Tests file download functionality by clicking on all download links on the page

Starting URL: https://the-internet.herokuapp.com/download

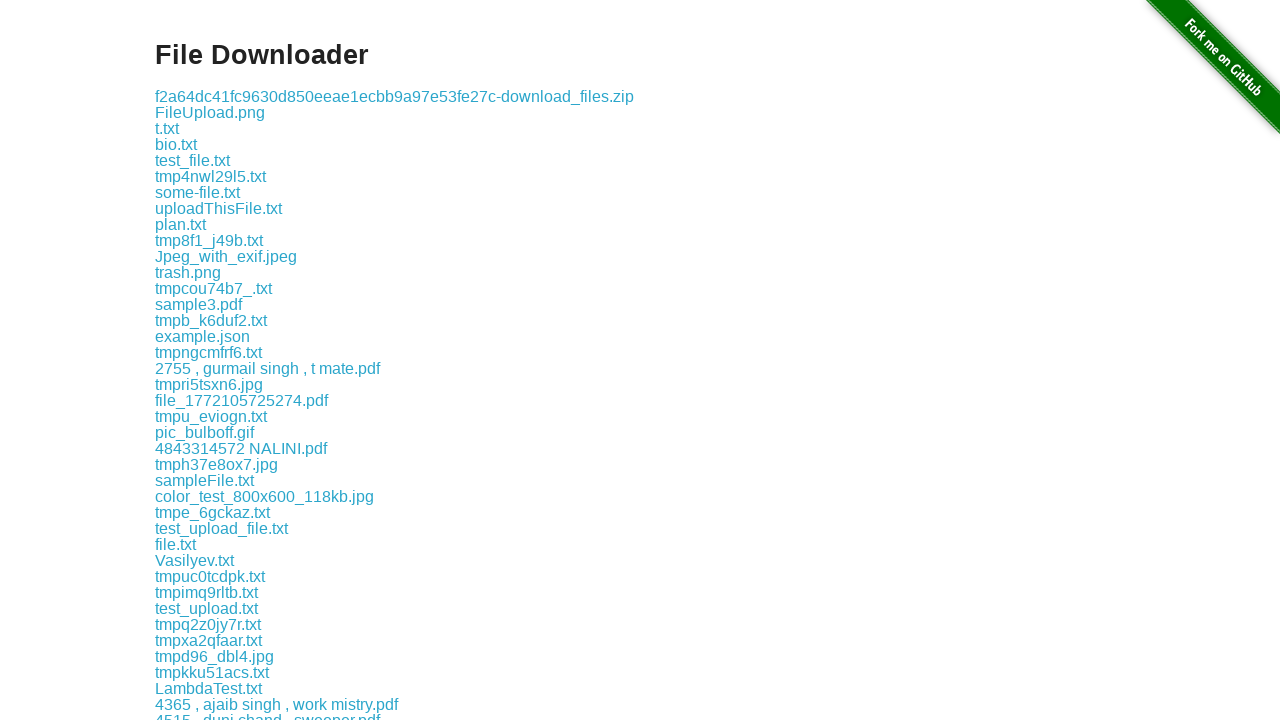

Navigated to download page
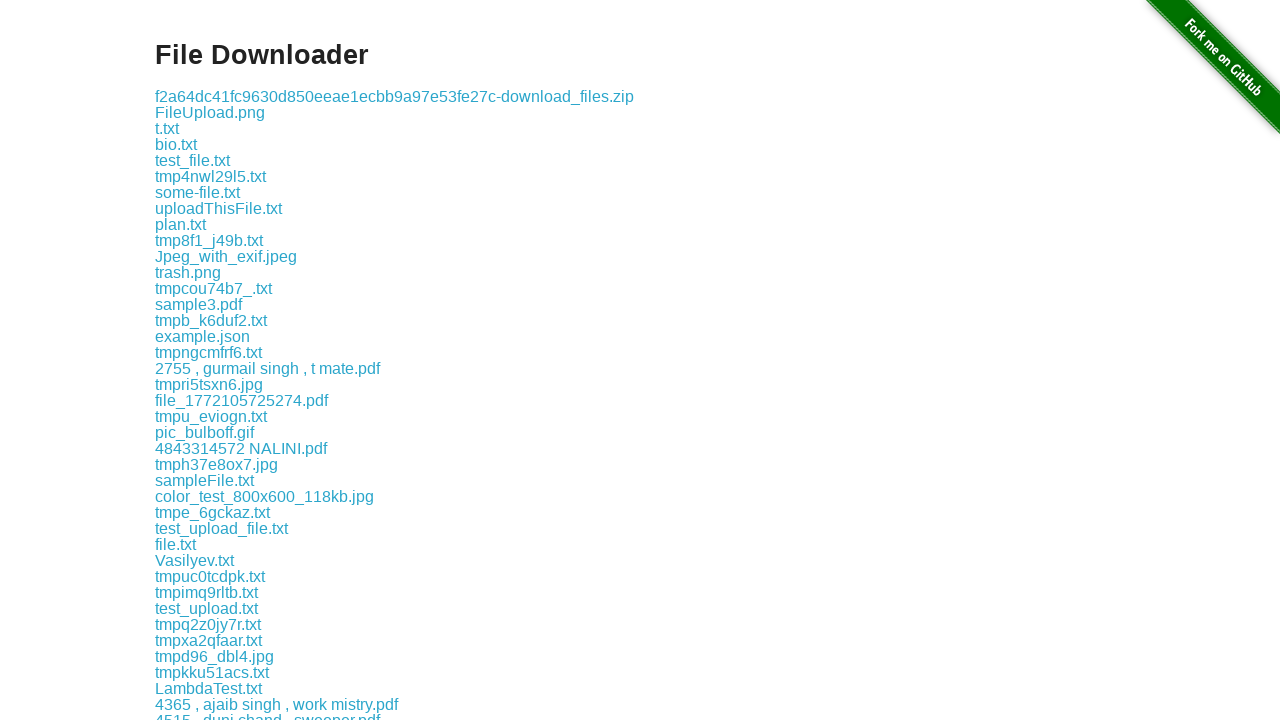

Located all download links on the page
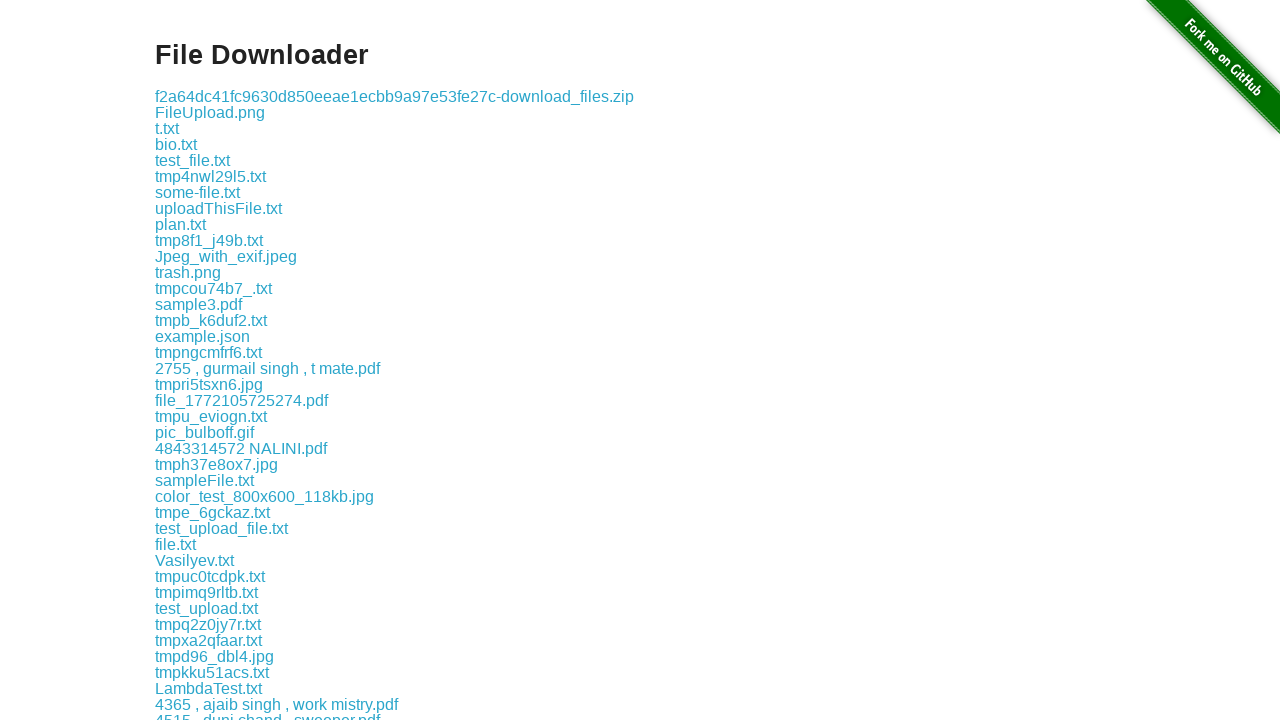

Clicked a download link to initiate file download at (394, 96) on a[href^="download/"] >> nth=0
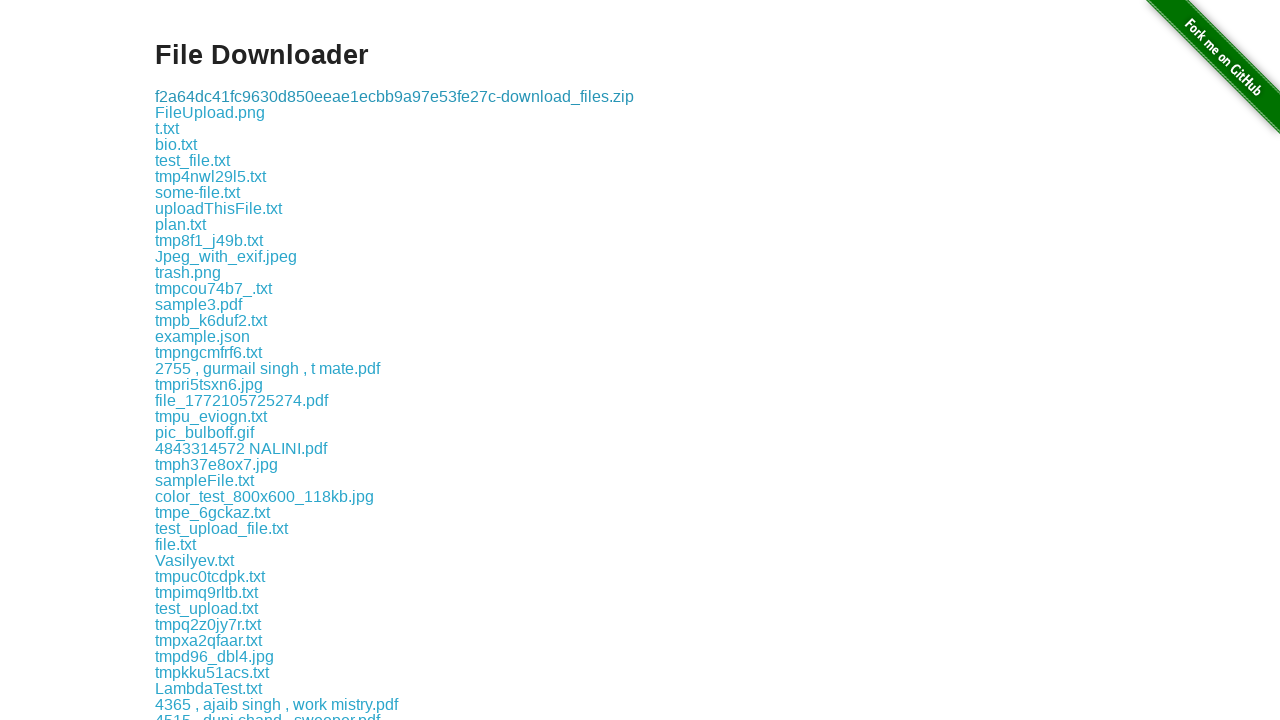

Download completed and file path obtained
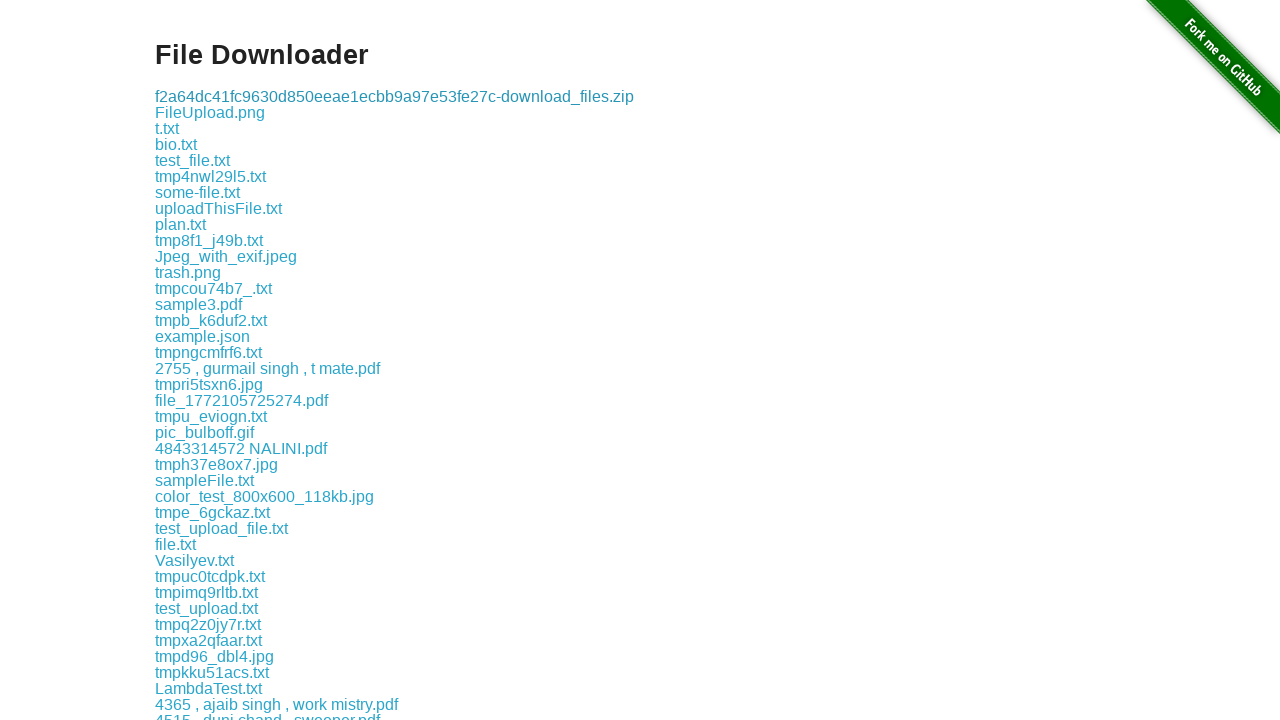

Clicked a download link to initiate file download at (210, 112) on a[href^="download/"] >> nth=1
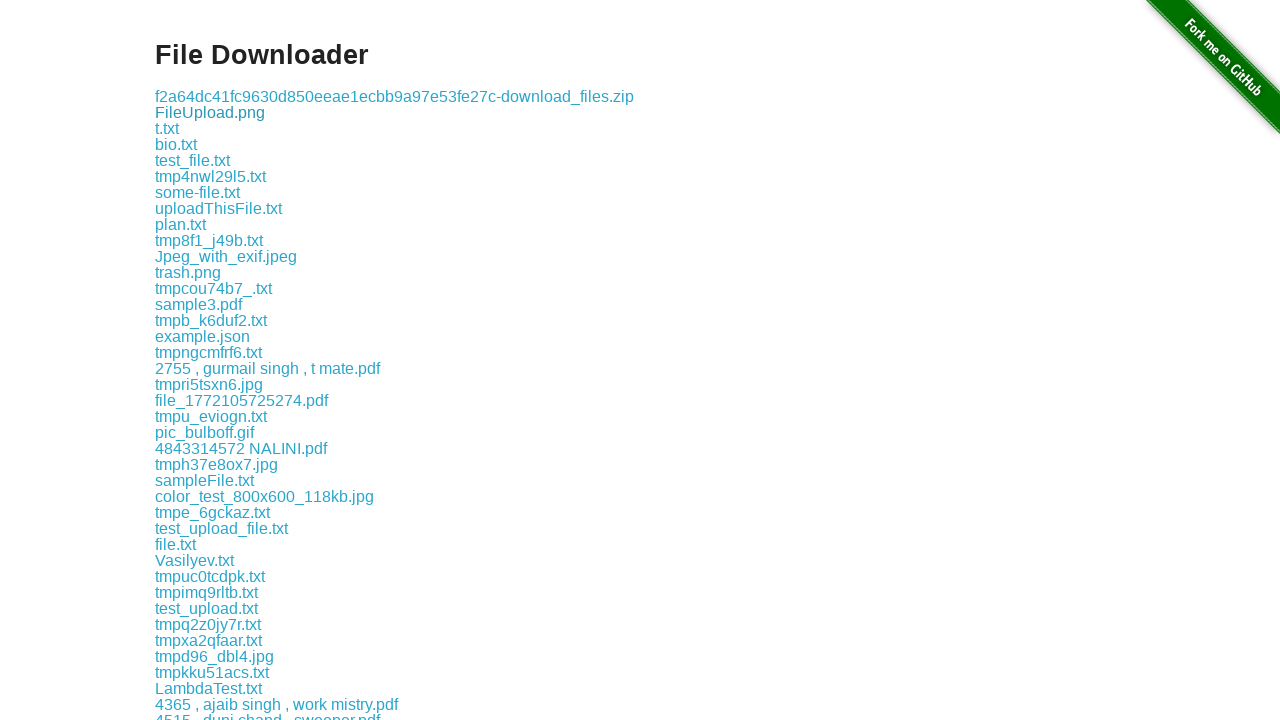

Download completed and file path obtained
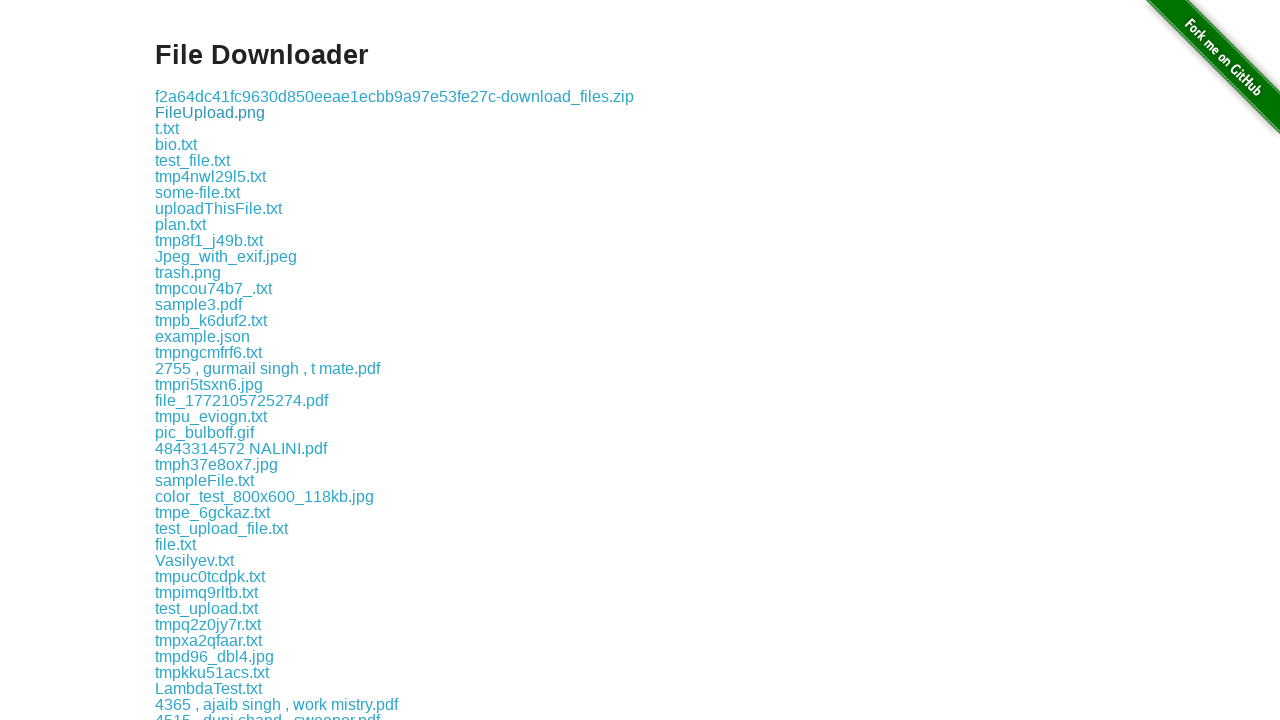

Clicked a download link to initiate file download at (167, 128) on a[href^="download/"] >> nth=2
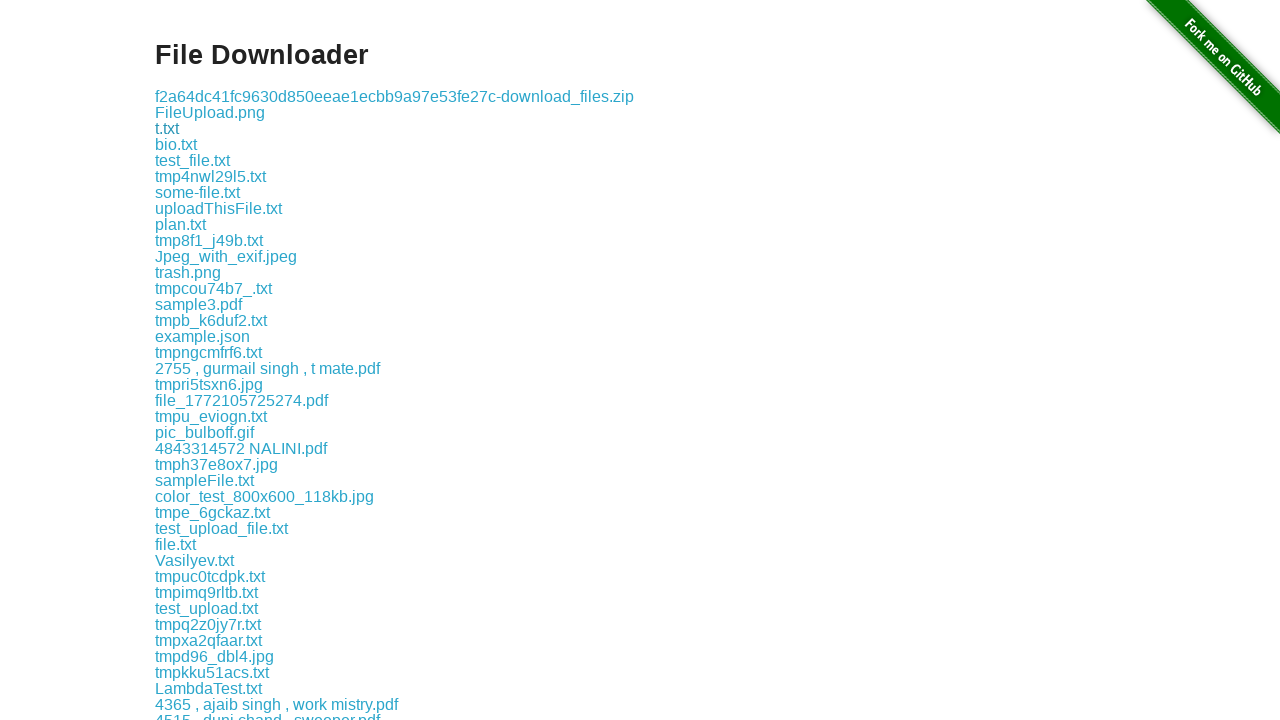

Download completed and file path obtained
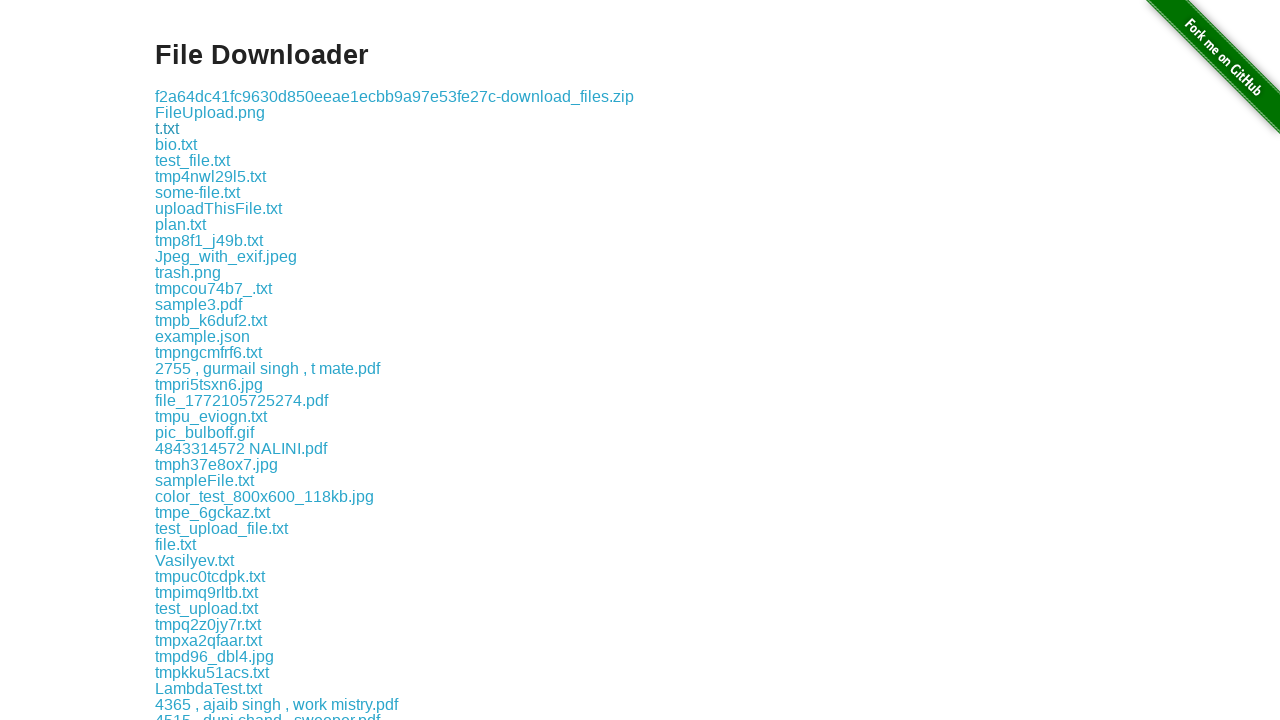

Clicked a download link to initiate file download at (176, 144) on a[href^="download/"] >> nth=3
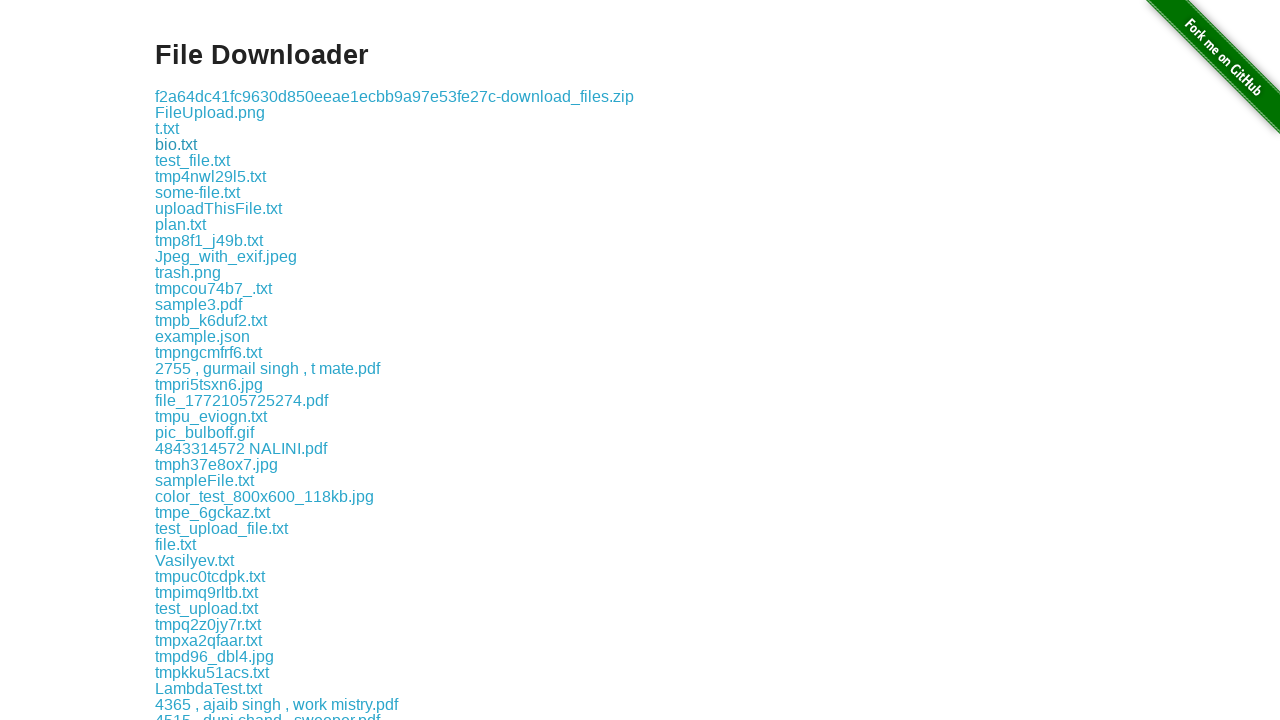

Download completed and file path obtained
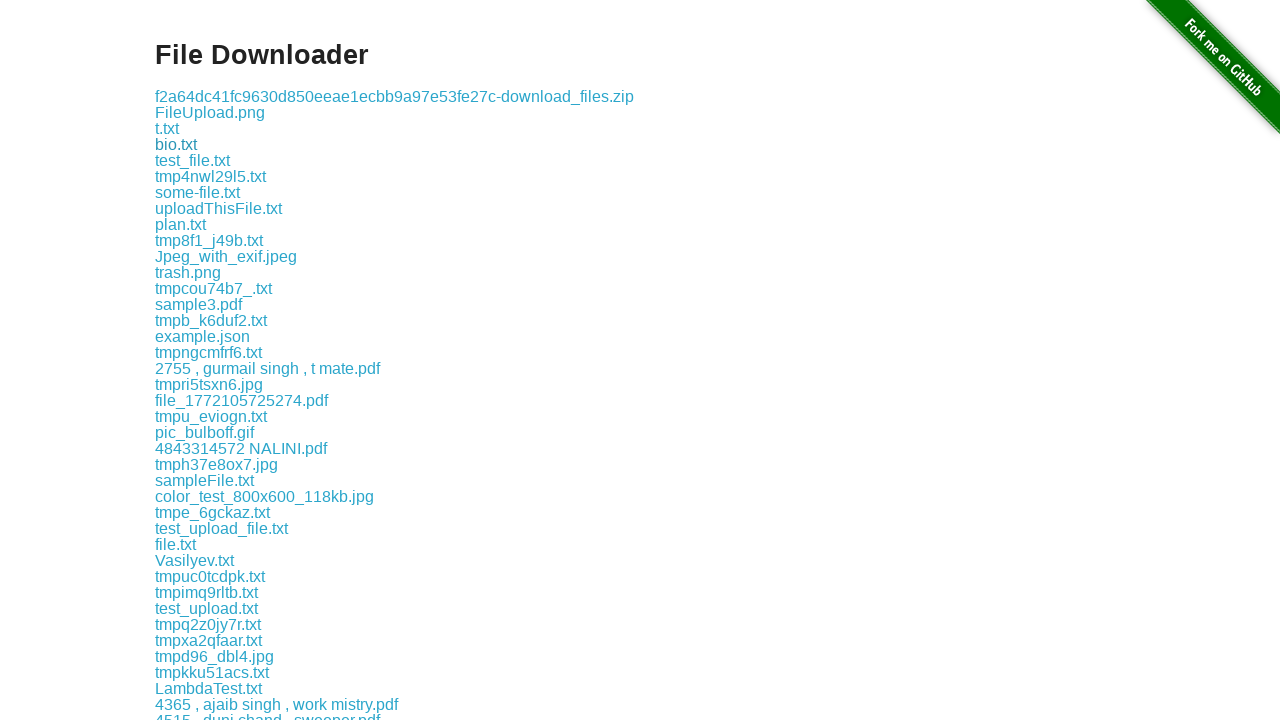

Clicked a download link to initiate file download at (192, 160) on a[href^="download/"] >> nth=4
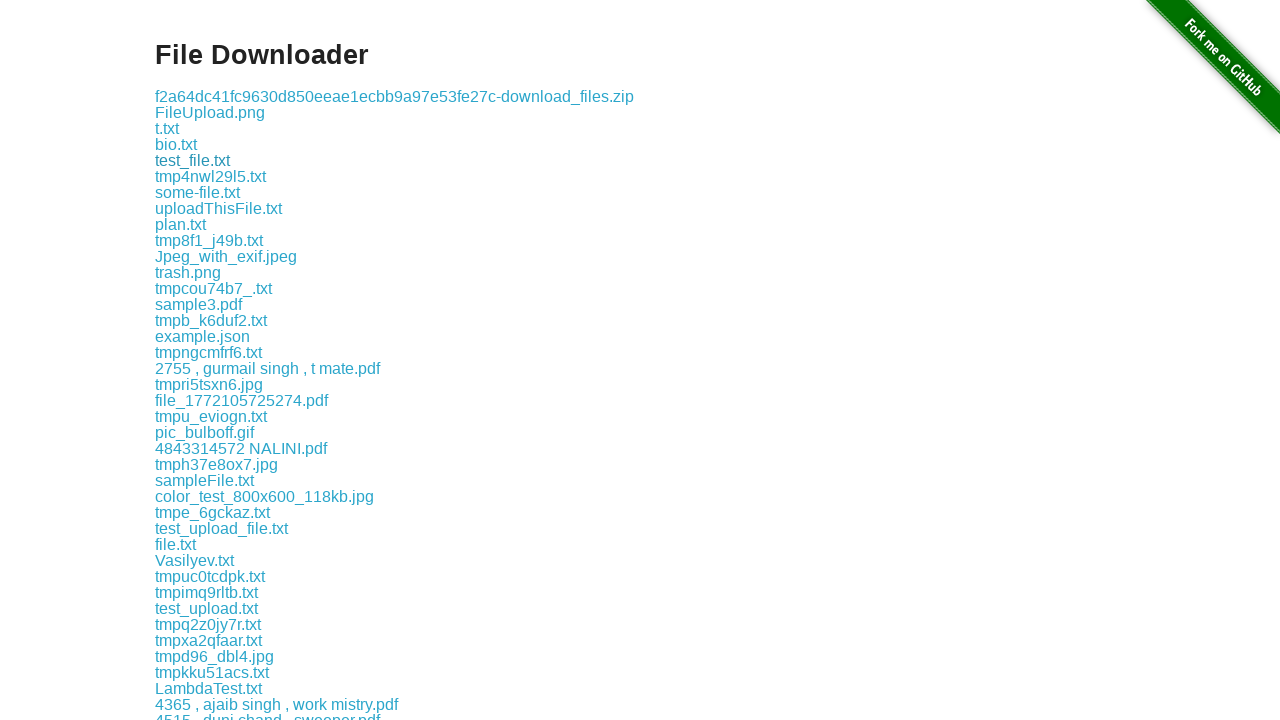

Download completed and file path obtained
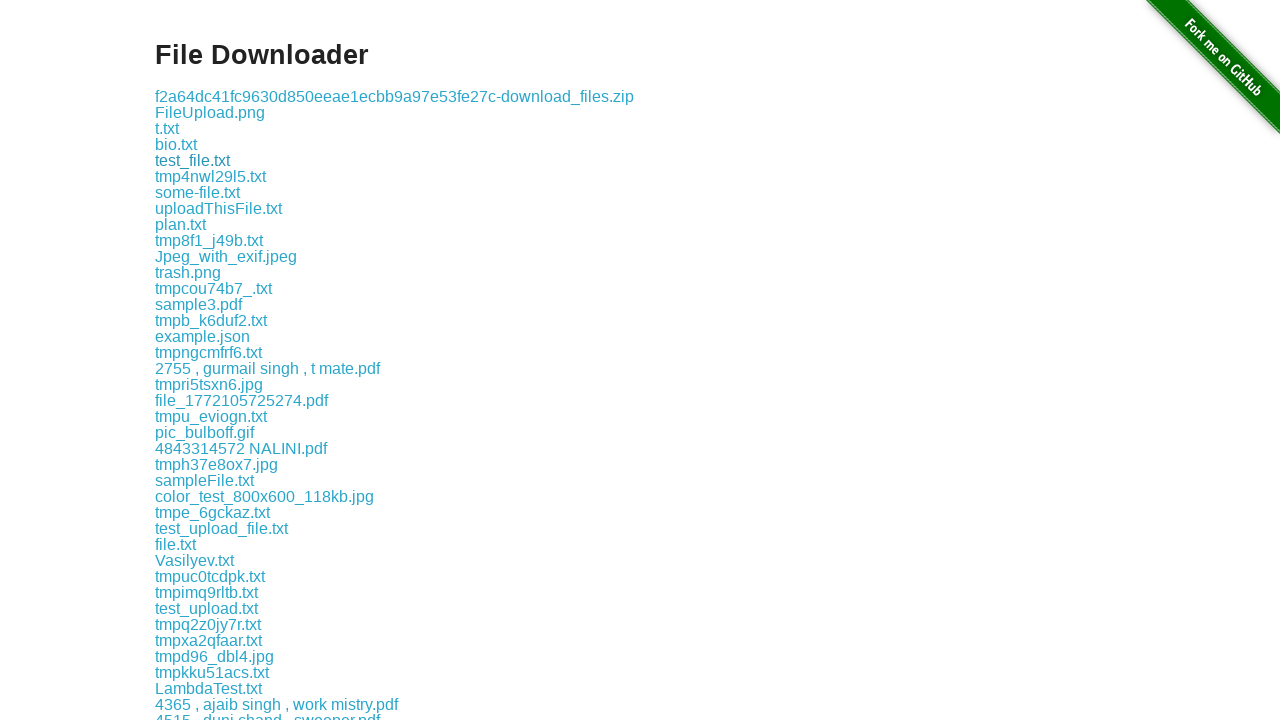

Clicked a download link to initiate file download at (210, 176) on a[href^="download/"] >> nth=5
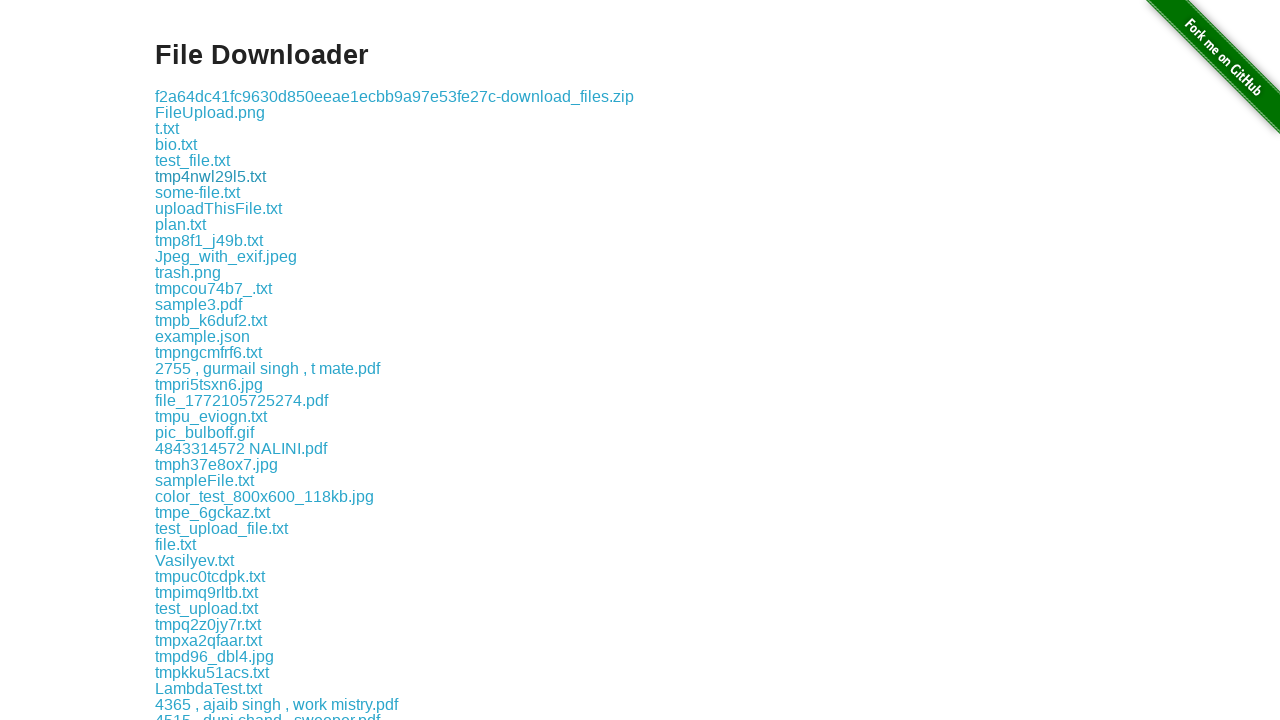

Download completed and file path obtained
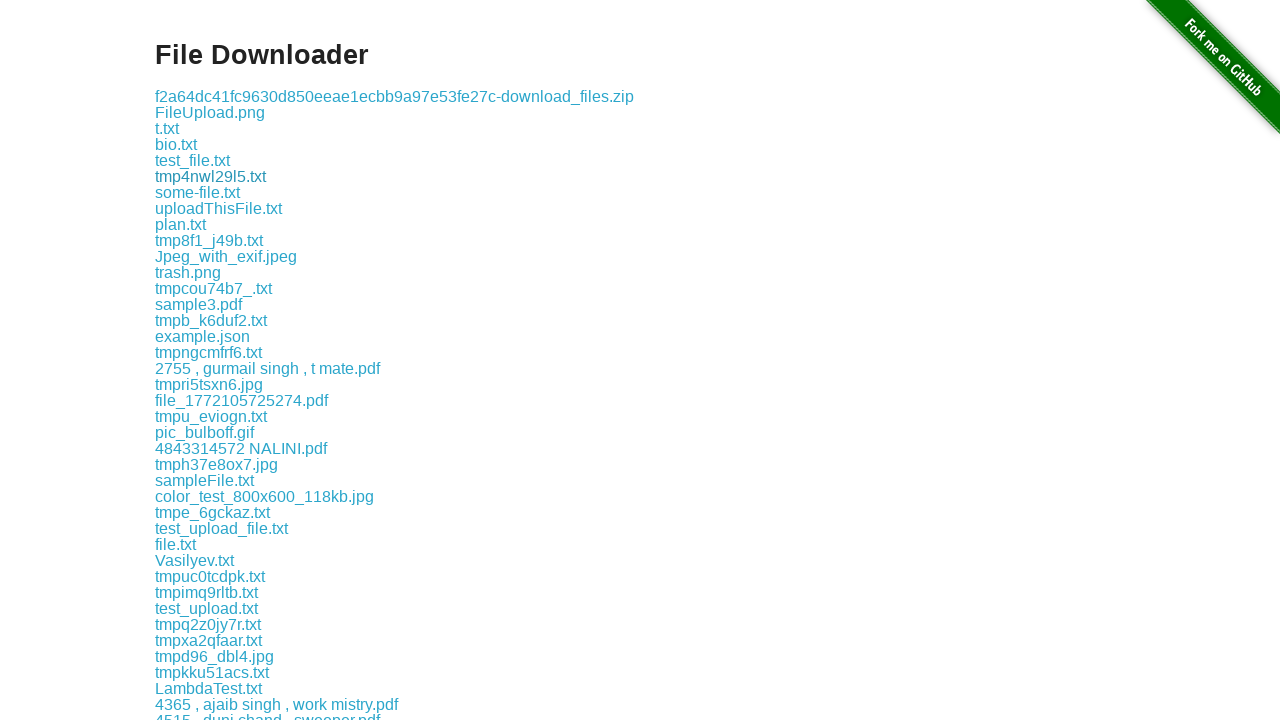

Clicked a download link to initiate file download at (198, 192) on a[href^="download/"] >> nth=6
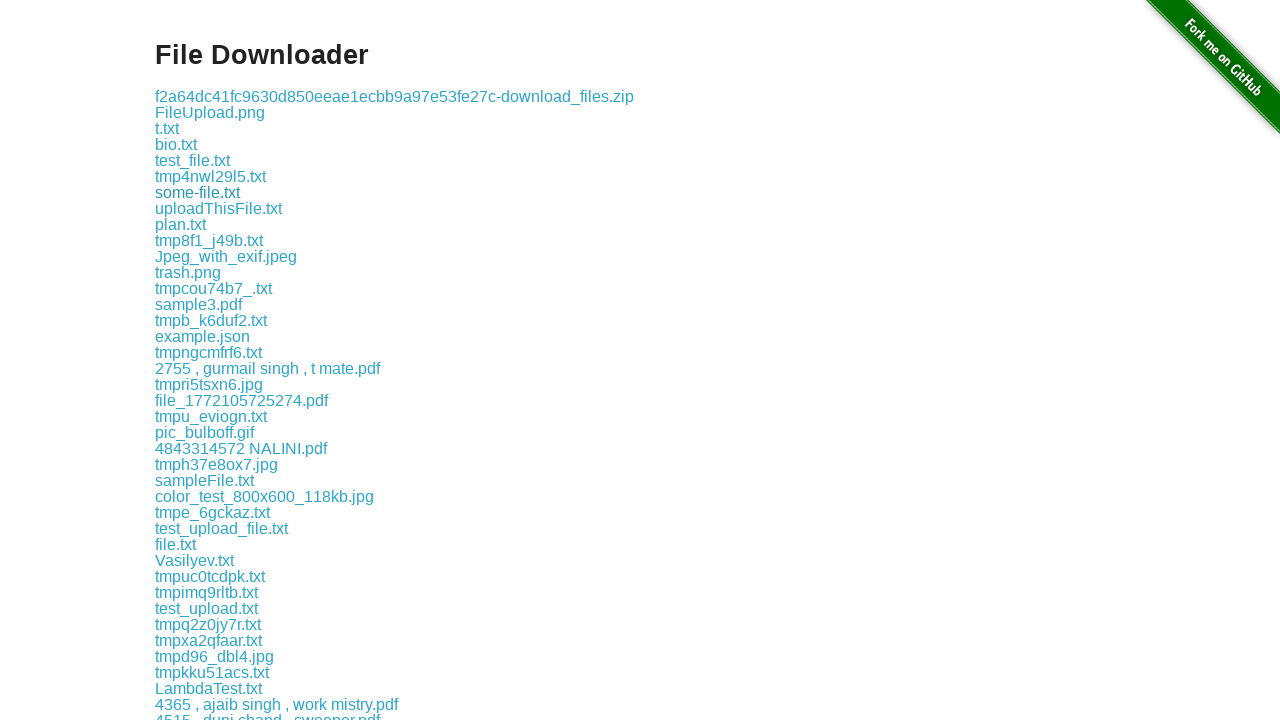

Download completed and file path obtained
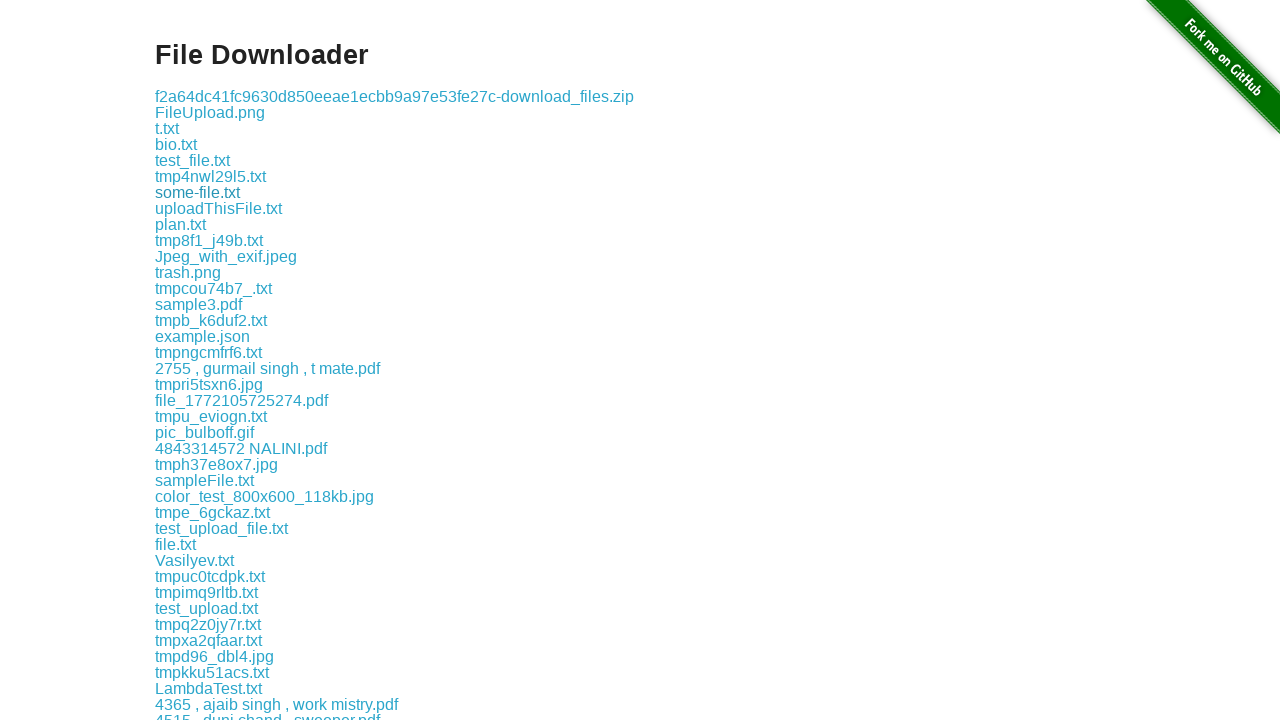

Clicked a download link to initiate file download at (218, 208) on a[href^="download/"] >> nth=7
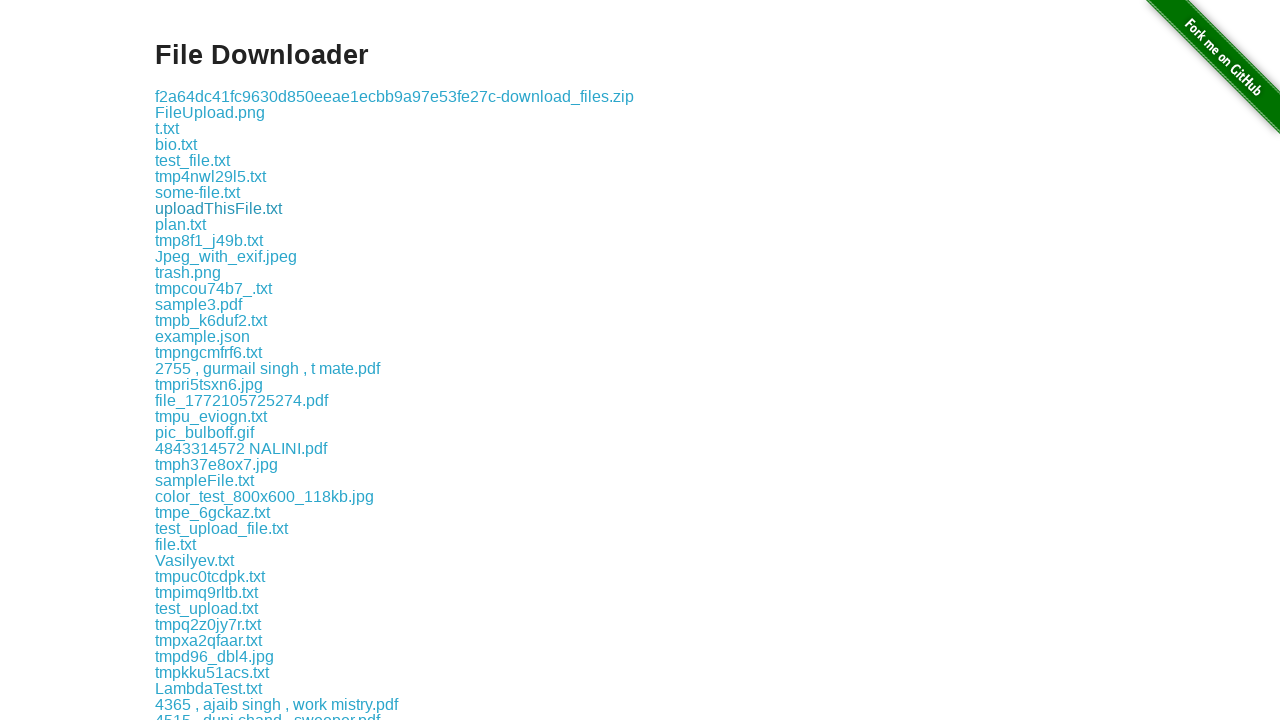

Download completed and file path obtained
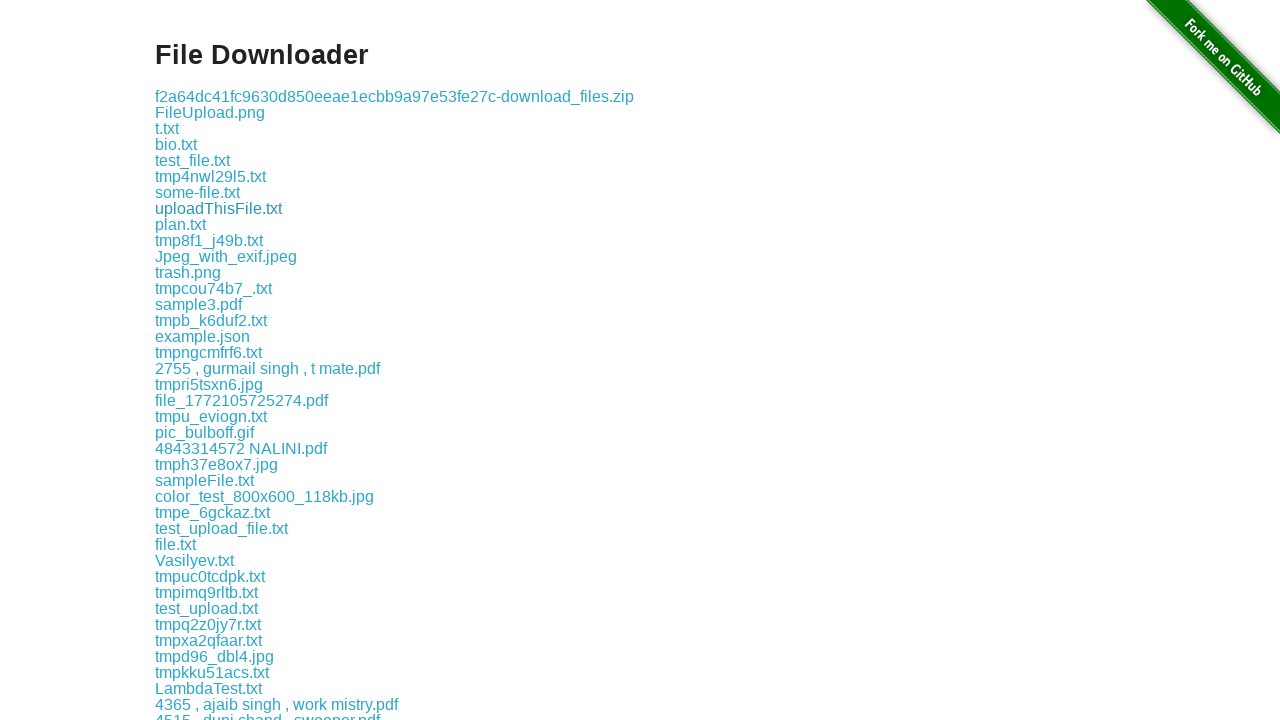

Clicked a download link to initiate file download at (180, 224) on a[href^="download/"] >> nth=8
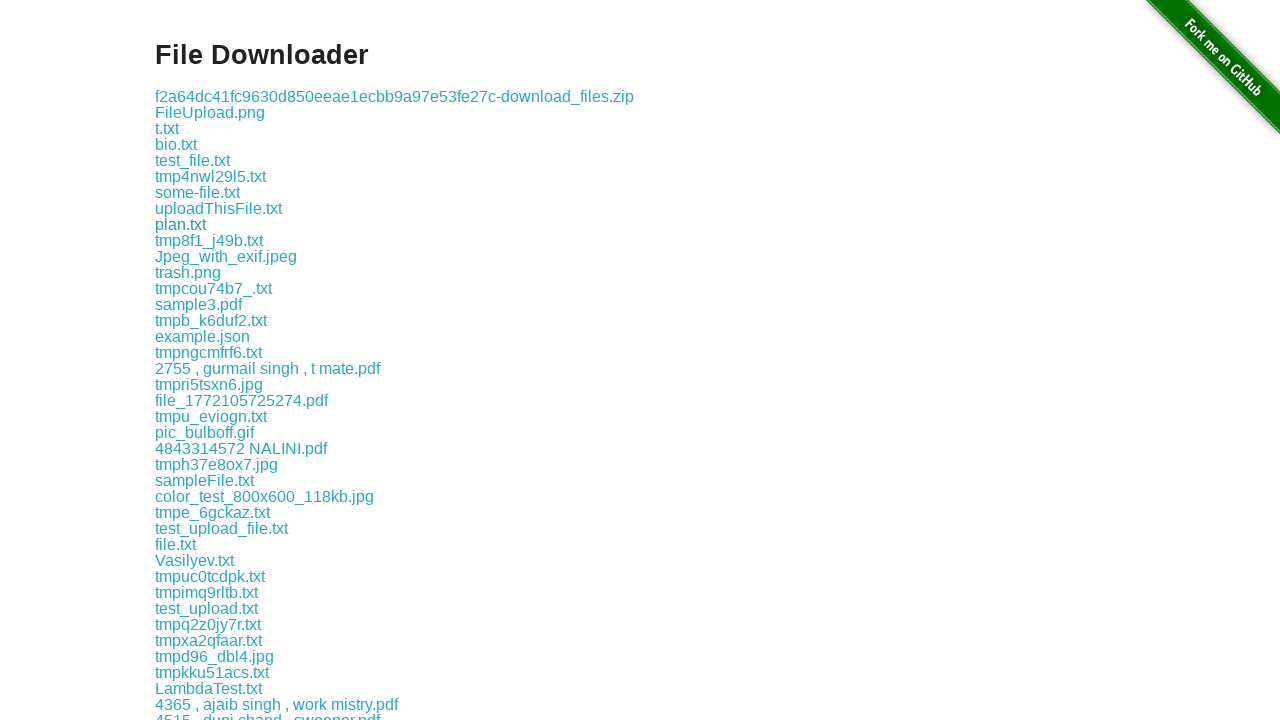

Download completed and file path obtained
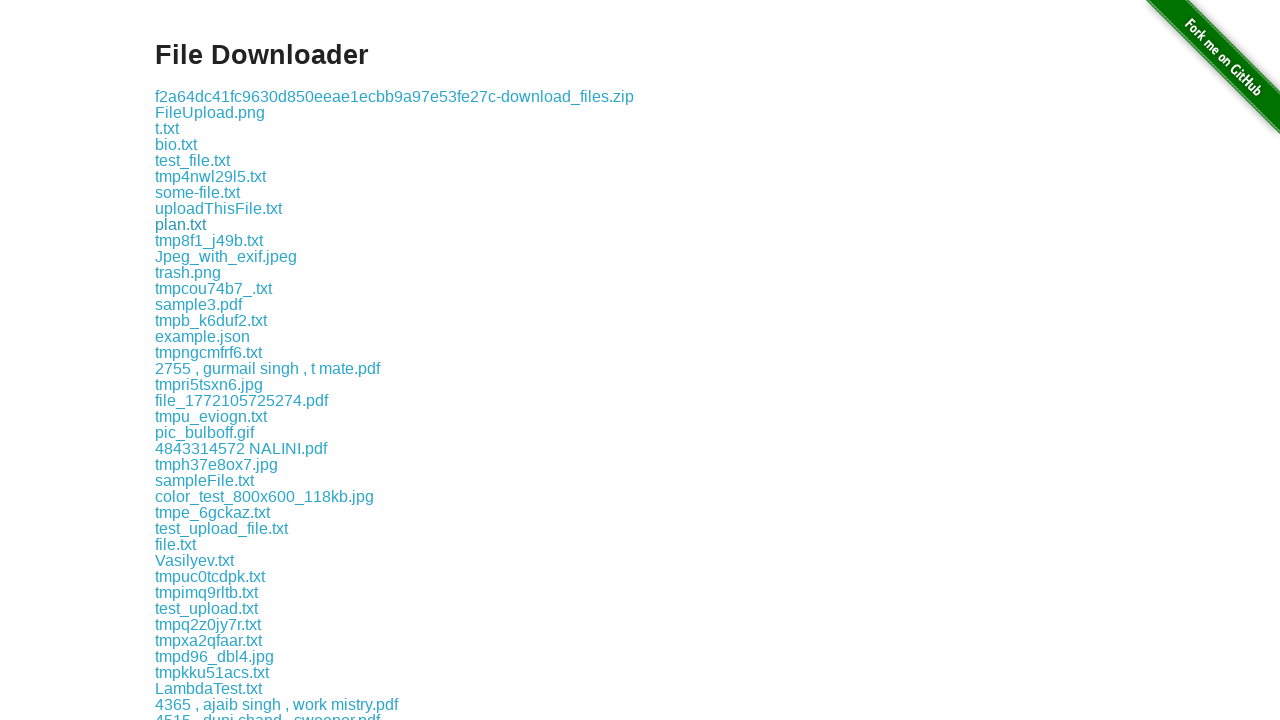

Clicked a download link to initiate file download at (209, 240) on a[href^="download/"] >> nth=9
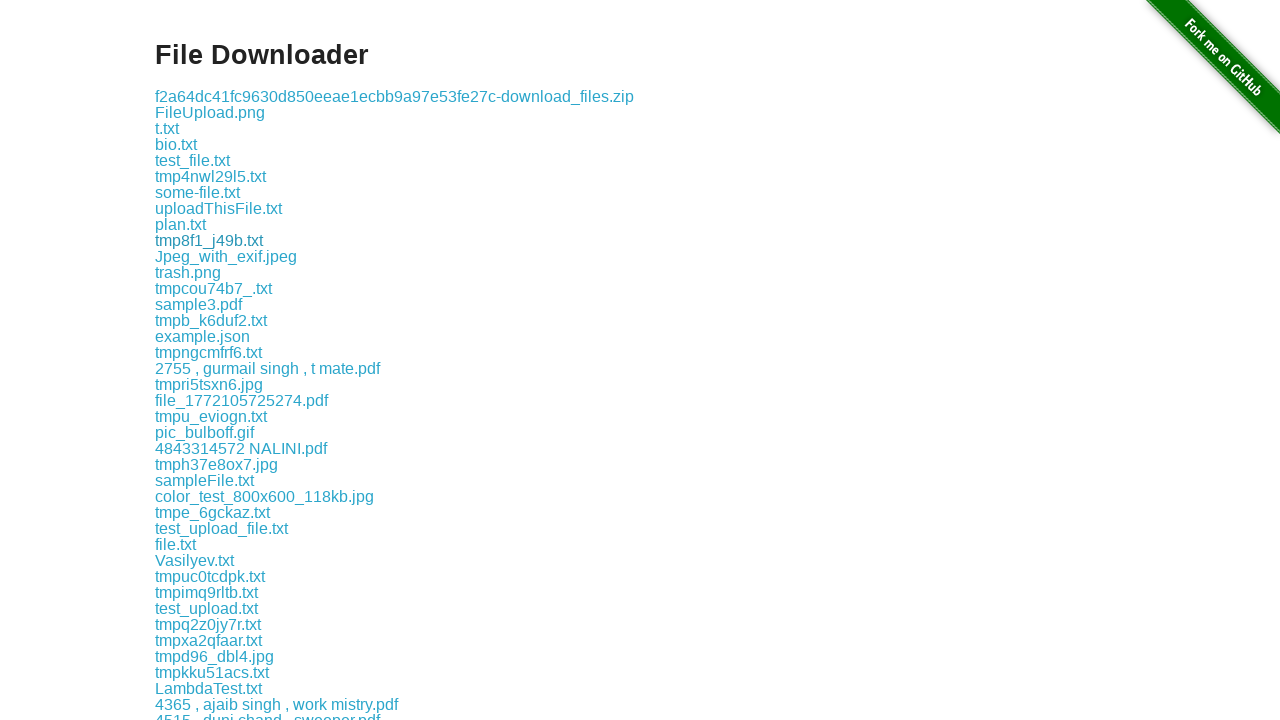

Download completed and file path obtained
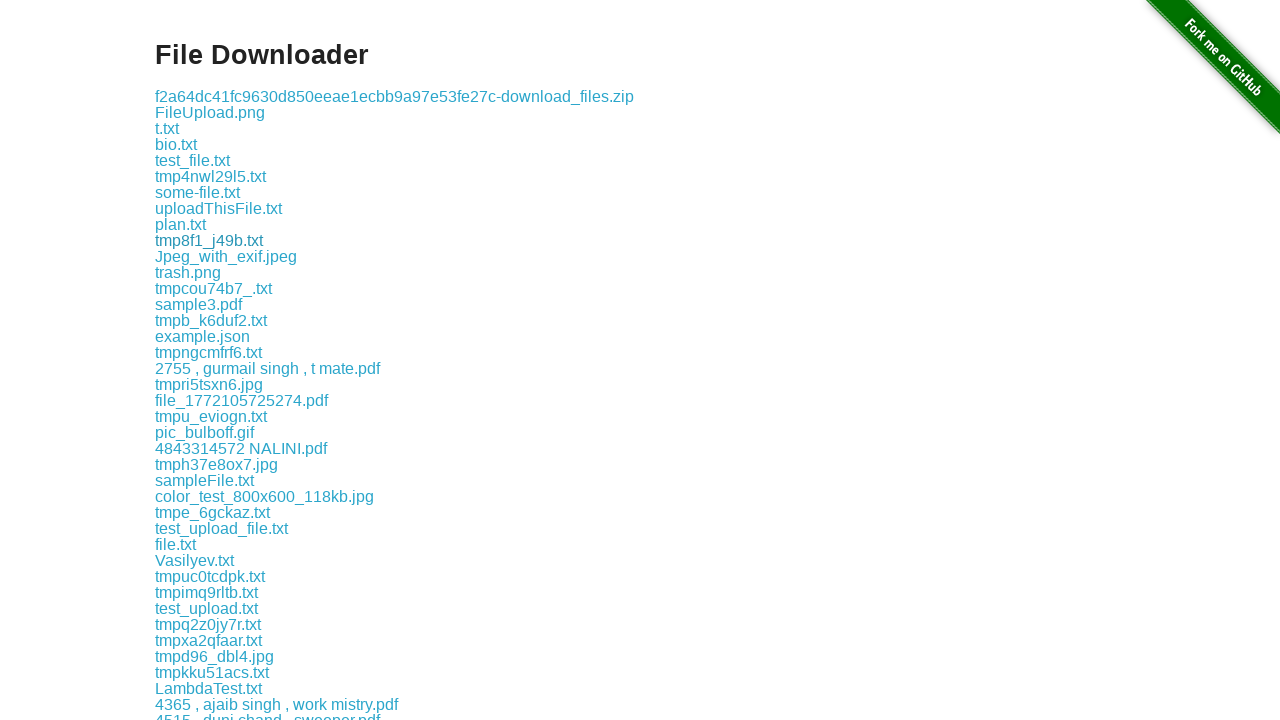

Clicked a download link to initiate file download at (226, 256) on a[href^="download/"] >> nth=10
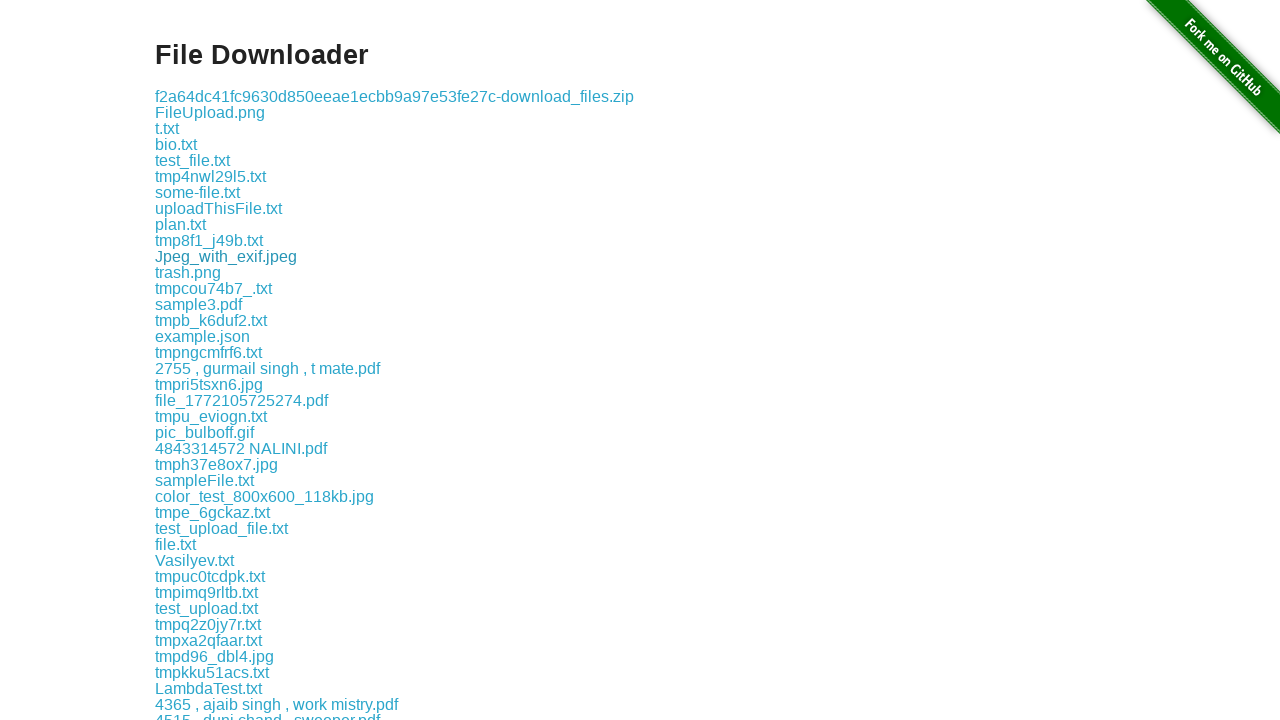

Download completed and file path obtained
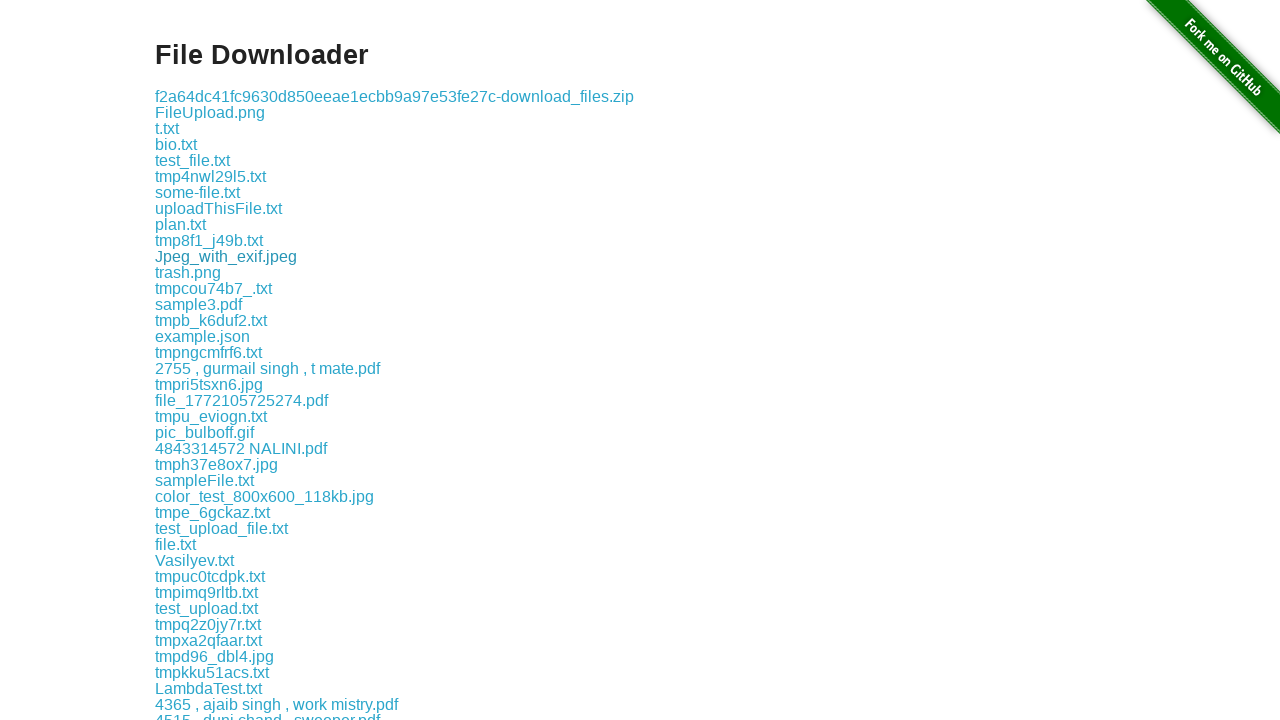

Clicked a download link to initiate file download at (188, 272) on a[href^="download/"] >> nth=11
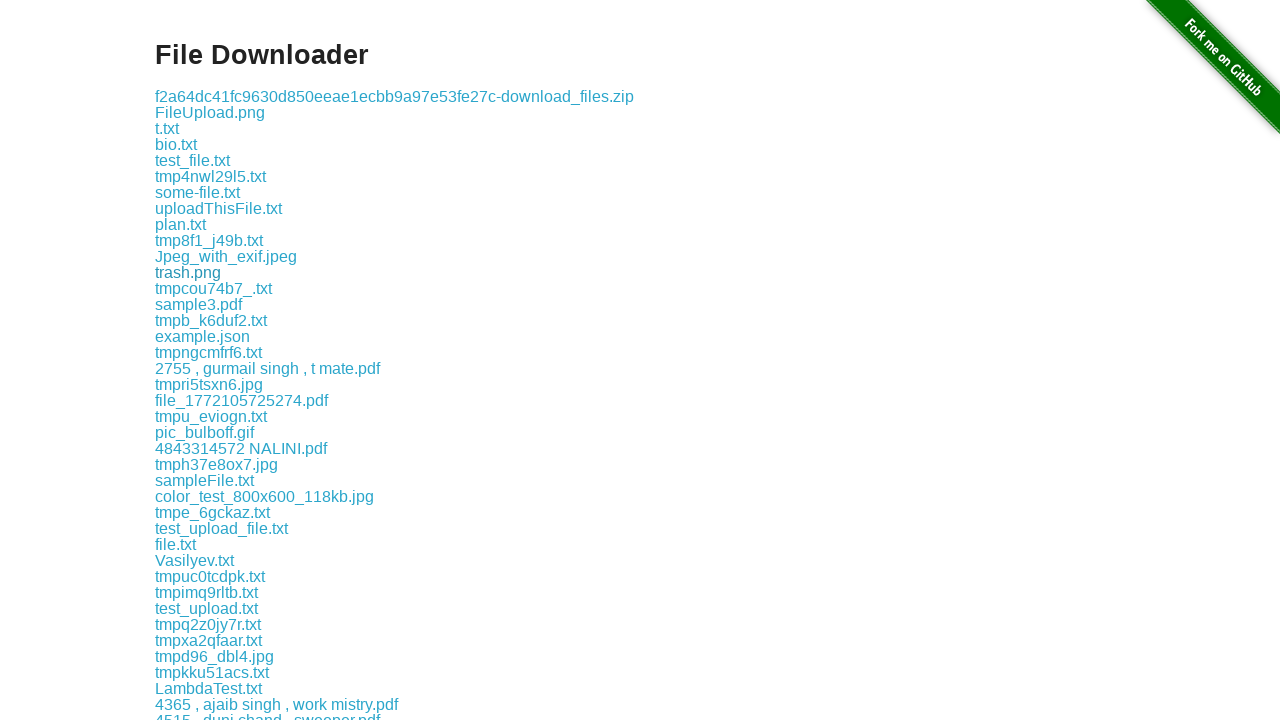

Download completed and file path obtained
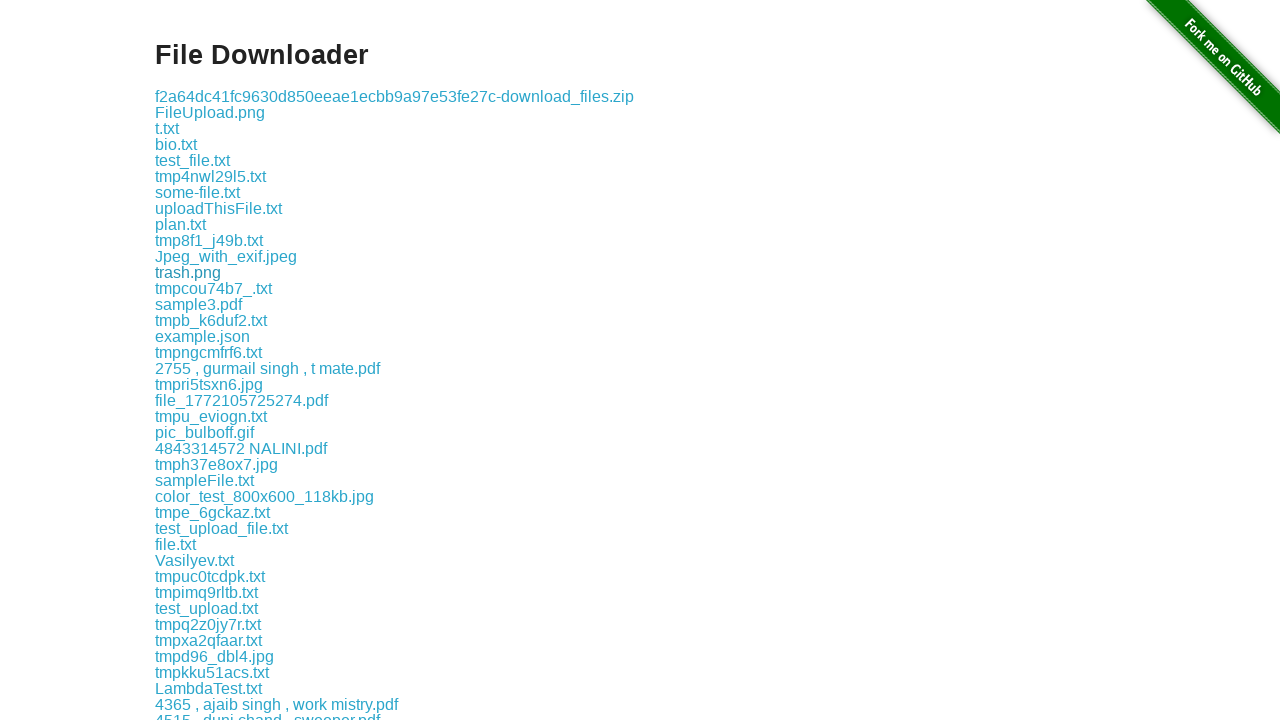

Clicked a download link to initiate file download at (214, 288) on a[href^="download/"] >> nth=12
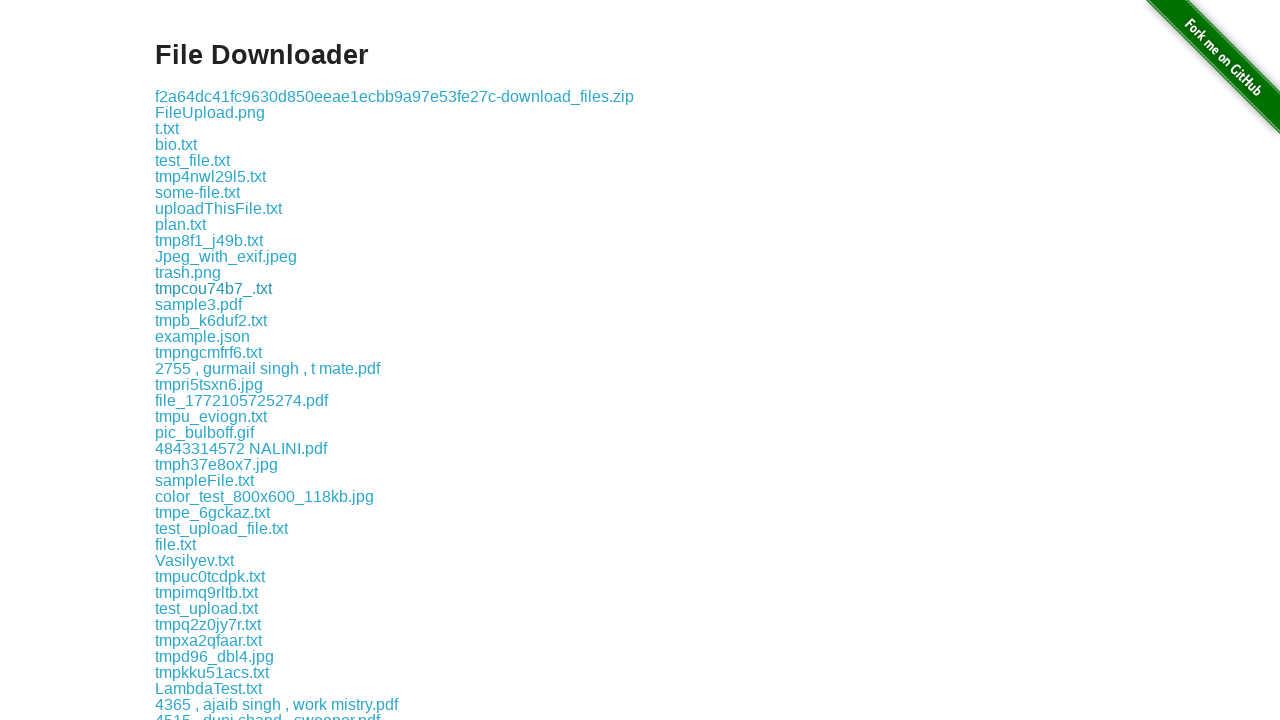

Download completed and file path obtained
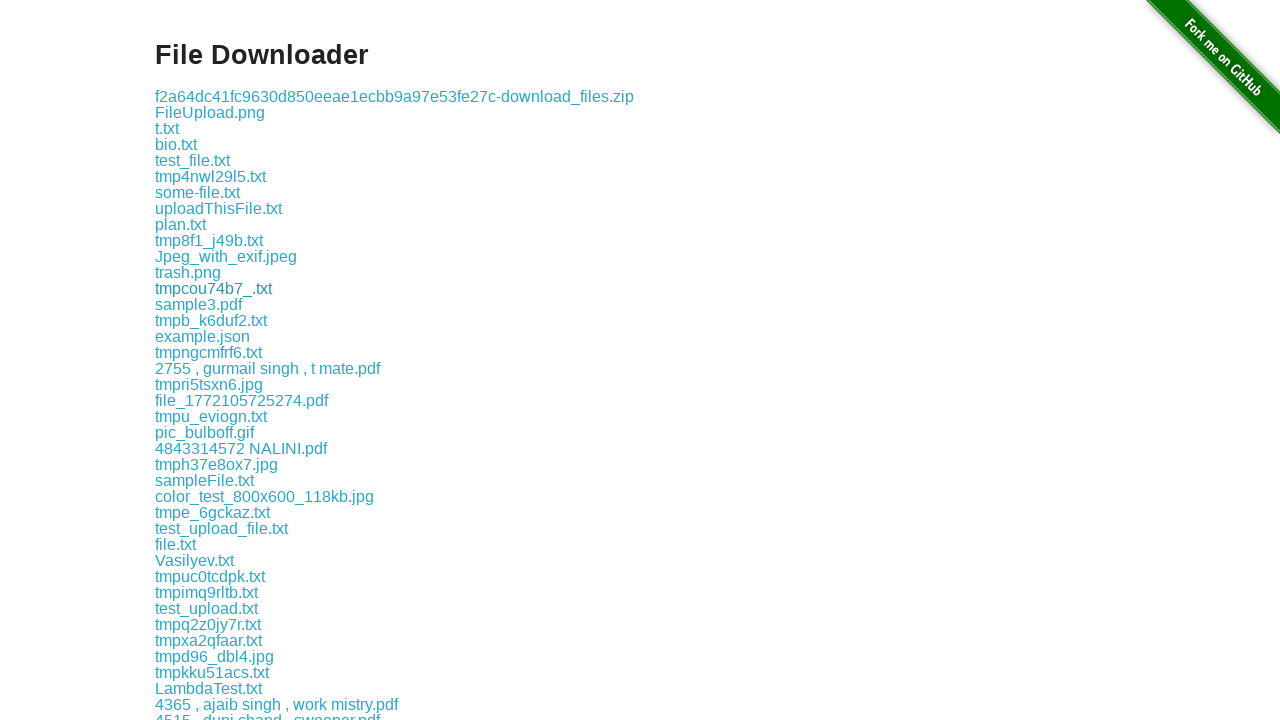

Clicked a download link to initiate file download at (198, 304) on a[href^="download/"] >> nth=13
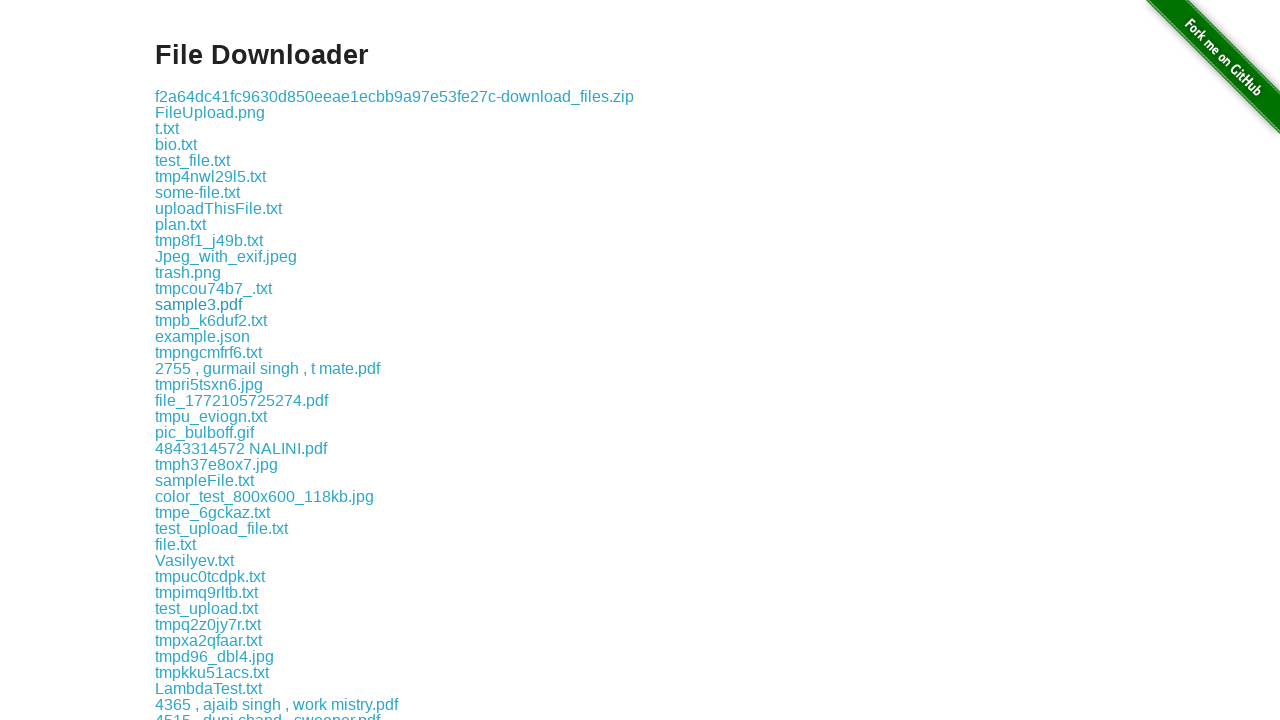

Download completed and file path obtained
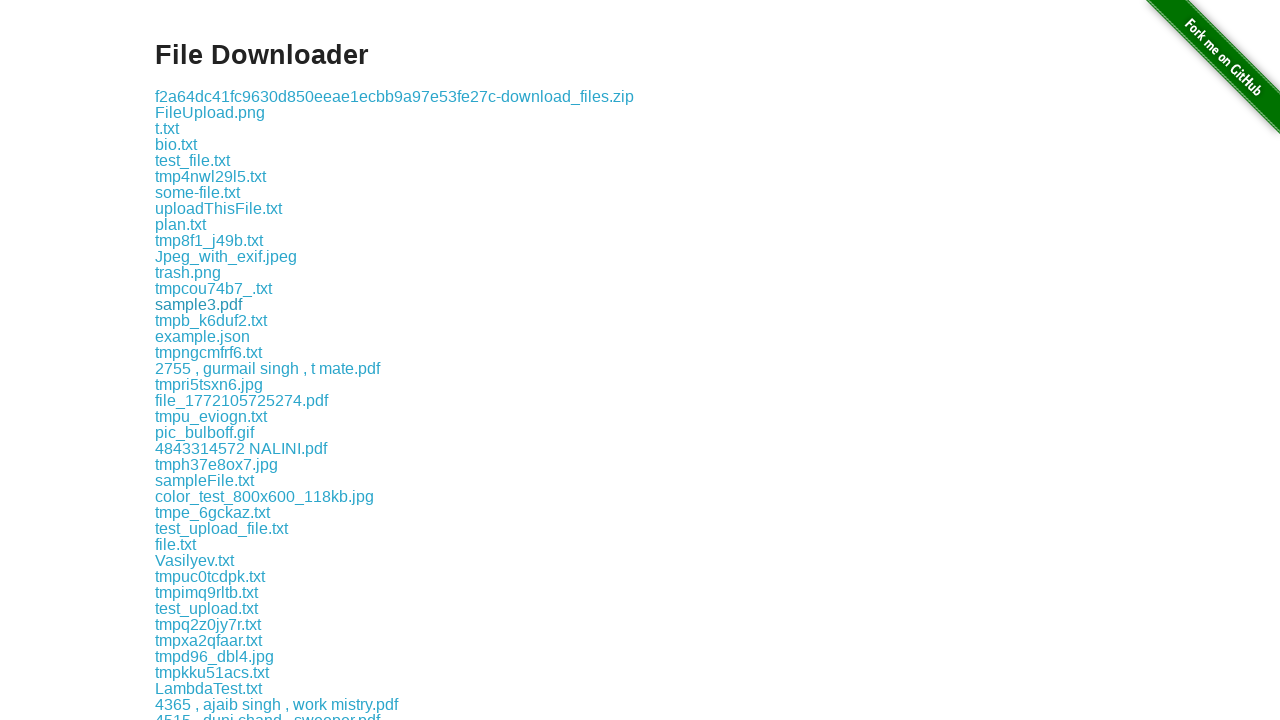

Clicked a download link to initiate file download at (211, 320) on a[href^="download/"] >> nth=14
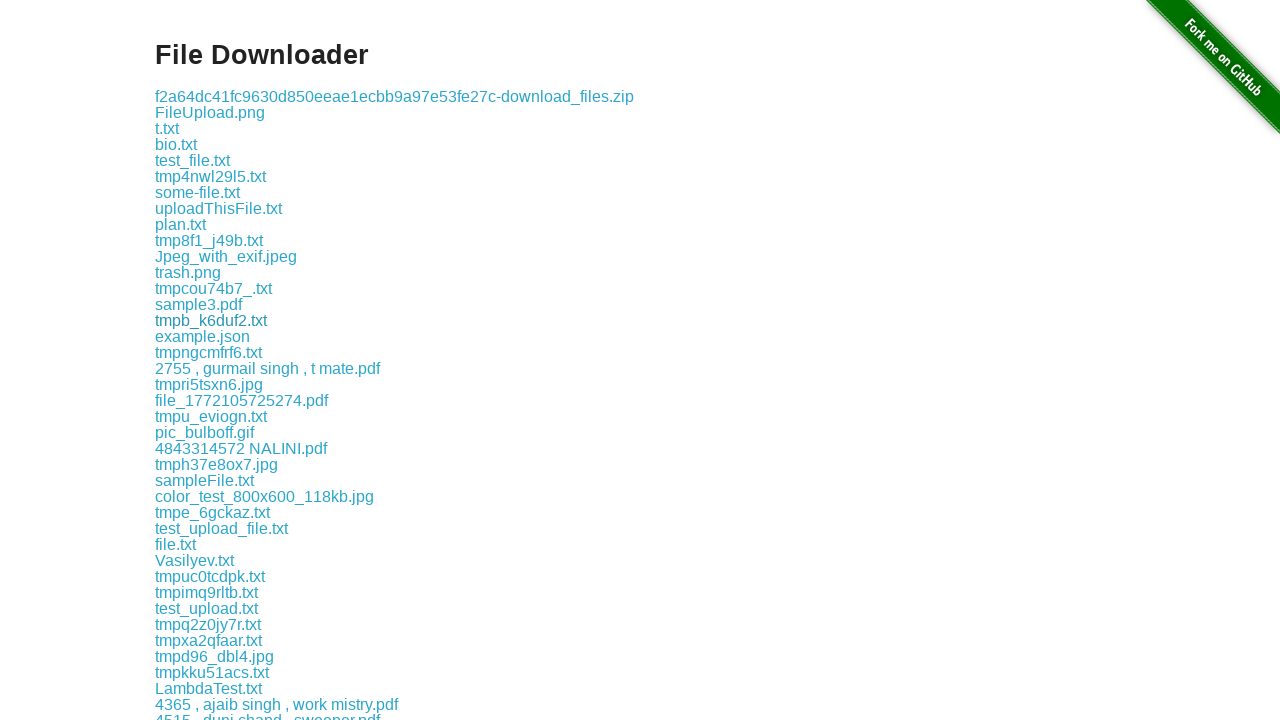

Download completed and file path obtained
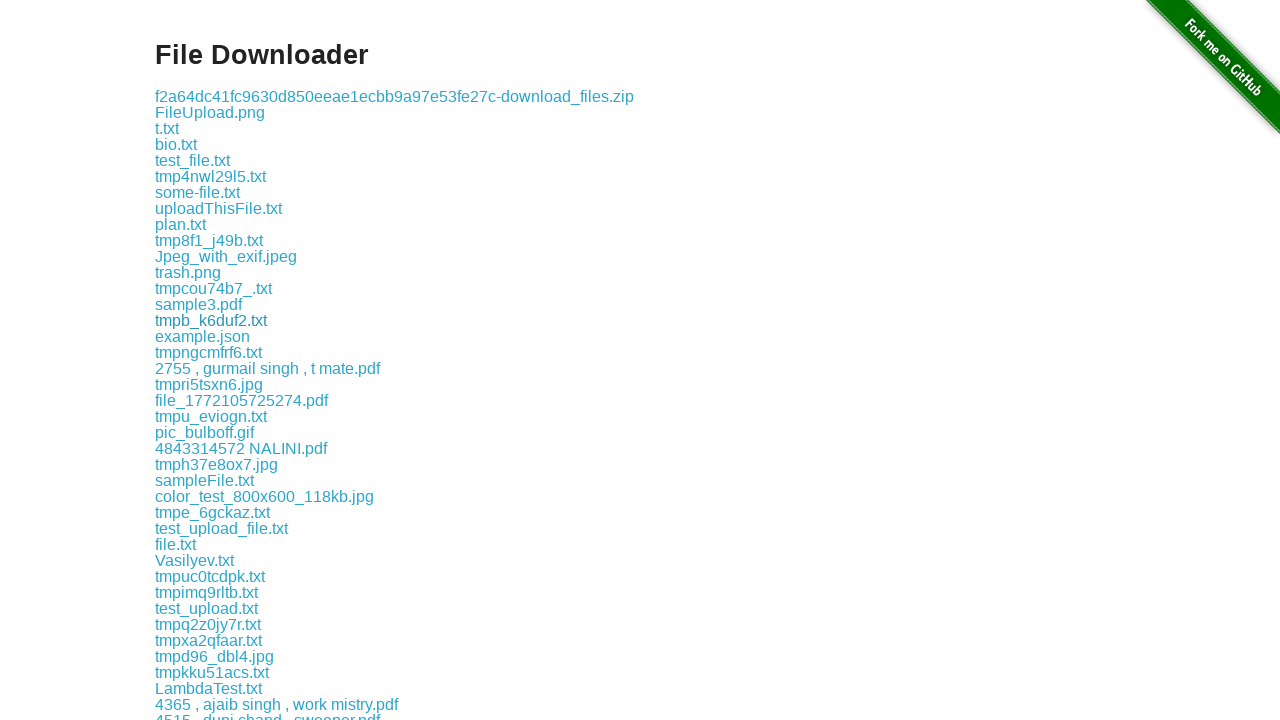

Clicked a download link to initiate file download at (202, 336) on a[href^="download/"] >> nth=15
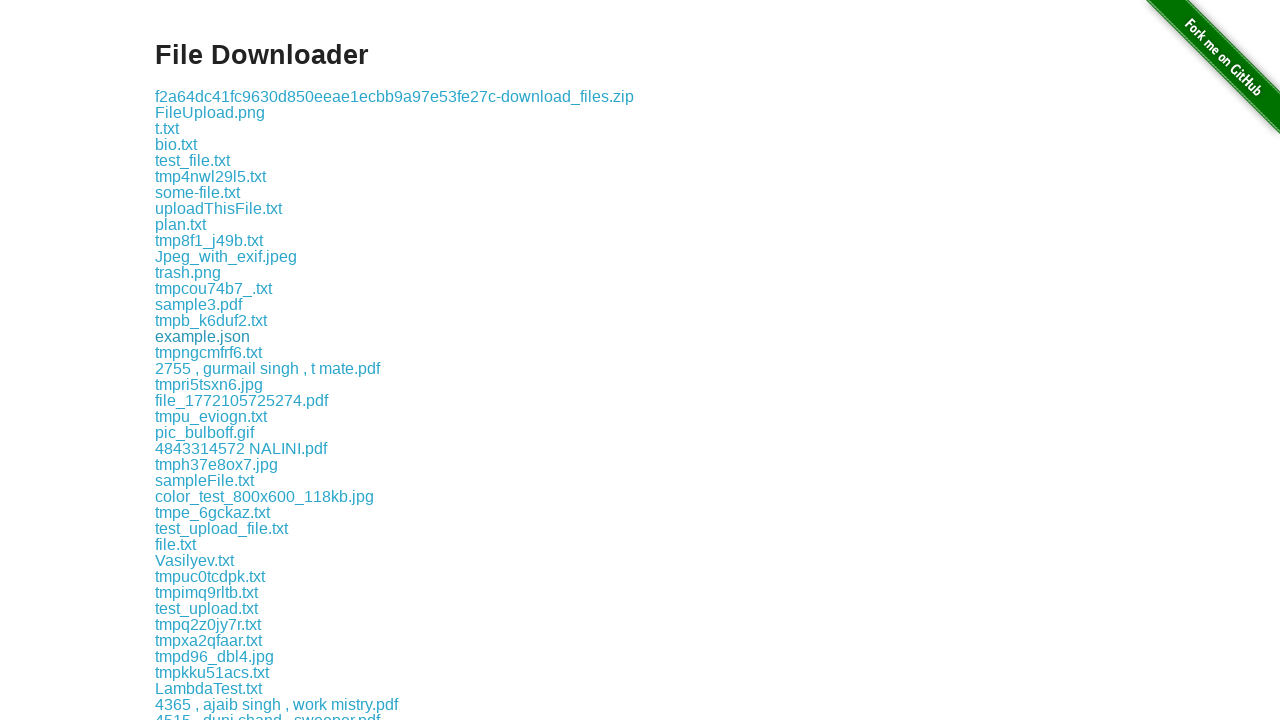

Download completed and file path obtained
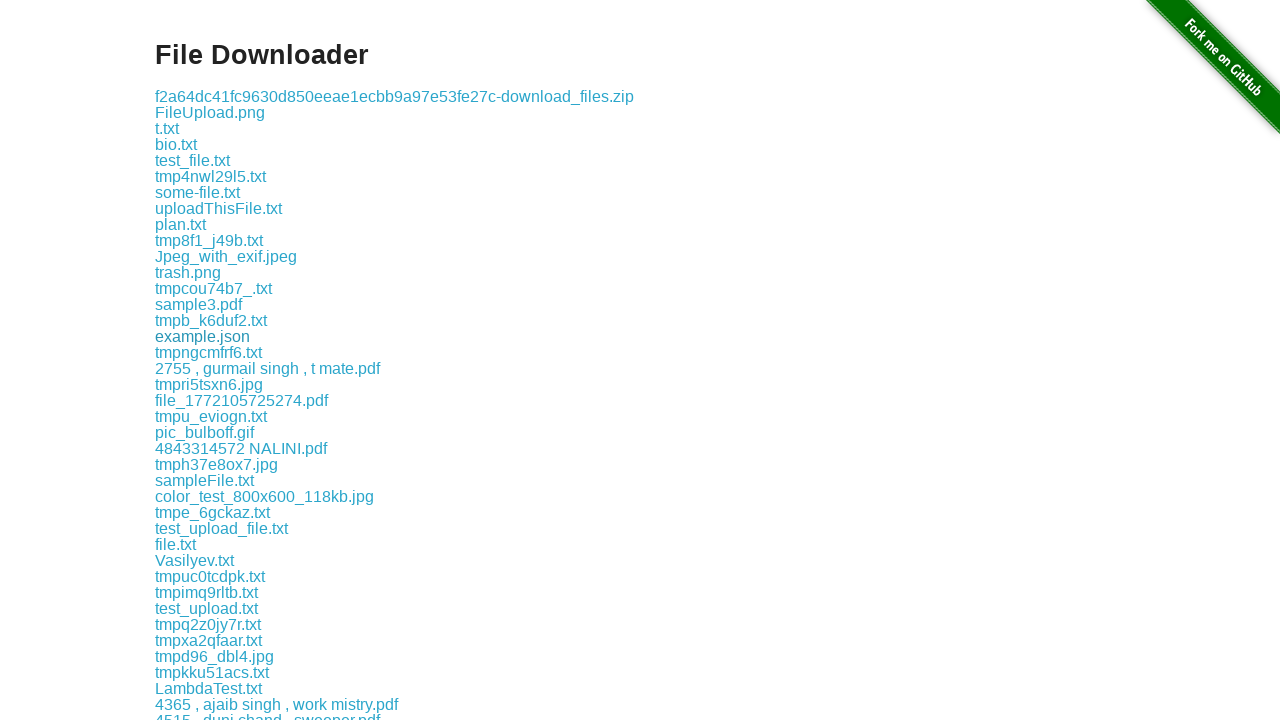

Clicked a download link to initiate file download at (208, 352) on a[href^="download/"] >> nth=16
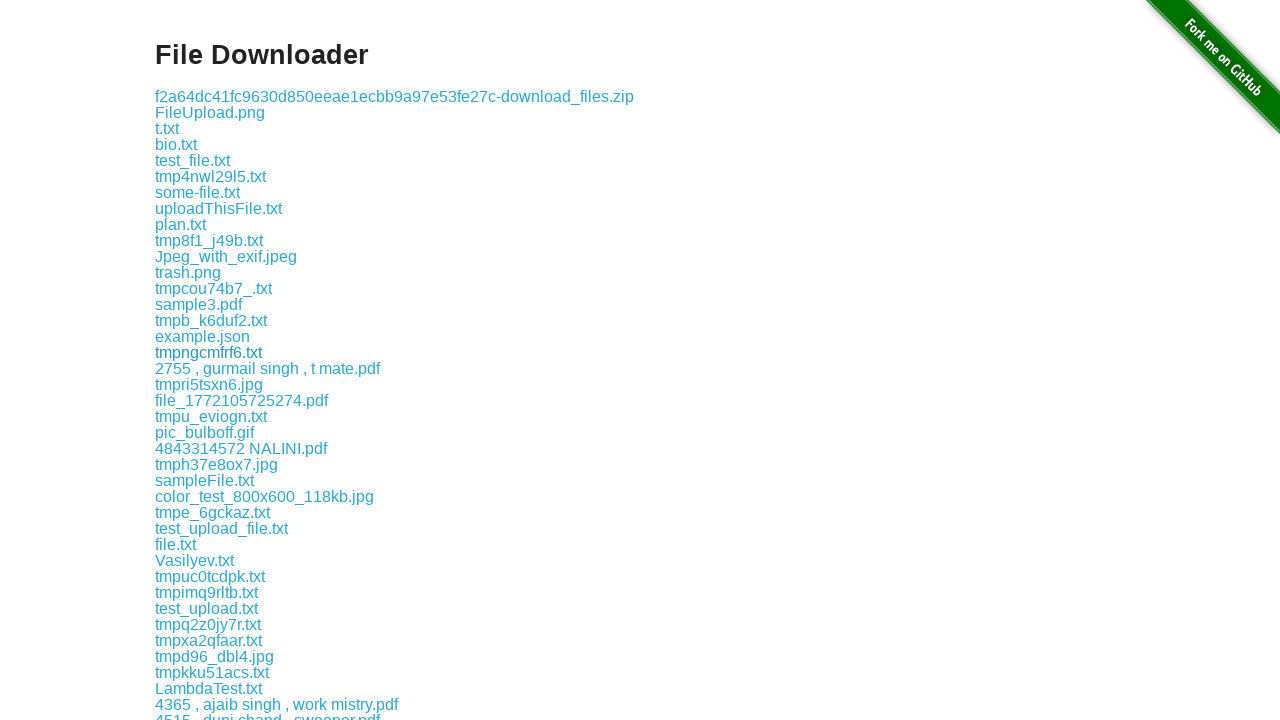

Download completed and file path obtained
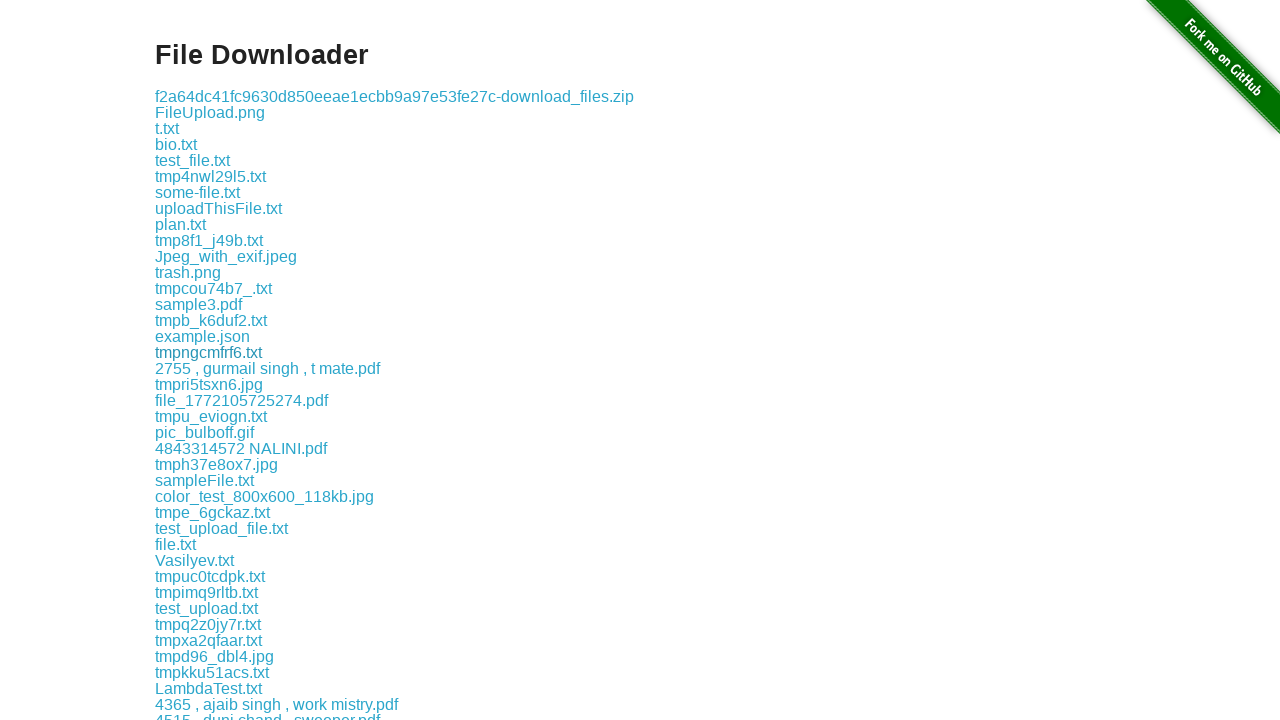

Clicked a download link to initiate file download at (268, 368) on a[href^="download/"] >> nth=17
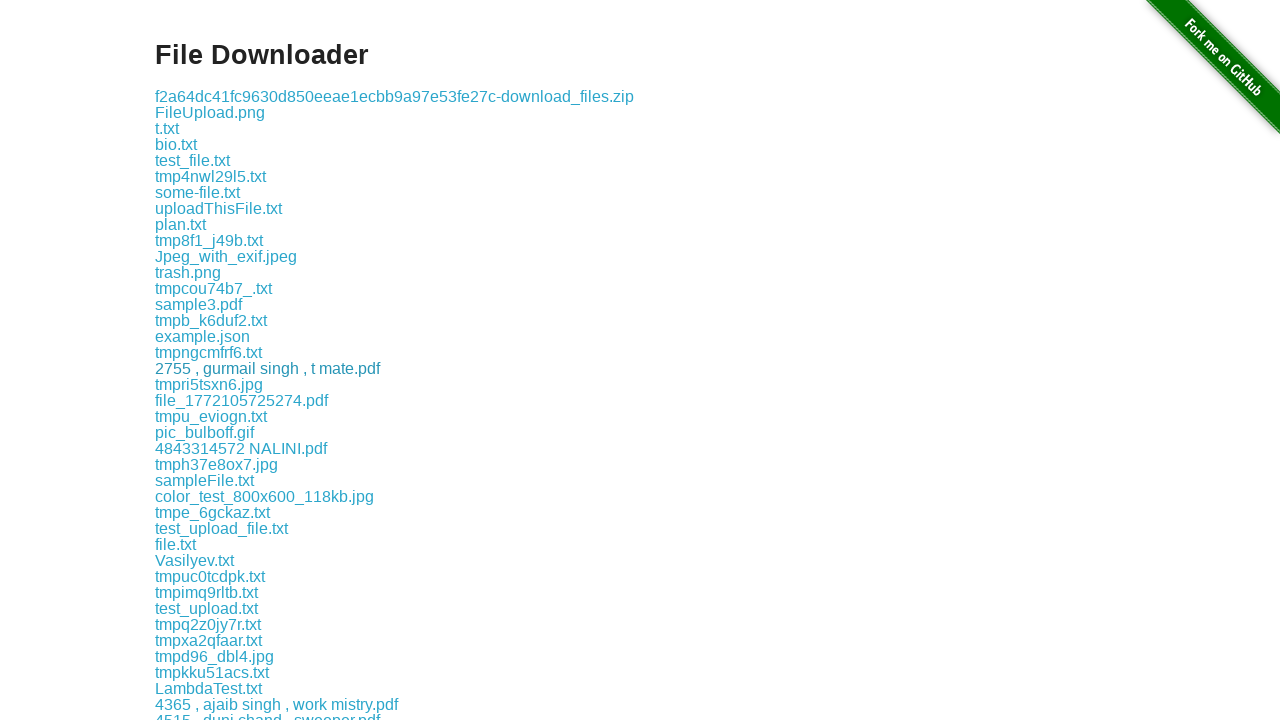

Download completed and file path obtained
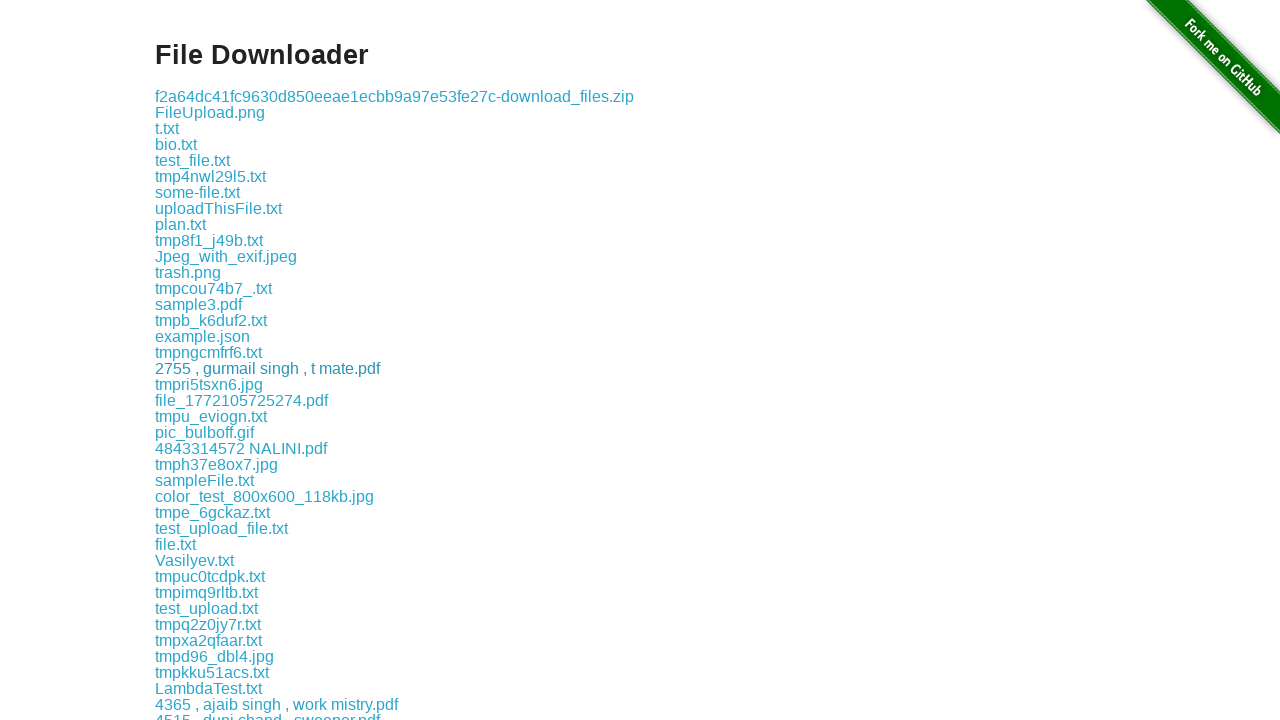

Clicked a download link to initiate file download at (209, 384) on a[href^="download/"] >> nth=18
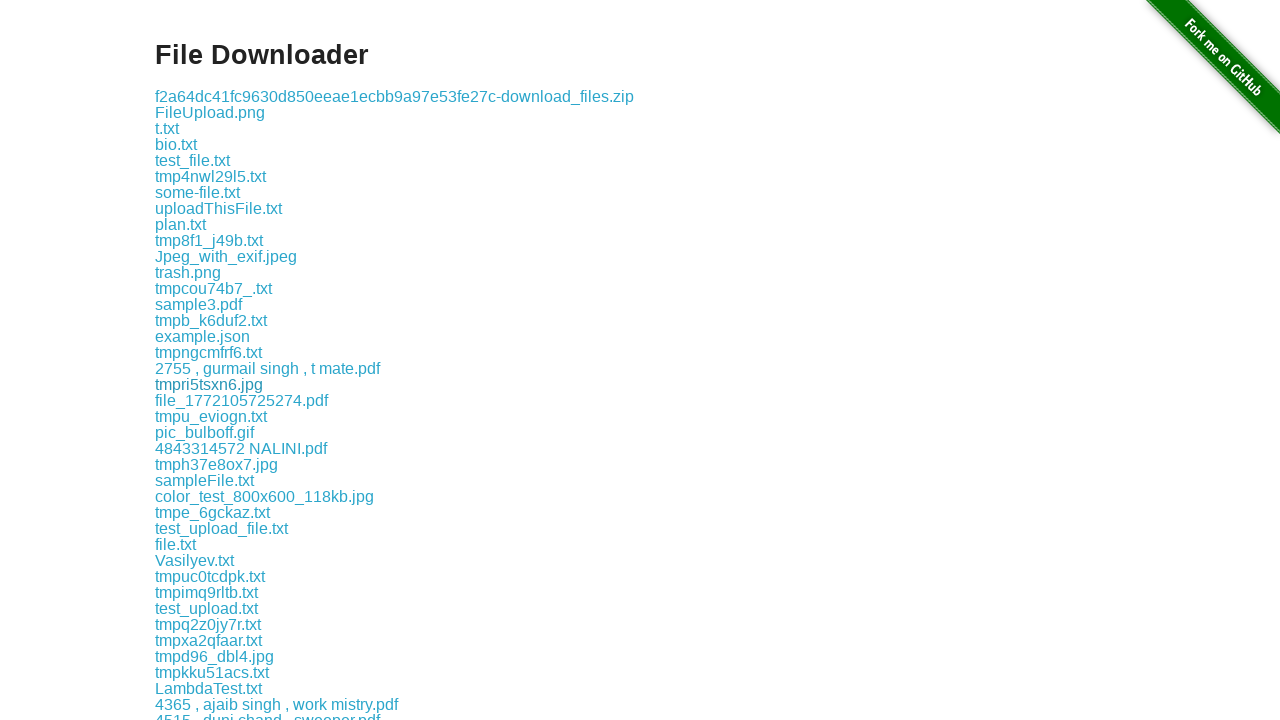

Download completed and file path obtained
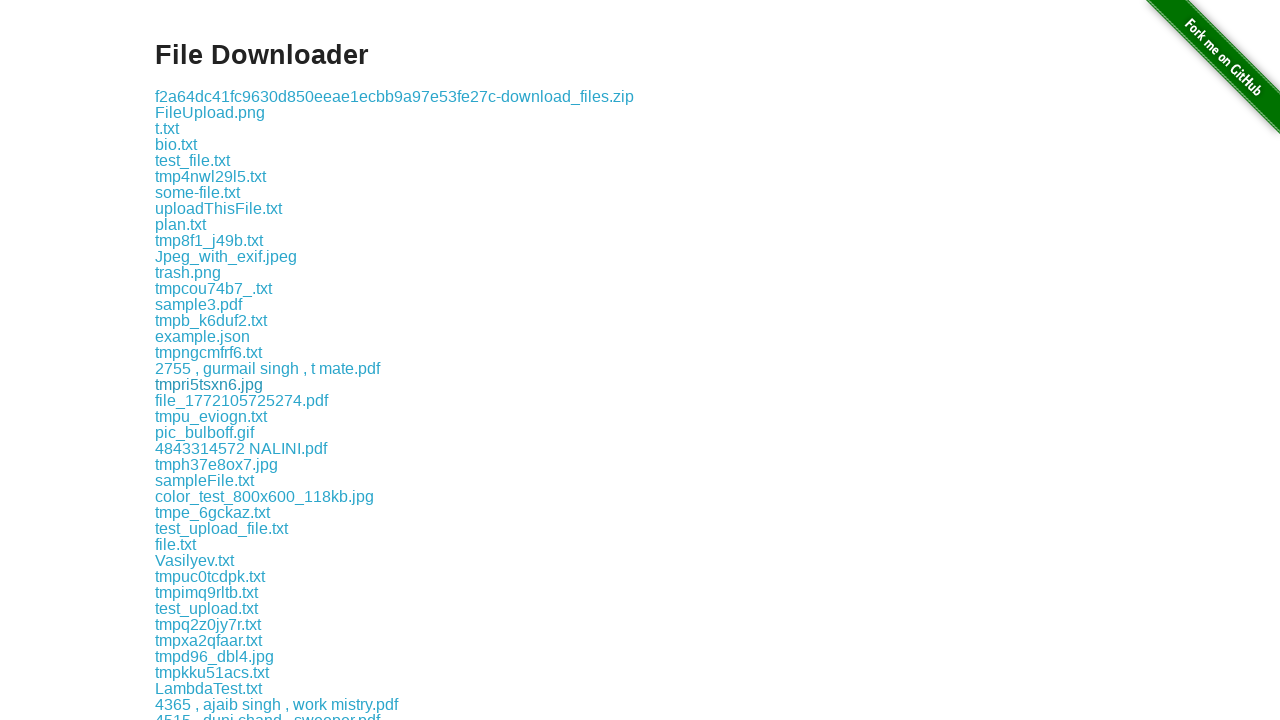

Clicked a download link to initiate file download at (242, 400) on a[href^="download/"] >> nth=19
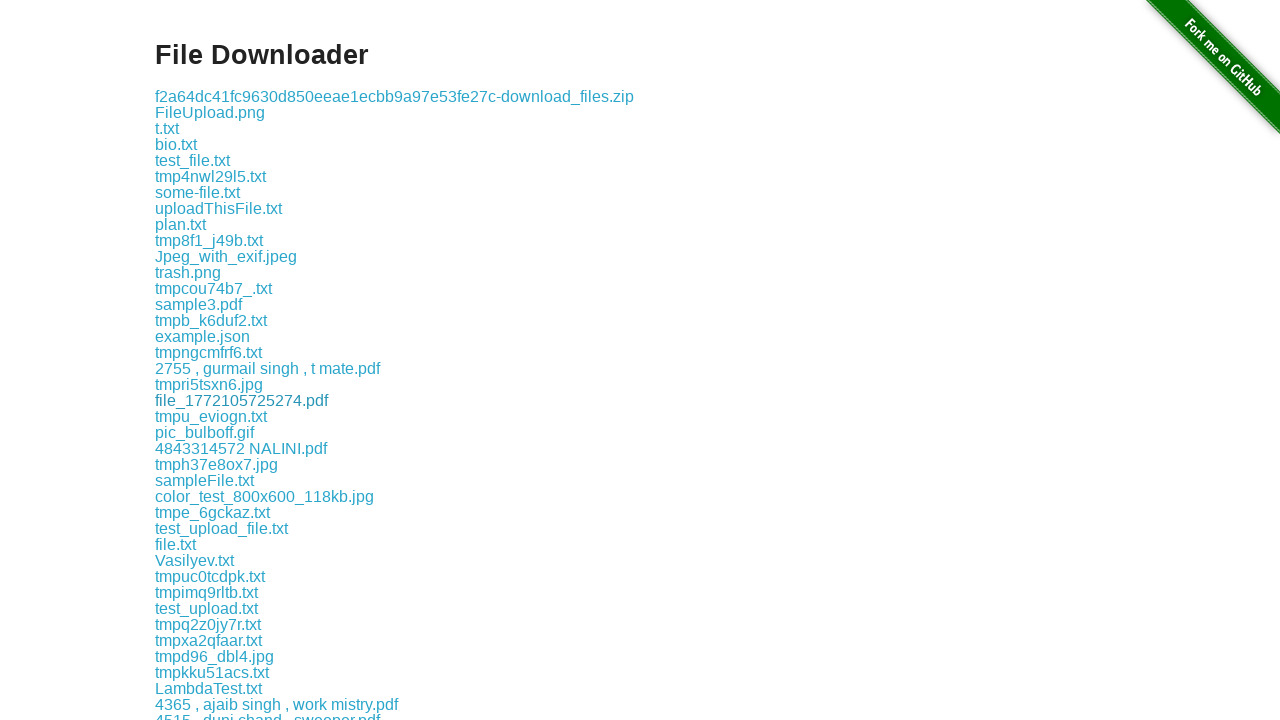

Download completed and file path obtained
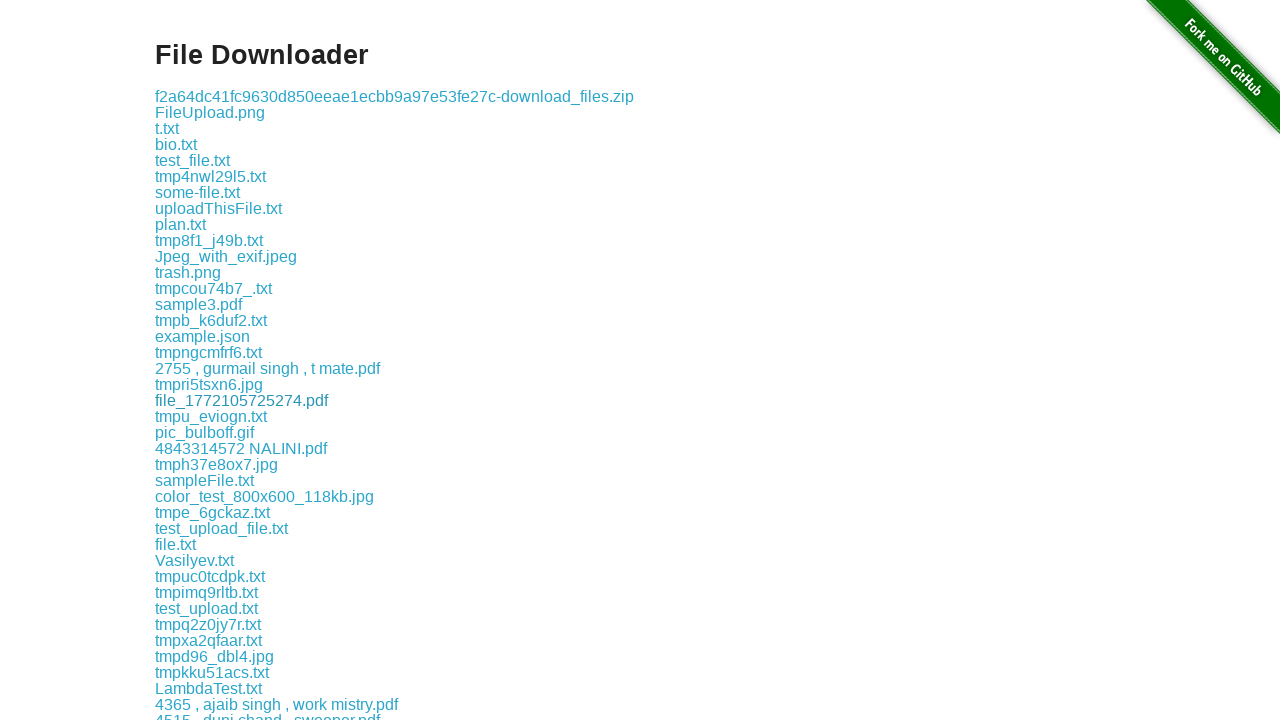

Clicked a download link to initiate file download at (211, 416) on a[href^="download/"] >> nth=20
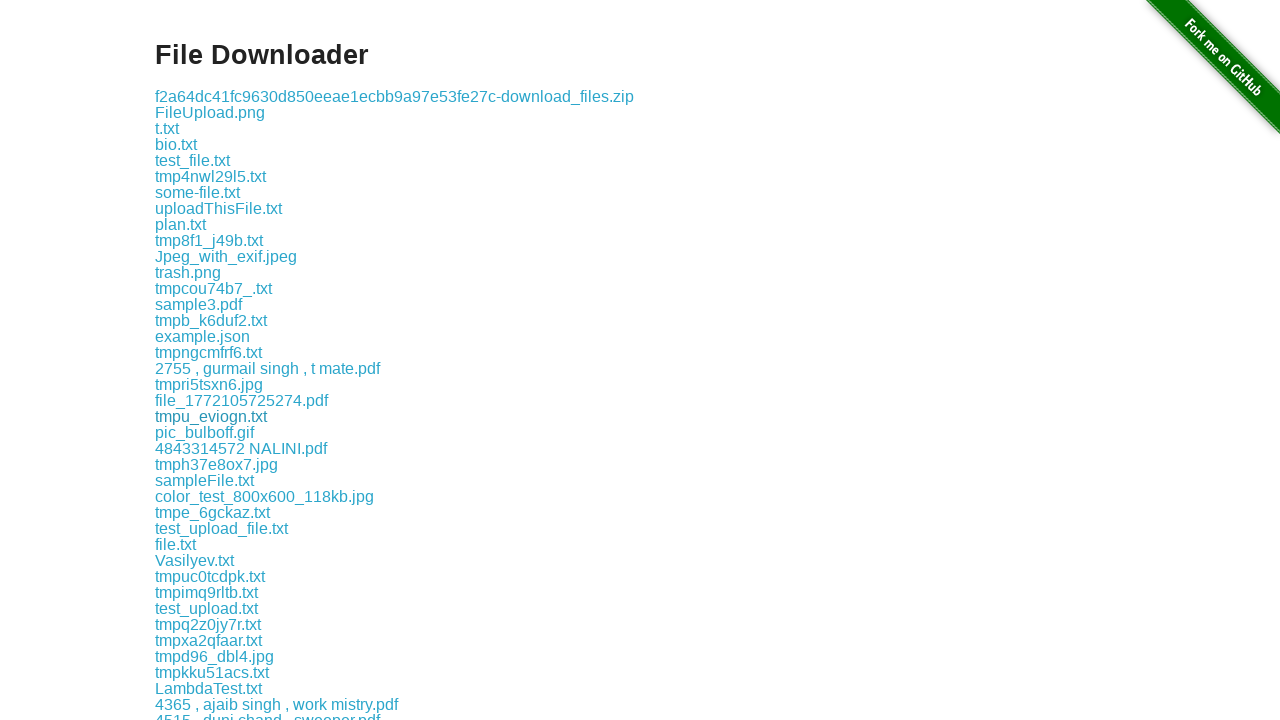

Download completed and file path obtained
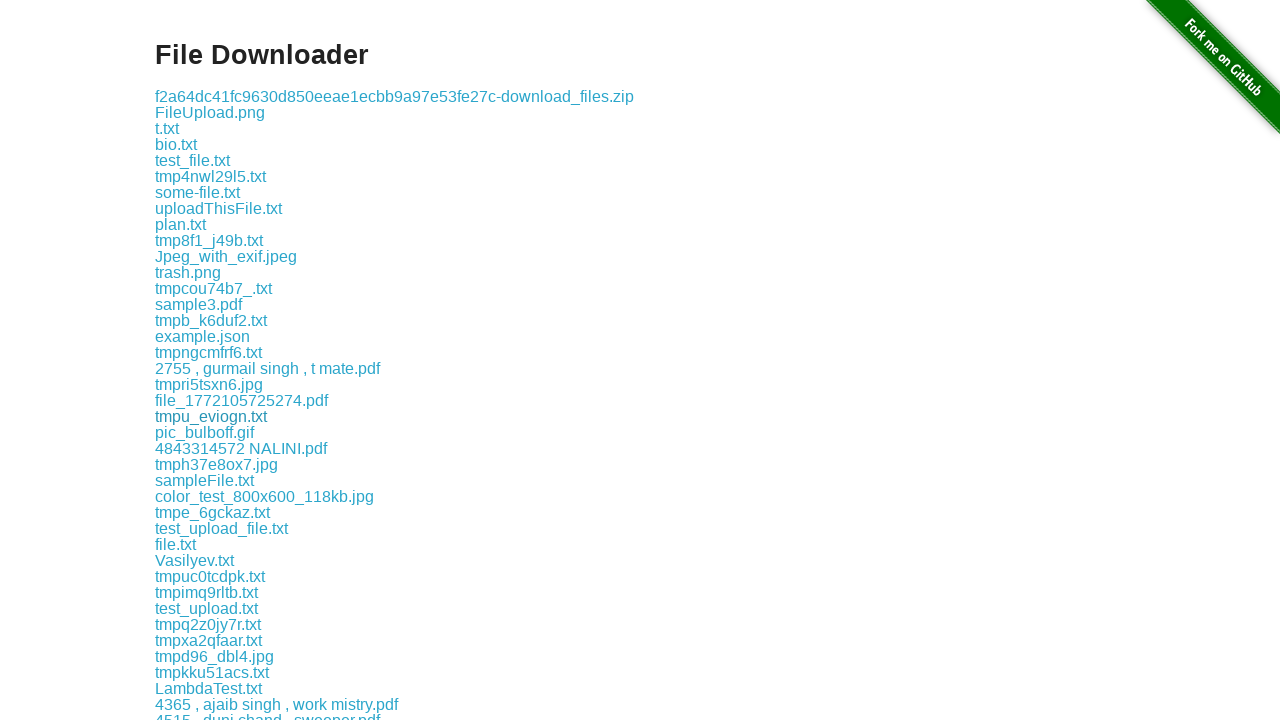

Clicked a download link to initiate file download at (204, 432) on a[href^="download/"] >> nth=21
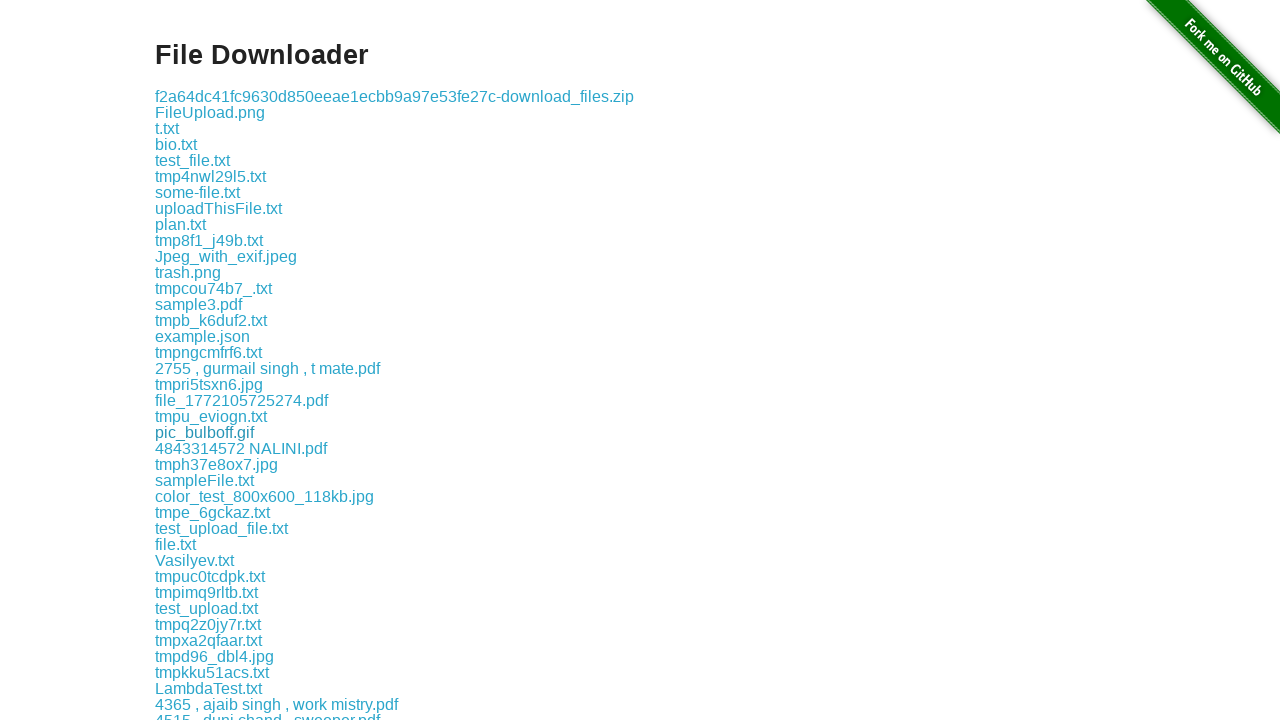

Download completed and file path obtained
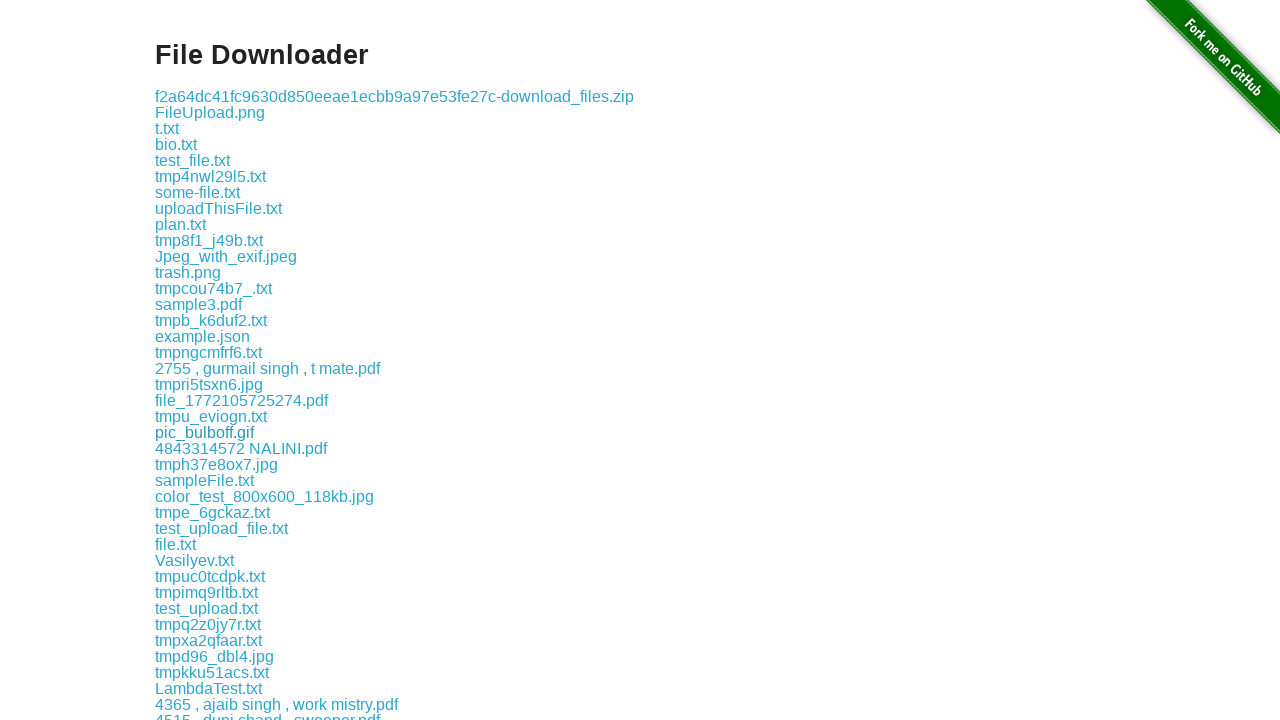

Clicked a download link to initiate file download at (241, 448) on a[href^="download/"] >> nth=22
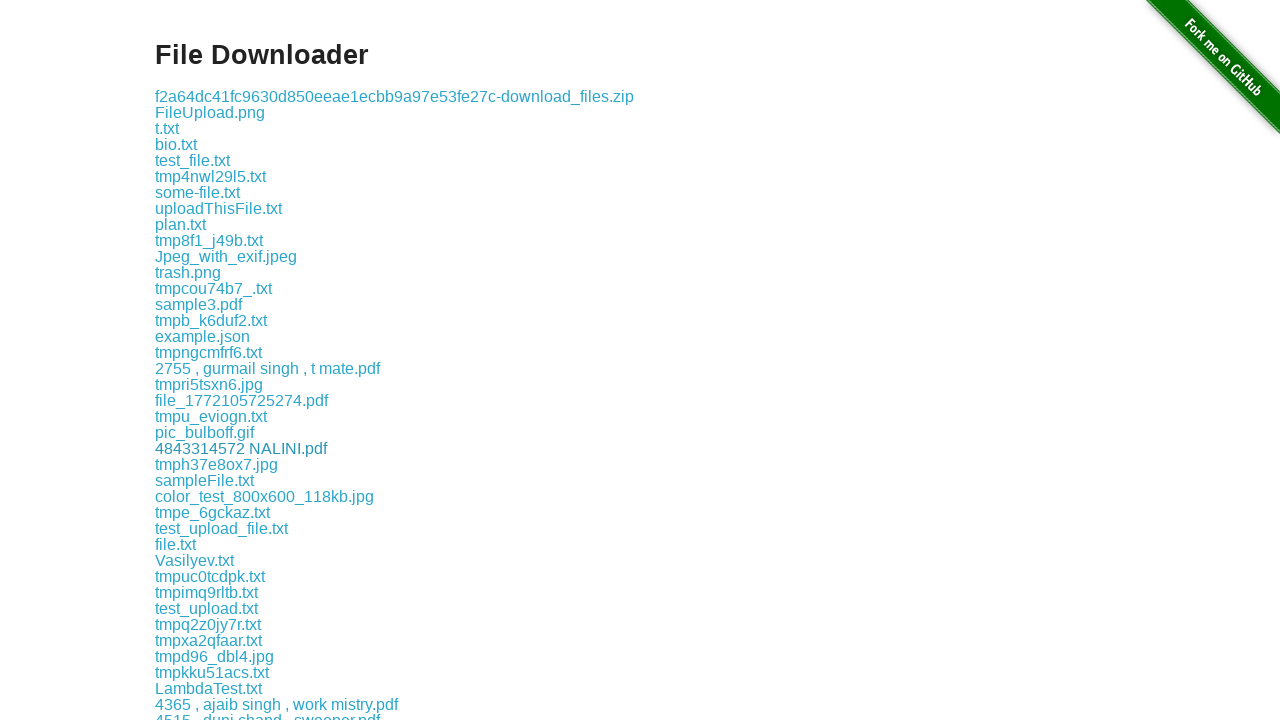

Download completed and file path obtained
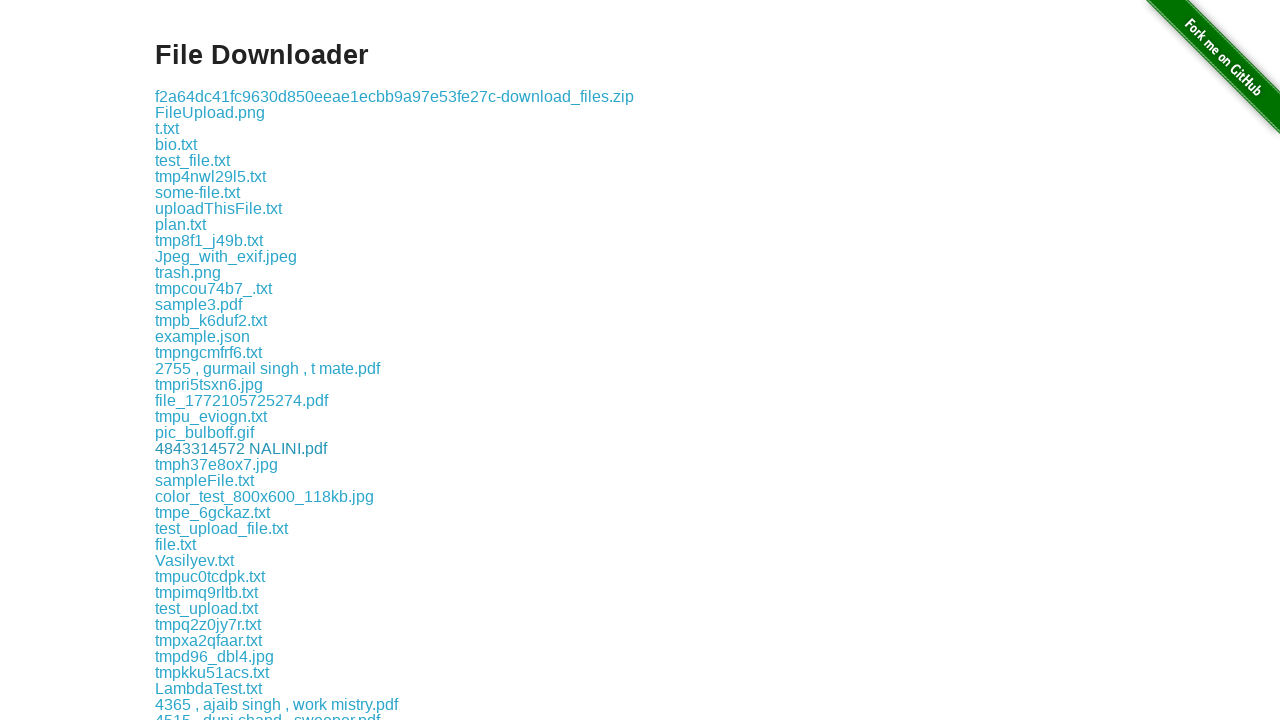

Clicked a download link to initiate file download at (216, 464) on a[href^="download/"] >> nth=23
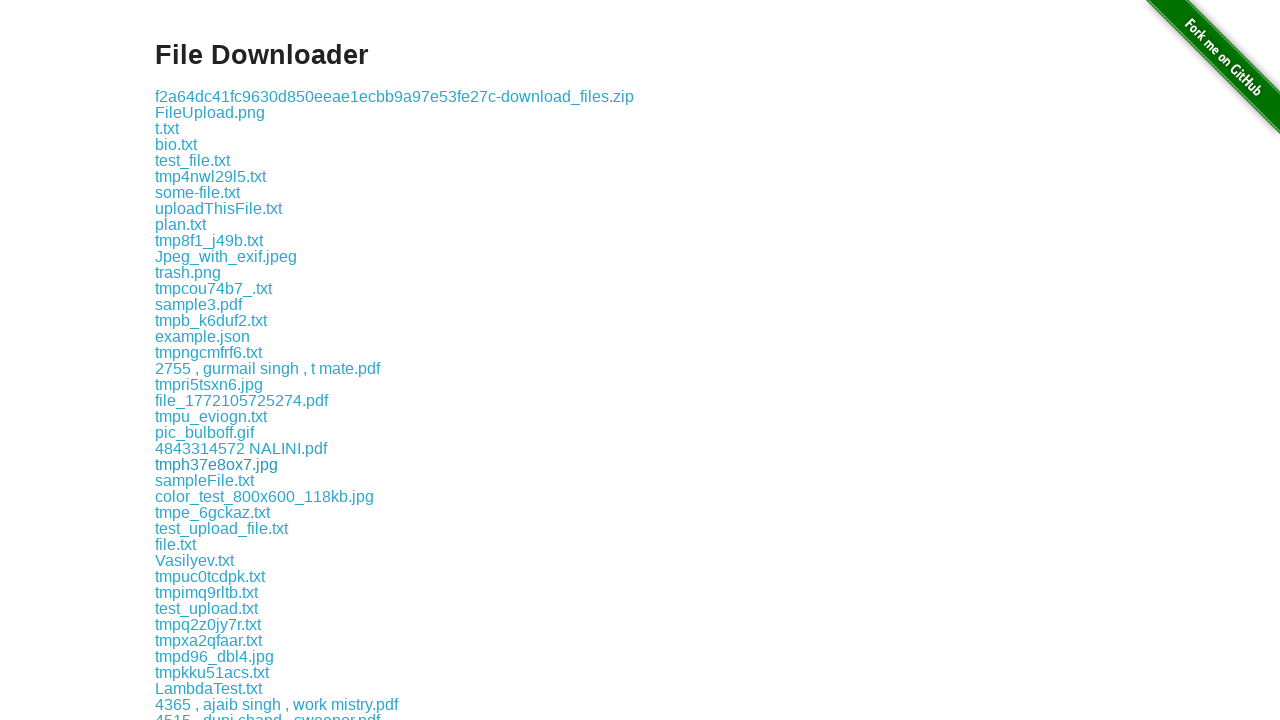

Download completed and file path obtained
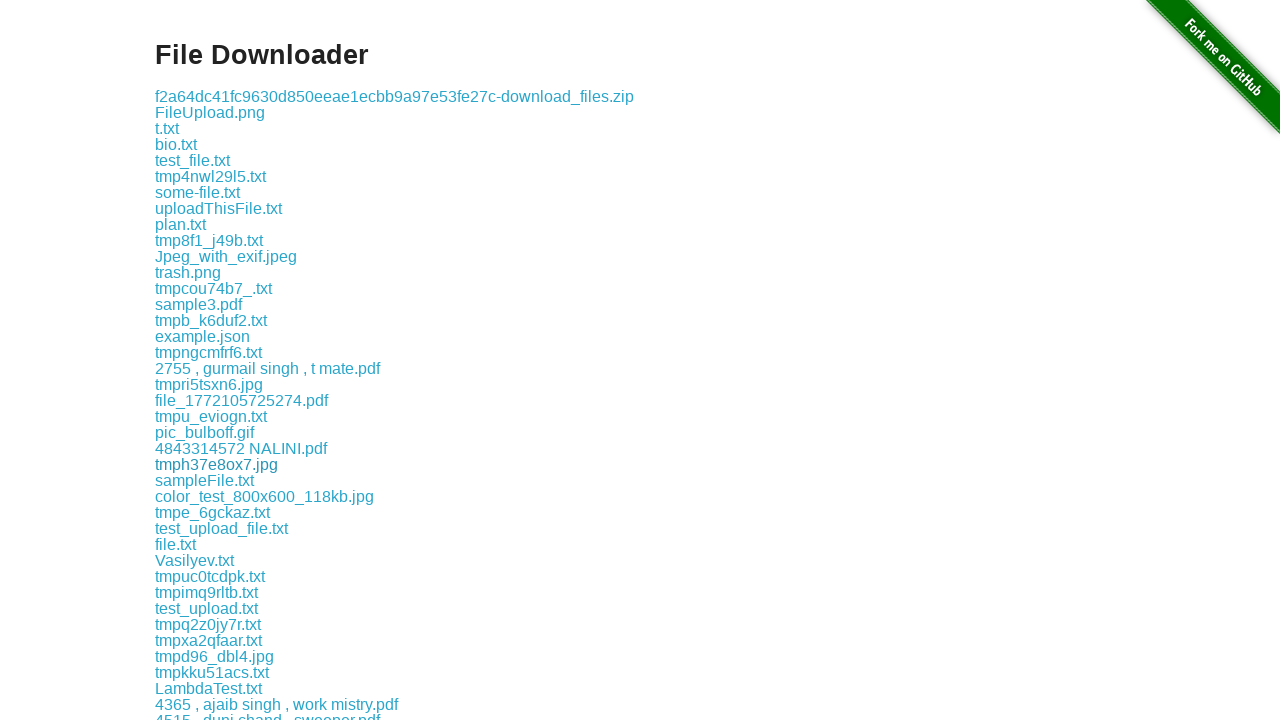

Clicked a download link to initiate file download at (204, 480) on a[href^="download/"] >> nth=24
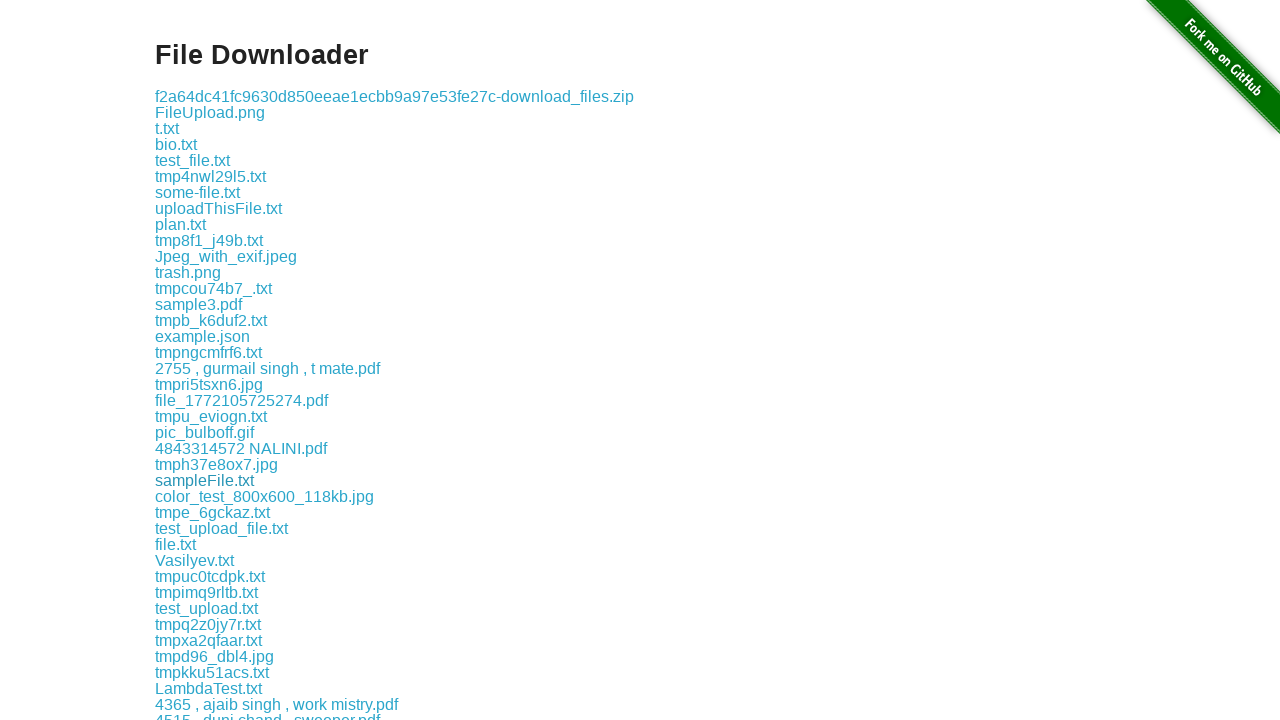

Download completed and file path obtained
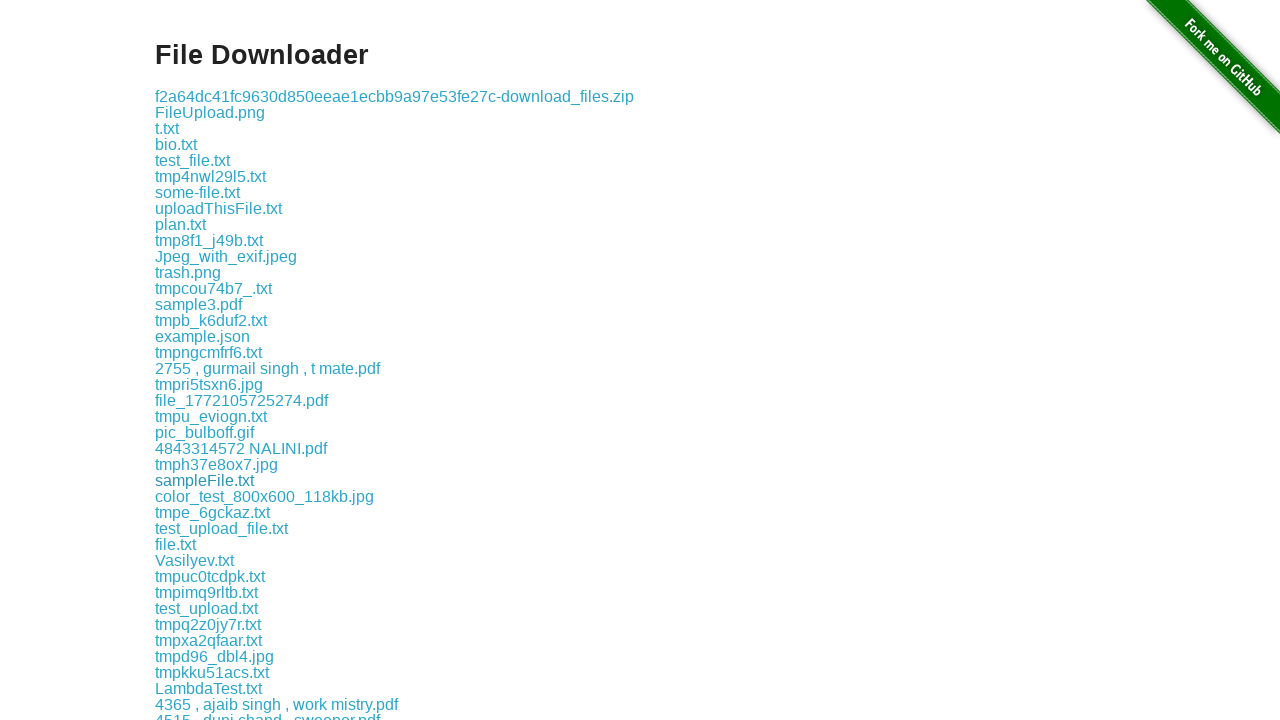

Clicked a download link to initiate file download at (264, 496) on a[href^="download/"] >> nth=25
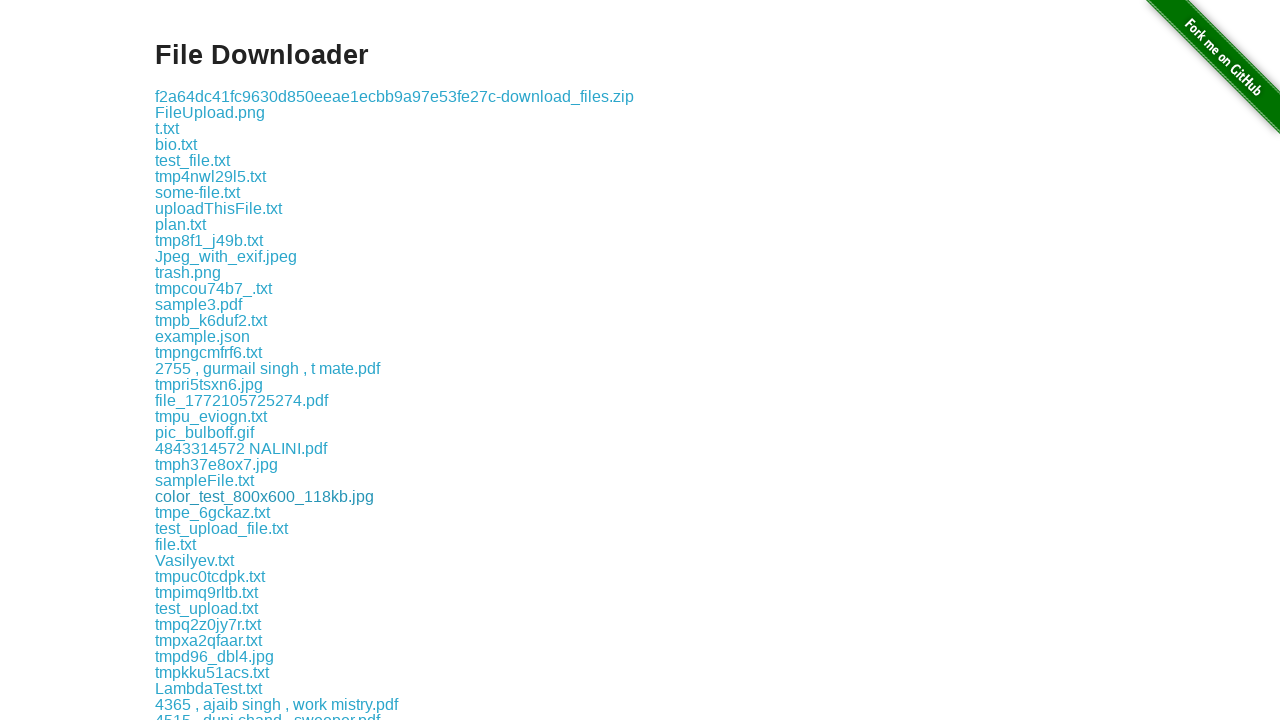

Download completed and file path obtained
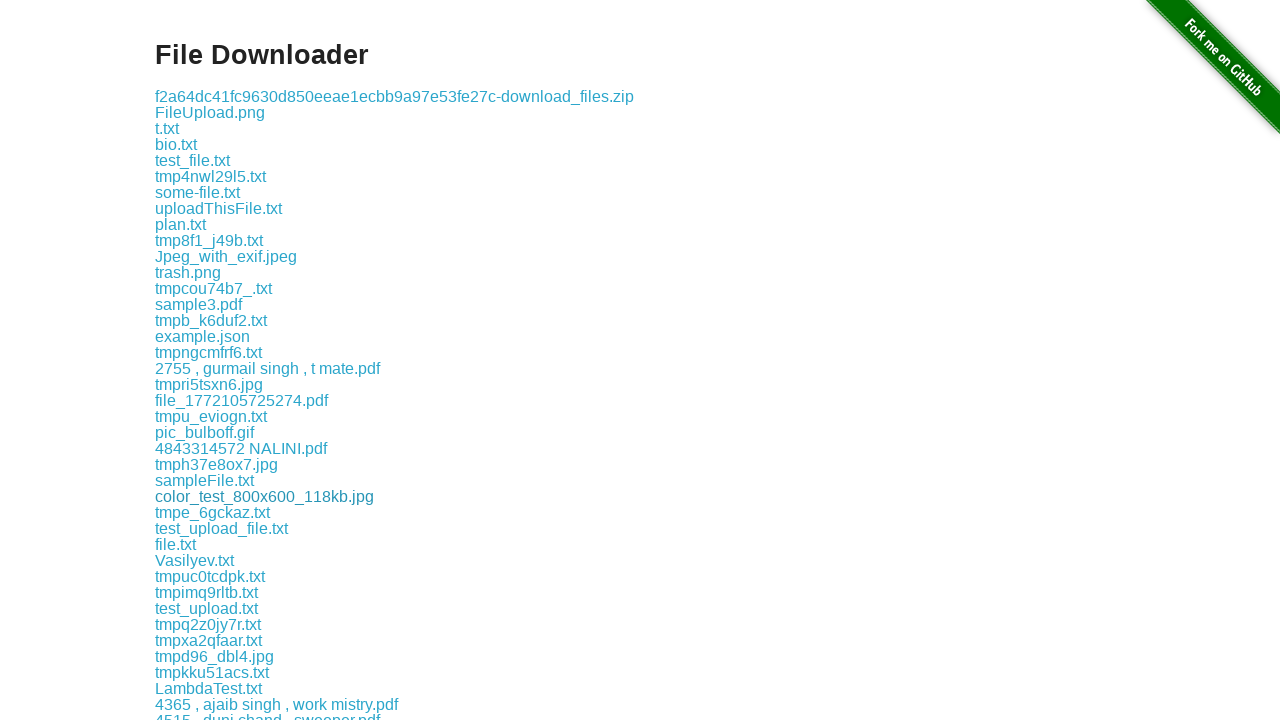

Clicked a download link to initiate file download at (212, 512) on a[href^="download/"] >> nth=26
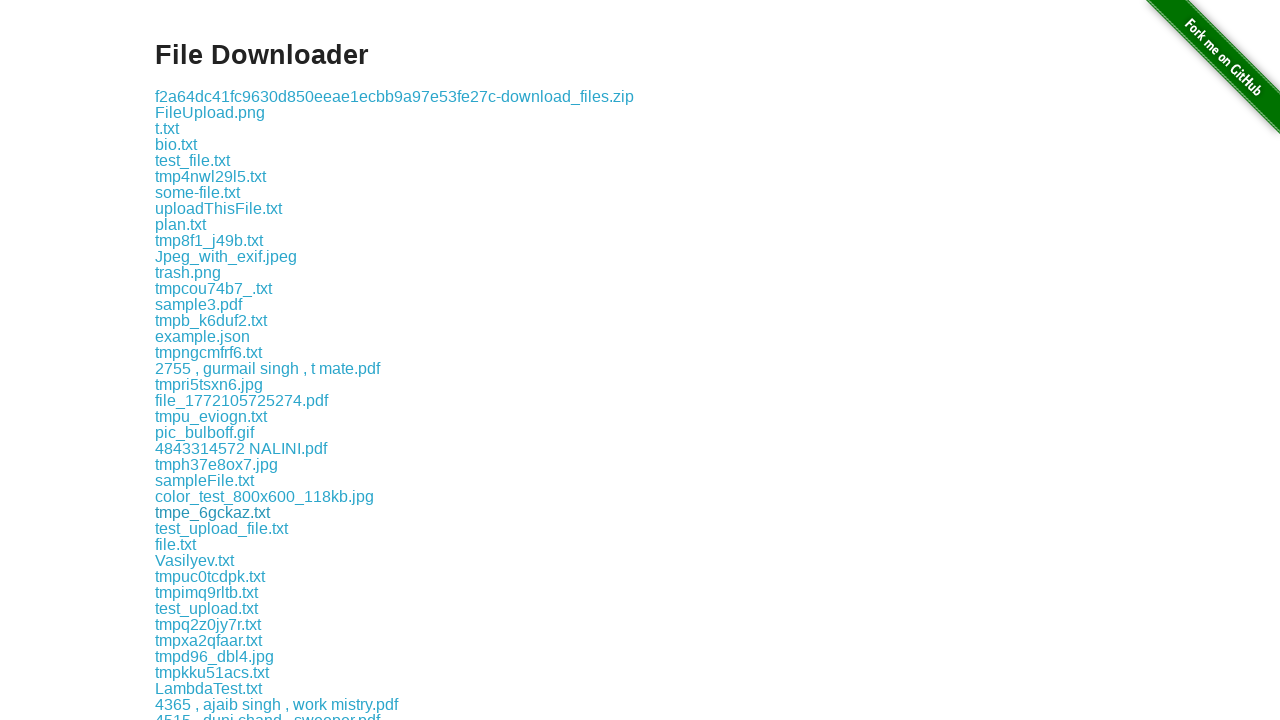

Download completed and file path obtained
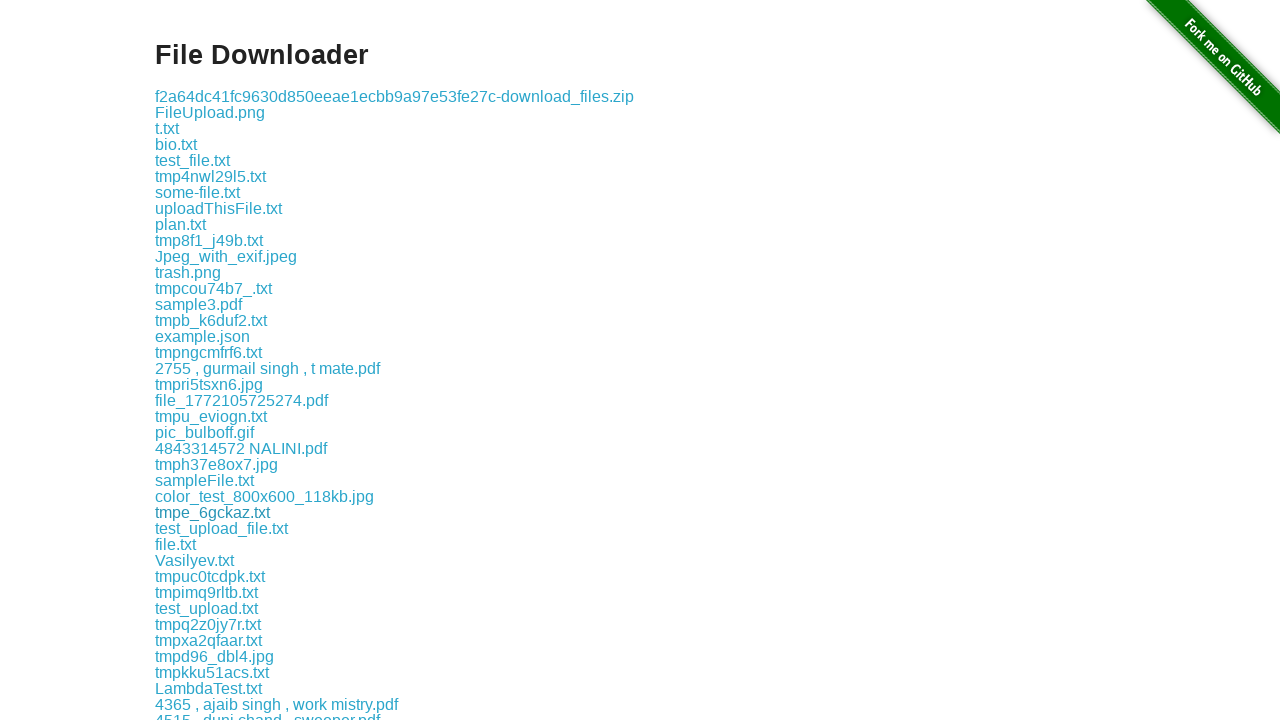

Clicked a download link to initiate file download at (222, 528) on a[href^="download/"] >> nth=27
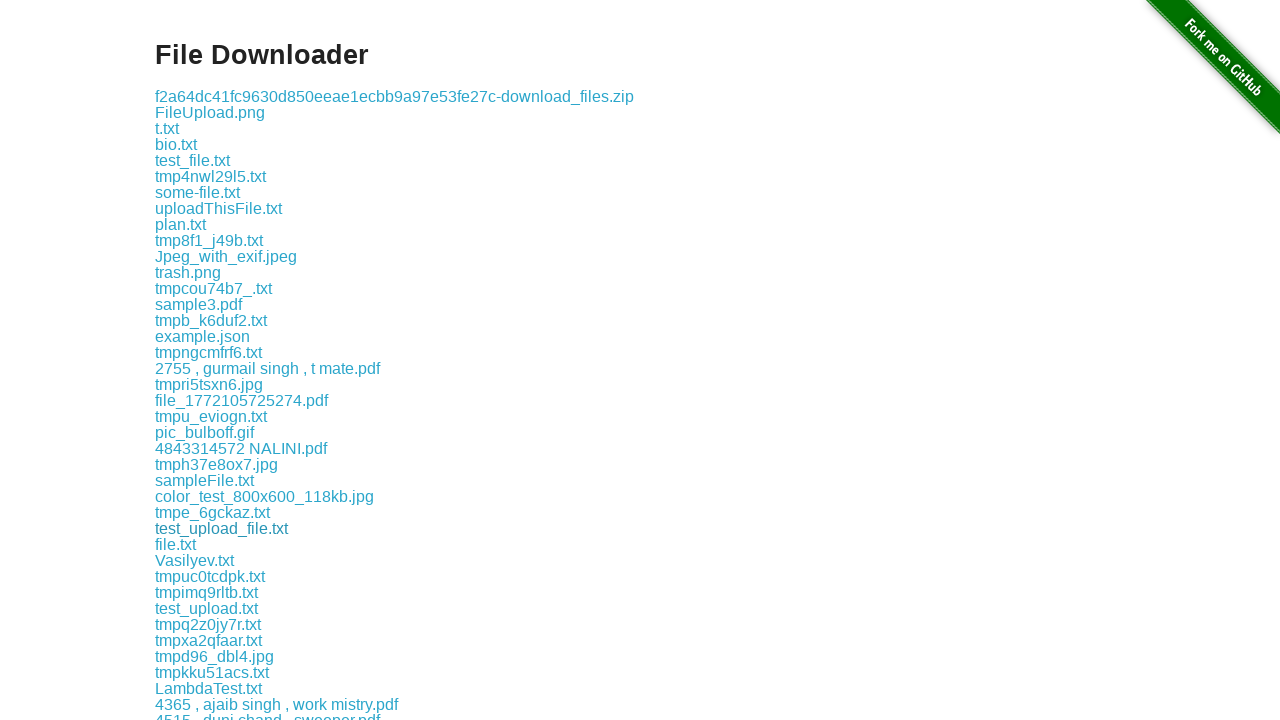

Download completed and file path obtained
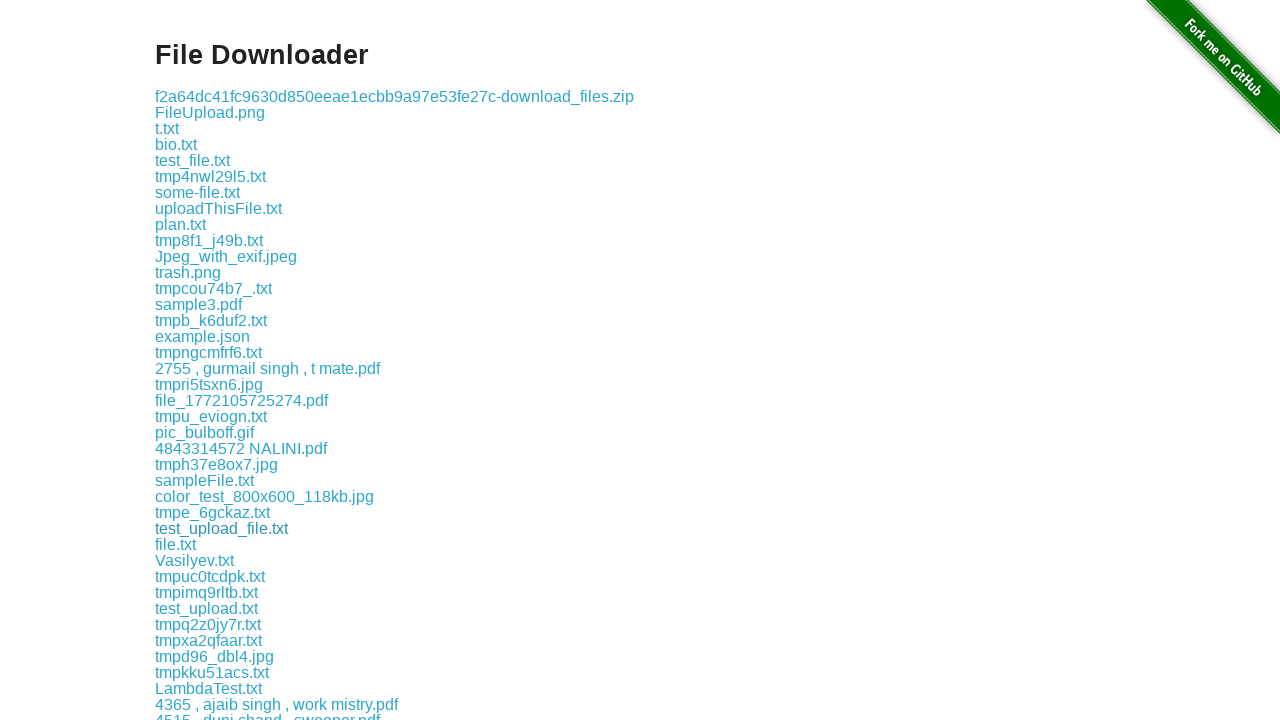

Clicked a download link to initiate file download at (176, 544) on a[href^="download/"] >> nth=28
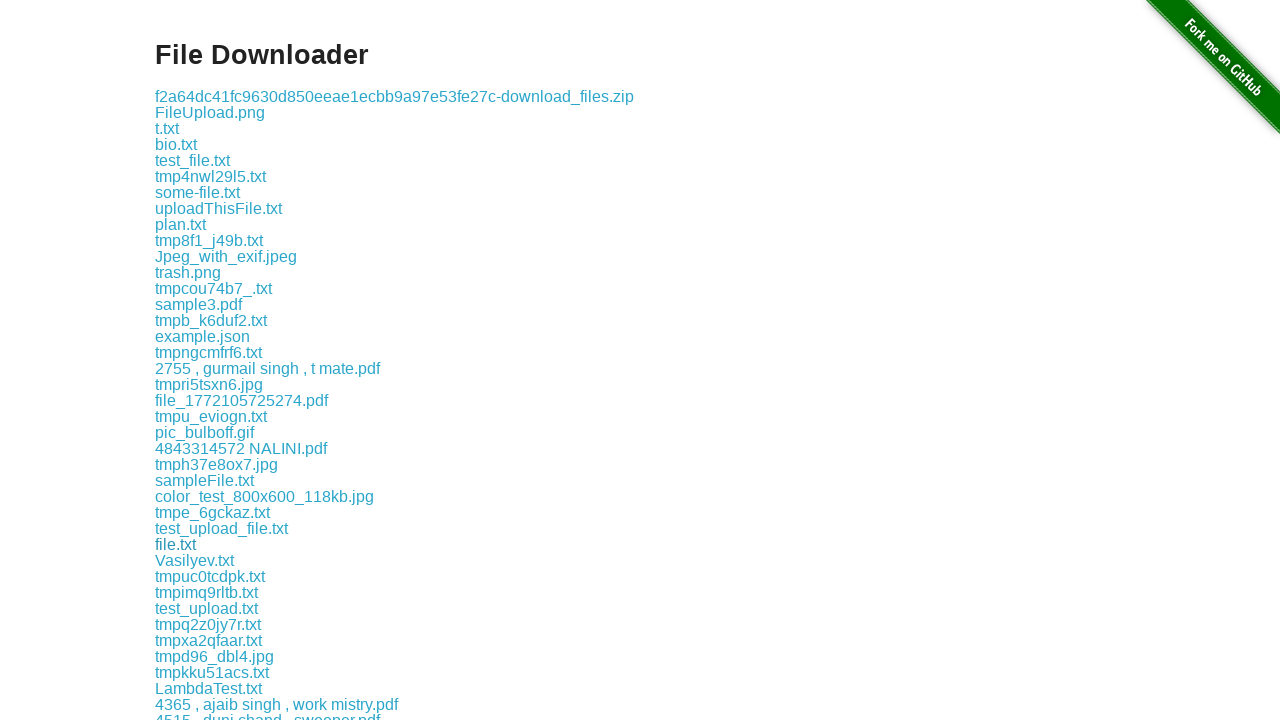

Download completed and file path obtained
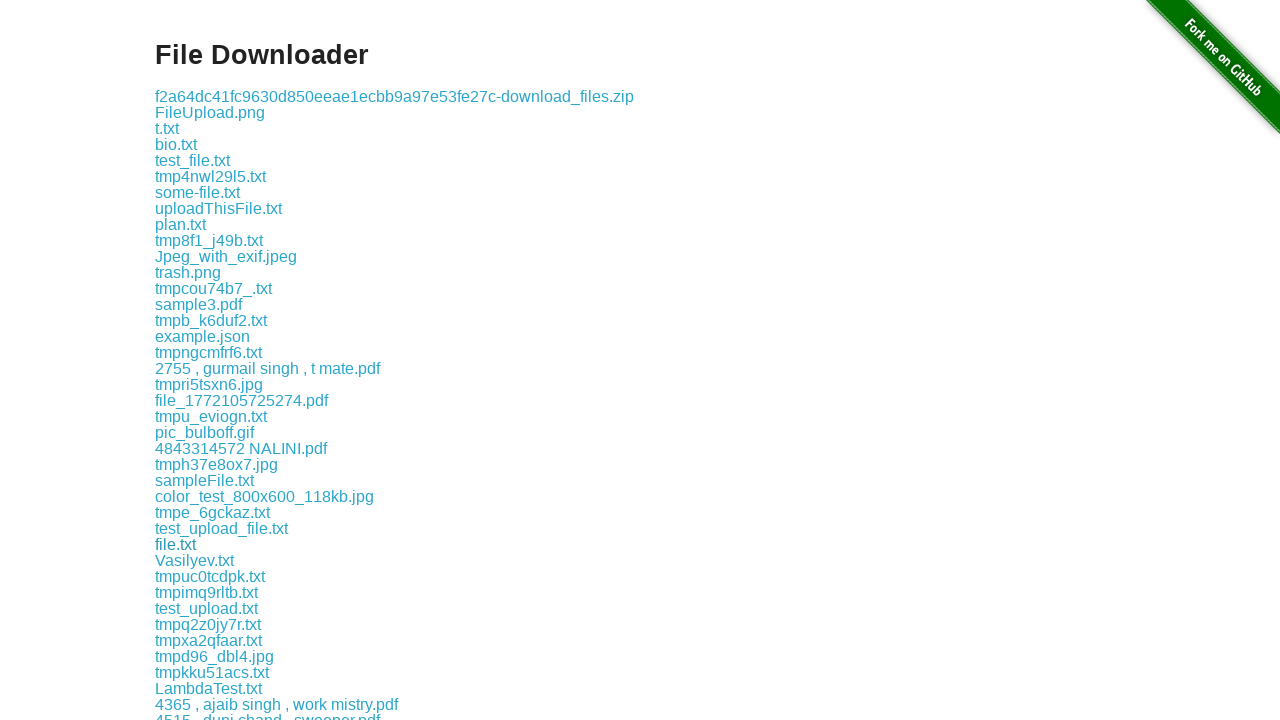

Clicked a download link to initiate file download at (194, 560) on a[href^="download/"] >> nth=29
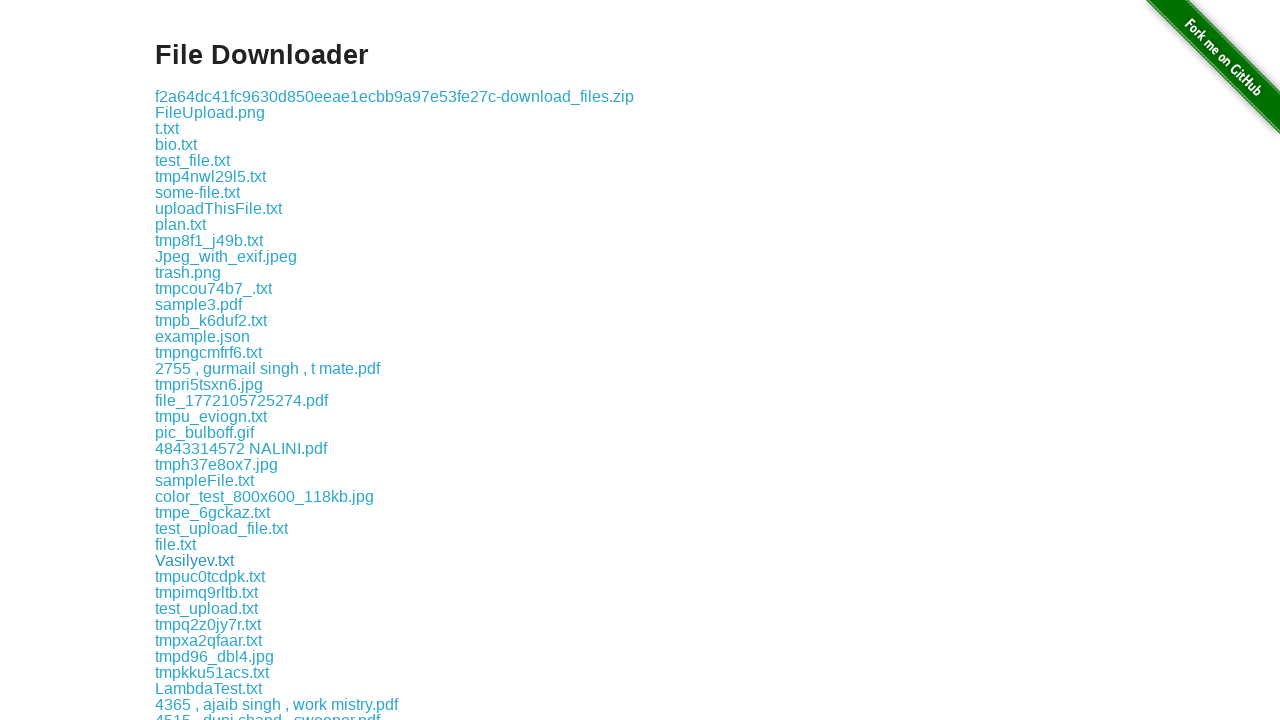

Download completed and file path obtained
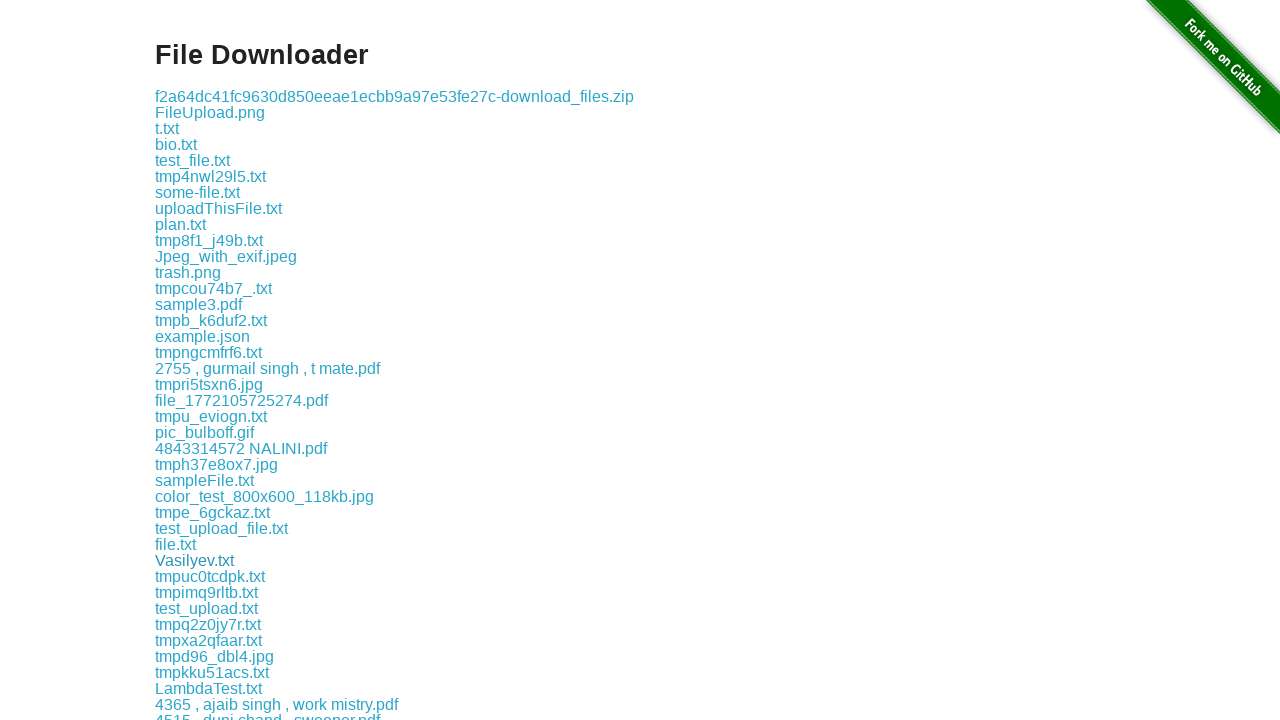

Clicked a download link to initiate file download at (210, 576) on a[href^="download/"] >> nth=30
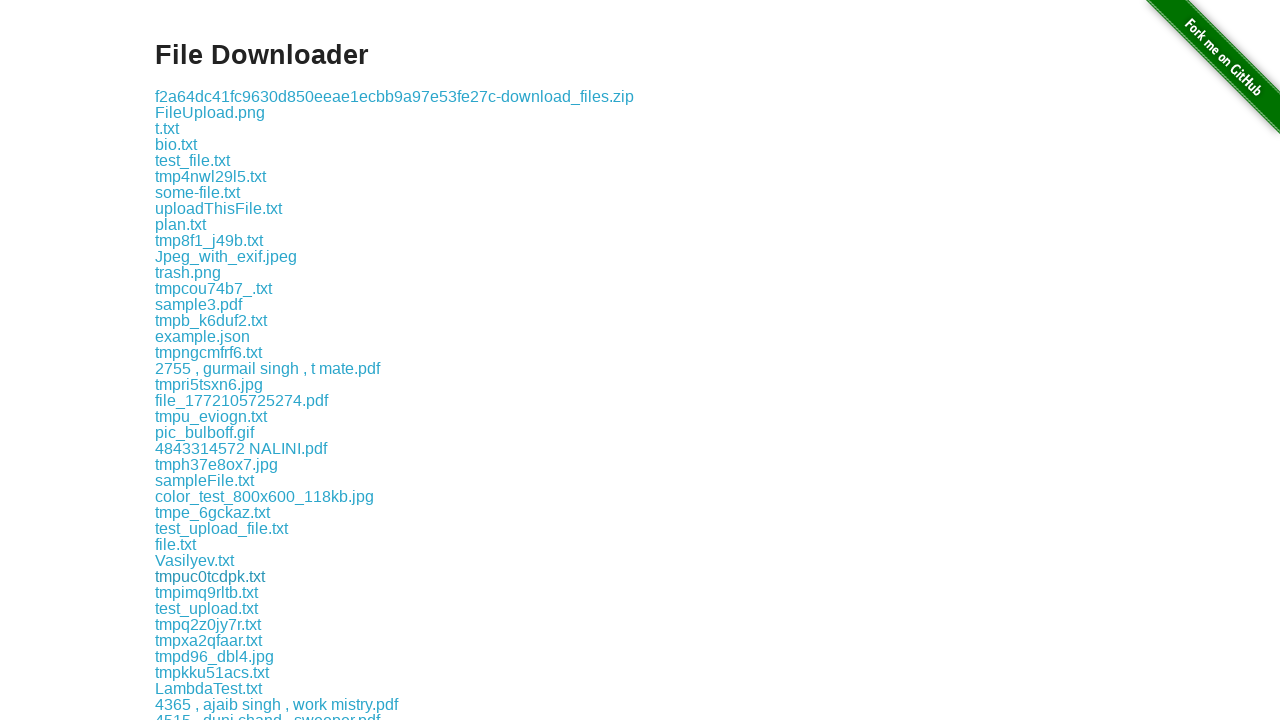

Download completed and file path obtained
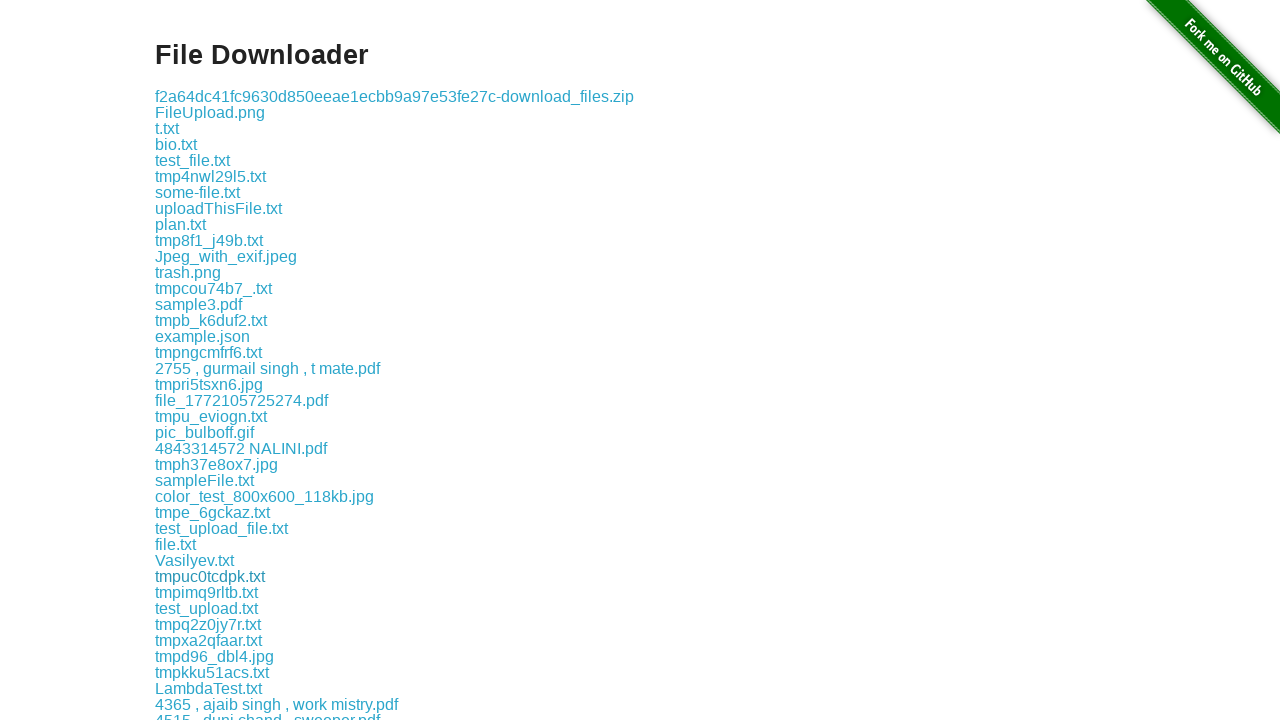

Clicked a download link to initiate file download at (206, 592) on a[href^="download/"] >> nth=31
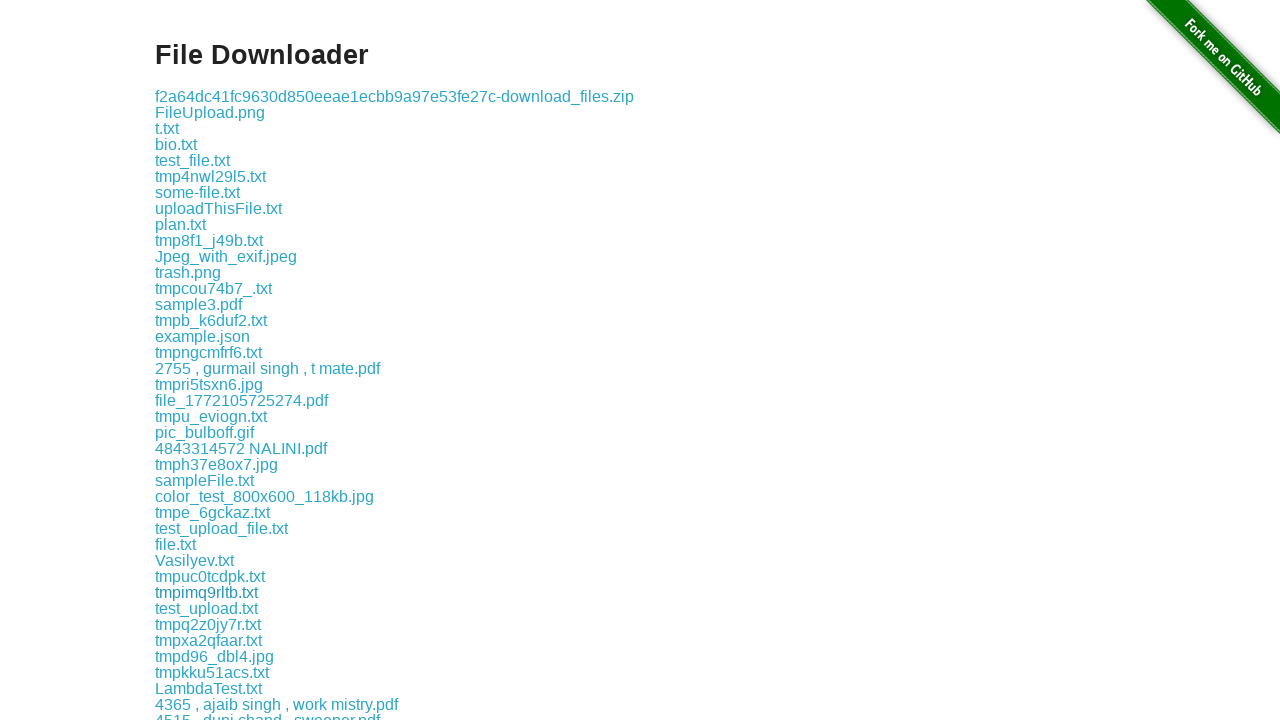

Download completed and file path obtained
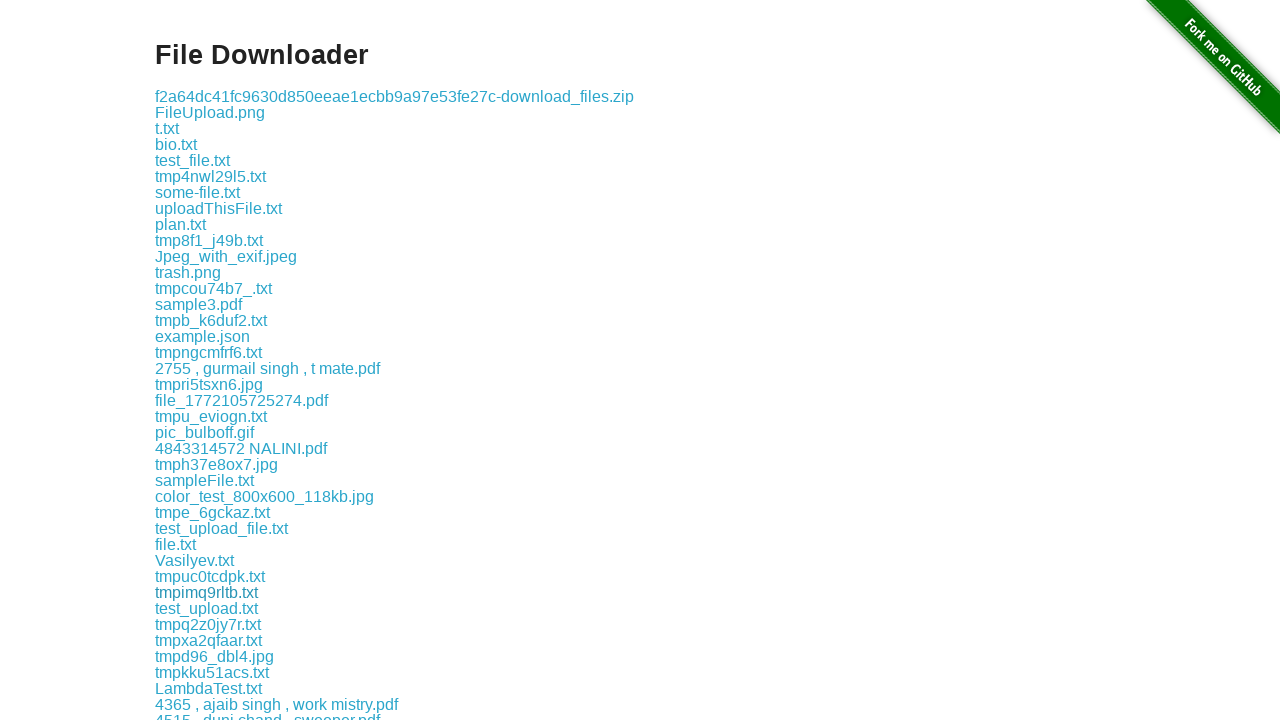

Clicked a download link to initiate file download at (206, 608) on a[href^="download/"] >> nth=32
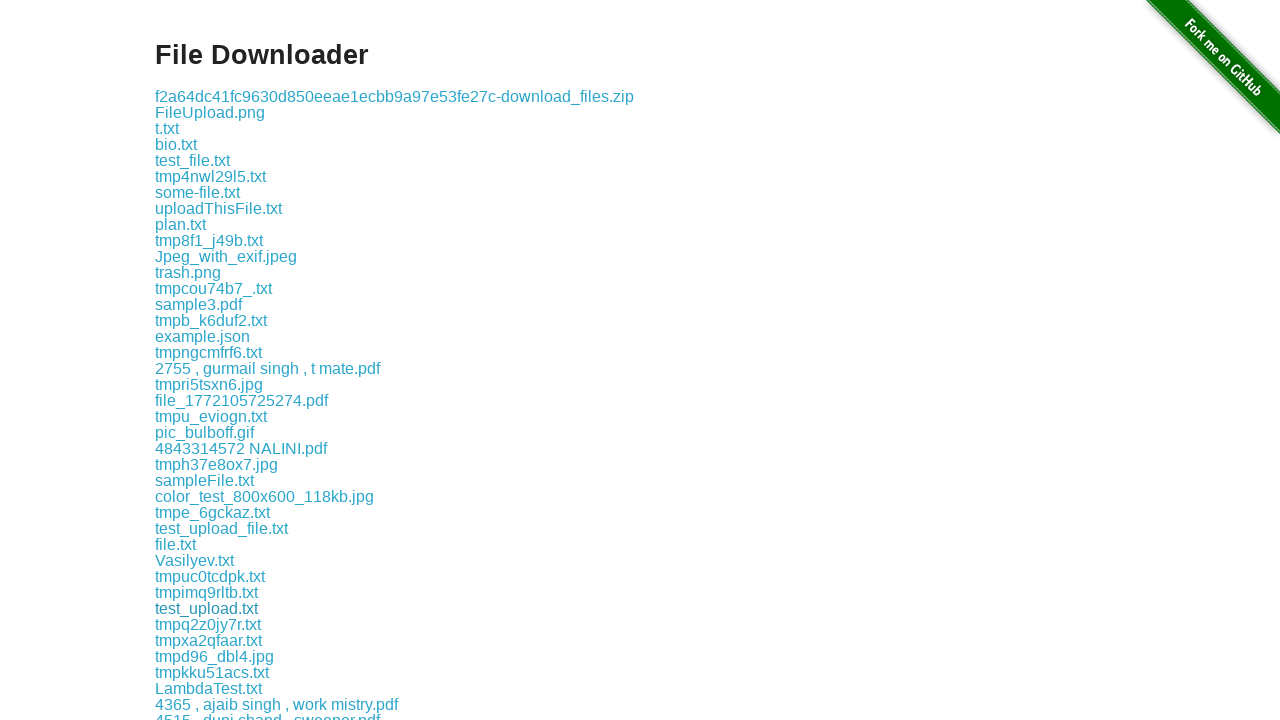

Download completed and file path obtained
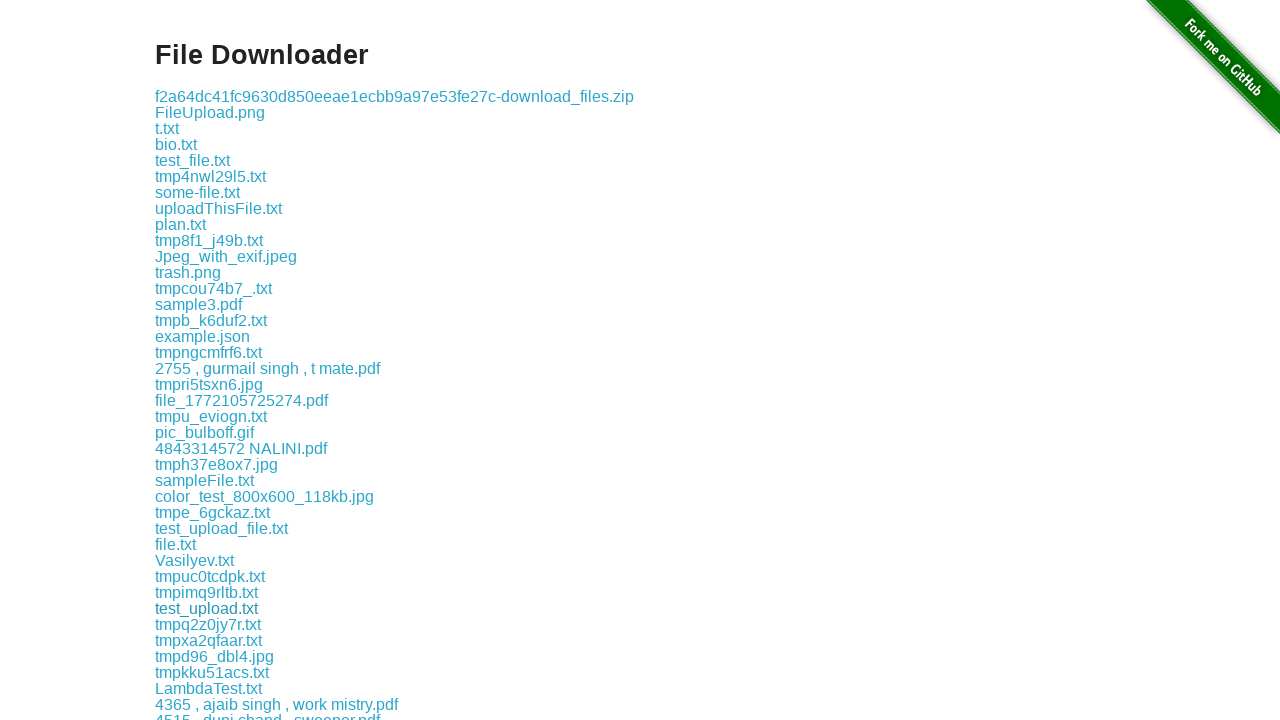

Clicked a download link to initiate file download at (208, 624) on a[href^="download/"] >> nth=33
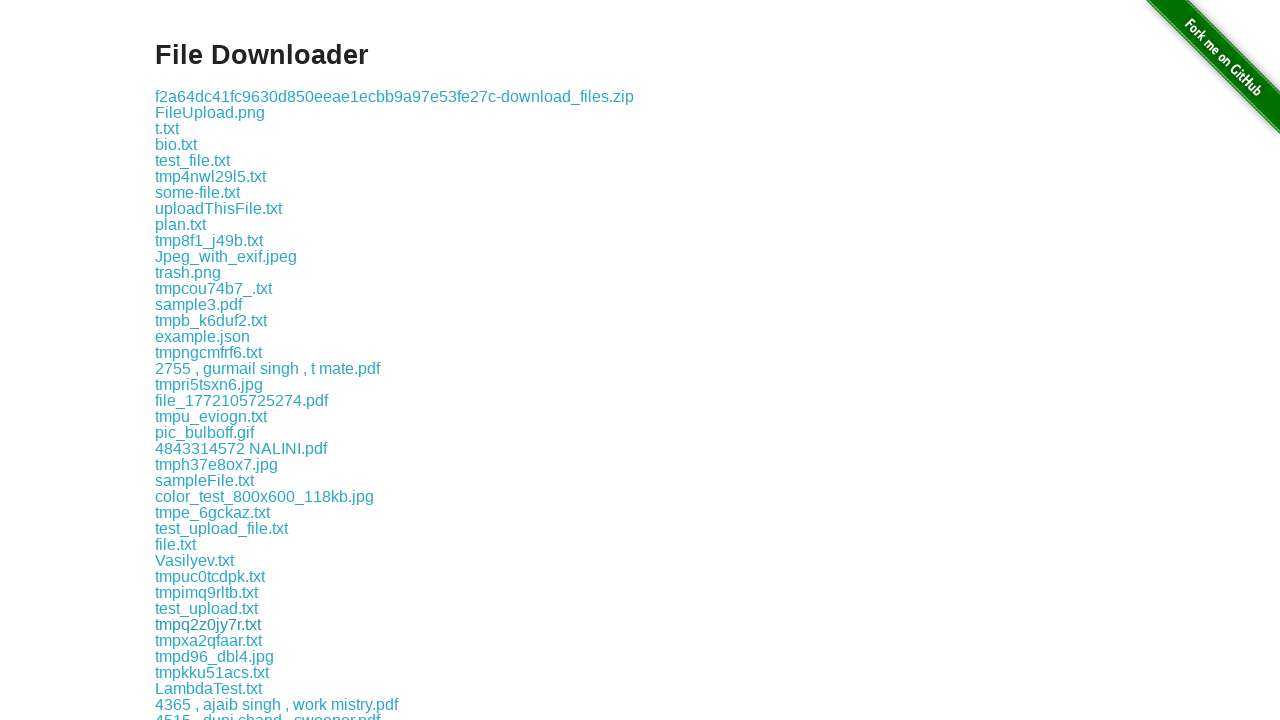

Download completed and file path obtained
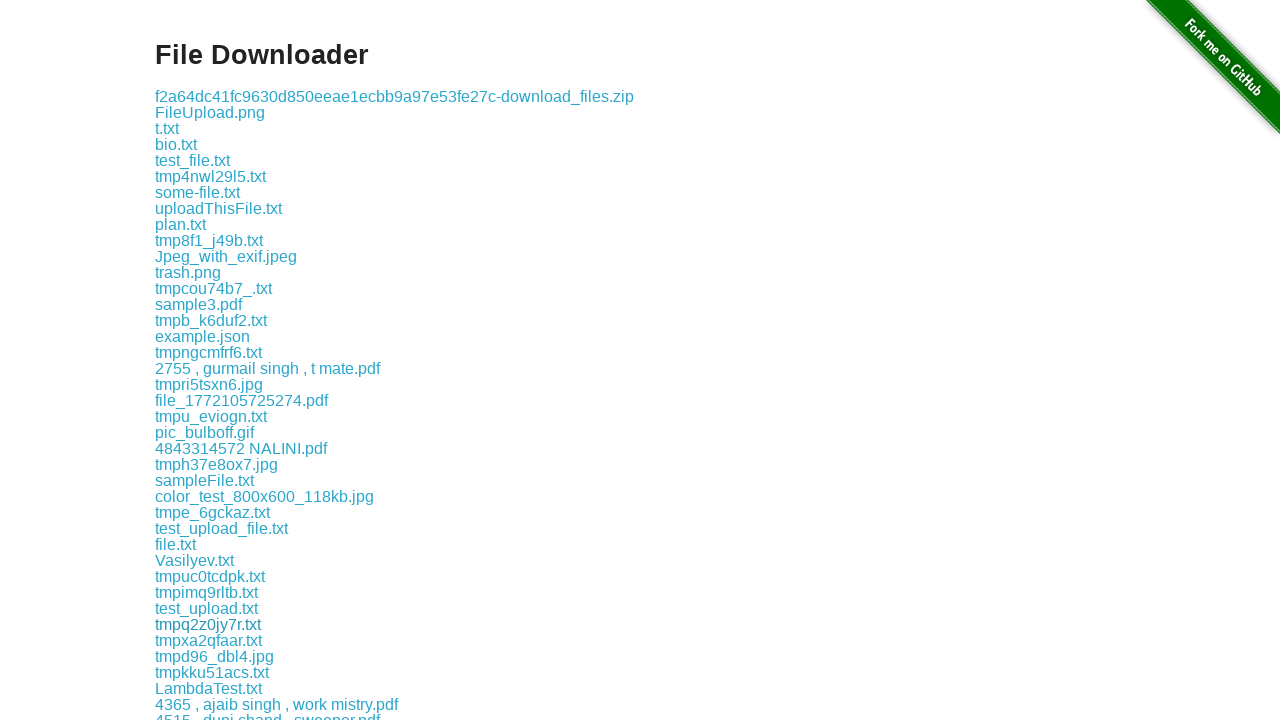

Clicked a download link to initiate file download at (208, 640) on a[href^="download/"] >> nth=34
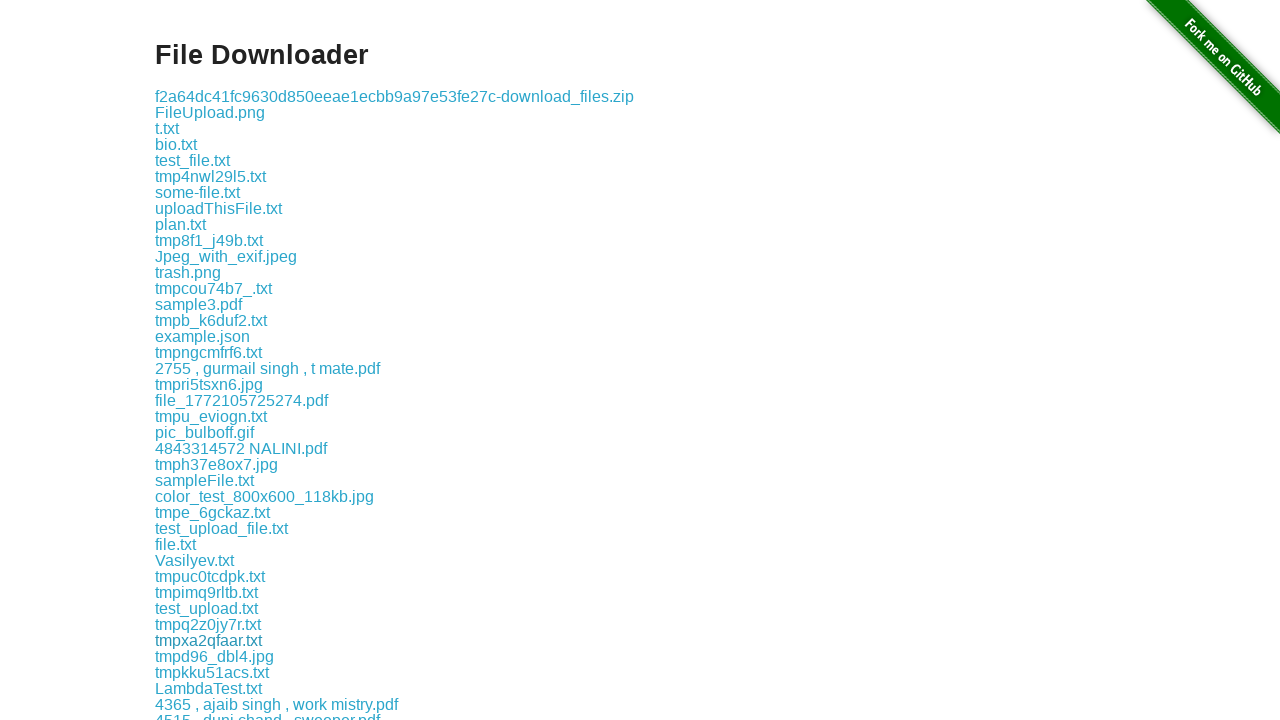

Download completed and file path obtained
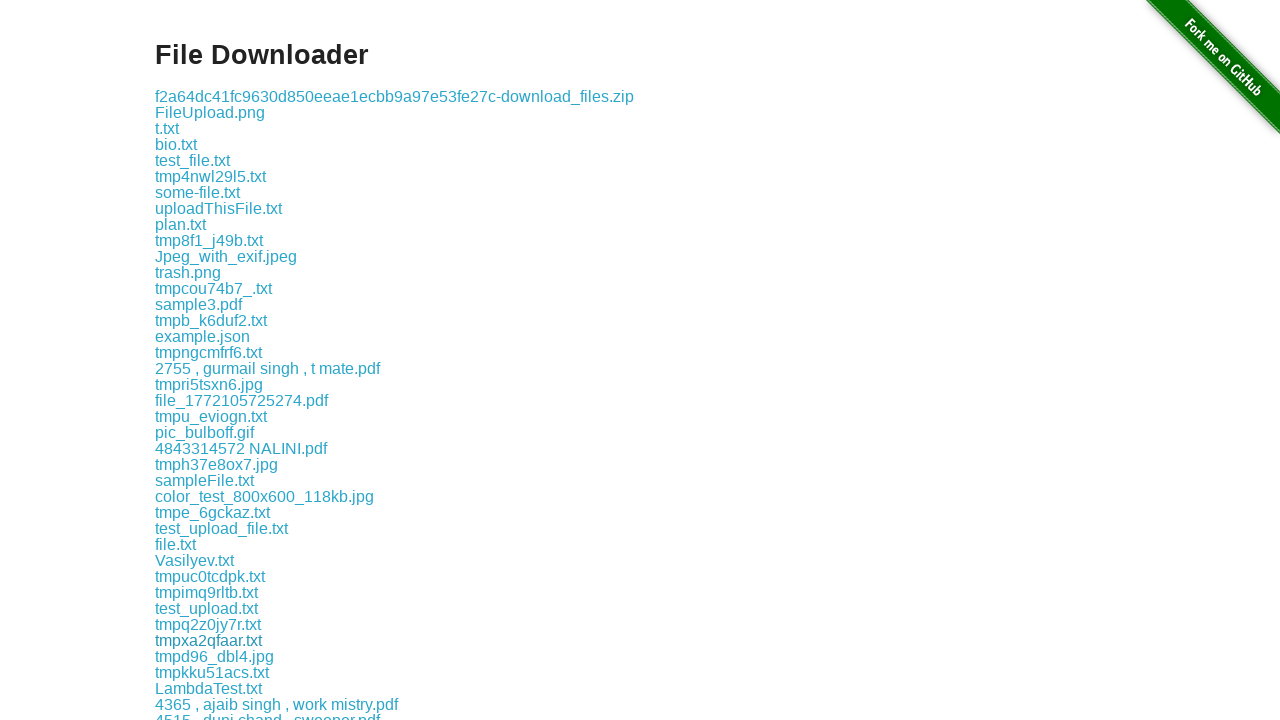

Clicked a download link to initiate file download at (214, 656) on a[href^="download/"] >> nth=35
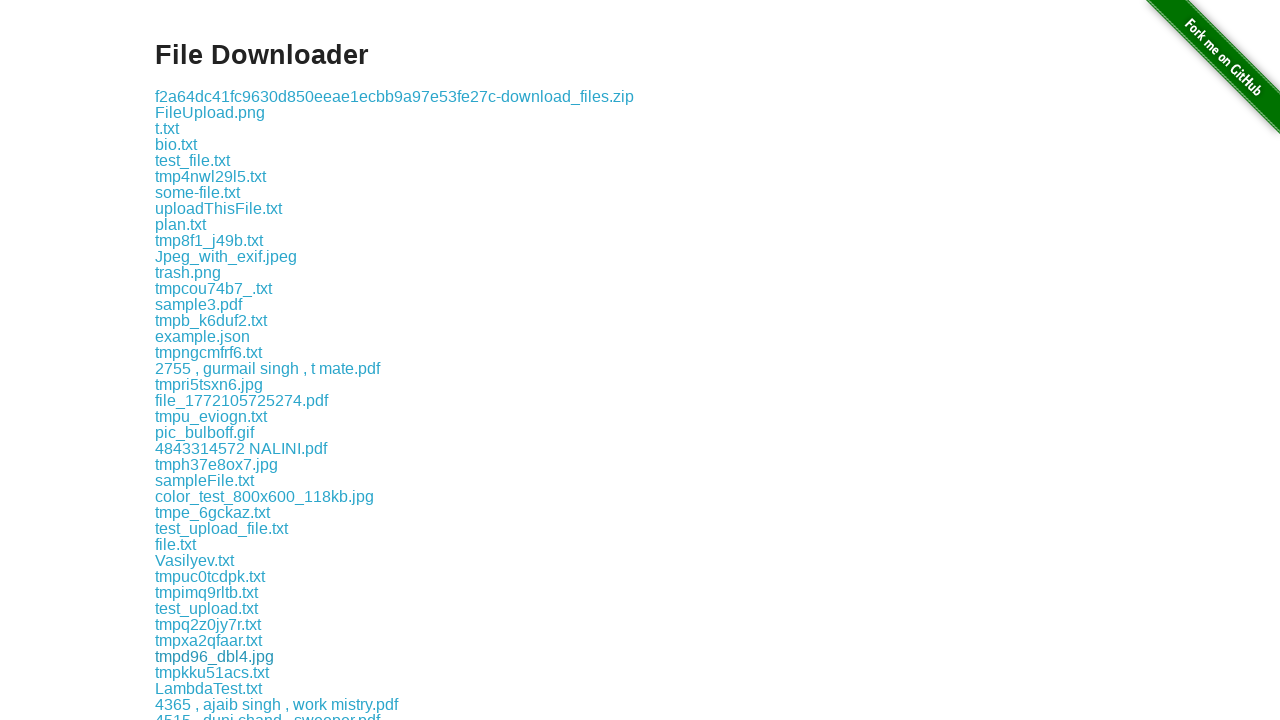

Download completed and file path obtained
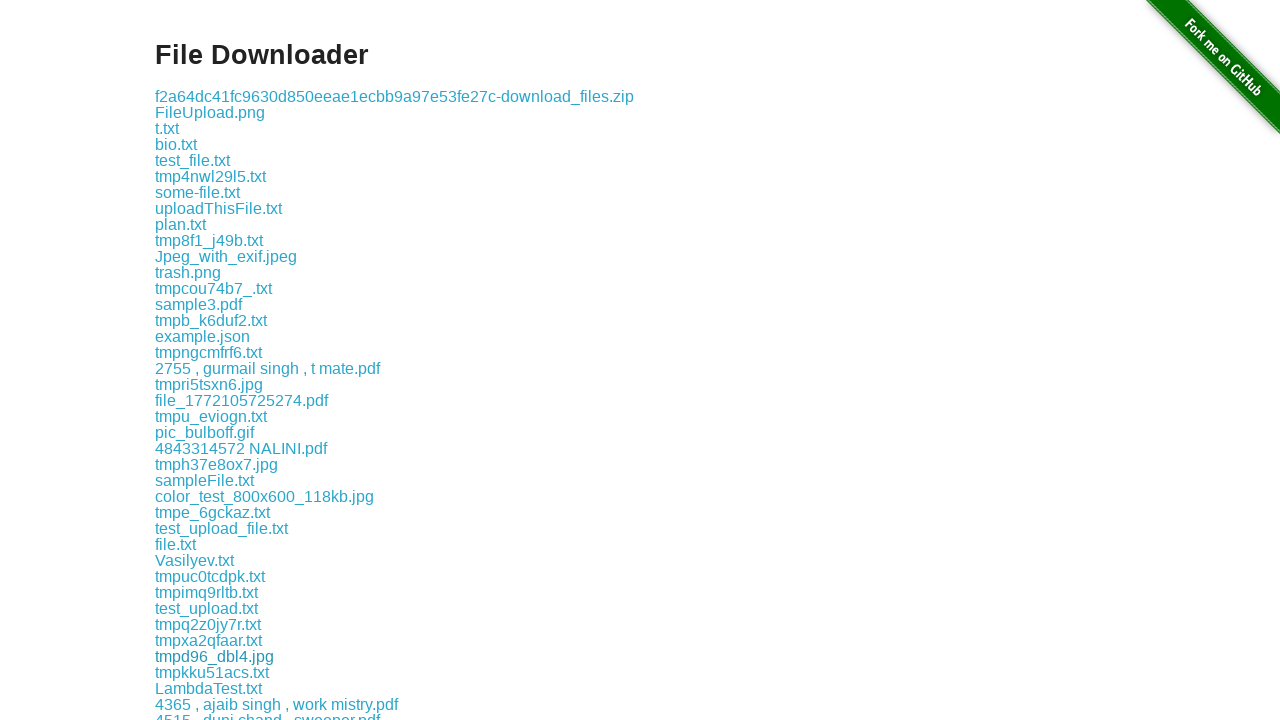

Clicked a download link to initiate file download at (212, 672) on a[href^="download/"] >> nth=36
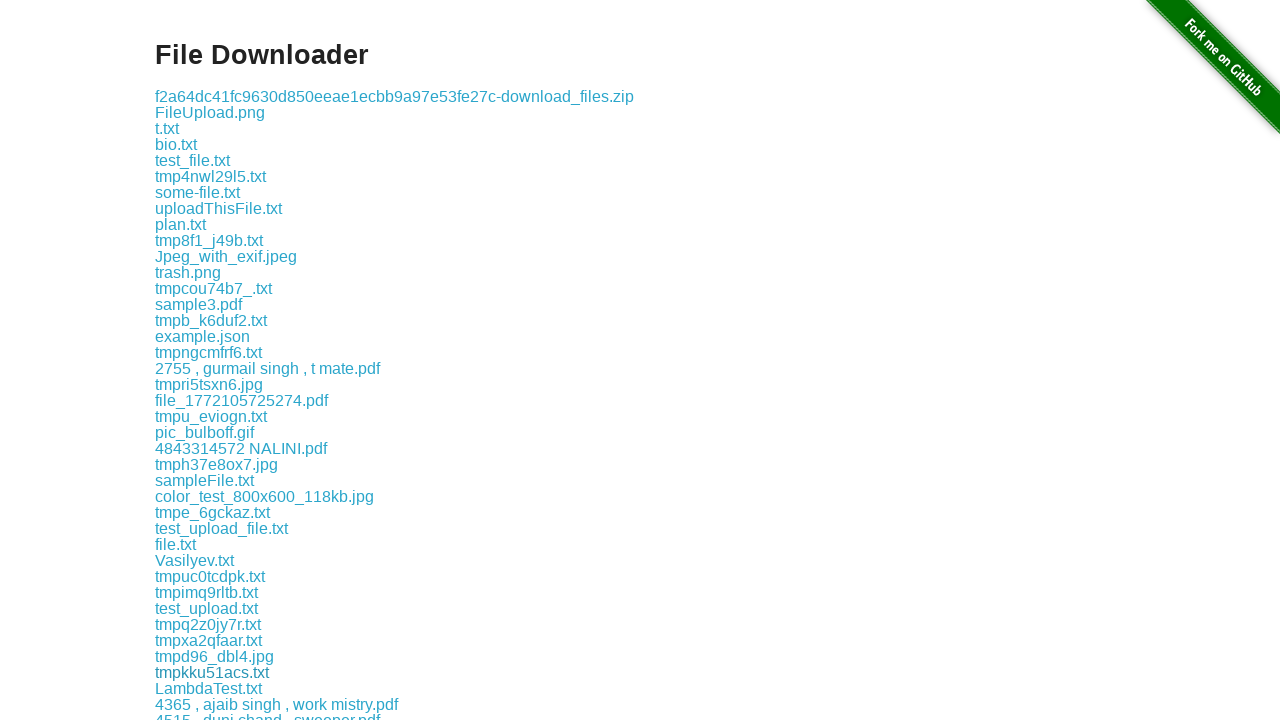

Download completed and file path obtained
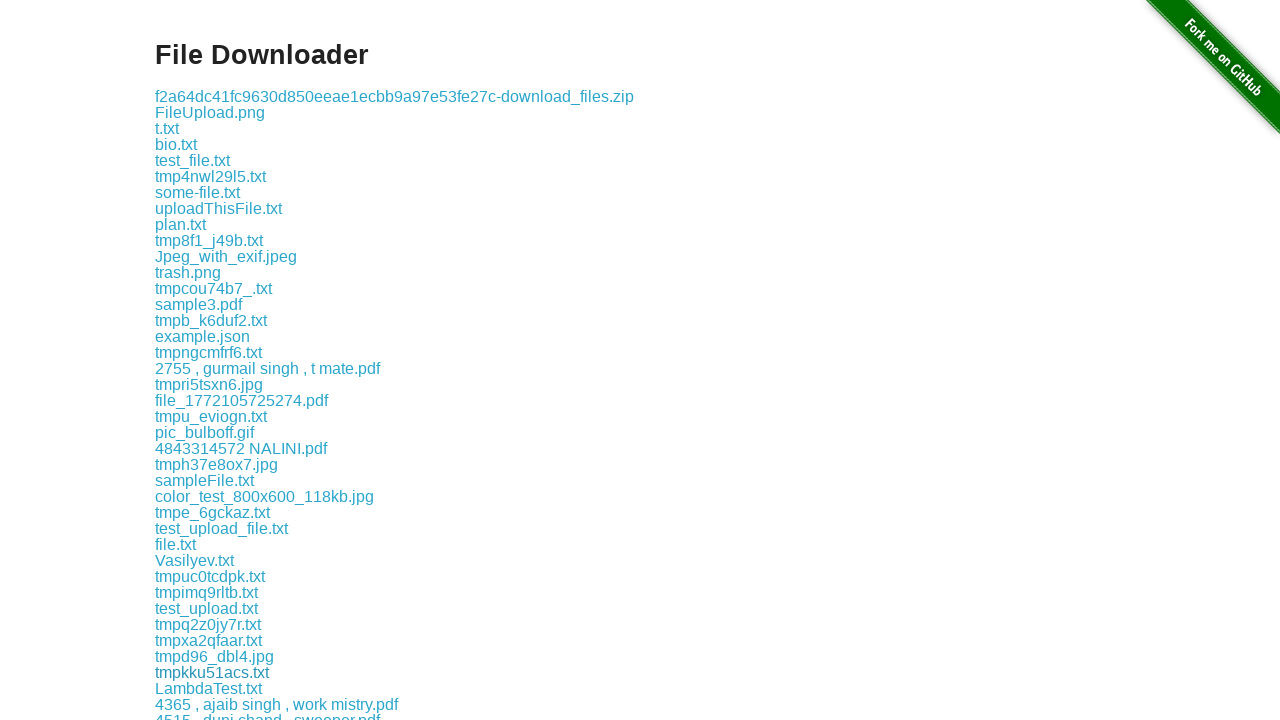

Clicked a download link to initiate file download at (208, 688) on a[href^="download/"] >> nth=37
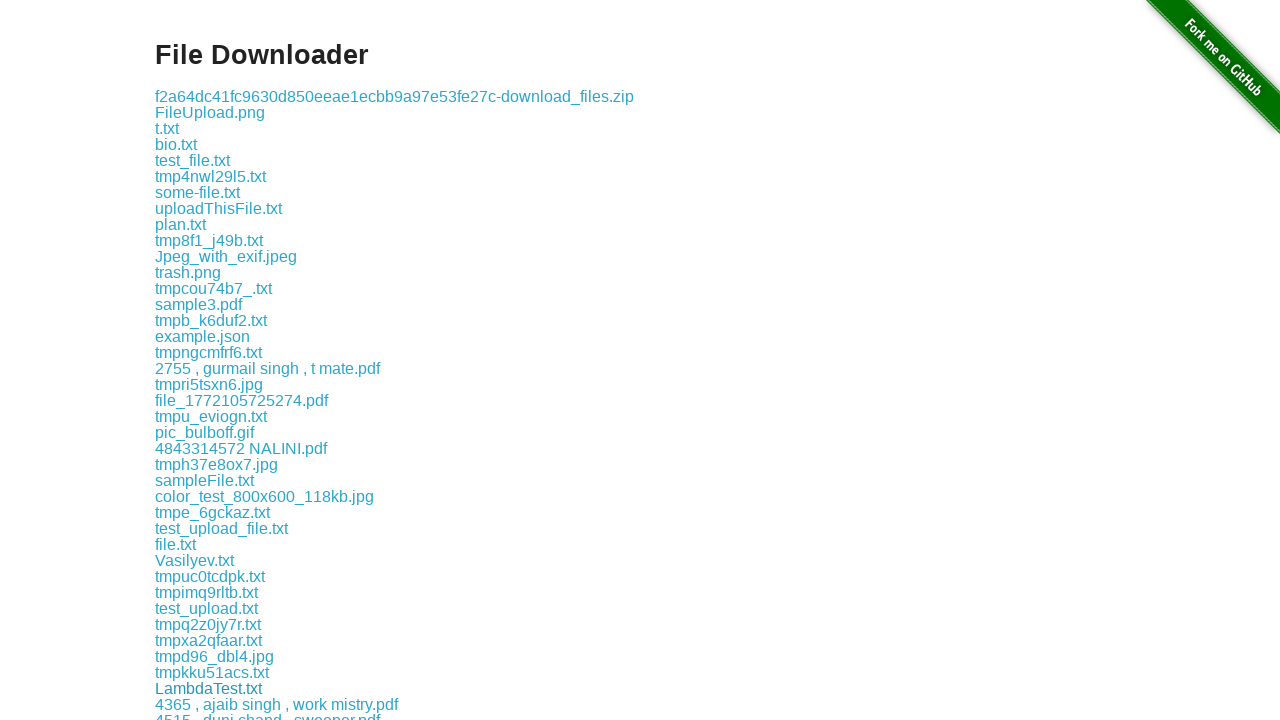

Download completed and file path obtained
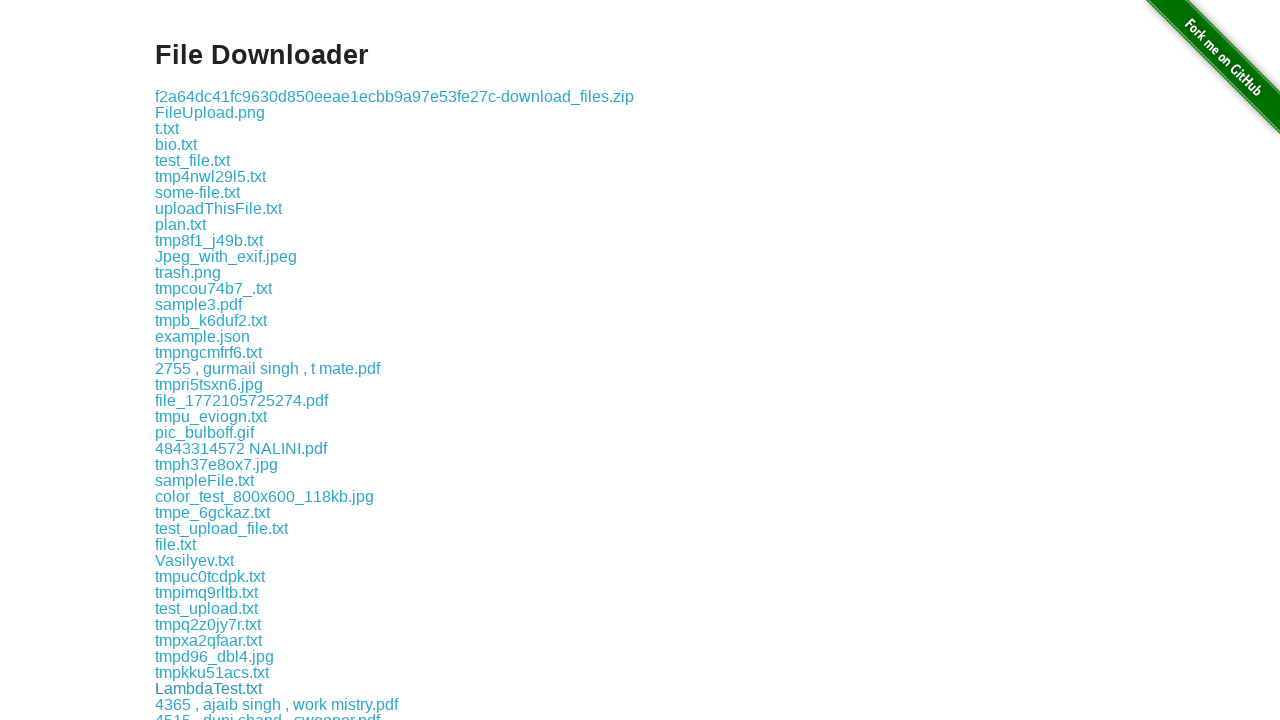

Clicked a download link to initiate file download at (276, 704) on a[href^="download/"] >> nth=38
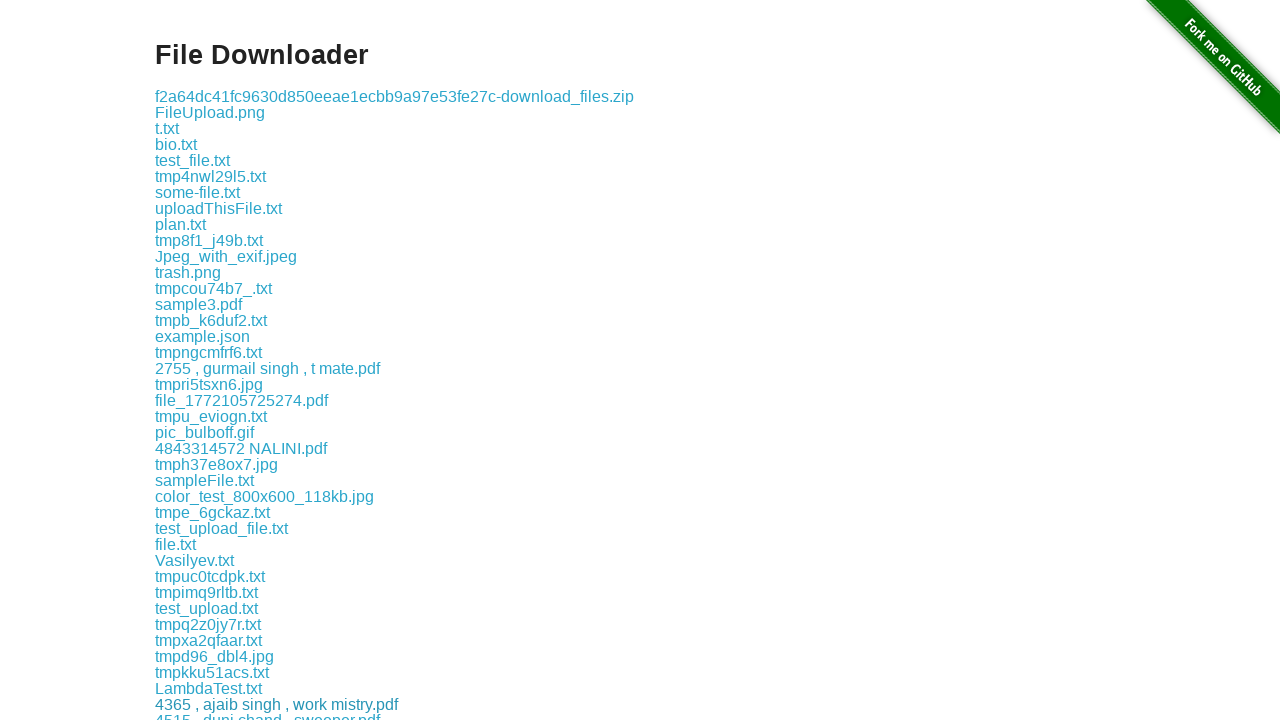

Download completed and file path obtained
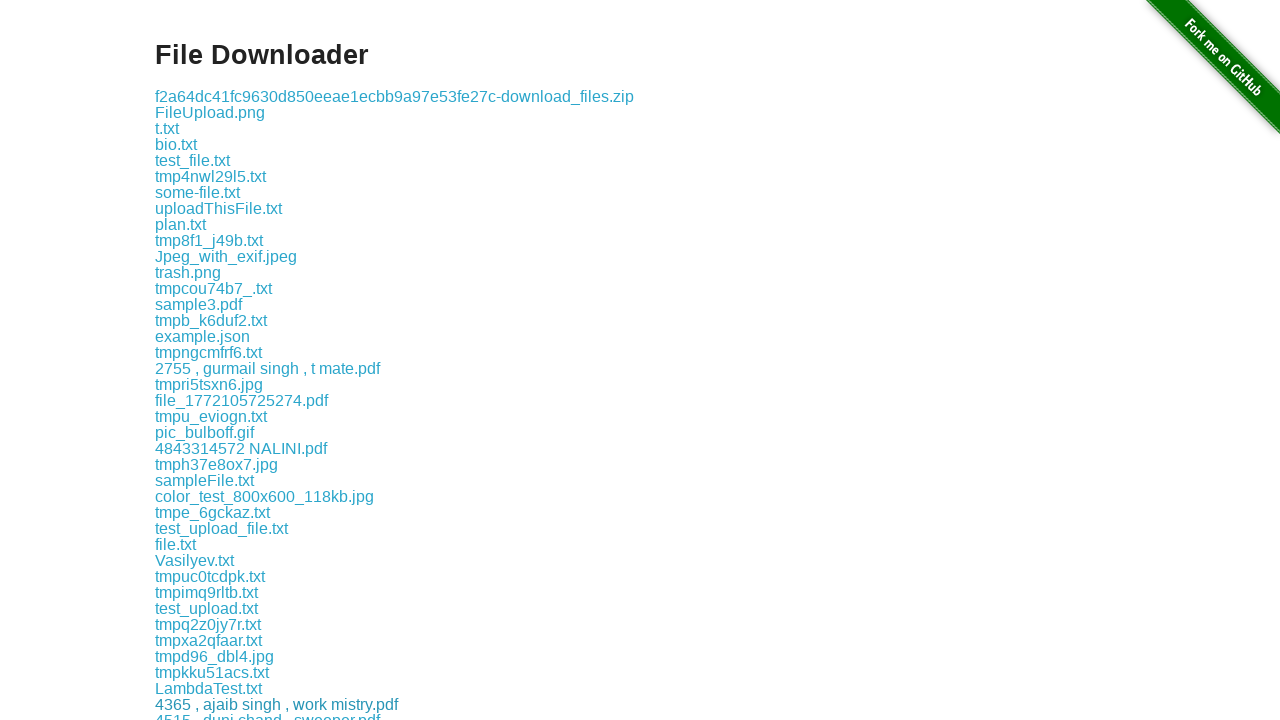

Clicked a download link to initiate file download at (268, 712) on a[href^="download/"] >> nth=39
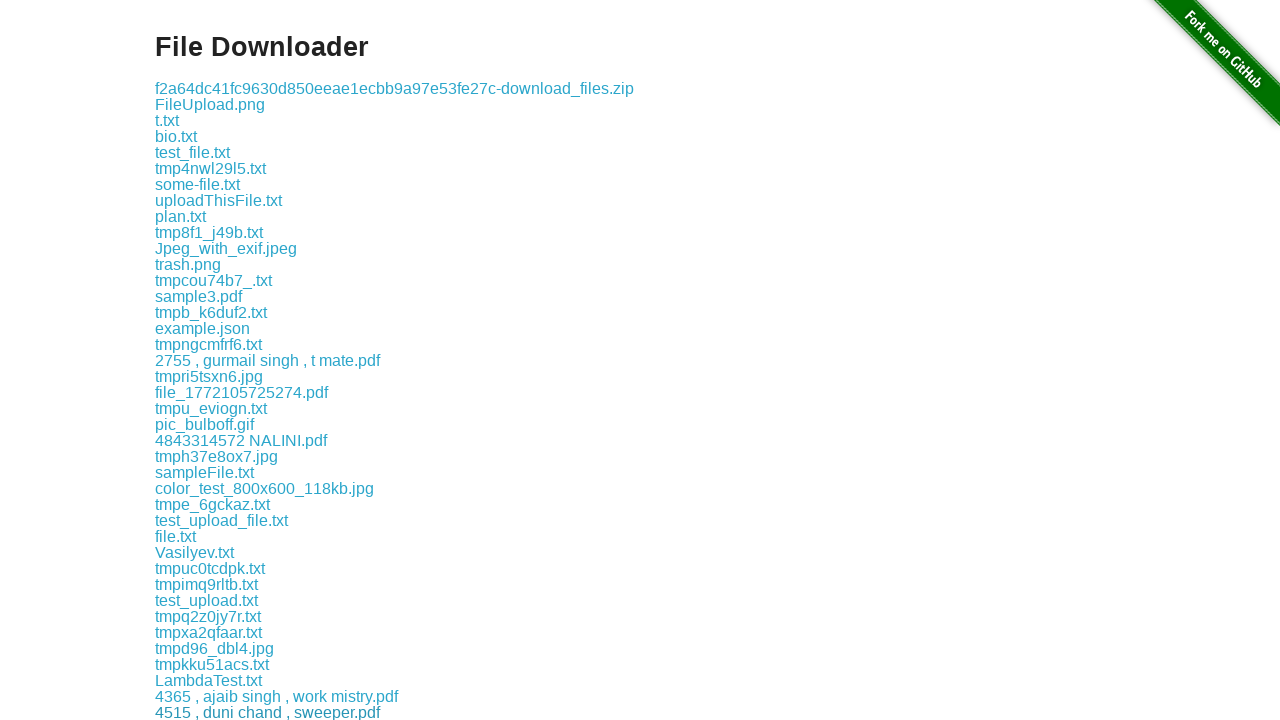

Download completed and file path obtained
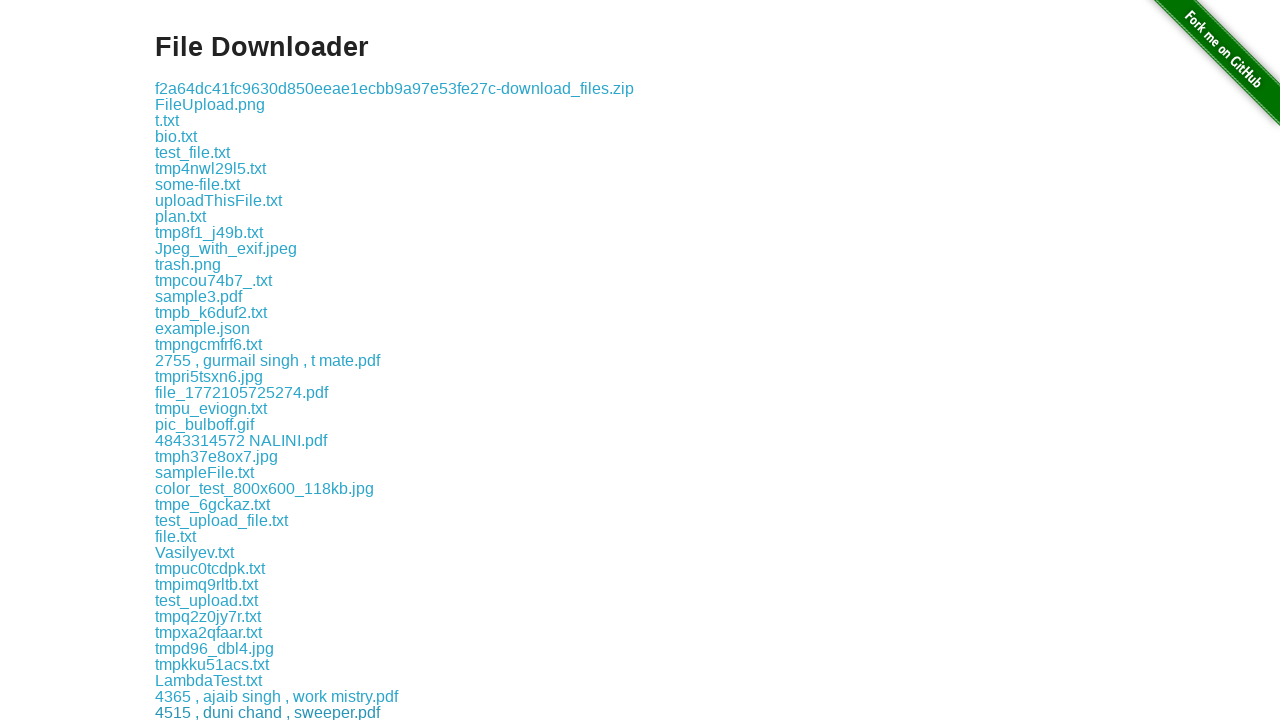

Clicked a download link to initiate file download at (213, 712) on a[href^="download/"] >> nth=40
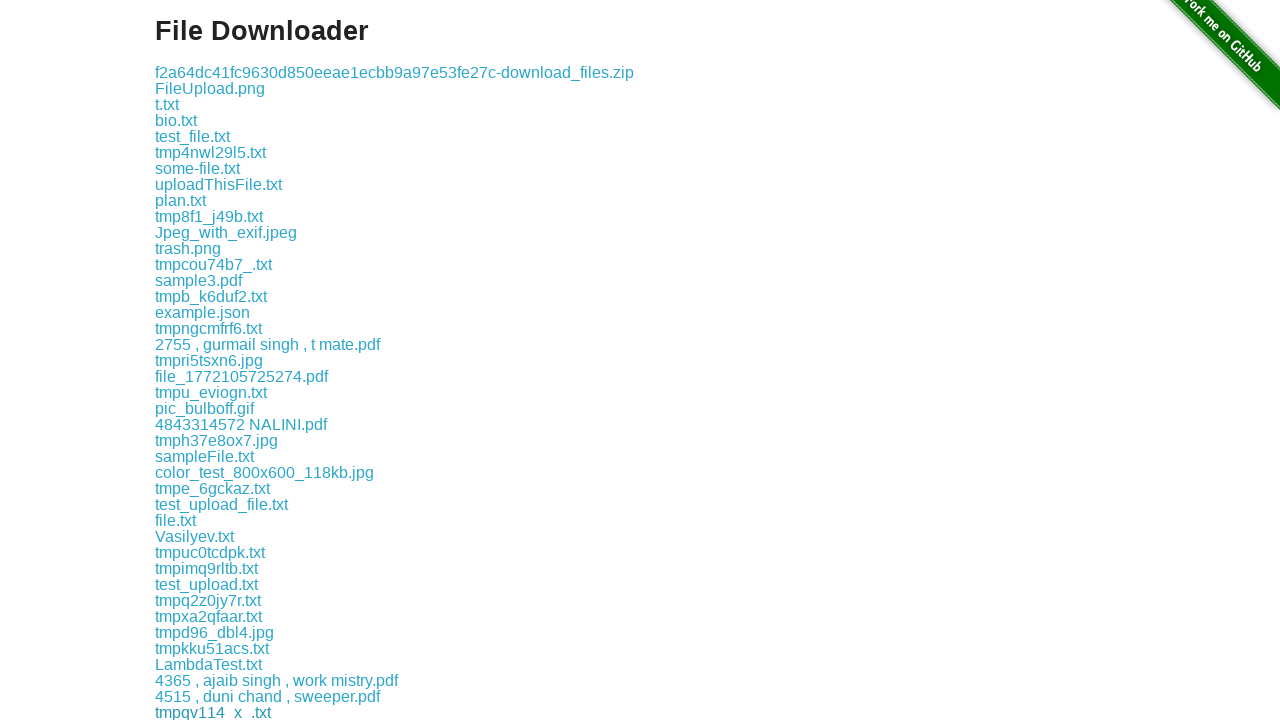

Download completed and file path obtained
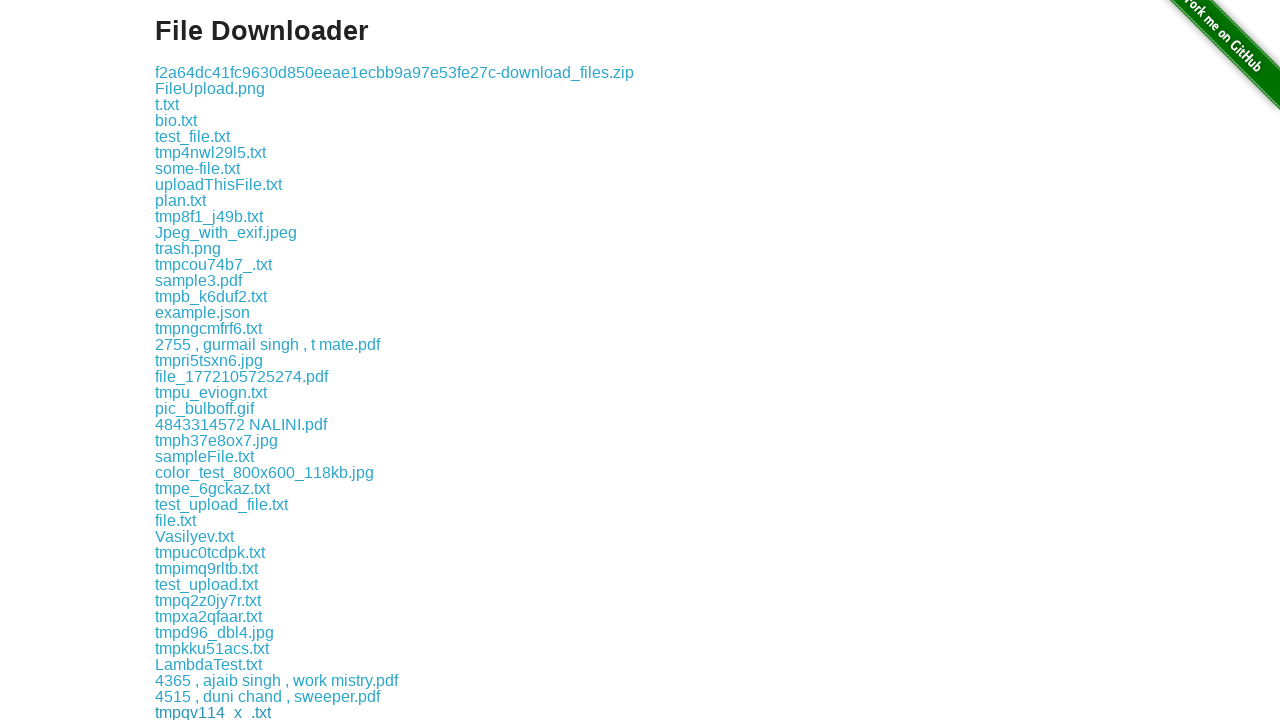

Clicked a download link to initiate file download at (264, 712) on a[href^="download/"] >> nth=41
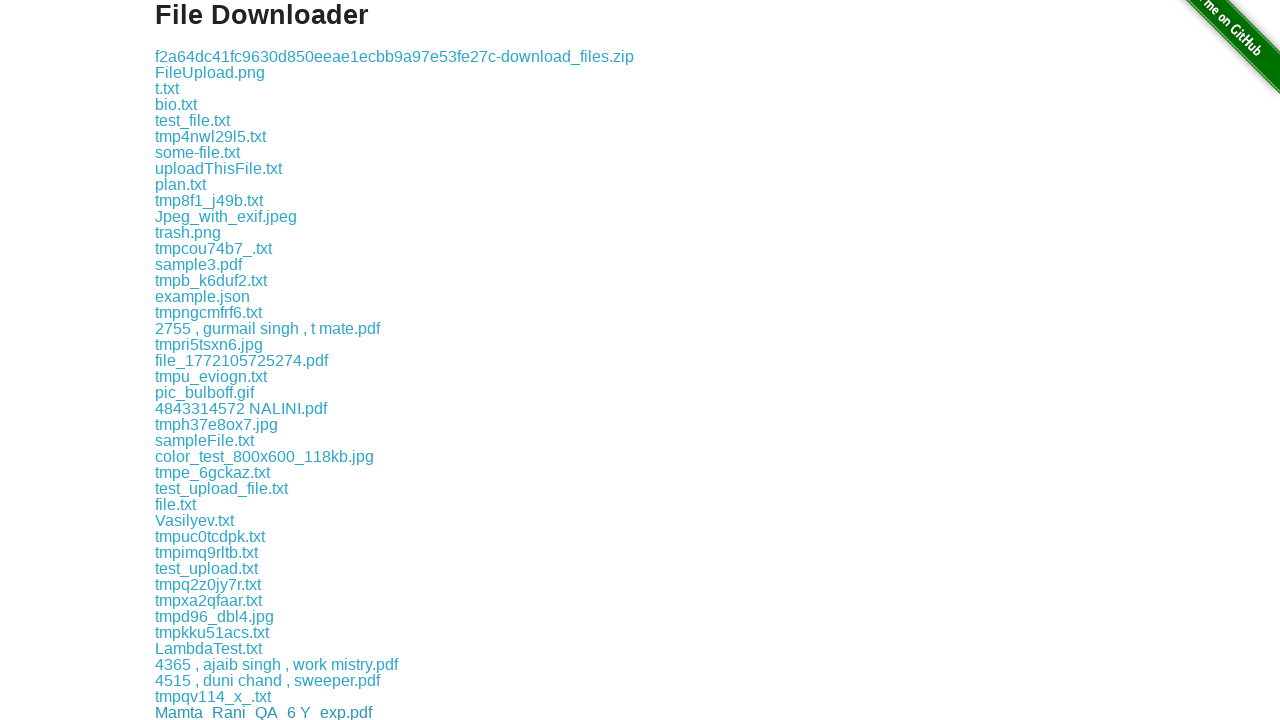

Download completed and file path obtained
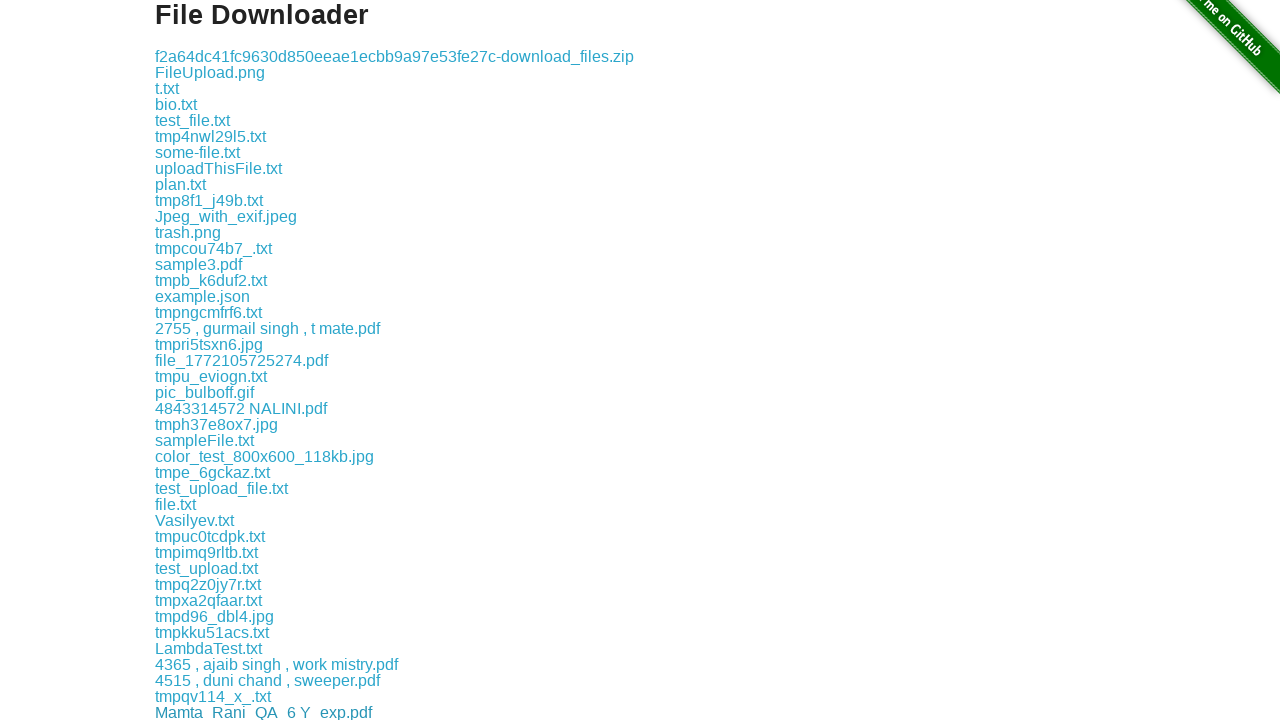

Clicked a download link to initiate file download at (210, 712) on a[href^="download/"] >> nth=42
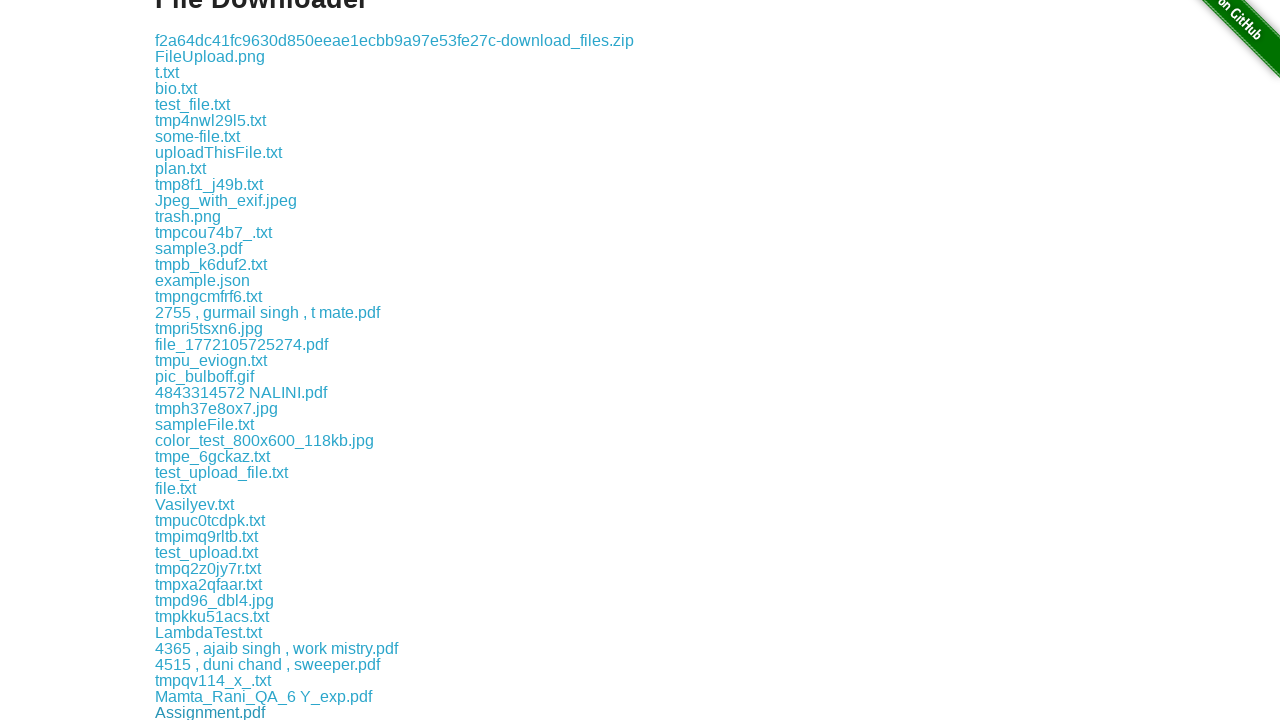

Download completed and file path obtained
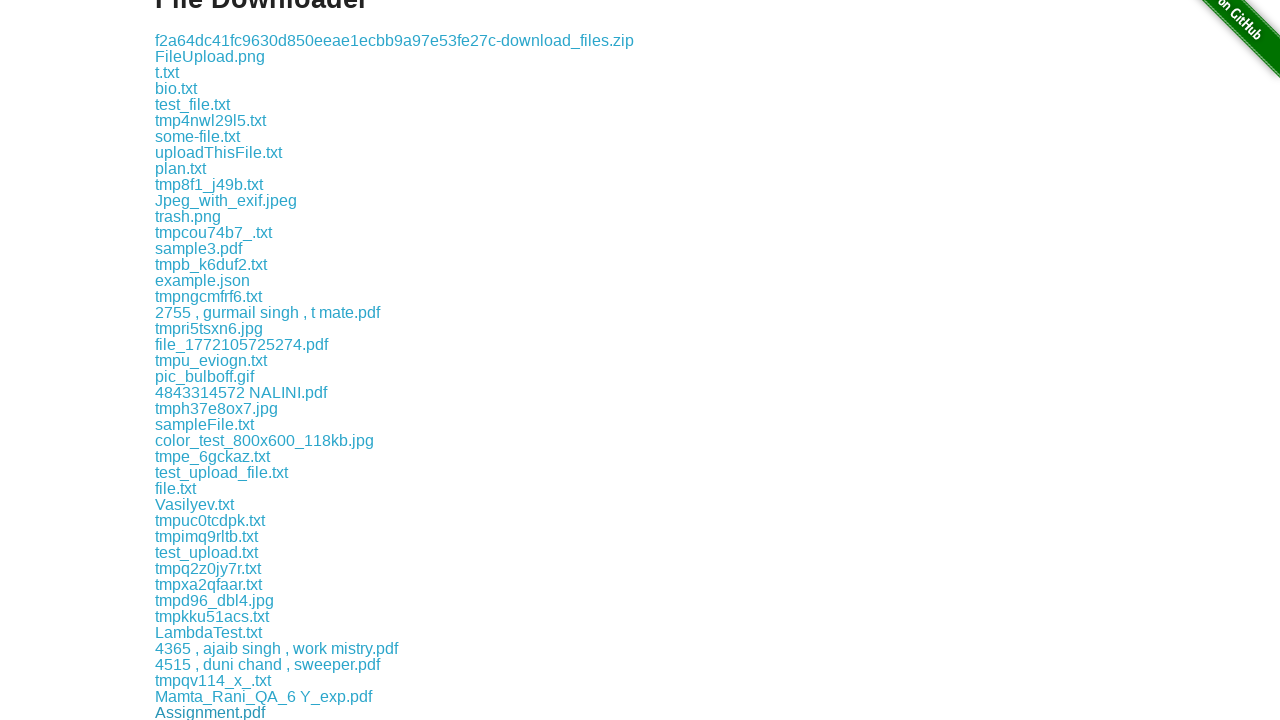

Clicked a download link to initiate file download at (212, 712) on a[href^="download/"] >> nth=43
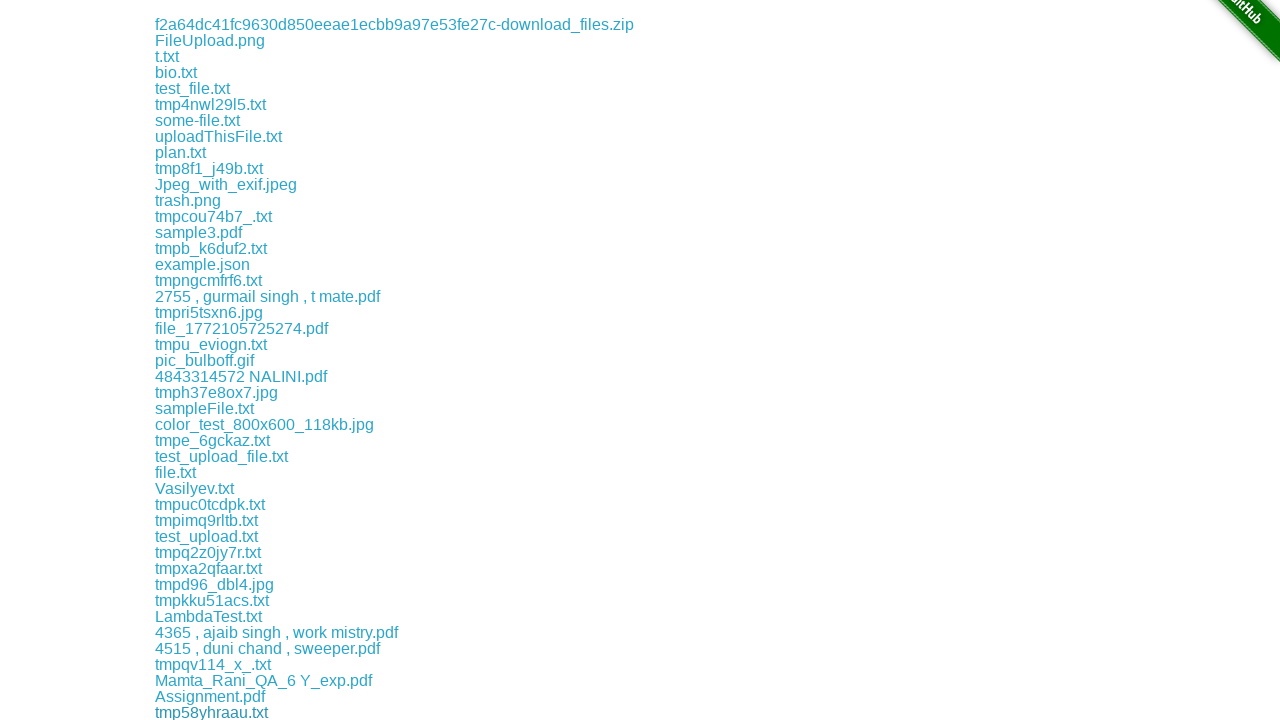

Download completed and file path obtained
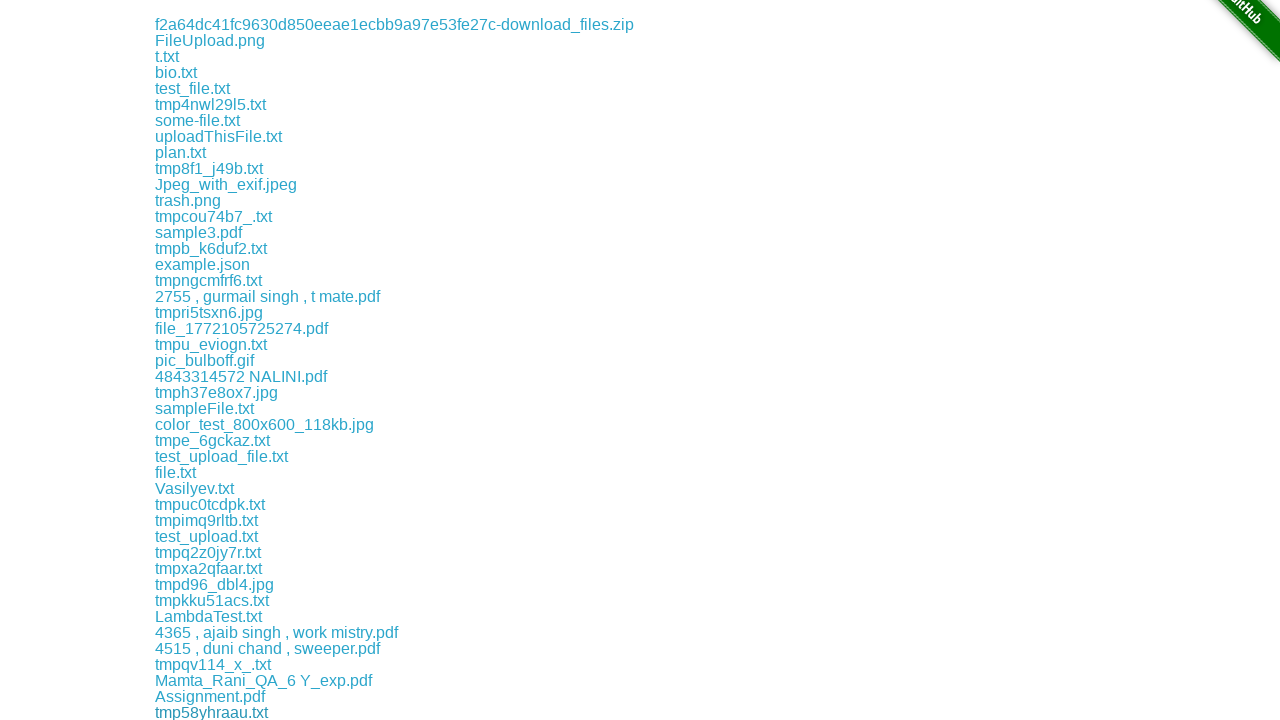

Clicked a download link to initiate file download at (218, 712) on a[href^="download/"] >> nth=44
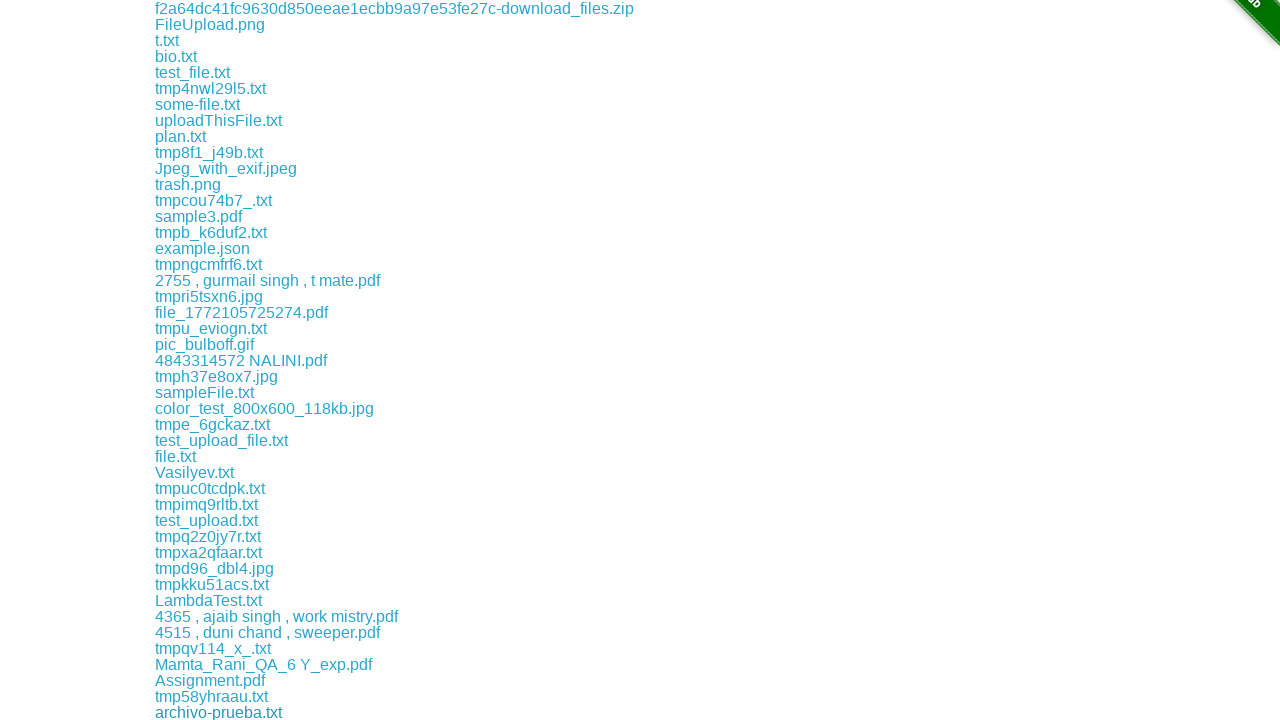

Download completed and file path obtained
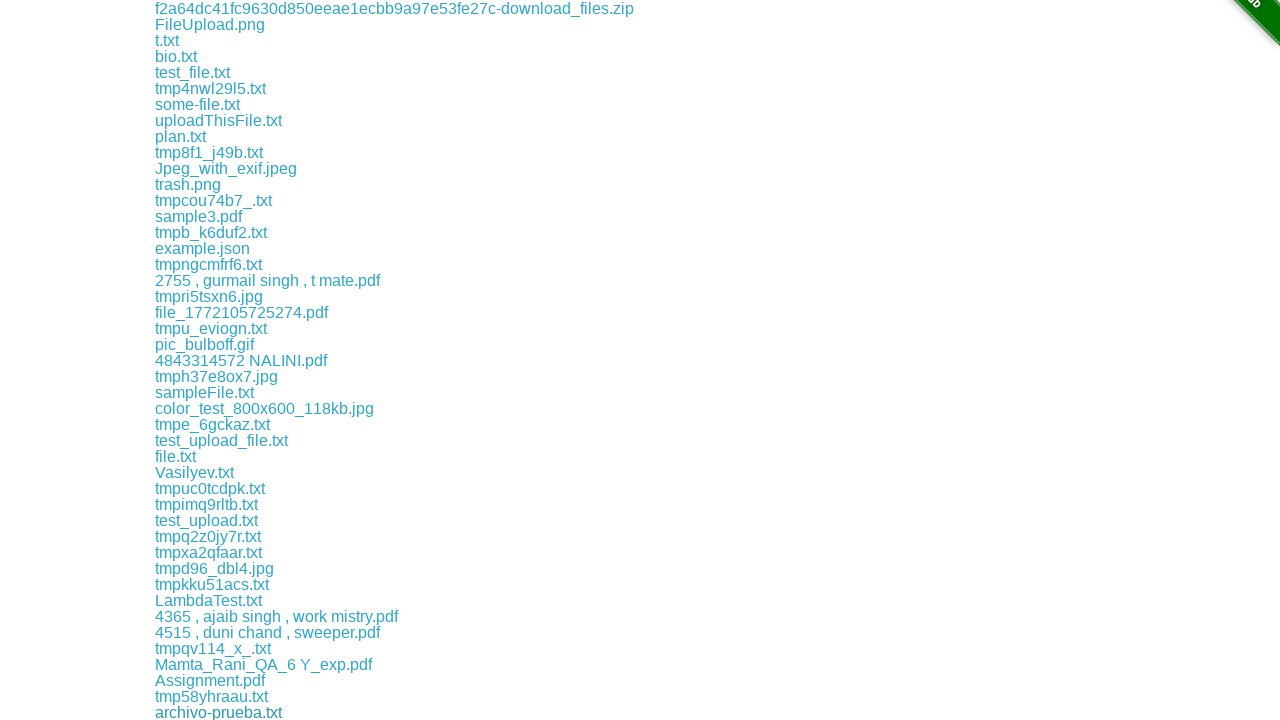

Clicked a download link to initiate file download at (214, 712) on a[href^="download/"] >> nth=45
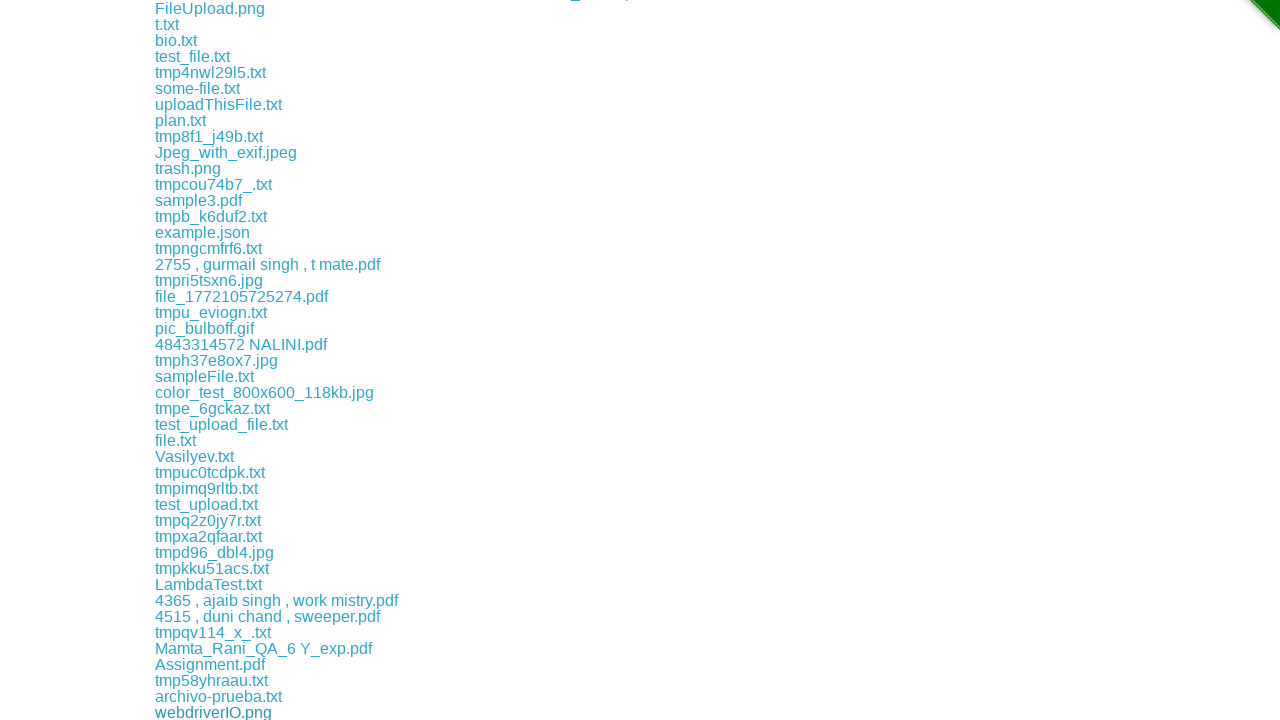

Download completed and file path obtained
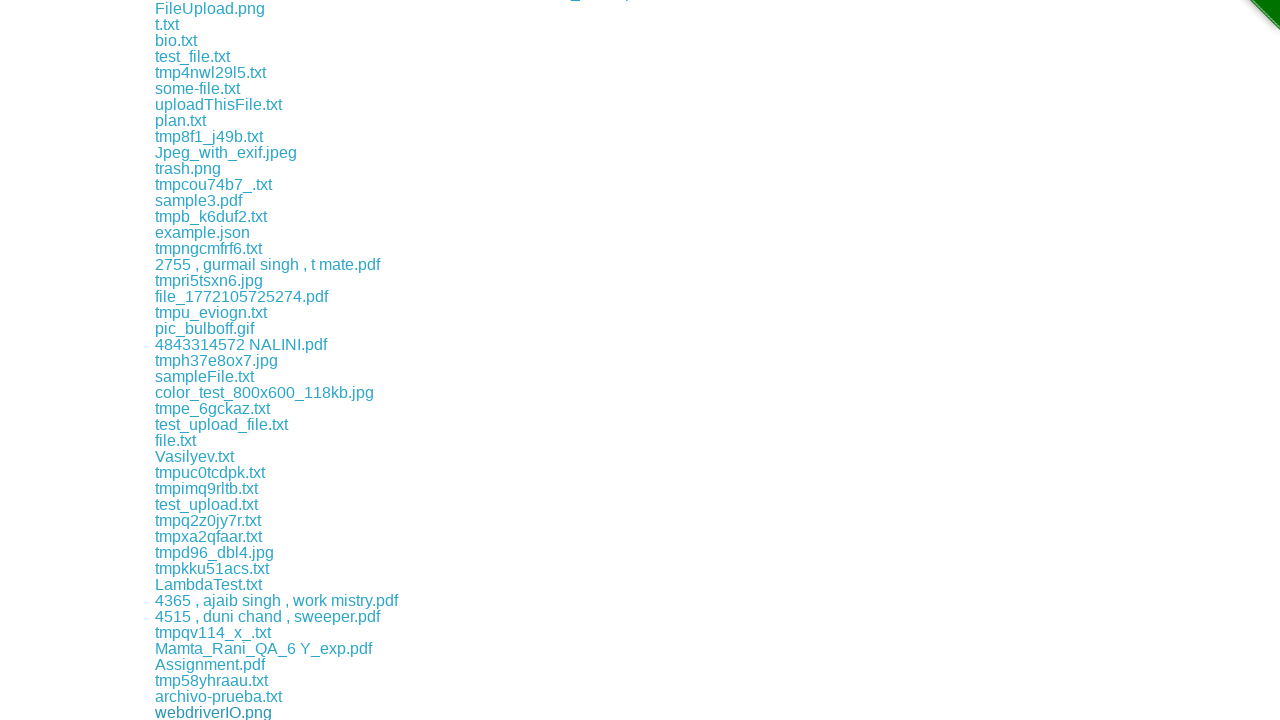

Clicked a download link to initiate file download at (308, 712) on a[href^="download/"] >> nth=46
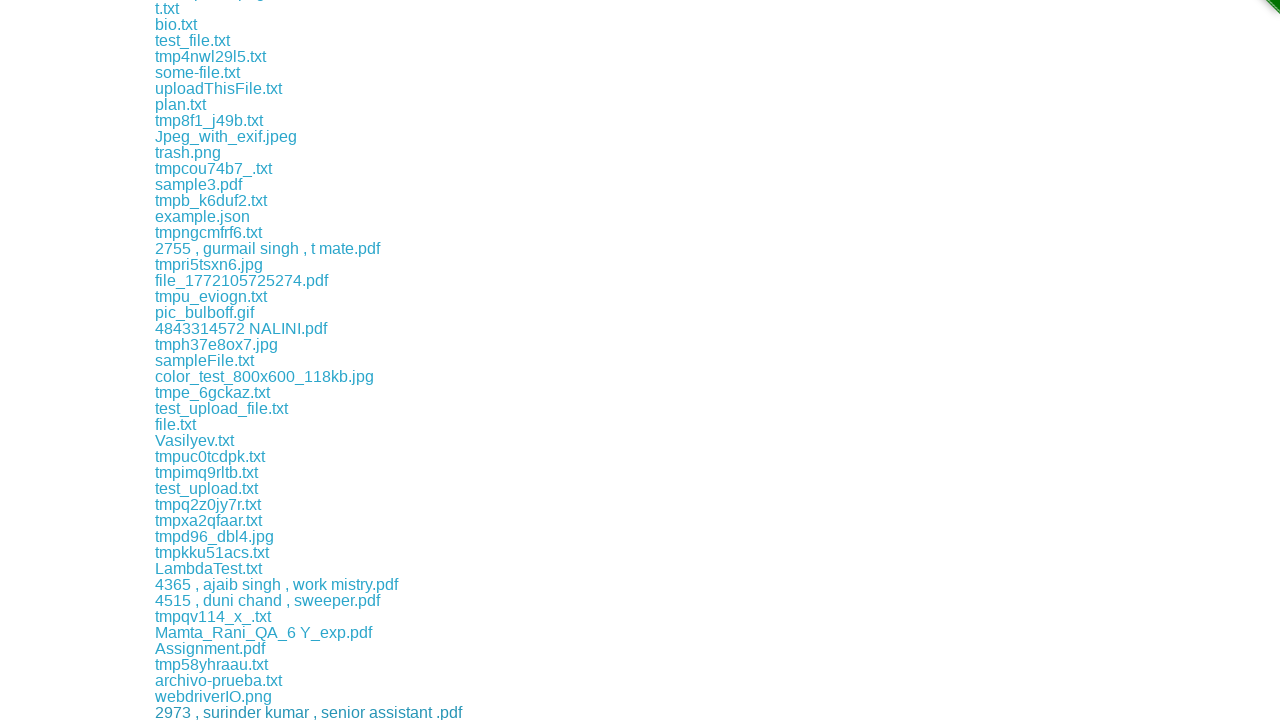

Download completed and file path obtained
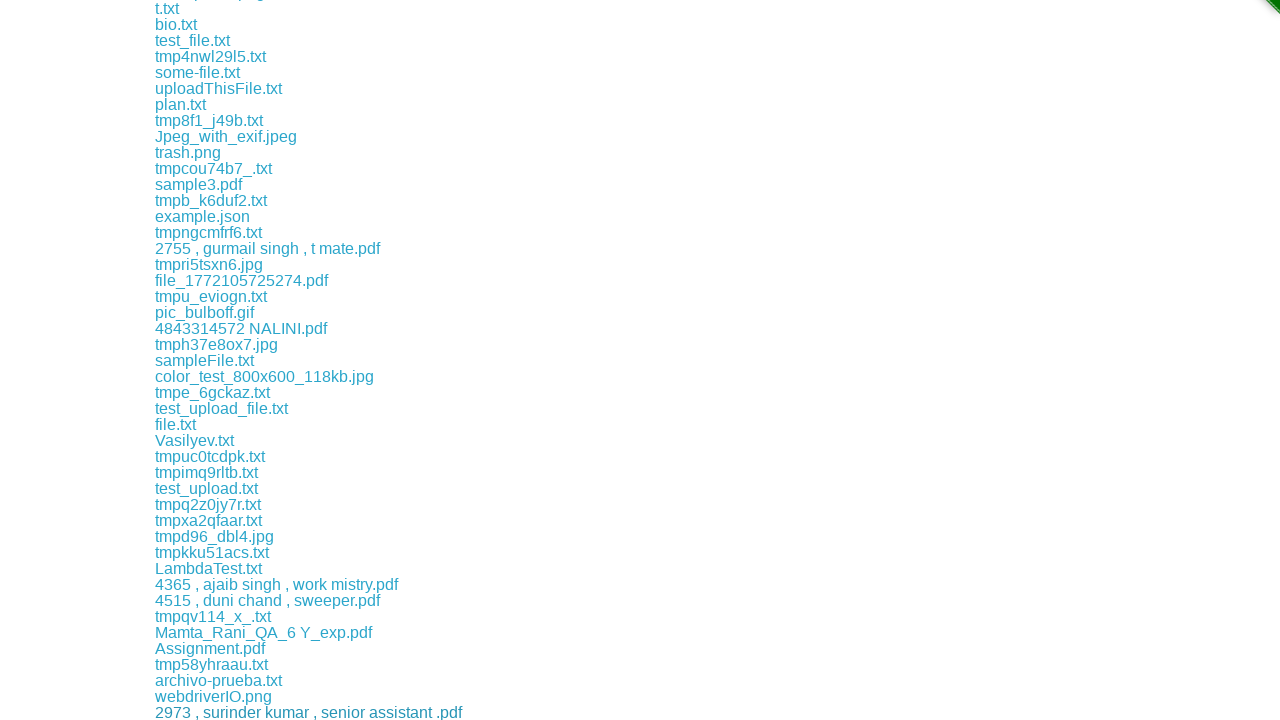

Clicked a download link to initiate file download at (212, 712) on a[href^="download/"] >> nth=47
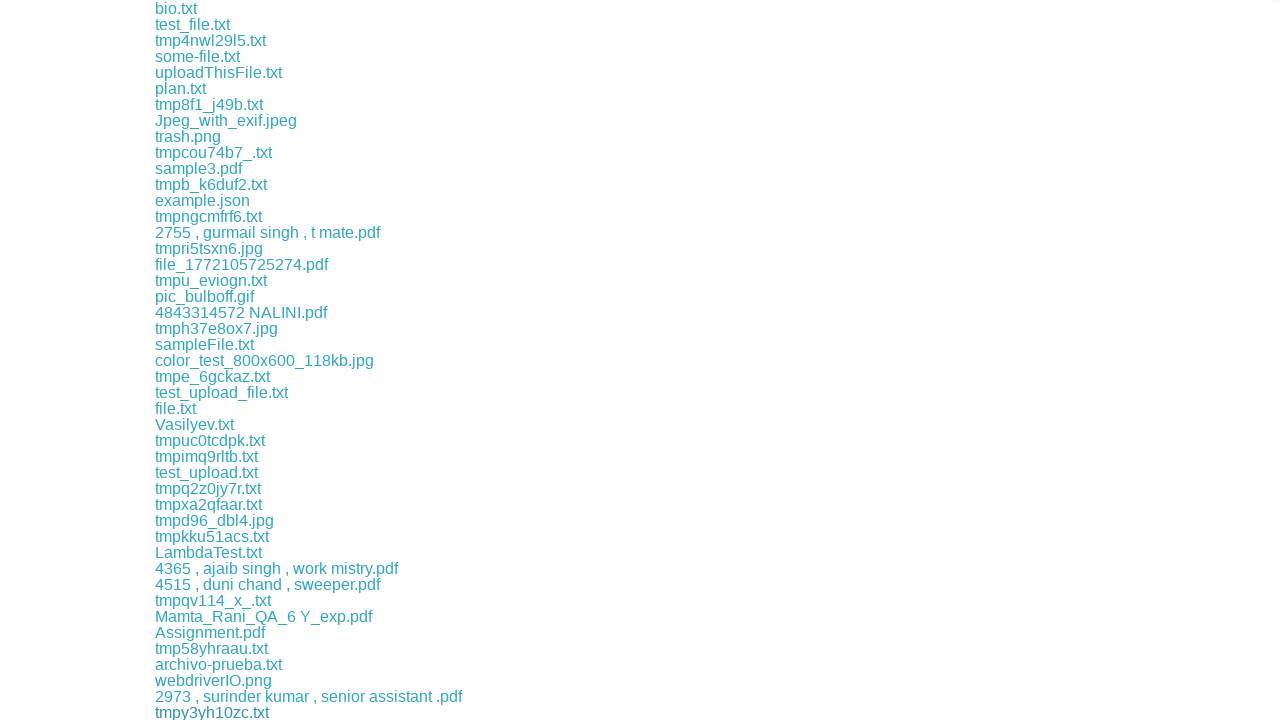

Download completed and file path obtained
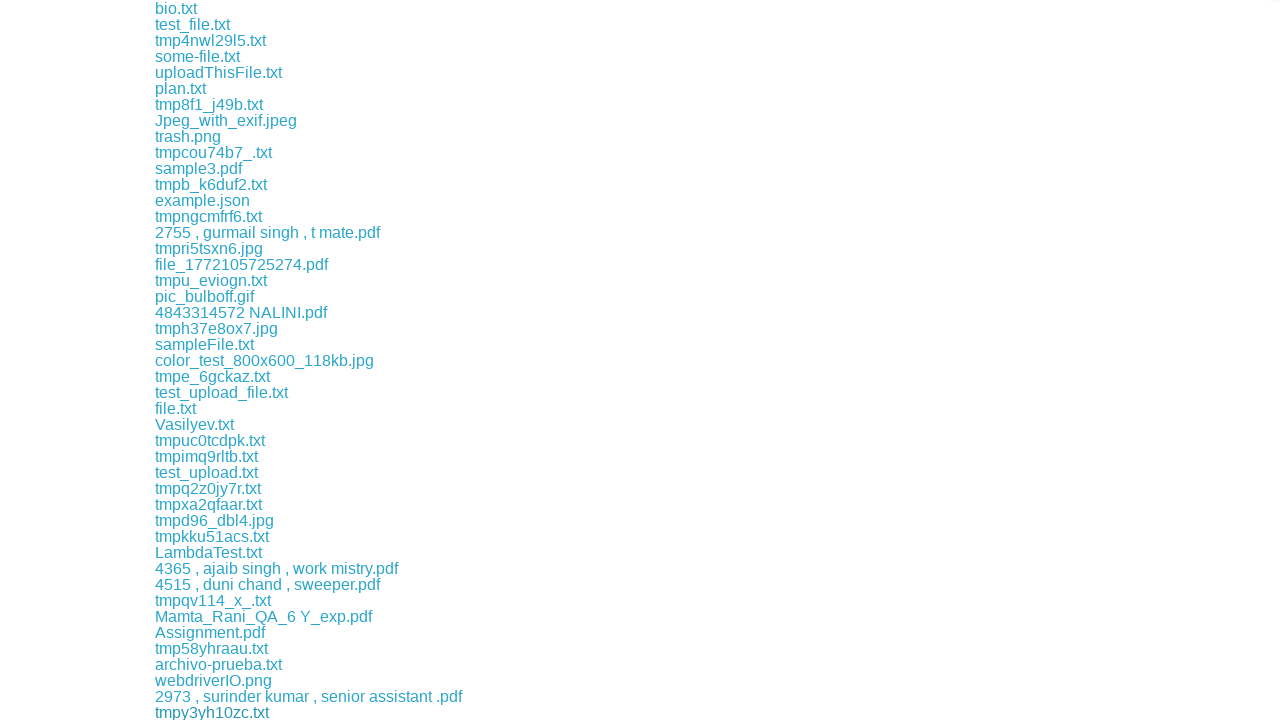

Clicked a download link to initiate file download at (236, 712) on a[href^="download/"] >> nth=48
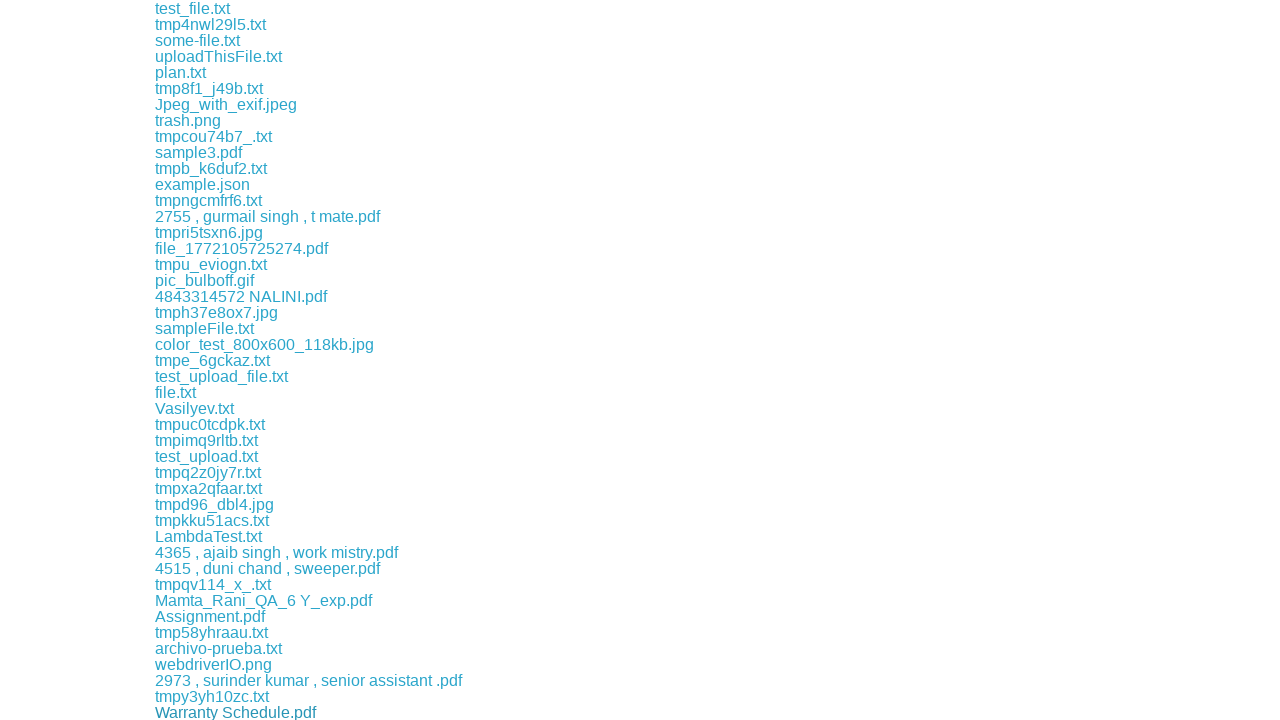

Download completed and file path obtained
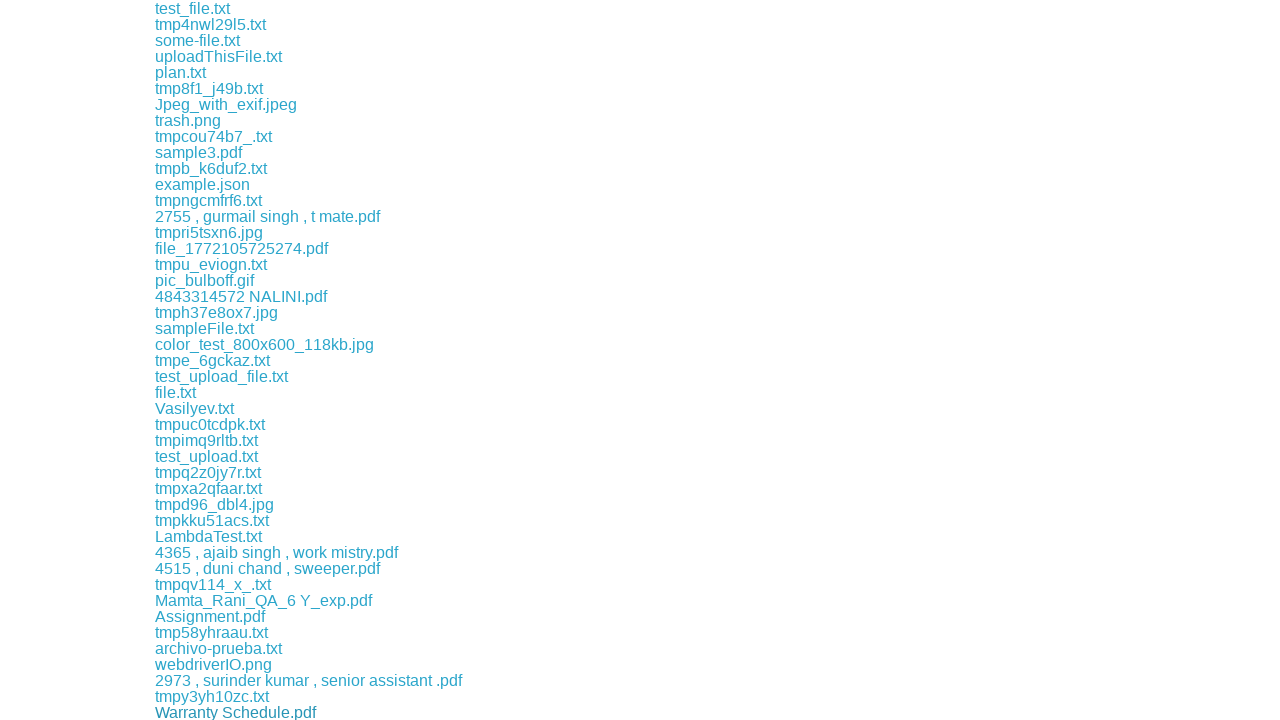

Clicked a download link to initiate file download at (220, 712) on a[href^="download/"] >> nth=49
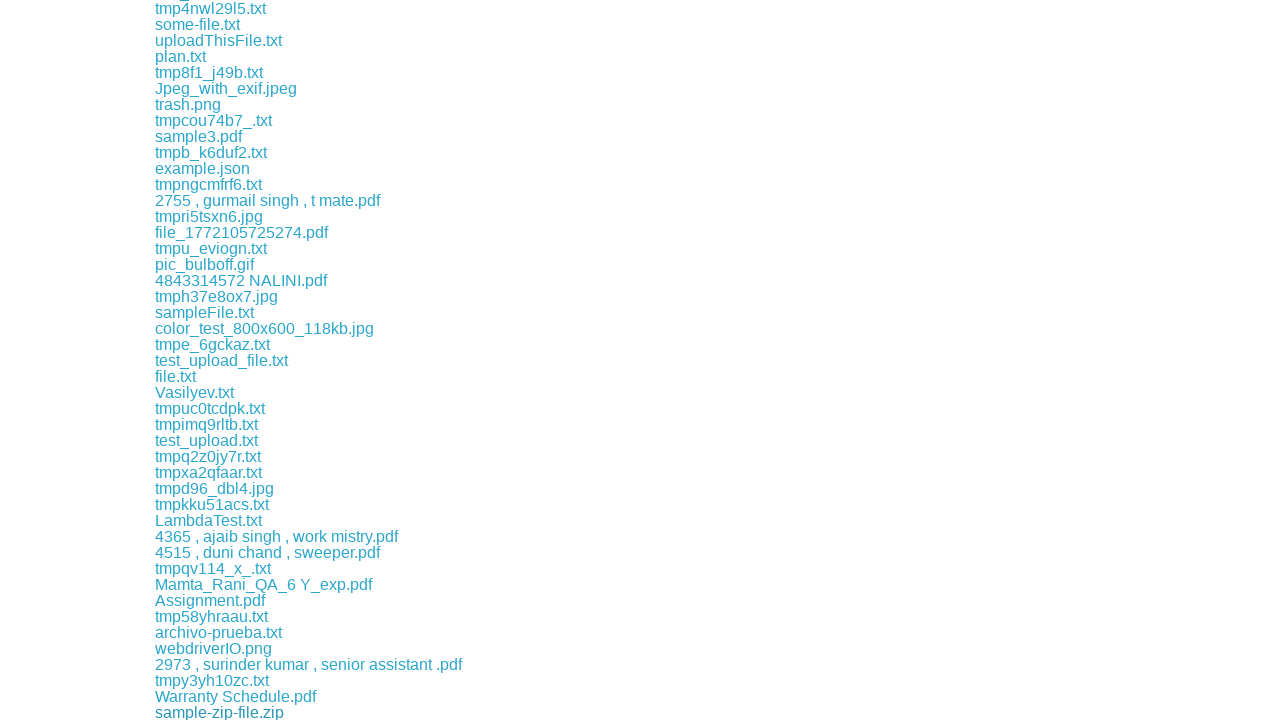

Download completed and file path obtained
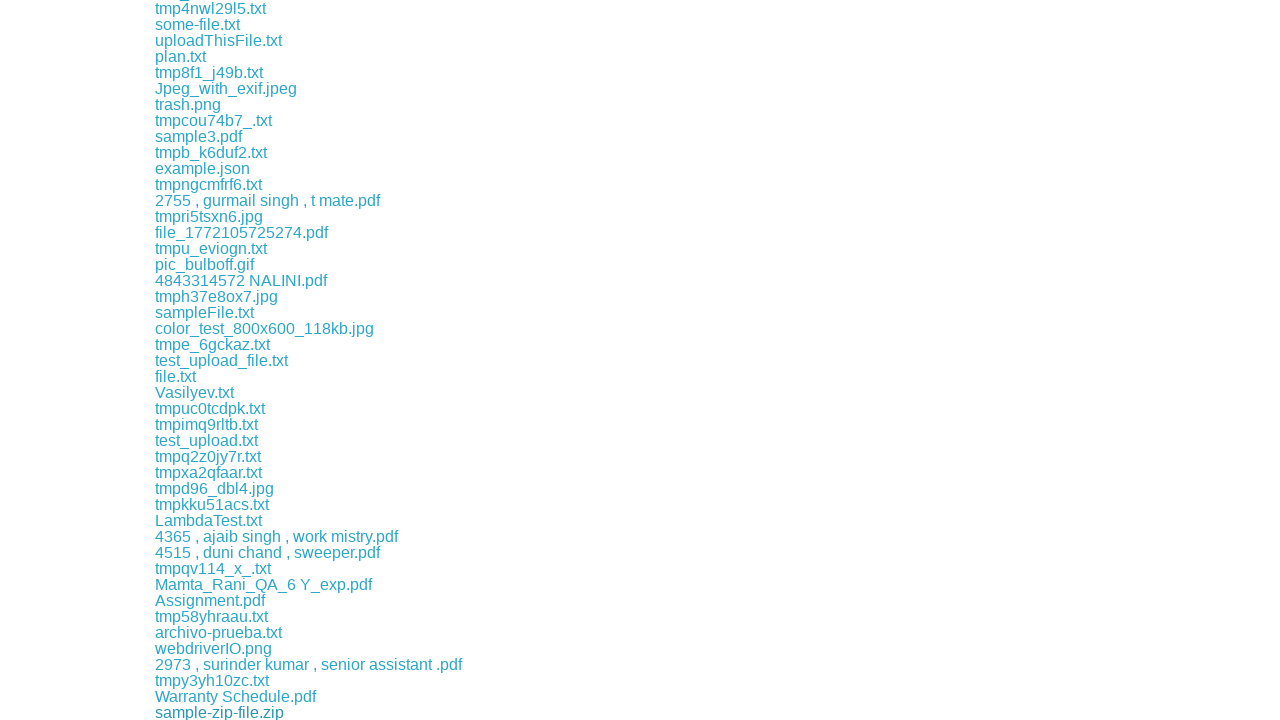

Clicked a download link to initiate file download at (209, 712) on a[href^="download/"] >> nth=50
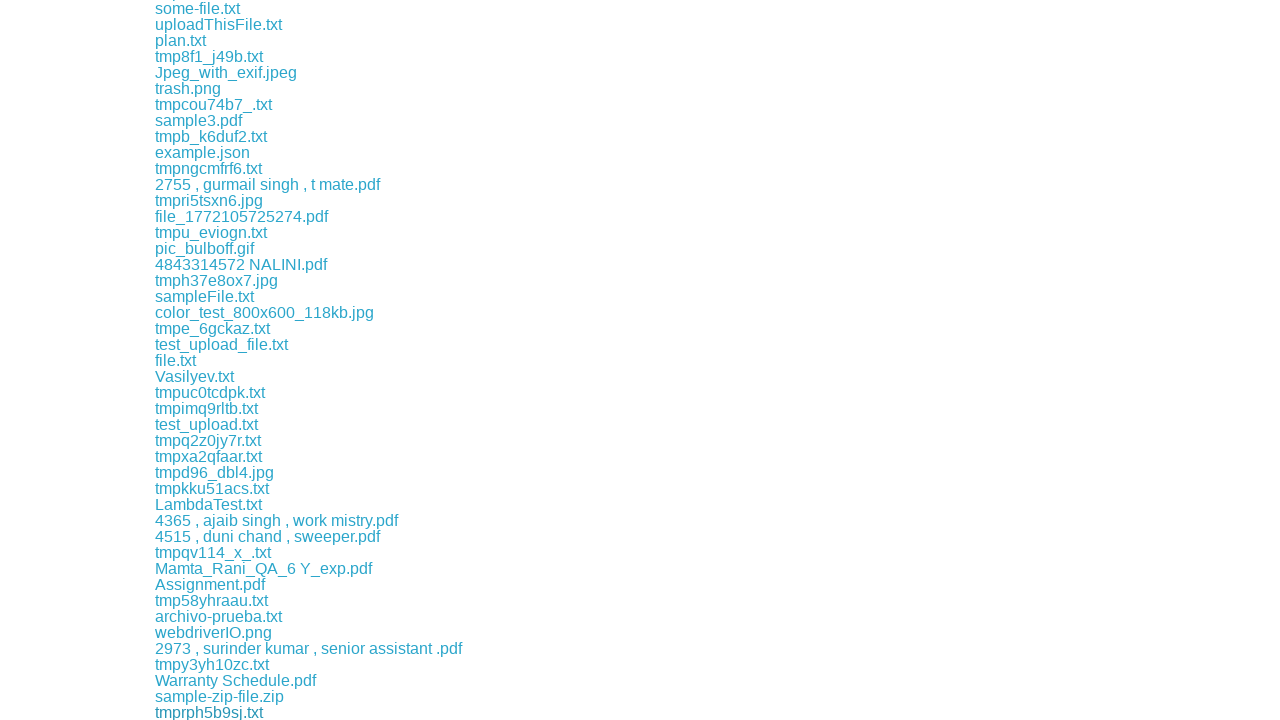

Download completed and file path obtained
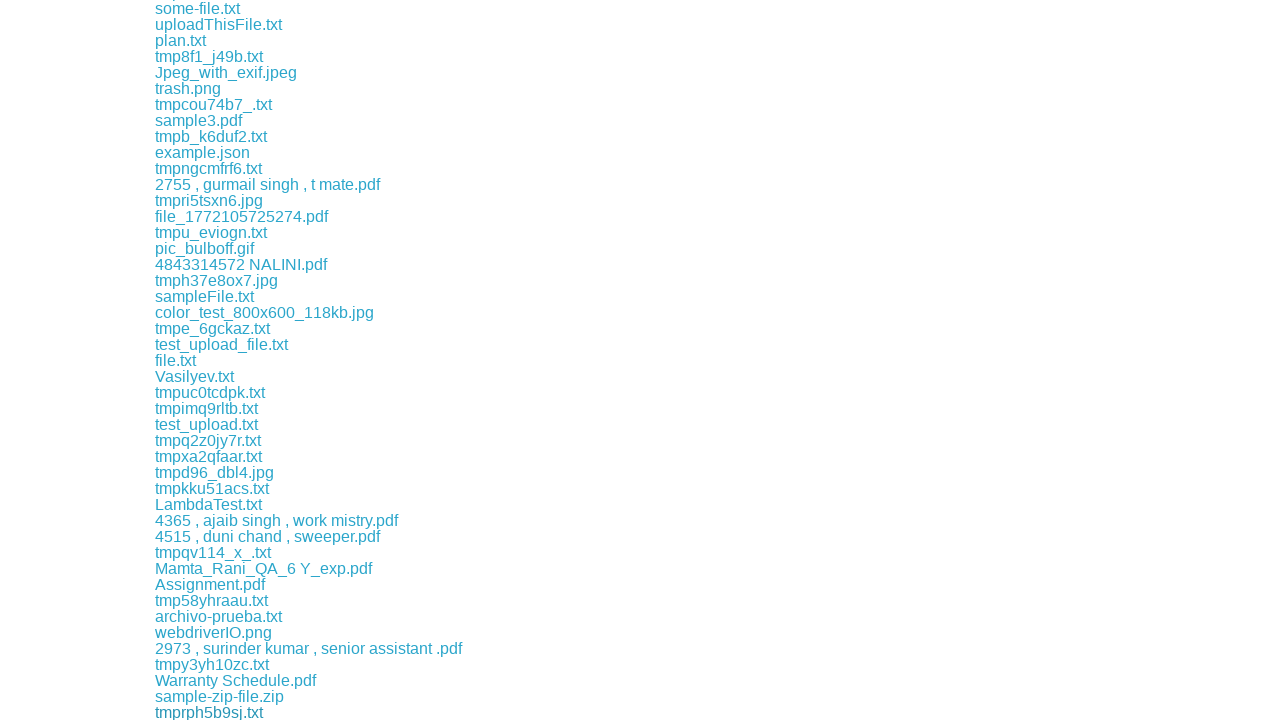

Clicked a download link to initiate file download at (191, 712) on a[href^="download/"] >> nth=51
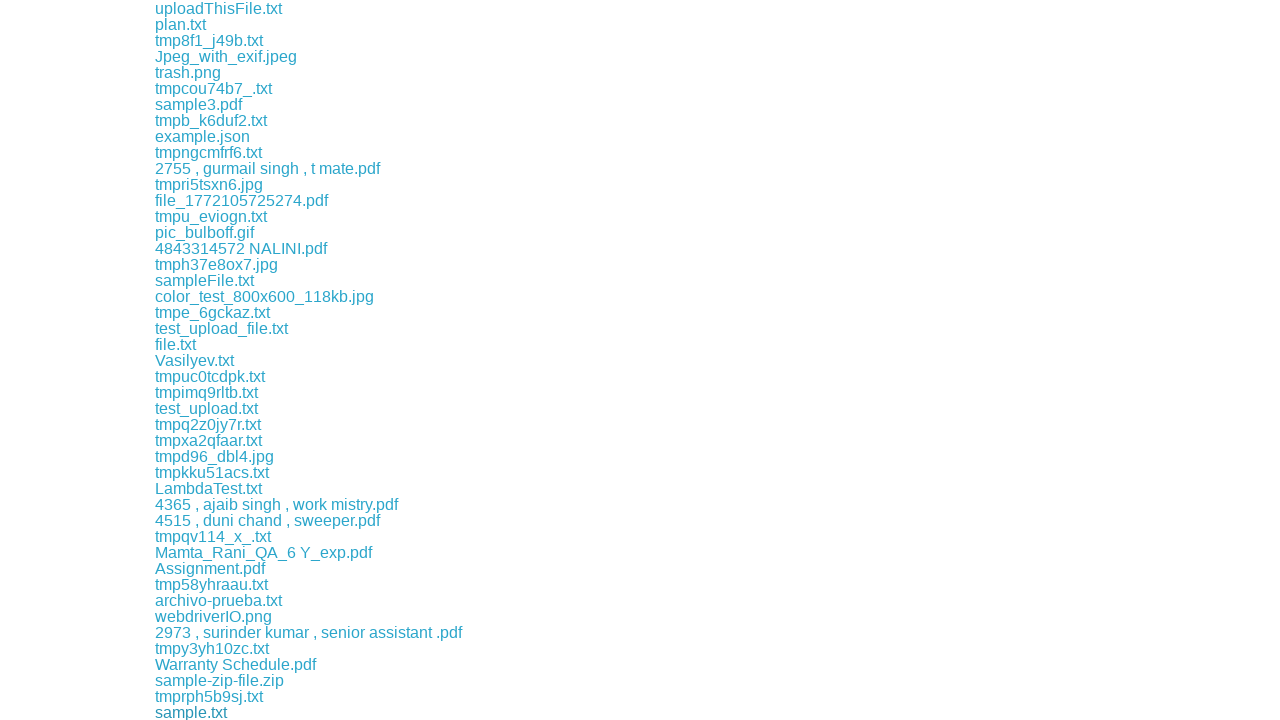

Download completed and file path obtained
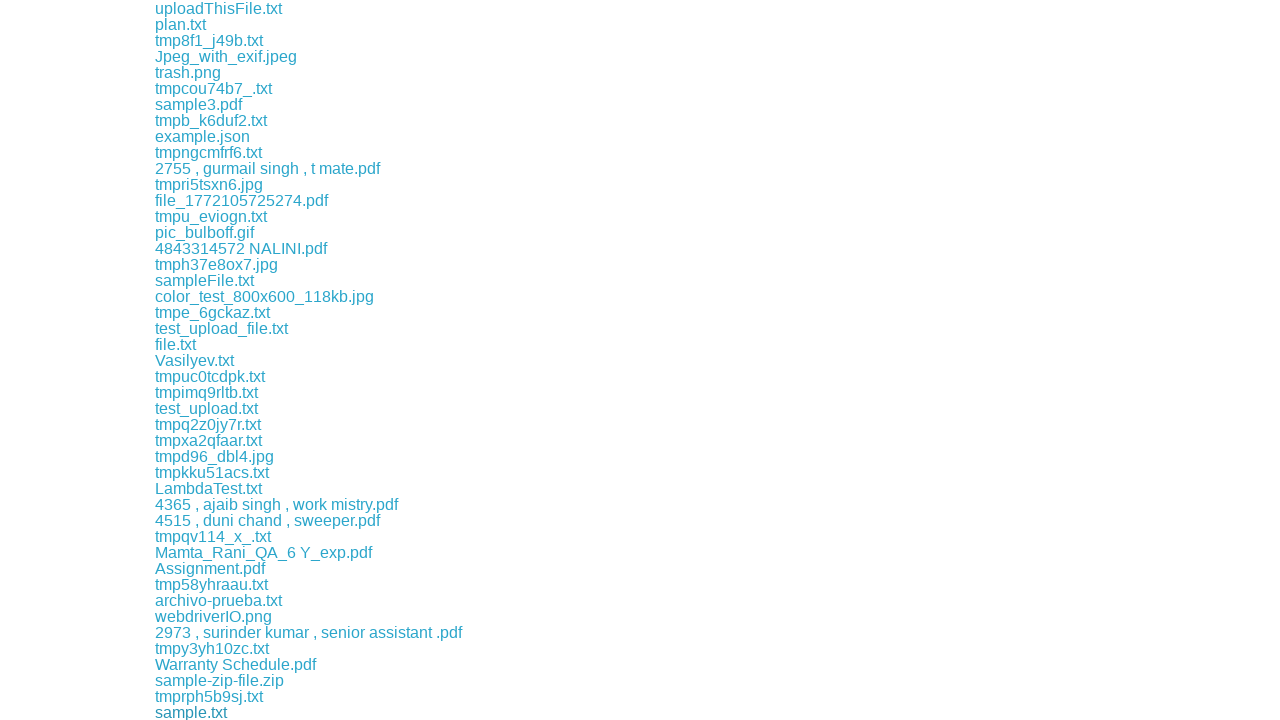

Clicked a download link to initiate file download at (220, 712) on a[href^="download/"] >> nth=52
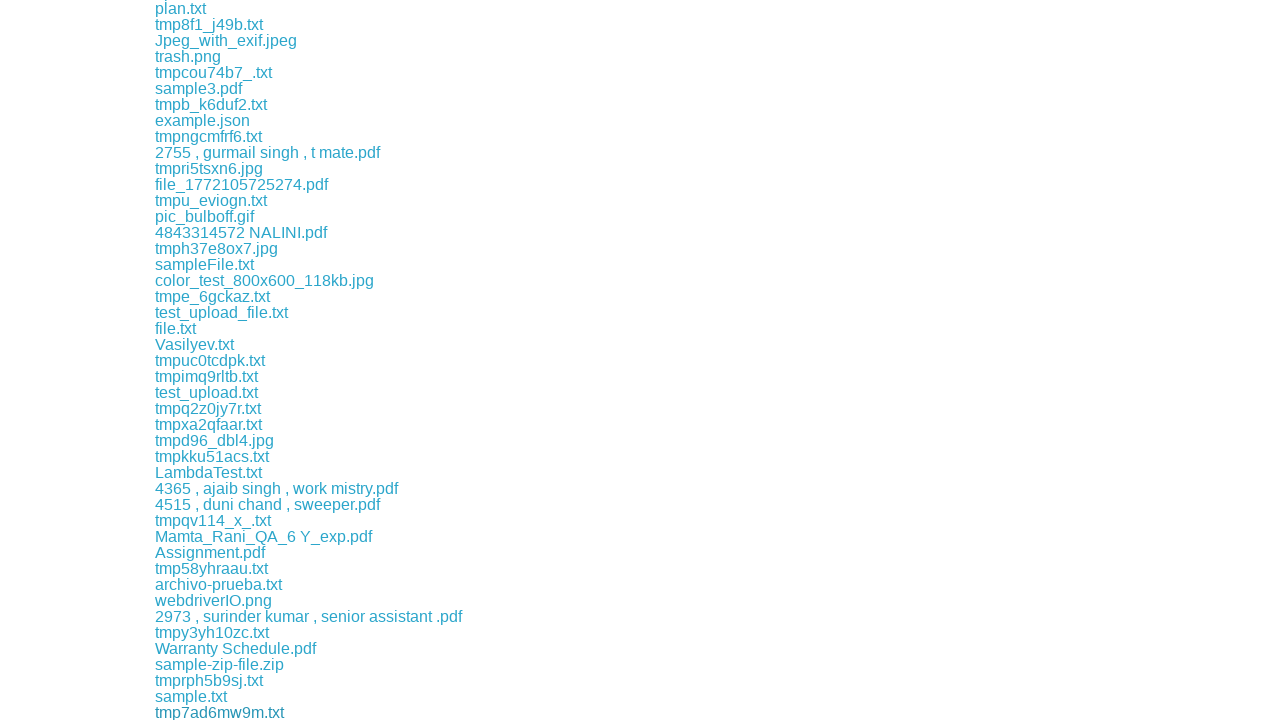

Download completed and file path obtained
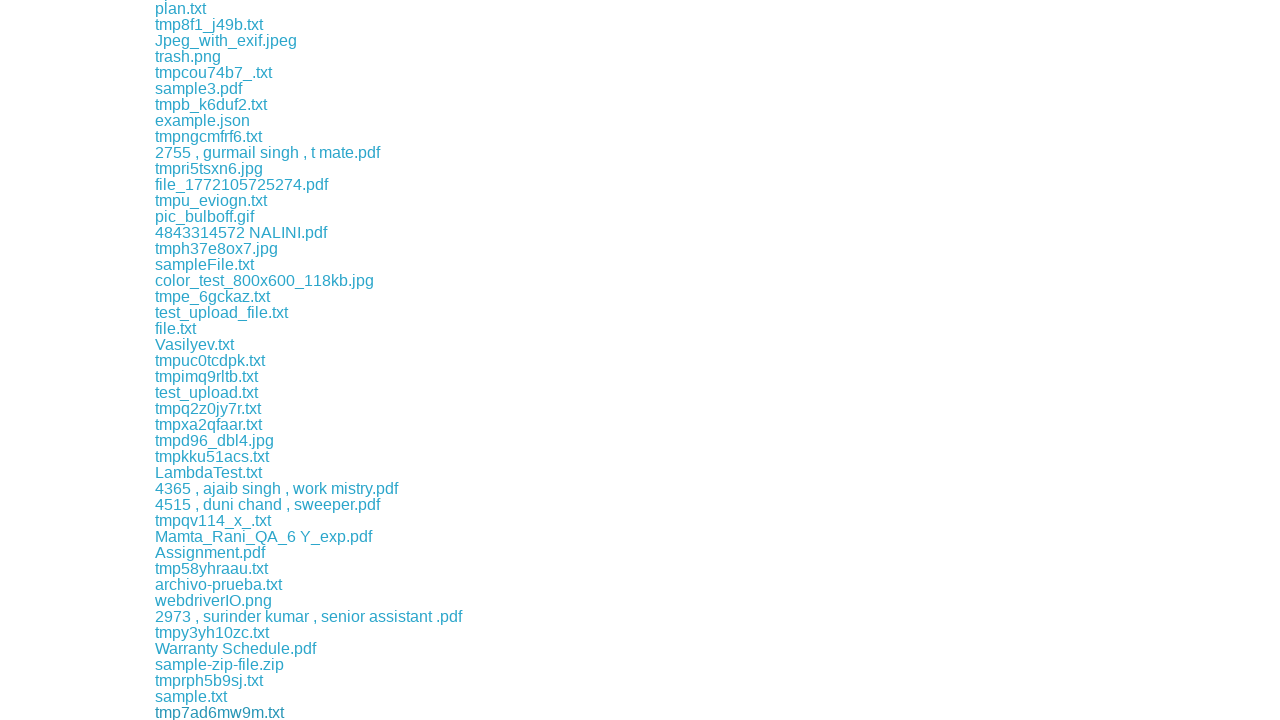

Clicked a download link to initiate file download at (194, 712) on a[href^="download/"] >> nth=53
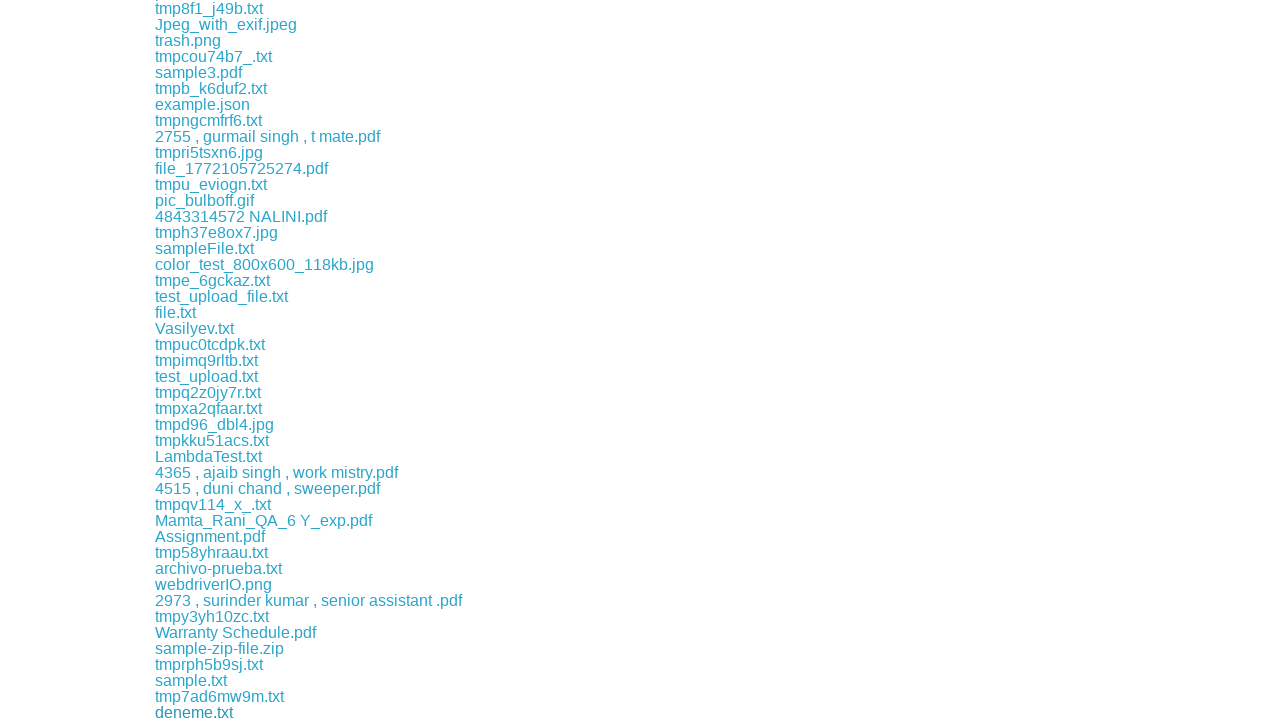

Download completed and file path obtained
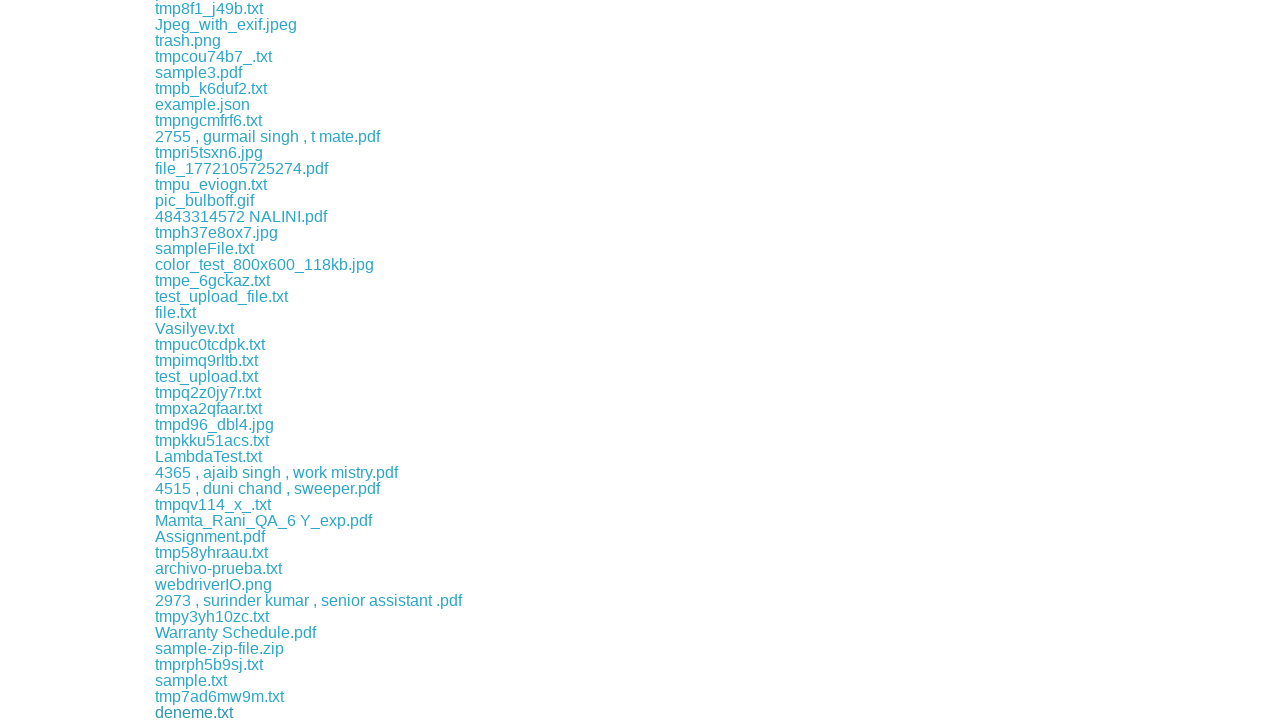

Clicked a download link to initiate file download at (206, 712) on a[href^="download/"] >> nth=54
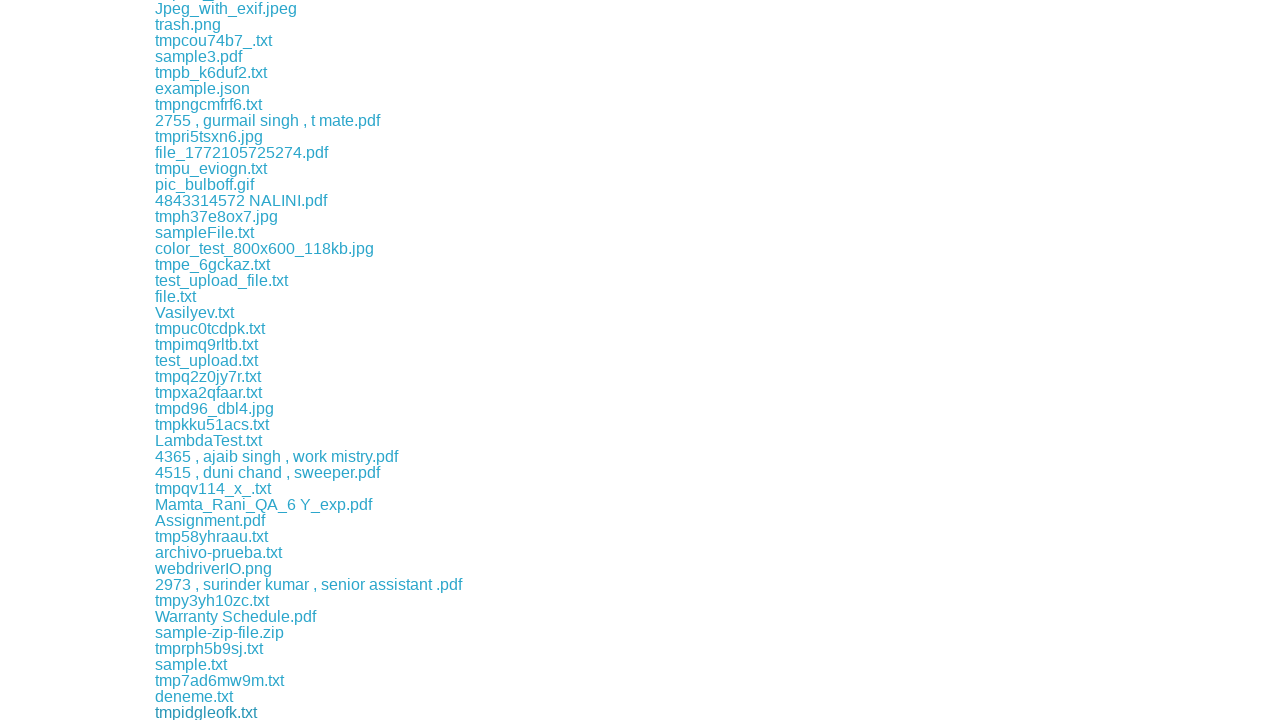

Download completed and file path obtained
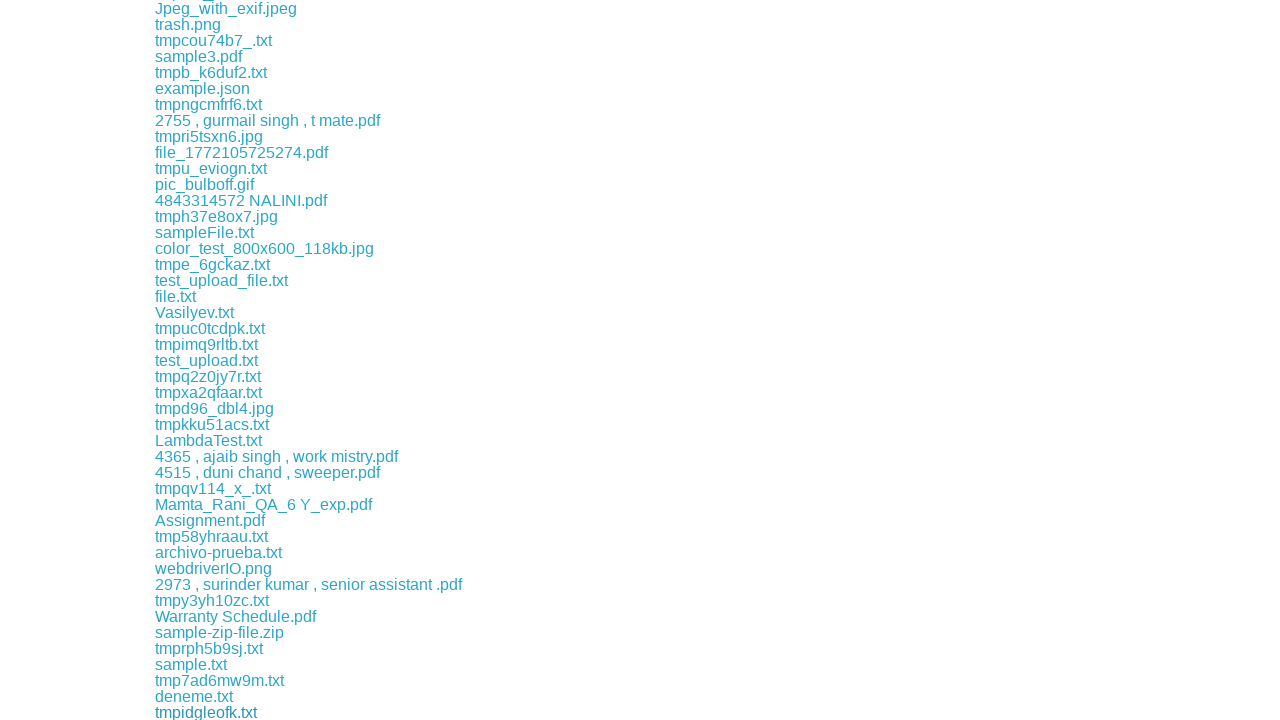

Clicked a download link to initiate file download at (195, 712) on a[href^="download/"] >> nth=55
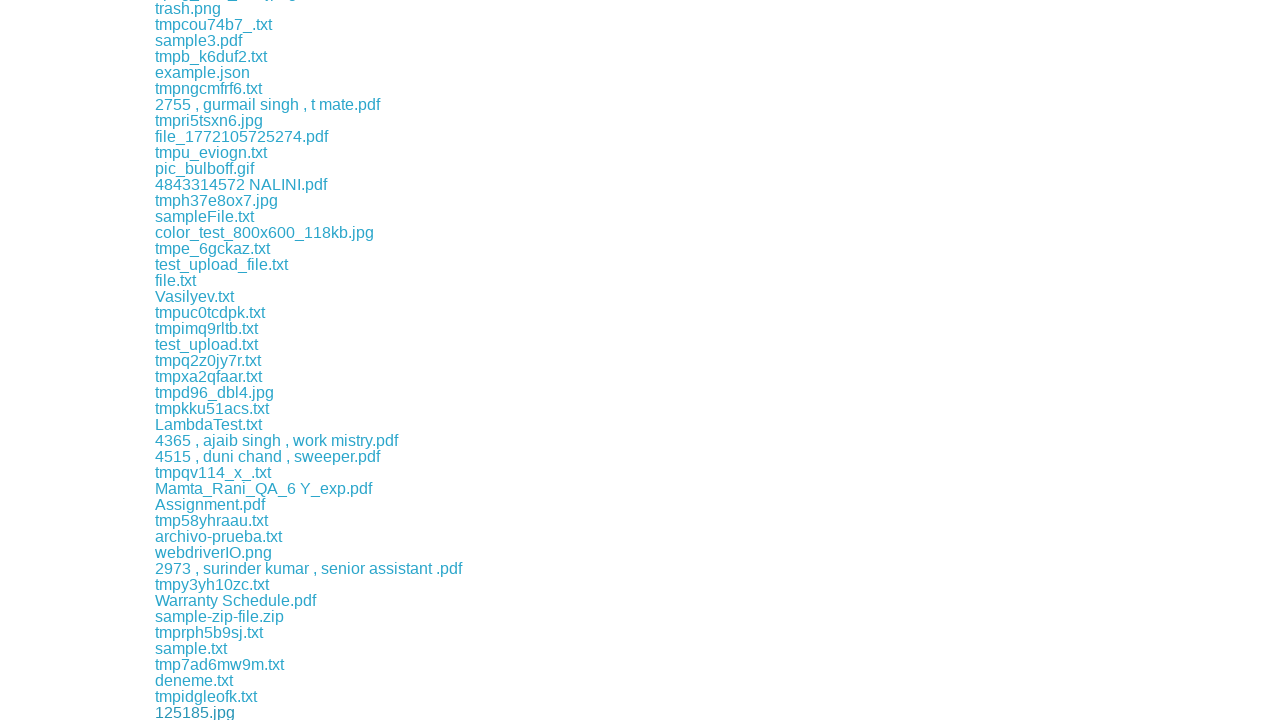

Download completed and file path obtained
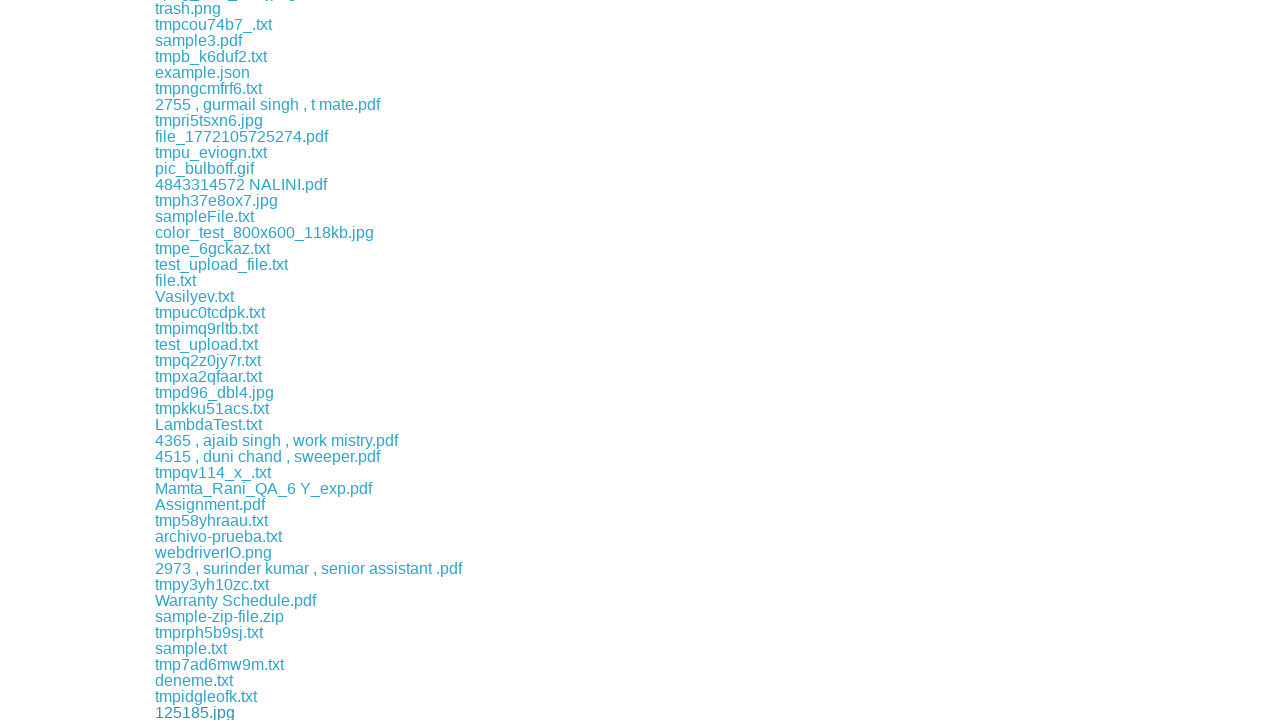

Clicked a download link to initiate file download at (204, 712) on a[href^="download/"] >> nth=56
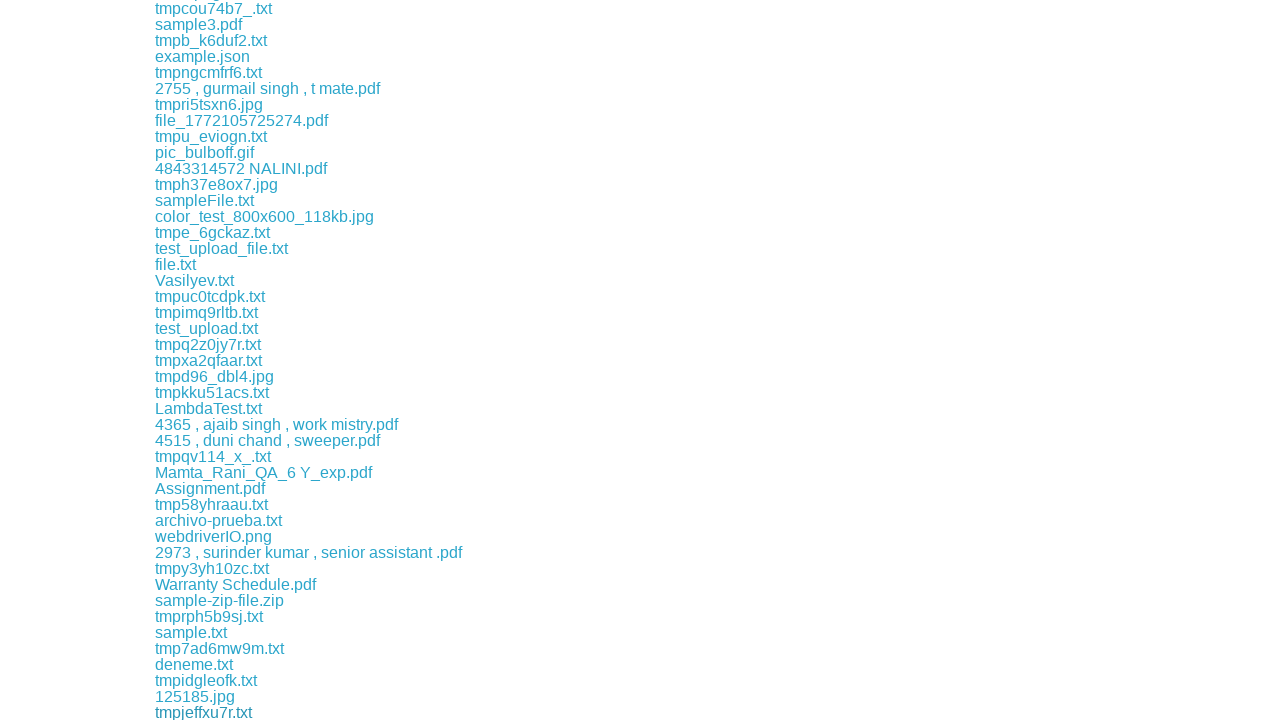

Download completed and file path obtained
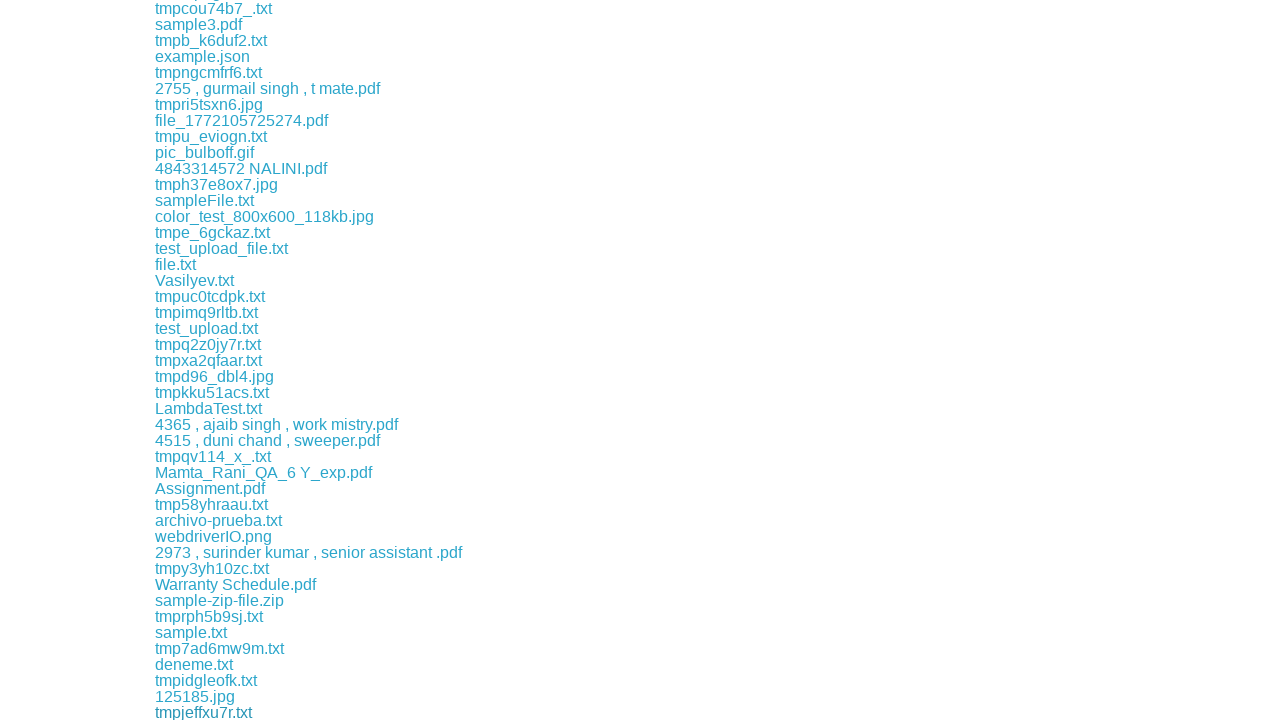

Clicked a download link to initiate file download at (303, 712) on a[href^="download/"] >> nth=57
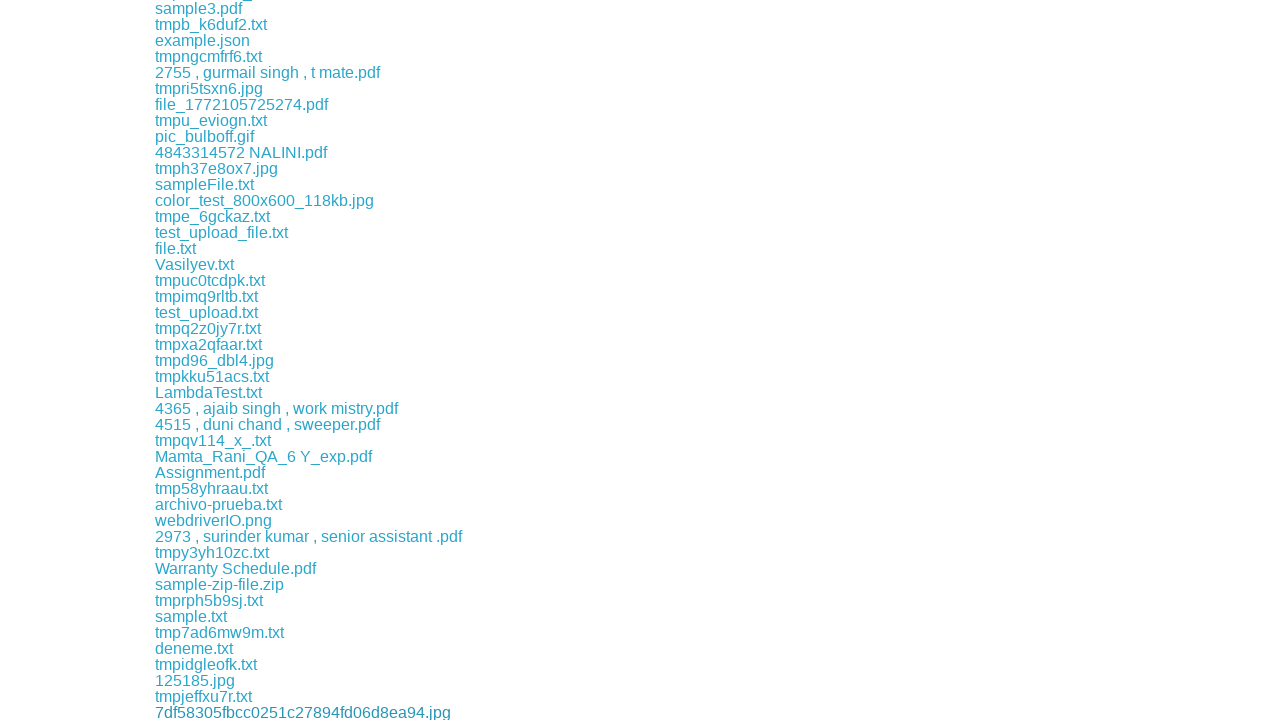

Download completed and file path obtained
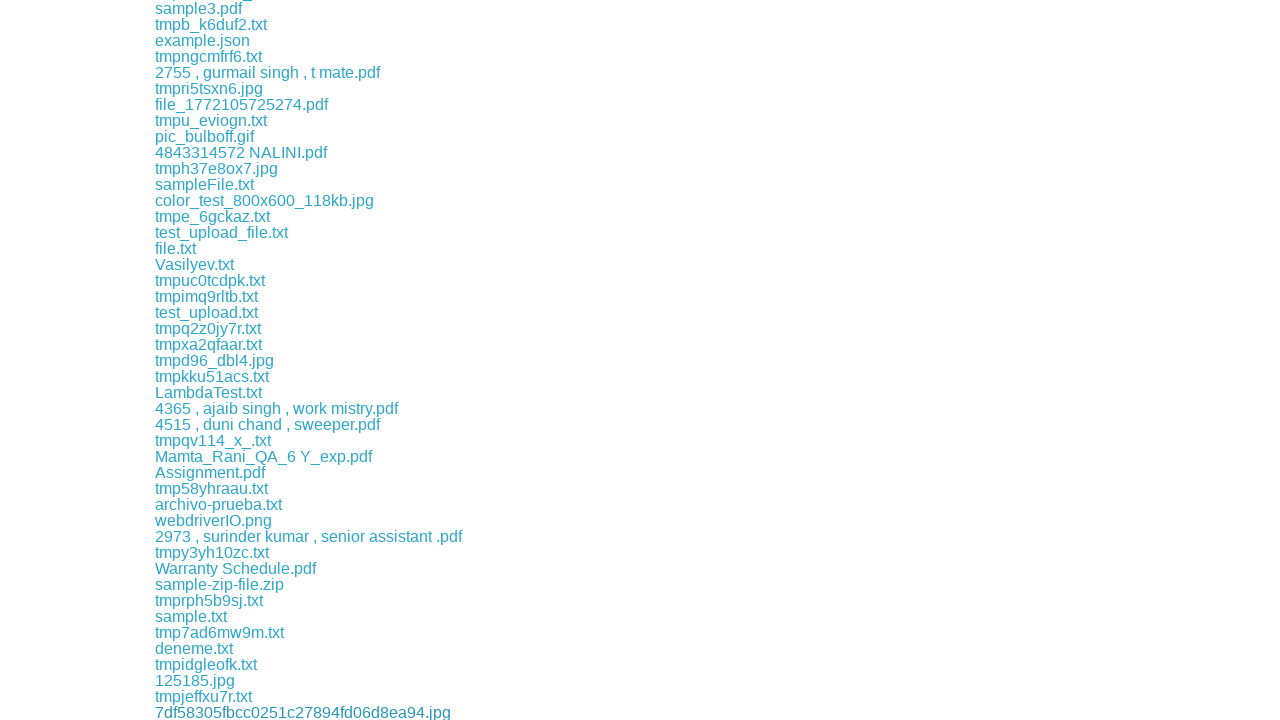

Clicked a download link to initiate file download at (216, 712) on a[href^="download/"] >> nth=58
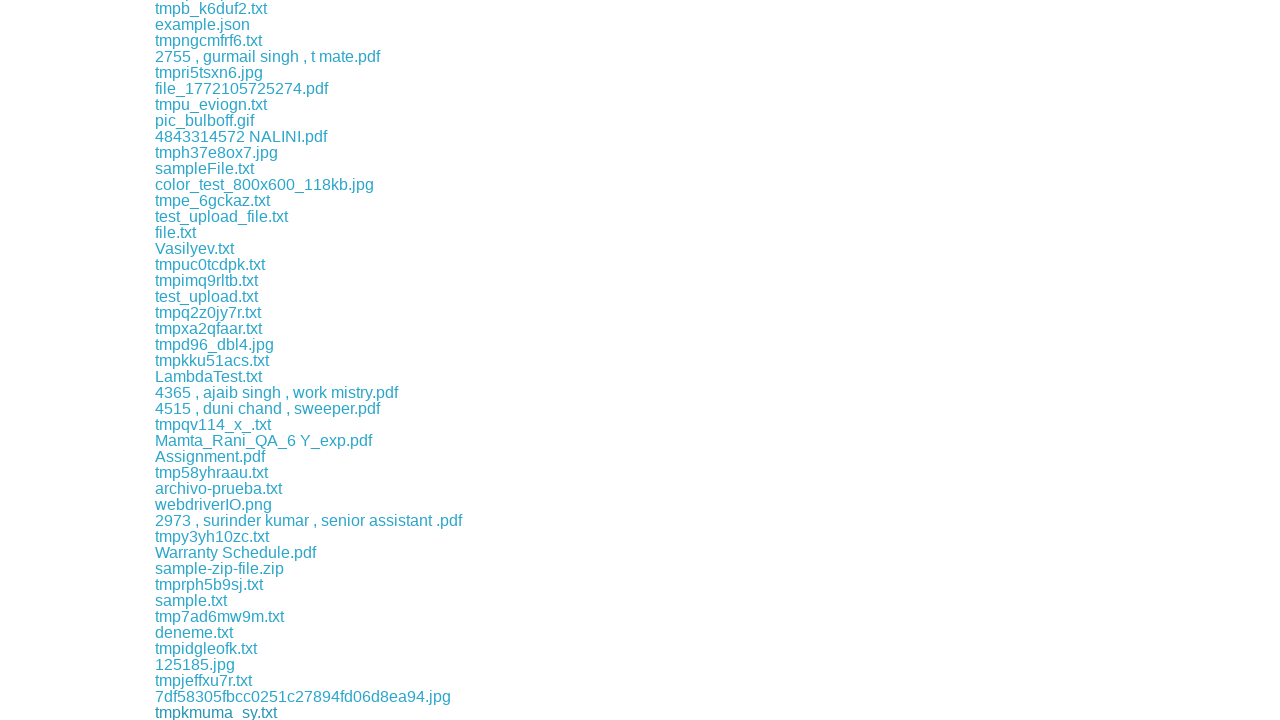

Download completed and file path obtained
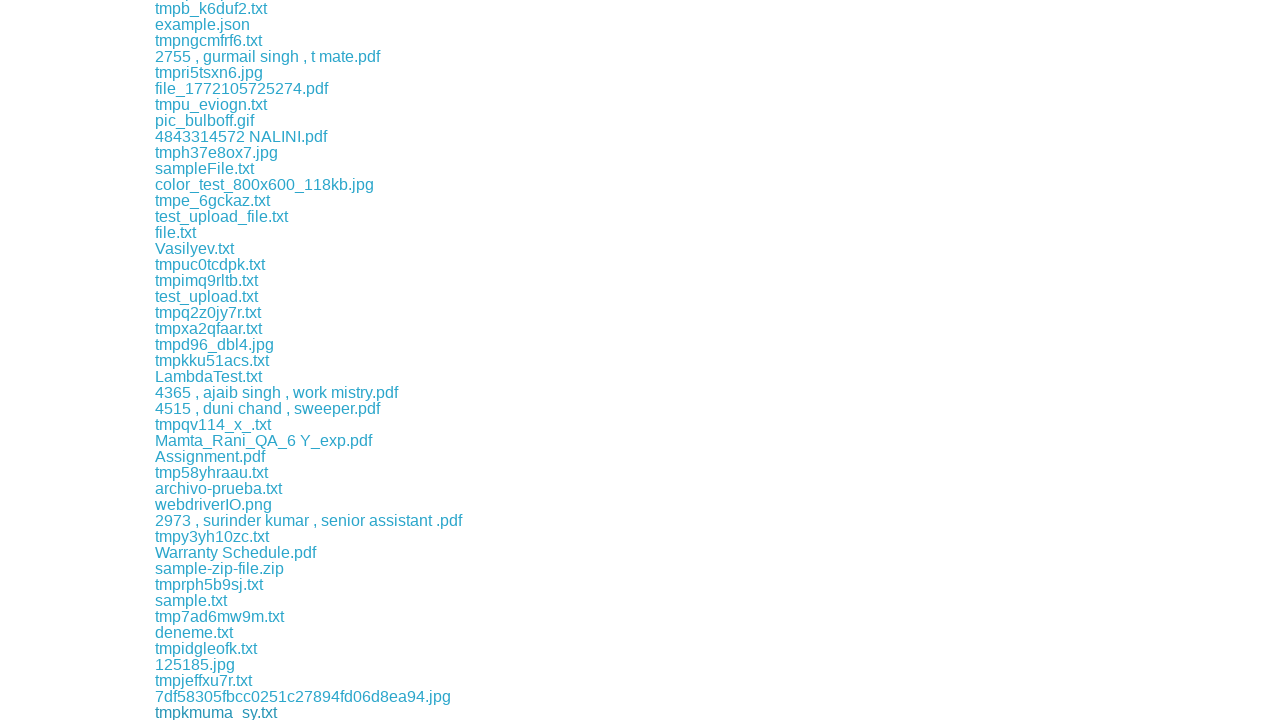

Clicked a download link to initiate file download at (198, 712) on a[href^="download/"] >> nth=59
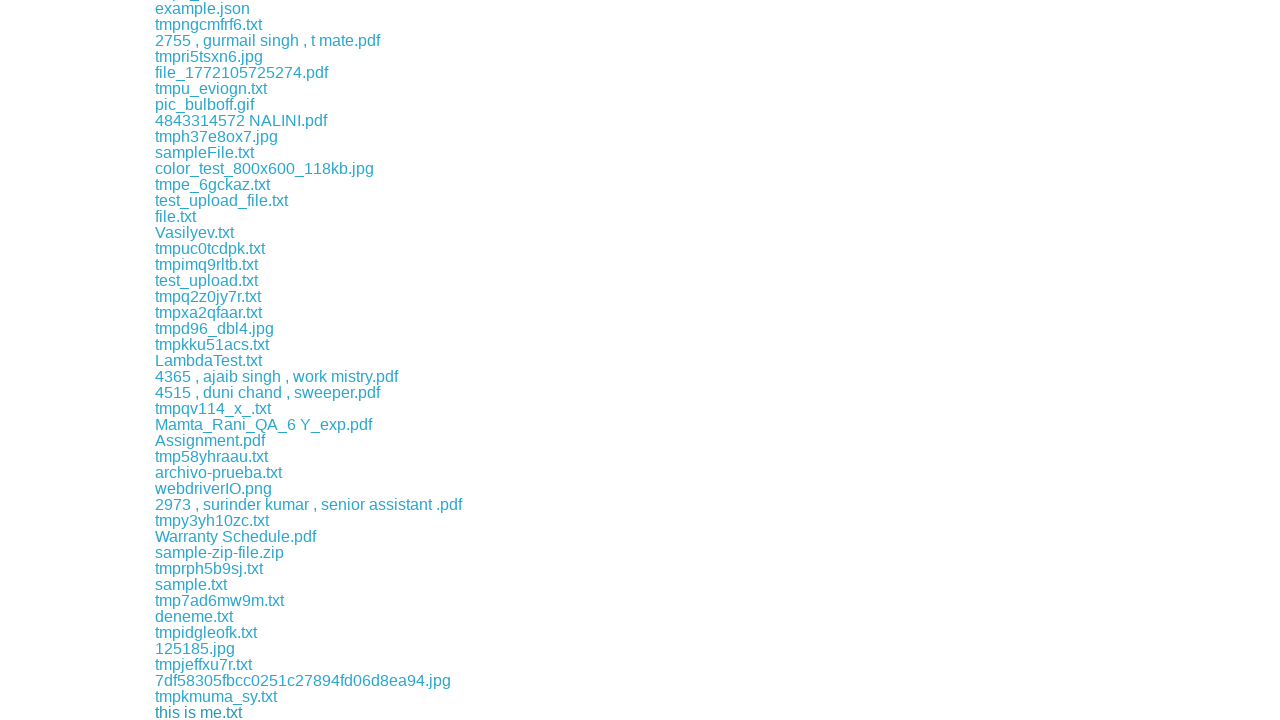

Download completed and file path obtained
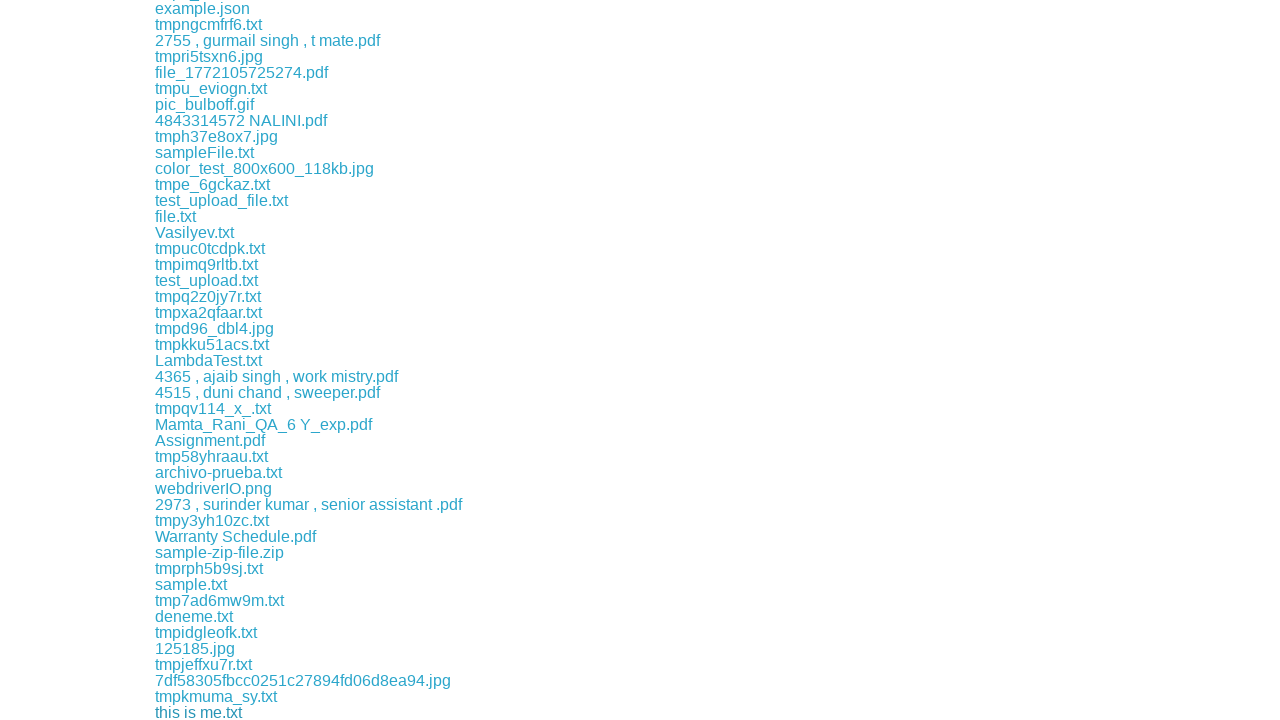

Clicked a download link to initiate file download at (190, 712) on a[href^="download/"] >> nth=60
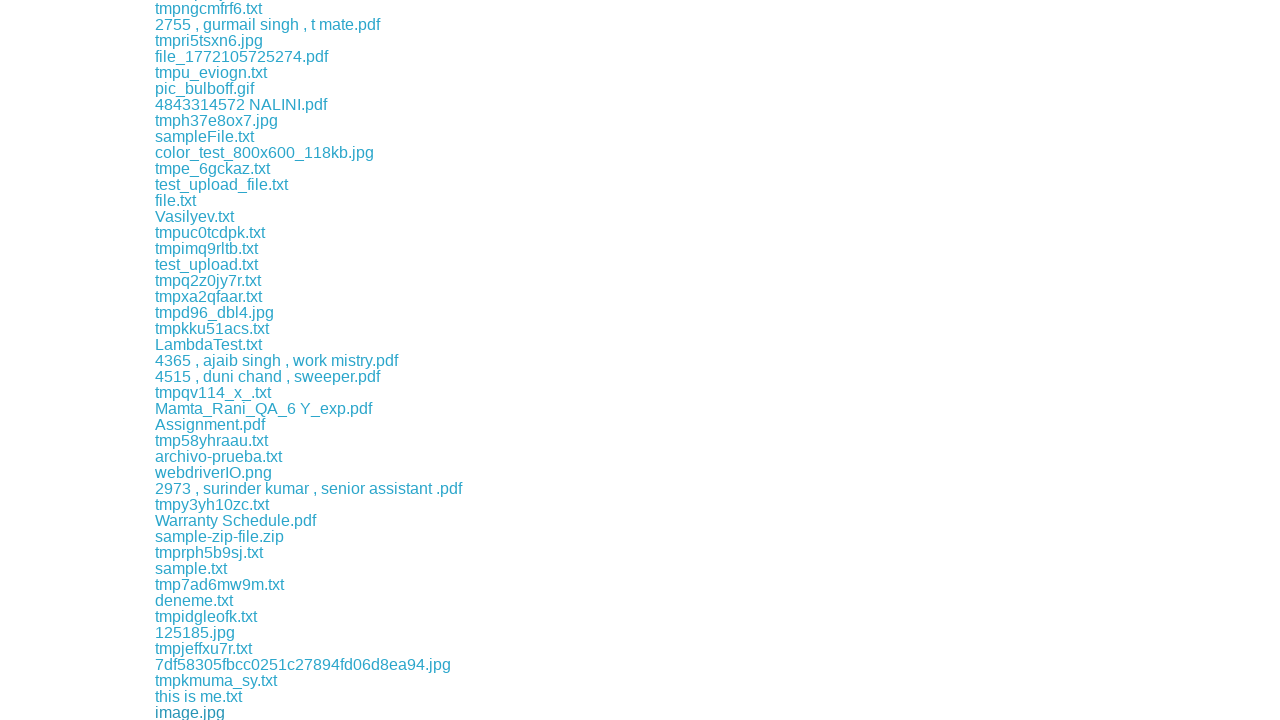

Download completed and file path obtained
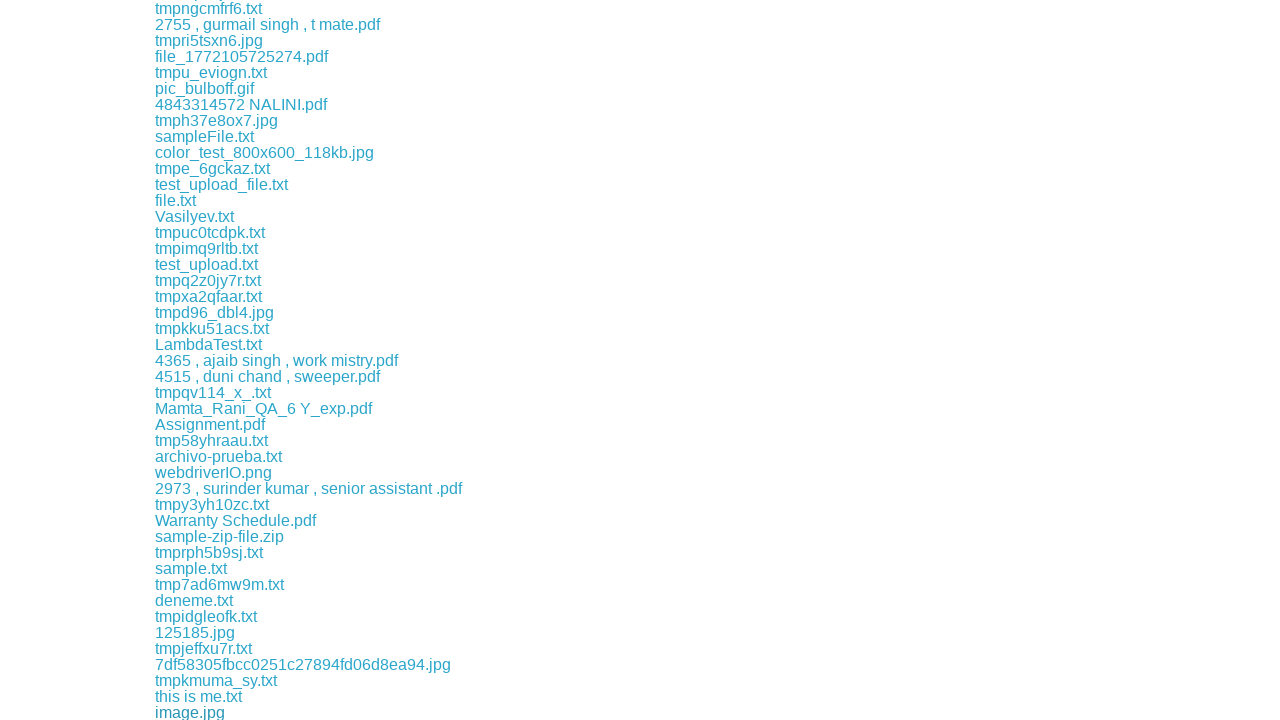

Clicked a download link to initiate file download at (214, 712) on a[href^="download/"] >> nth=61
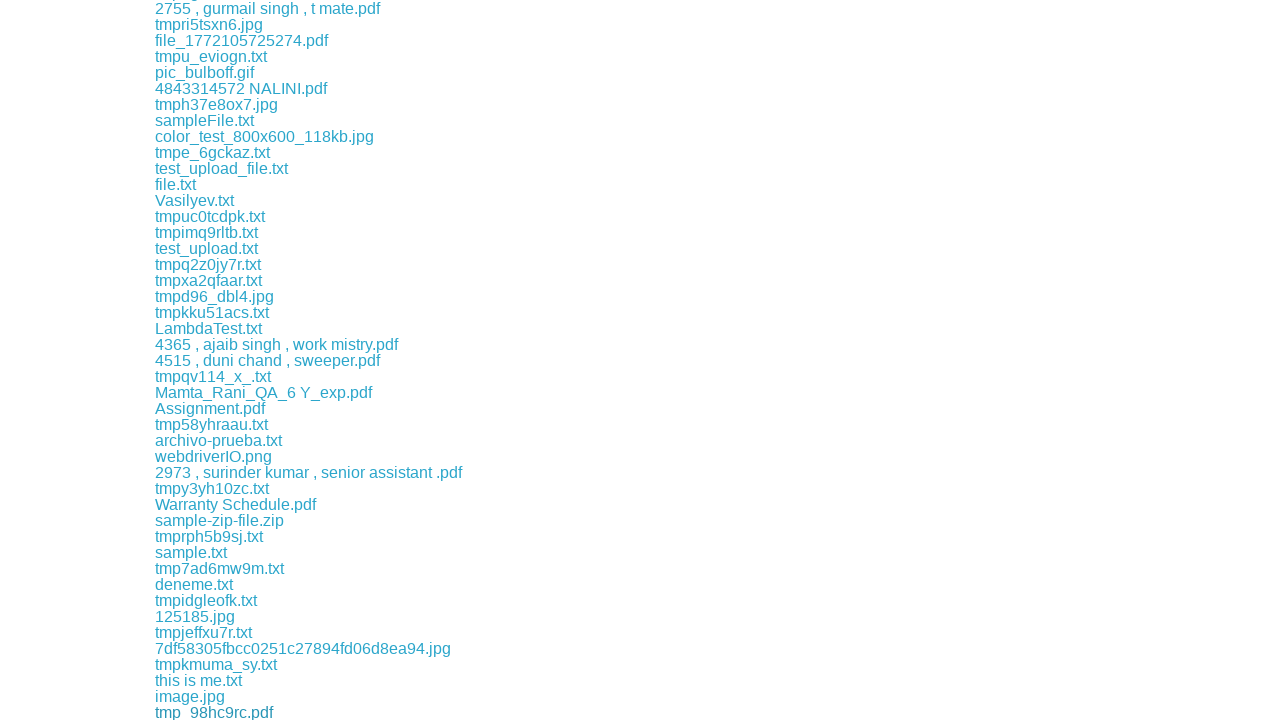

Download completed and file path obtained
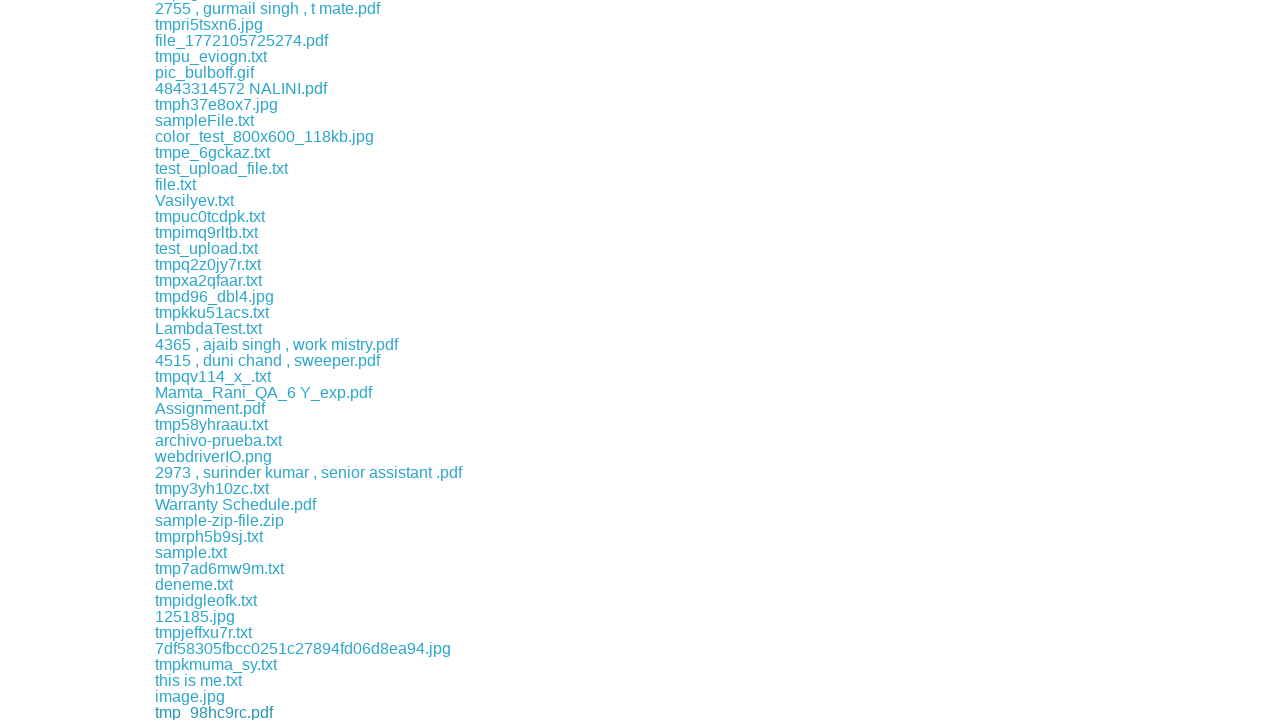

Clicked a download link to initiate file download at (206, 712) on a[href^="download/"] >> nth=62
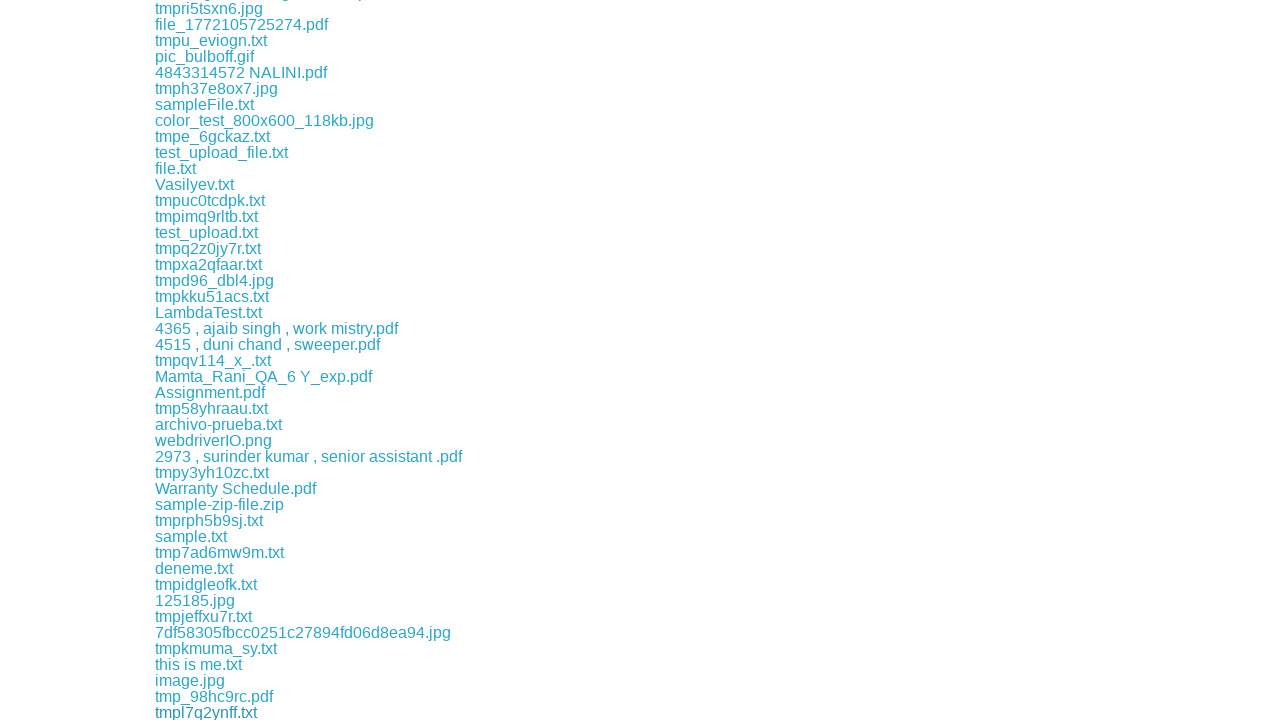

Download completed and file path obtained
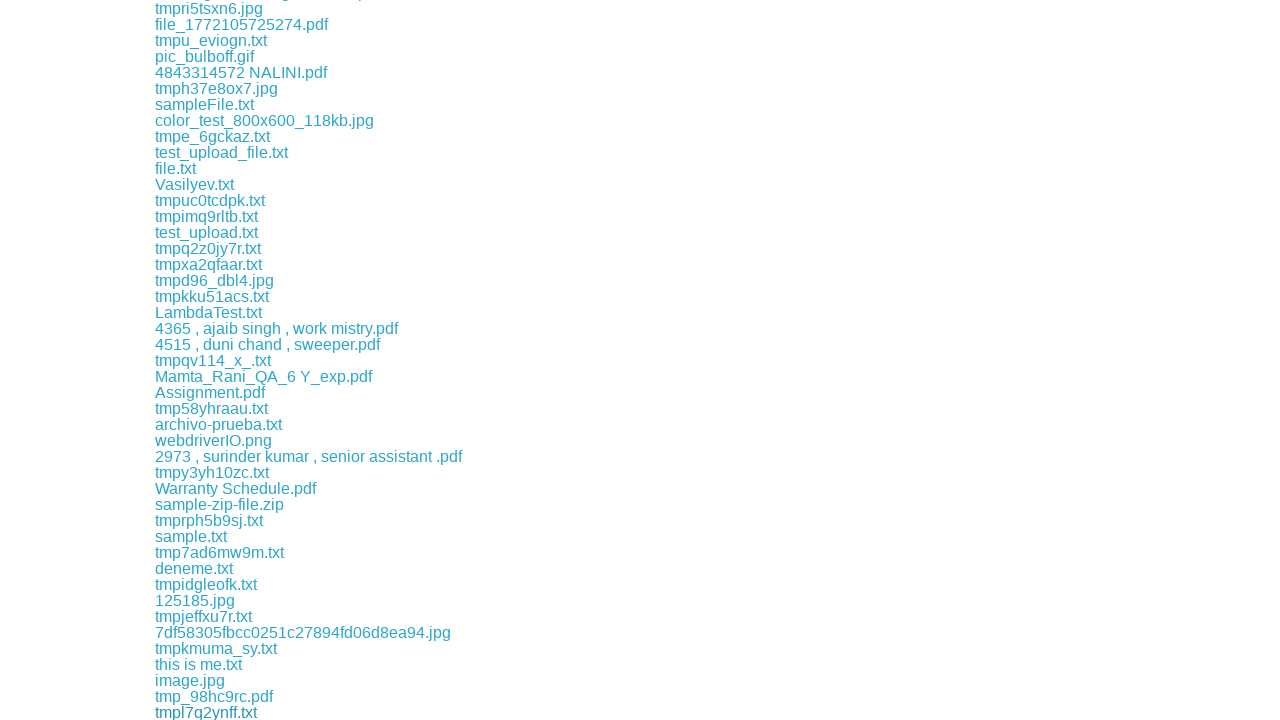

Clicked a download link to initiate file download at (274, 712) on a[href^="download/"] >> nth=63
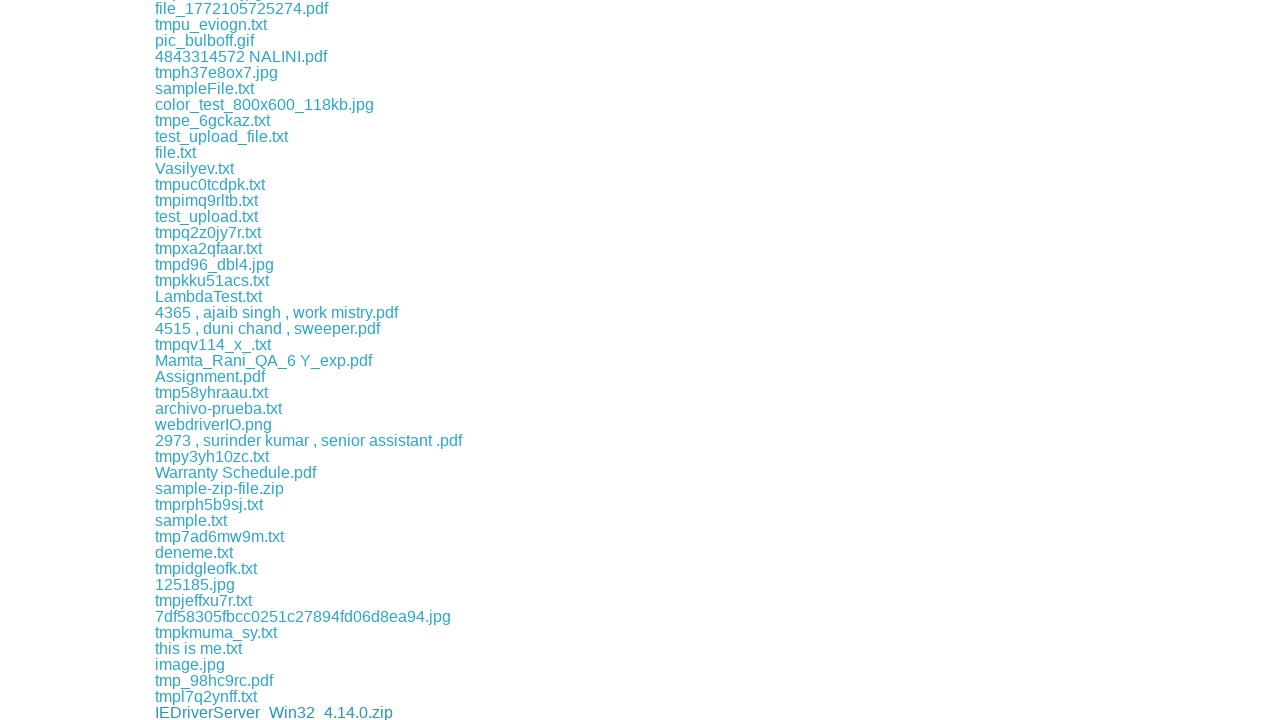

Download completed and file path obtained
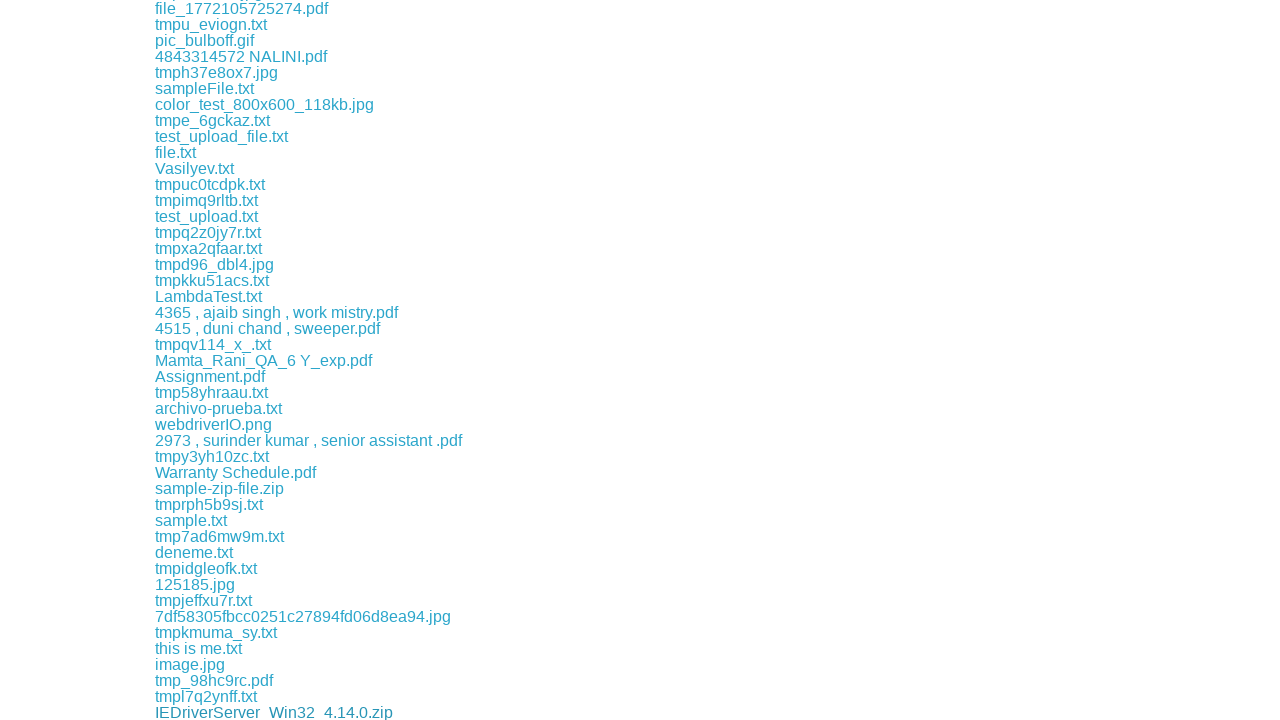

Clicked a download link to initiate file download at (211, 712) on a[href^="download/"] >> nth=64
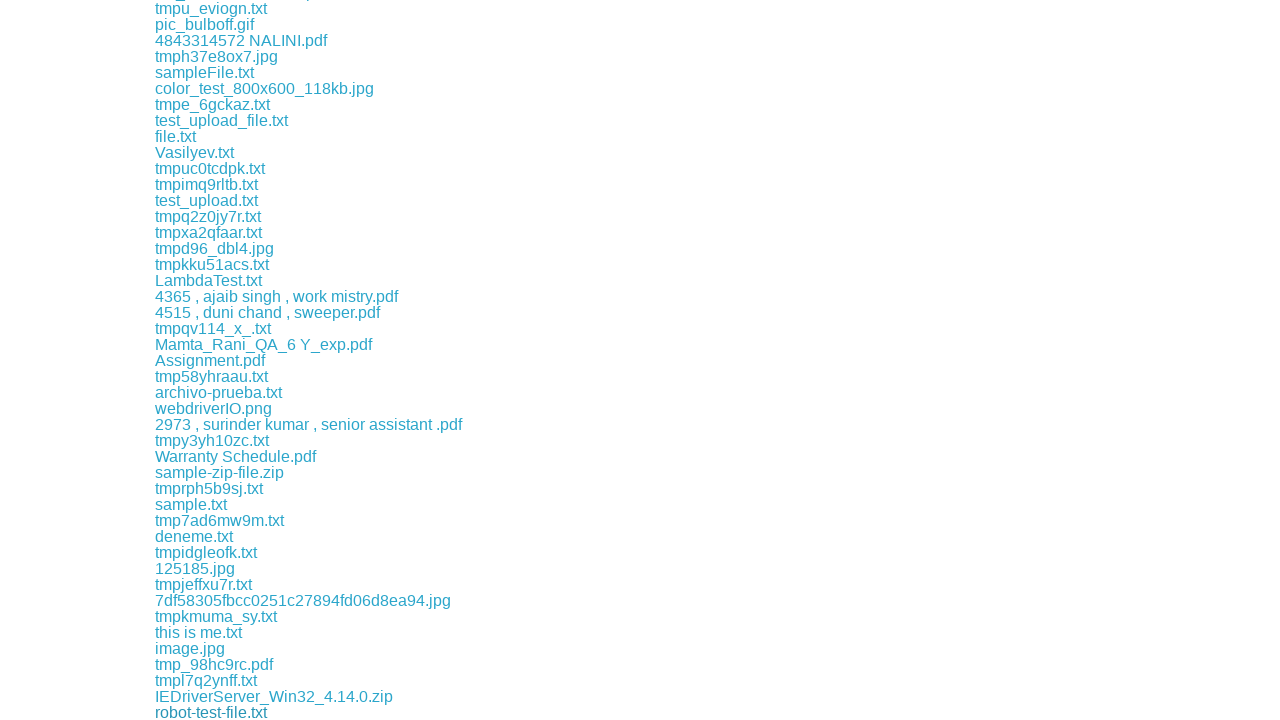

Download completed and file path obtained
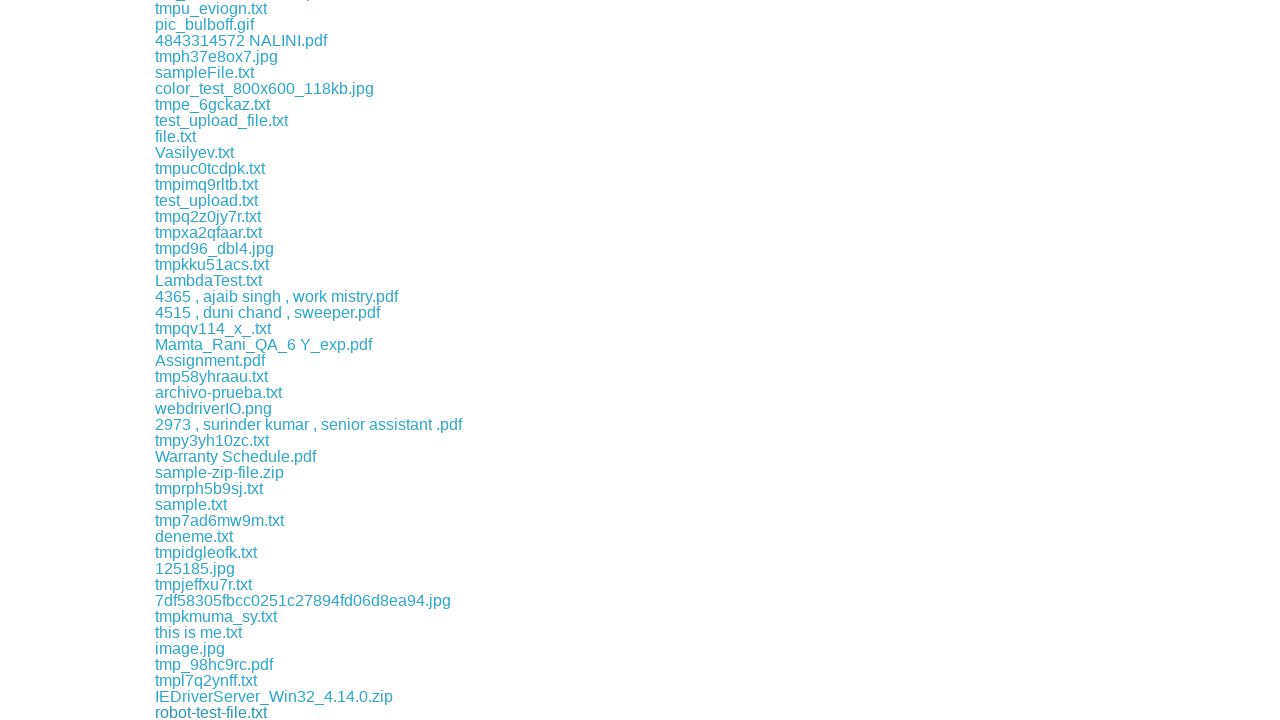

Clicked a download link to initiate file download at (221, 712) on a[href^="download/"] >> nth=65
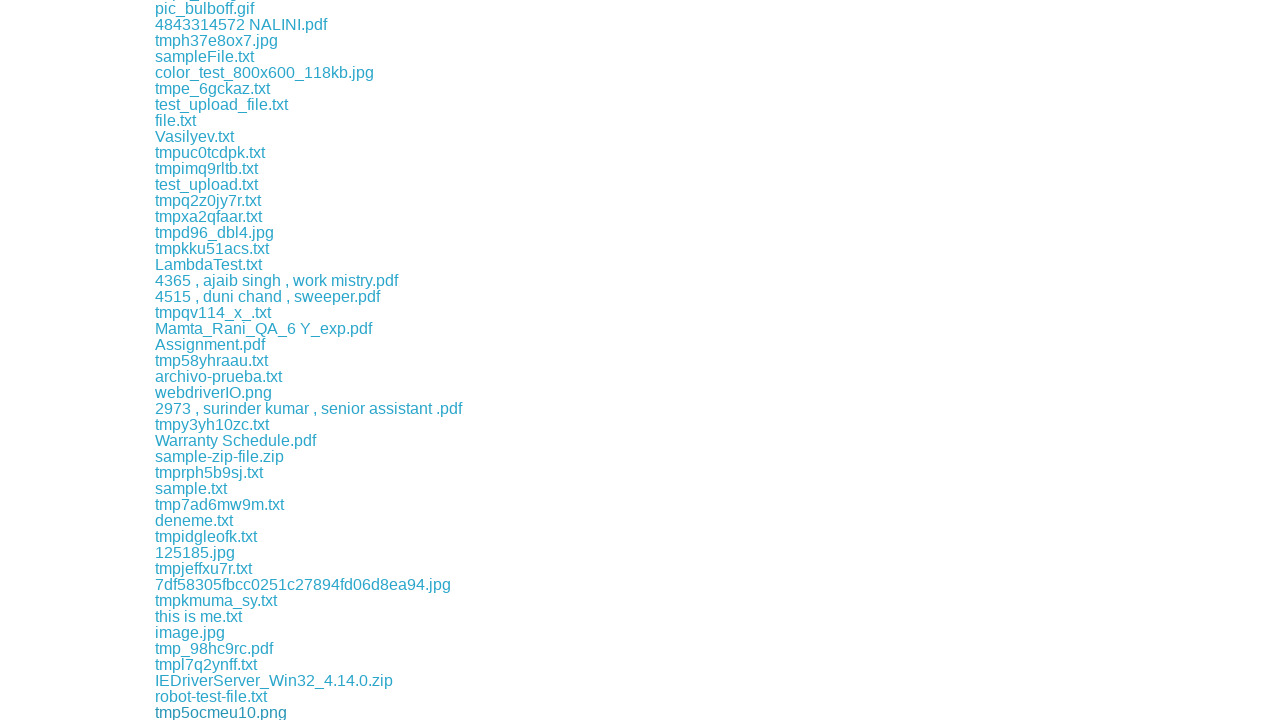

Download completed and file path obtained
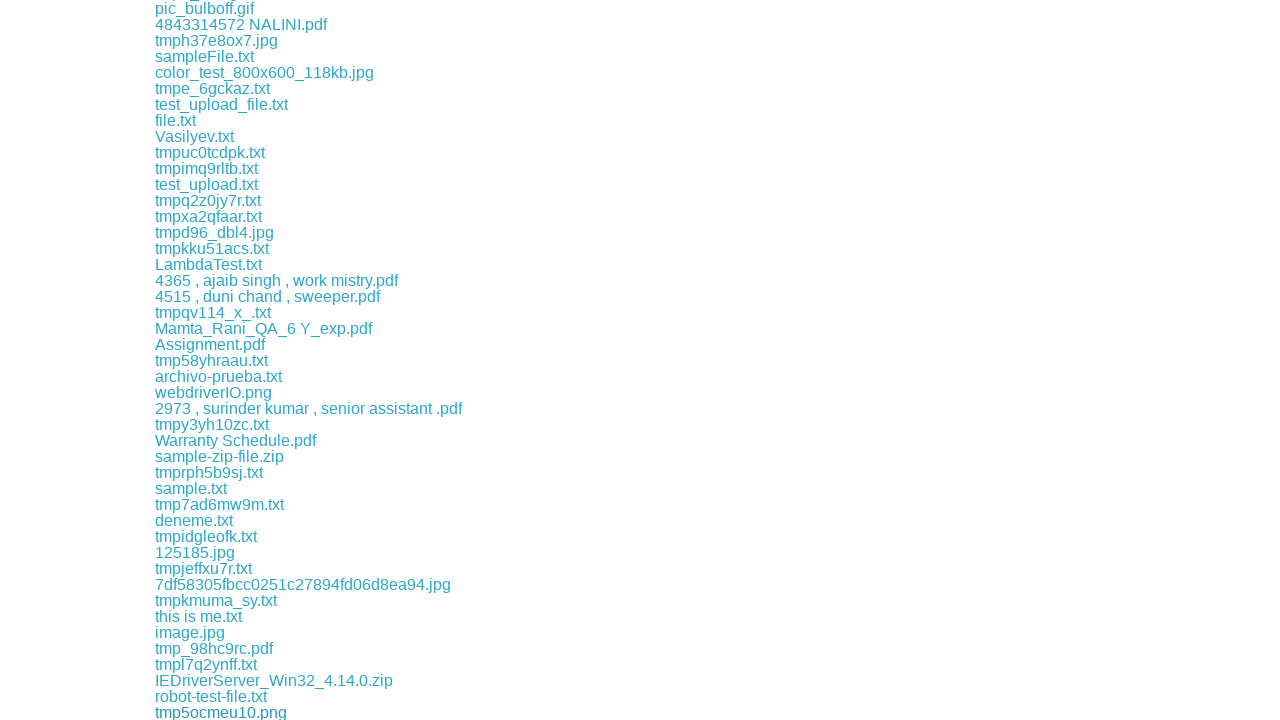

Clicked a download link to initiate file download at (212, 712) on a[href^="download/"] >> nth=66
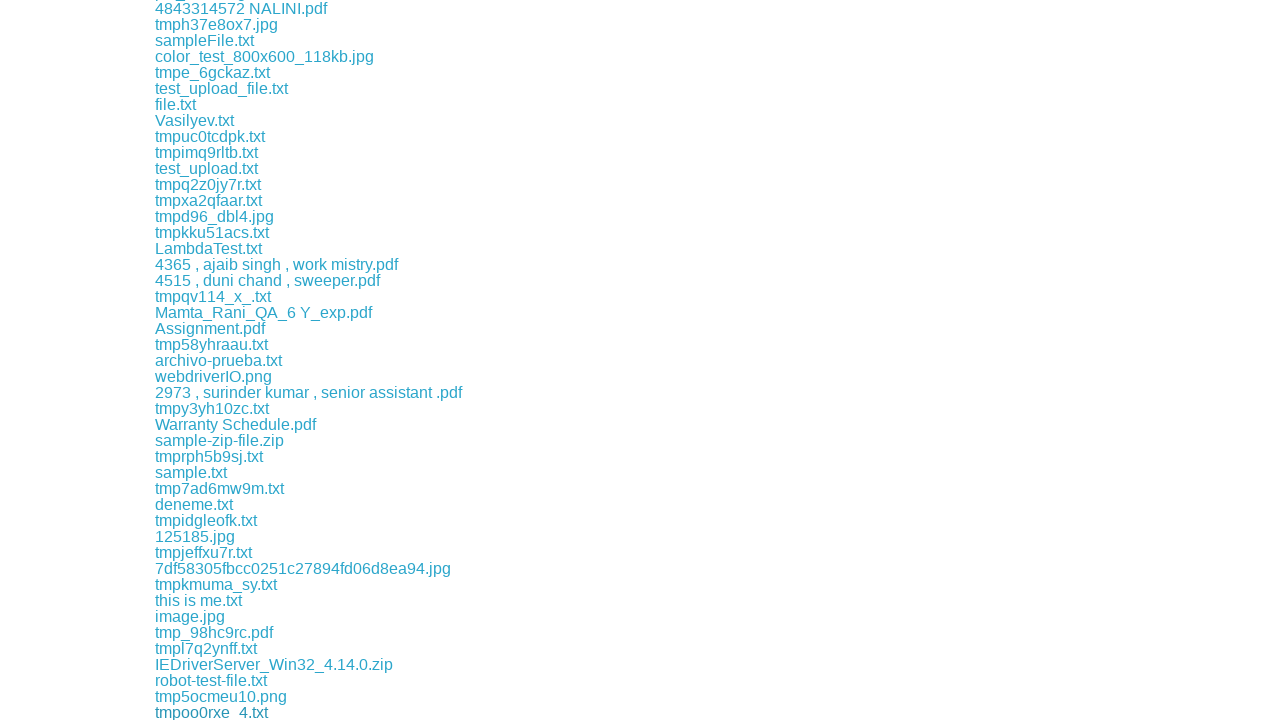

Download completed and file path obtained
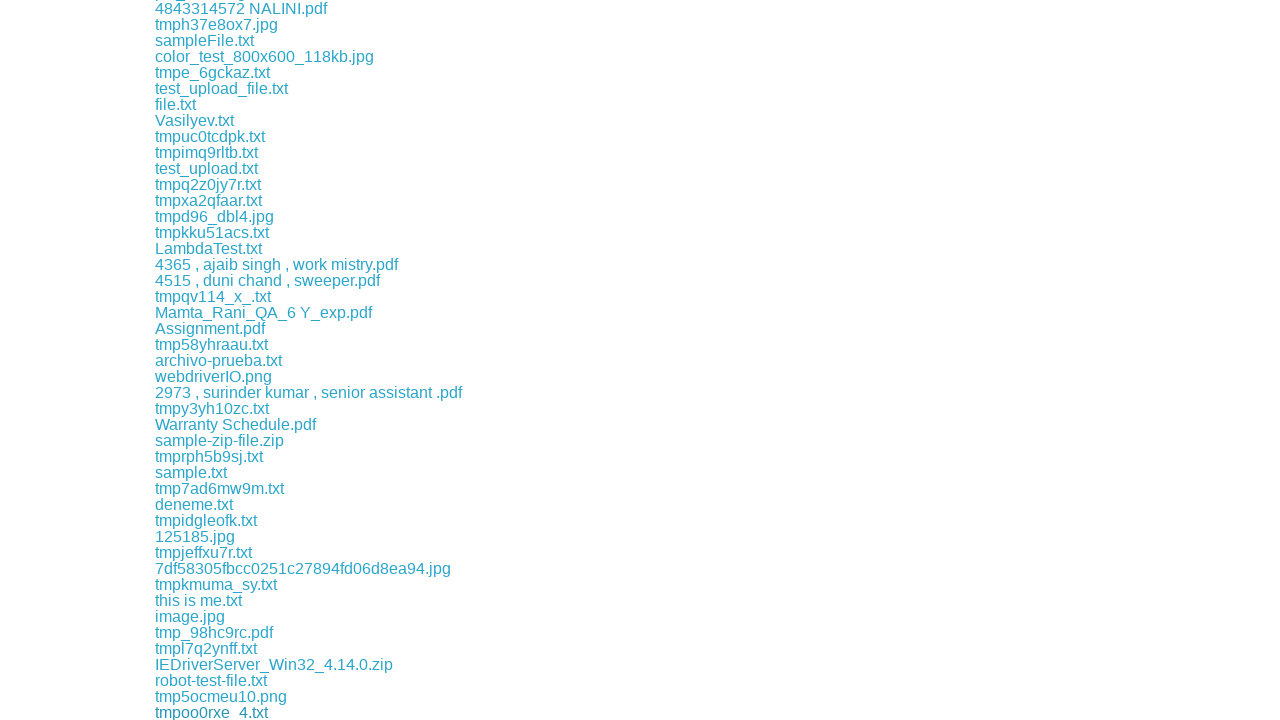

Clicked a download link to initiate file download at (338, 712) on a[href^="download/"] >> nth=67
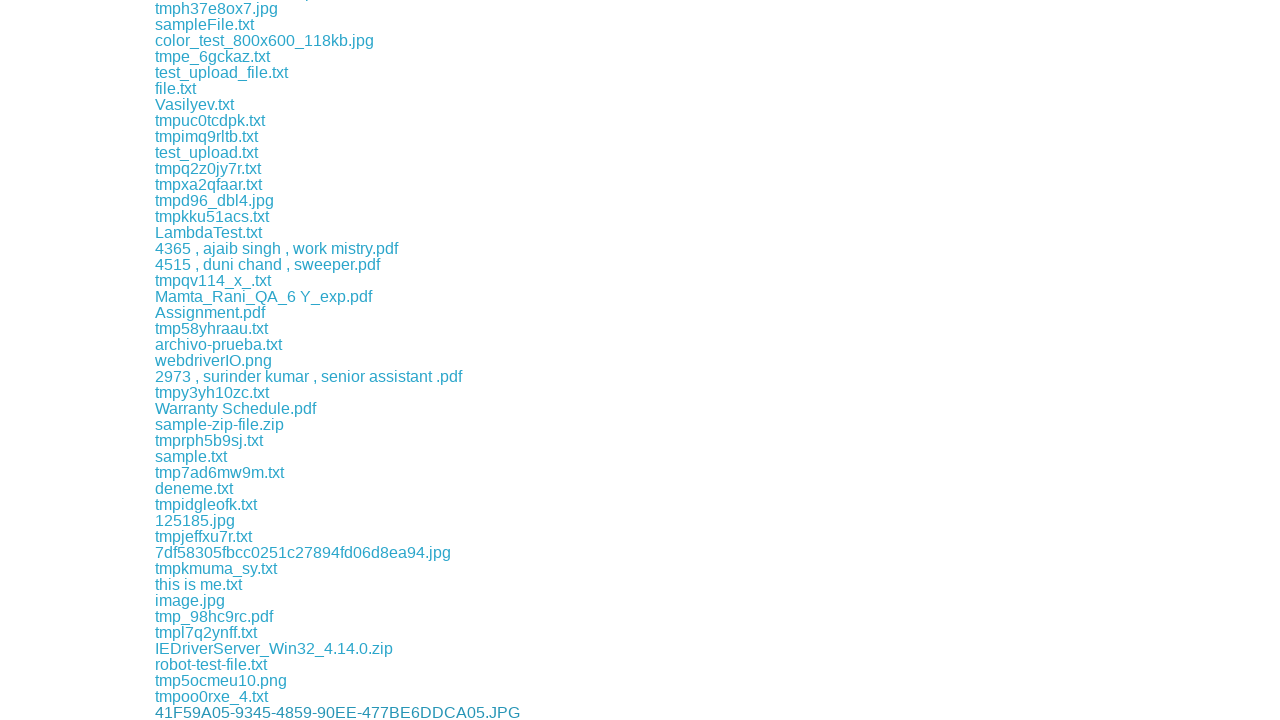

Download completed and file path obtained
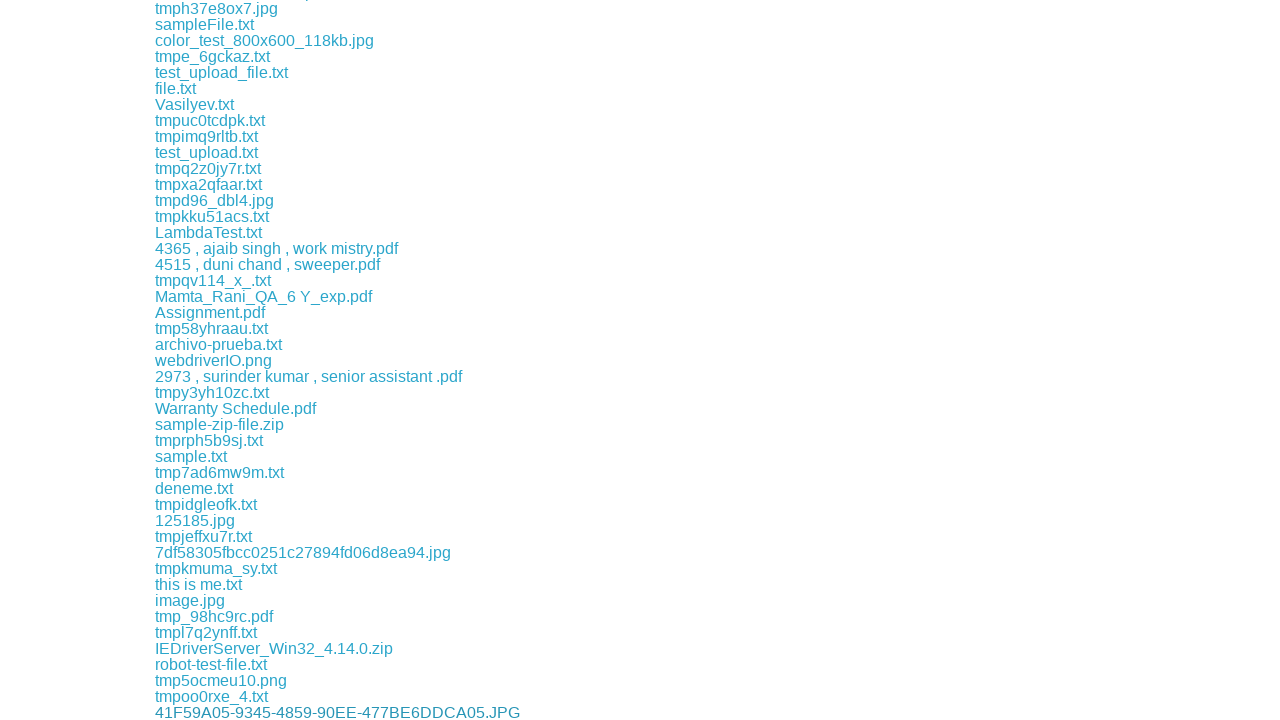

Clicked a download link to initiate file download at (415, 712) on a[href^="download/"] >> nth=68
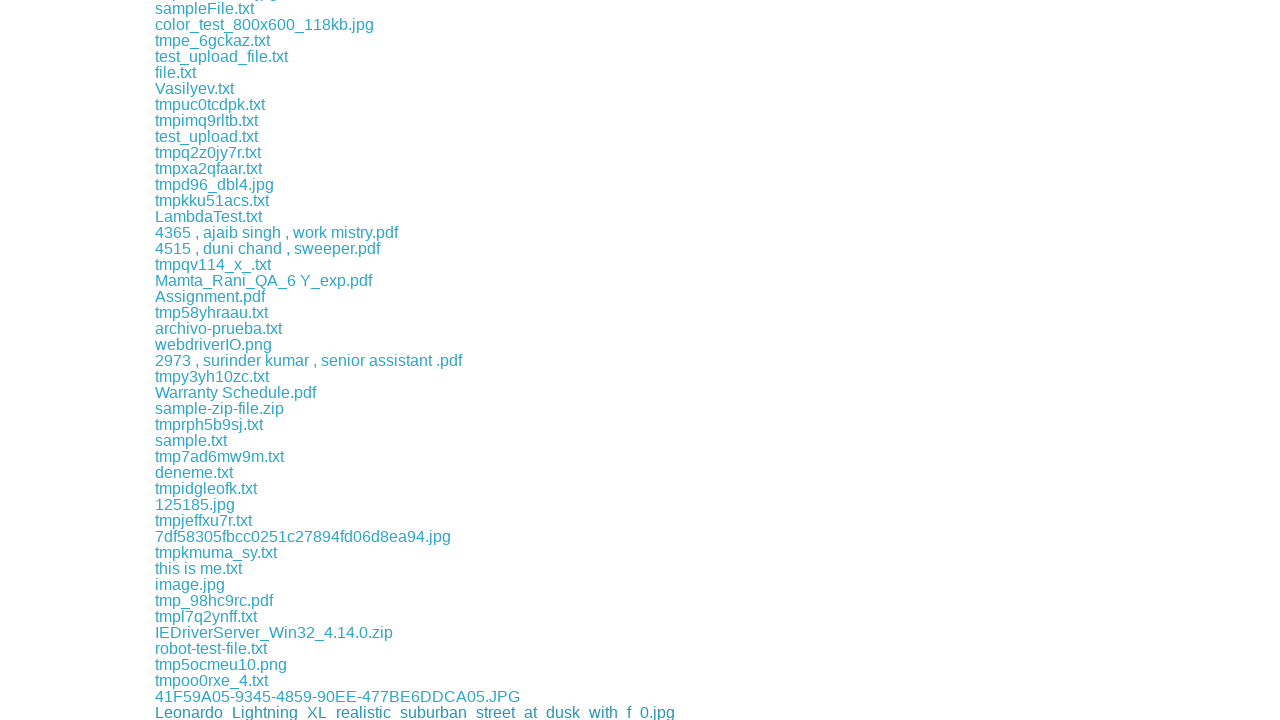

Download completed and file path obtained
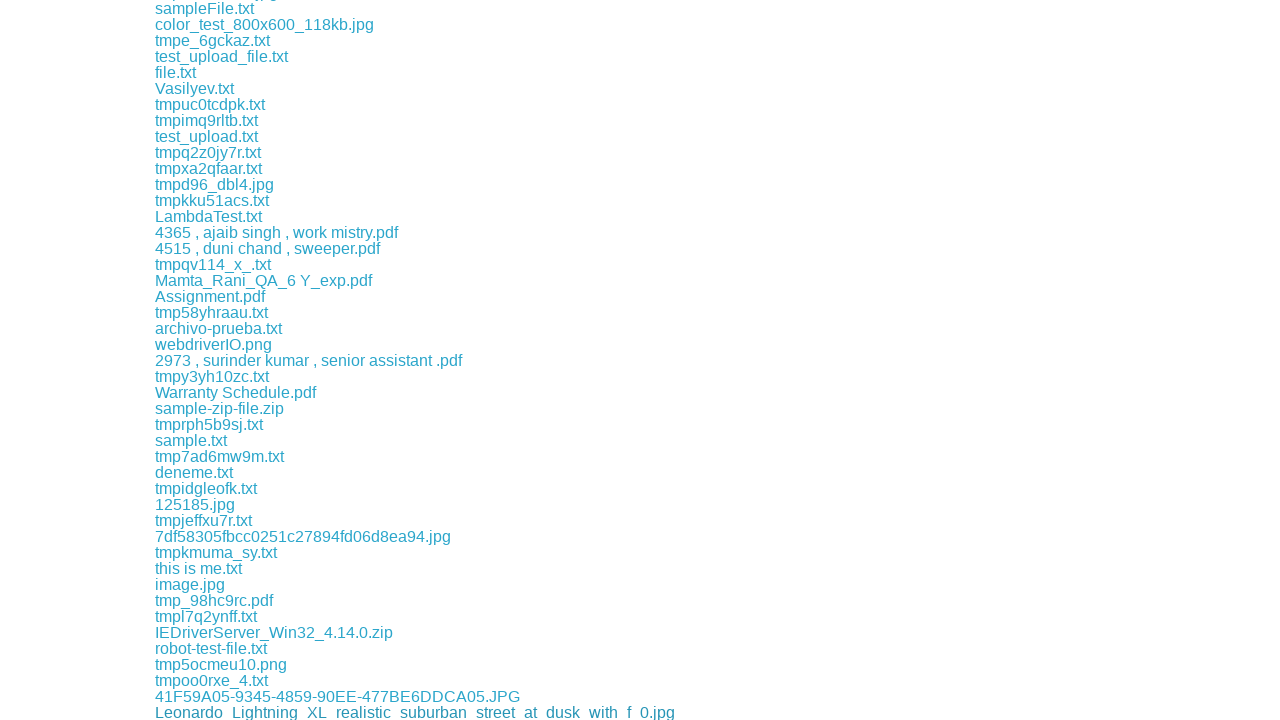

Clicked a download link to initiate file download at (339, 712) on a[href^="download/"] >> nth=69
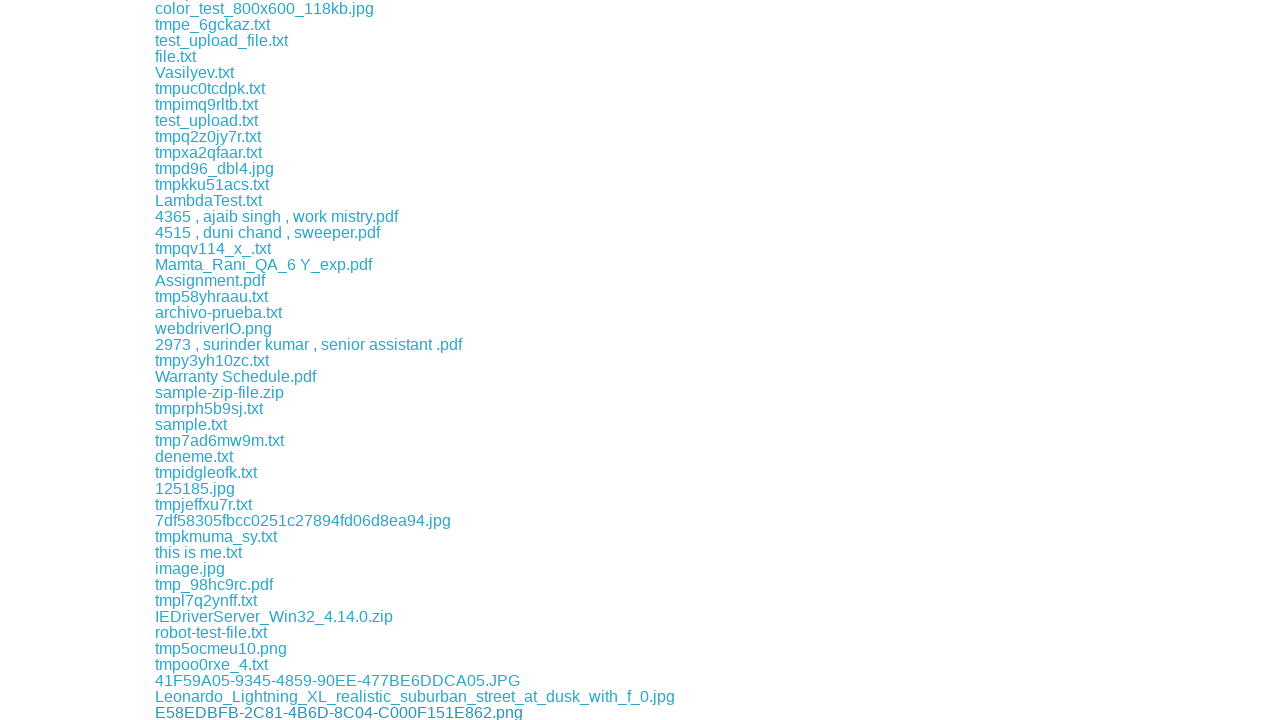

Download completed and file path obtained
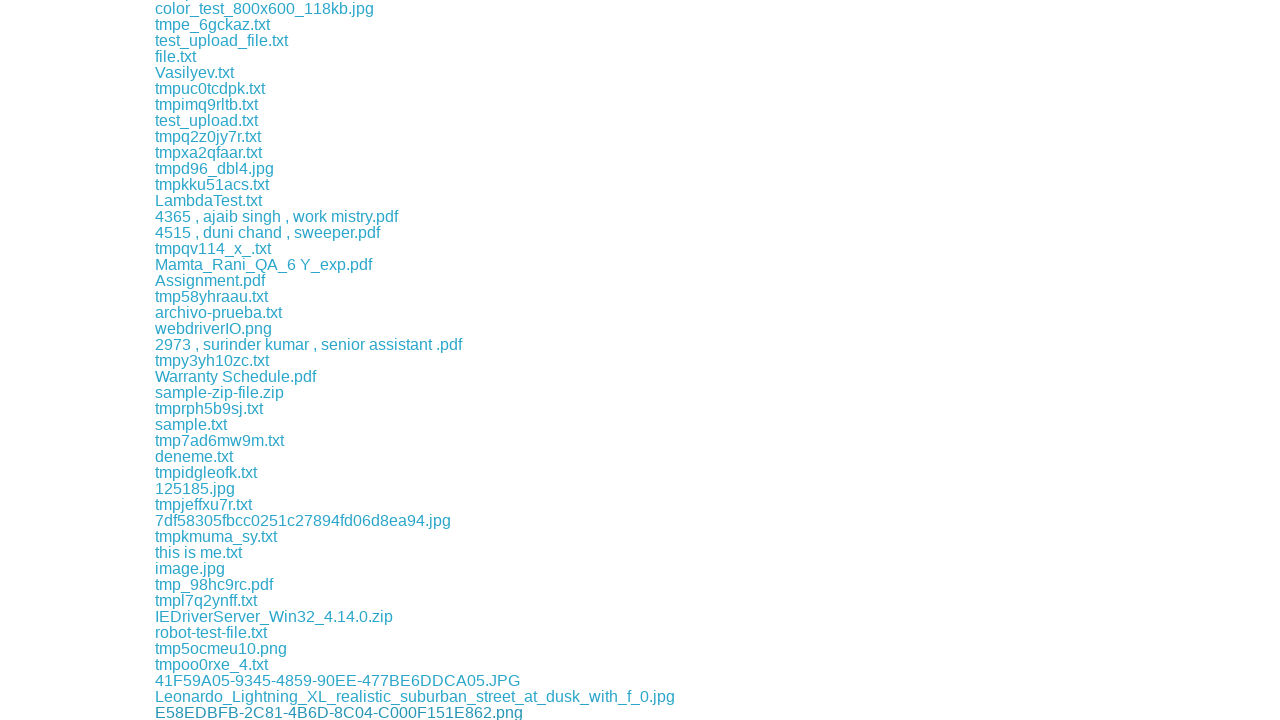

Clicked a download link to initiate file download at (213, 712) on a[href^="download/"] >> nth=70
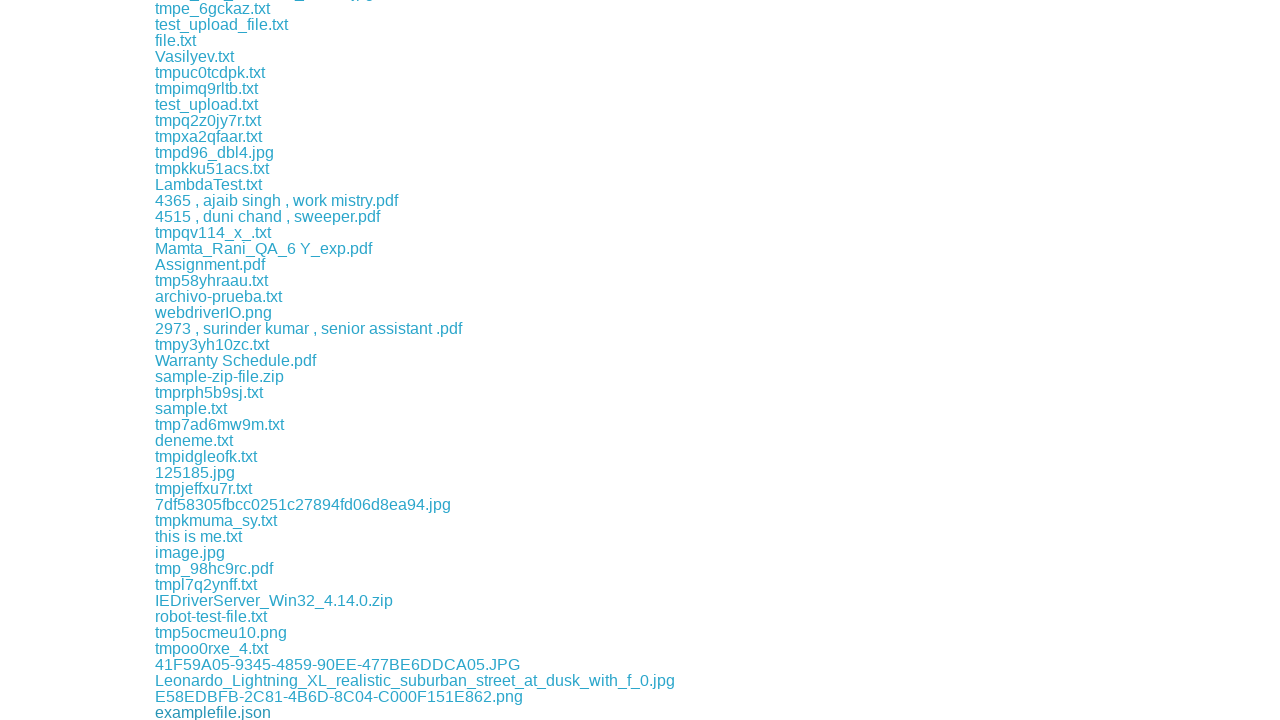

Download completed and file path obtained
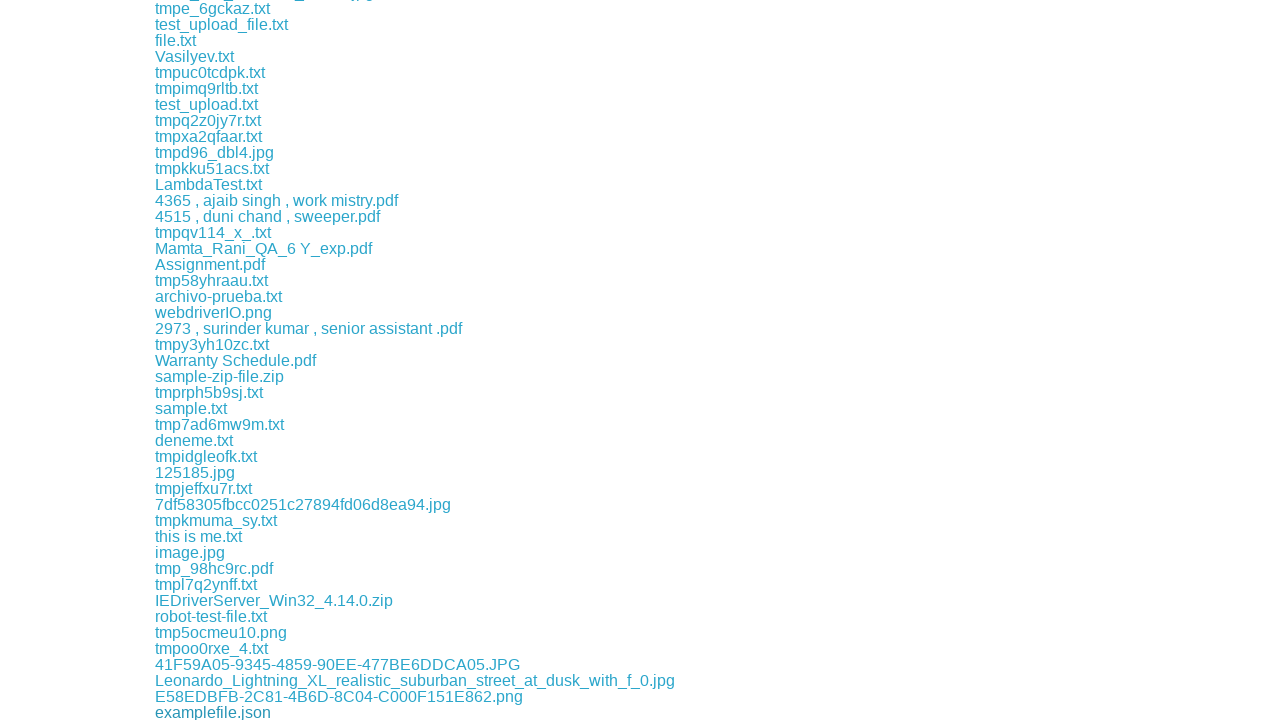

Clicked a download link to initiate file download at (218, 712) on a[href^="download/"] >> nth=71
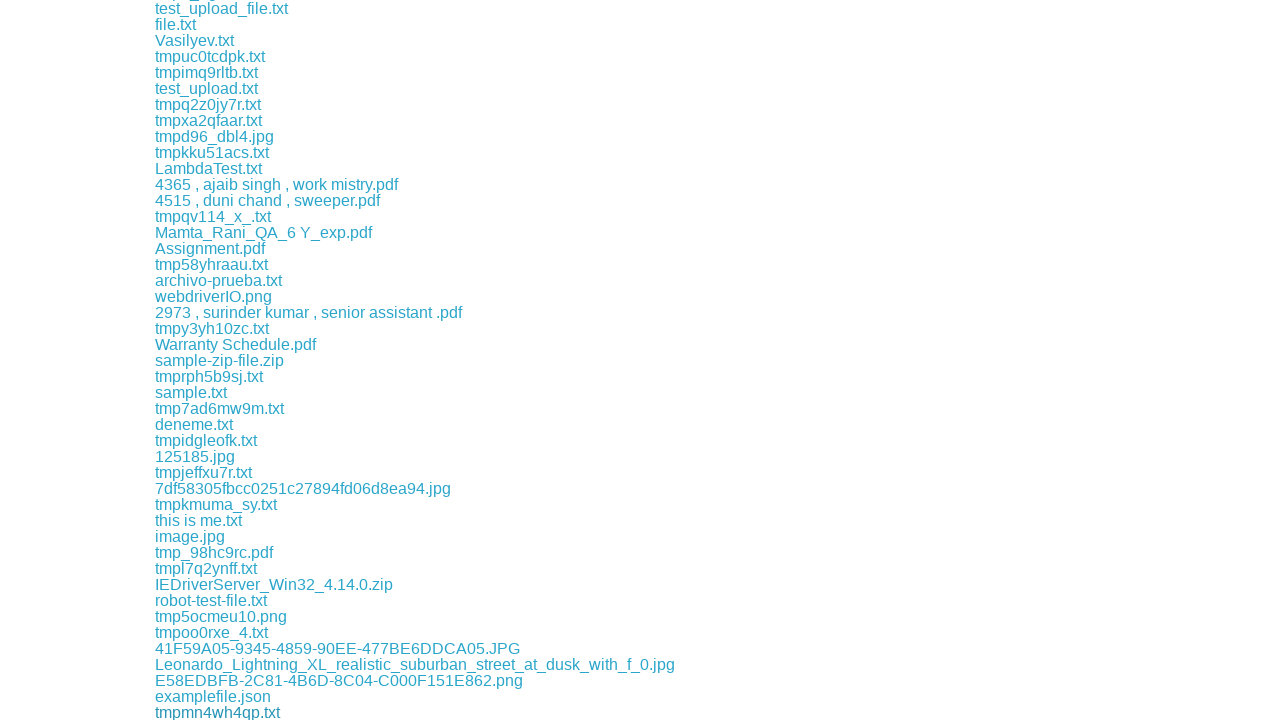

Download completed and file path obtained
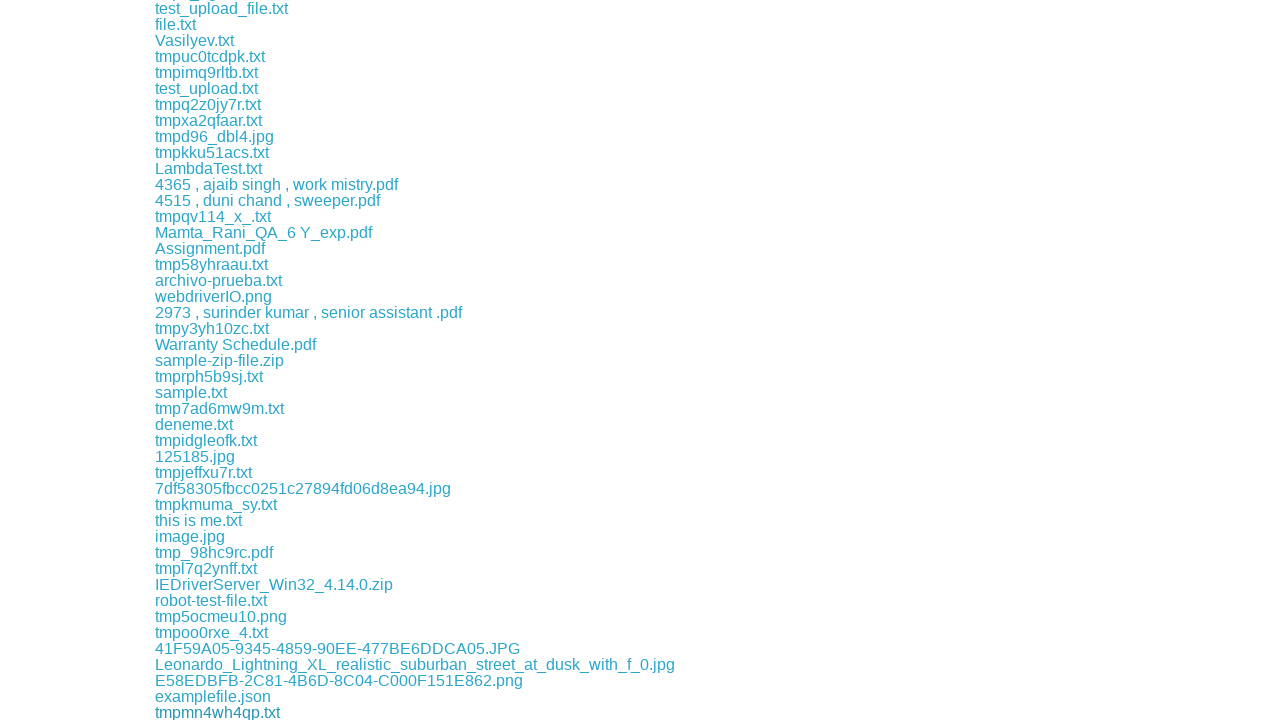

Clicked a download link to initiate file download at (180, 712) on a[href^="download/"] >> nth=72
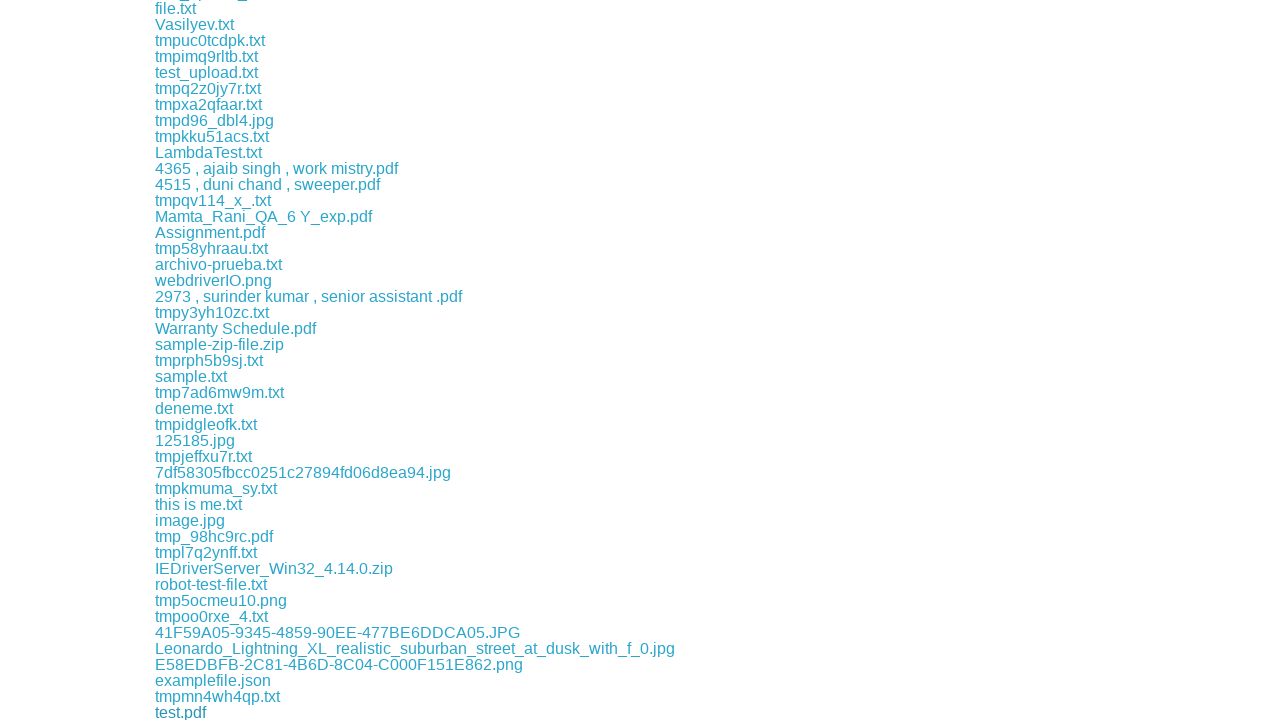

Download completed and file path obtained
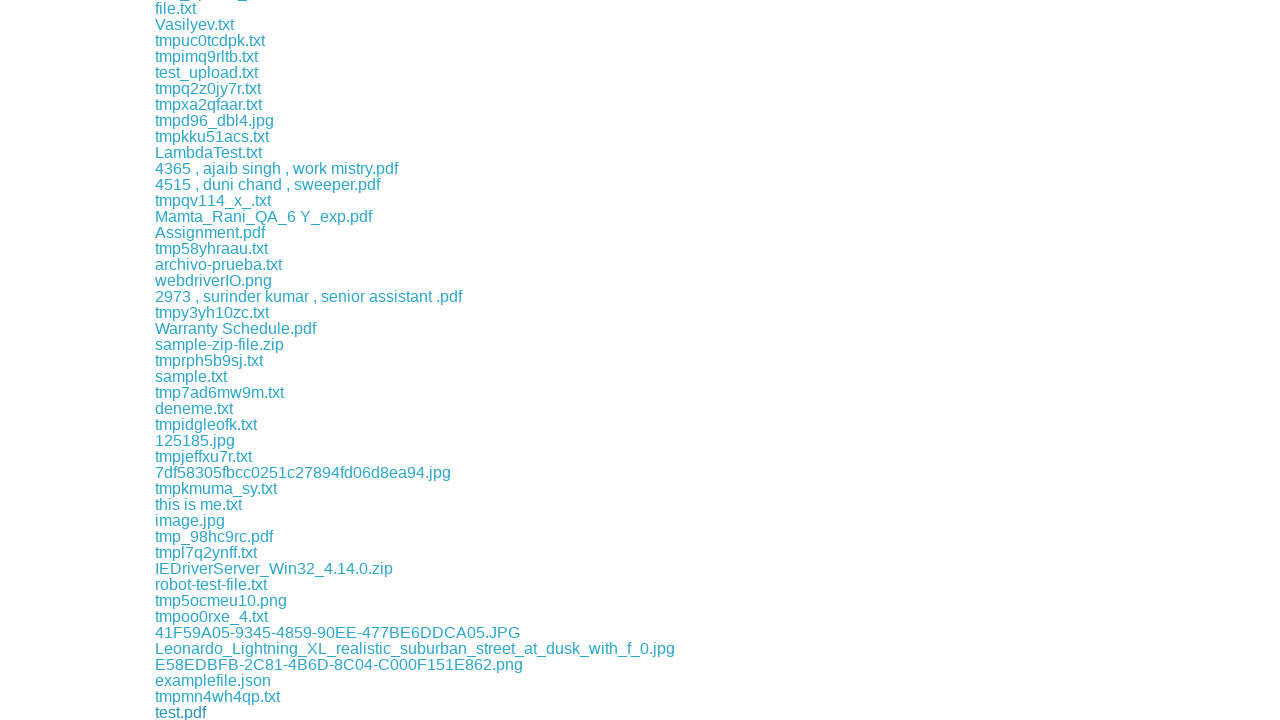

Clicked a download link to initiate file download at (207, 712) on a[href^="download/"] >> nth=73
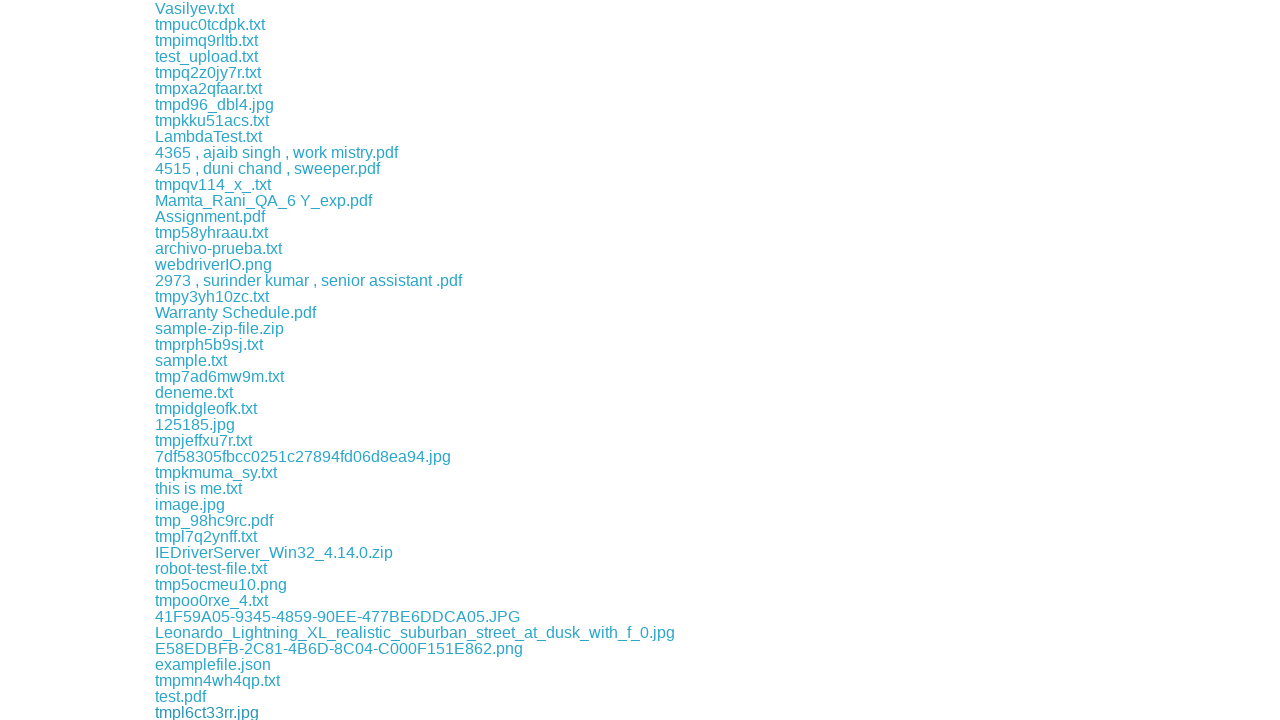

Download completed and file path obtained
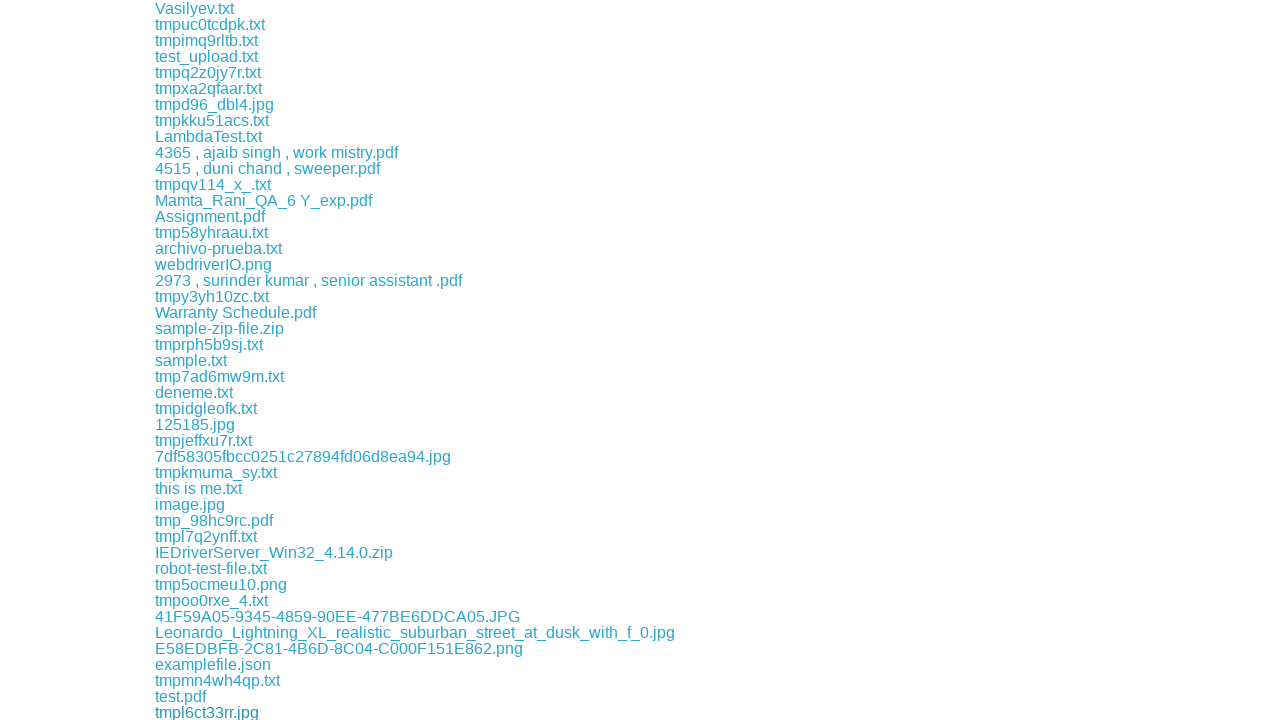

Clicked a download link to initiate file download at (210, 712) on a[href^="download/"] >> nth=74
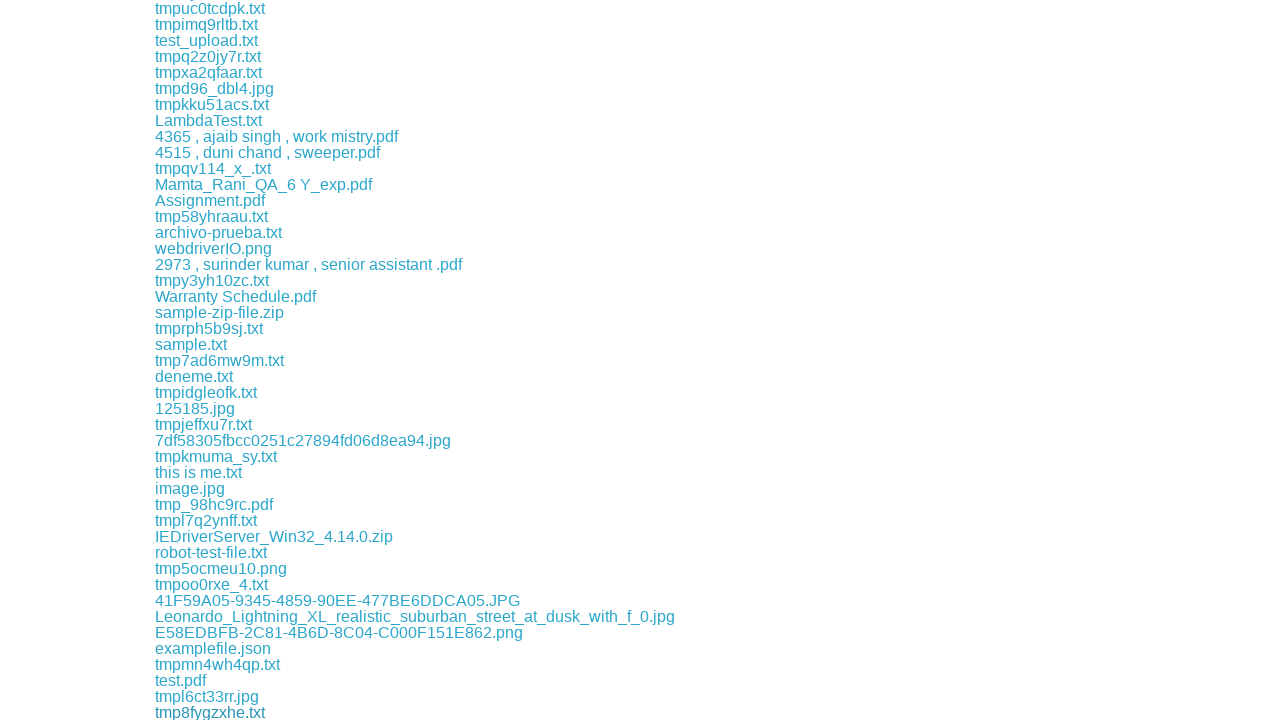

Download completed and file path obtained
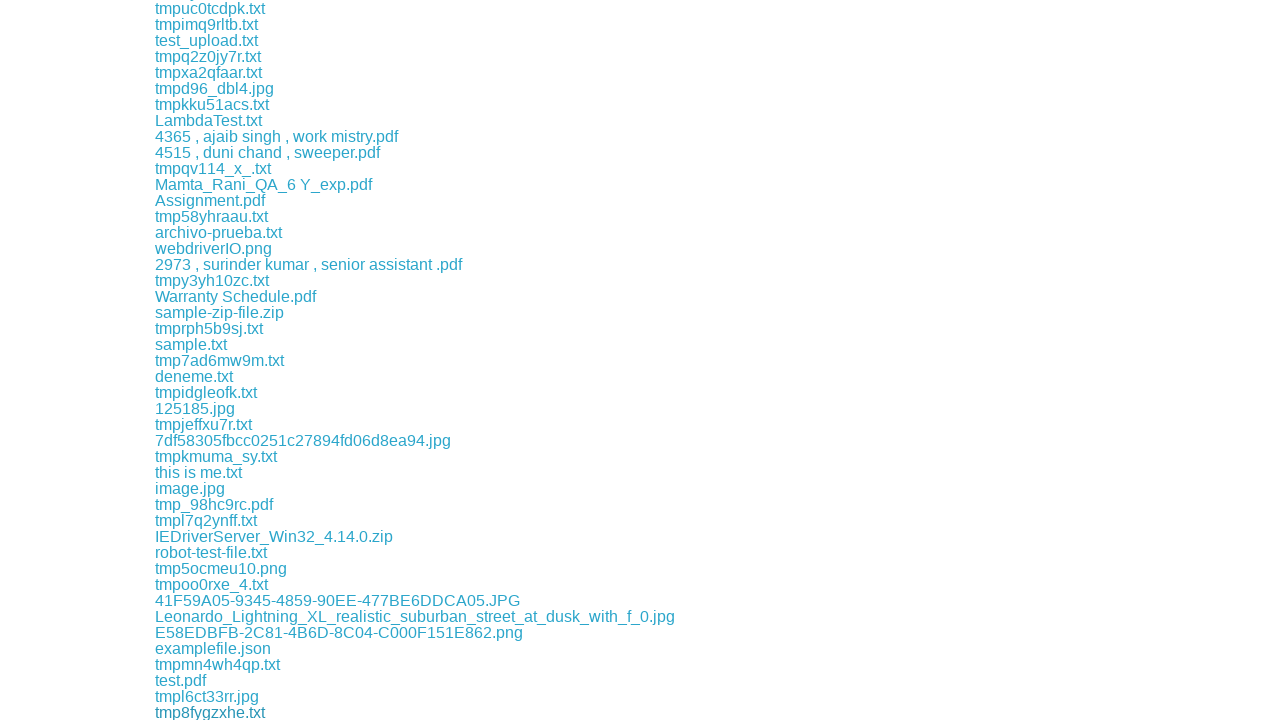

Clicked a download link to initiate file download at (180, 712) on a[href^="download/"] >> nth=75
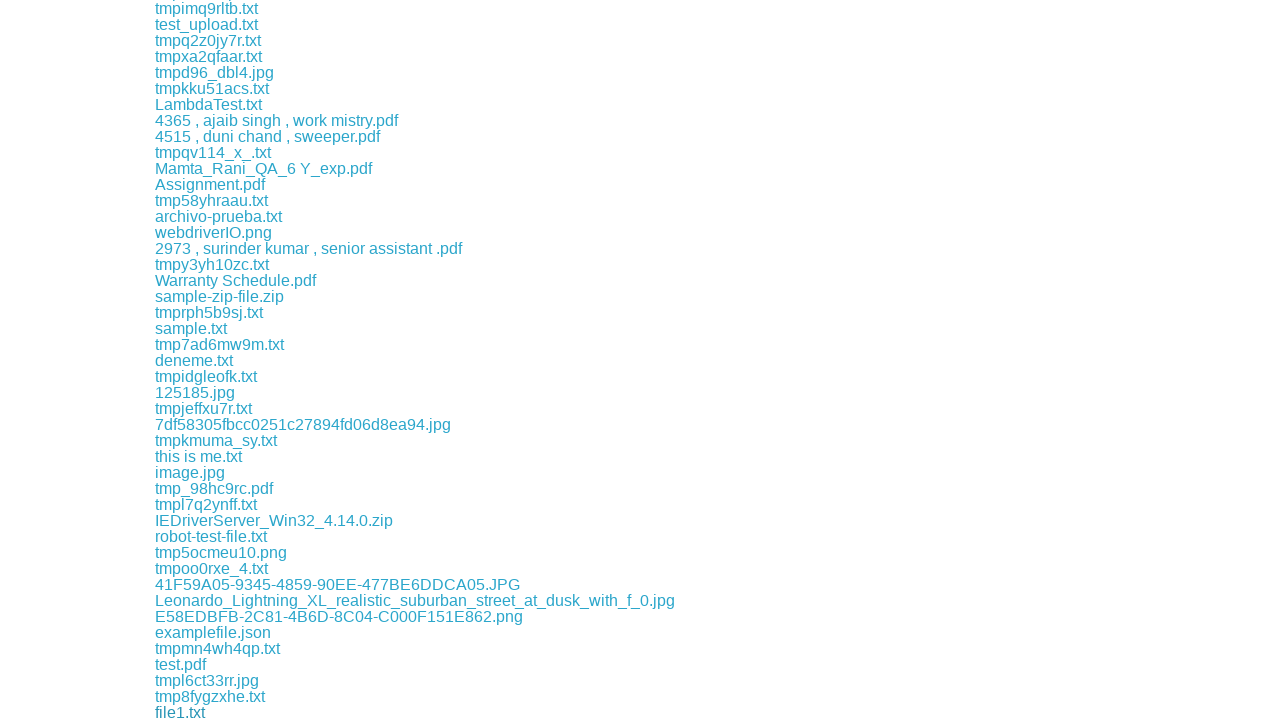

Download completed and file path obtained
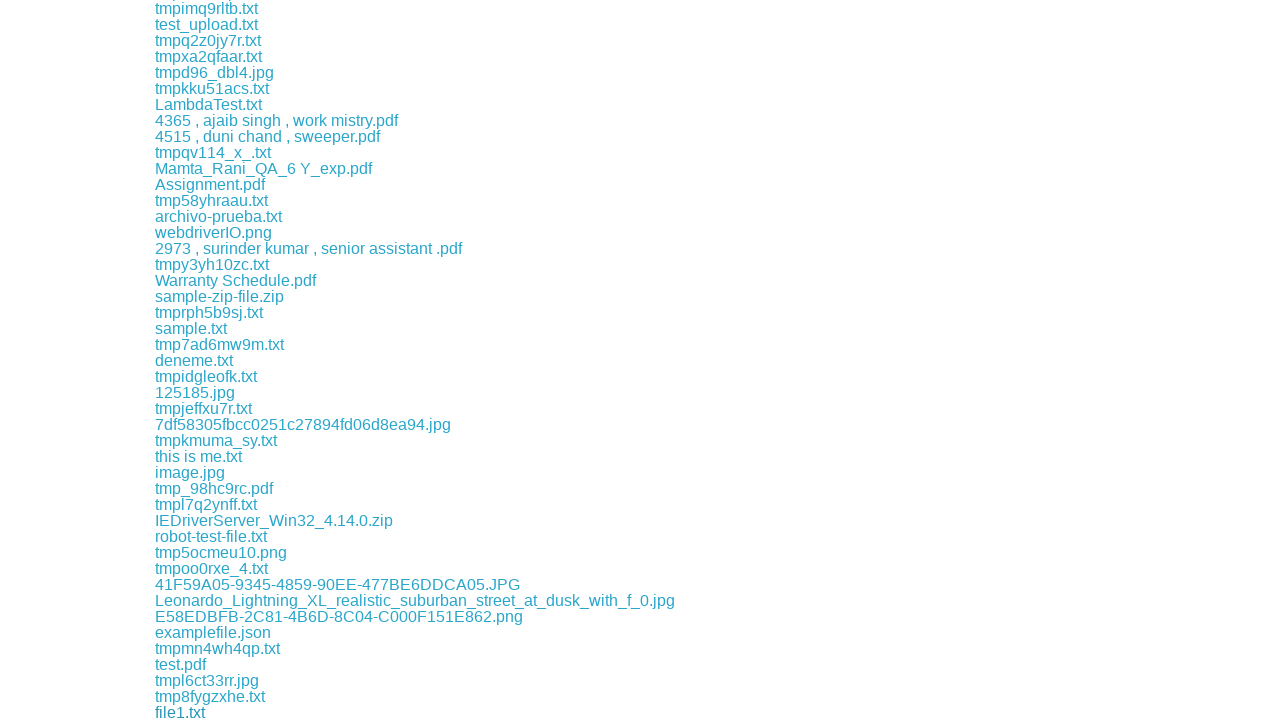

Clicked a download link to initiate file download at (244, 712) on a[href^="download/"] >> nth=76
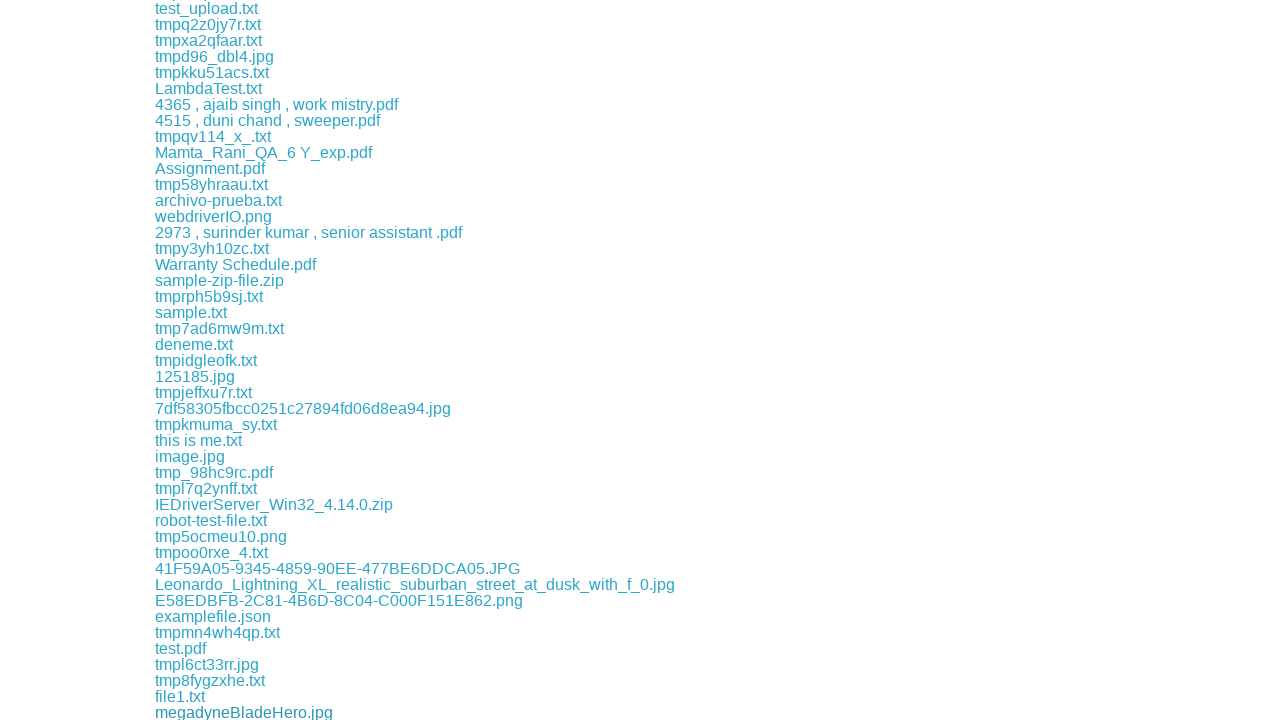

Download completed and file path obtained
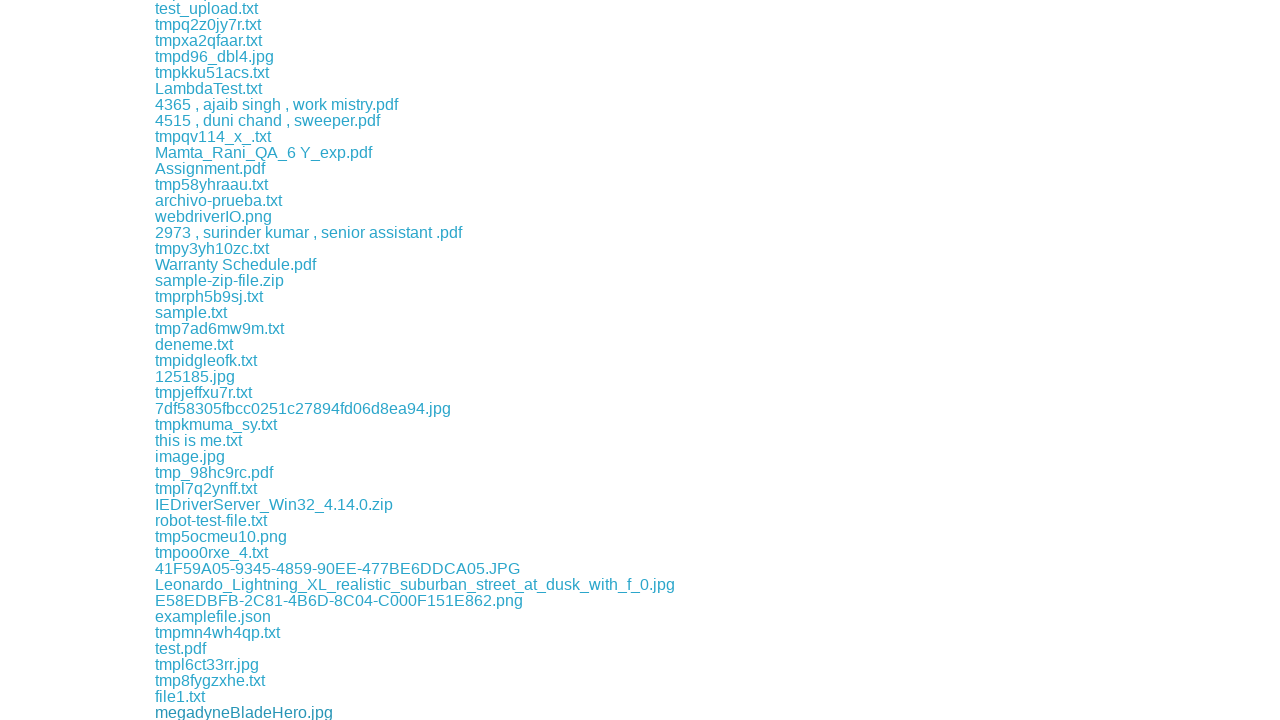

Clicked a download link to initiate file download at (212, 712) on a[href^="download/"] >> nth=77
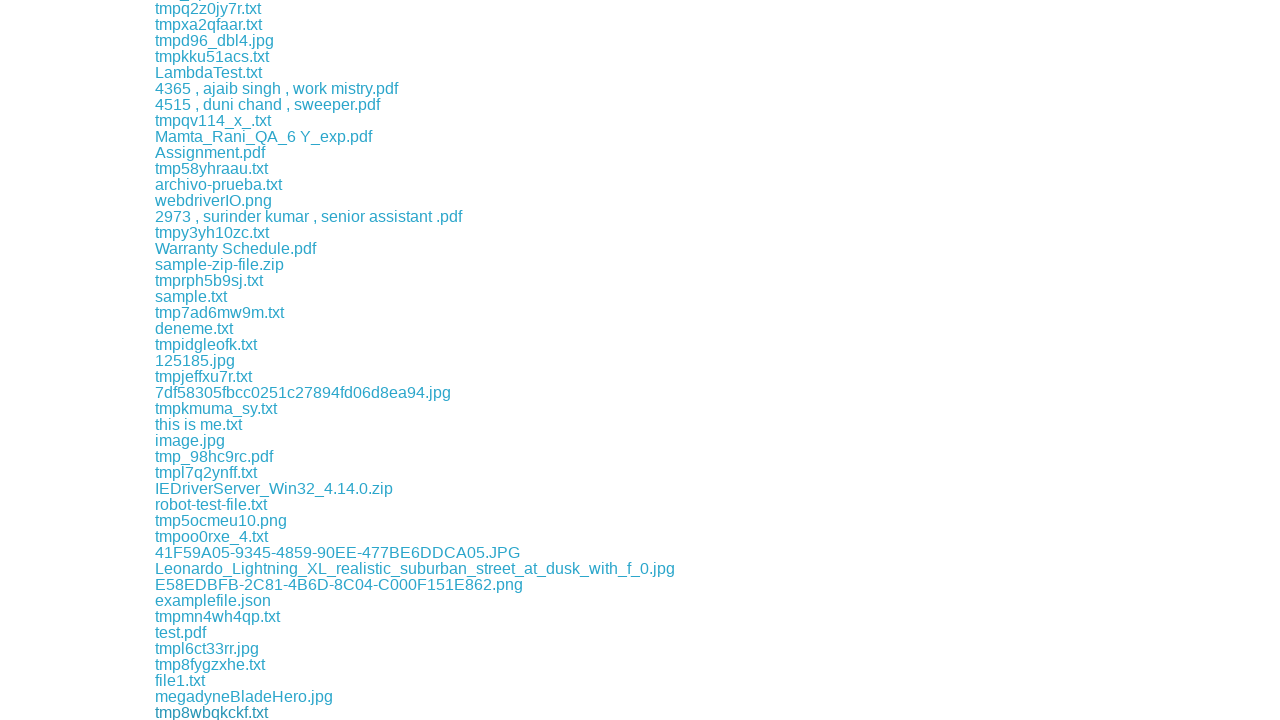

Download completed and file path obtained
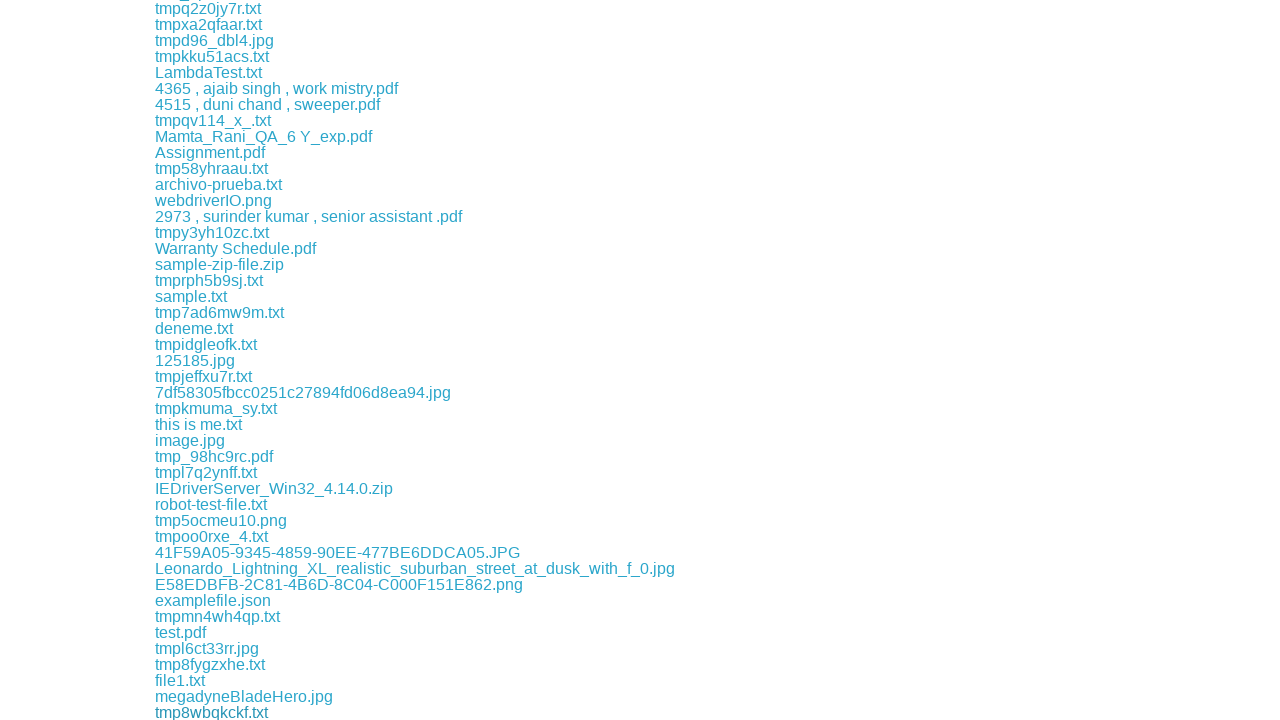

Clicked a download link to initiate file download at (209, 712) on a[href^="download/"] >> nth=78
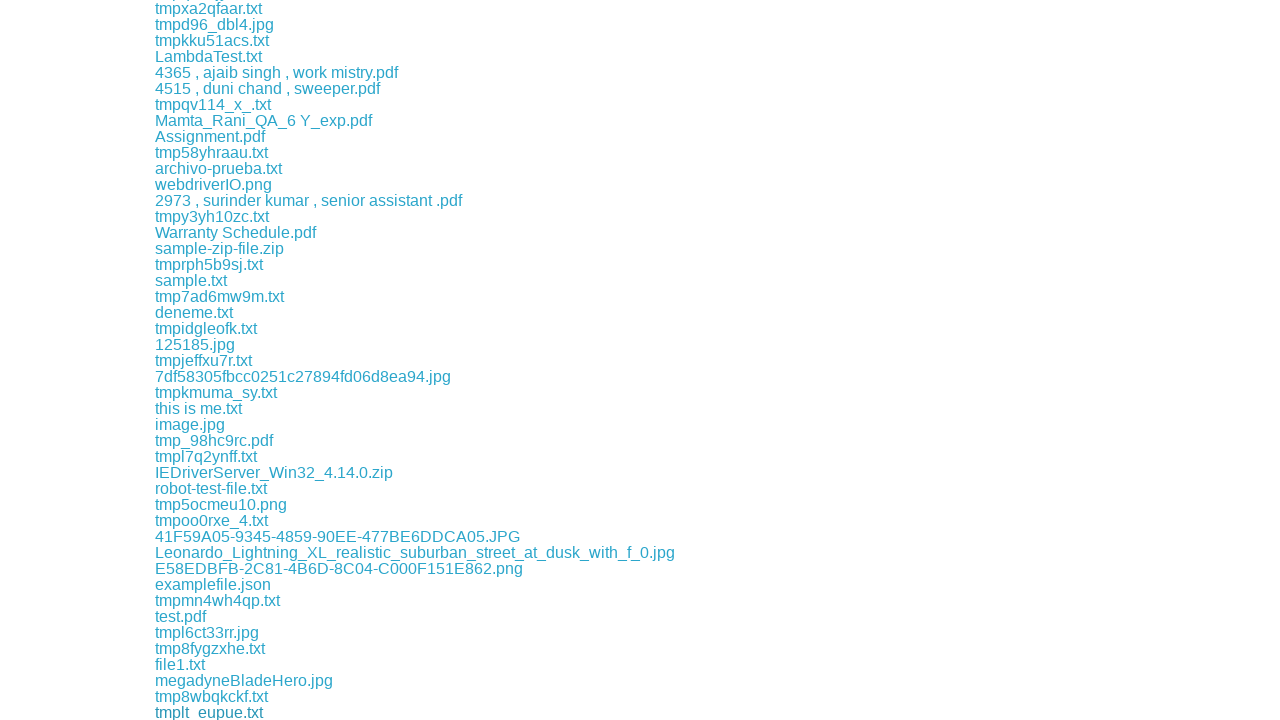

Download completed and file path obtained
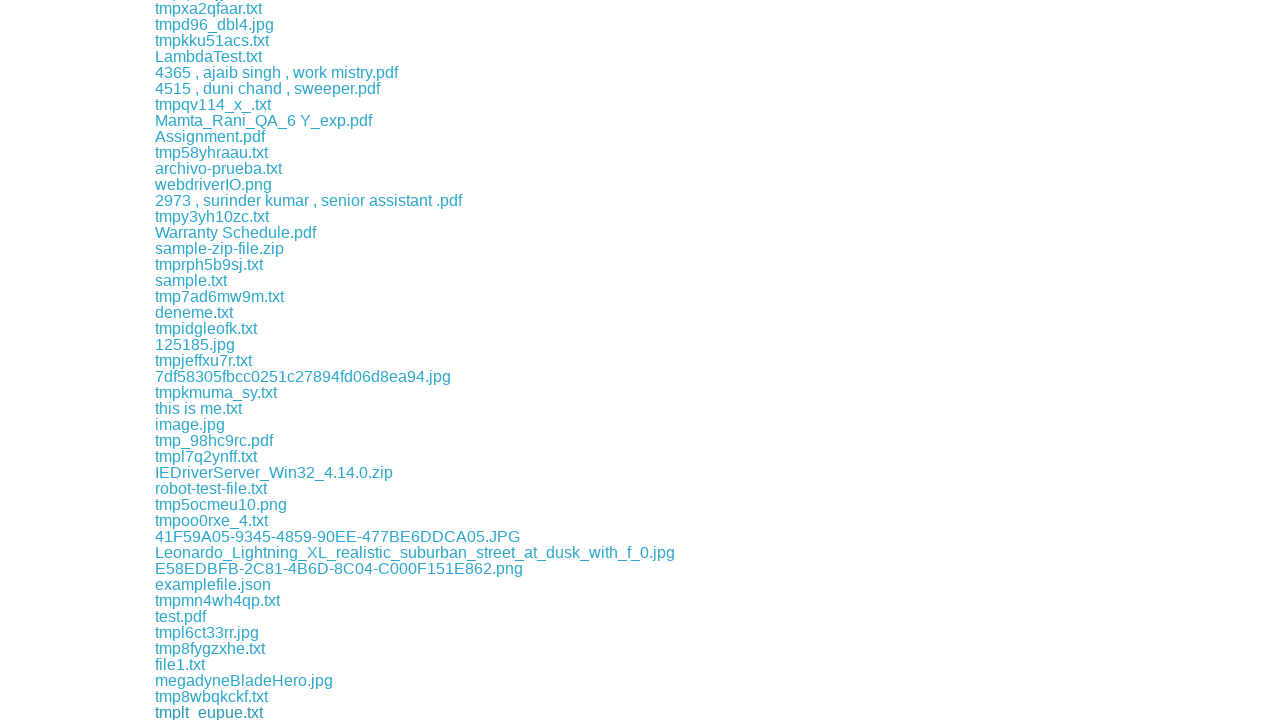

Clicked a download link to initiate file download at (238, 712) on a[href^="download/"] >> nth=79
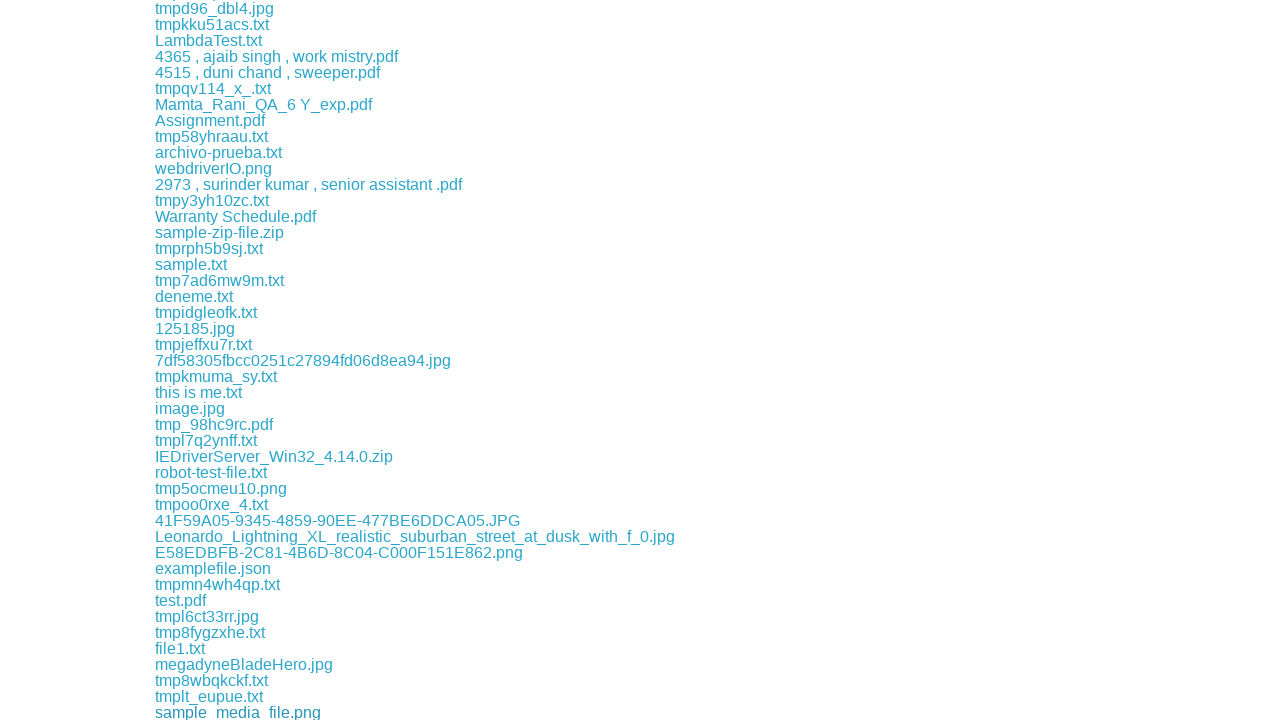

Download completed and file path obtained
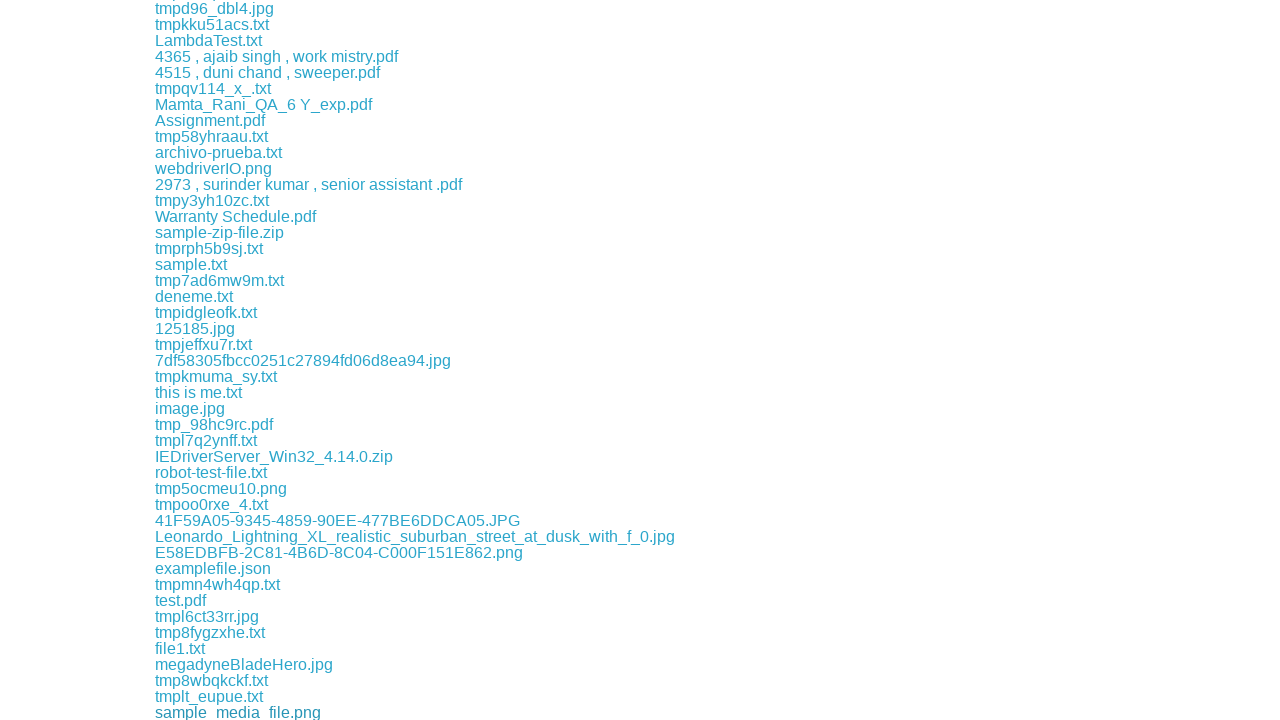

Clicked a download link to initiate file download at (214, 712) on a[href^="download/"] >> nth=80
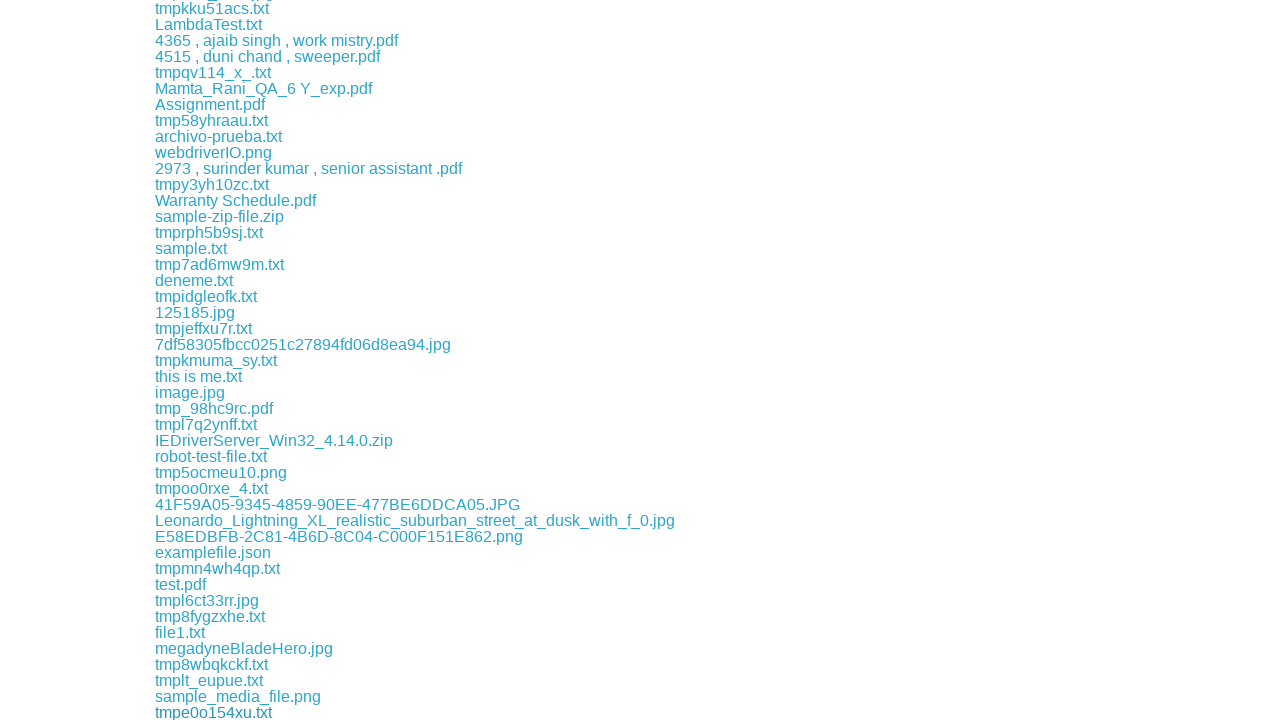

Download completed and file path obtained
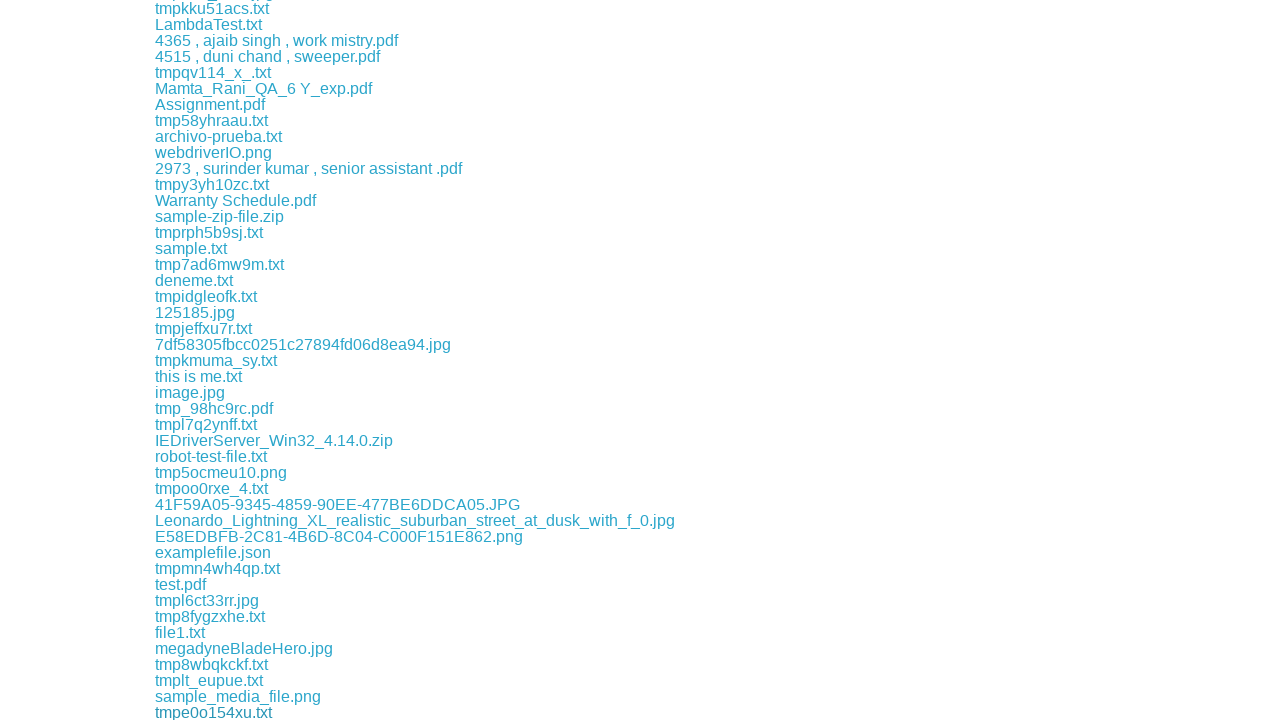

Clicked a download link to initiate file download at (208, 712) on a[href^="download/"] >> nth=81
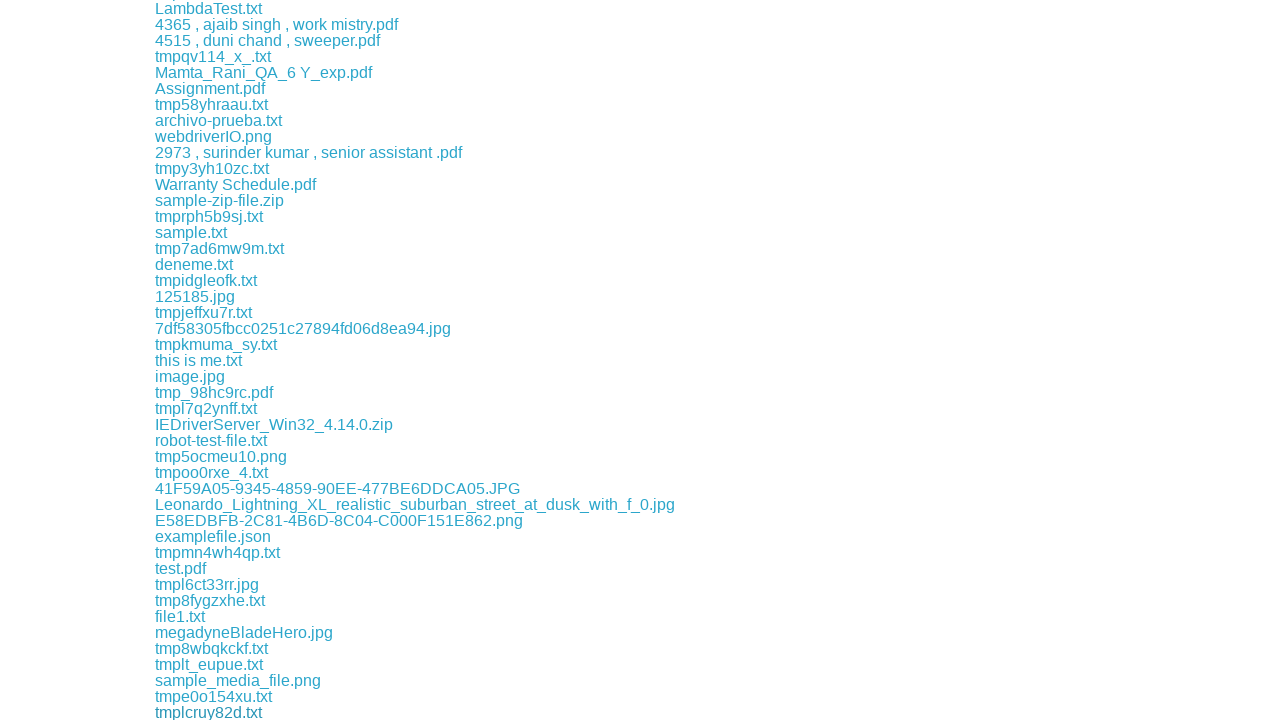

Download completed and file path obtained
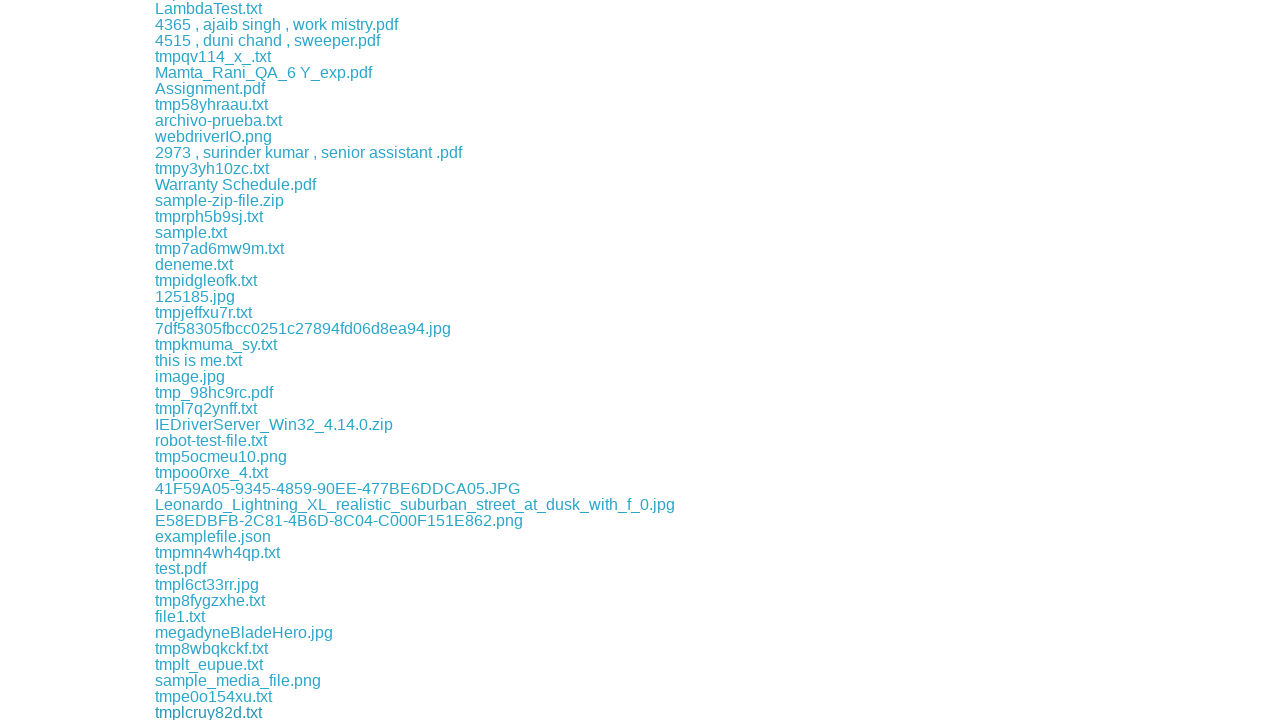

Clicked a download link to initiate file download at (259, 712) on a[href^="download/"] >> nth=82
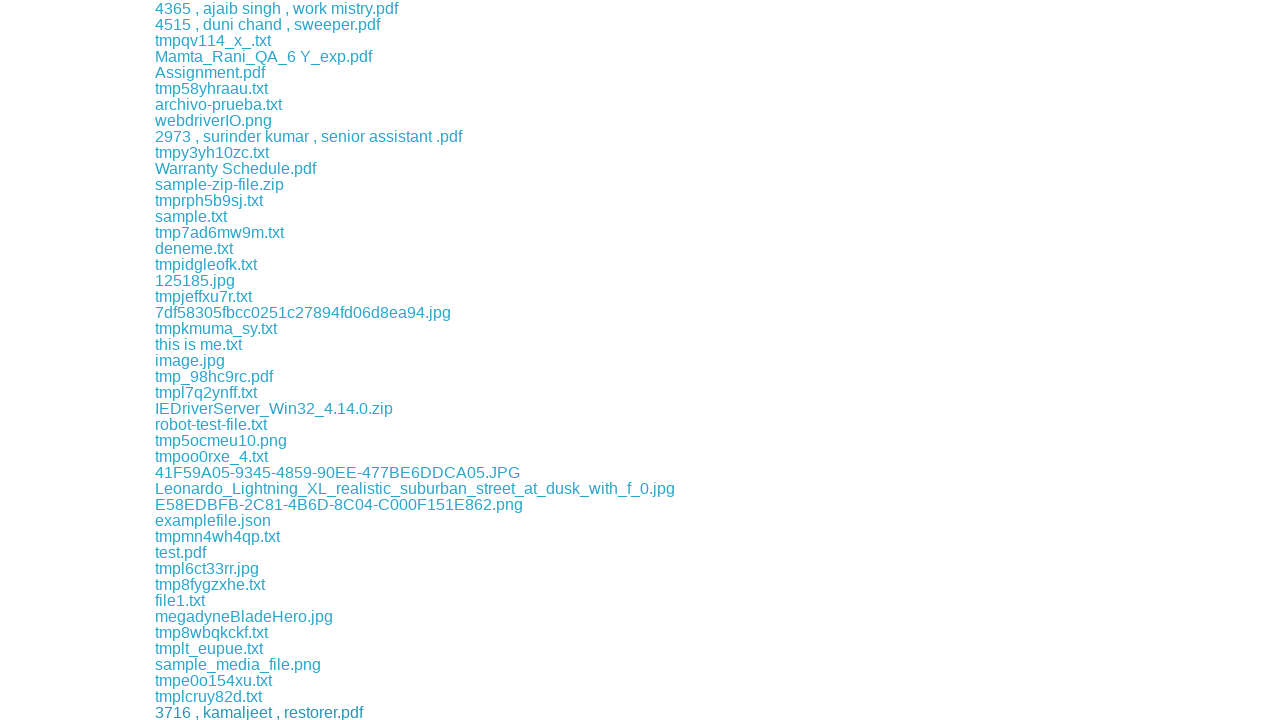

Download completed and file path obtained
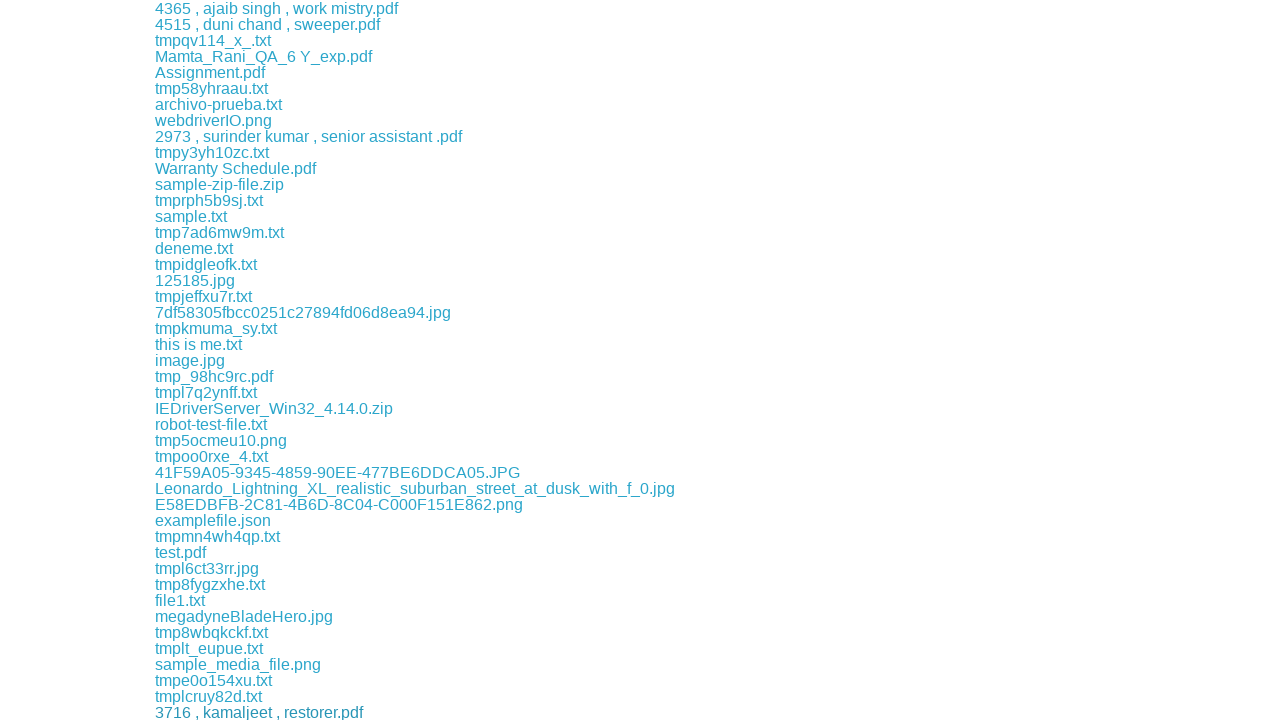

Clicked a download link to initiate file download at (254, 712) on a[href^="download/"] >> nth=83
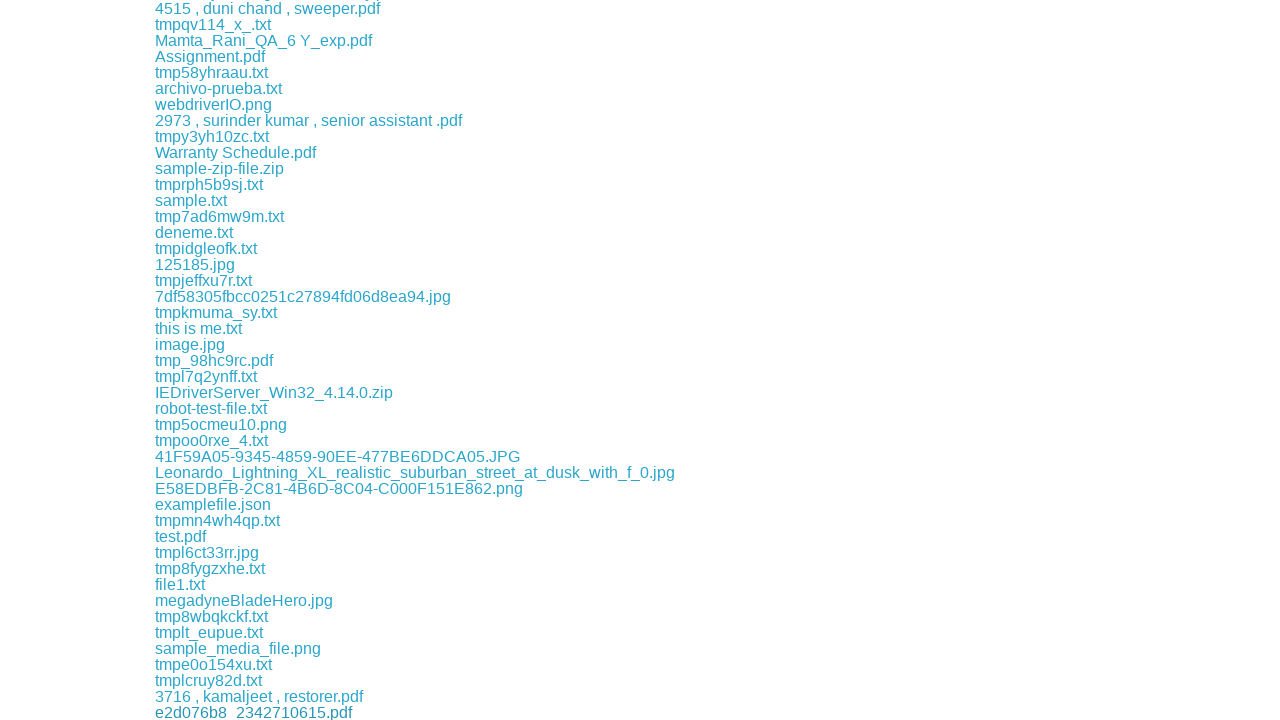

Download completed and file path obtained
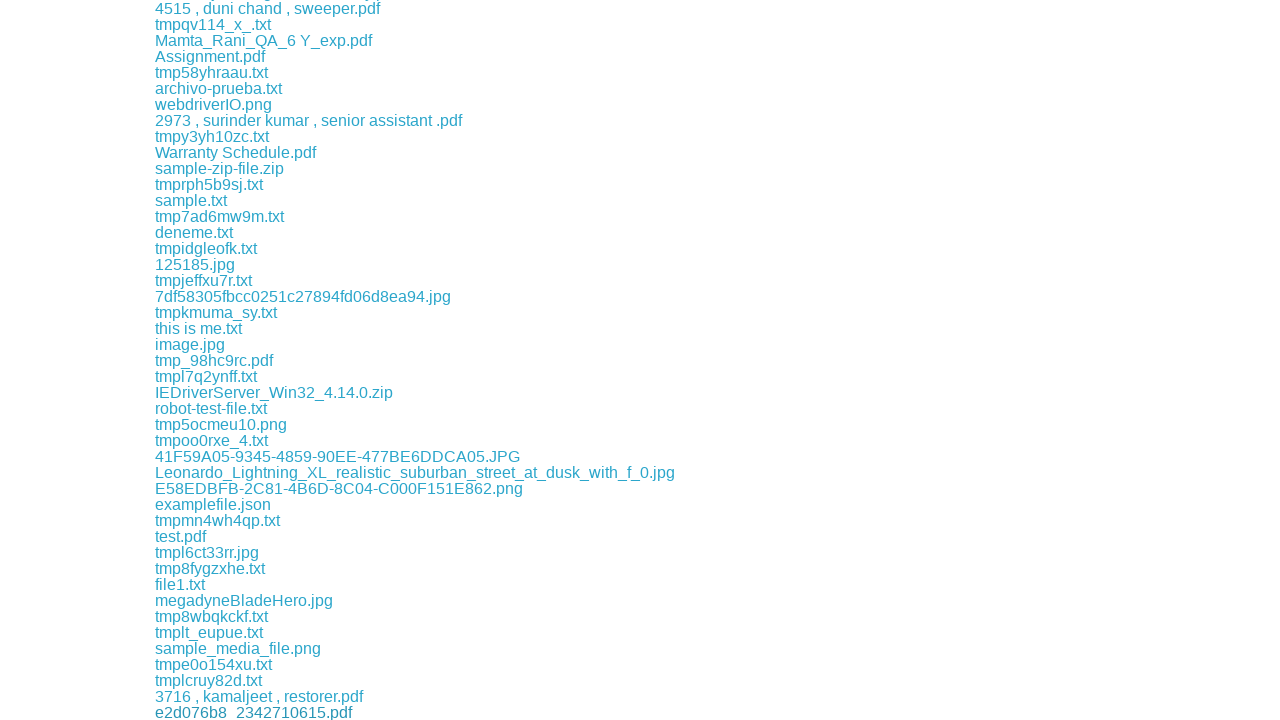

Clicked a download link to initiate file download at (213, 712) on a[href^="download/"] >> nth=84
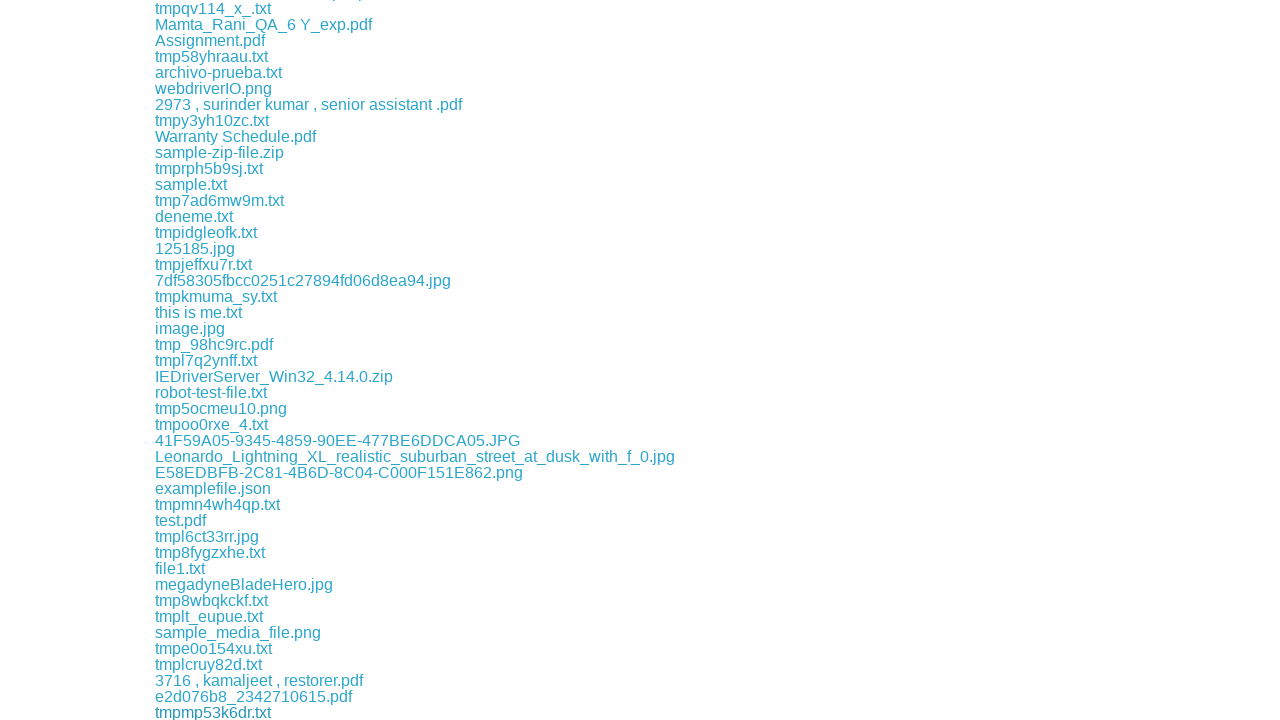

Download completed and file path obtained
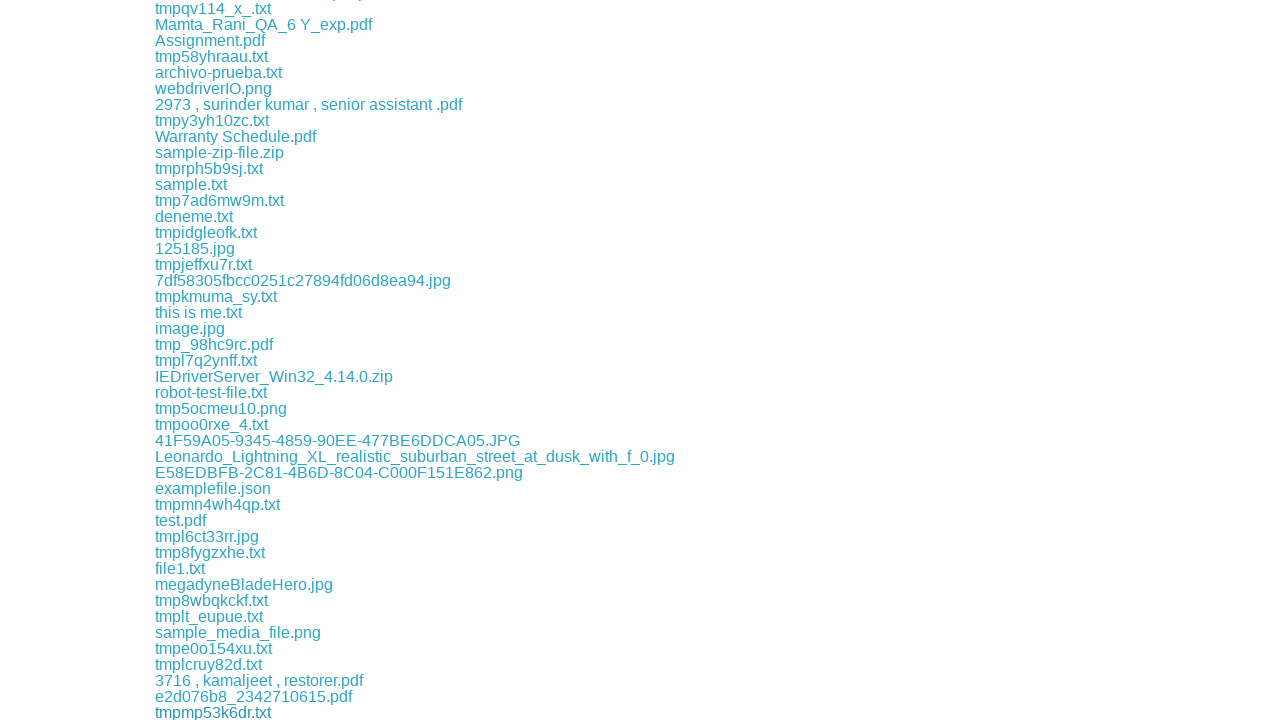

Clicked a download link to initiate file download at (212, 712) on a[href^="download/"] >> nth=85
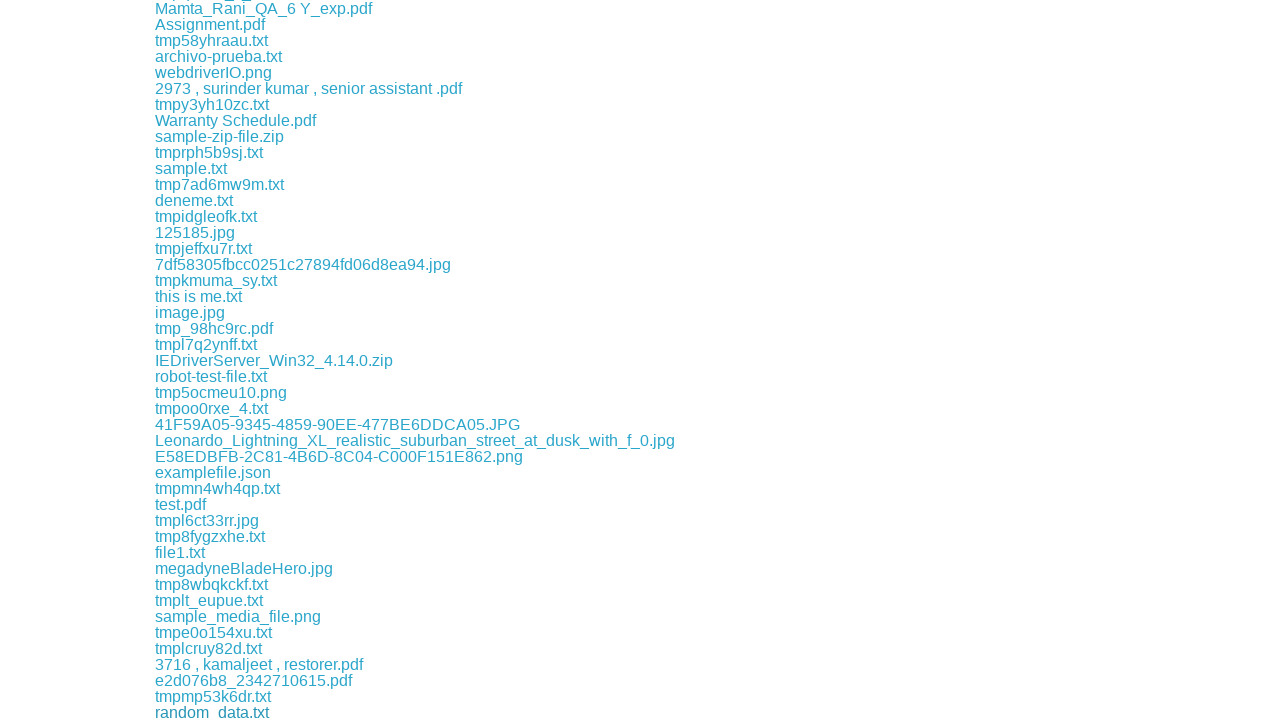

Download completed and file path obtained
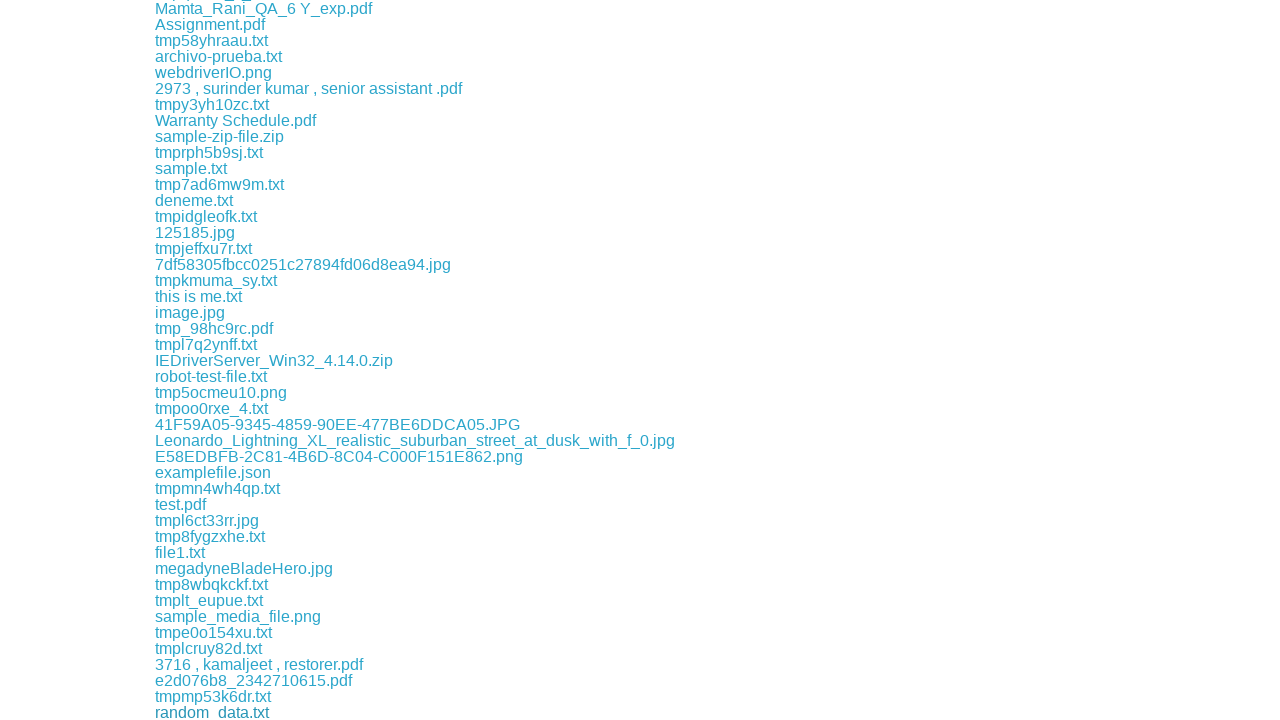

Clicked a download link to initiate file download at (214, 712) on a[href^="download/"] >> nth=86
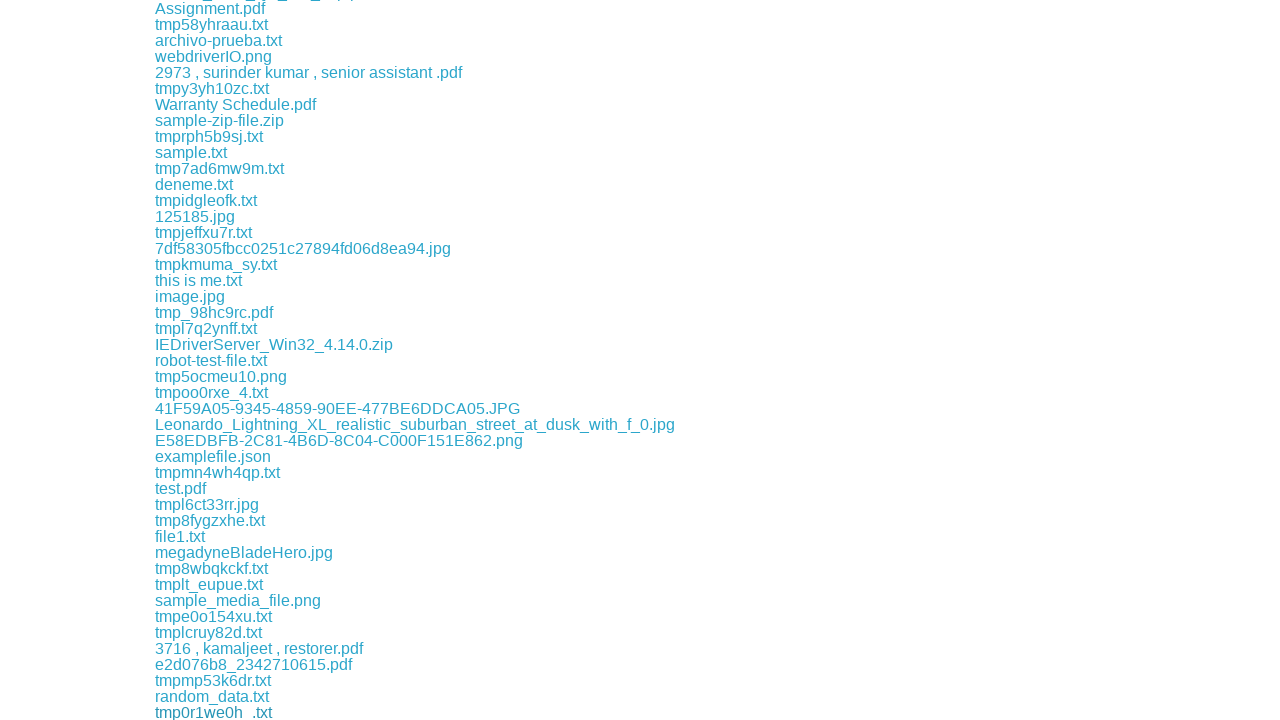

Download completed and file path obtained
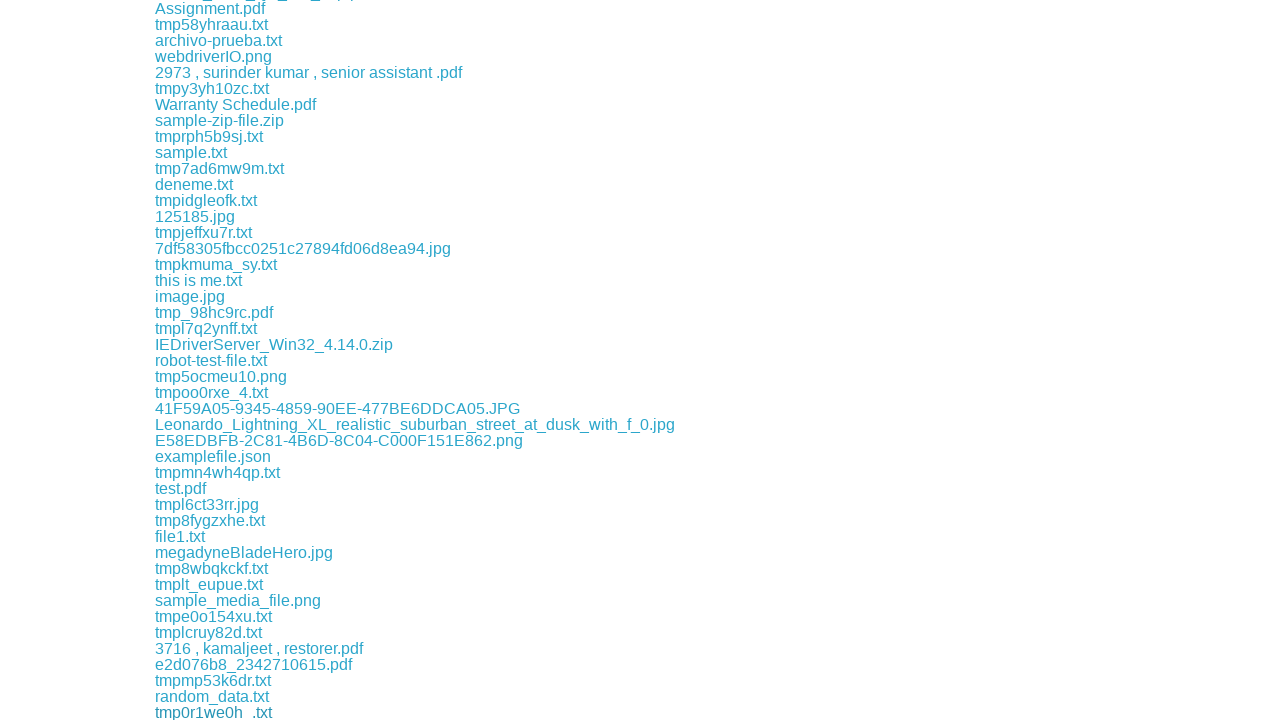

Clicked a download link to initiate file download at (214, 712) on a[href^="download/"] >> nth=87
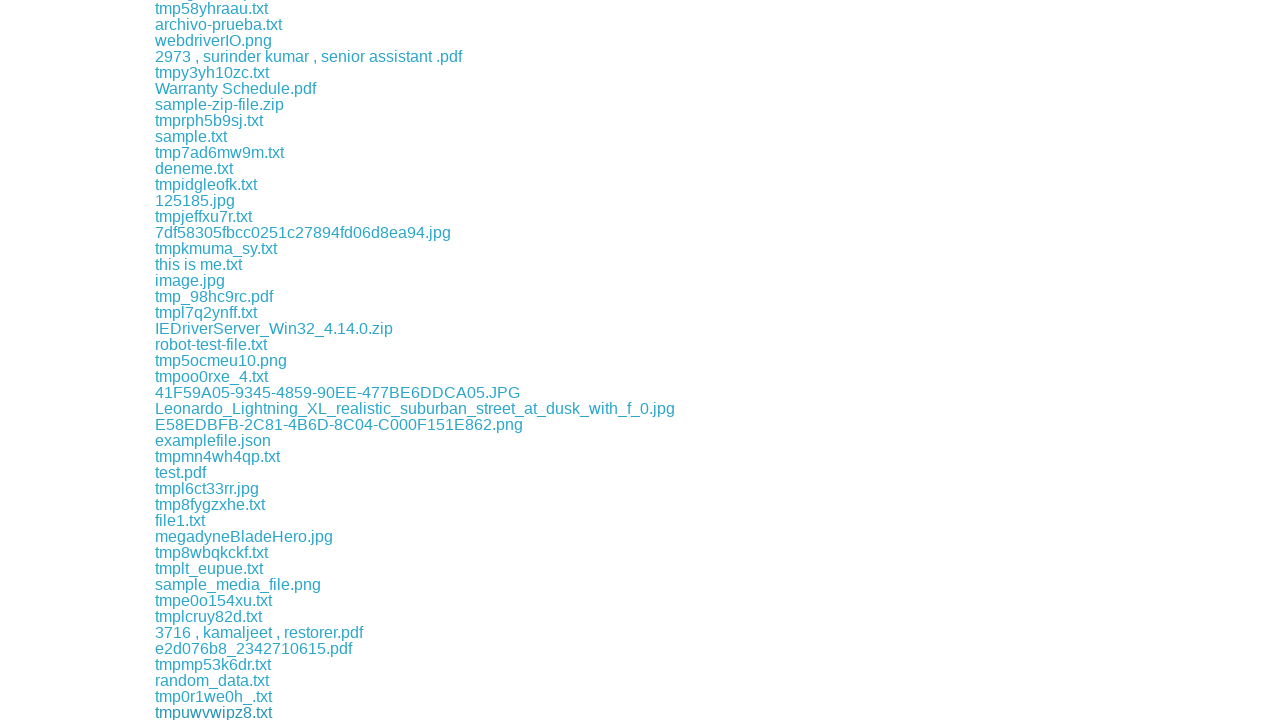

Download completed and file path obtained
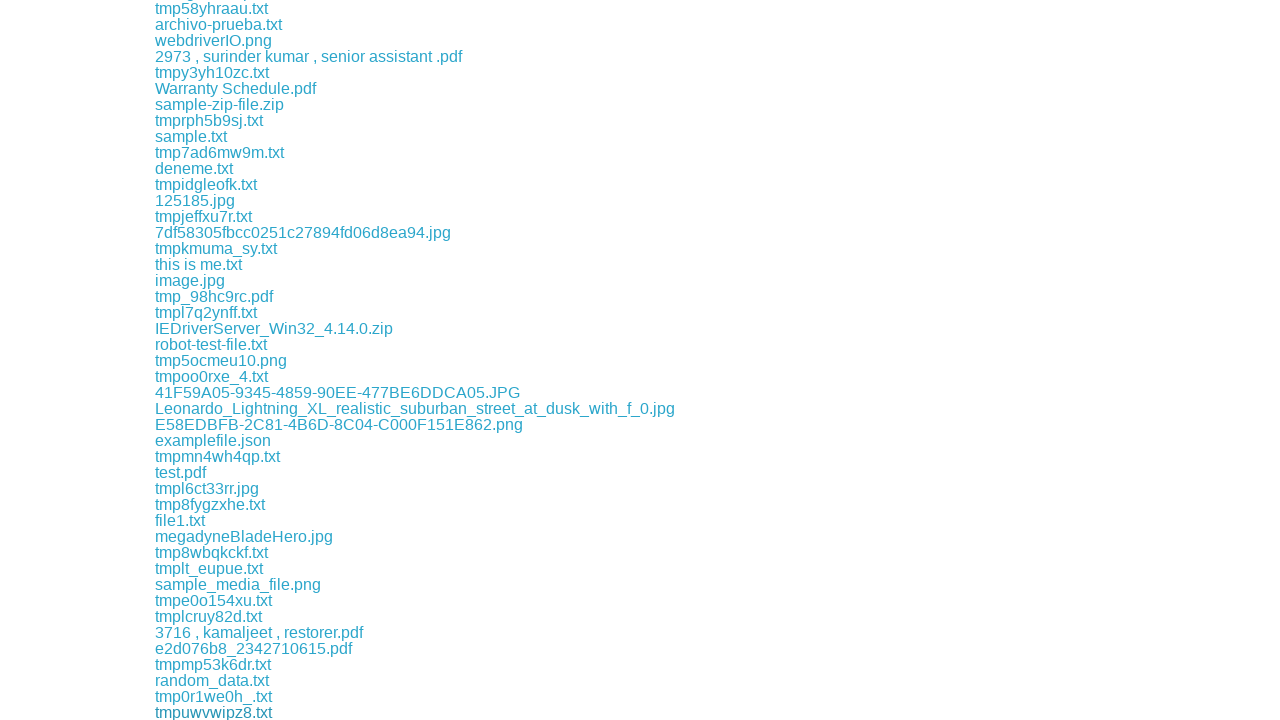

Clicked a download link to initiate file download at (214, 712) on a[href^="download/"] >> nth=88
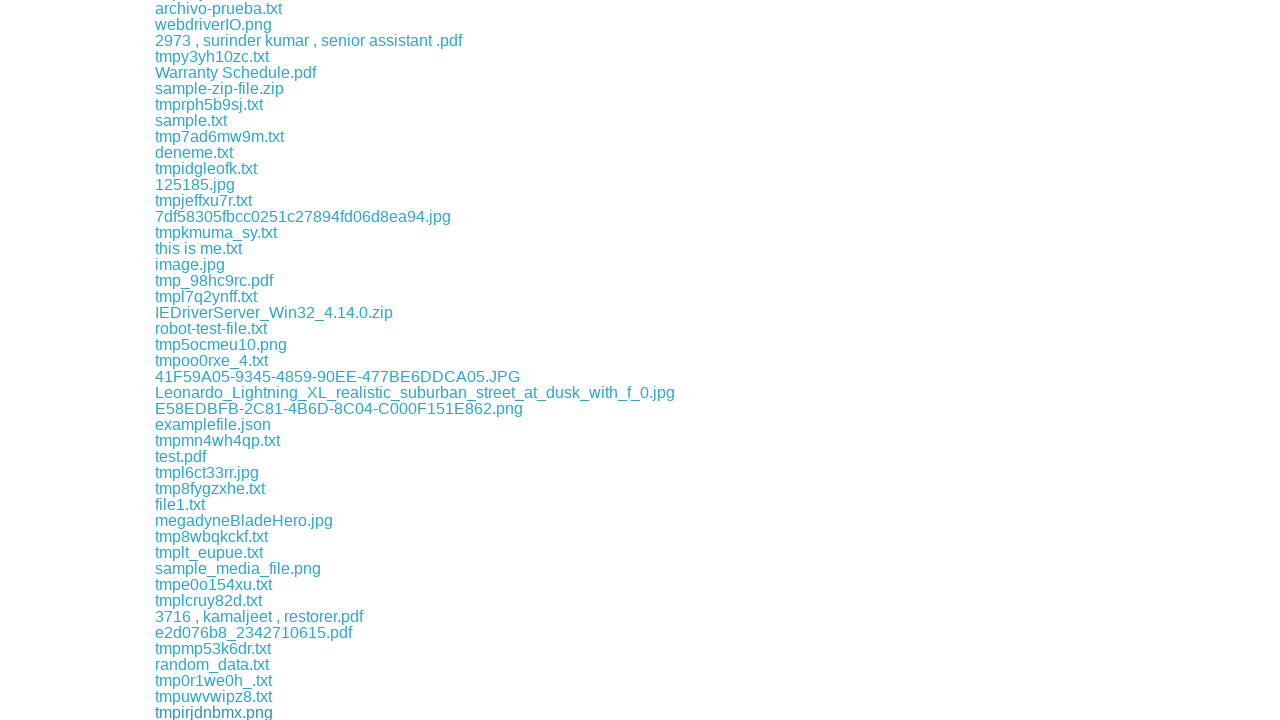

Download completed and file path obtained
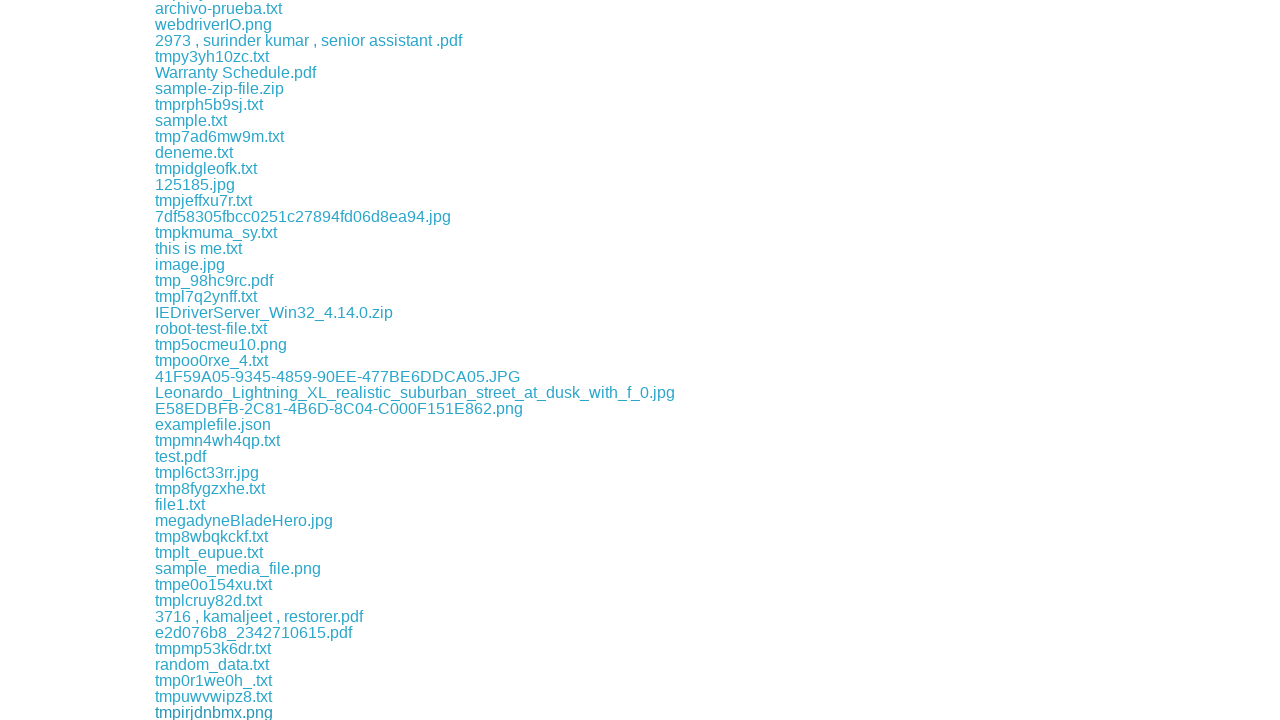

Clicked a download link to initiate file download at (242, 712) on a[href^="download/"] >> nth=89
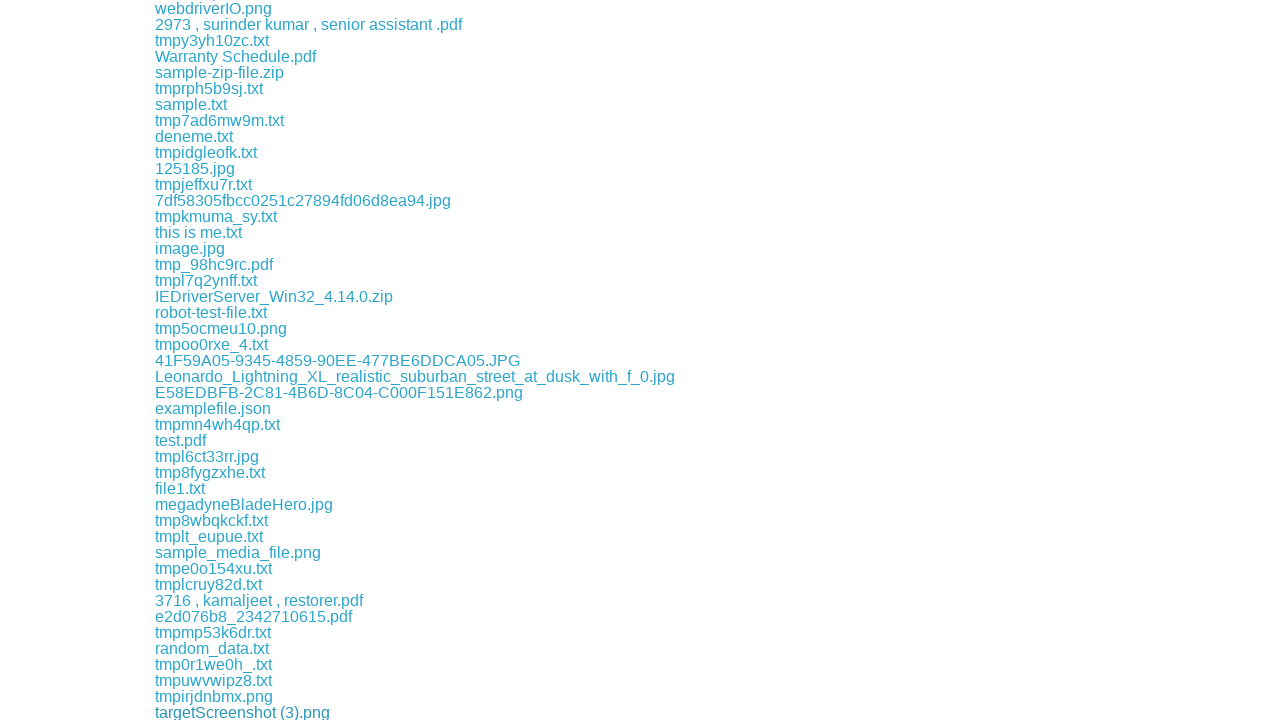

Download completed and file path obtained
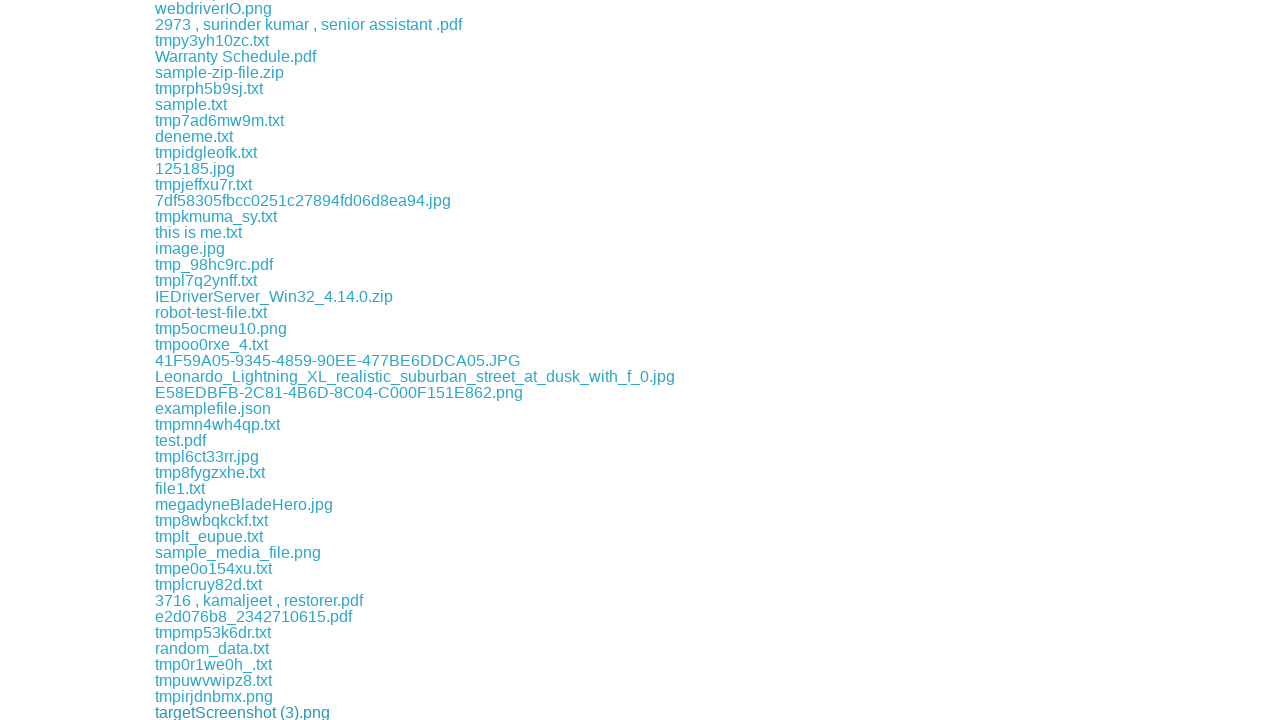

Clicked a download link to initiate file download at (214, 712) on a[href^="download/"] >> nth=90
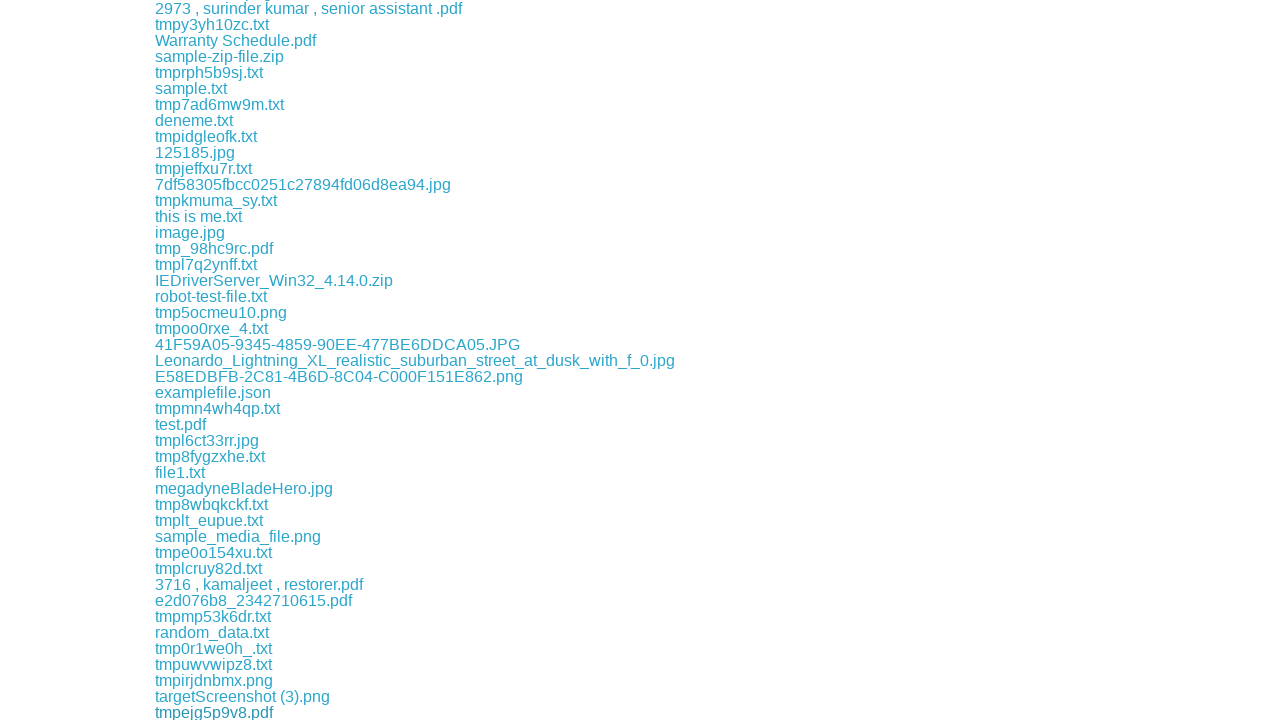

Download completed and file path obtained
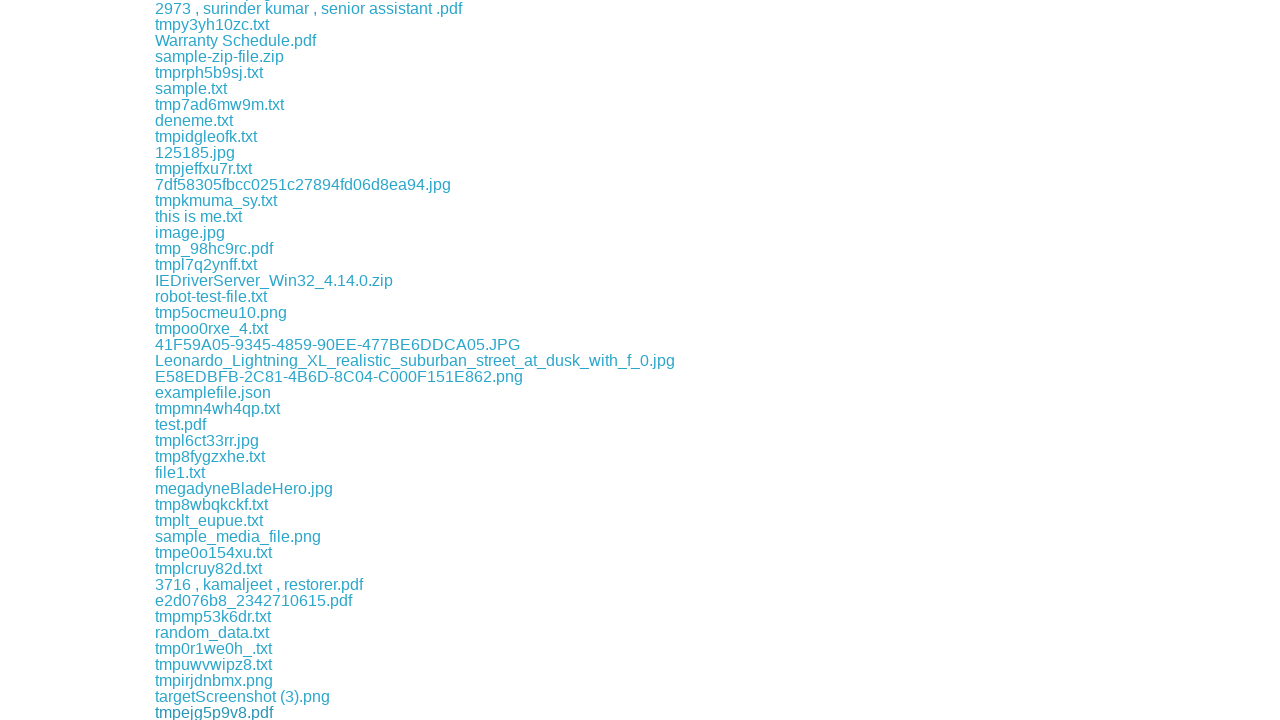

Clicked a download link to initiate file download at (194, 712) on a[href^="download/"] >> nth=91
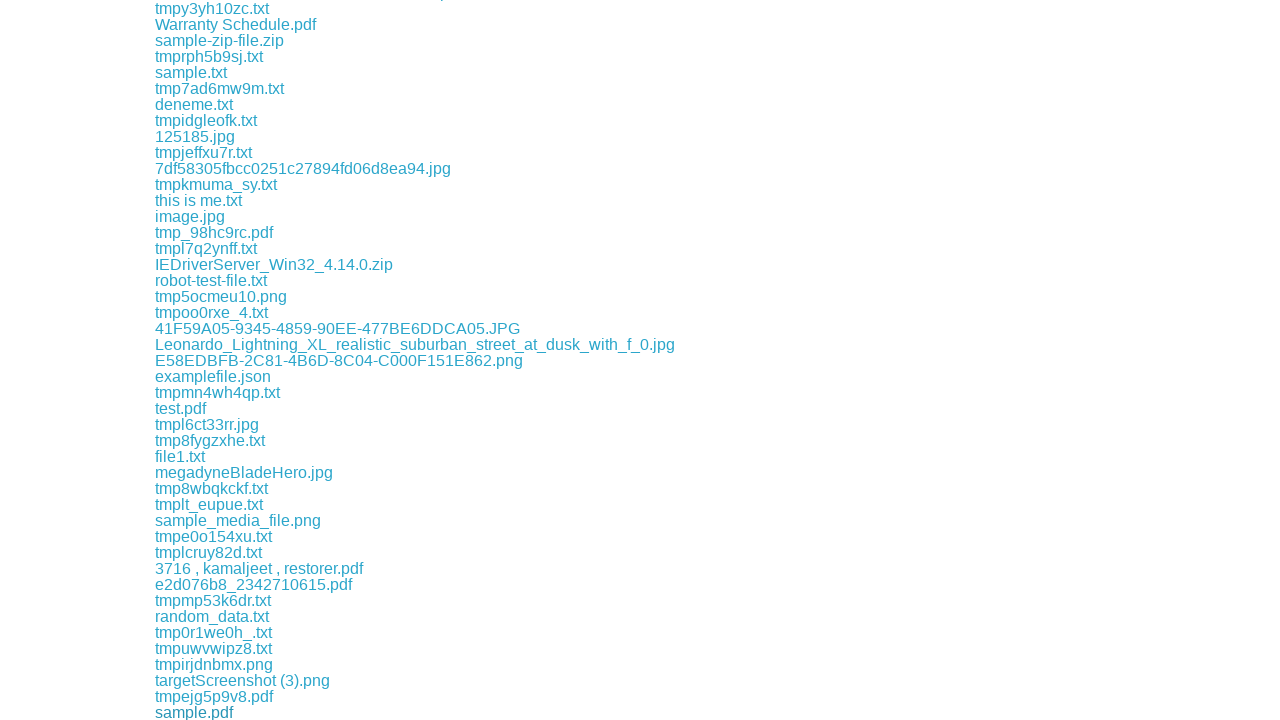

Download completed and file path obtained
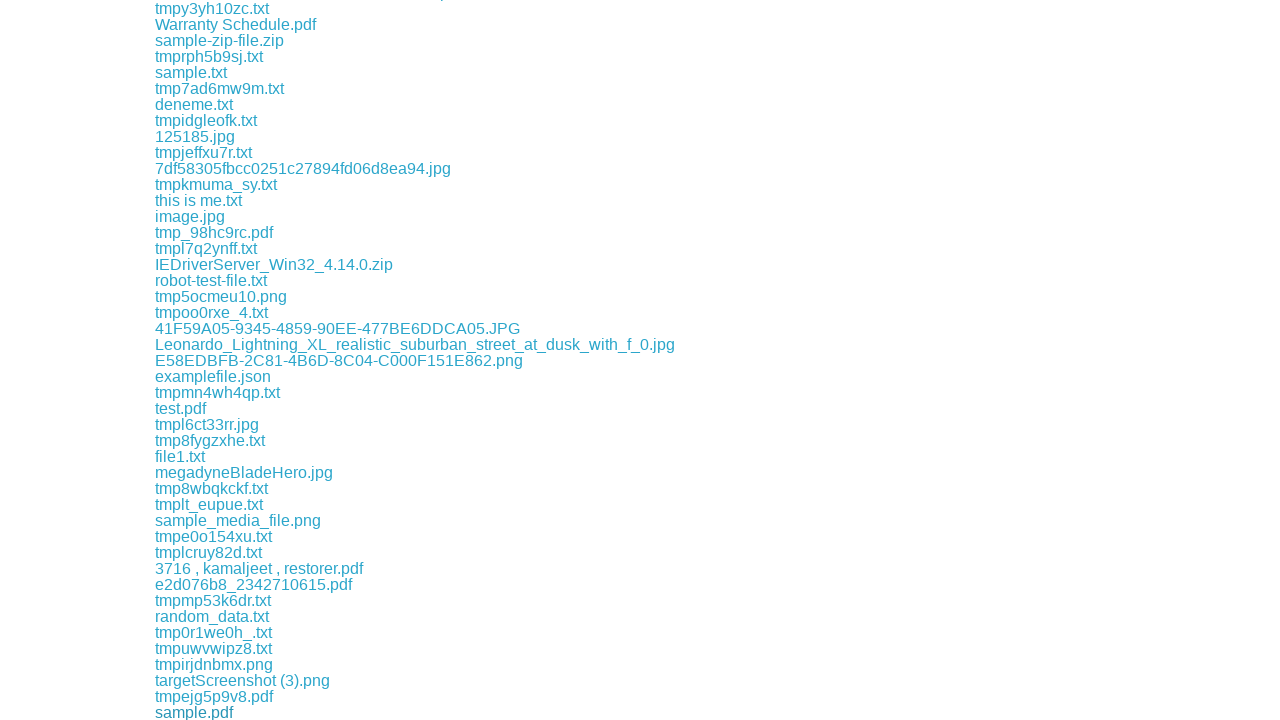

Clicked a download link to initiate file download at (220, 712) on a[href^="download/"] >> nth=92
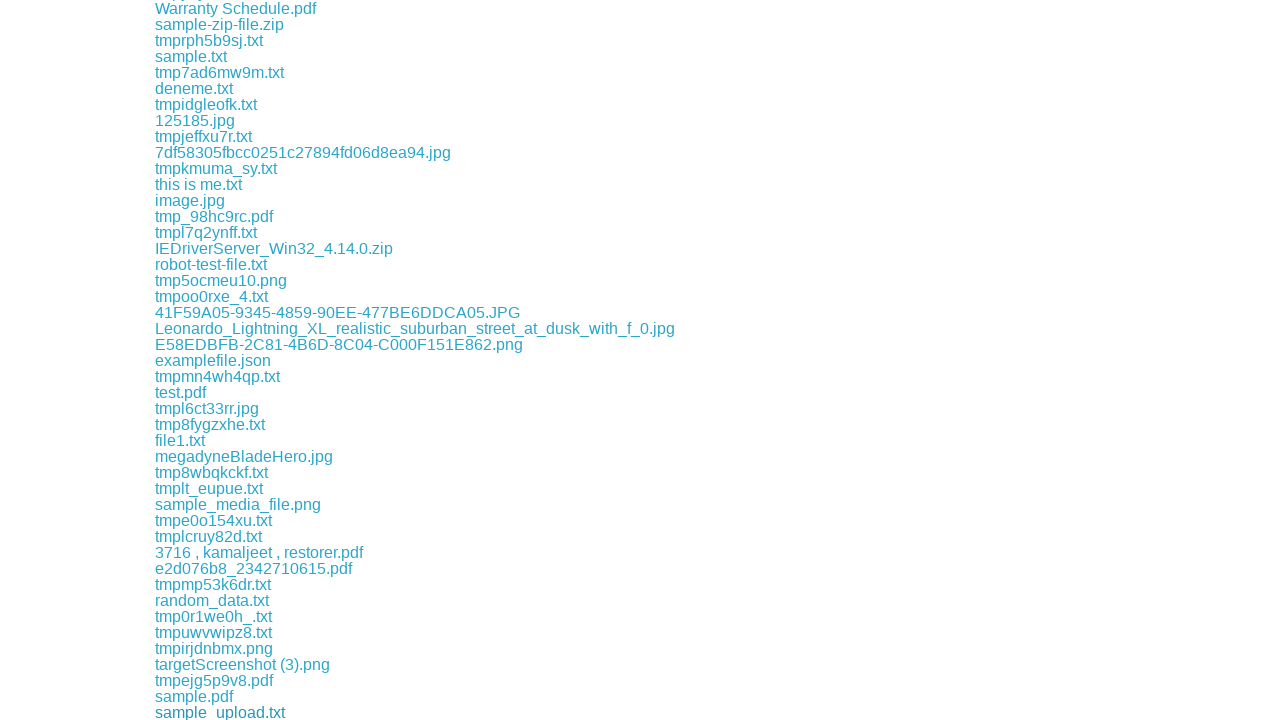

Download completed and file path obtained
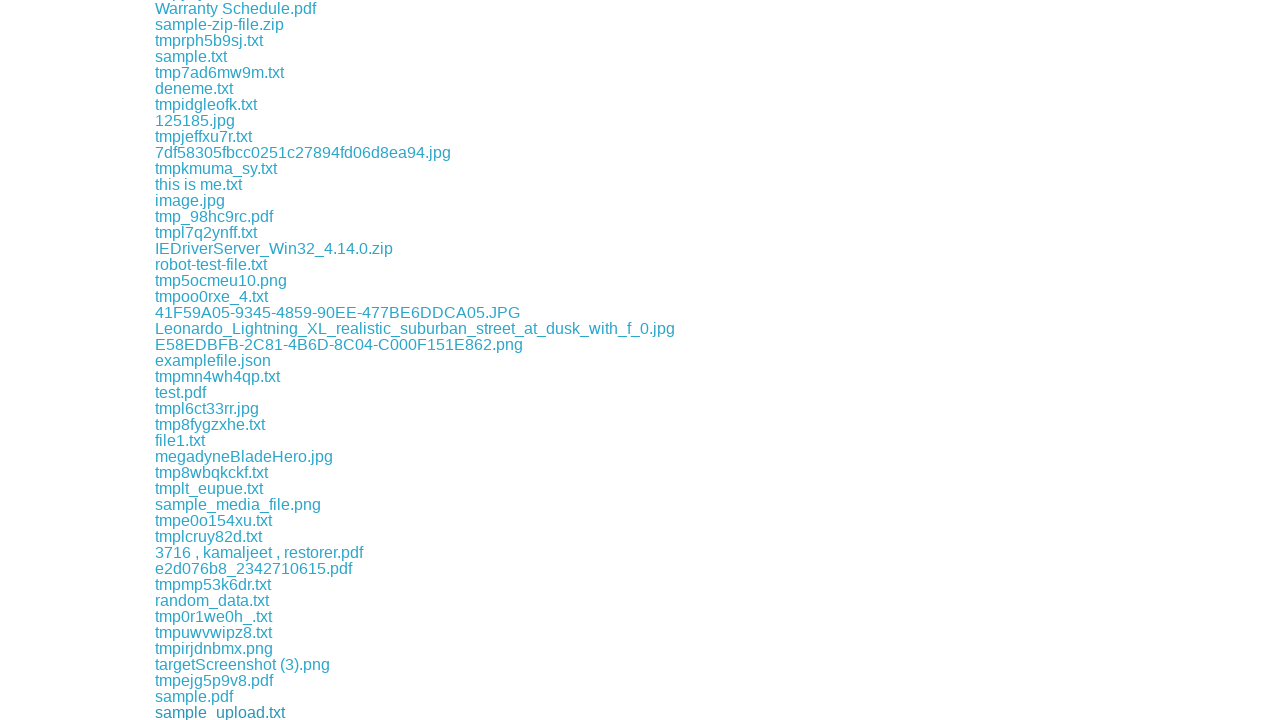

Clicked a download link to initiate file download at (259, 712) on a[href^="download/"] >> nth=93
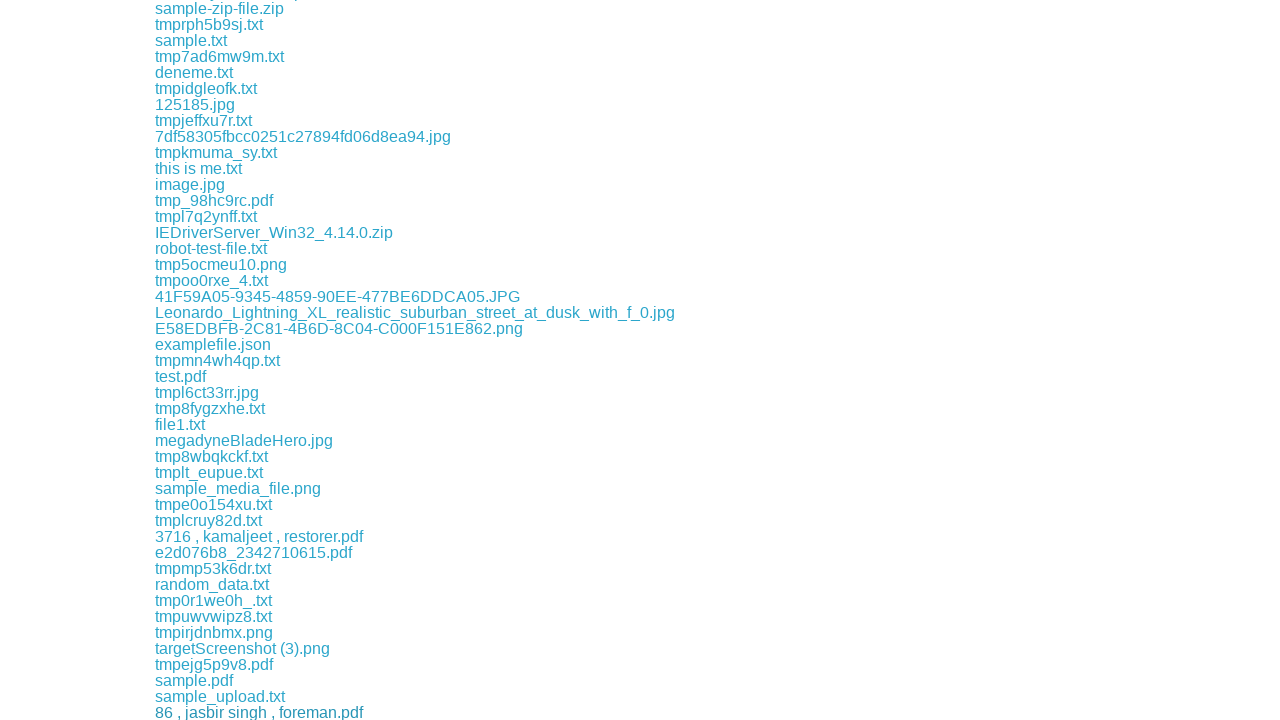

Download completed and file path obtained
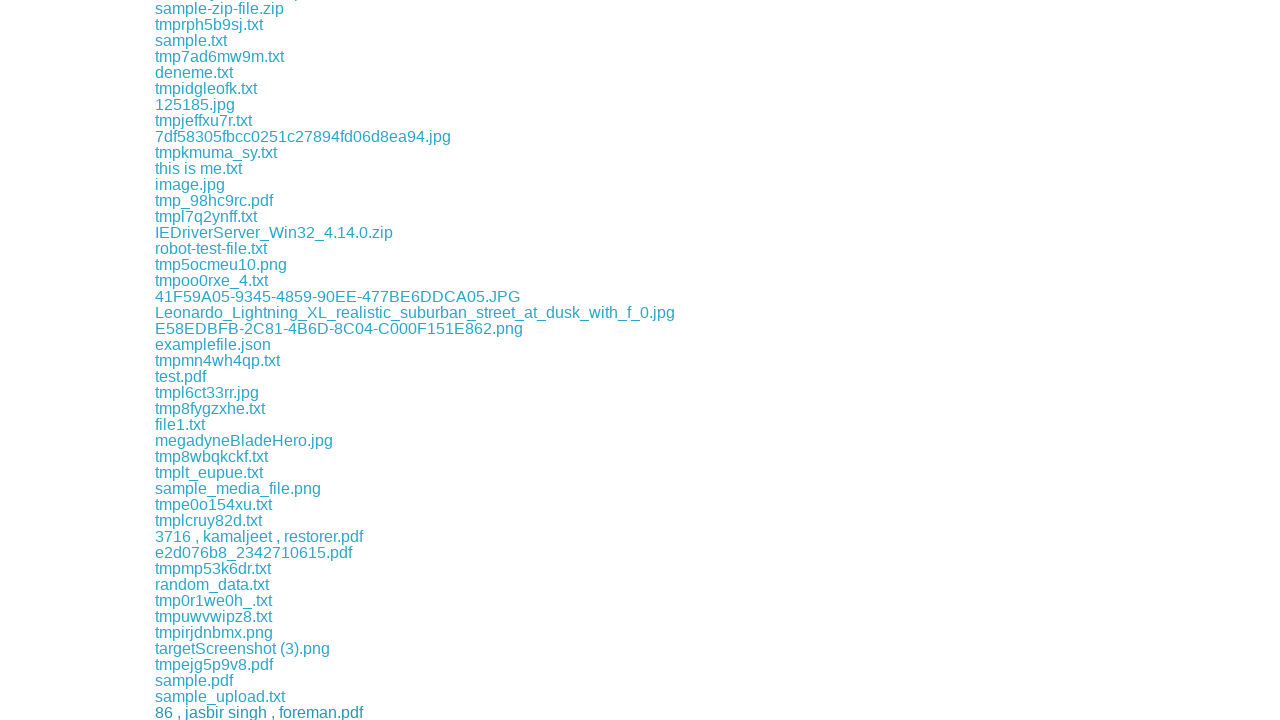

Clicked a download link to initiate file download at (242, 712) on a[href^="download/"] >> nth=94
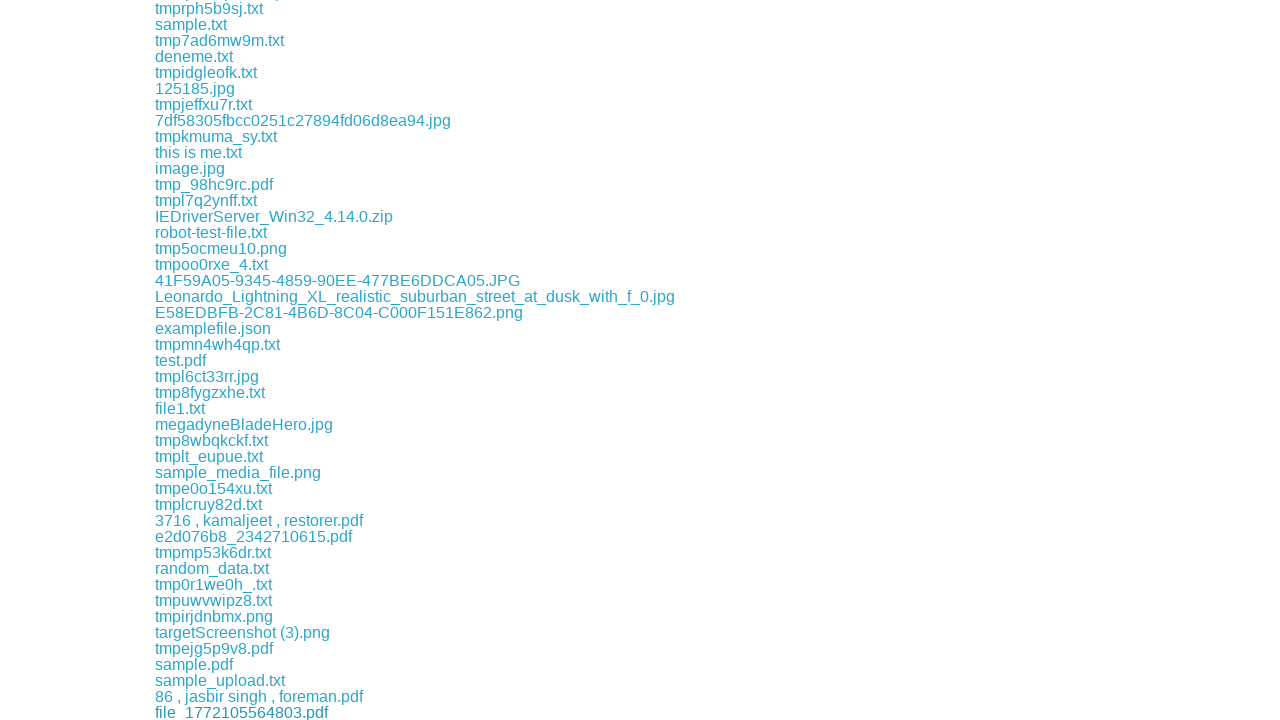

Download completed and file path obtained
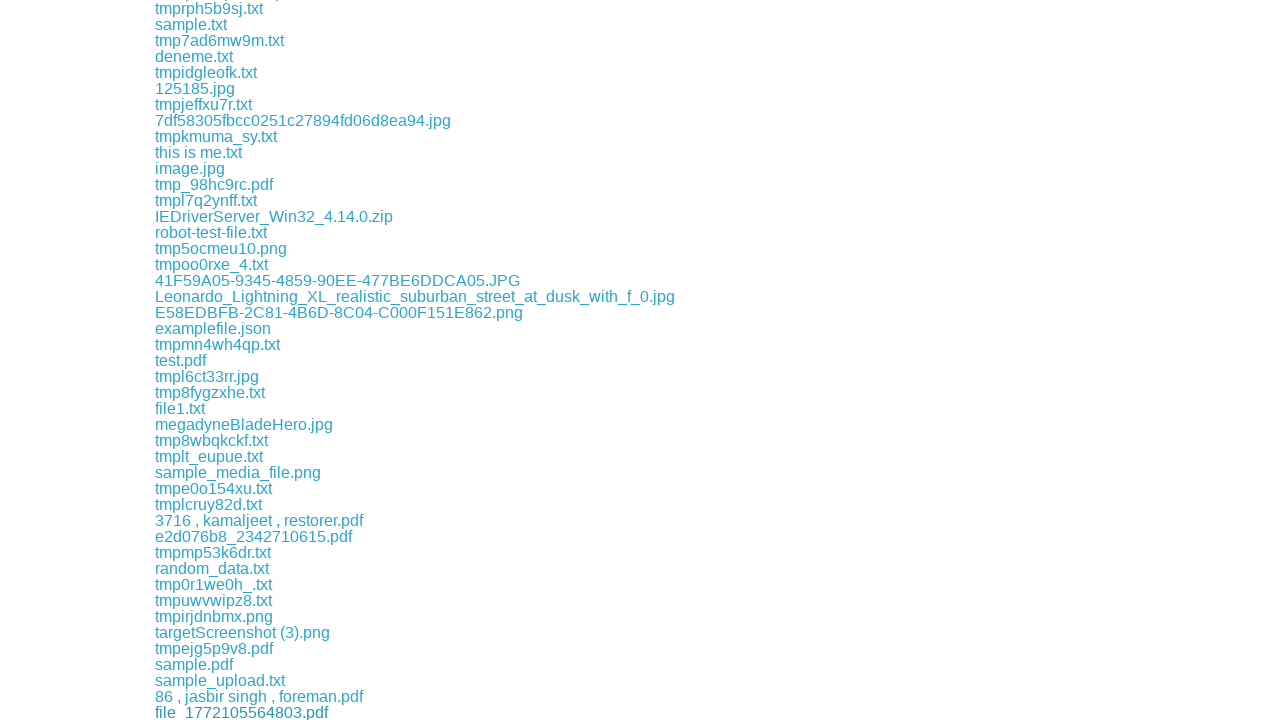

Clicked a download link to initiate file download at (216, 712) on a[href^="download/"] >> nth=95
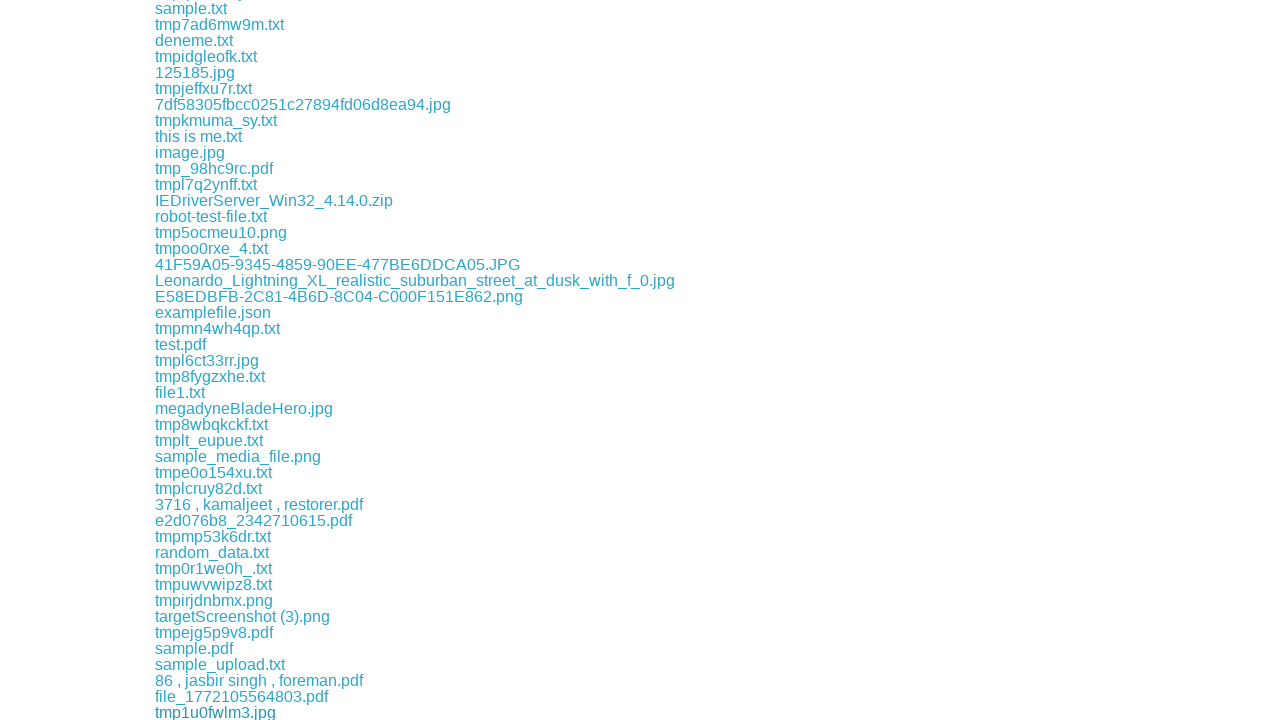

Download completed and file path obtained
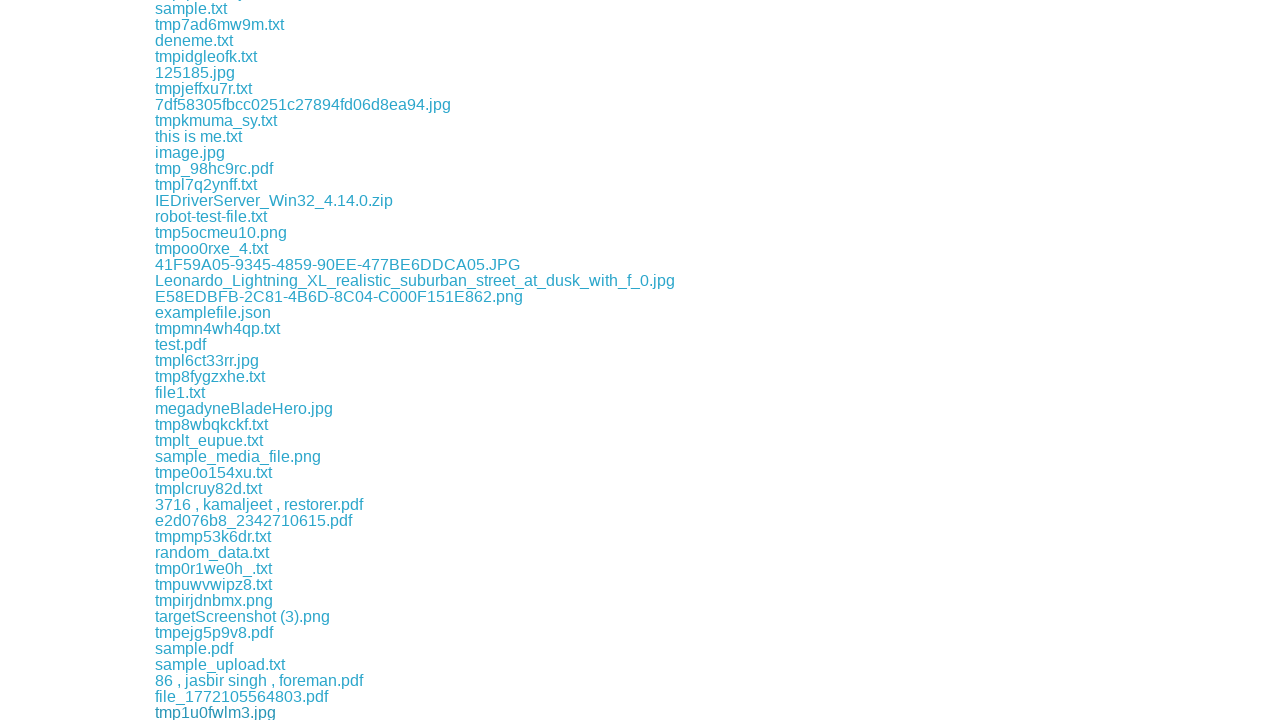

Clicked a download link to initiate file download at (229, 712) on a[href^="download/"] >> nth=96
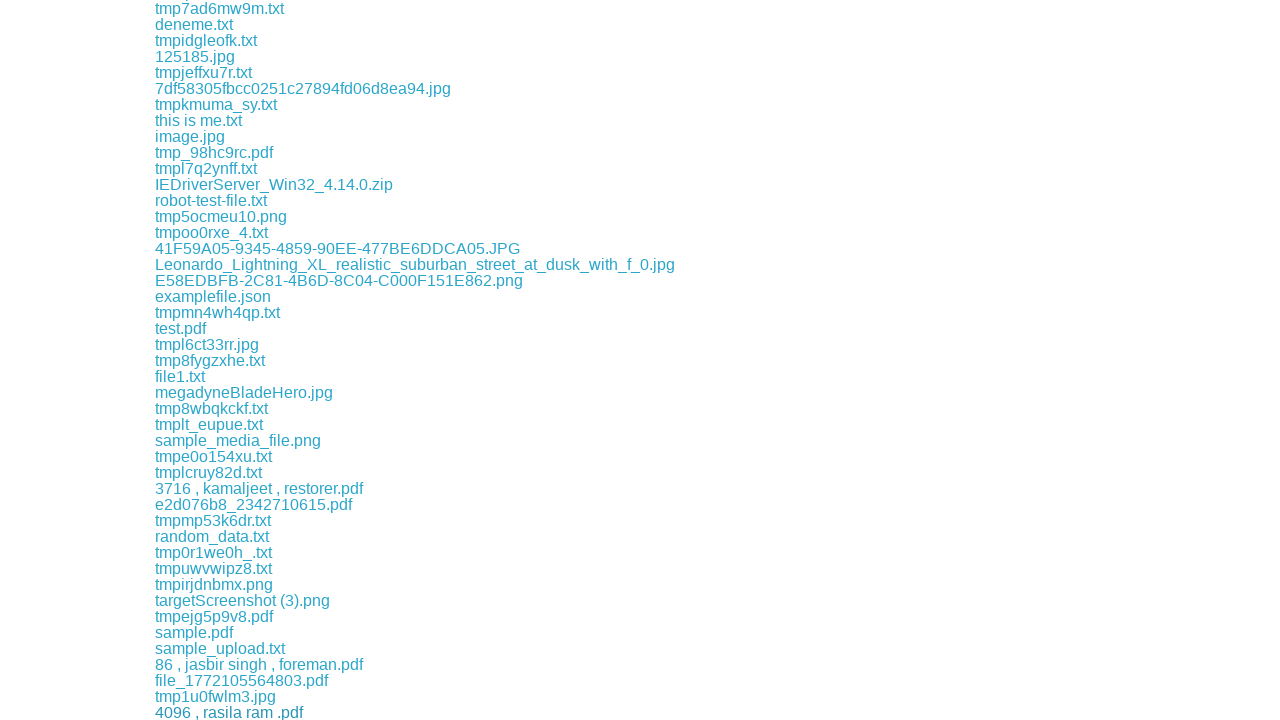

Download completed and file path obtained
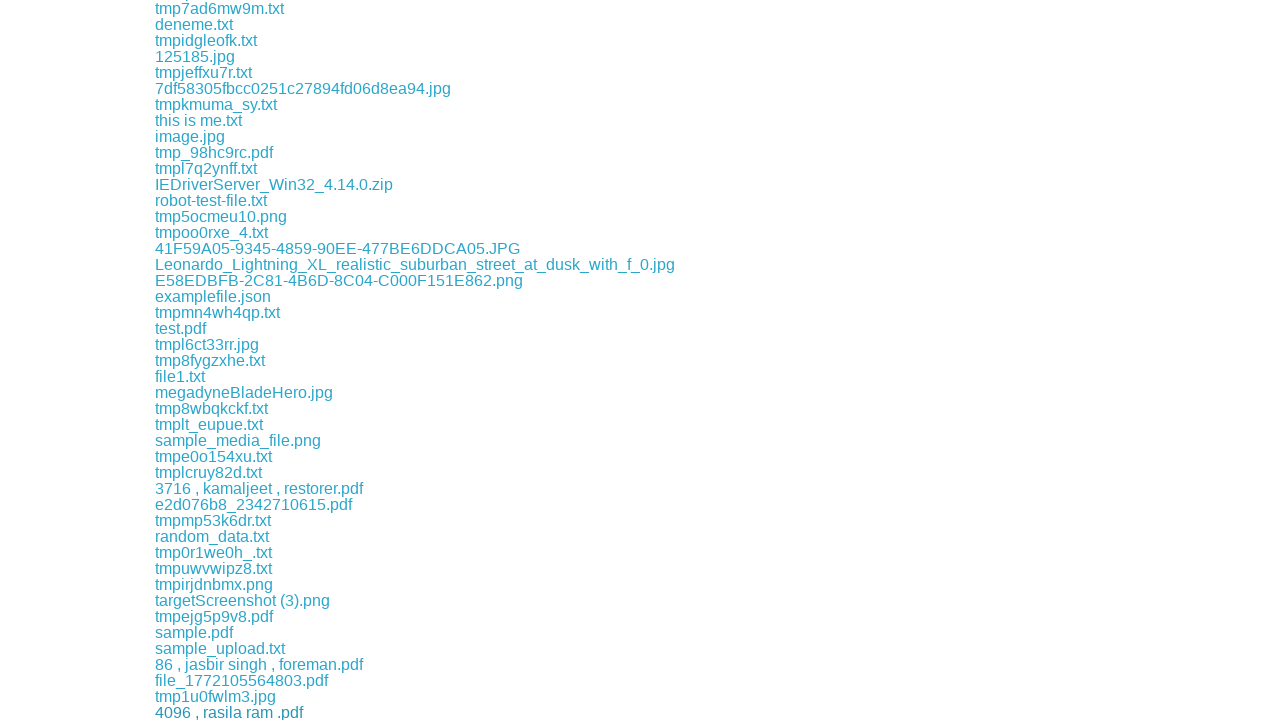

Clicked a download link to initiate file download at (214, 712) on a[href^="download/"] >> nth=97
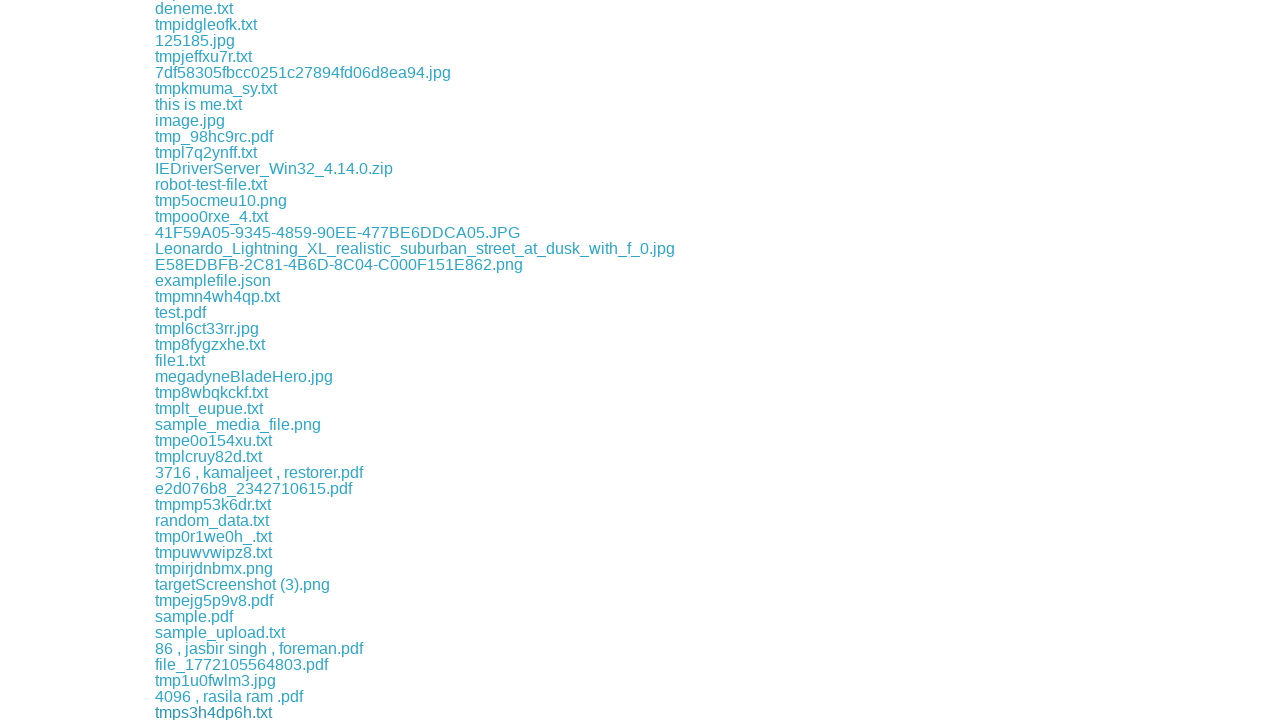

Download completed and file path obtained
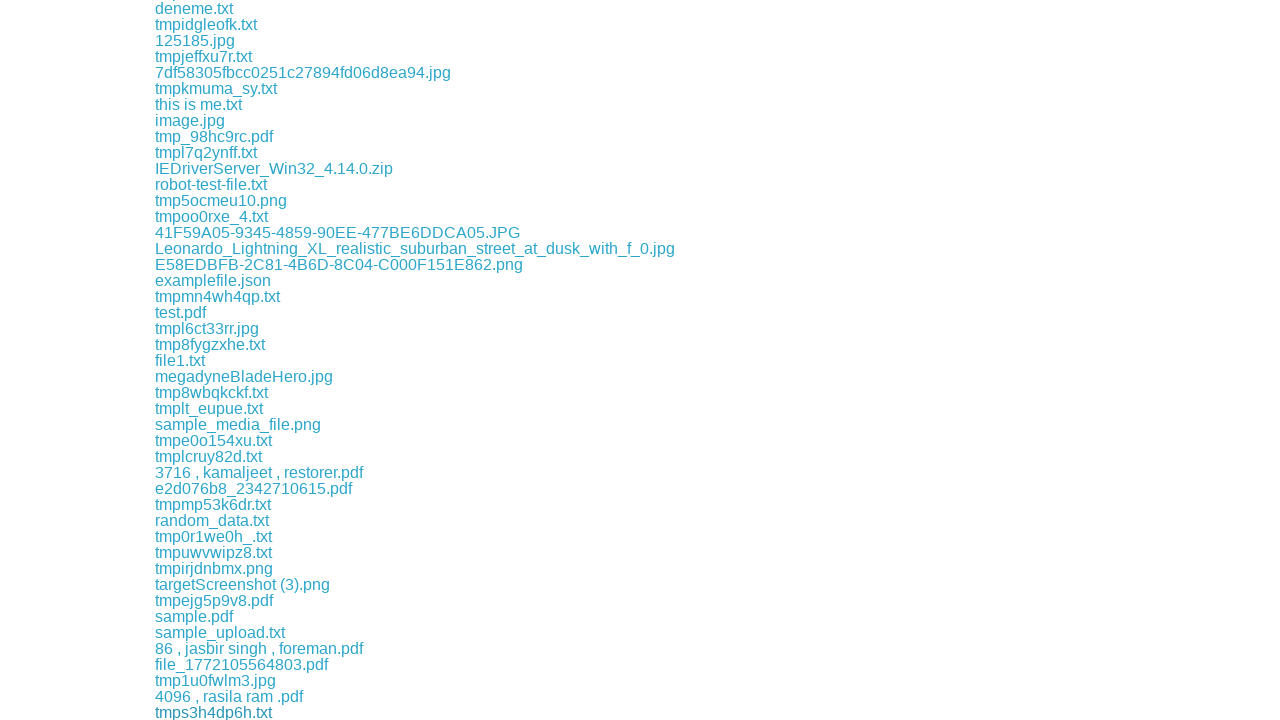

Clicked a download link to initiate file download at (211, 712) on a[href^="download/"] >> nth=98
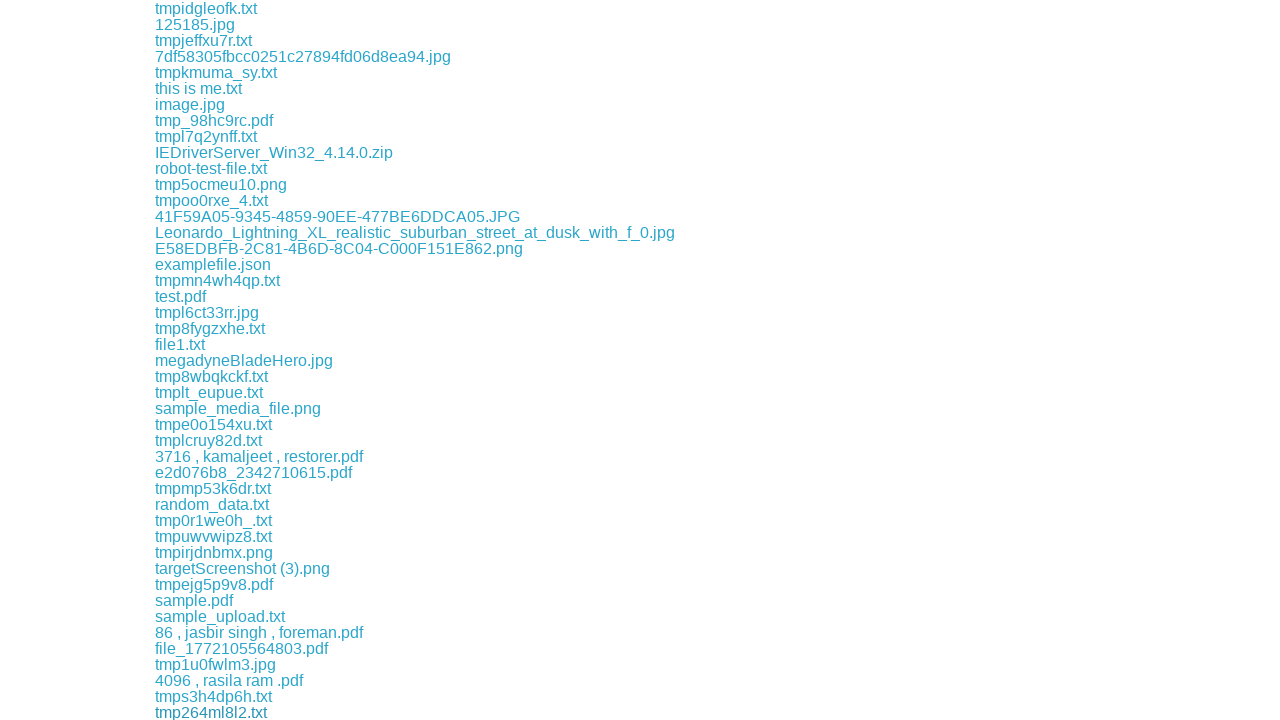

Download completed and file path obtained
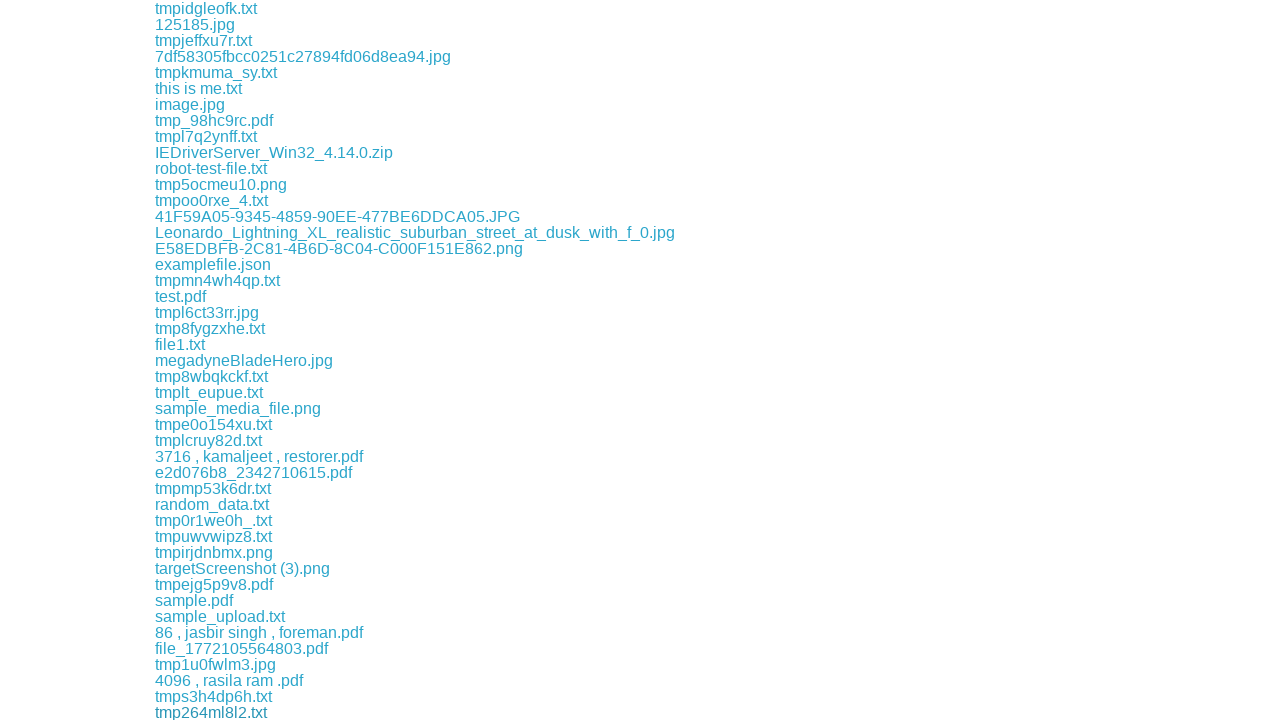

Clicked a download link to initiate file download at (204, 712) on a[href^="download/"] >> nth=99
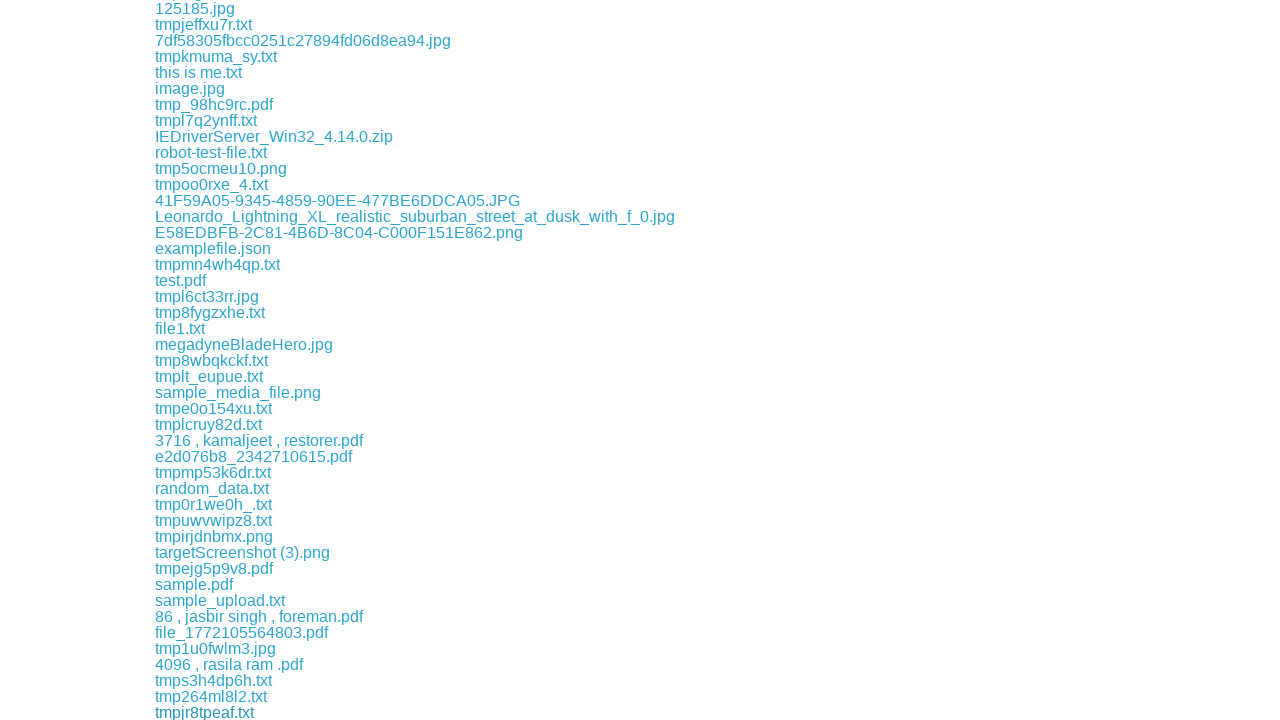

Download completed and file path obtained
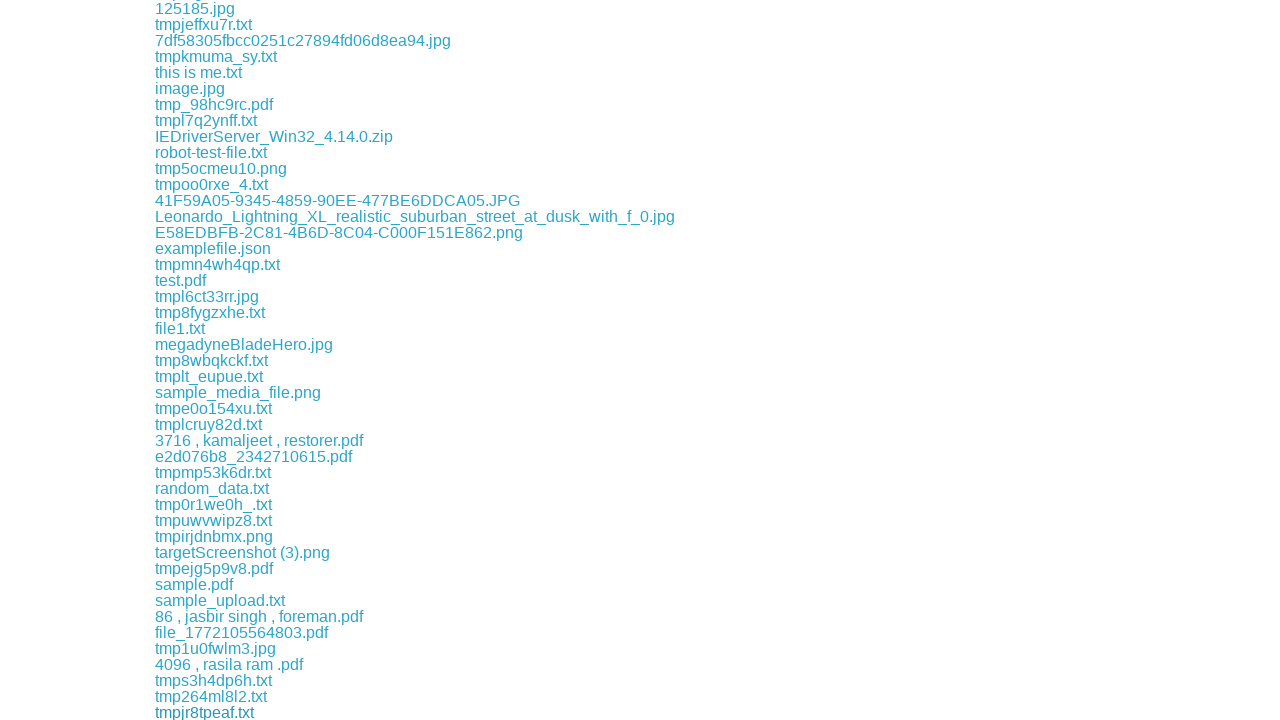

Clicked a download link to initiate file download at (272, 712) on a[href^="download/"] >> nth=100
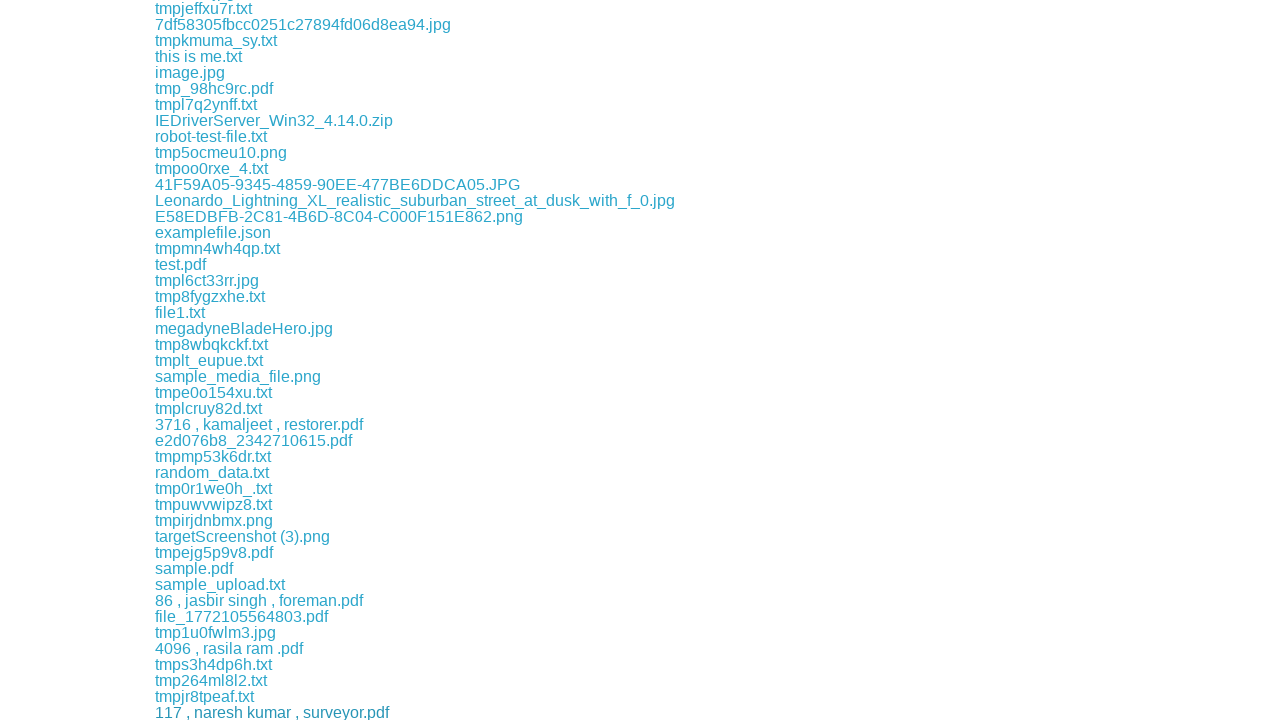

Download completed and file path obtained
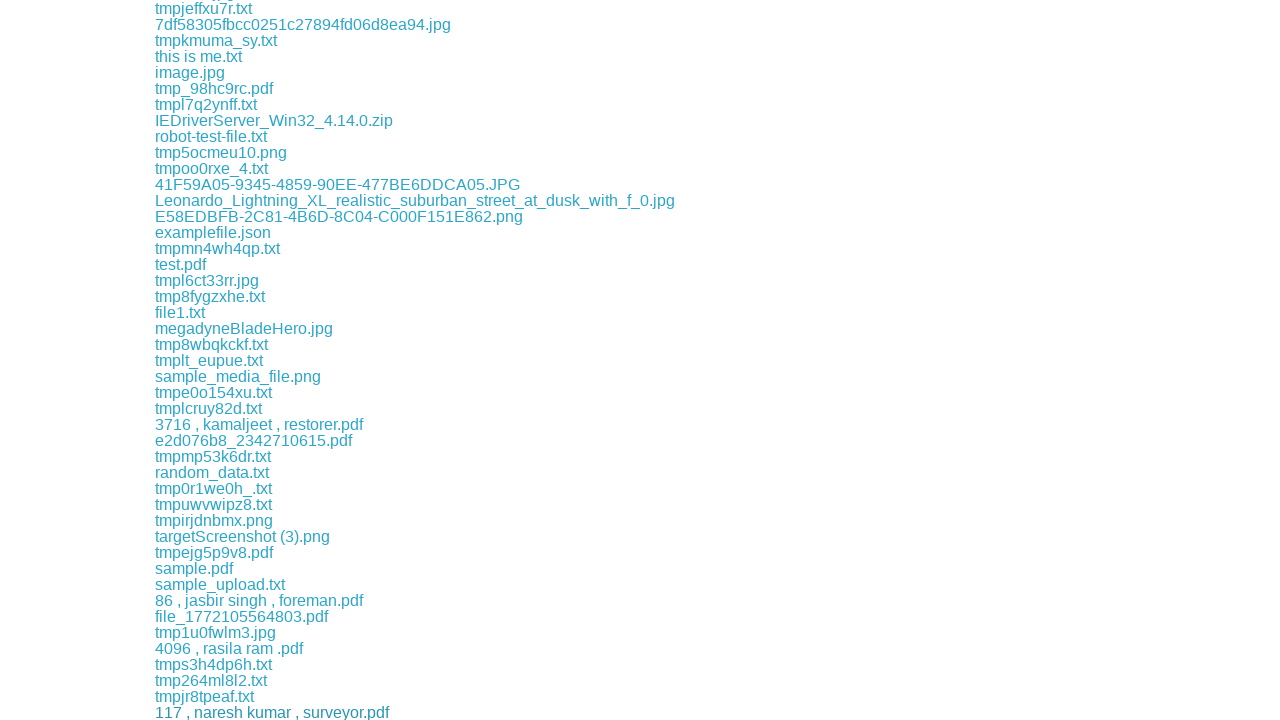

Clicked a download link to initiate file download at (192, 712) on a[href^="download/"] >> nth=101
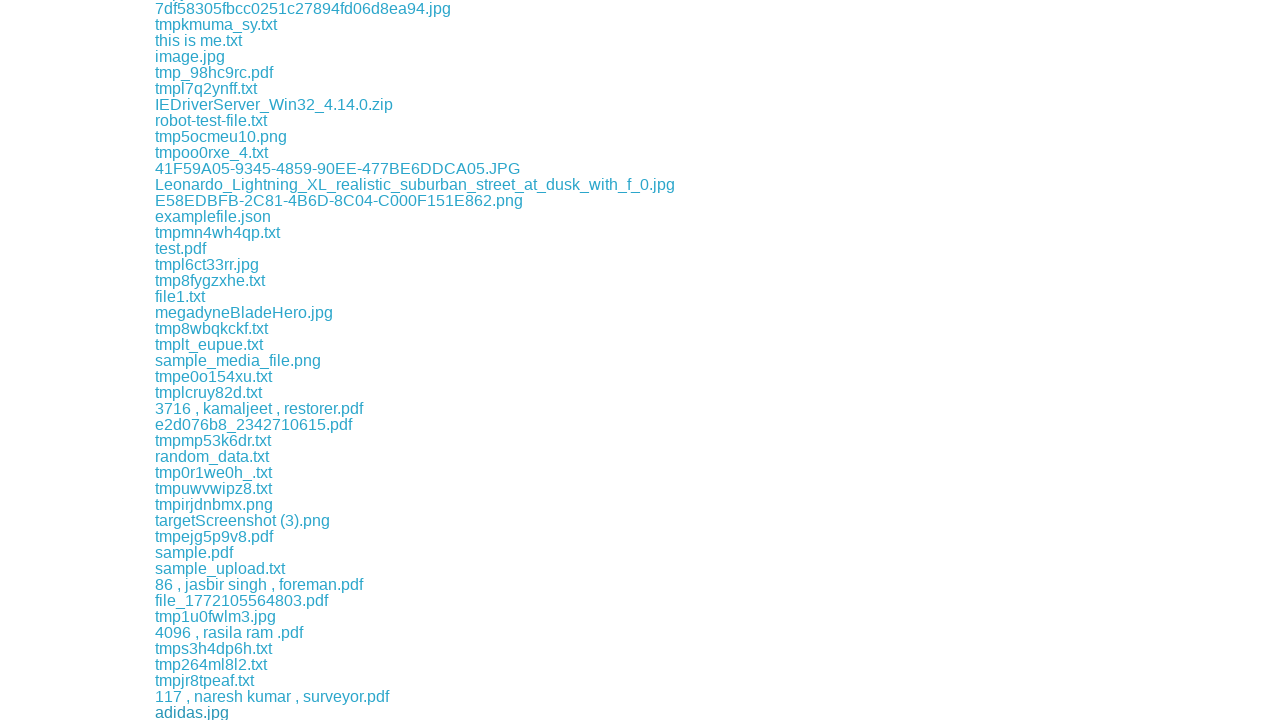

Download completed and file path obtained
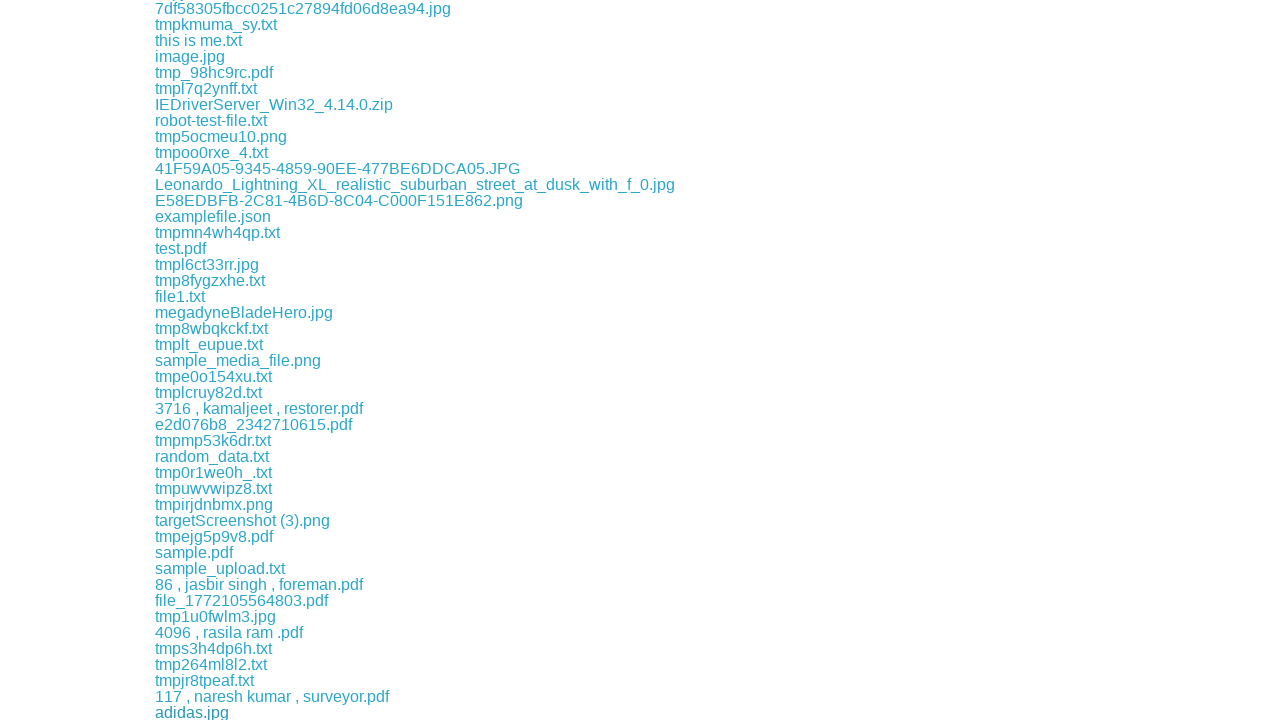

Clicked a download link to initiate file download at (184, 712) on a[href^="download/"] >> nth=102
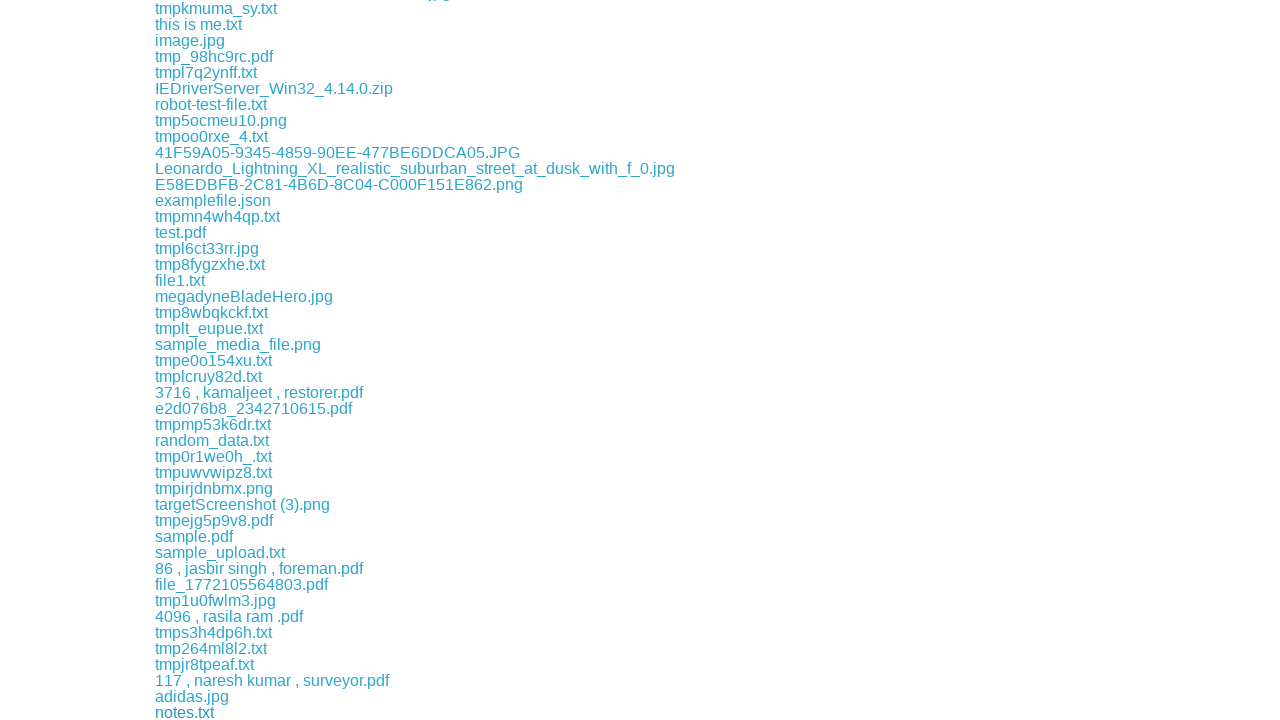

Download completed and file path obtained
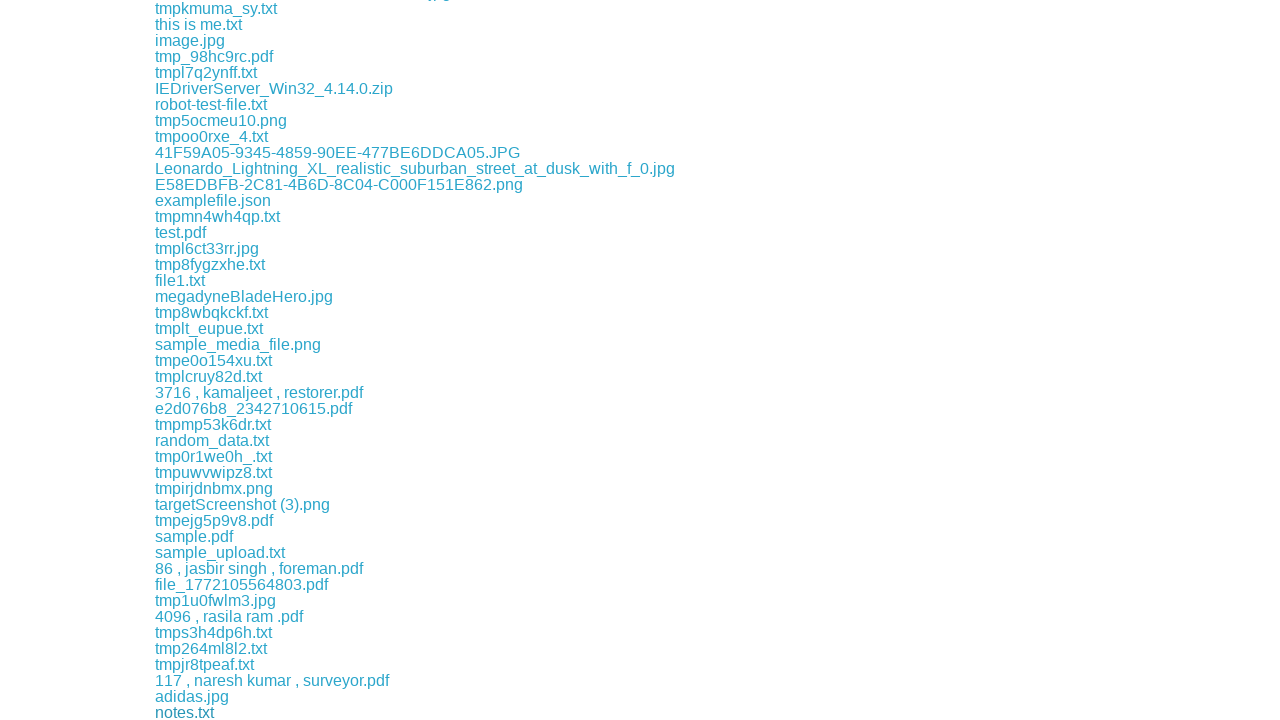

Clicked a download link to initiate file download at (204, 712) on a[href^="download/"] >> nth=103
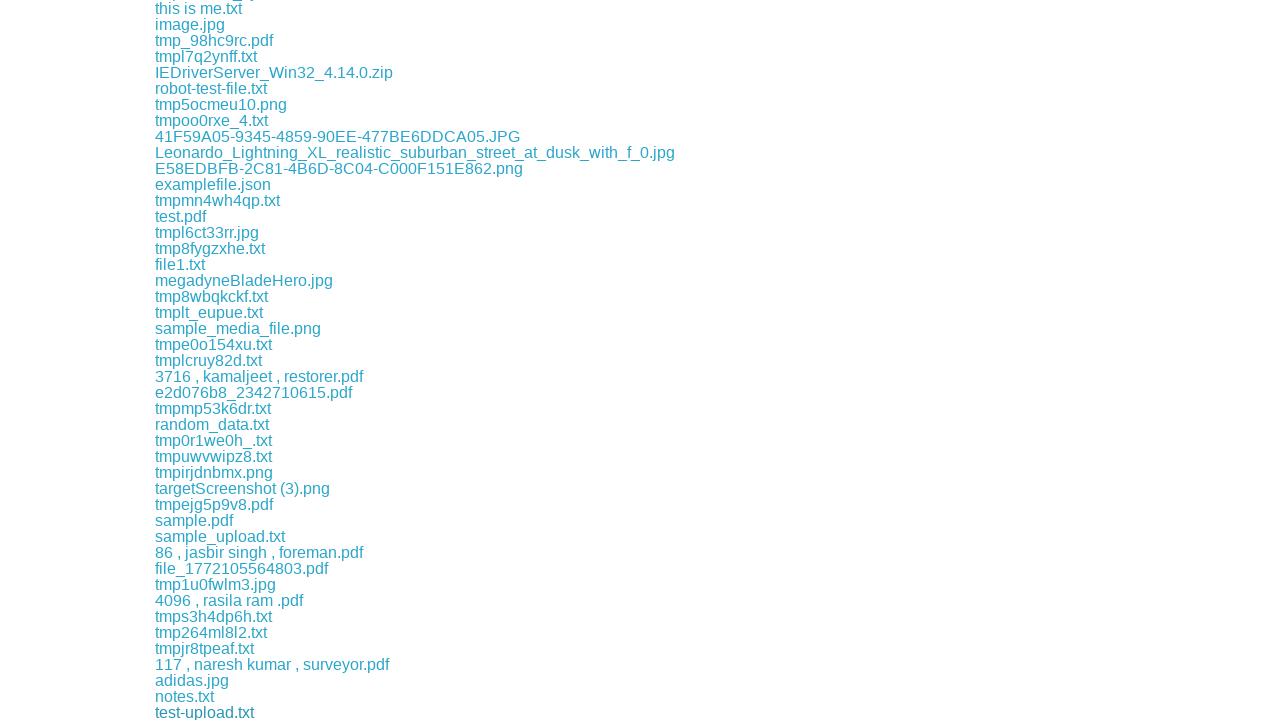

Download completed and file path obtained
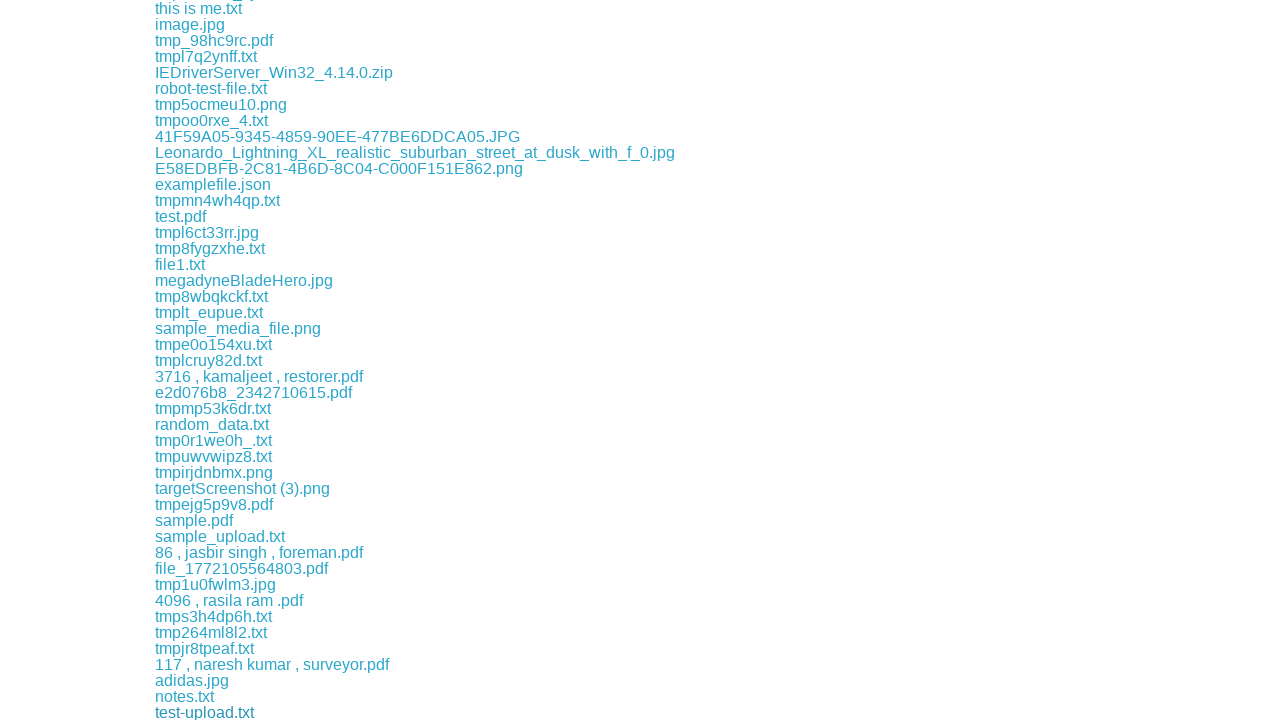

Clicked a download link to initiate file download at (206, 712) on a[href^="download/"] >> nth=104
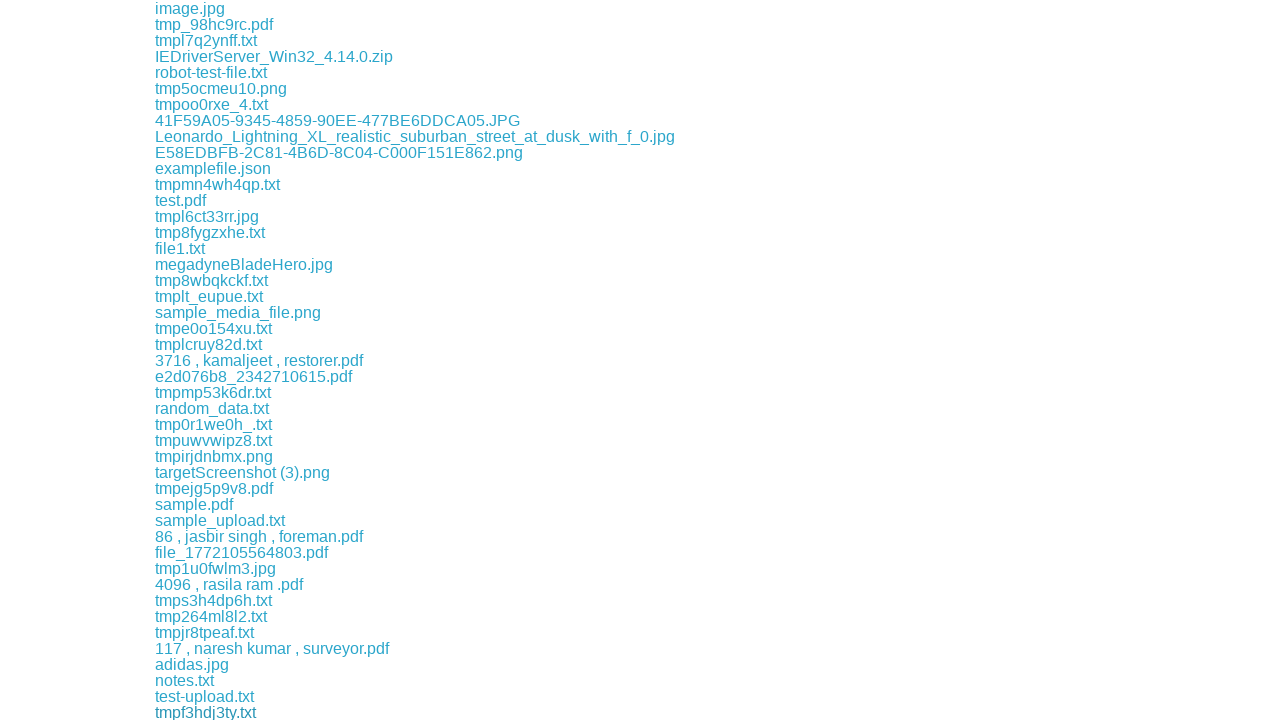

Download completed and file path obtained
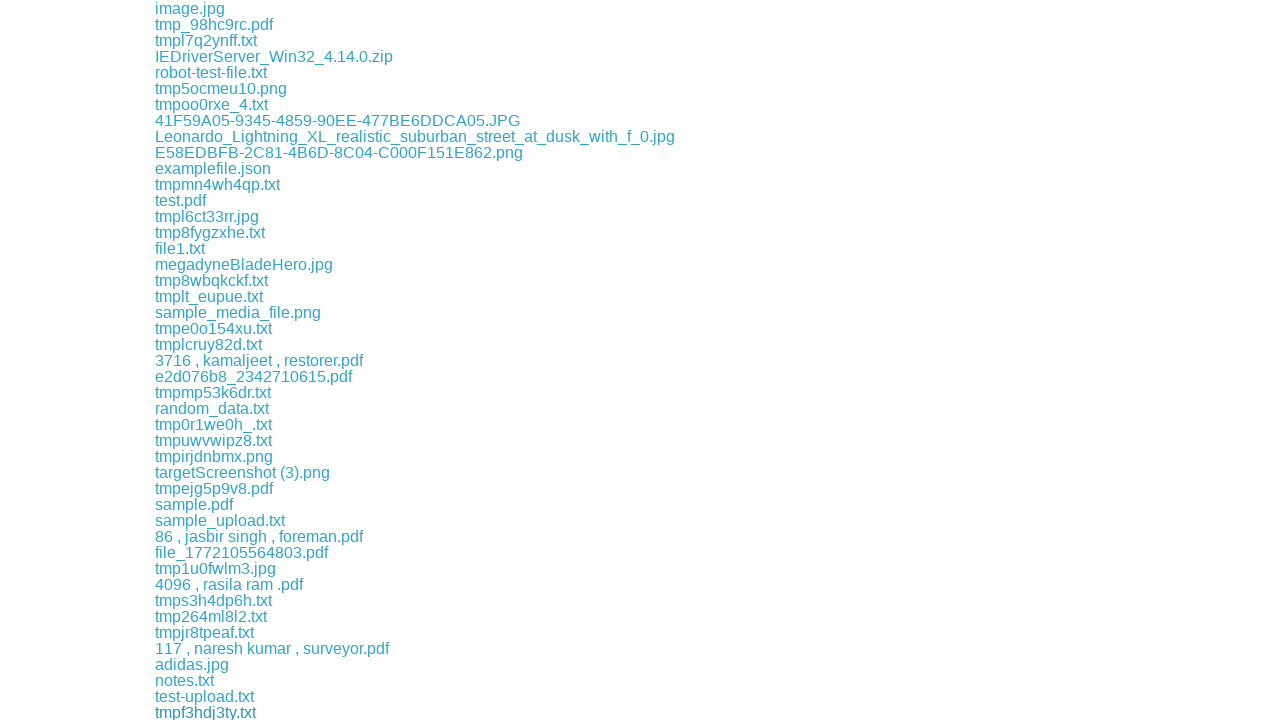

Clicked a download link to initiate file download at (281, 712) on a[href^="download/"] >> nth=105
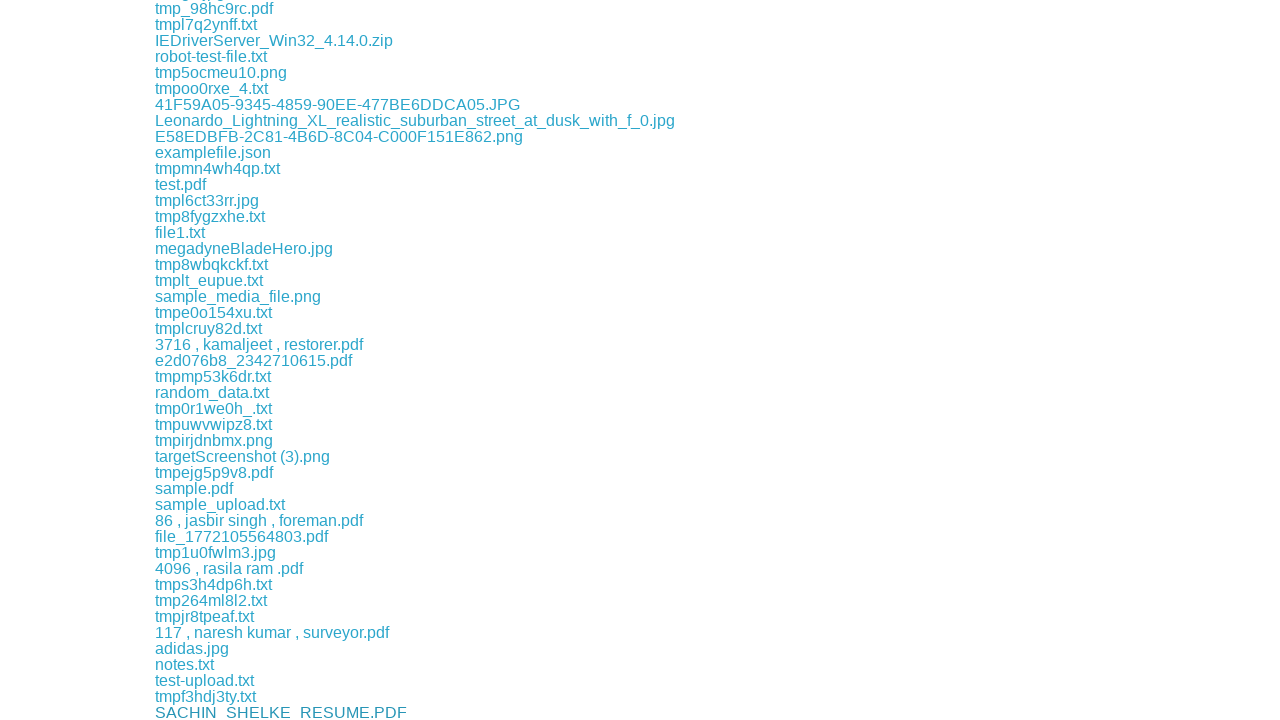

Download completed and file path obtained
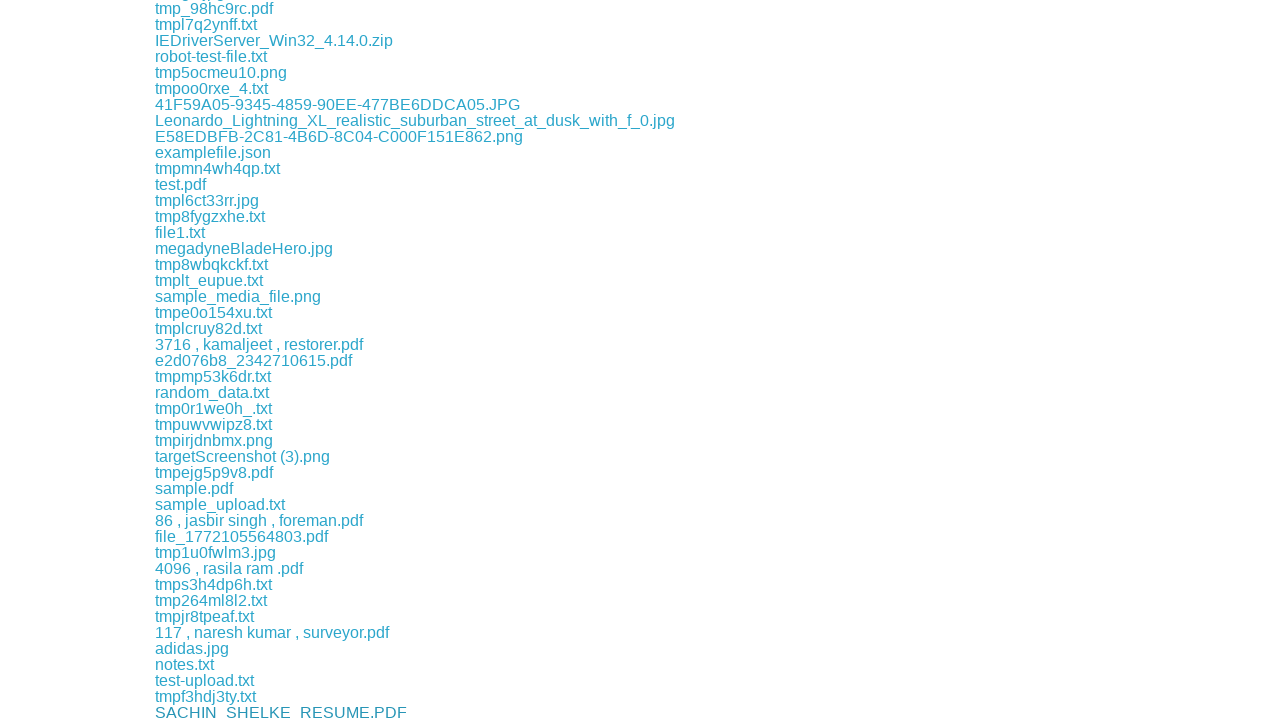

Clicked a download link to initiate file download at (220, 712) on a[href^="download/"] >> nth=106
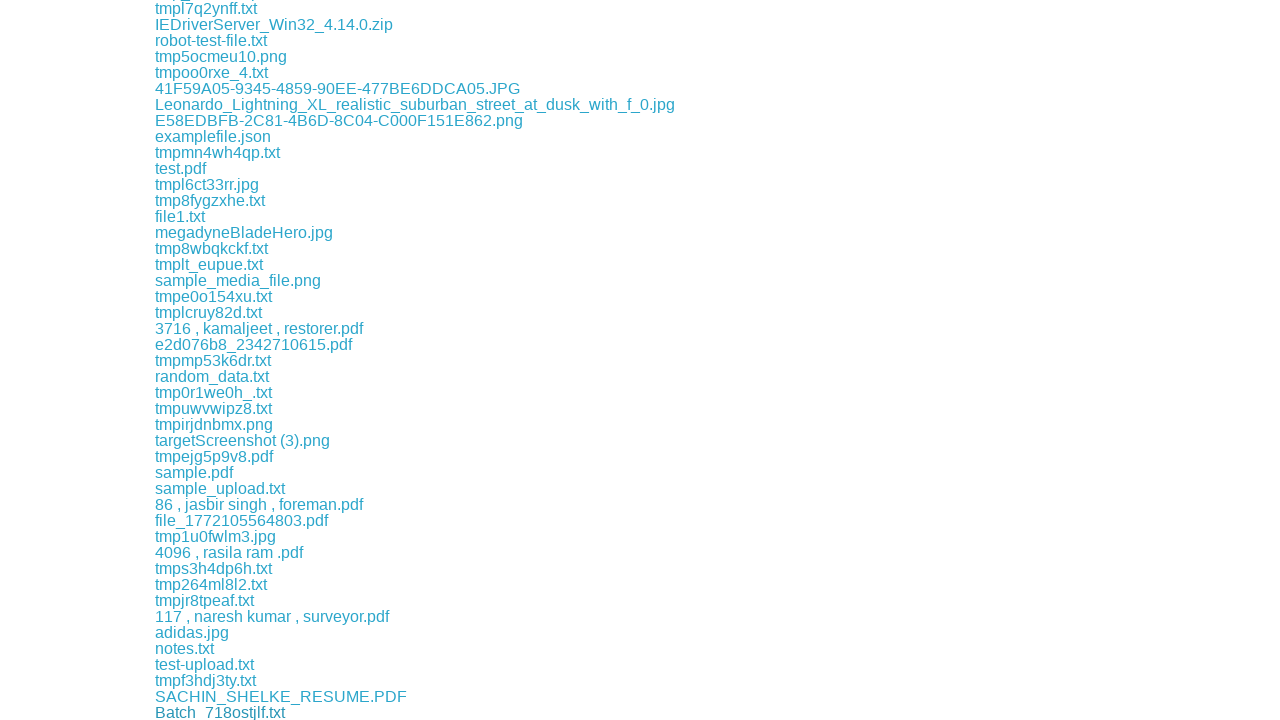

Download completed and file path obtained
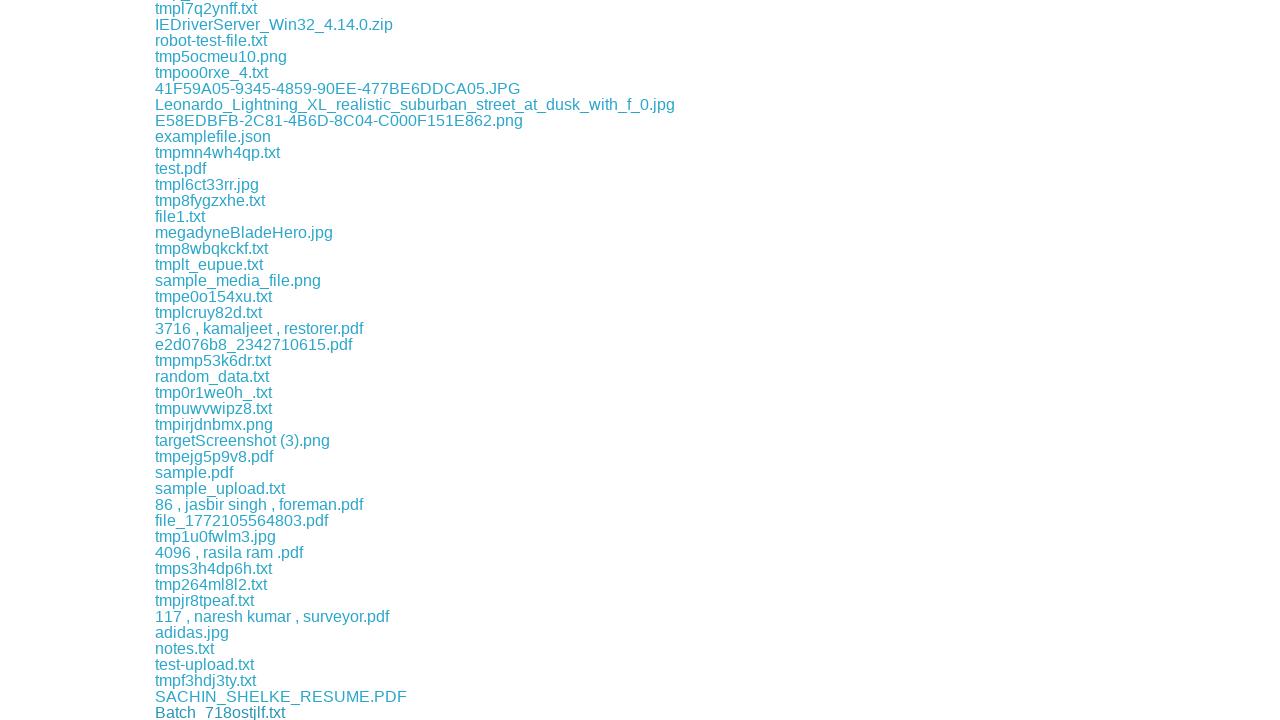

Clicked a download link to initiate file download at (289, 712) on a[href^="download/"] >> nth=107
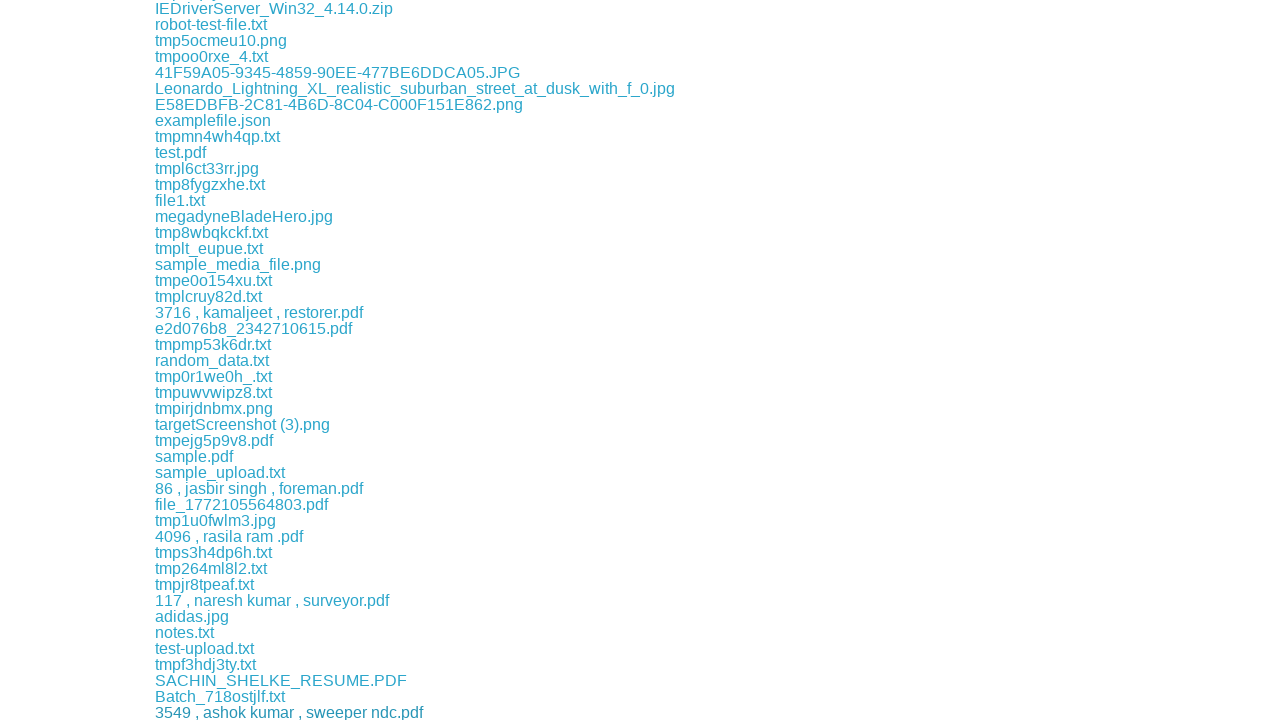

Download completed and file path obtained
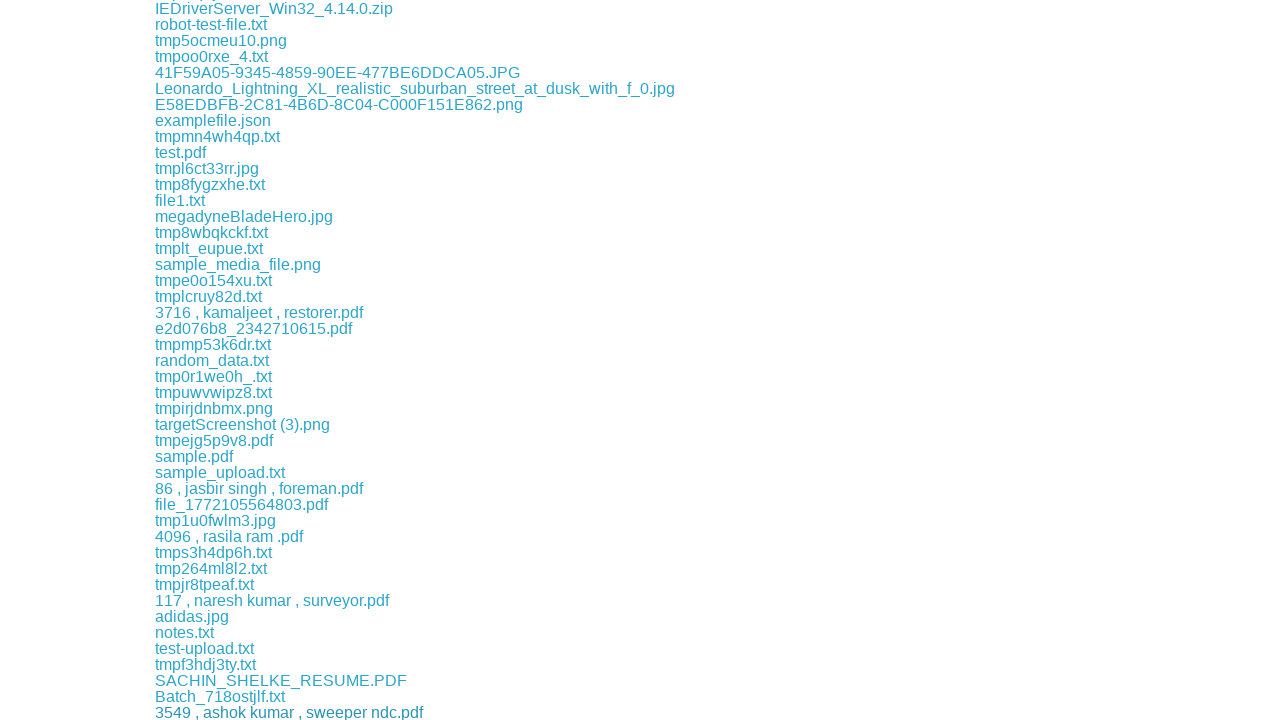

Clicked a download link to initiate file download at (208, 712) on a[href^="download/"] >> nth=108
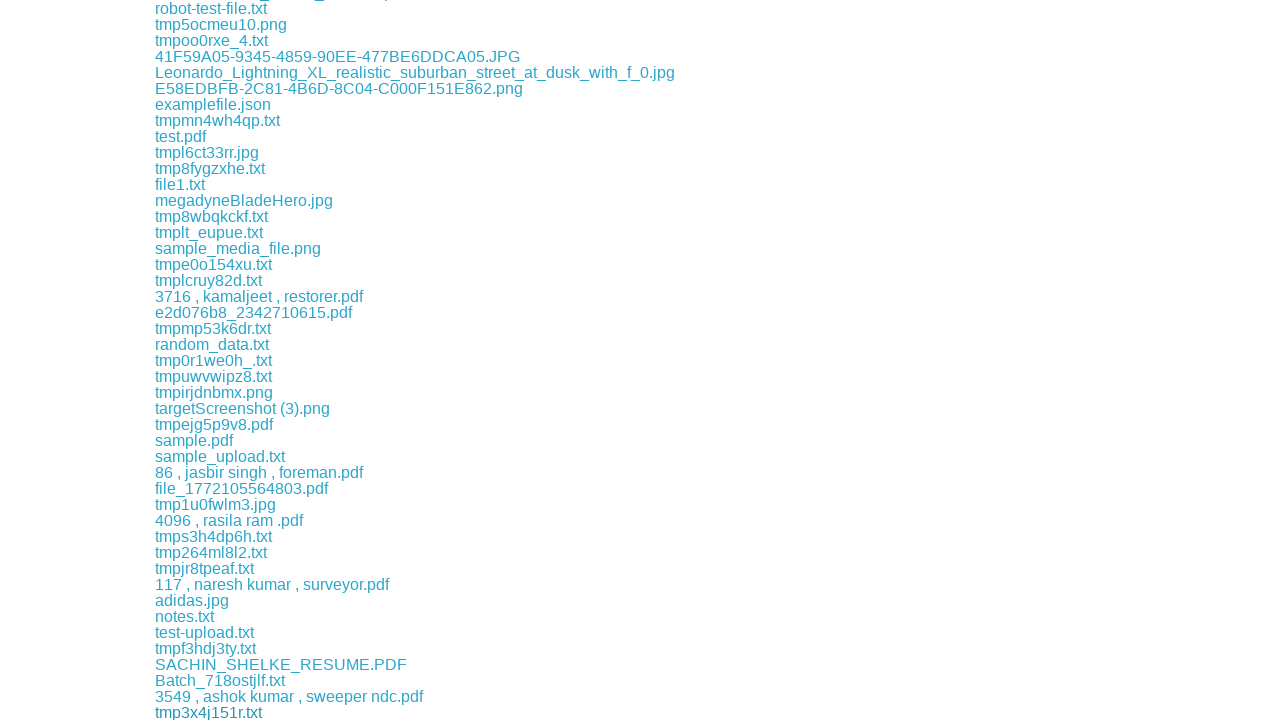

Download completed and file path obtained
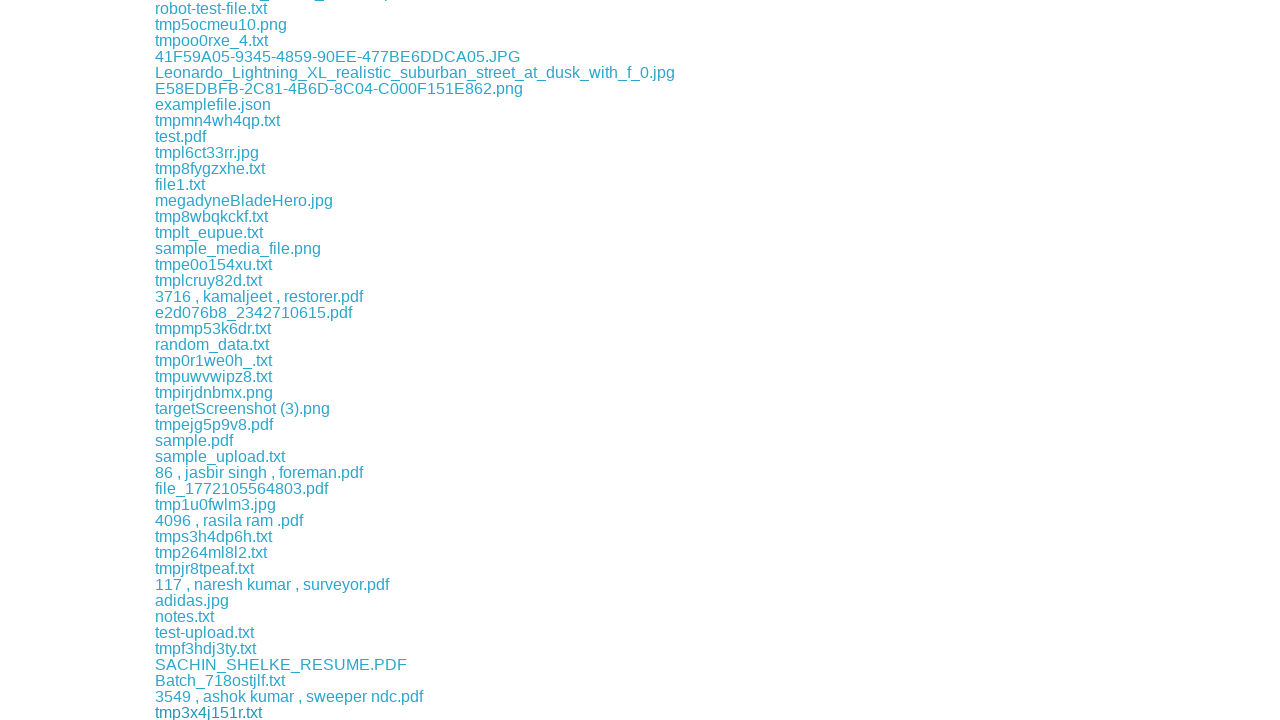

Clicked a download link to initiate file download at (242, 712) on a[href^="download/"] >> nth=109
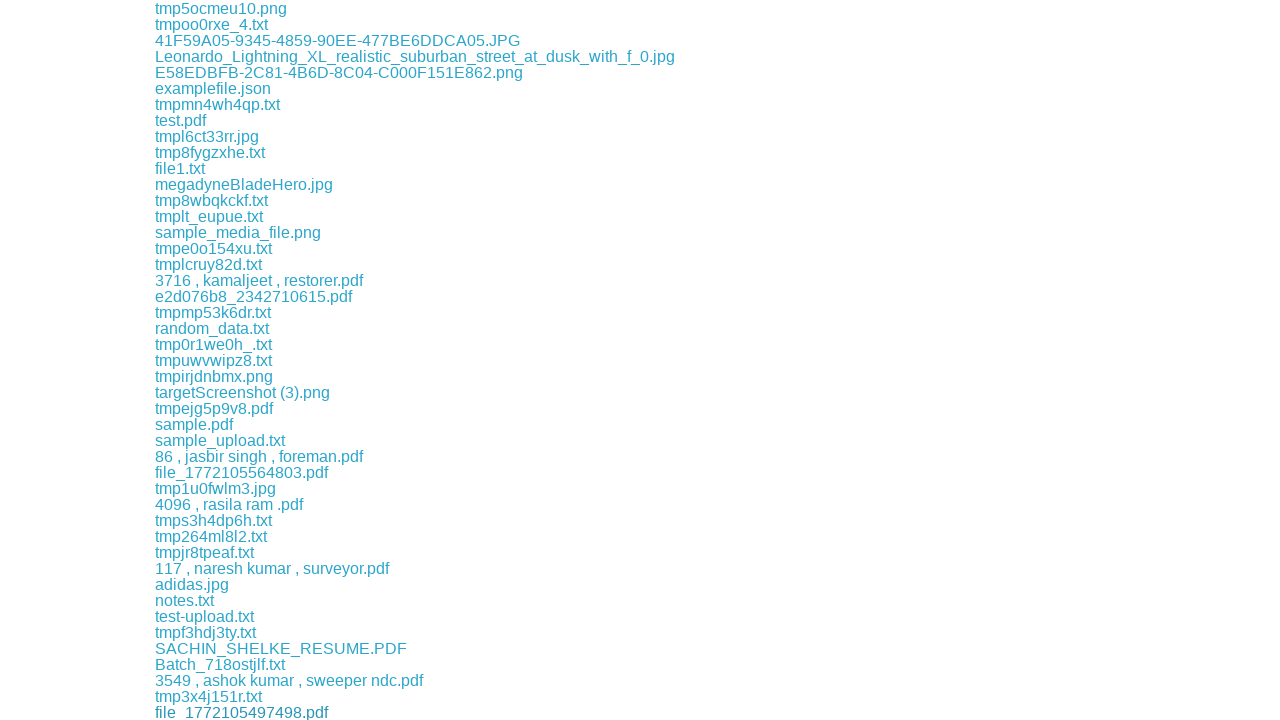

Download completed and file path obtained
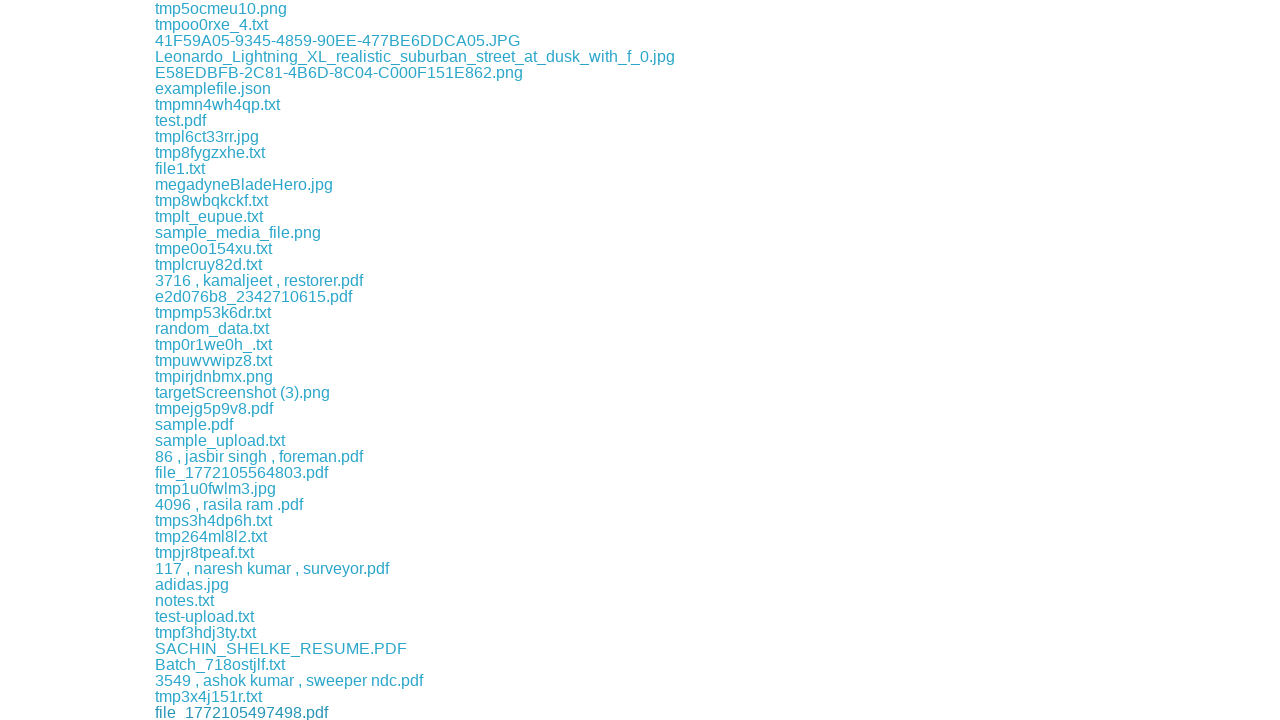

Clicked a download link to initiate file download at (231, 712) on a[href^="download/"] >> nth=110
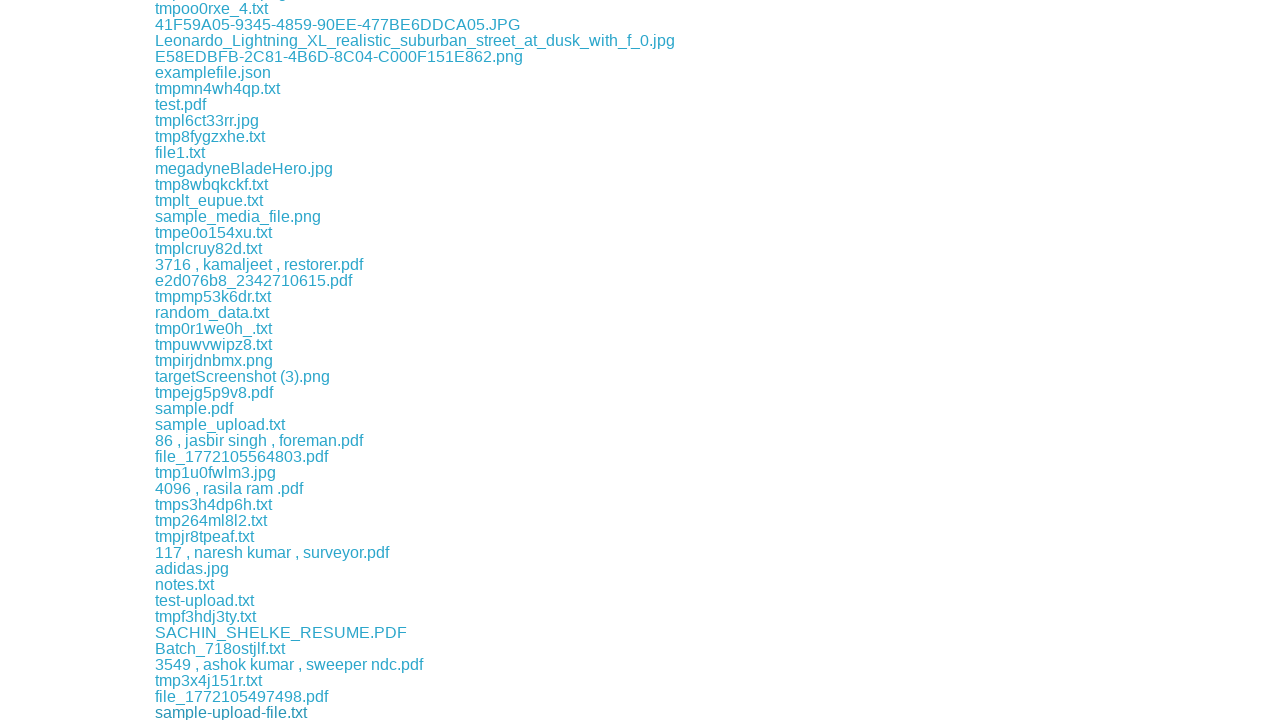

Download completed and file path obtained
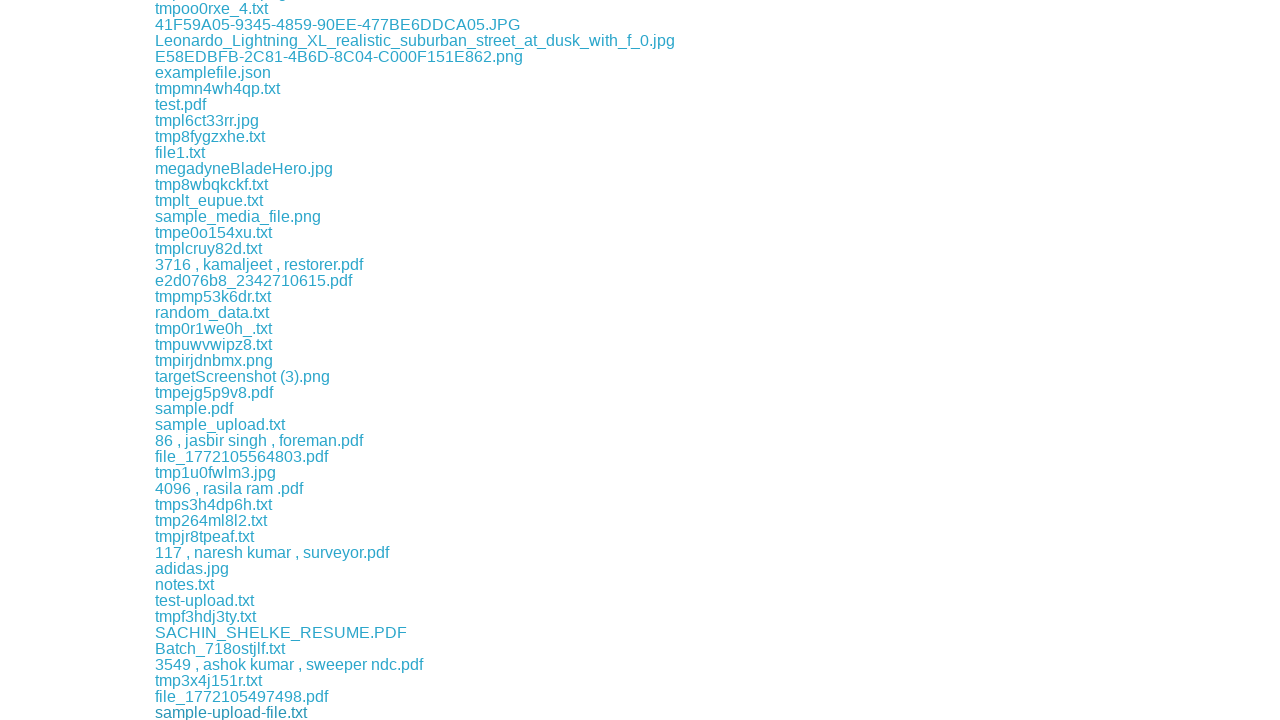

Clicked a download link to initiate file download at (217, 712) on a[href^="download/"] >> nth=111
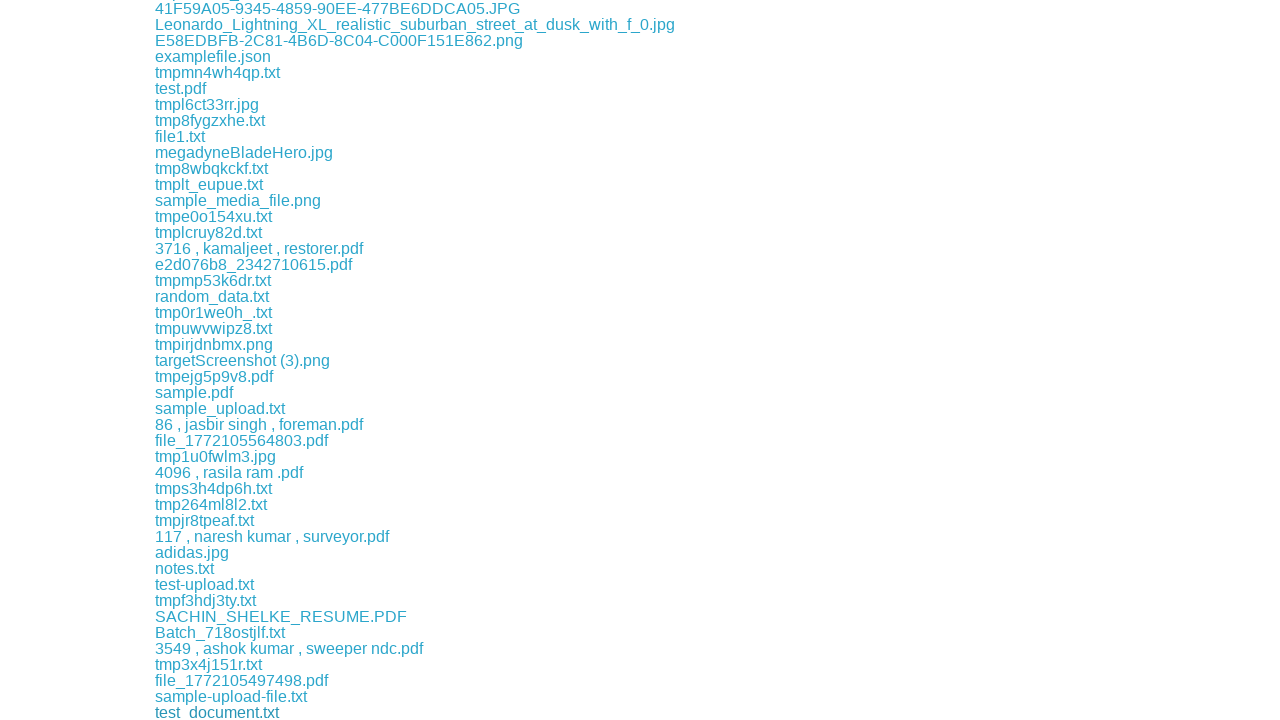

Download completed and file path obtained
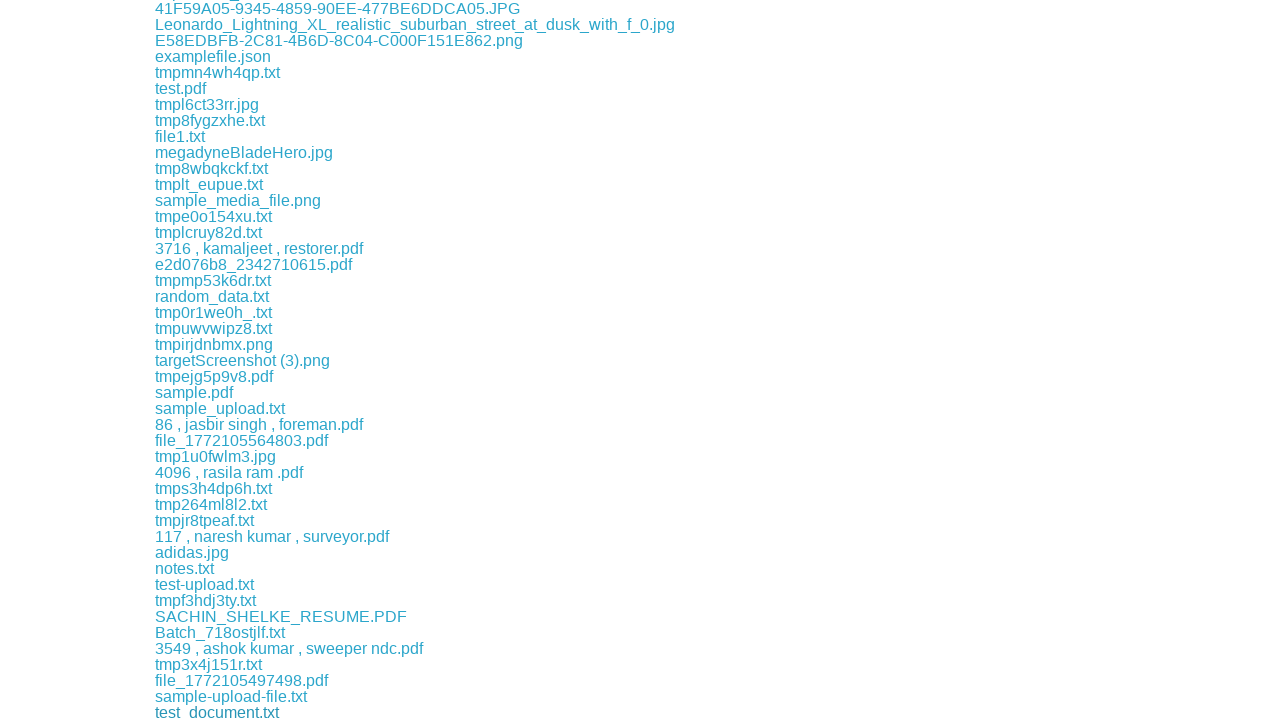

Clicked a download link to initiate file download at (206, 712) on a[href^="download/"] >> nth=112
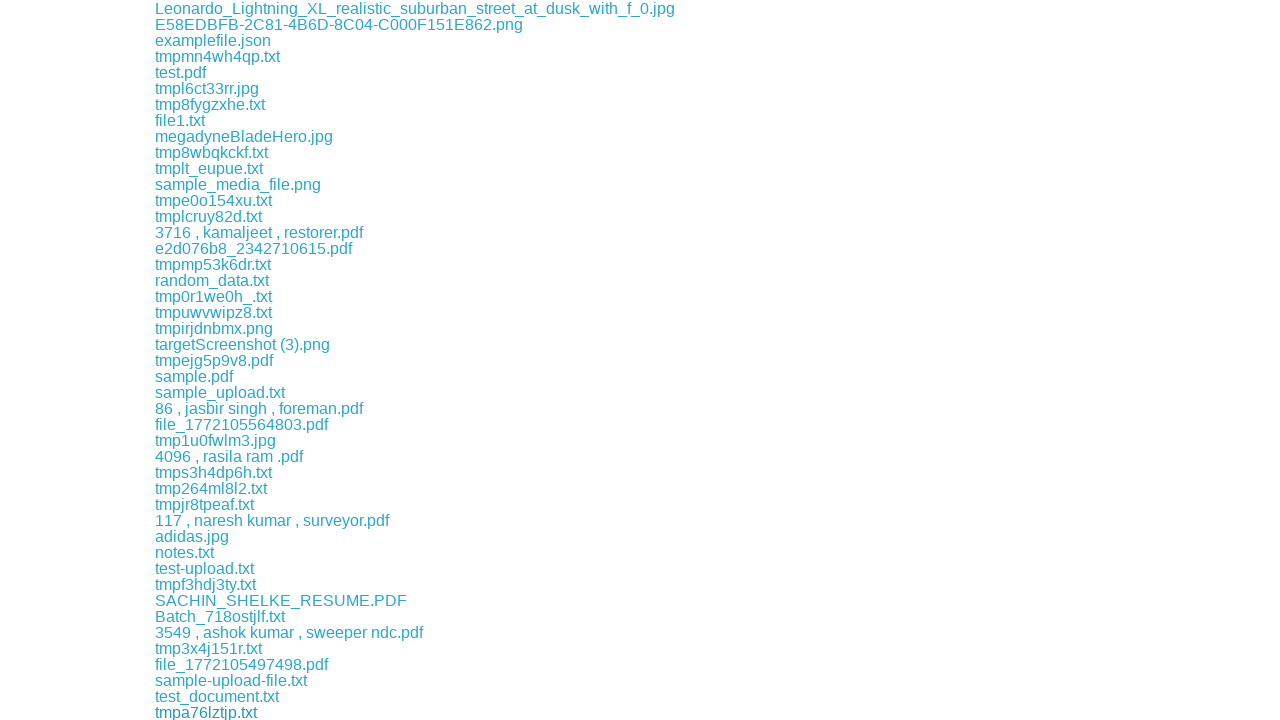

Download completed and file path obtained
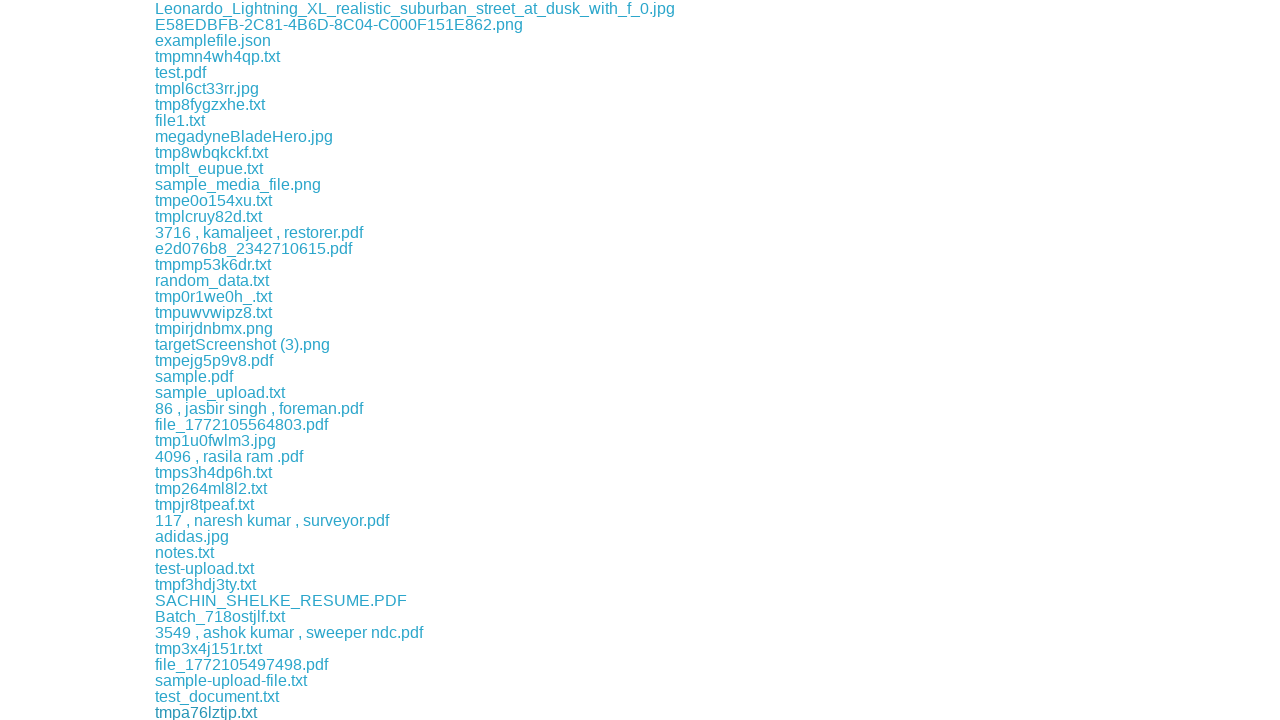

Clicked a download link to initiate file download at (192, 712) on a[href^="download/"] >> nth=113
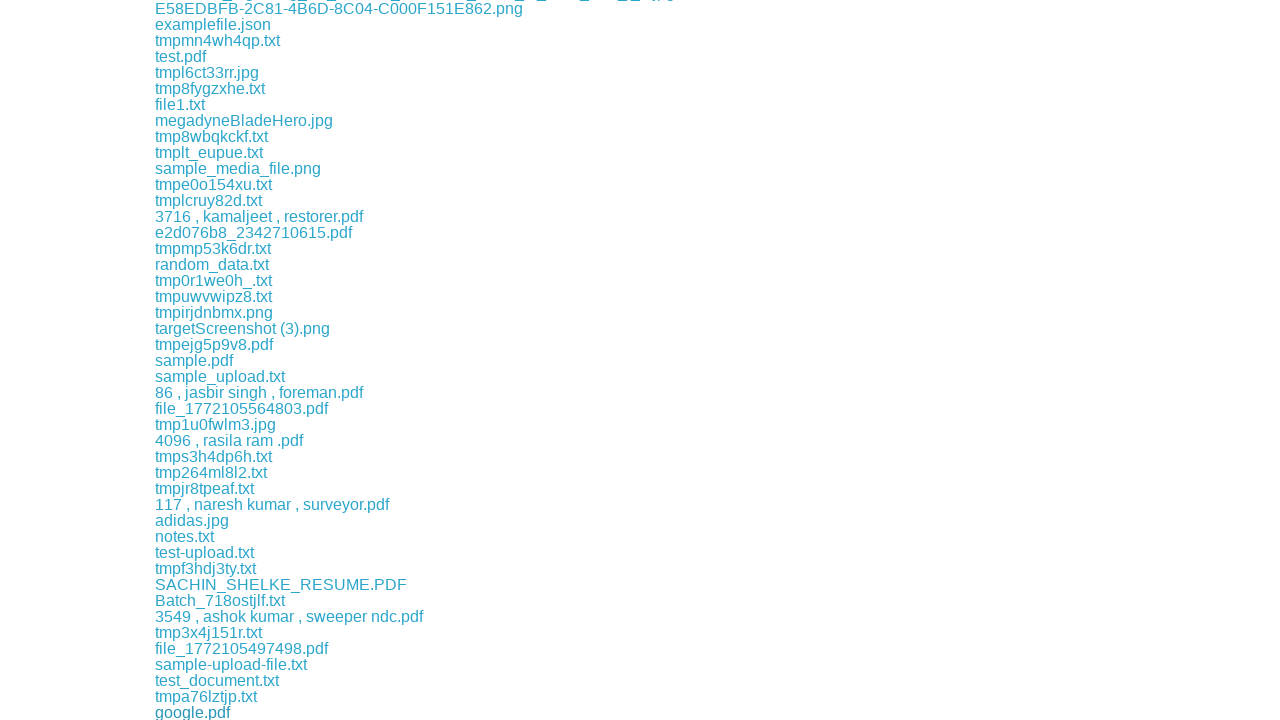

Download completed and file path obtained
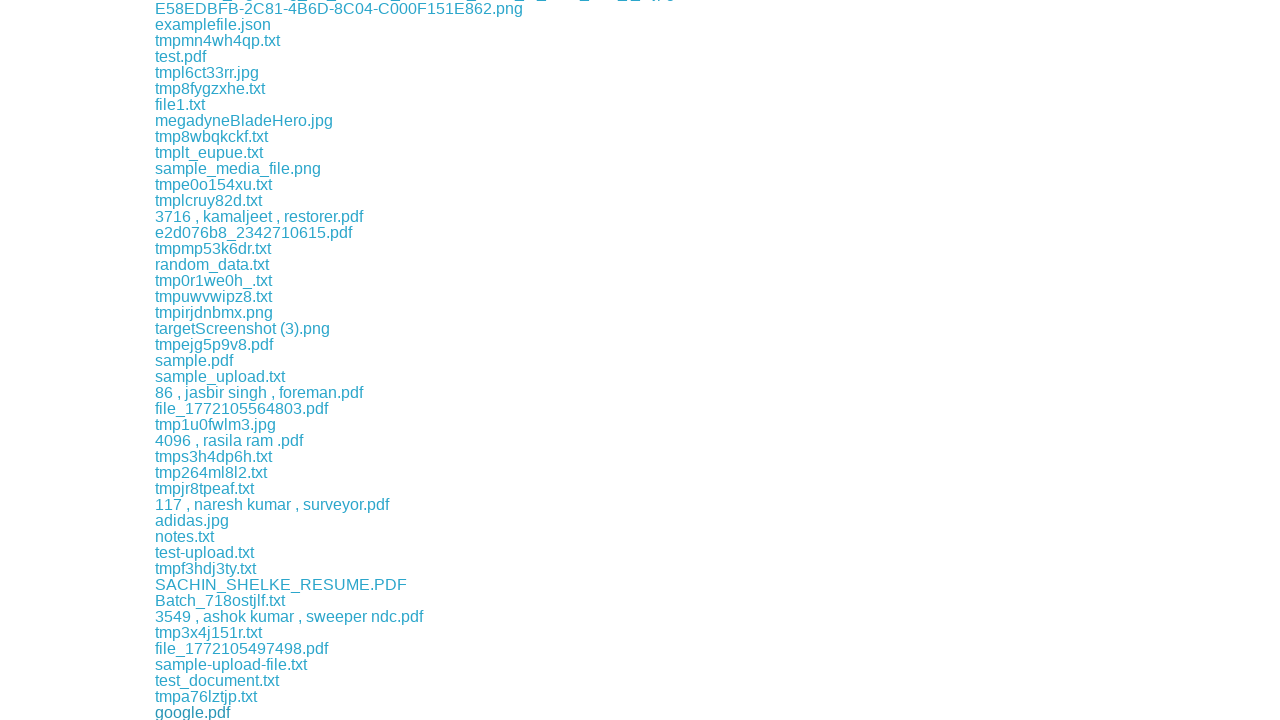

Clicked a download link to initiate file download at (216, 712) on a[href^="download/"] >> nth=114
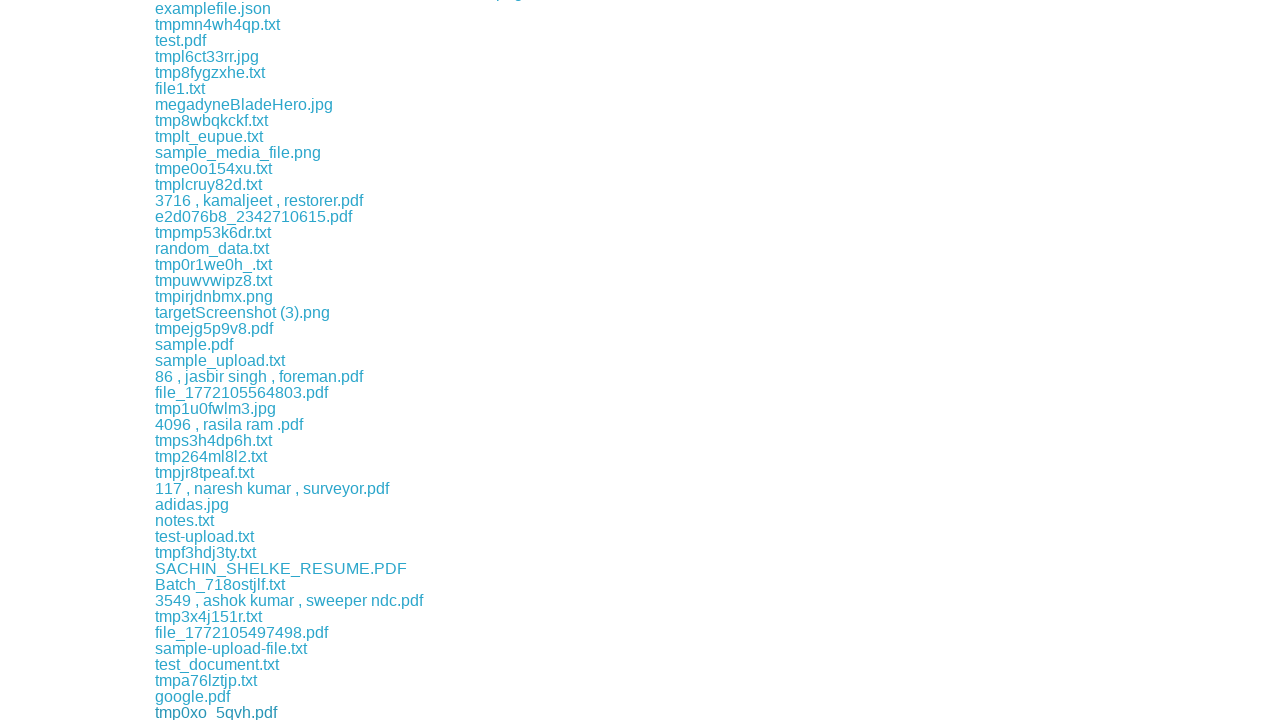

Download completed and file path obtained
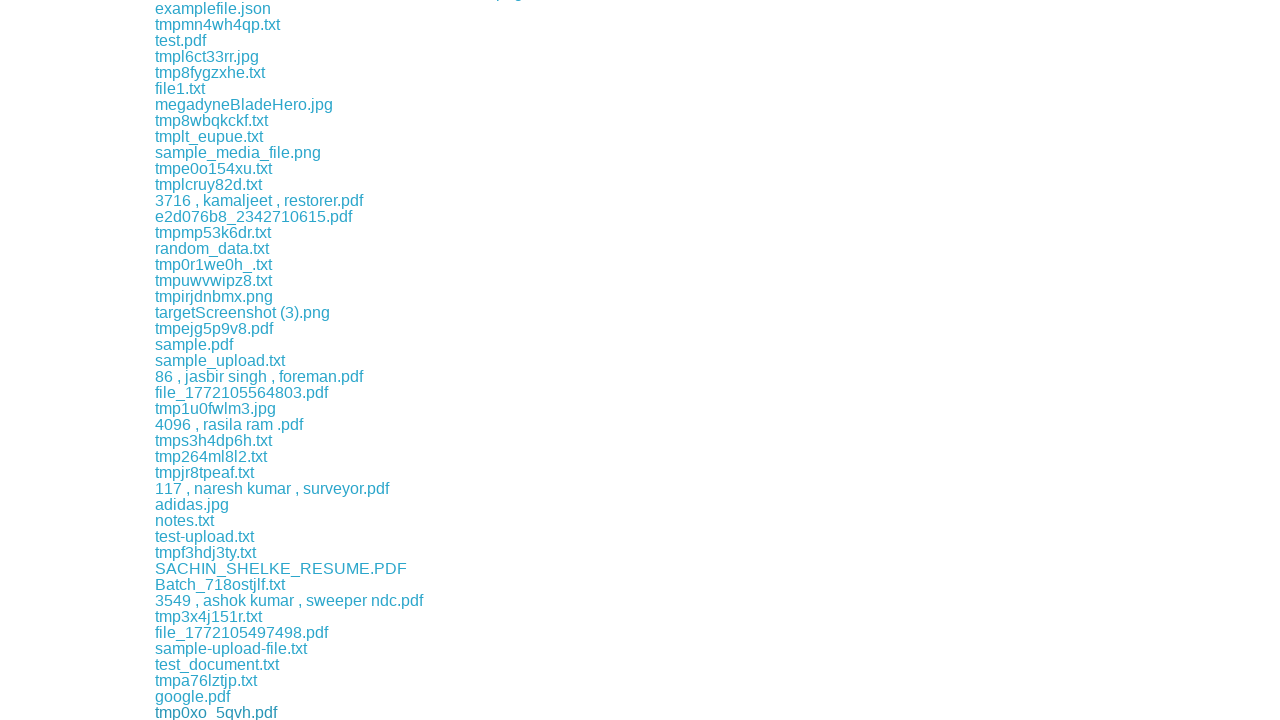

Clicked a download link to initiate file download at (196, 712) on a[href^="download/"] >> nth=115
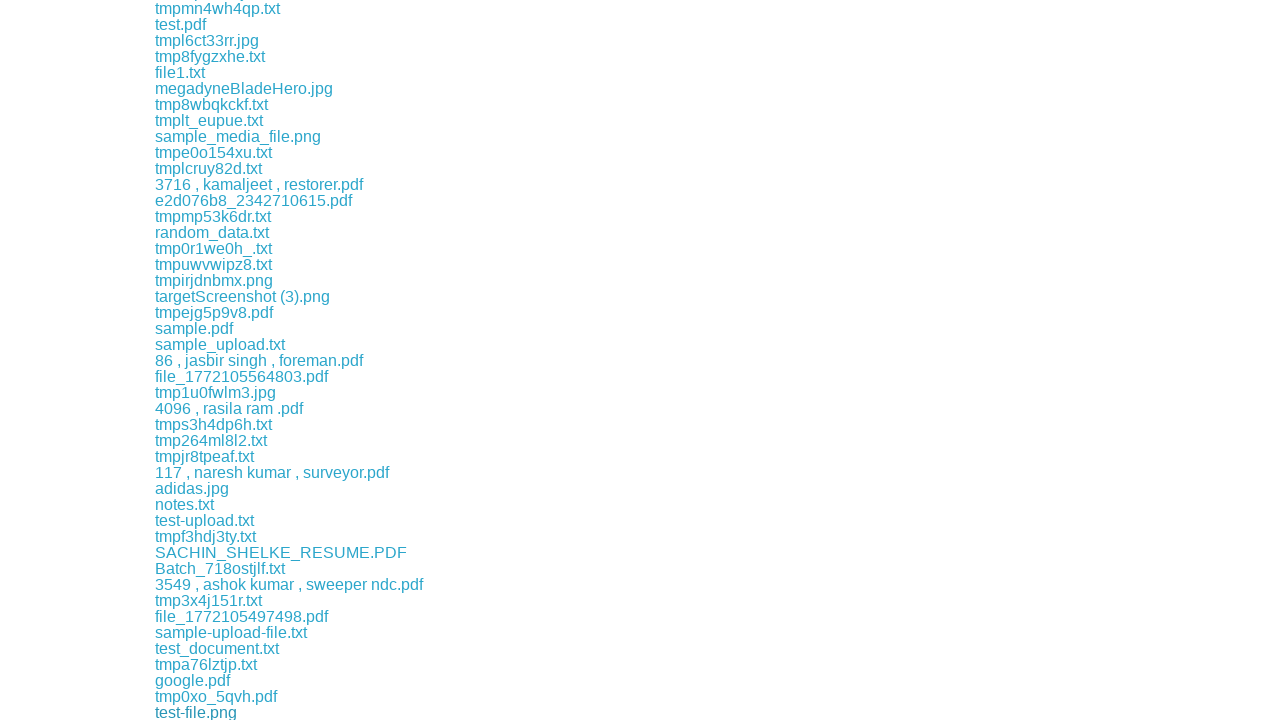

Download completed and file path obtained
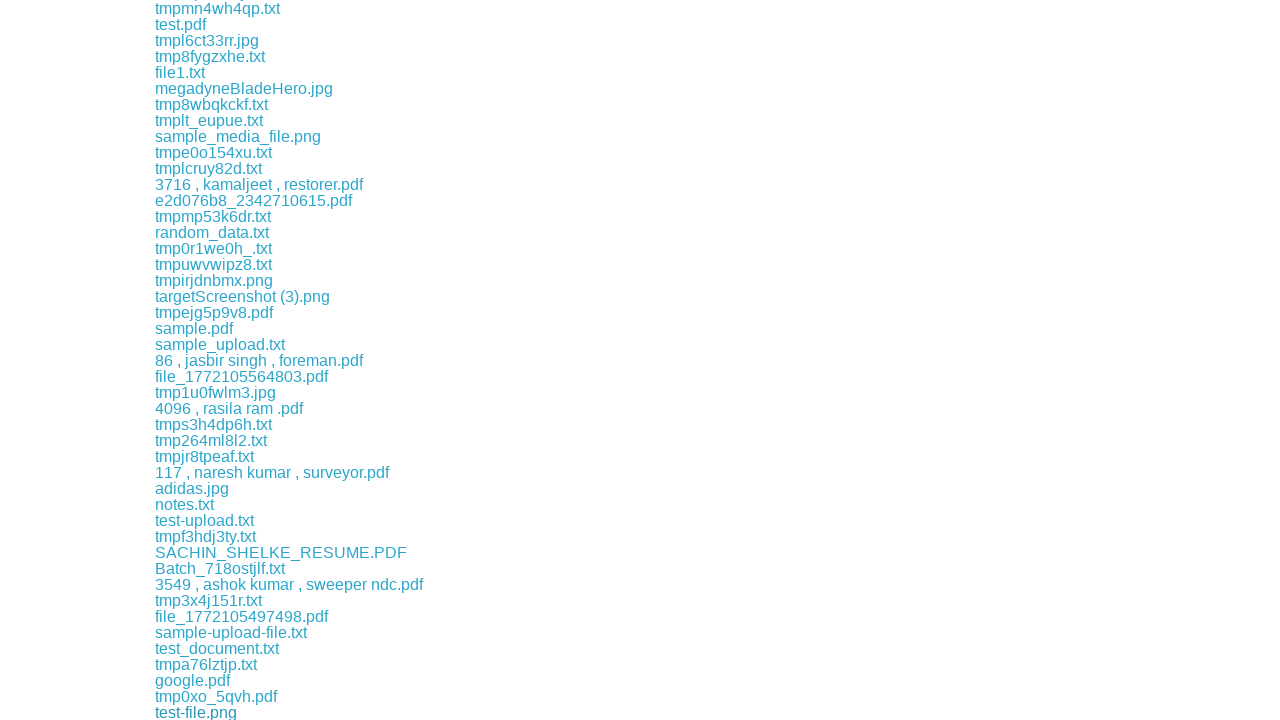

Clicked a download link to initiate file download at (210, 712) on a[href^="download/"] >> nth=116
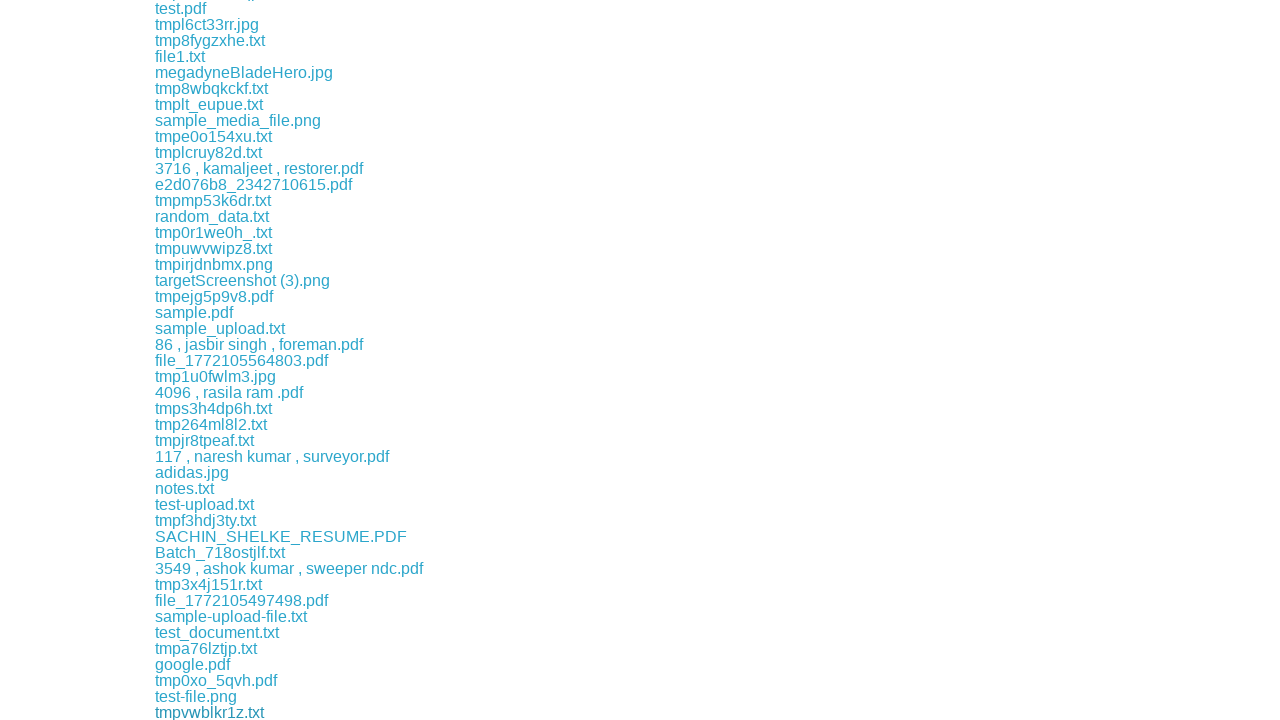

Download completed and file path obtained
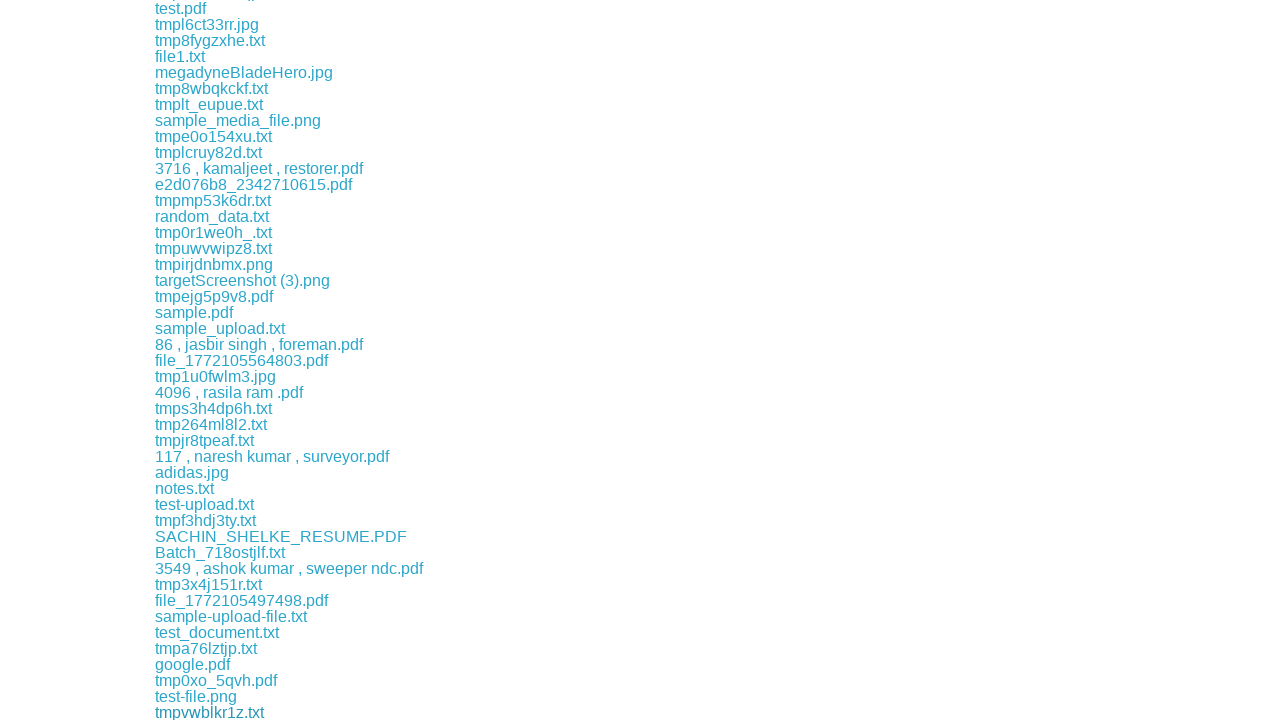

Clicked a download link to initiate file download at (208, 712) on a[href^="download/"] >> nth=117
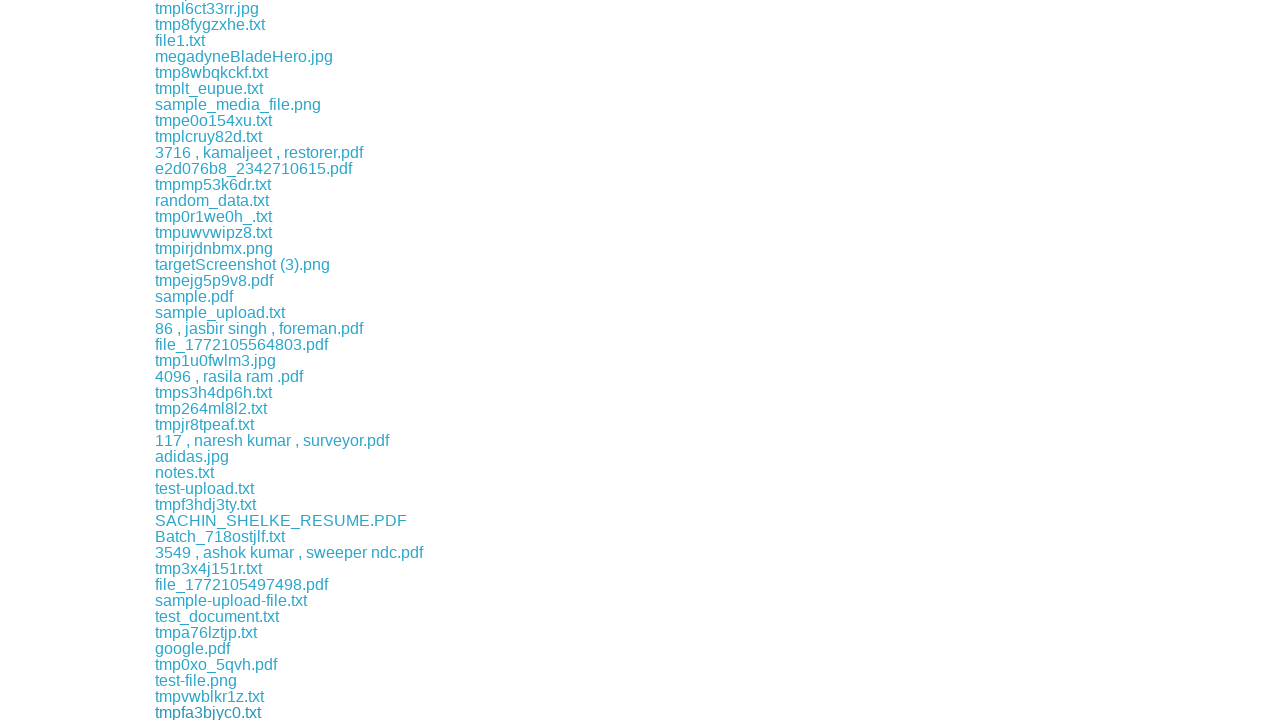

Download completed and file path obtained
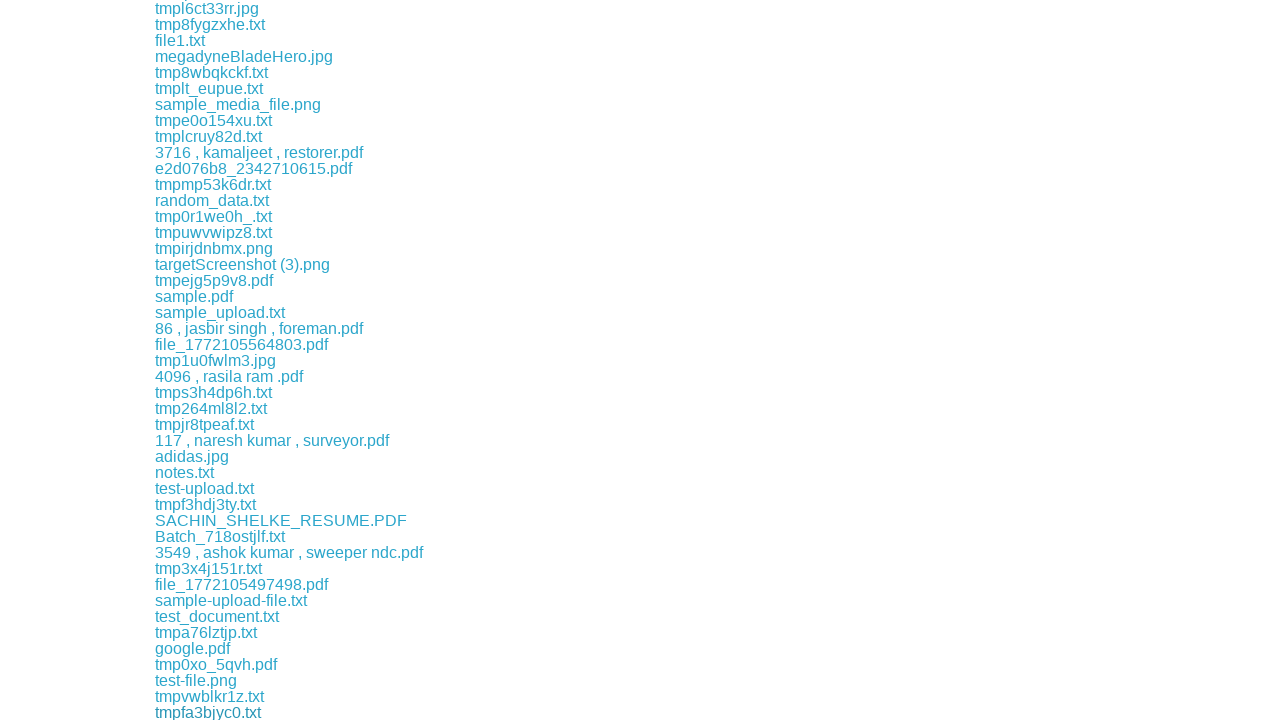

Clicked a download link to initiate file download at (185, 712) on a[href^="download/"] >> nth=118
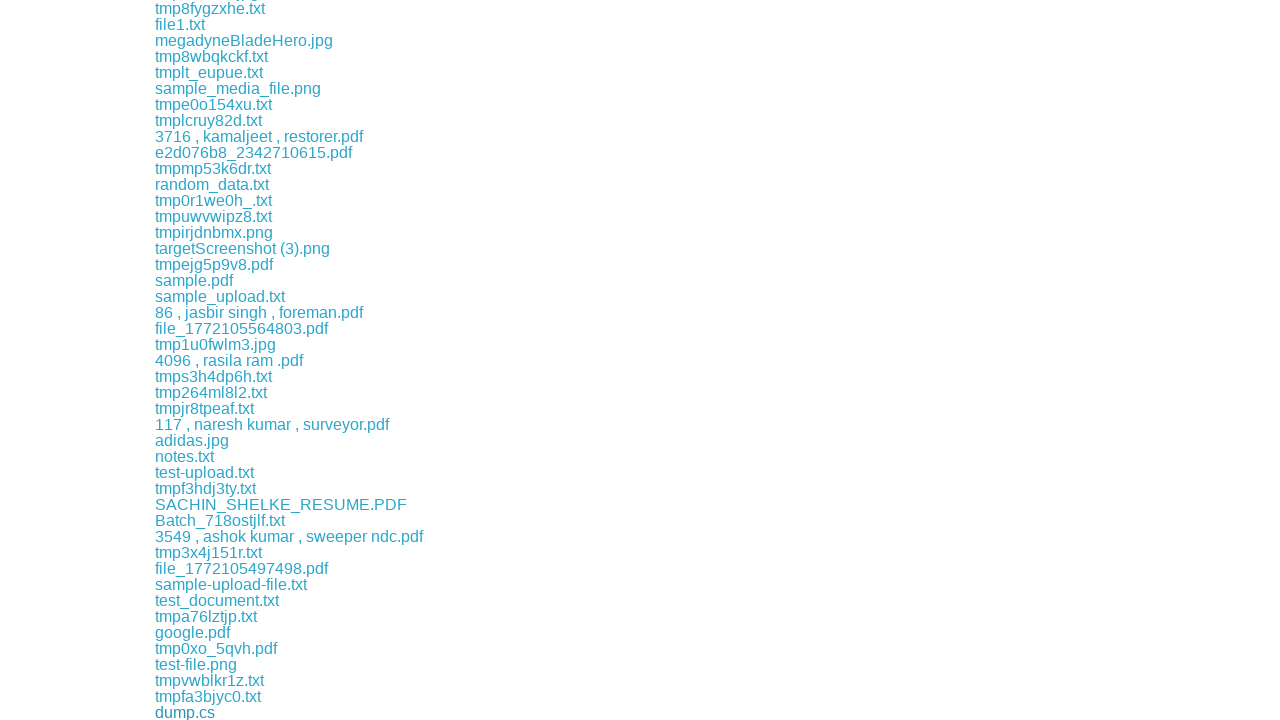

Download completed and file path obtained
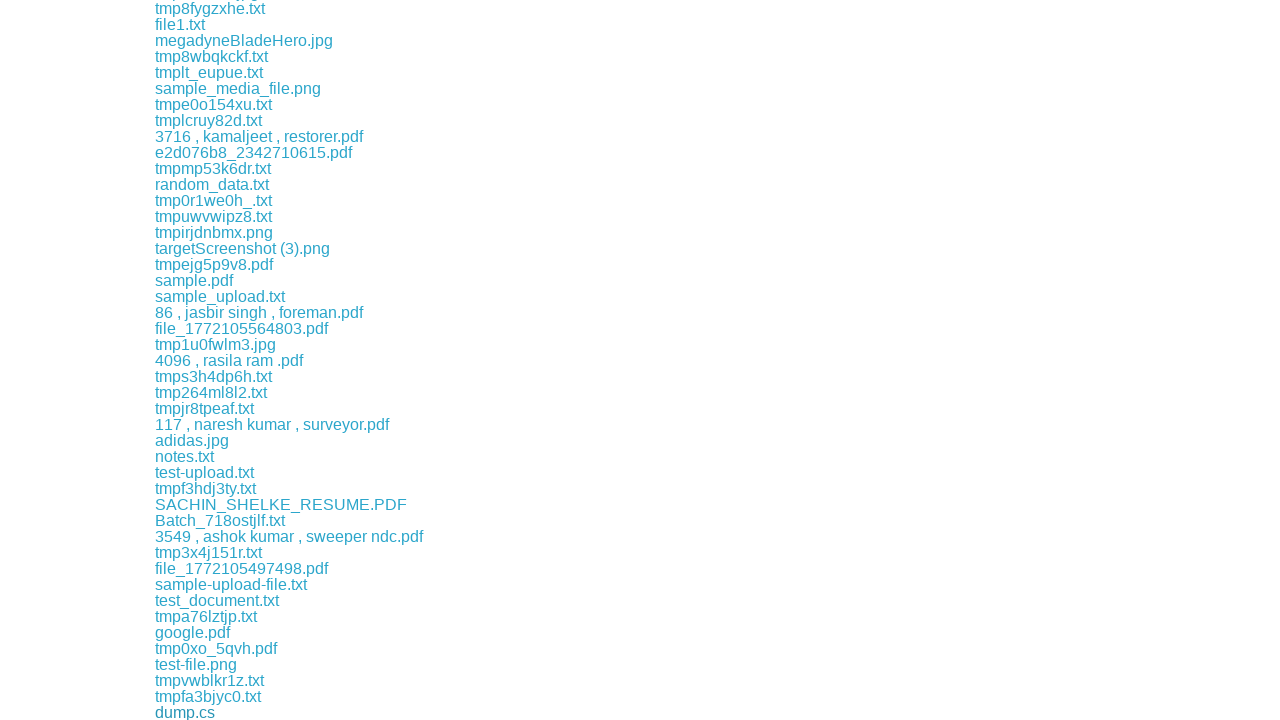

Clicked a download link to initiate file download at (205, 712) on a[href^="download/"] >> nth=119
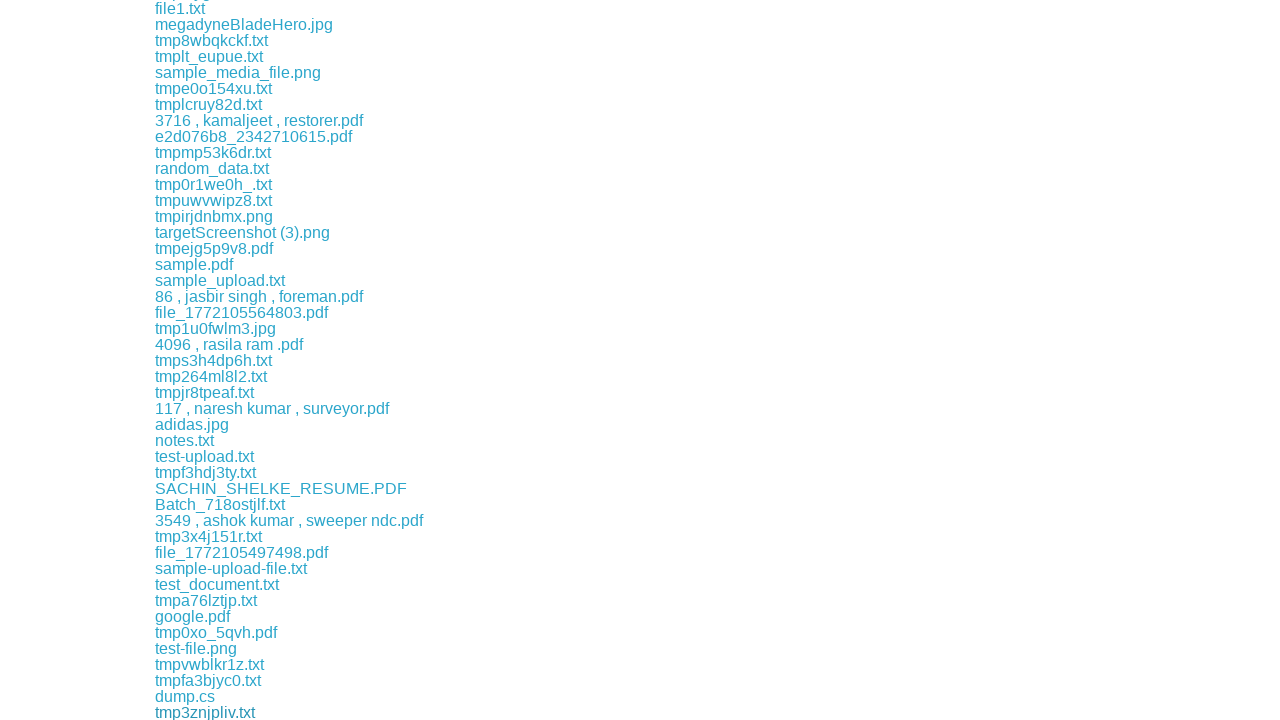

Download completed and file path obtained
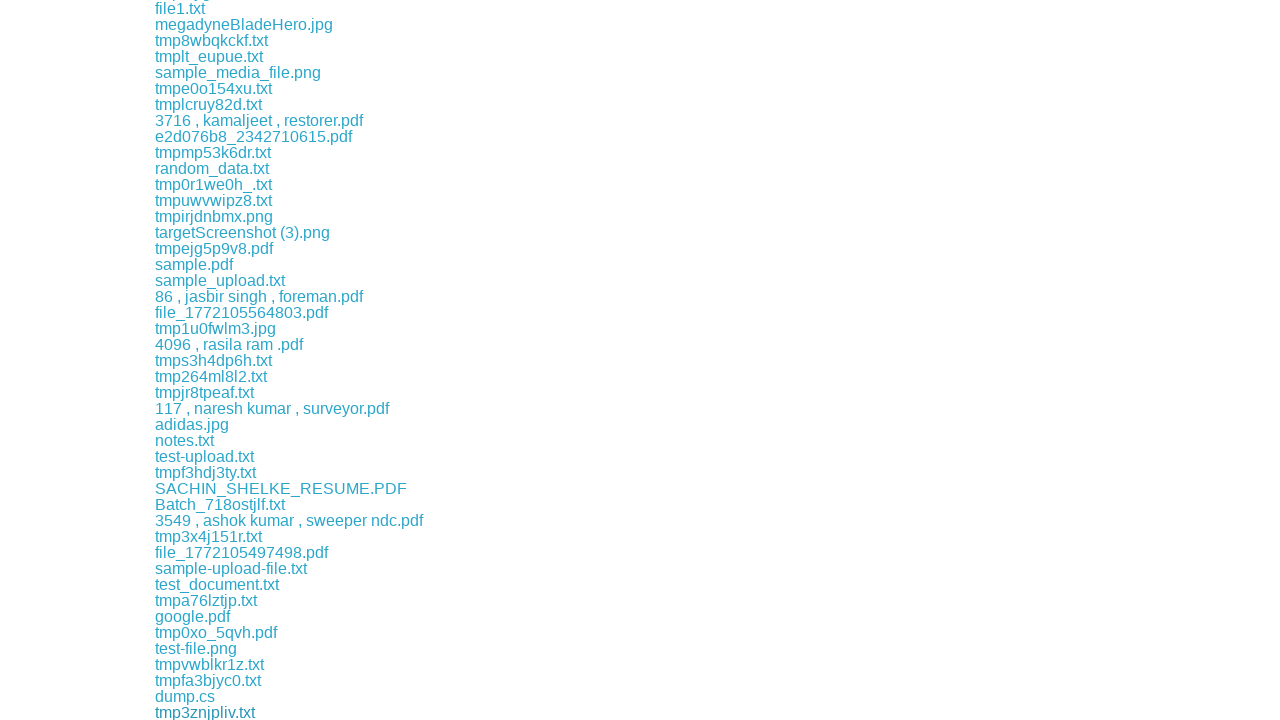

Clicked a download link to initiate file download at (211, 712) on a[href^="download/"] >> nth=120
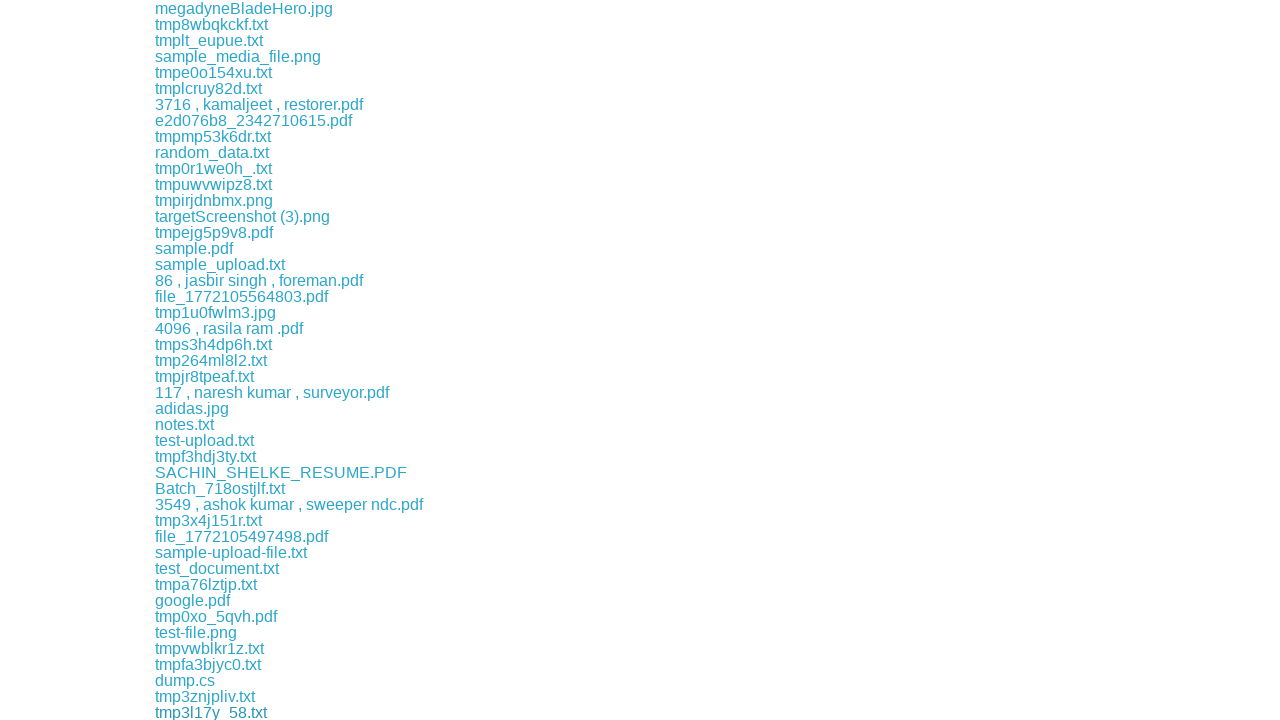

Download completed and file path obtained
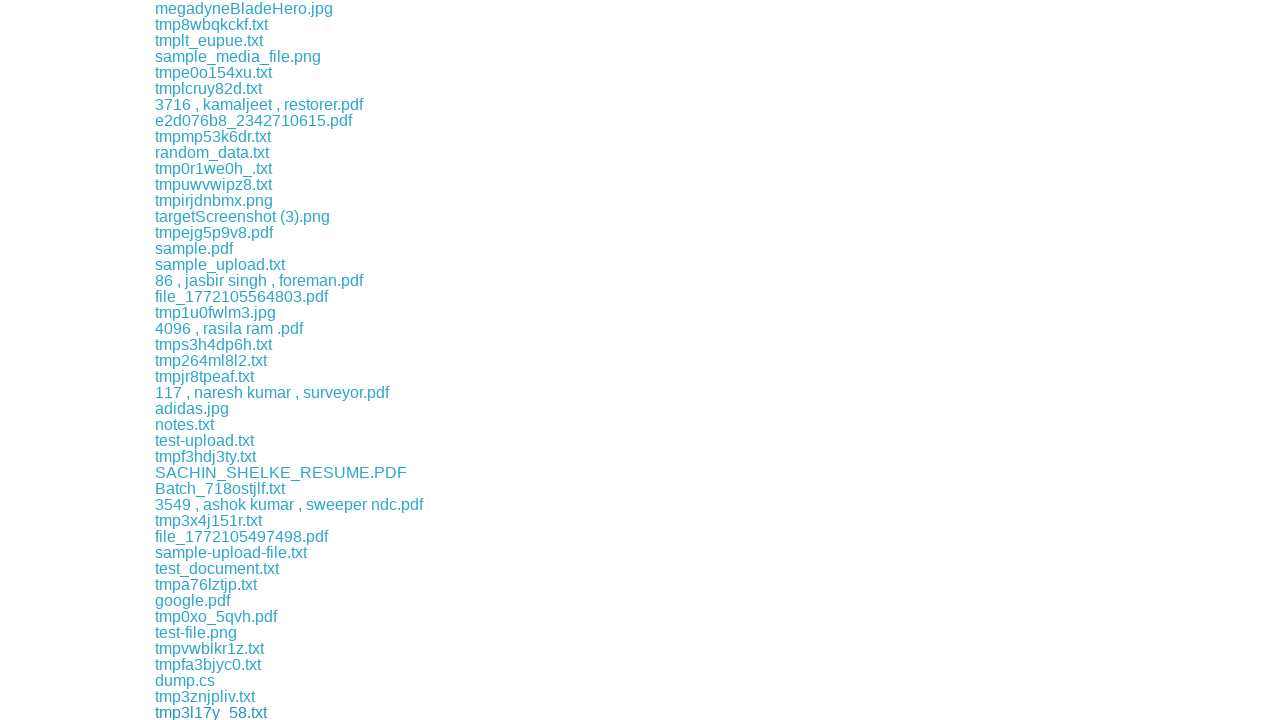

Clicked a download link to initiate file download at (214, 712) on a[href^="download/"] >> nth=121
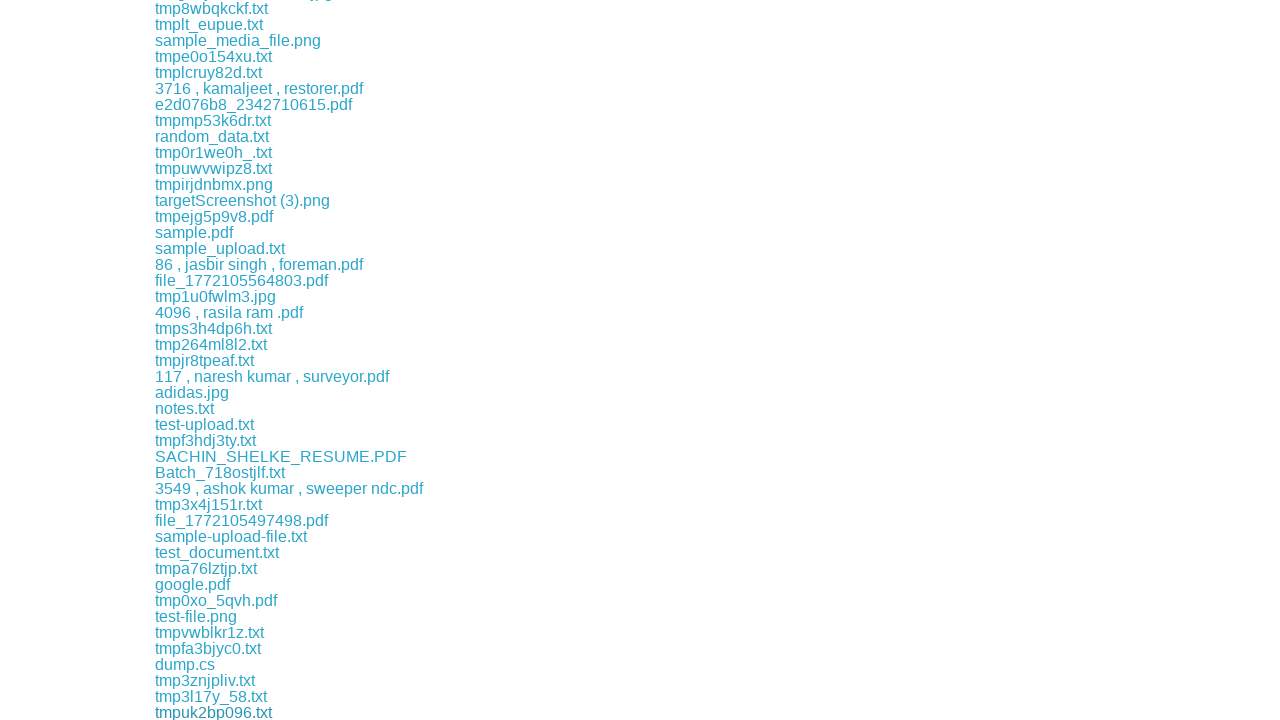

Download completed and file path obtained
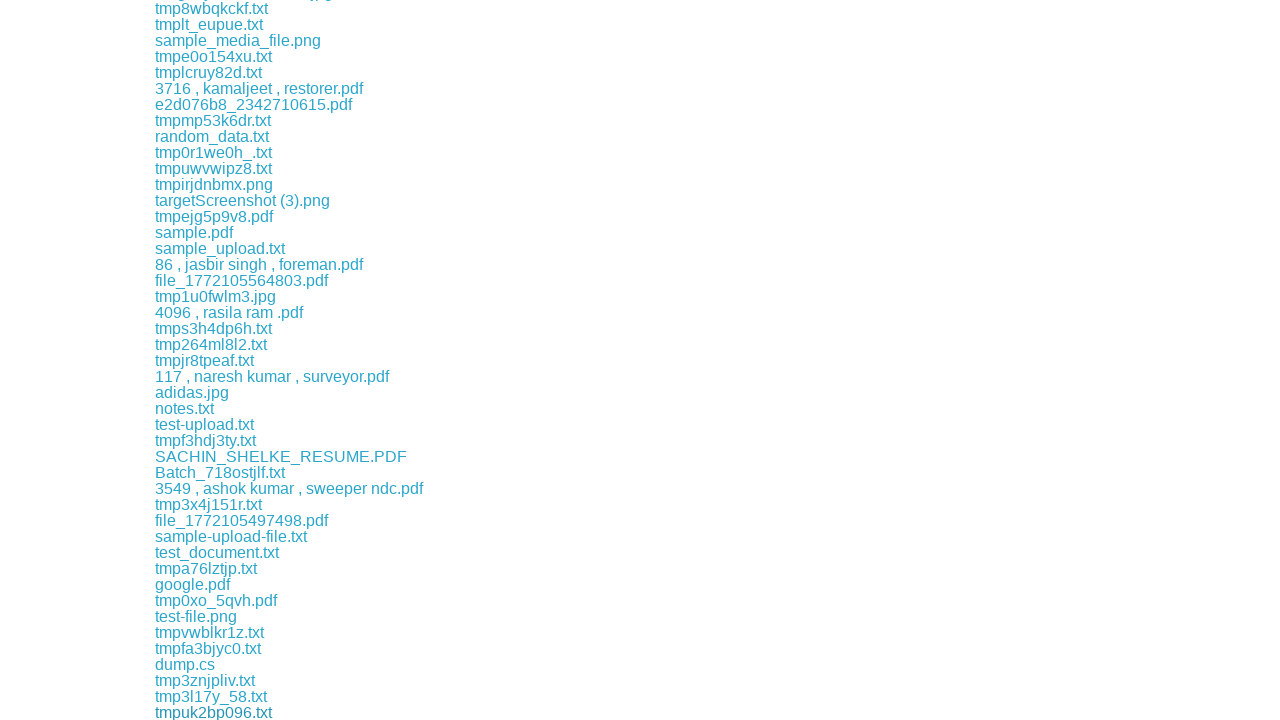

Clicked a download link to initiate file download at (211, 712) on a[href^="download/"] >> nth=122
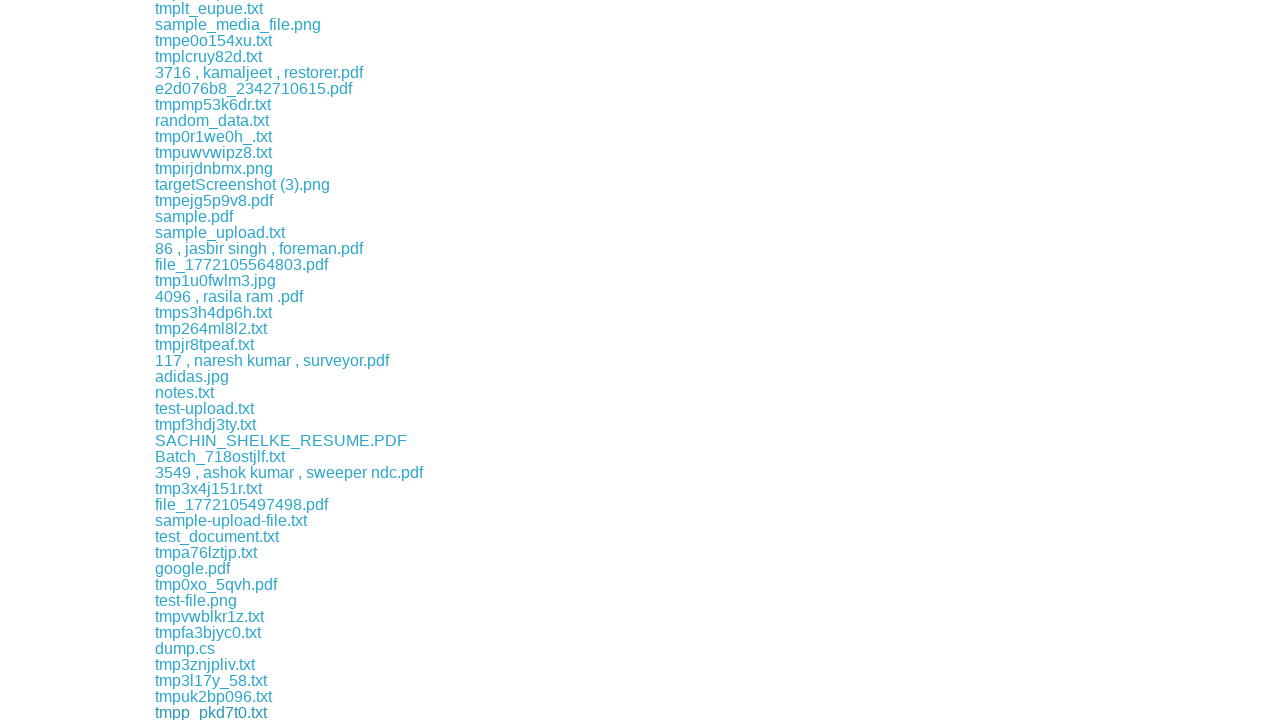

Download completed and file path obtained
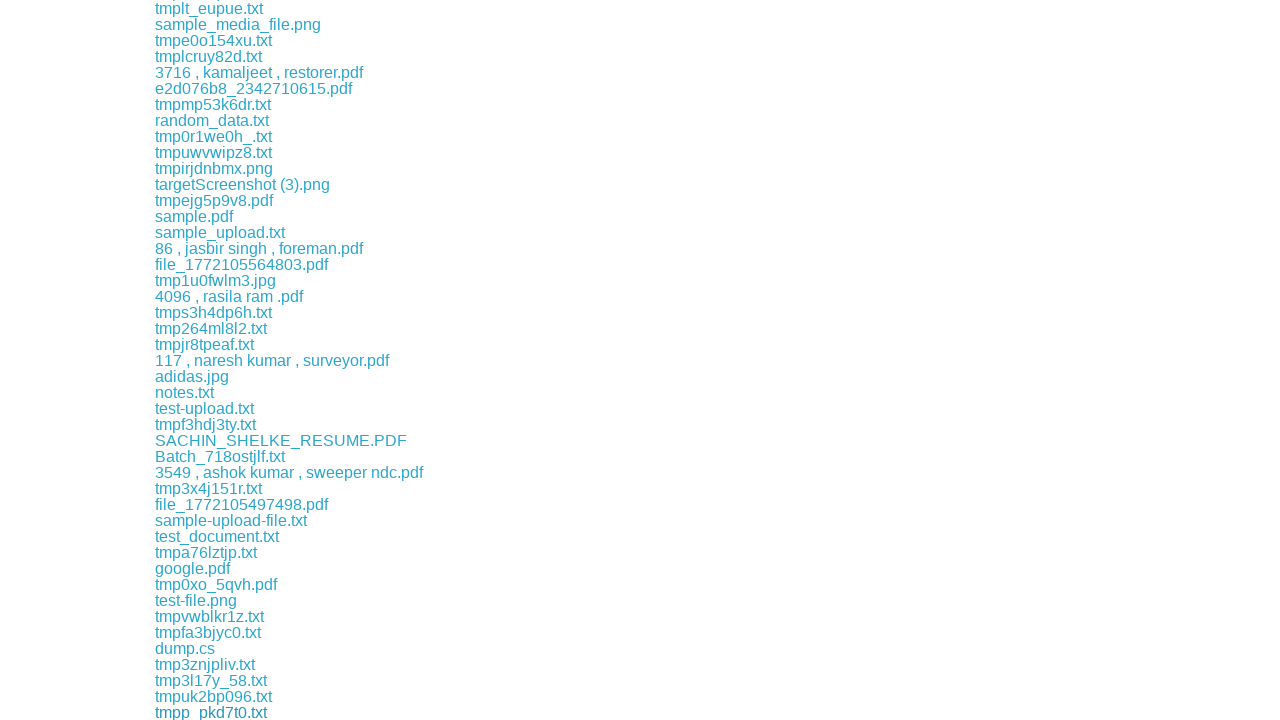

Clicked a download link to initiate file download at (229, 712) on a[href^="download/"] >> nth=123
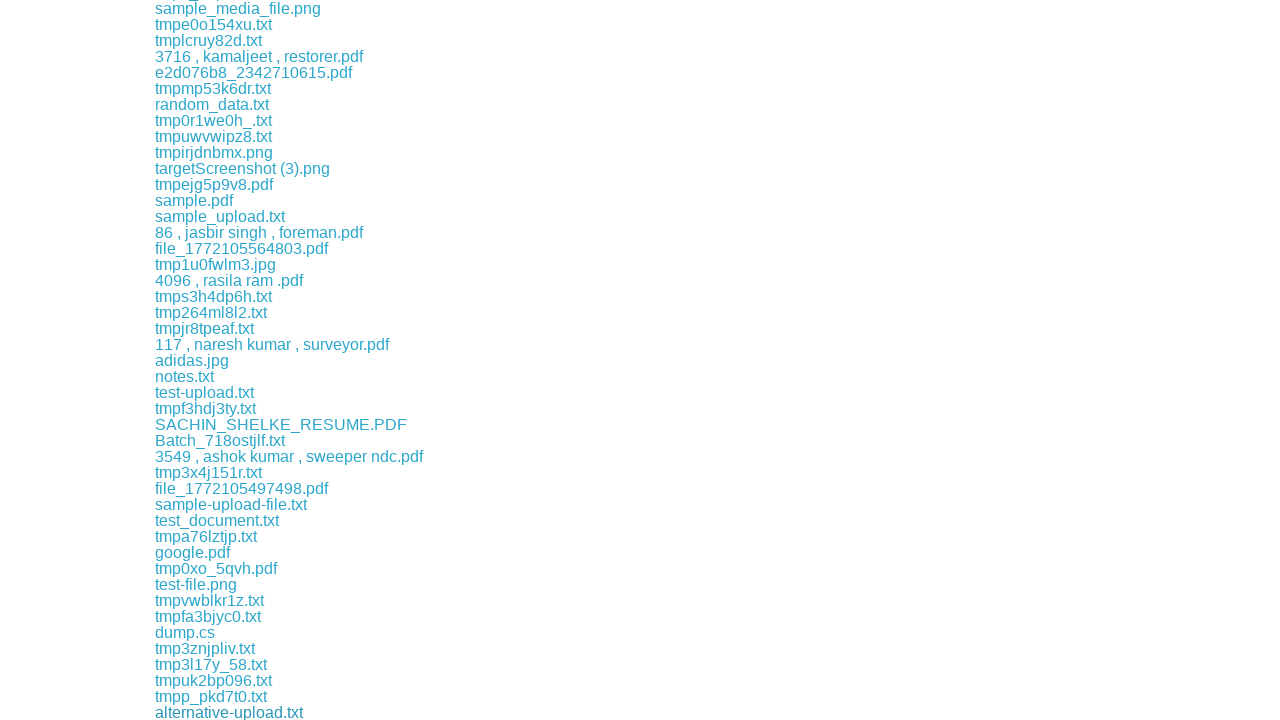

Download completed and file path obtained
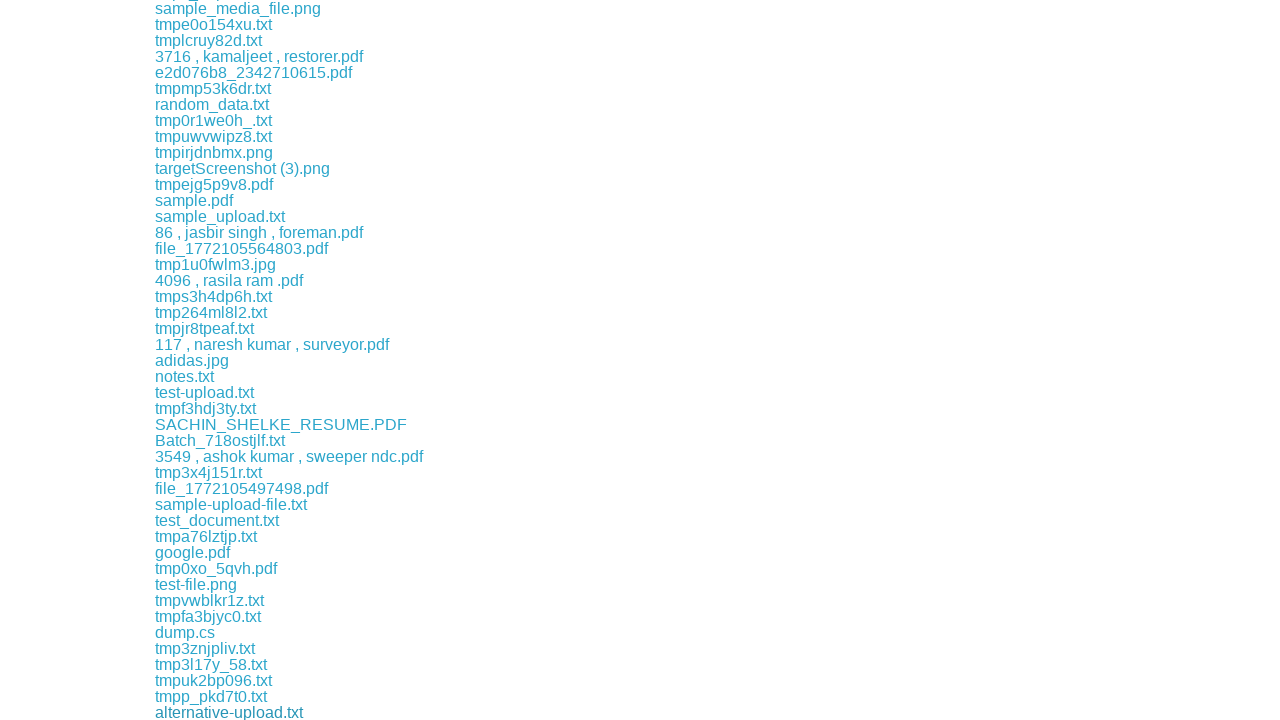

Clicked a download link to initiate file download at (324, 712) on a[href^="download/"] >> nth=124
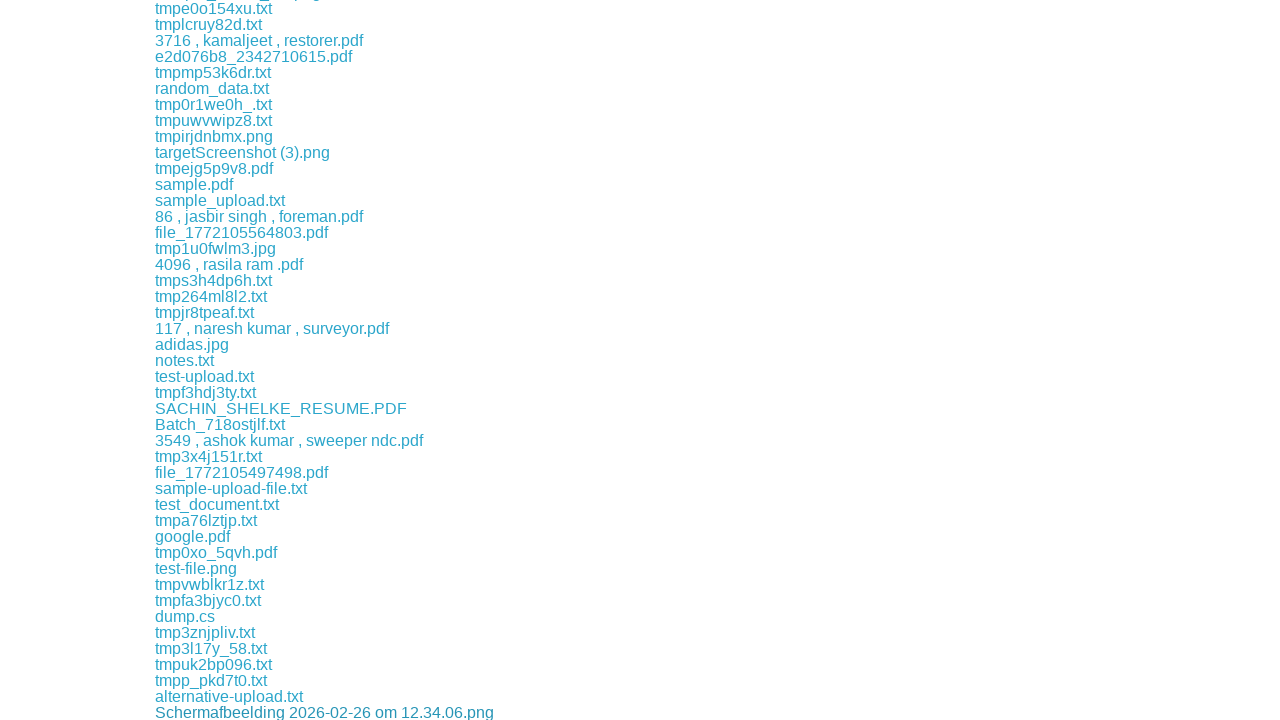

Download completed and file path obtained
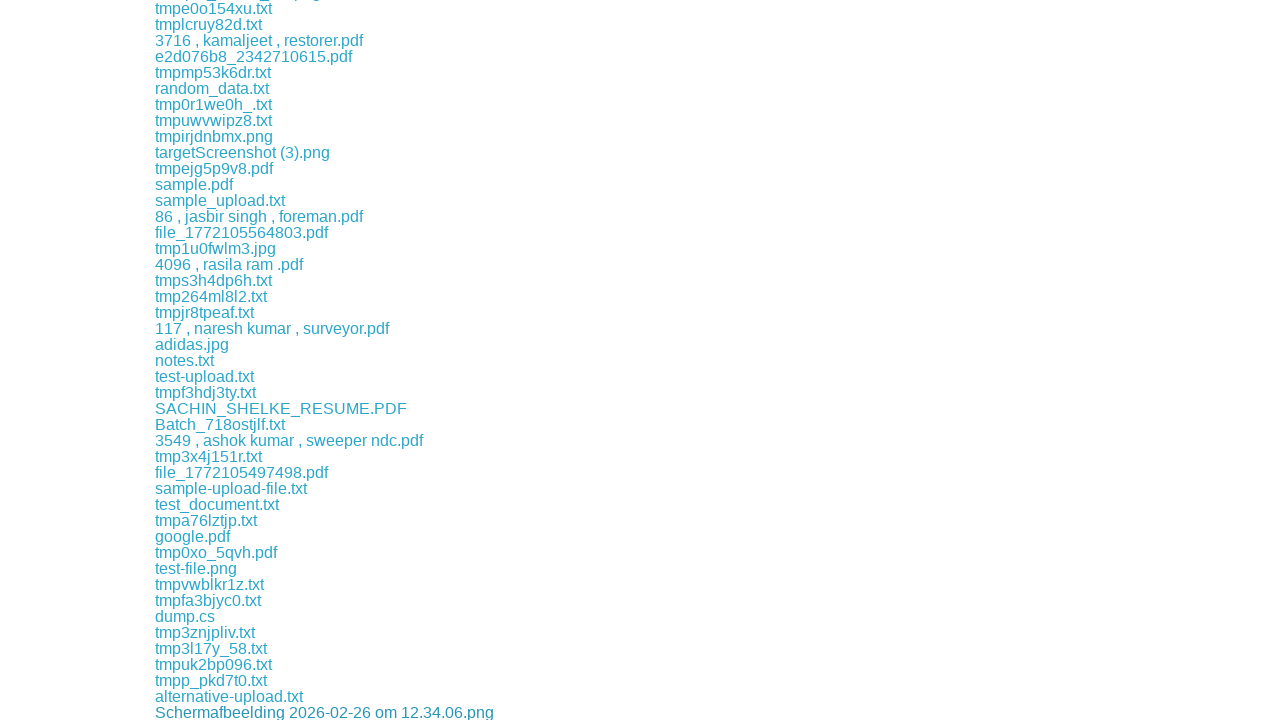

Clicked a download link to initiate file download at (213, 712) on a[href^="download/"] >> nth=125
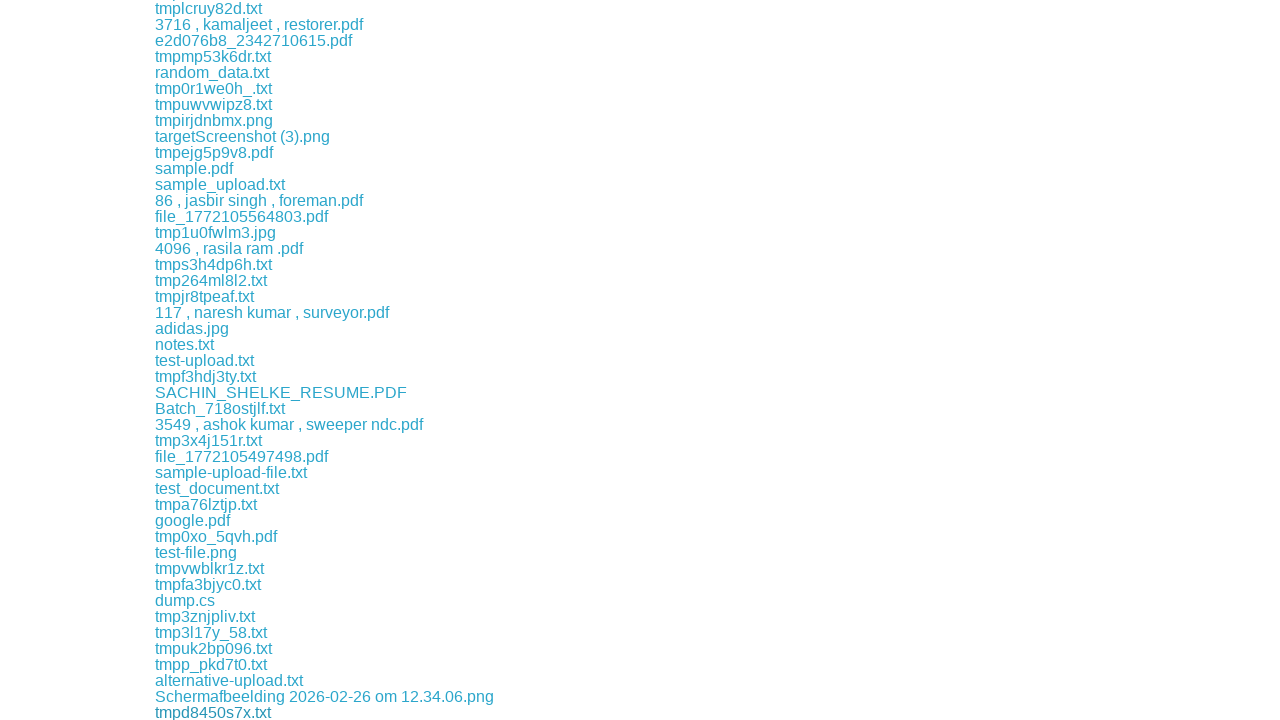

Download completed and file path obtained
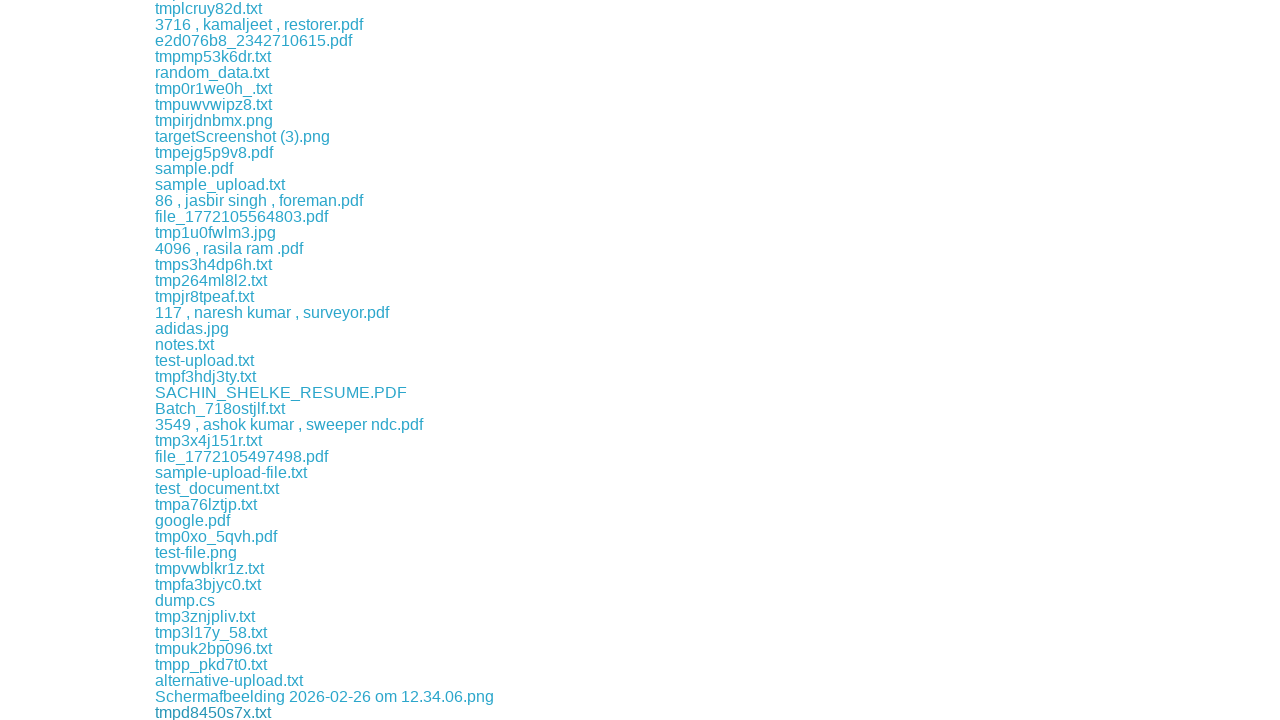

Clicked a download link to initiate file download at (212, 712) on a[href^="download/"] >> nth=126
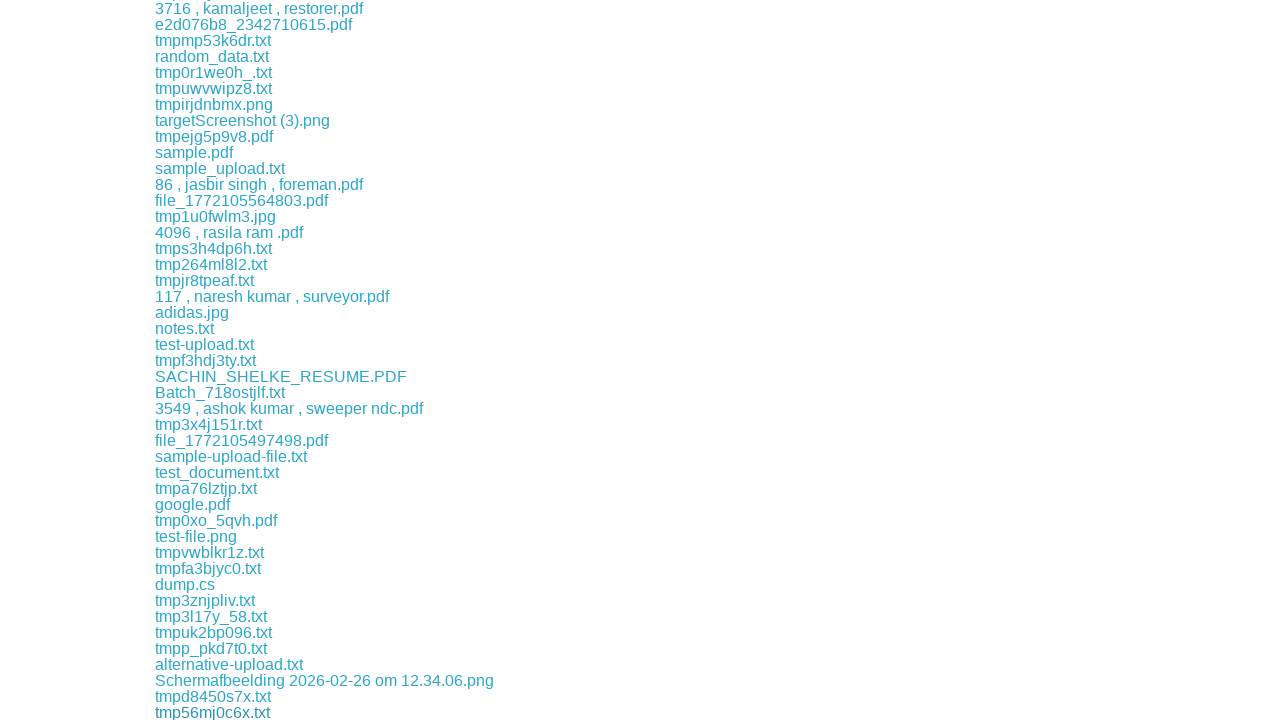

Download completed and file path obtained
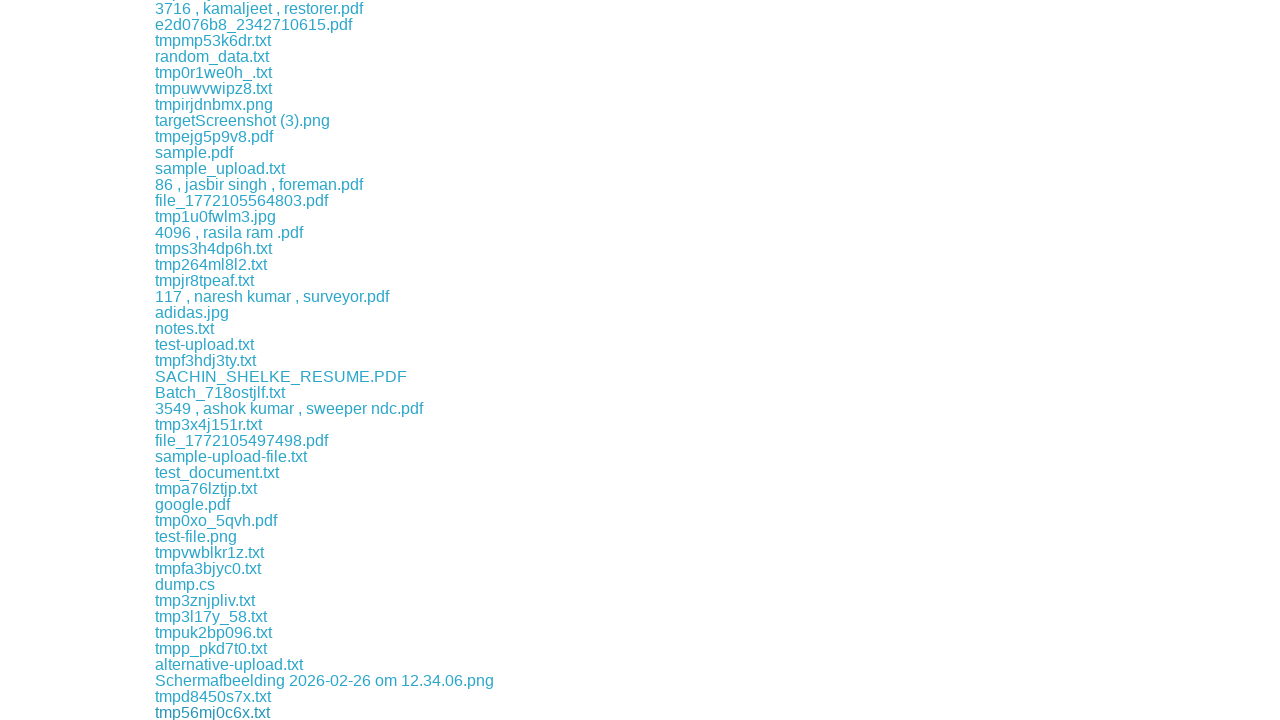

Clicked a download link to initiate file download at (219, 712) on a[href^="download/"] >> nth=127
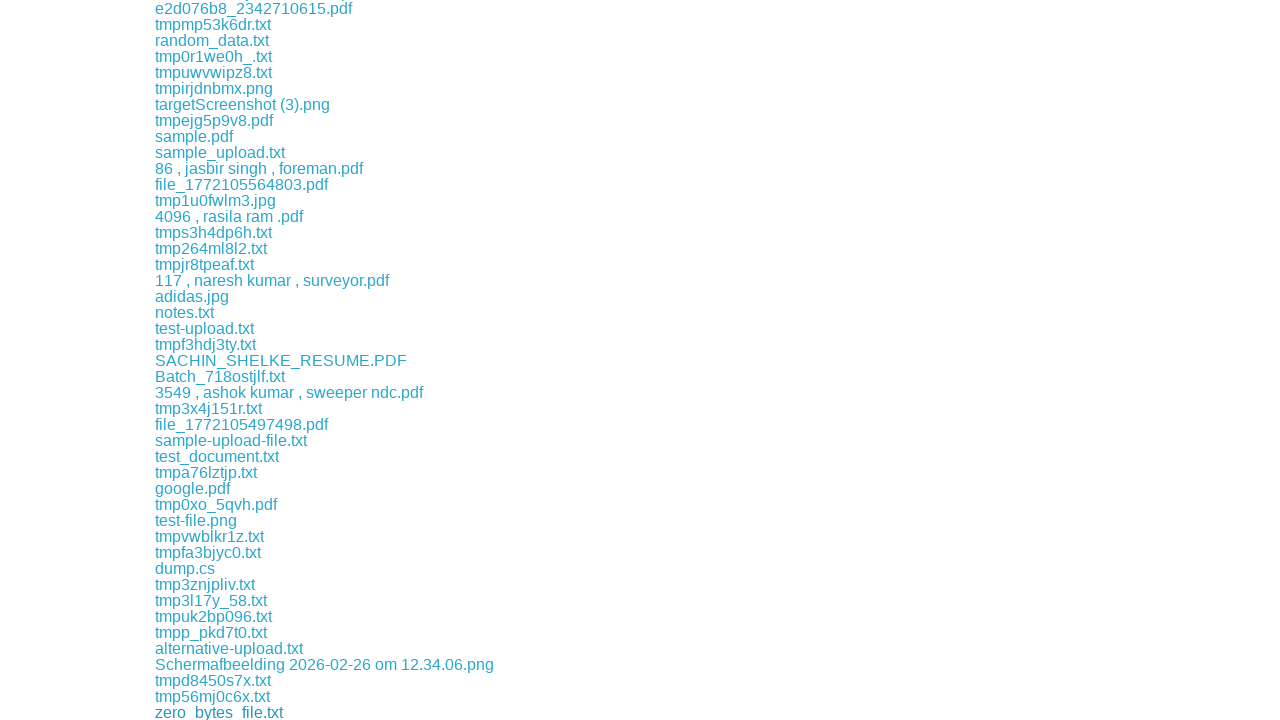

Download completed and file path obtained
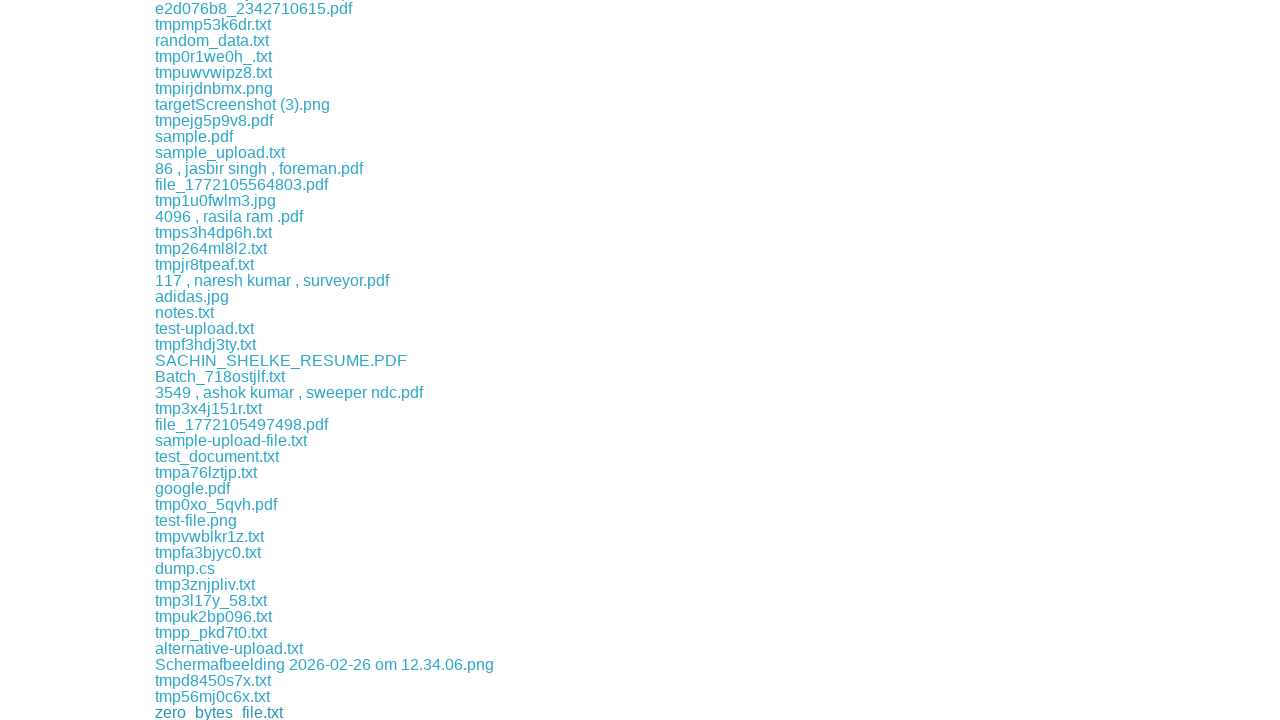

Clicked a download link to initiate file download at (242, 712) on a[href^="download/"] >> nth=128
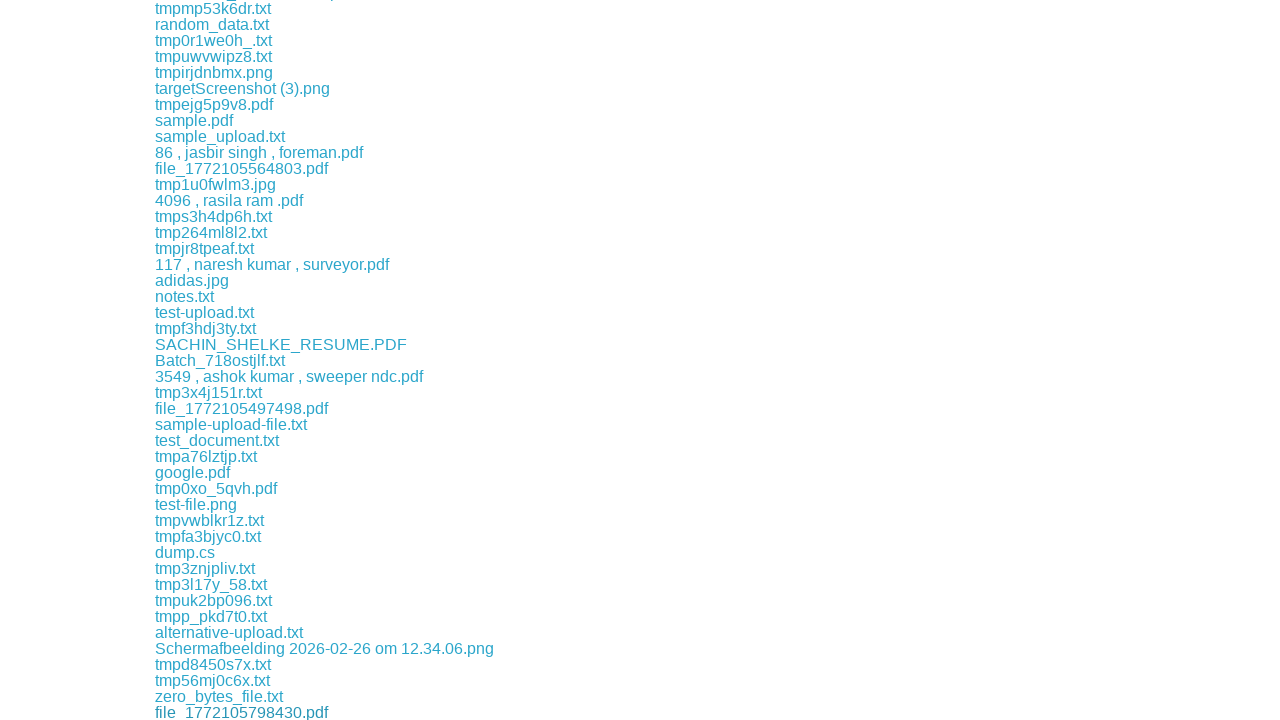

Download completed and file path obtained
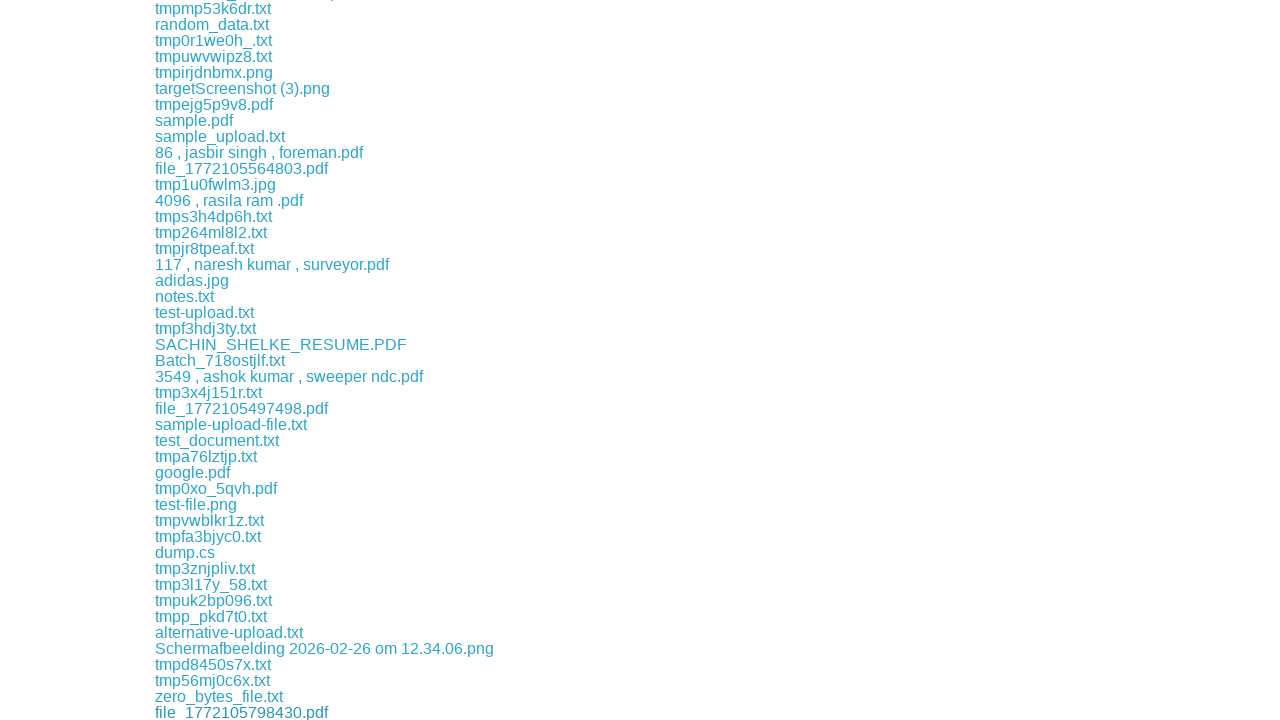

Clicked a download link to initiate file download at (210, 712) on a[href^="download/"] >> nth=129
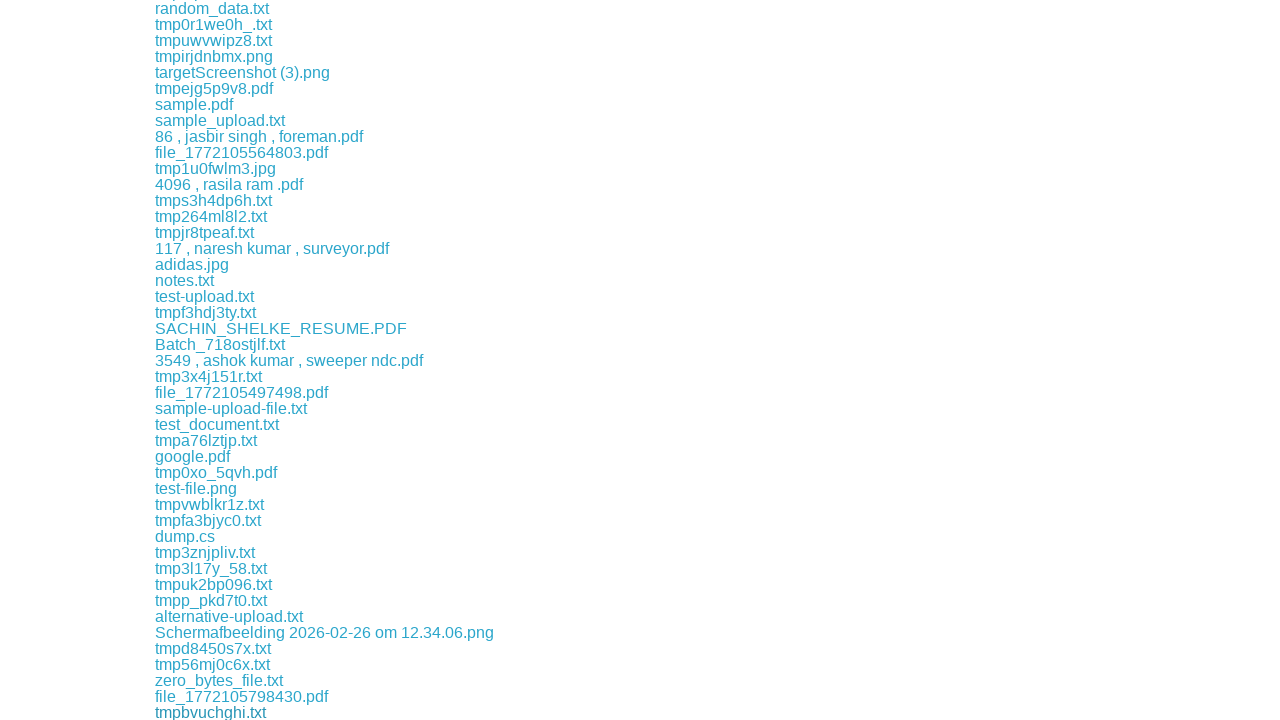

Download completed and file path obtained
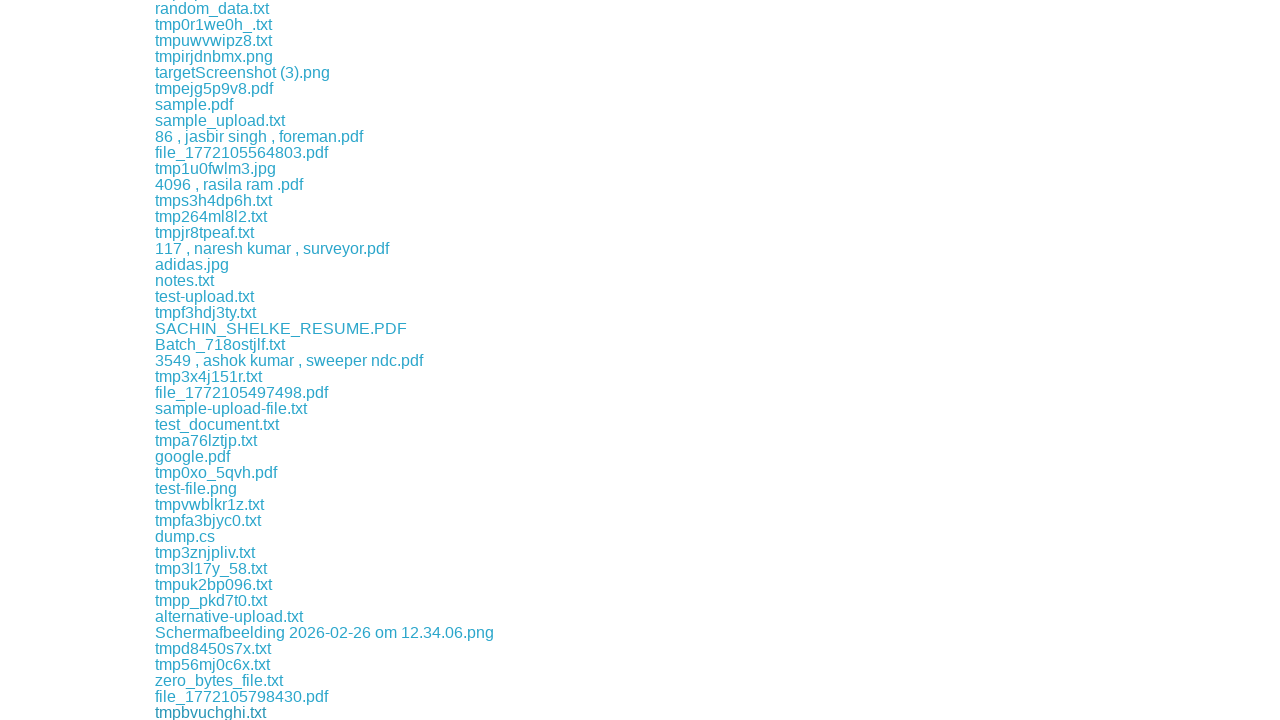

Clicked a download link to initiate file download at (273, 712) on a[href^="download/"] >> nth=130
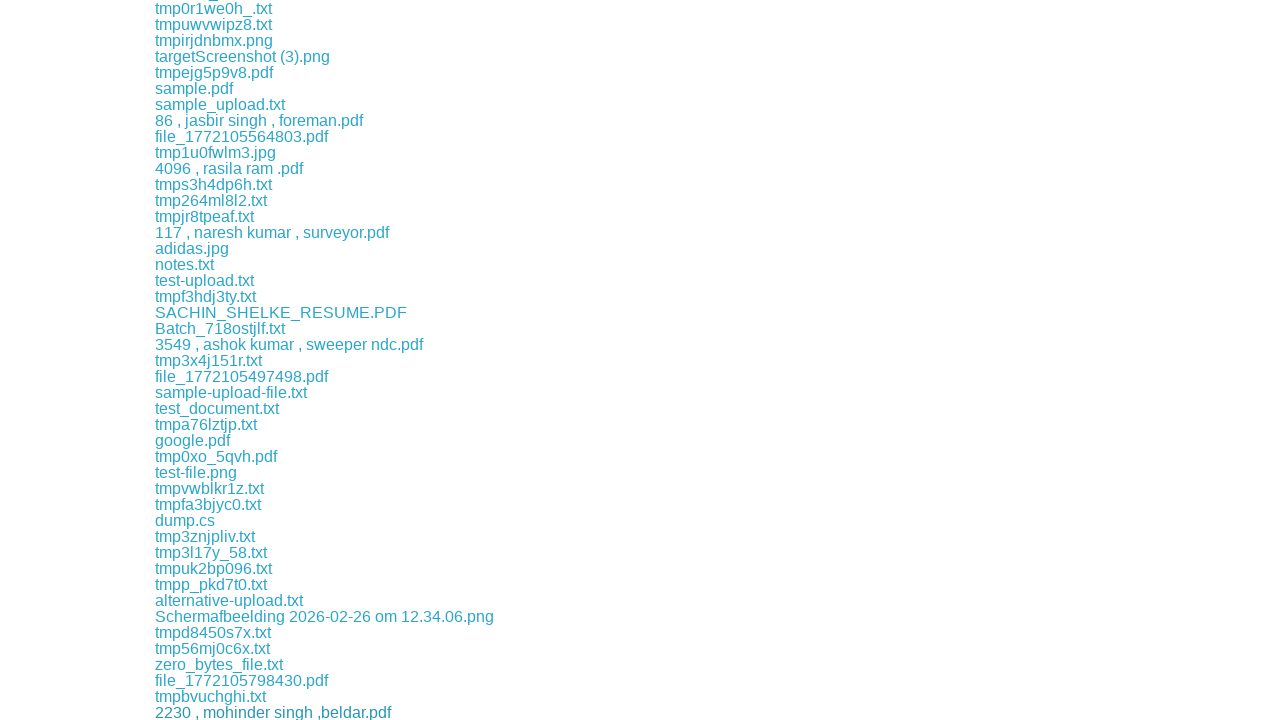

Download completed and file path obtained
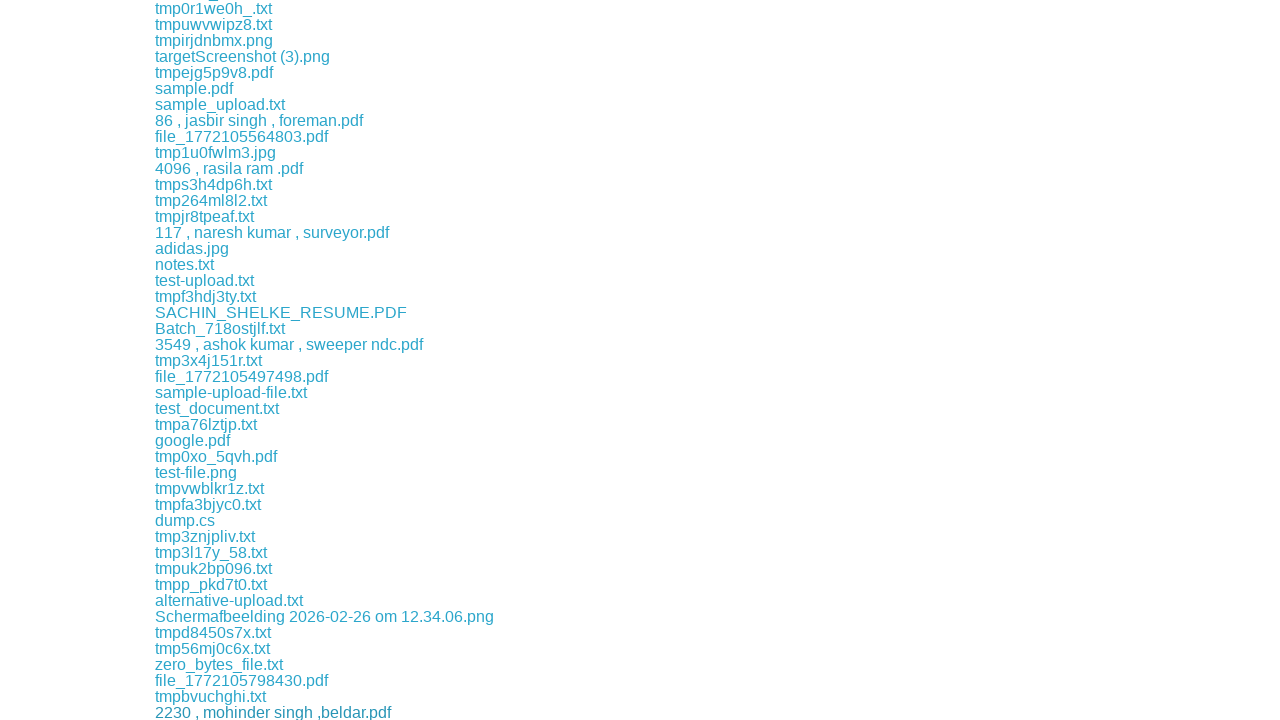

Clicked a download link to initiate file download at (194, 712) on a[href^="download/"] >> nth=131
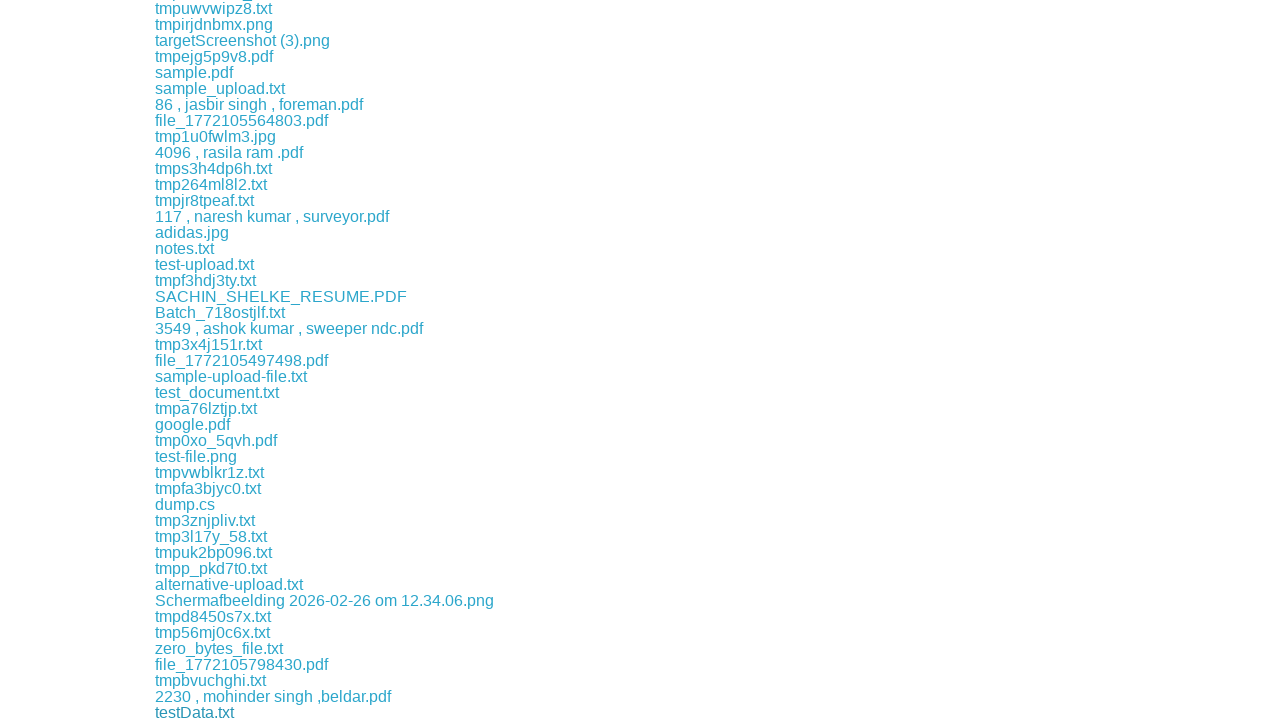

Download completed and file path obtained
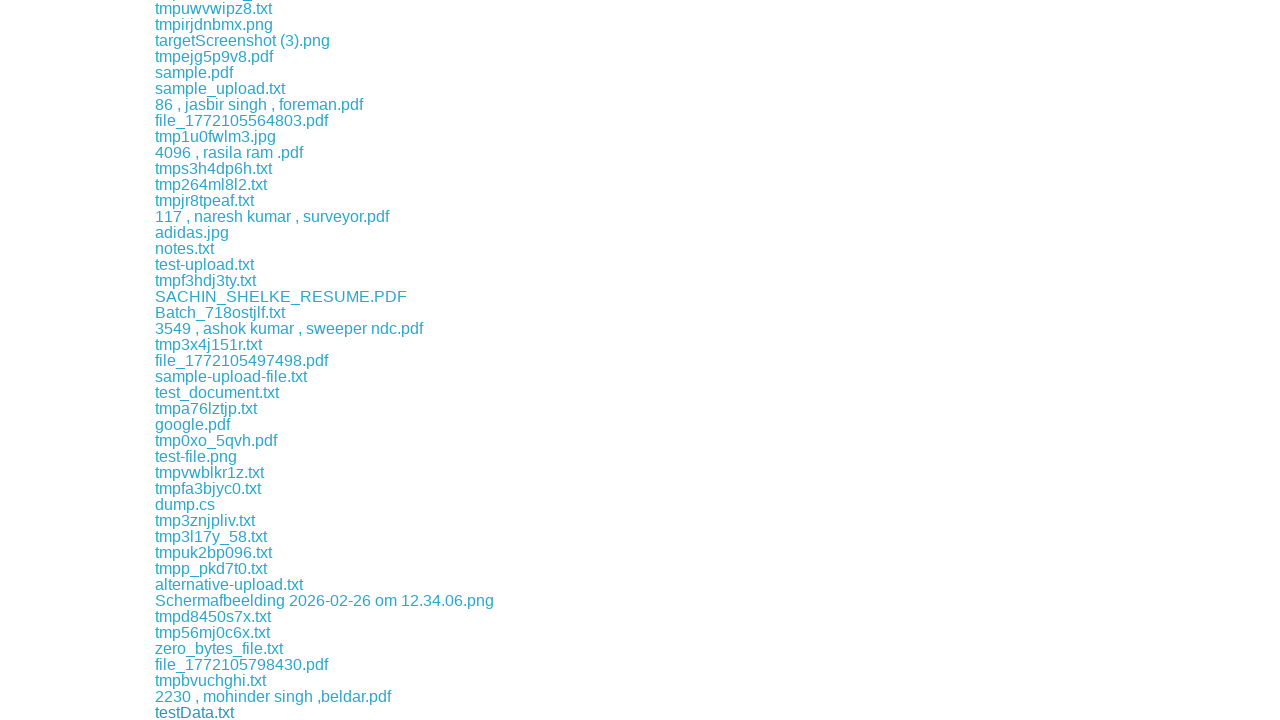

Clicked a download link to initiate file download at (211, 712) on a[href^="download/"] >> nth=132
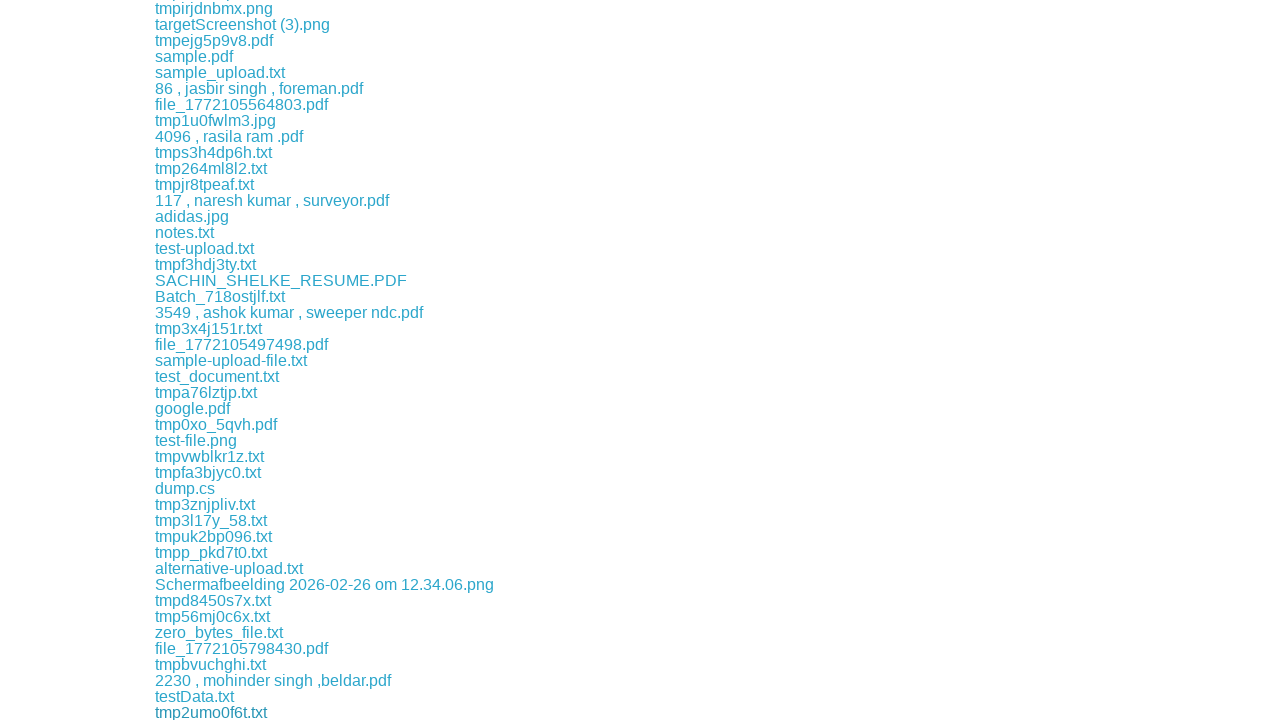

Download completed and file path obtained
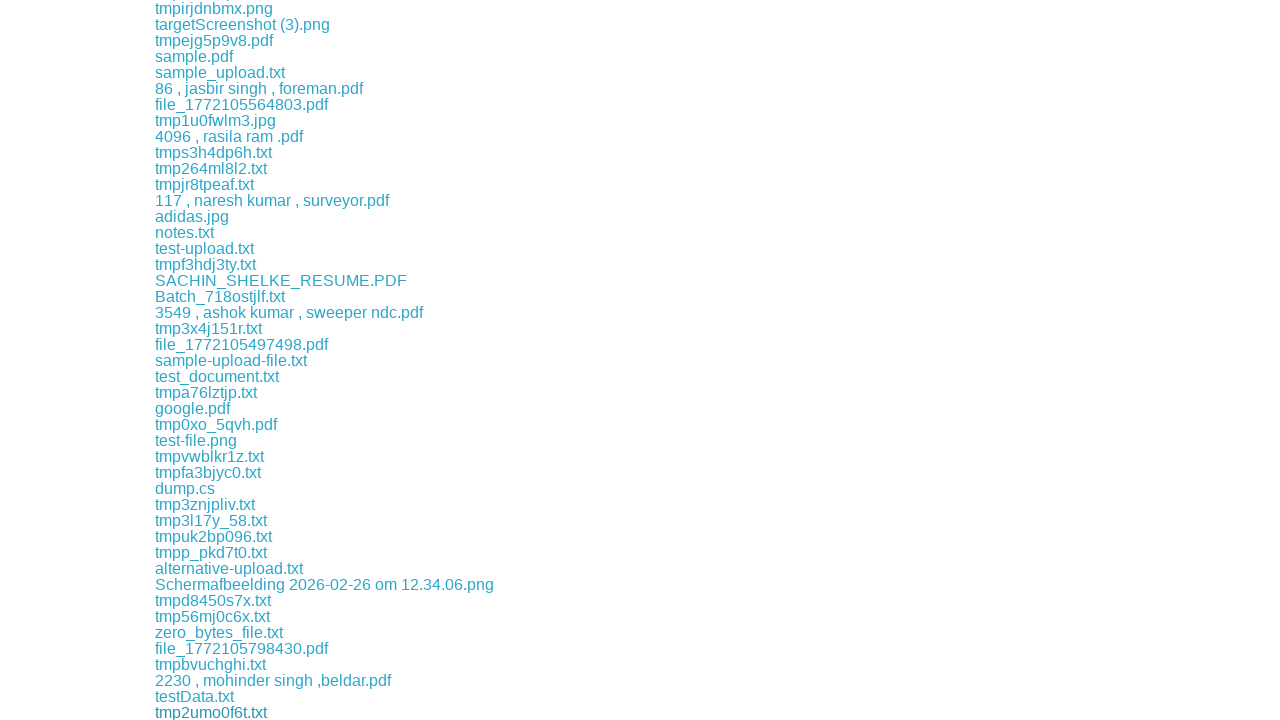

Clicked a download link to initiate file download at (208, 712) on a[href^="download/"] >> nth=133
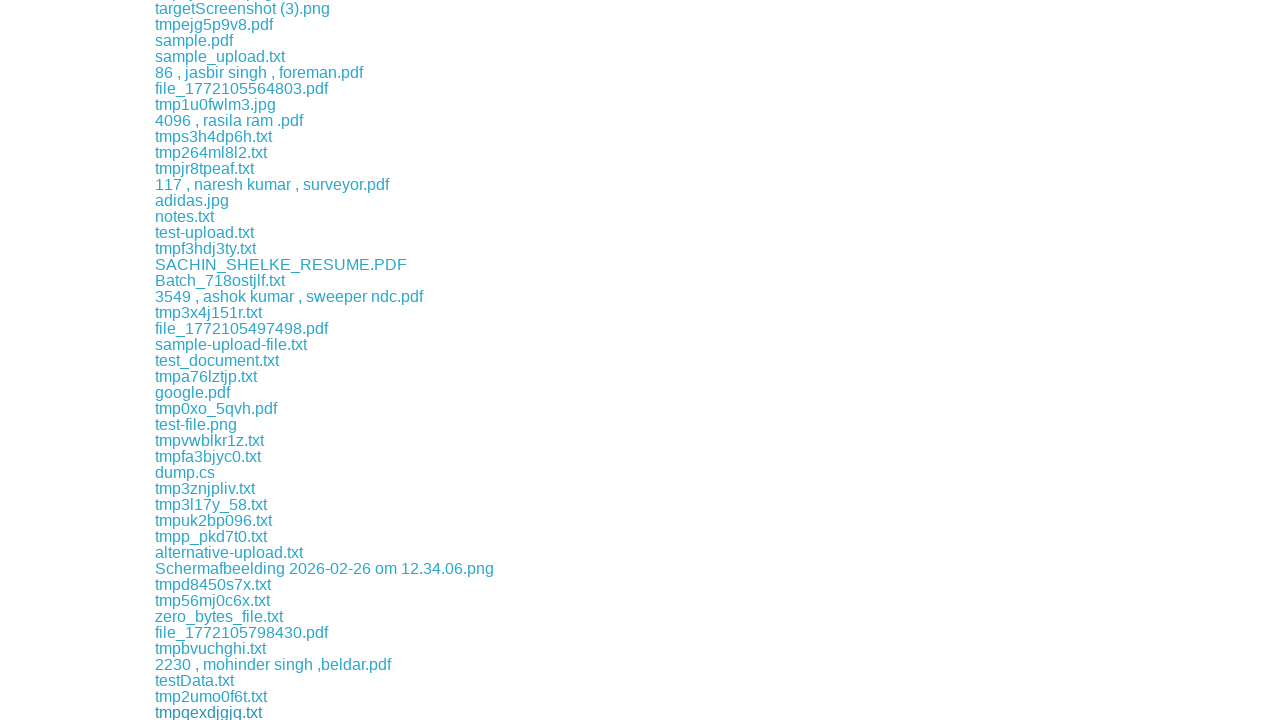

Download completed and file path obtained
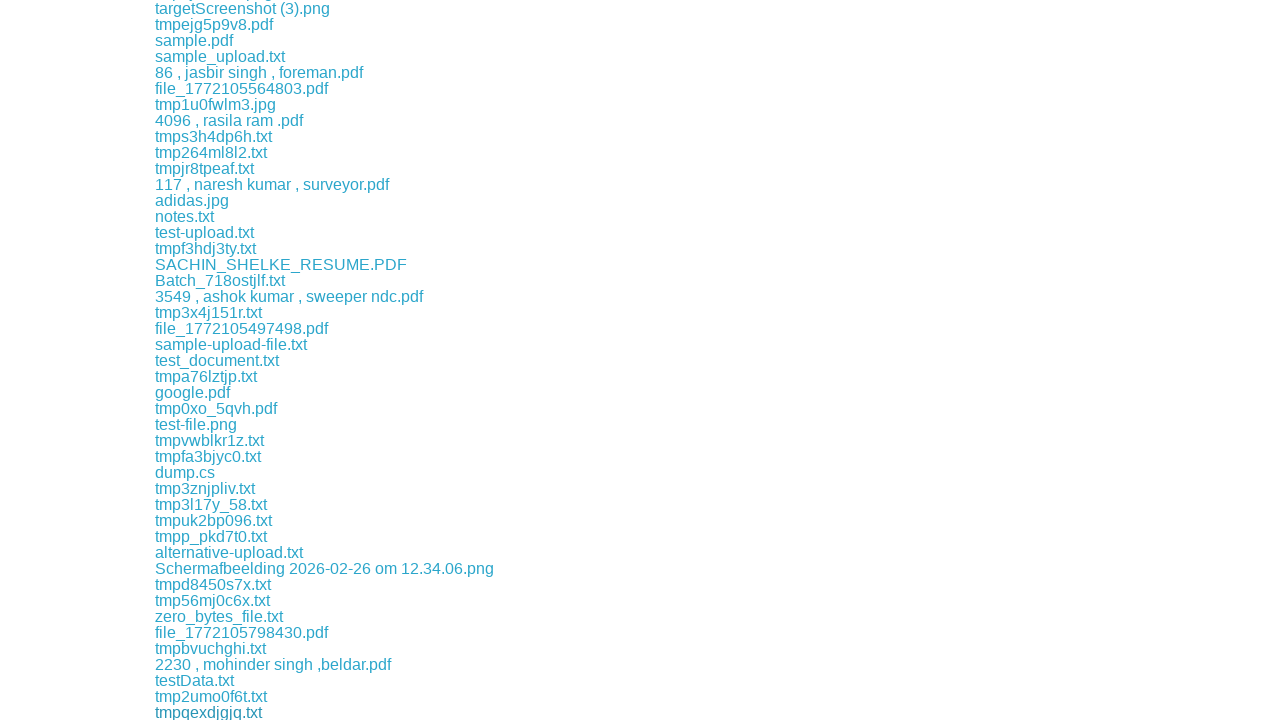

Clicked a download link to initiate file download at (260, 712) on a[href^="download/"] >> nth=134
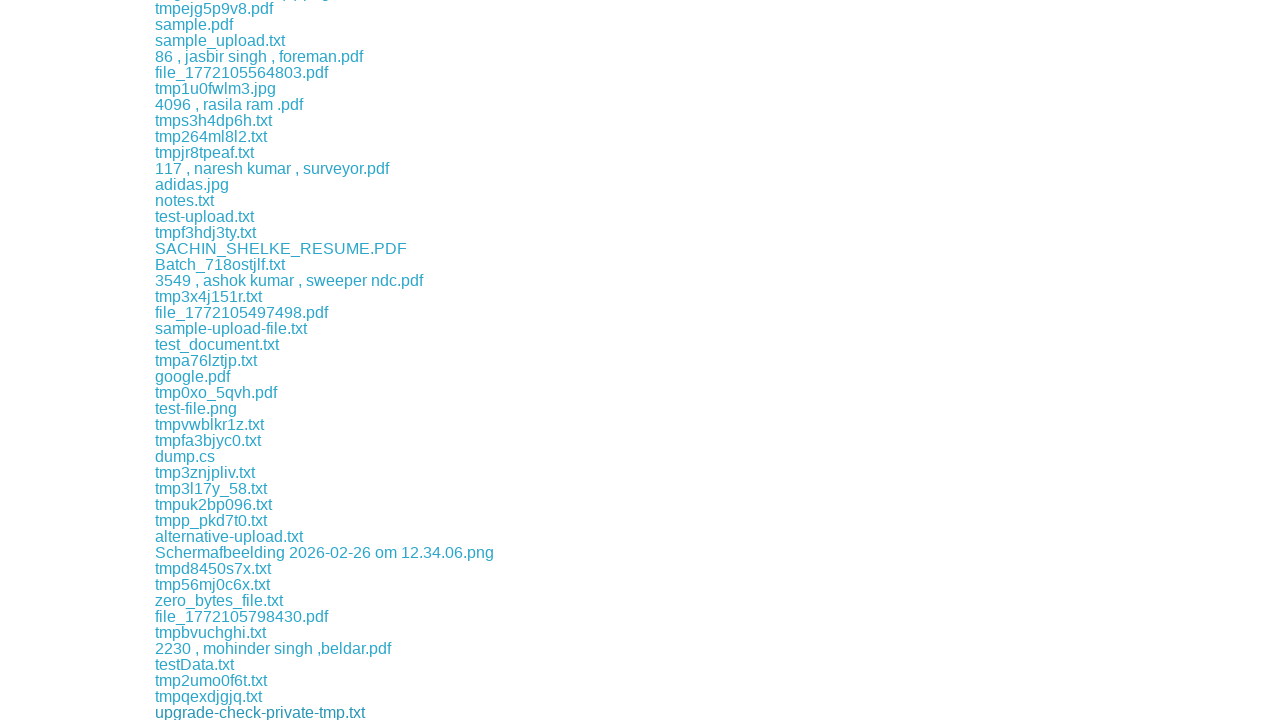

Download completed and file path obtained
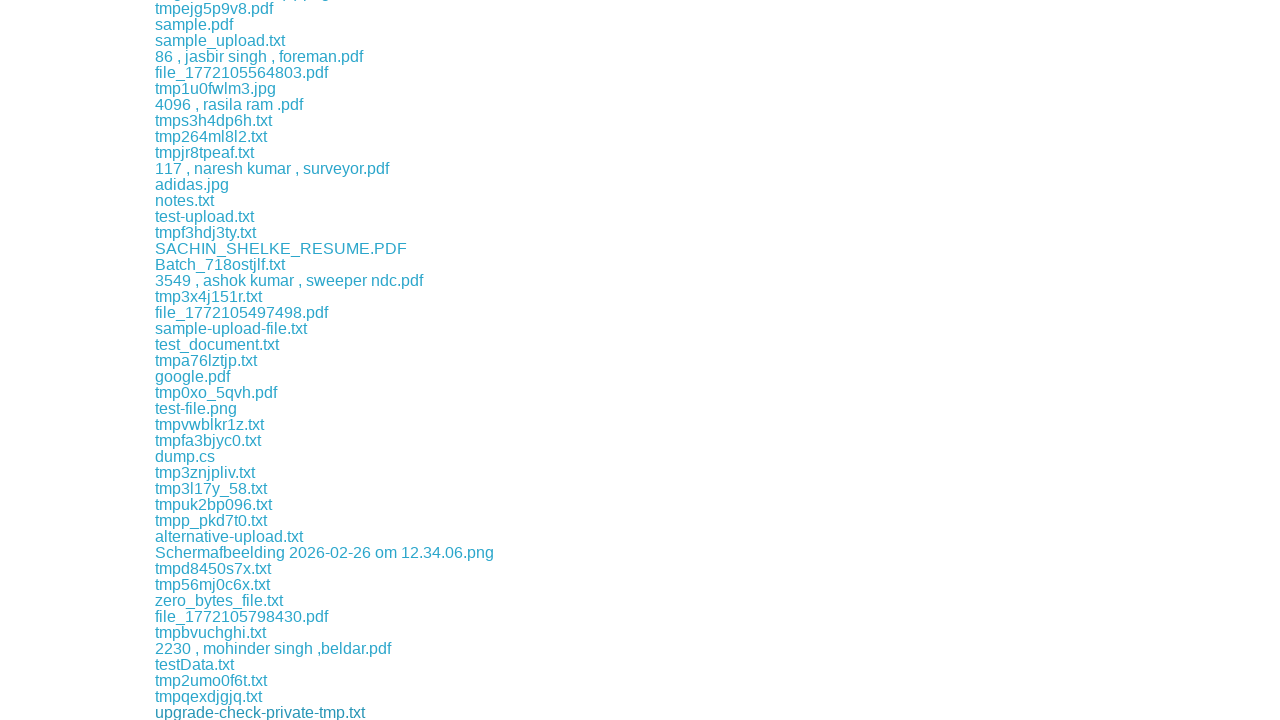

Clicked a download link to initiate file download at (218, 712) on a[href^="download/"] >> nth=135
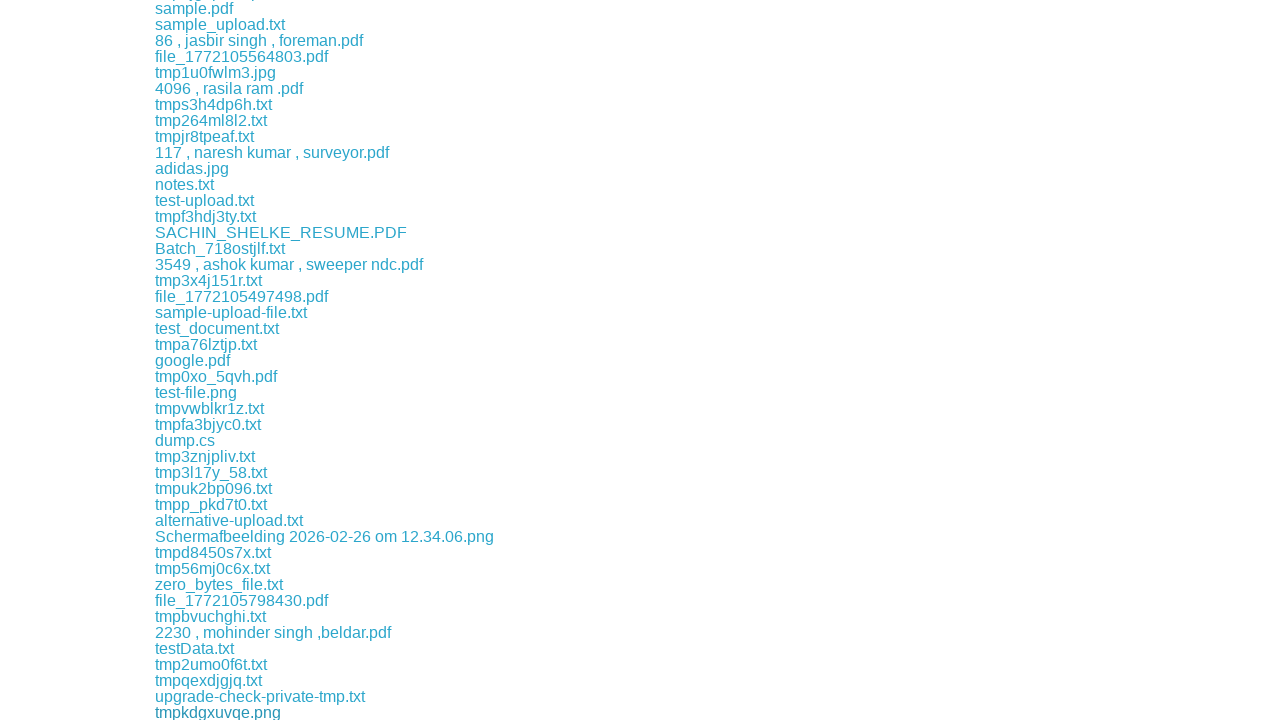

Download completed and file path obtained
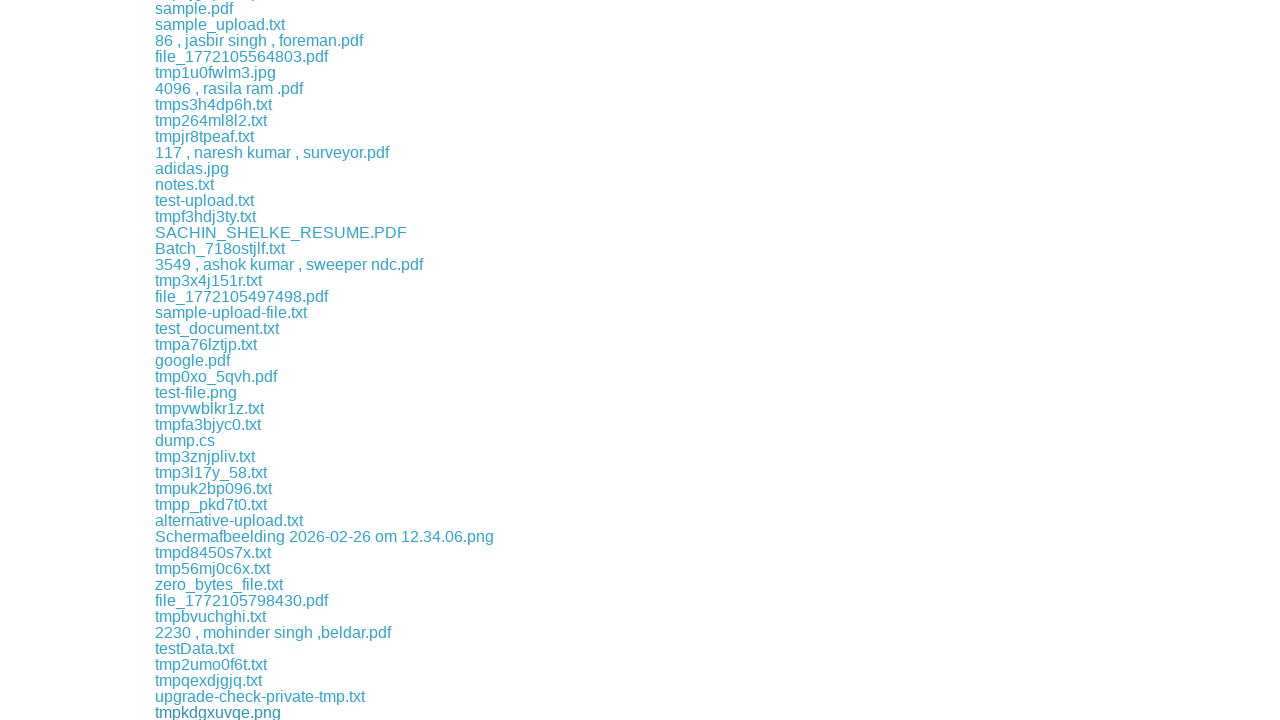

Clicked a download link to initiate file download at (196, 712) on a[href^="download/"] >> nth=136
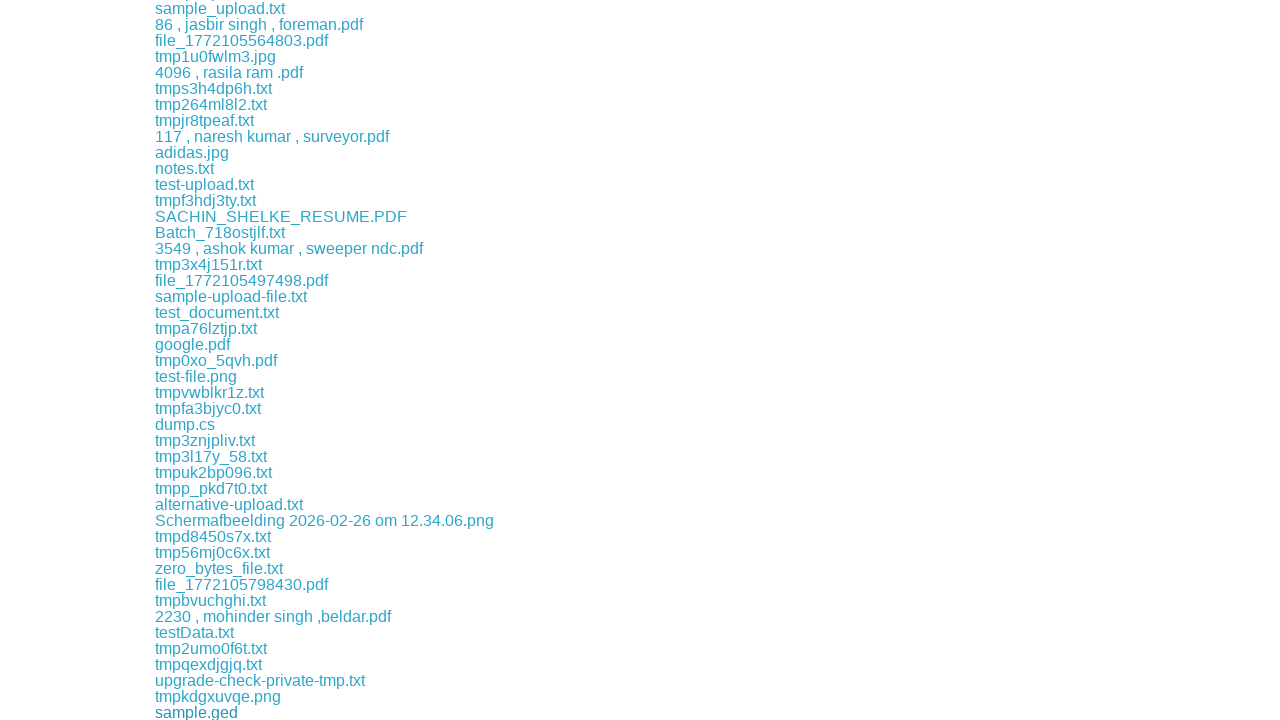

Download completed and file path obtained
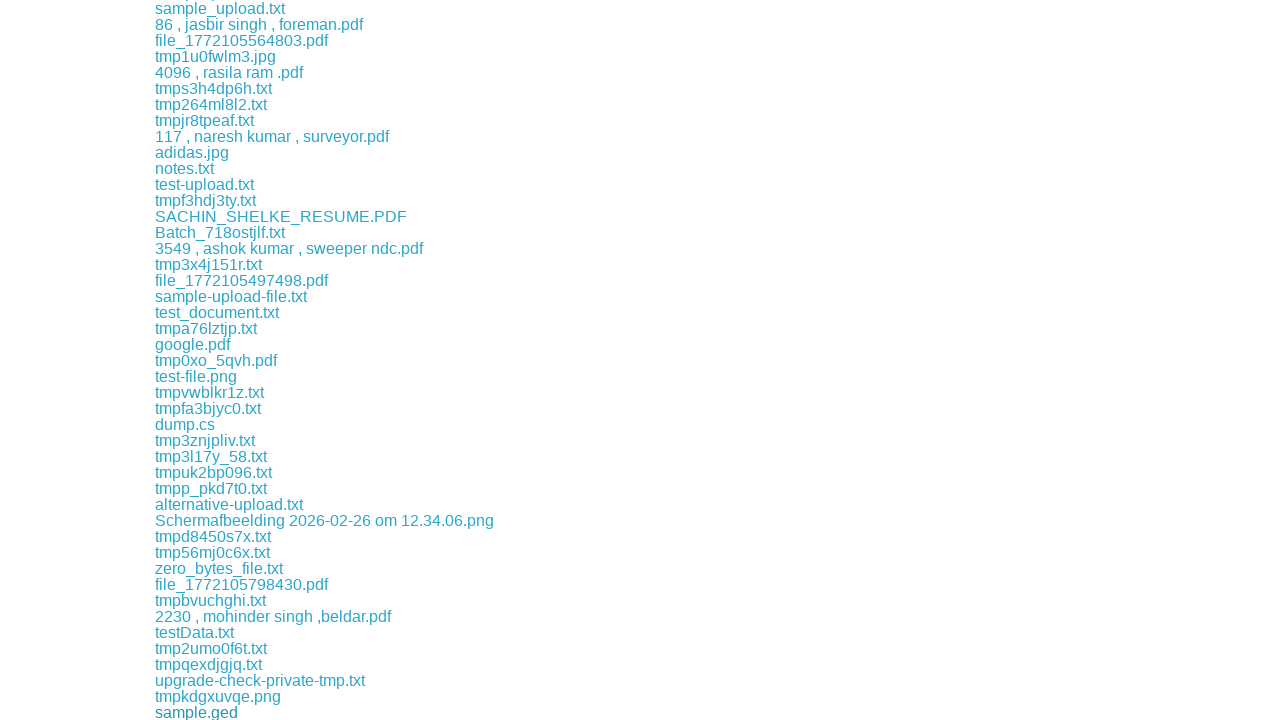

Clicked a download link to initiate file download at (212, 712) on a[href^="download/"] >> nth=137
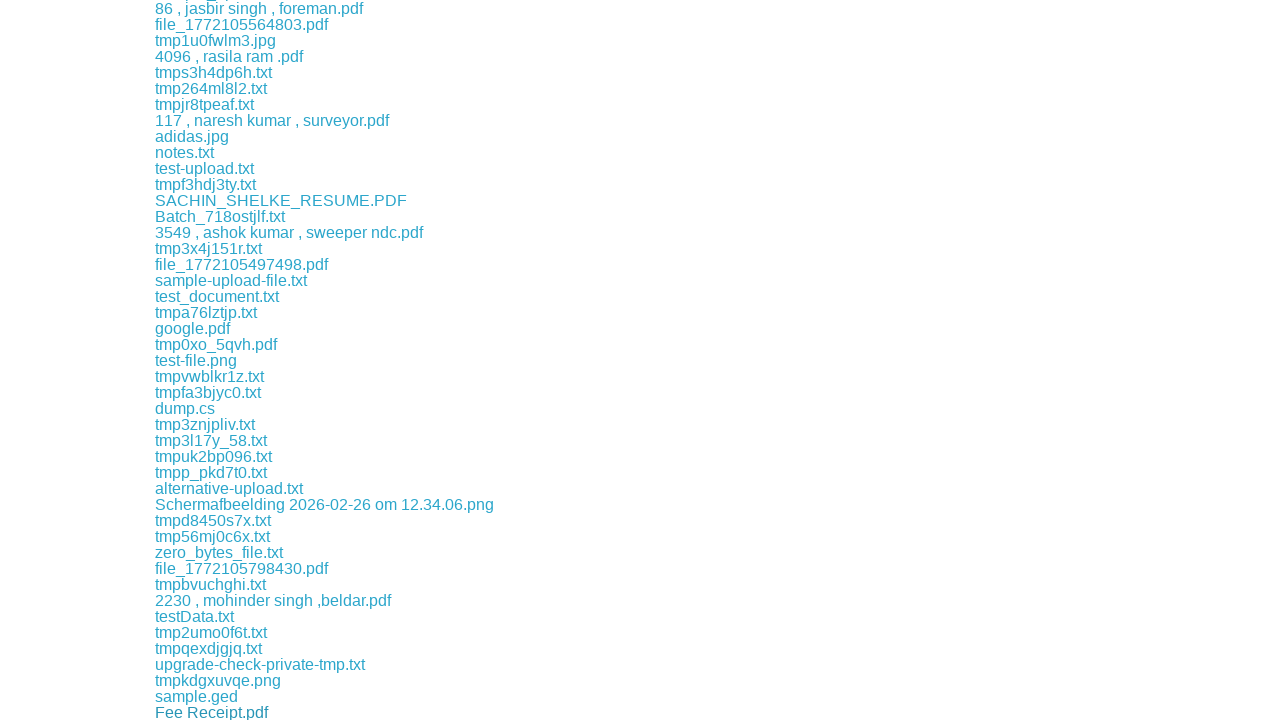

Download completed and file path obtained
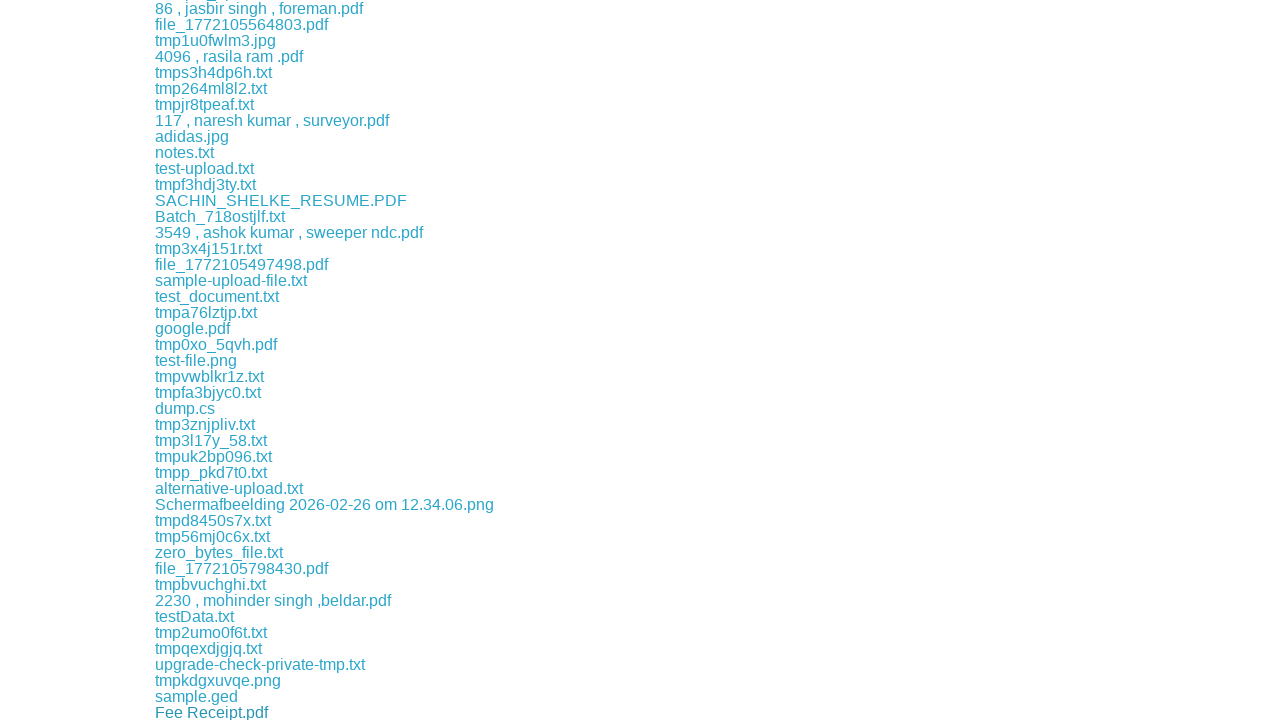

Clicked a download link to initiate file download at (262, 712) on a[href^="download/"] >> nth=138
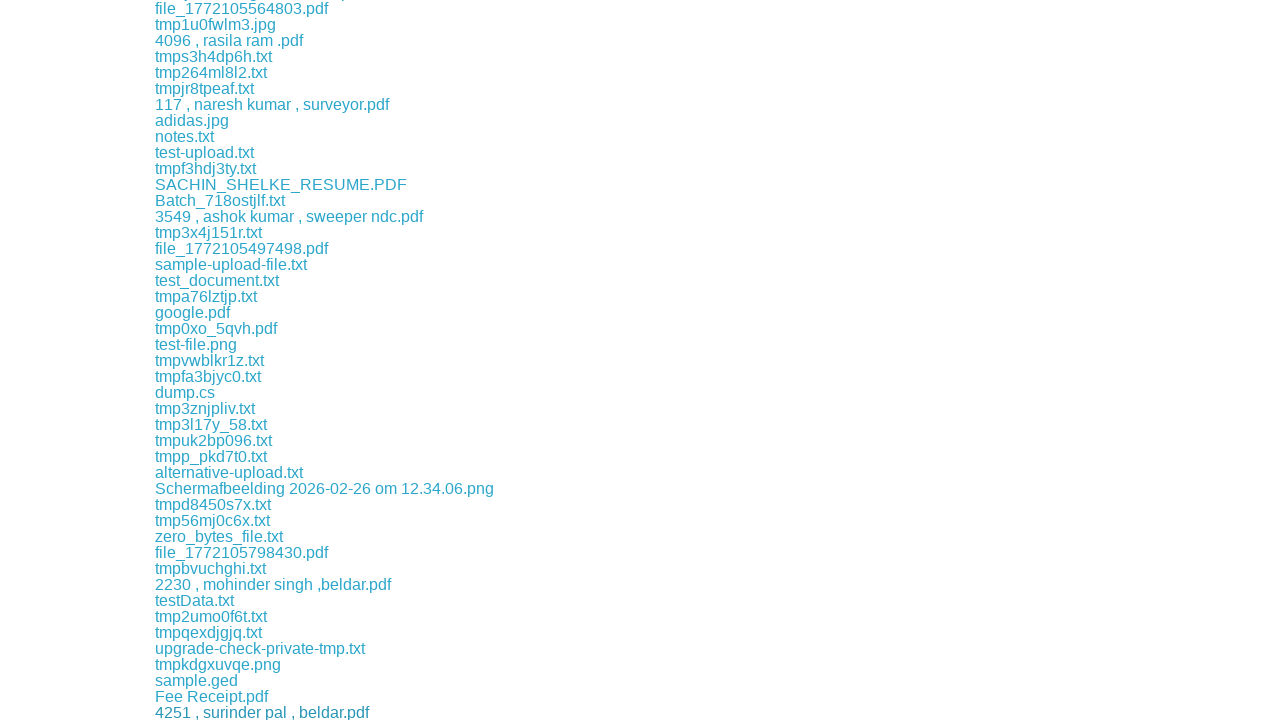

Download completed and file path obtained
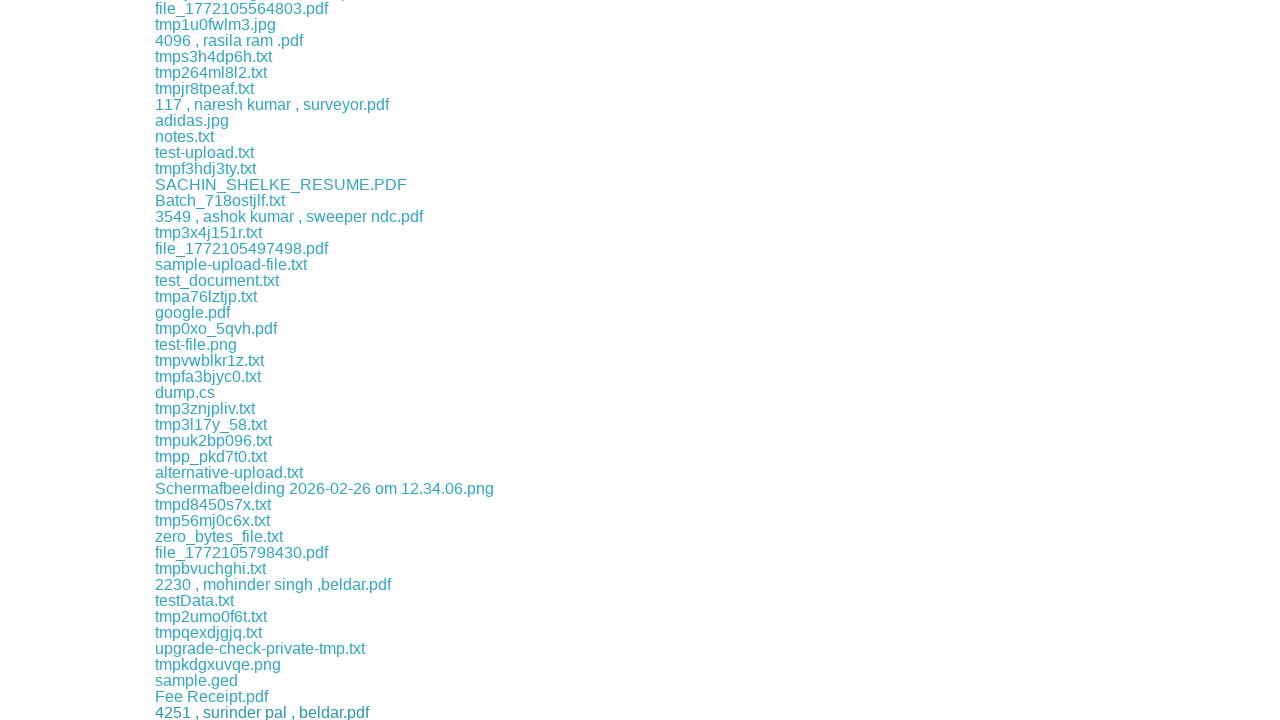

Clicked a download link to initiate file download at (210, 712) on a[href^="download/"] >> nth=139
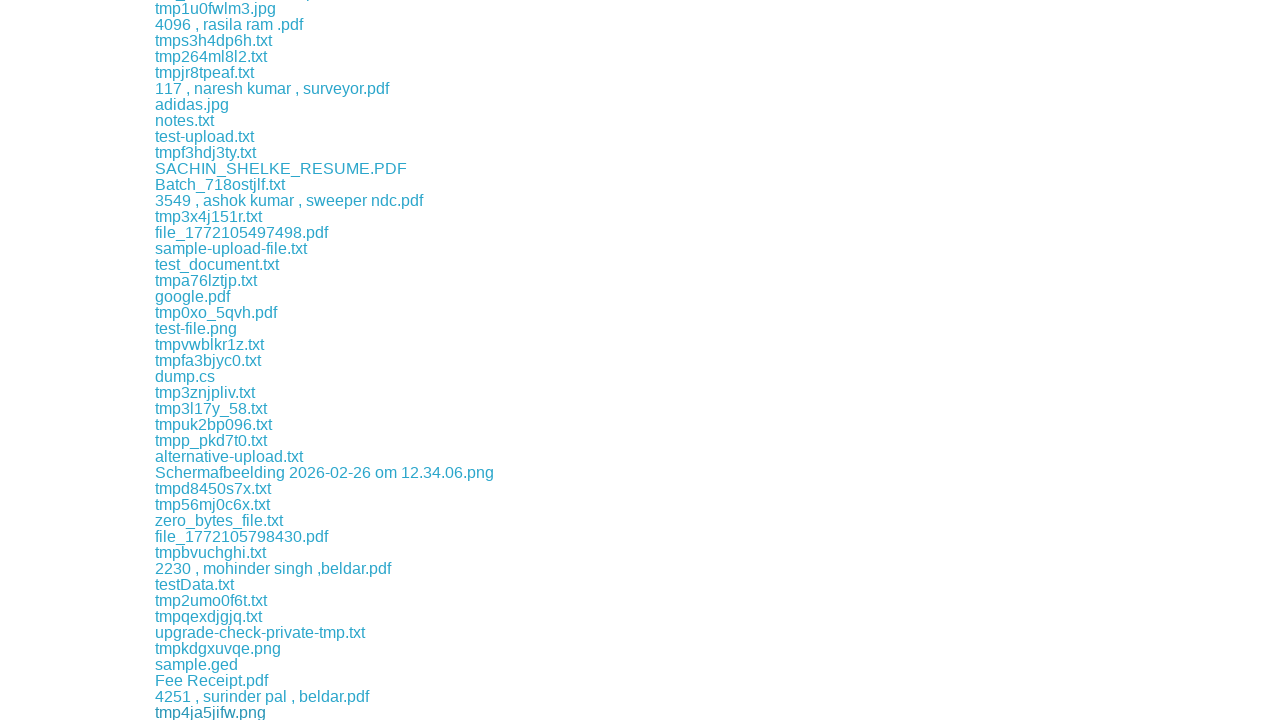

Download completed and file path obtained
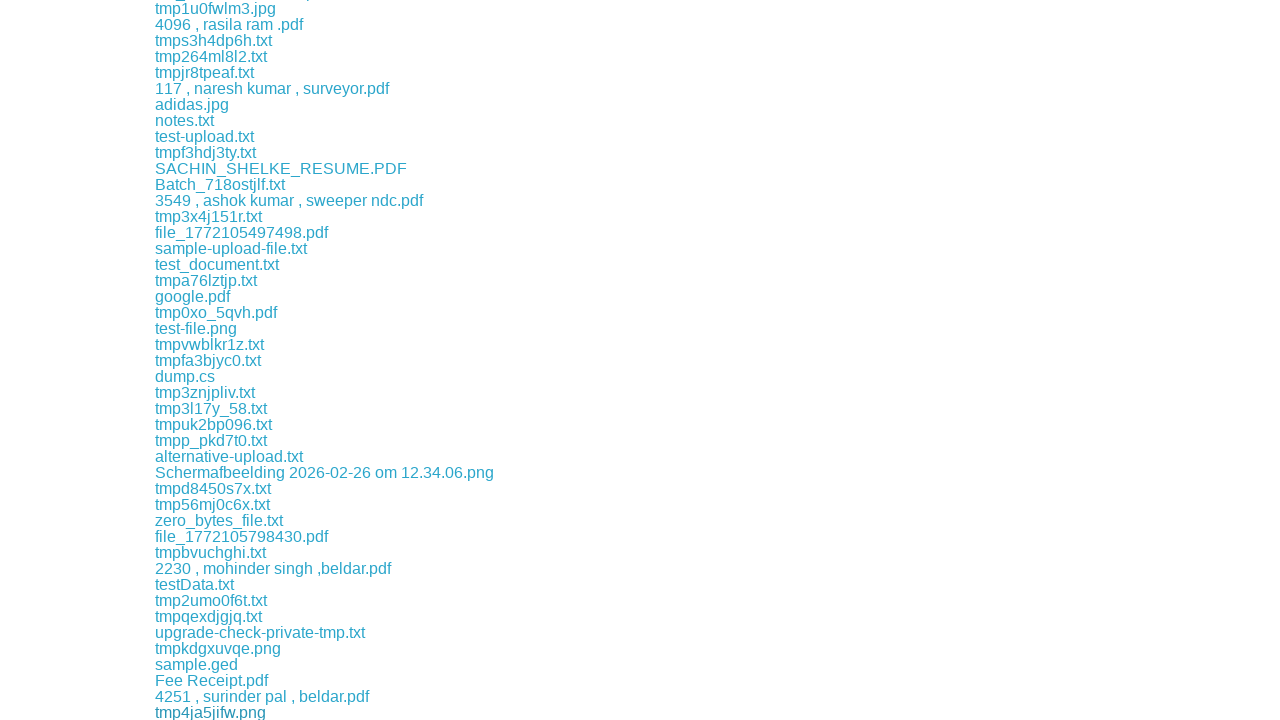

Clicked a download link to initiate file download at (215, 712) on a[href^="download/"] >> nth=140
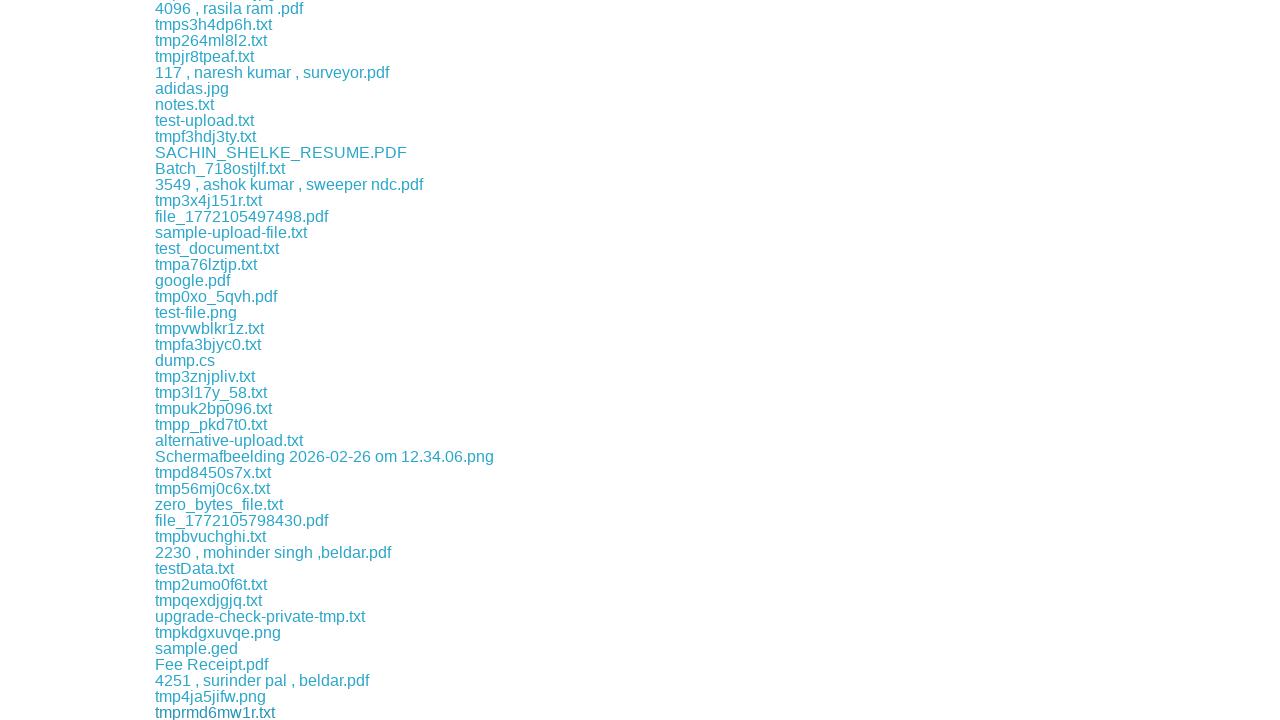

Download completed and file path obtained
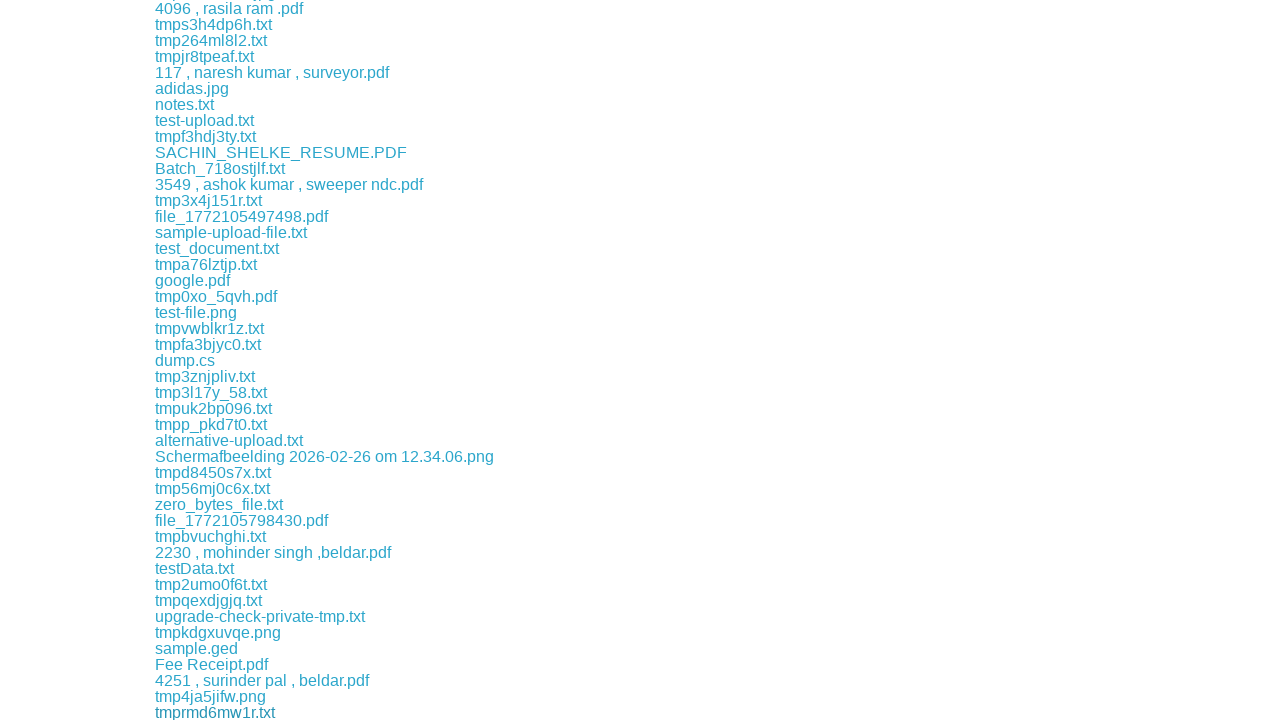

Clicked a download link to initiate file download at (210, 712) on a[href^="download/"] >> nth=141
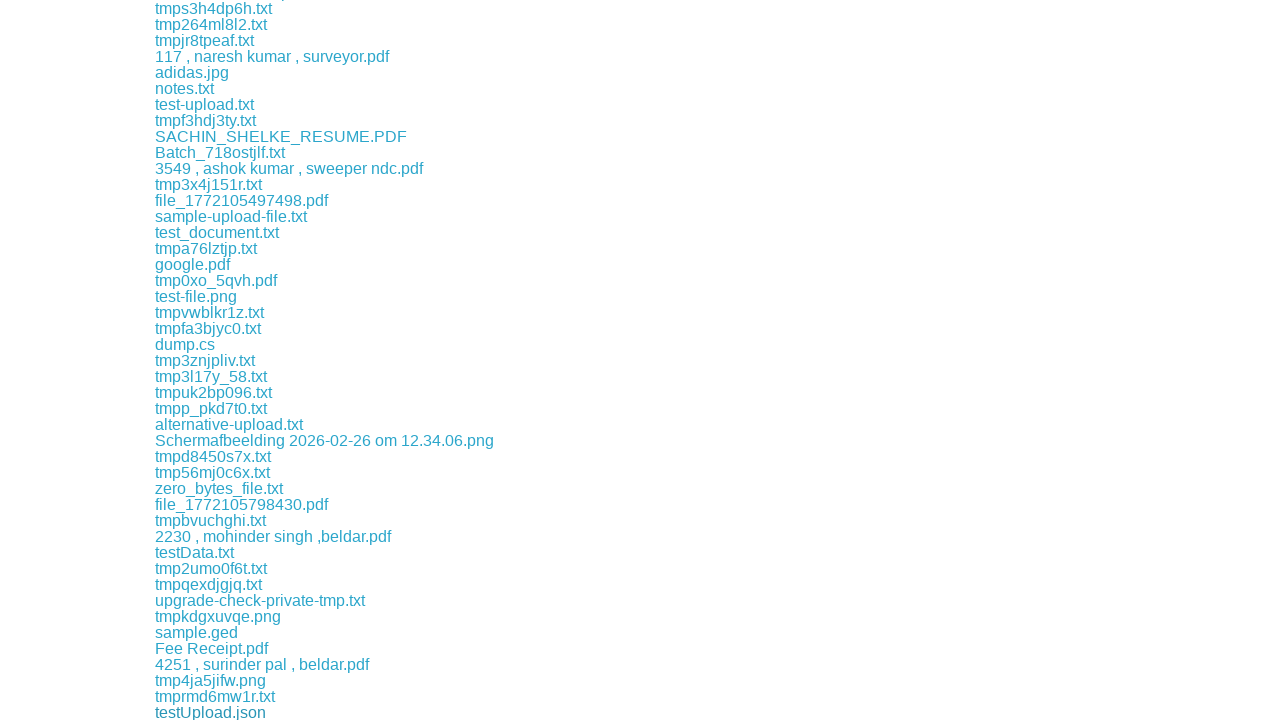

Download completed and file path obtained
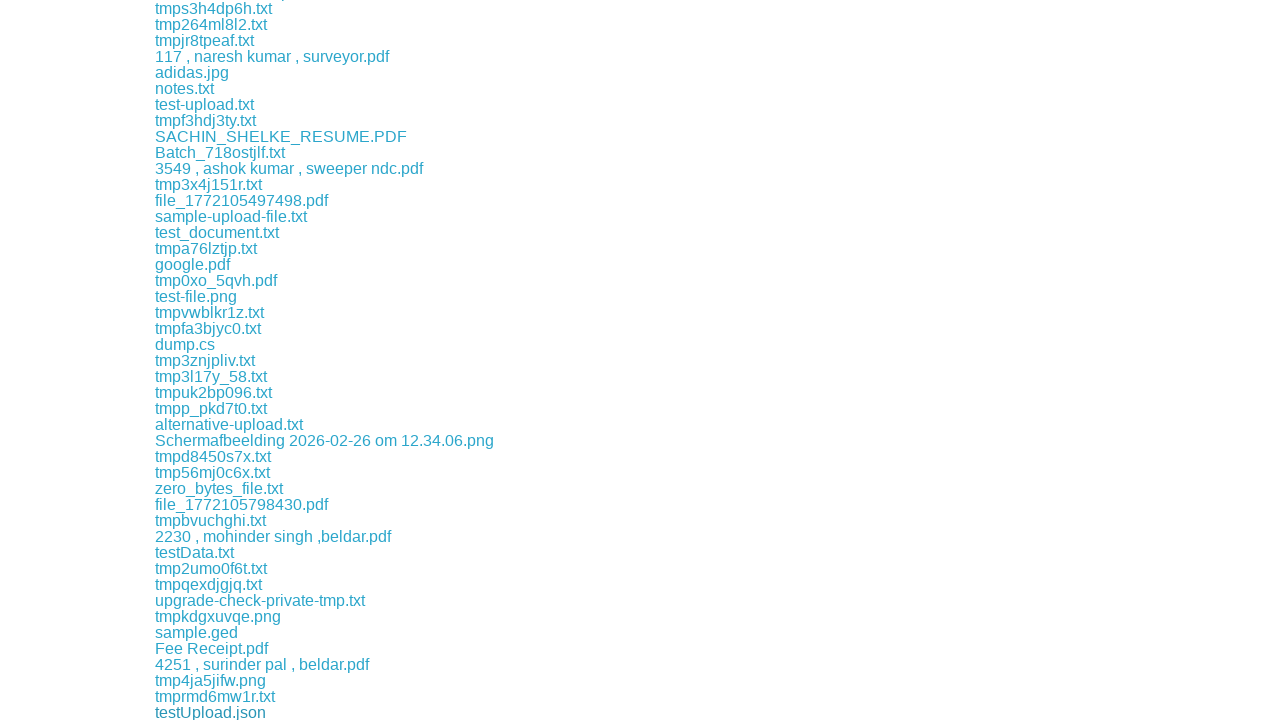

Clicked a download link to initiate file download at (207, 712) on a[href^="download/"] >> nth=142
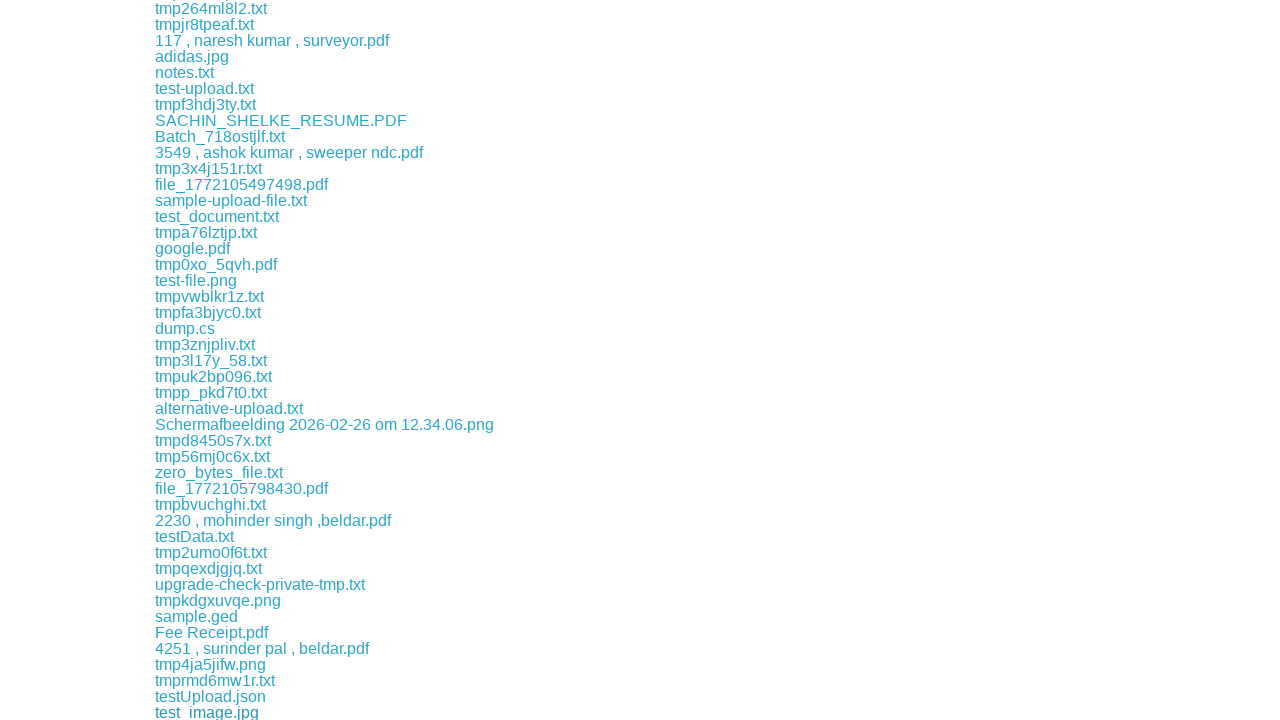

Download completed and file path obtained
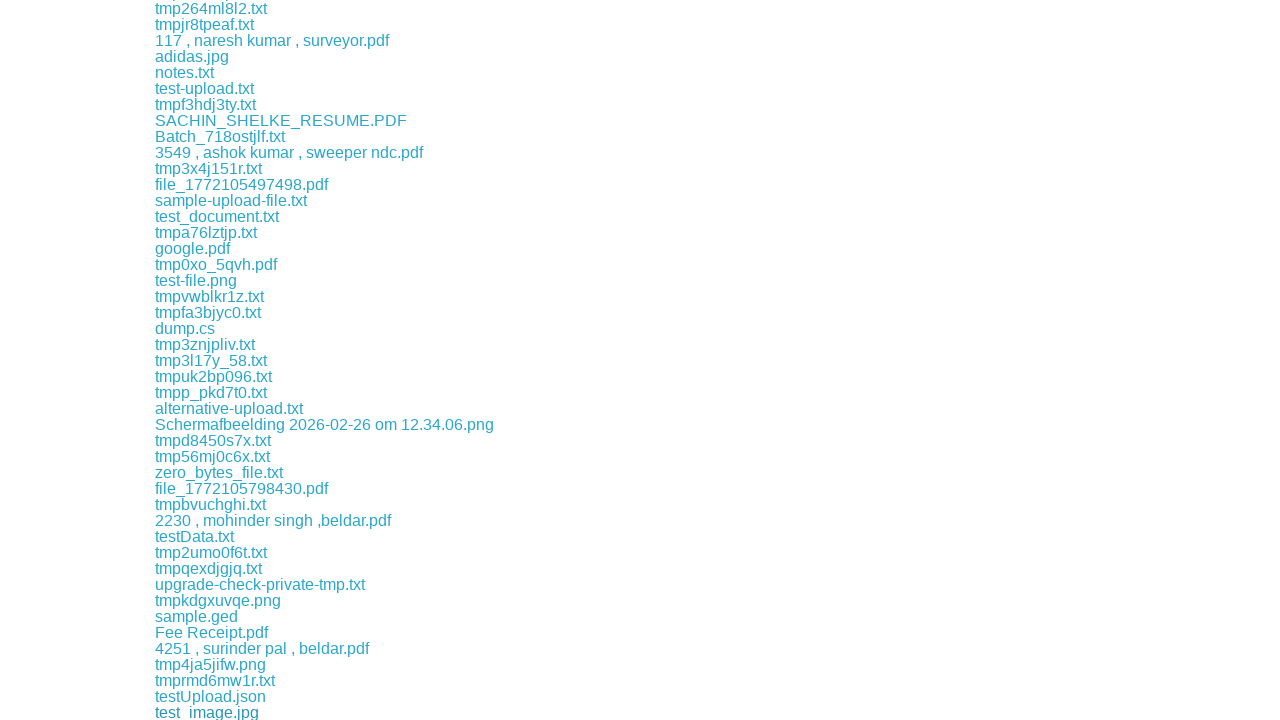

Clicked a download link to initiate file download at (211, 712) on a[href^="download/"] >> nth=143
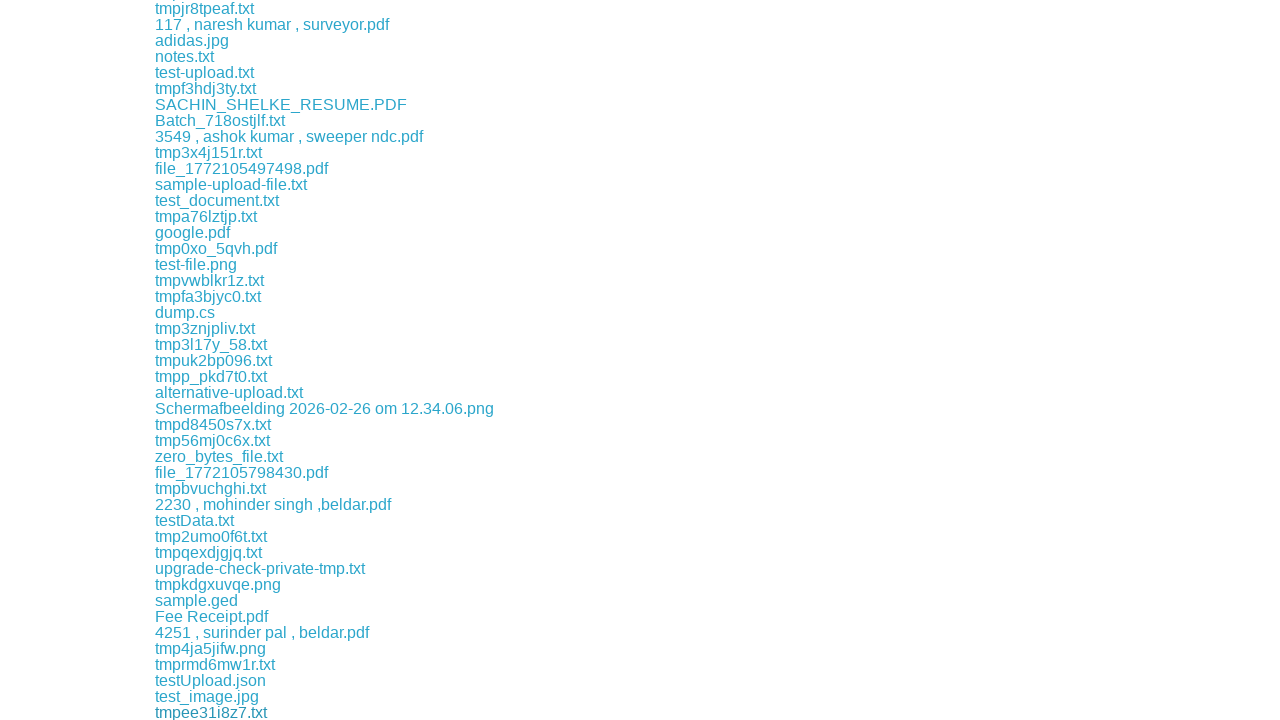

Download completed and file path obtained
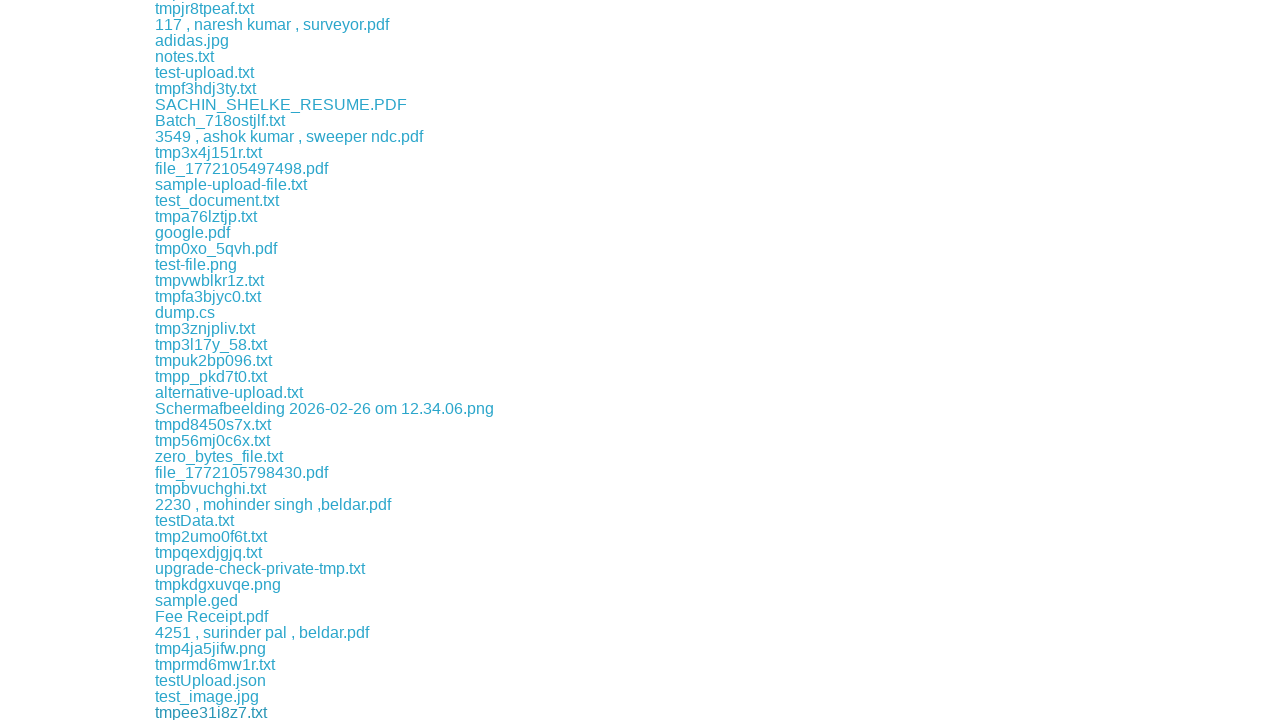

Clicked a download link to initiate file download at (244, 712) on a[href^="download/"] >> nth=144
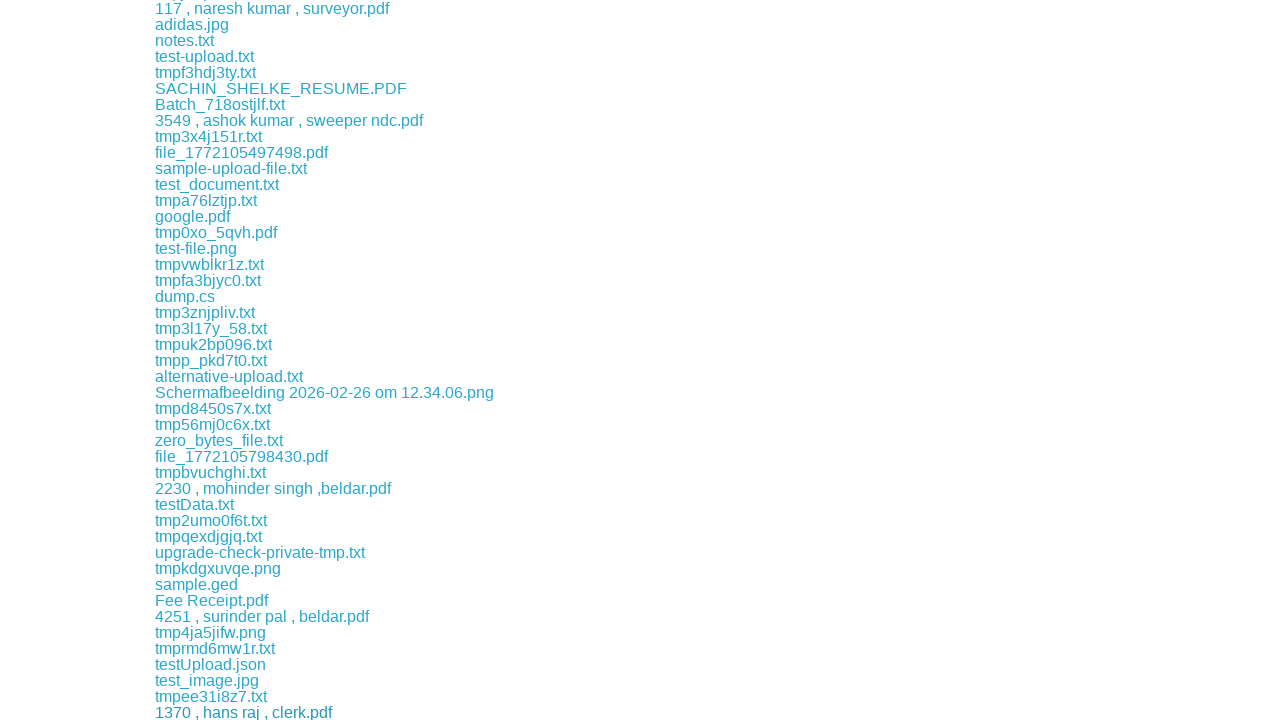

Download completed and file path obtained
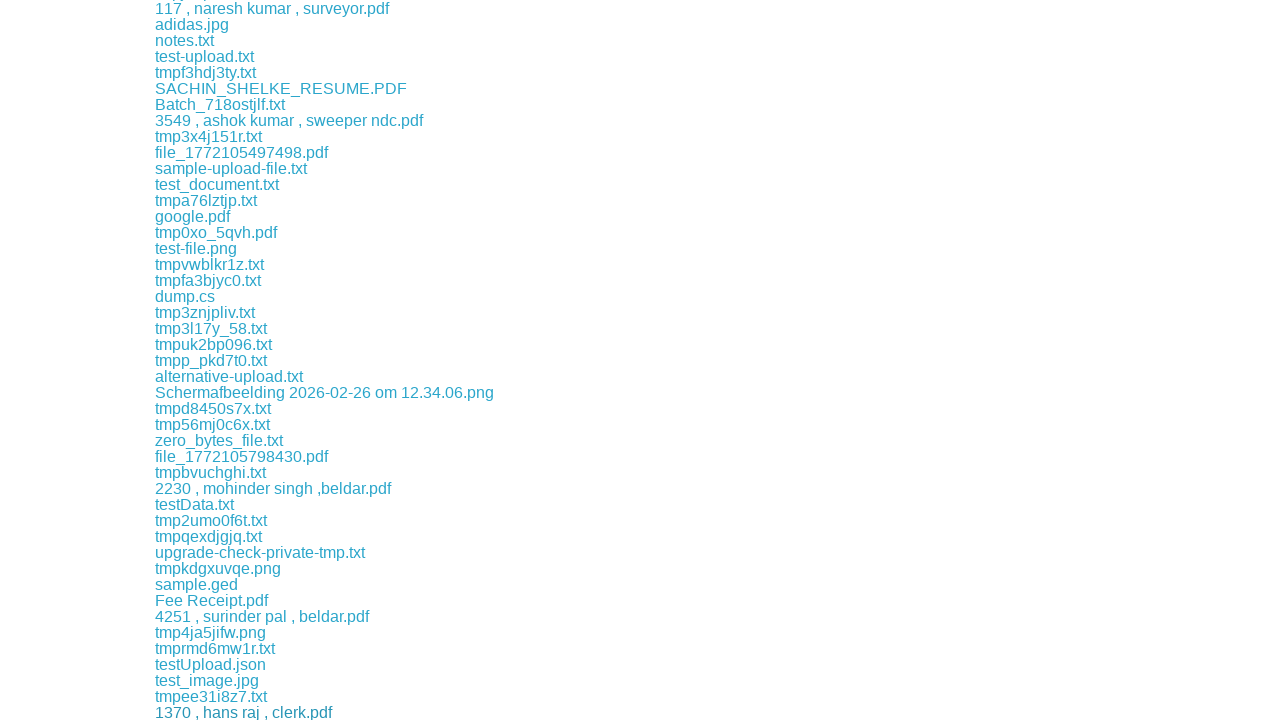

Clicked a download link to initiate file download at (178, 712) on a[href^="download/"] >> nth=145
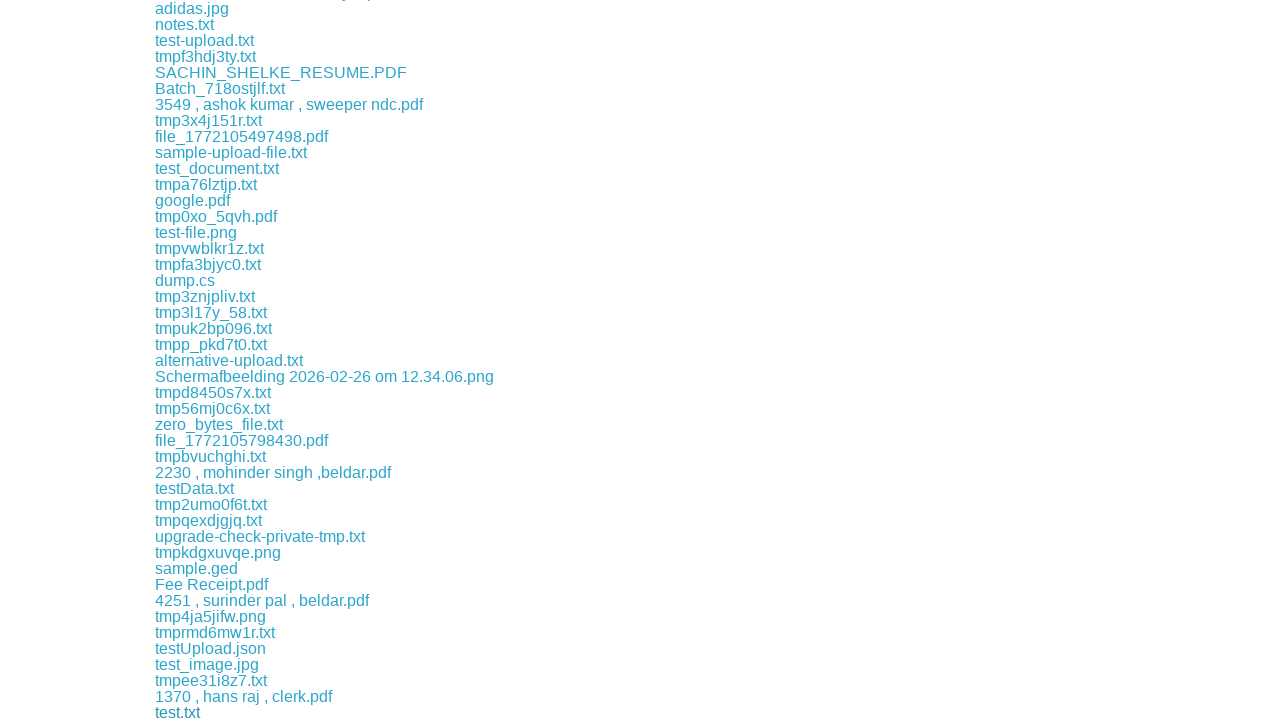

Download completed and file path obtained
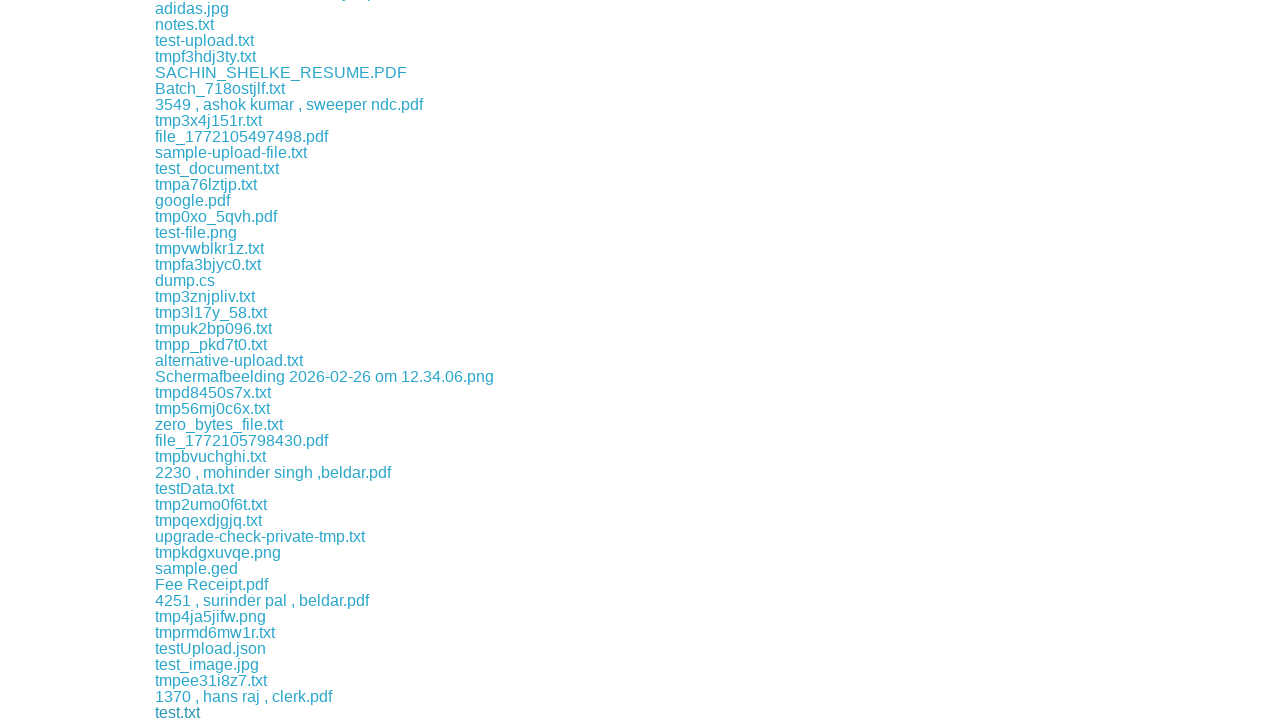

Clicked a download link to initiate file download at (194, 712) on a[href^="download/"] >> nth=146
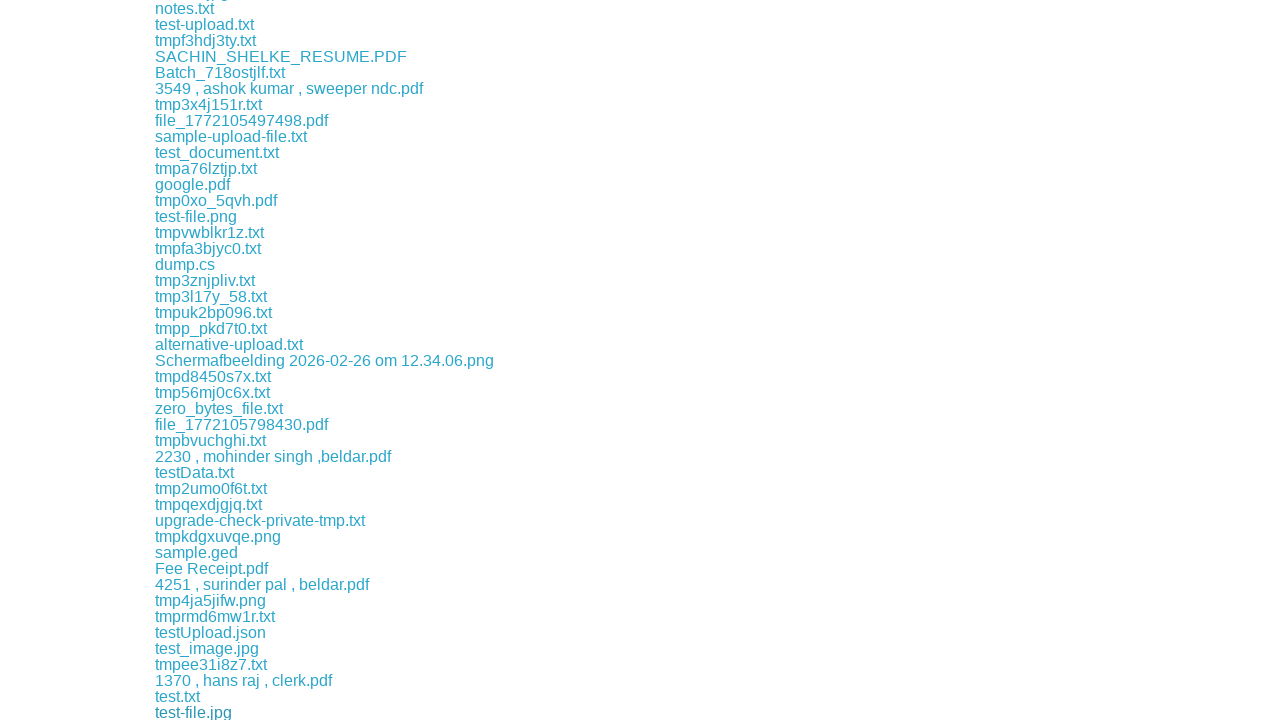

Download completed and file path obtained
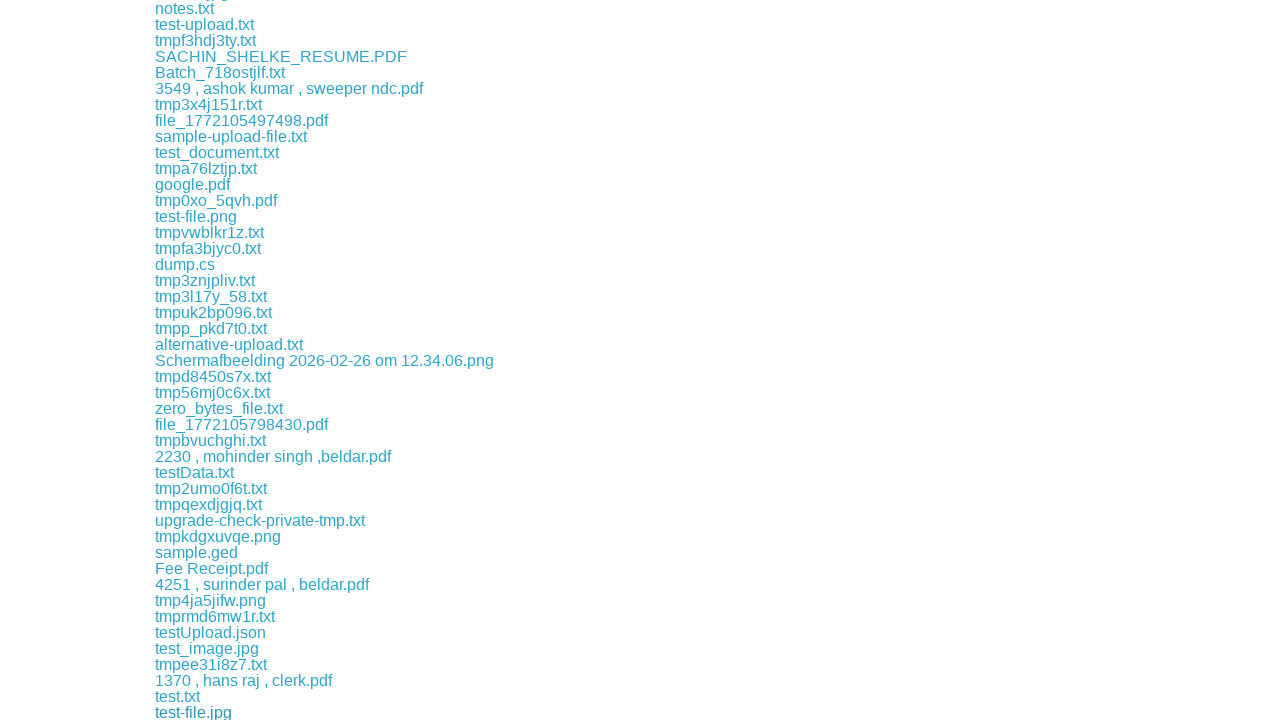

Clicked a download link to initiate file download at (212, 712) on a[href^="download/"] >> nth=147
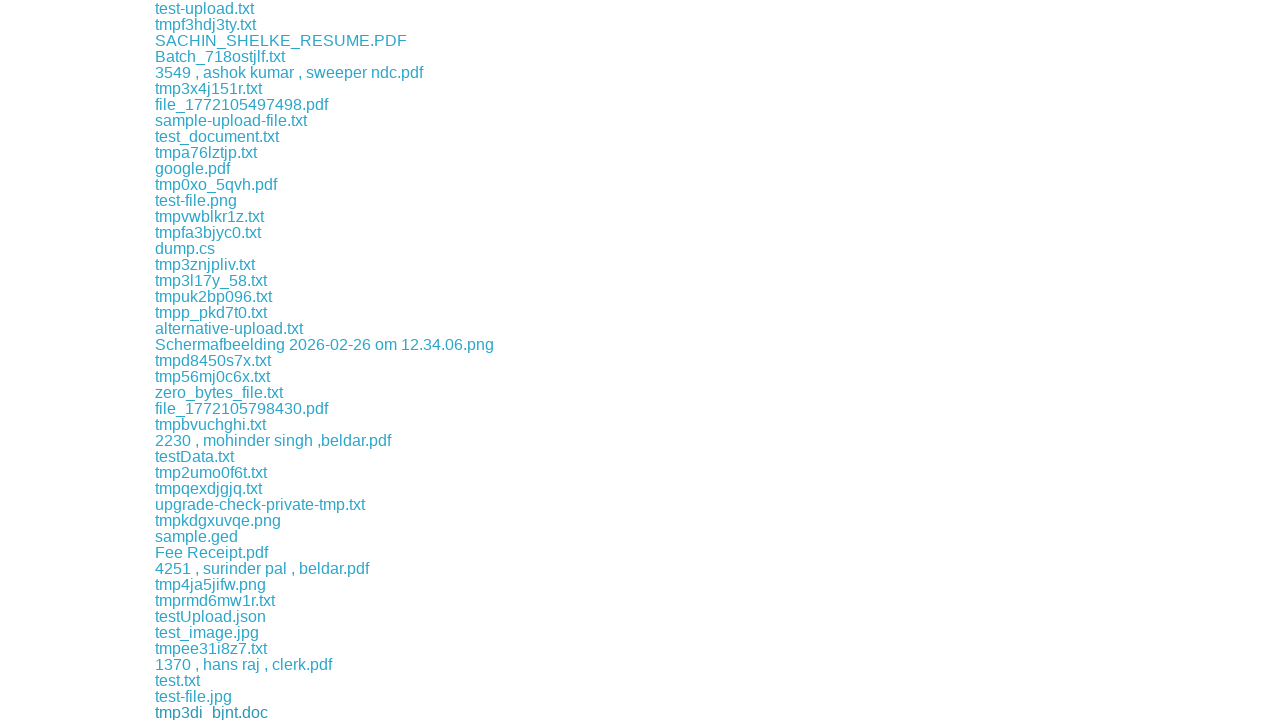

Download completed and file path obtained
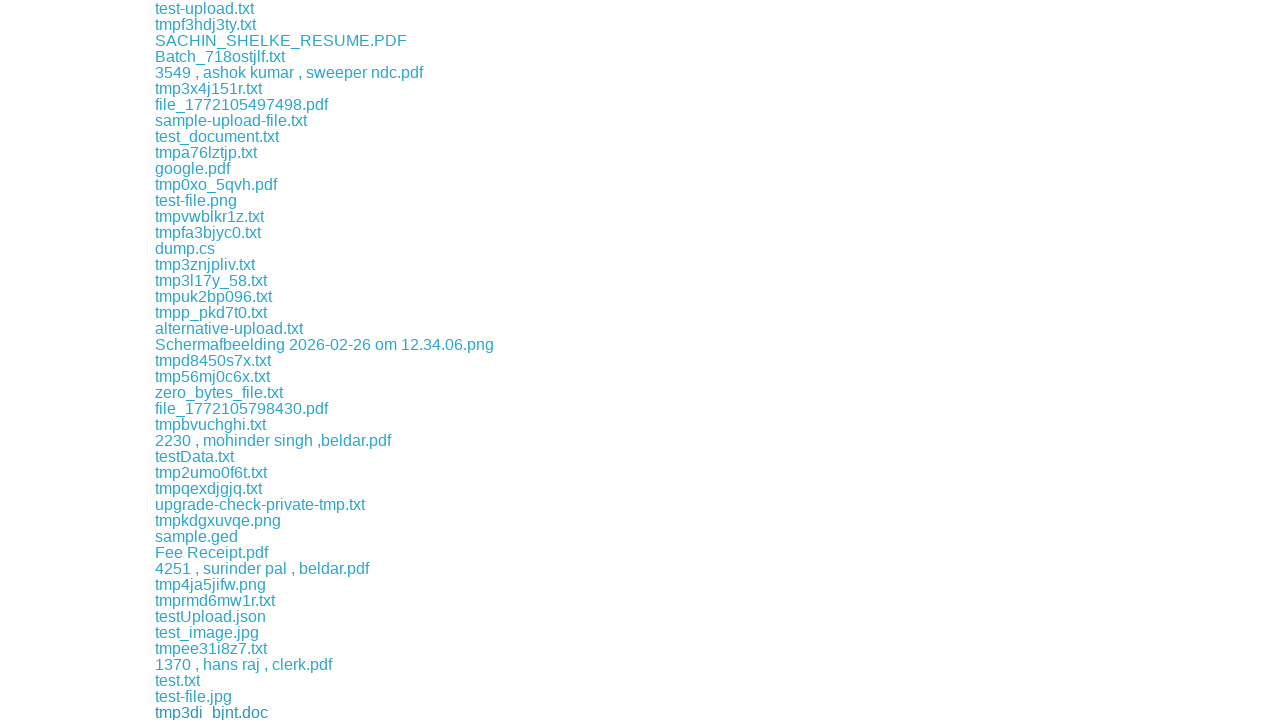

Clicked a download link to initiate file download at (259, 712) on a[href^="download/"] >> nth=148
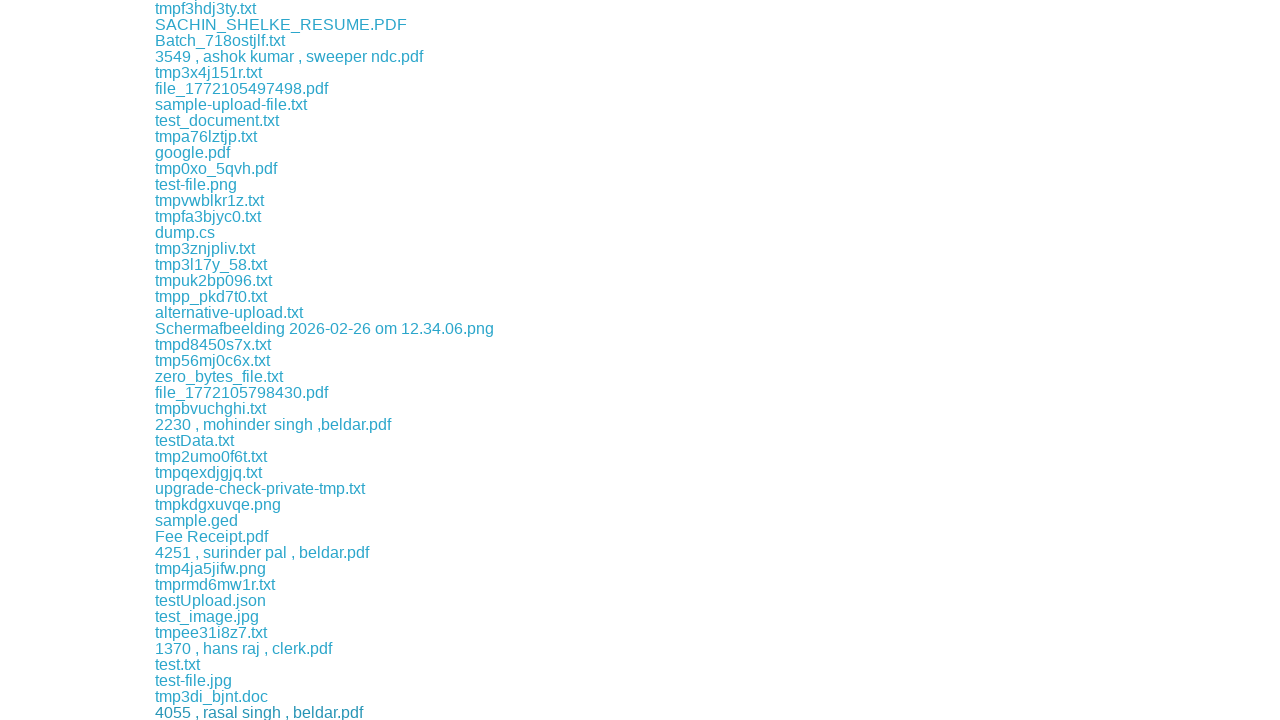

Download completed and file path obtained
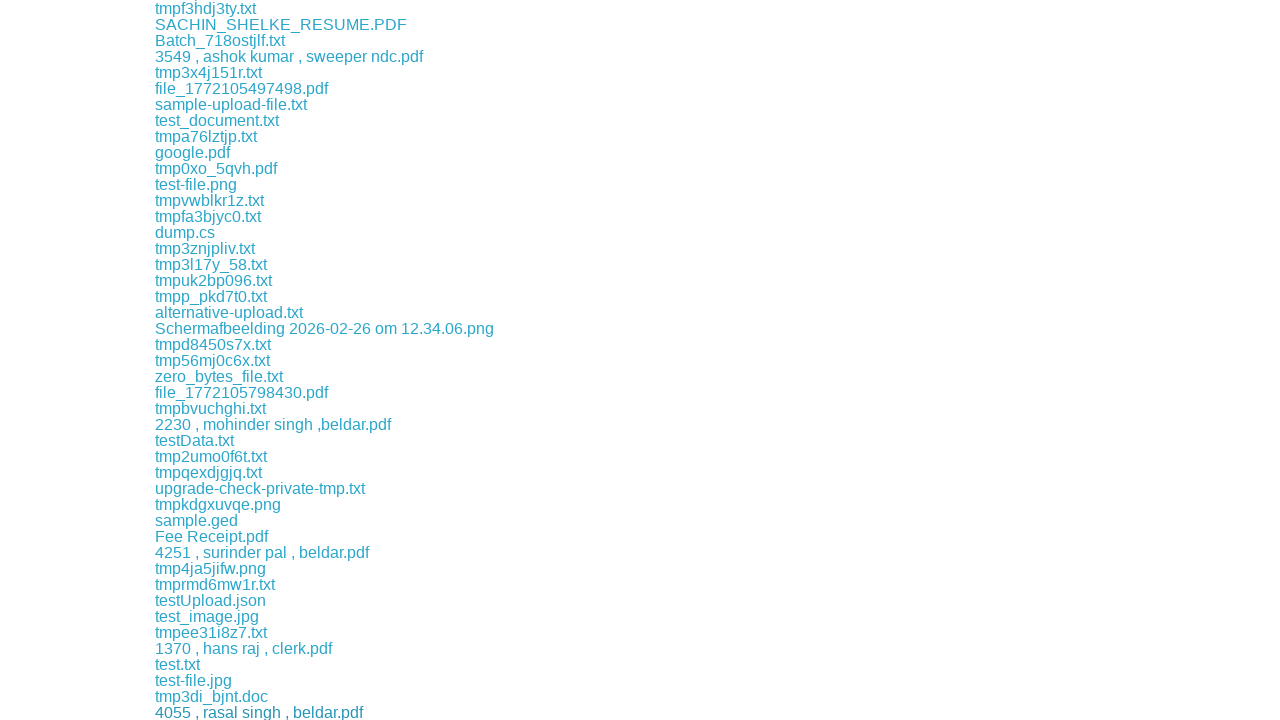

Clicked a download link to initiate file download at (206, 712) on a[href^="download/"] >> nth=149
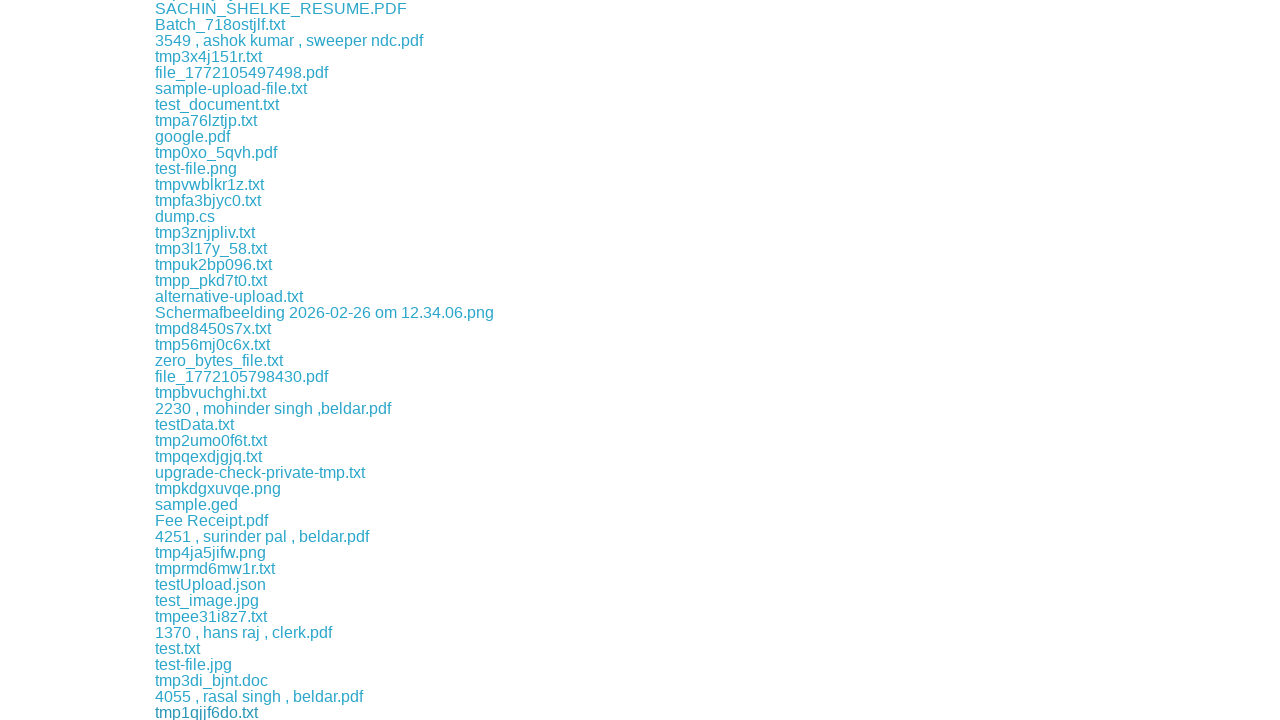

Download completed and file path obtained
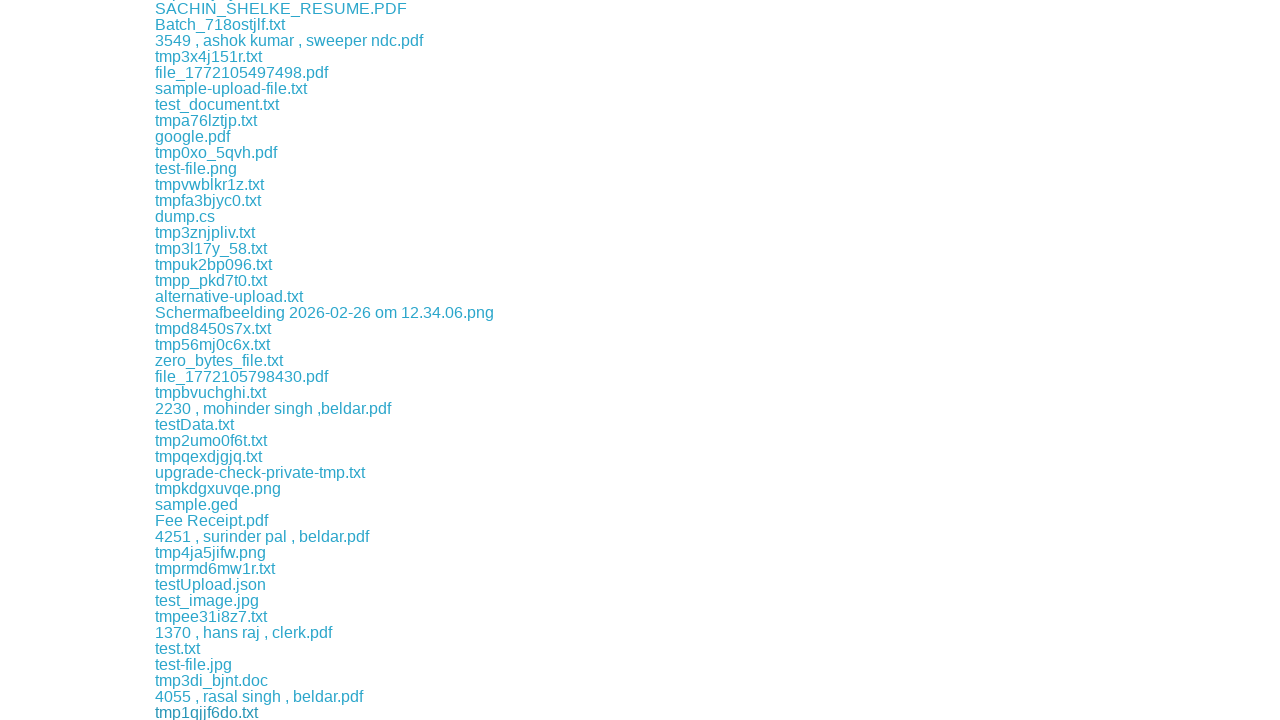

Clicked a download link to initiate file download at (220, 712) on a[href^="download/"] >> nth=150
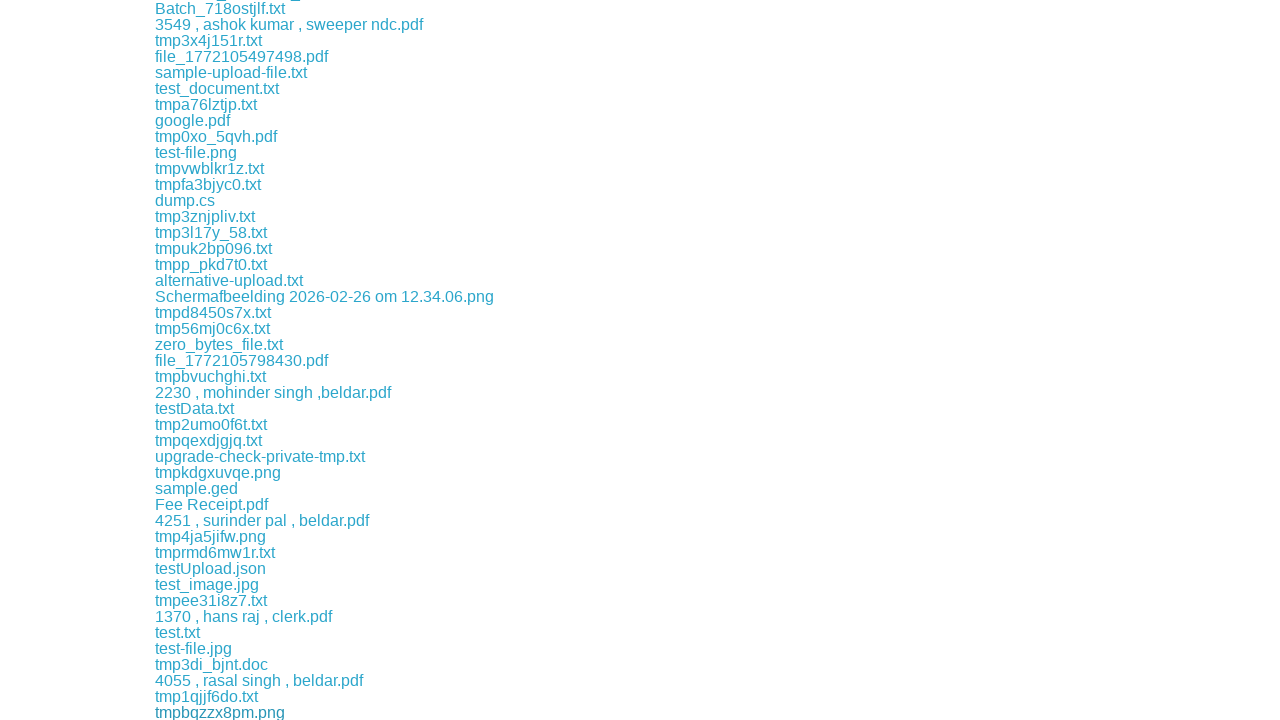

Download completed and file path obtained
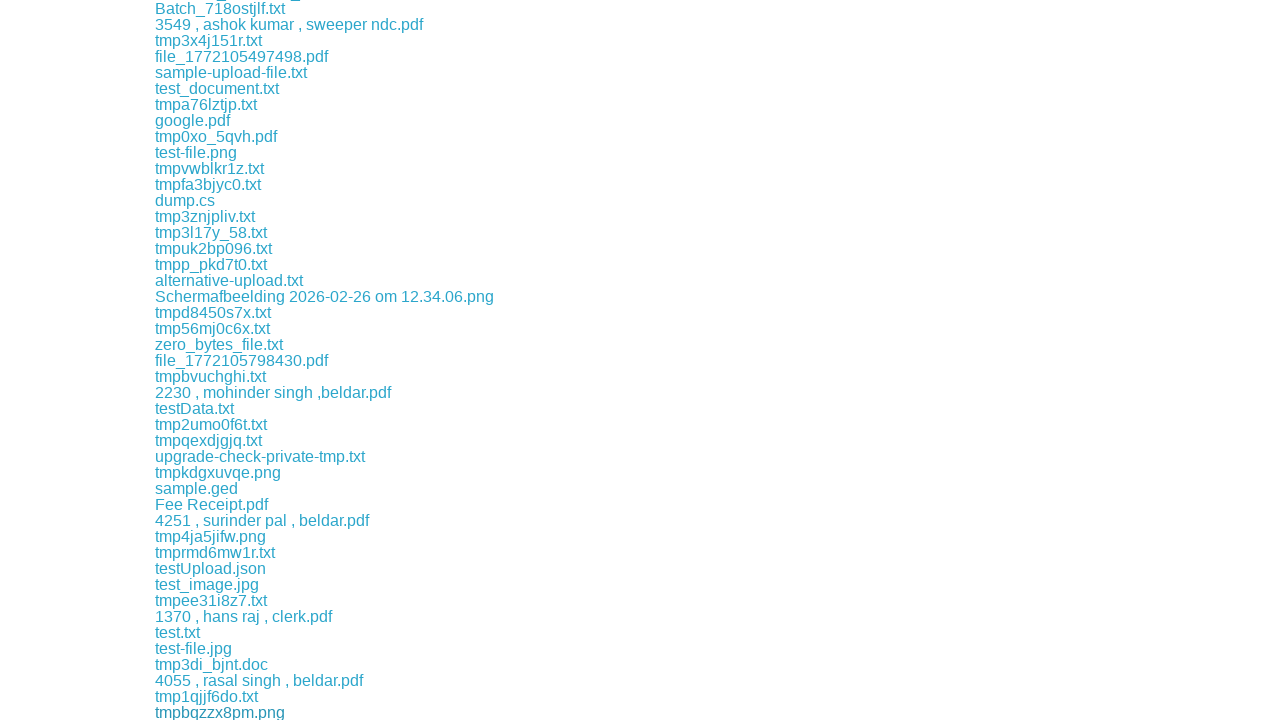

Clicked a download link to initiate file download at (214, 712) on a[href^="download/"] >> nth=151
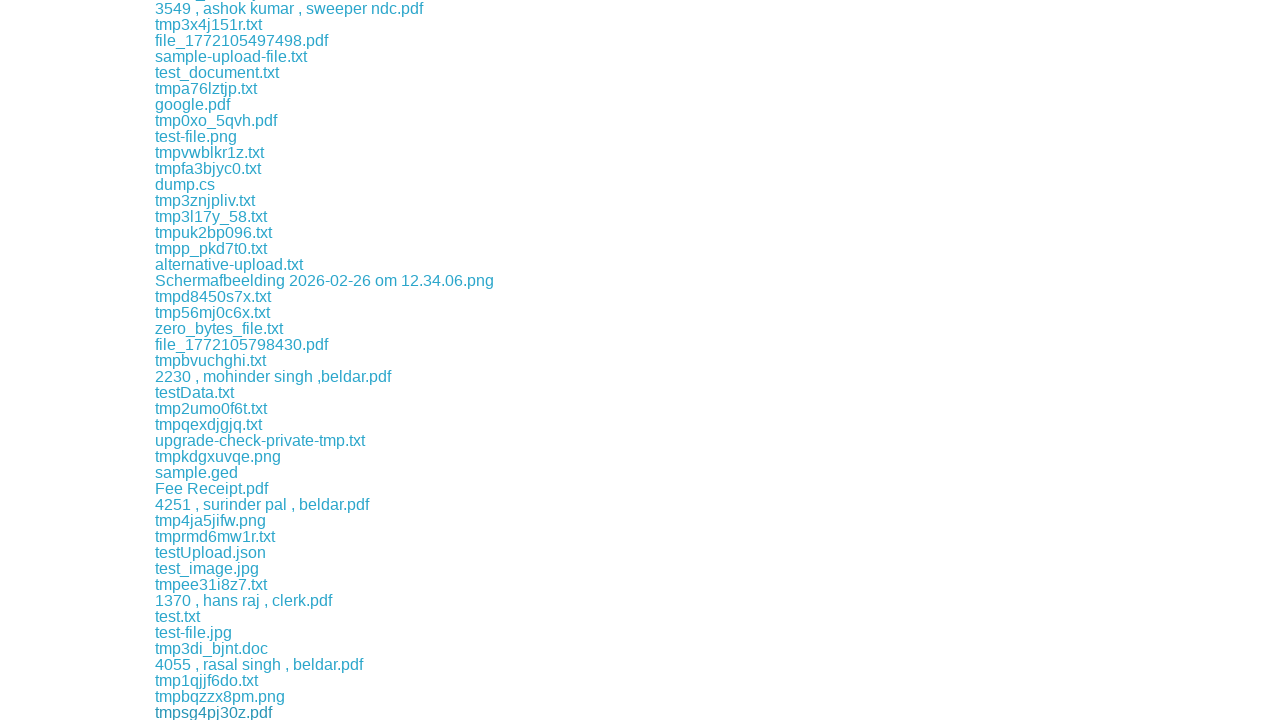

Download completed and file path obtained
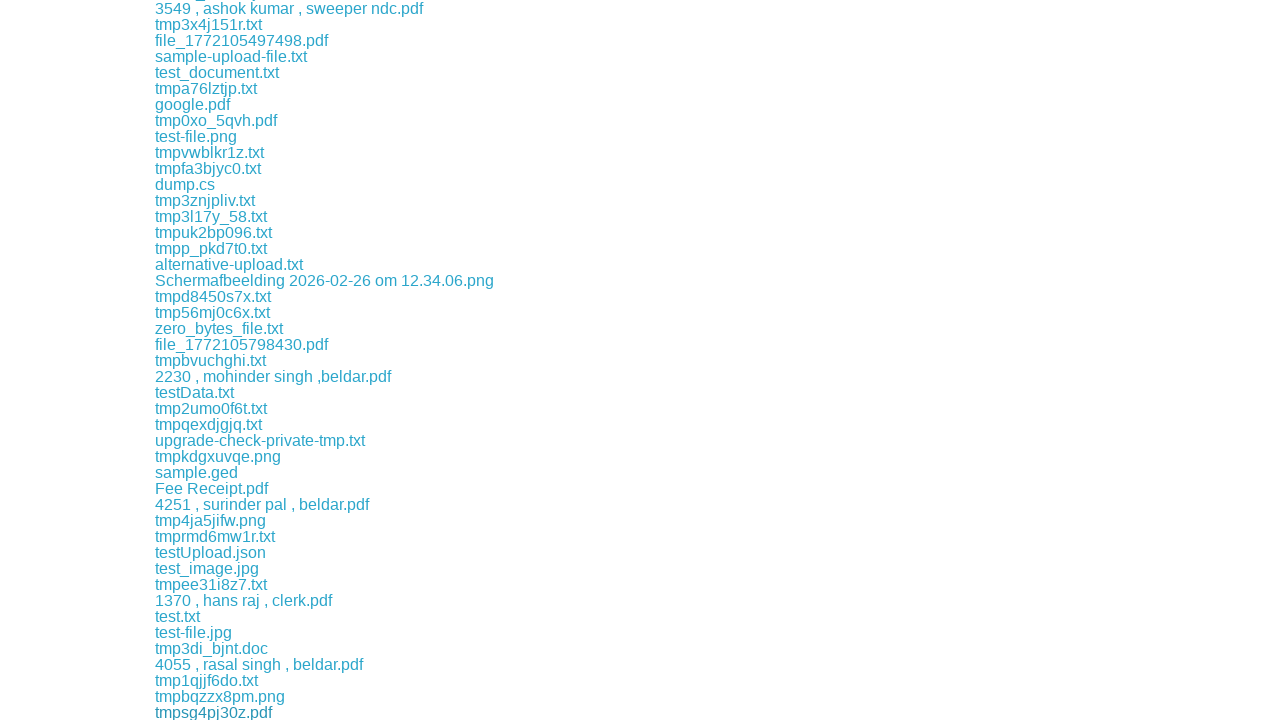

Clicked a download link to initiate file download at (182, 712) on a[href^="download/"] >> nth=152
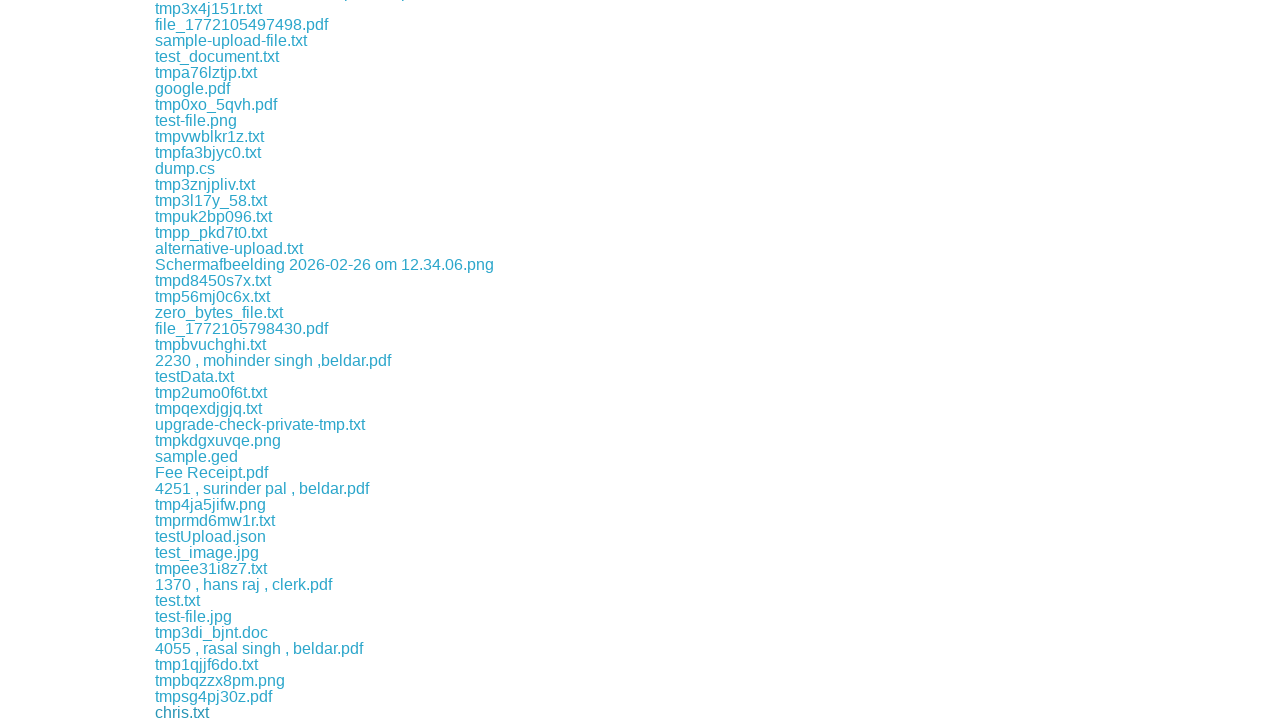

Download completed and file path obtained
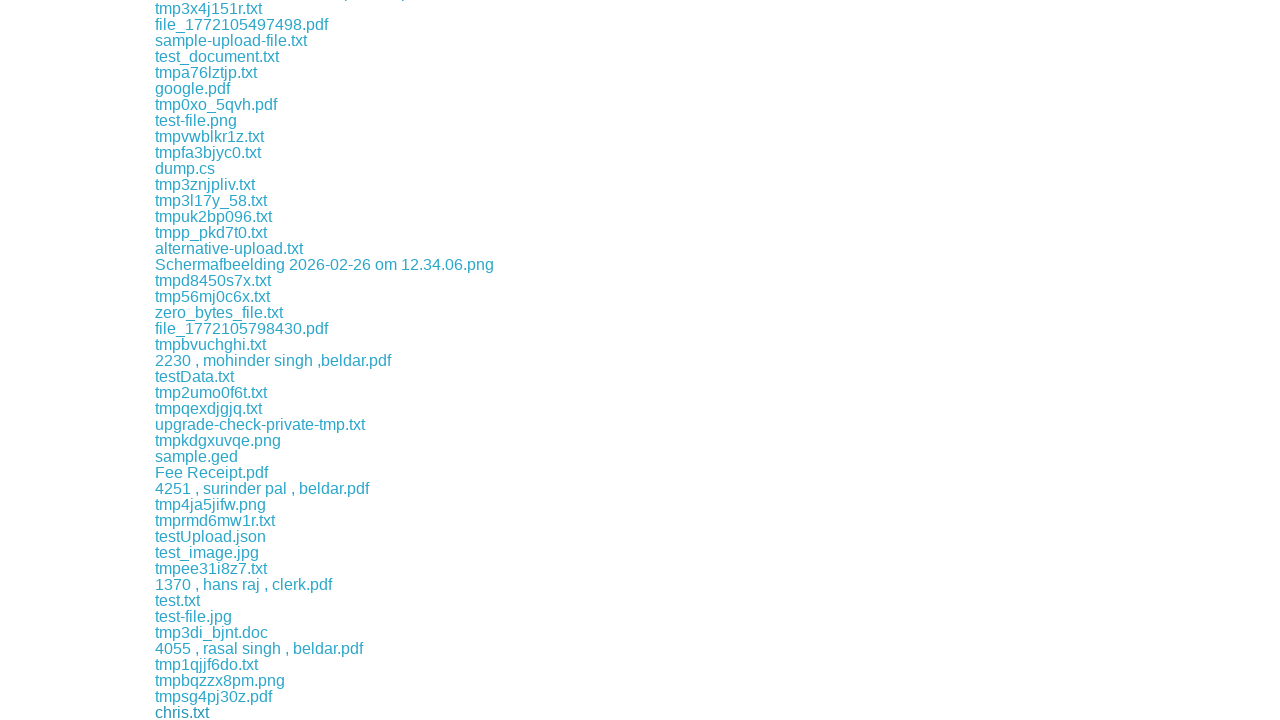

Clicked a download link to initiate file download at (234, 712) on a[href^="download/"] >> nth=153
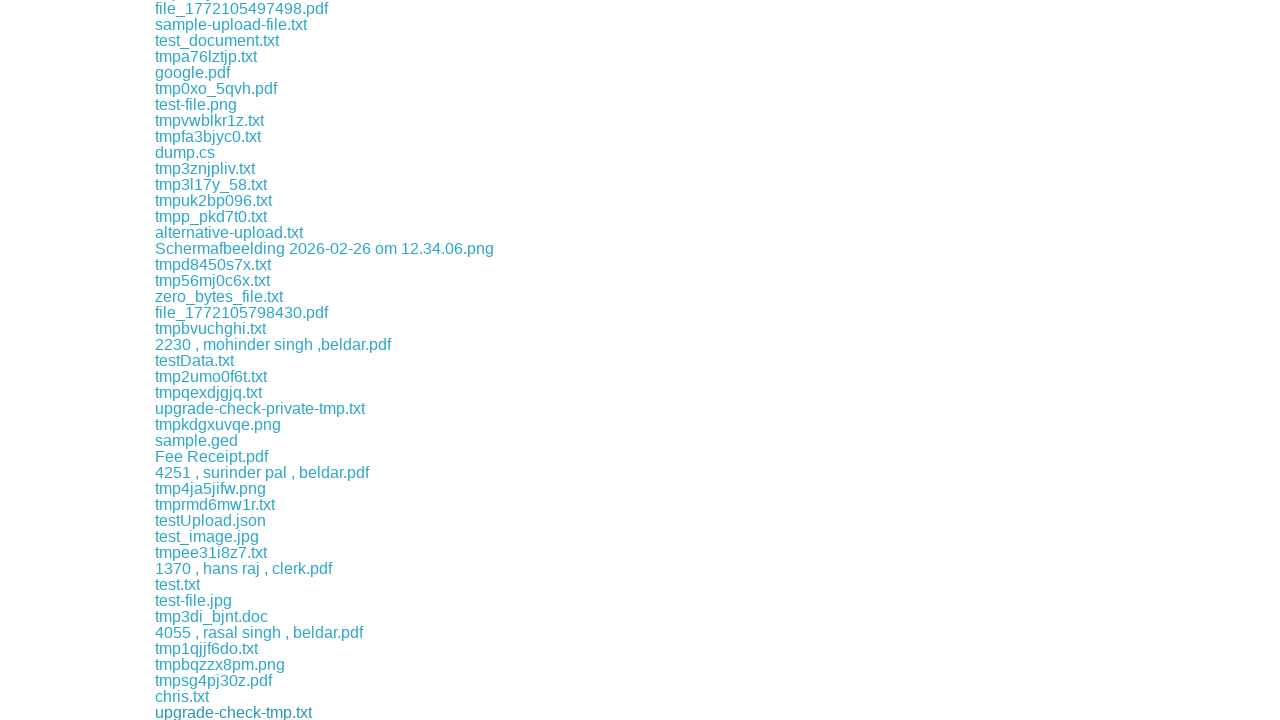

Download completed and file path obtained
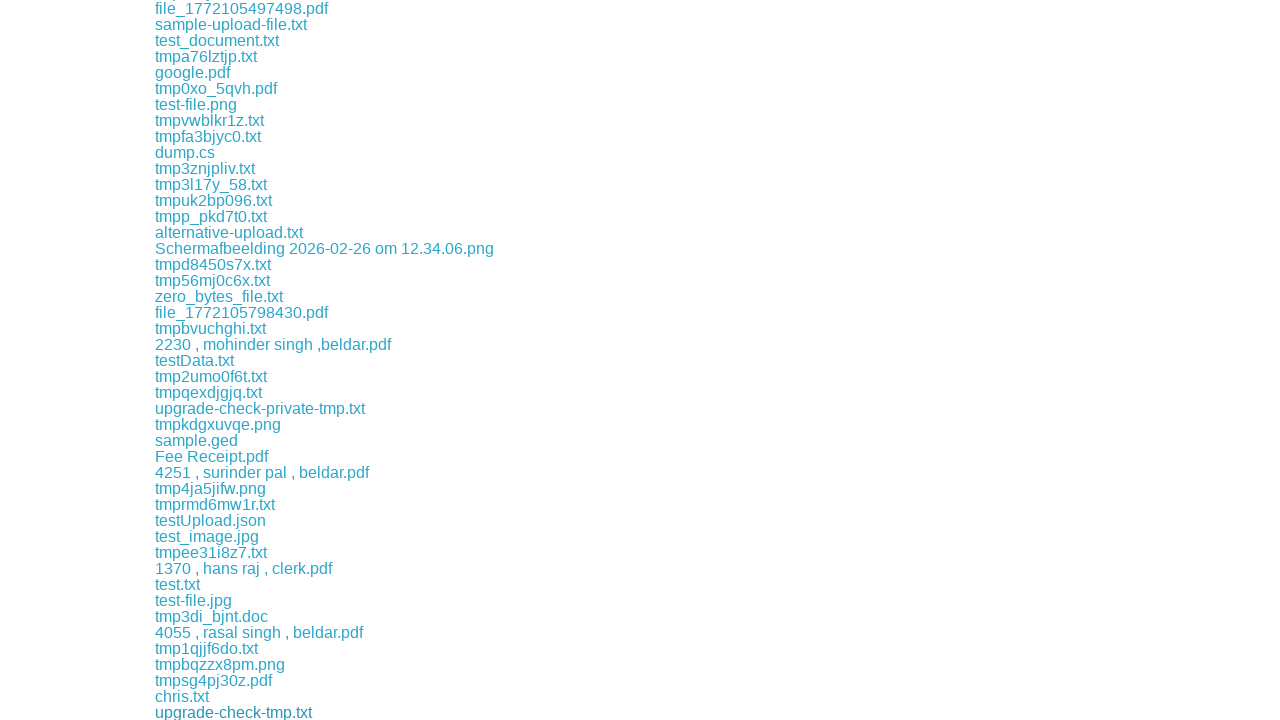

Clicked a download link to initiate file download at (214, 712) on a[href^="download/"] >> nth=154
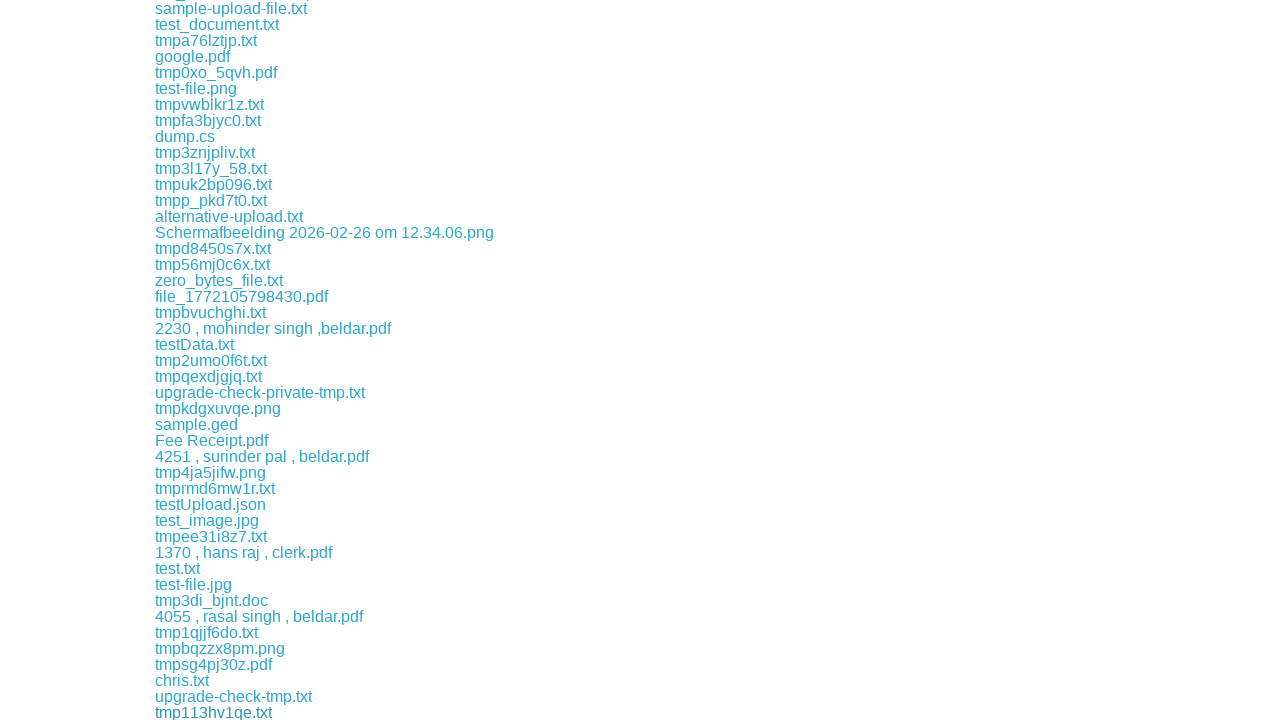

Download completed and file path obtained
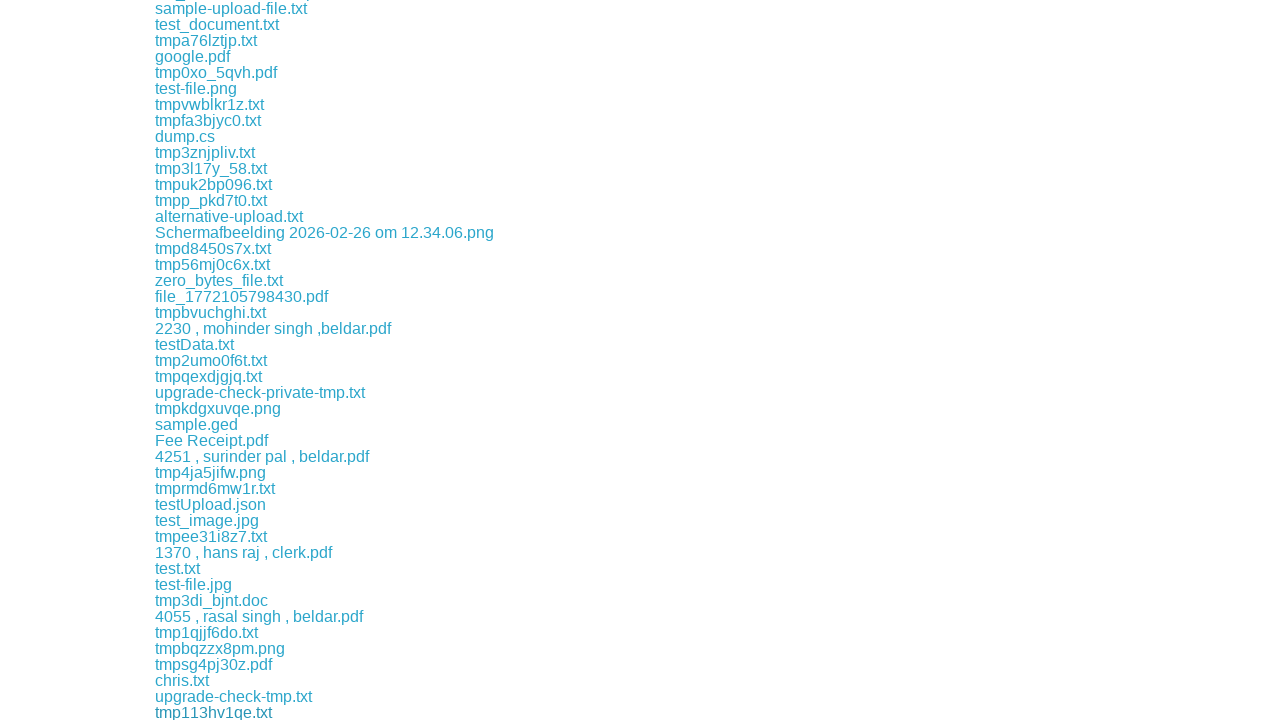

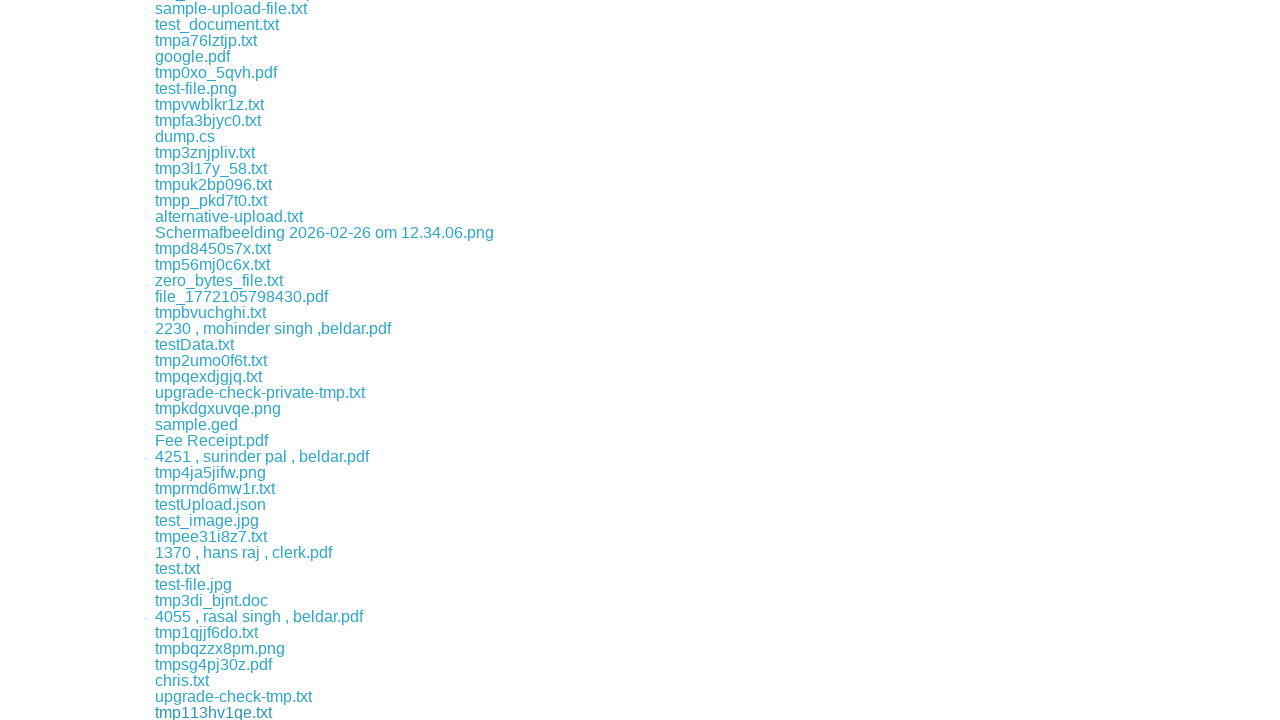